Tests all combinations of departure and destination cities on the BlazeDemo flight booking site, verifying that the search results table correctly displays the selected cities.

Starting URL: http://blazedemo.com/index.php

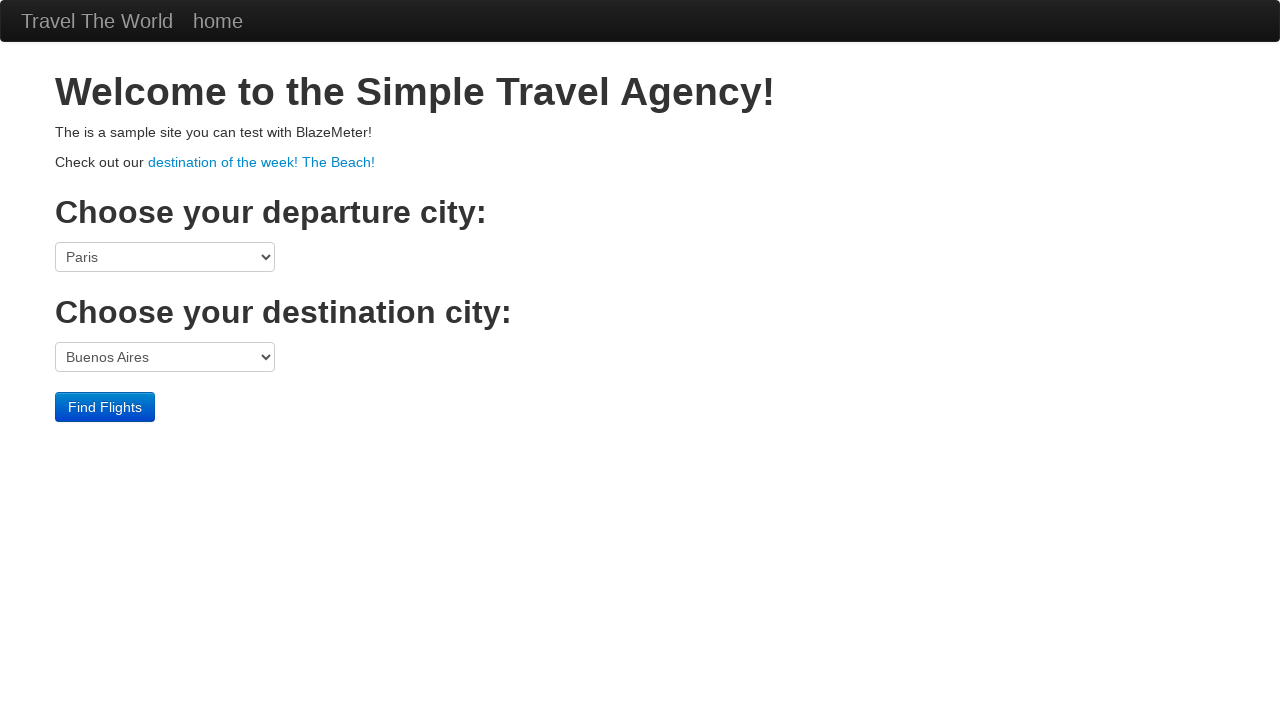

Retrieved all departure city options
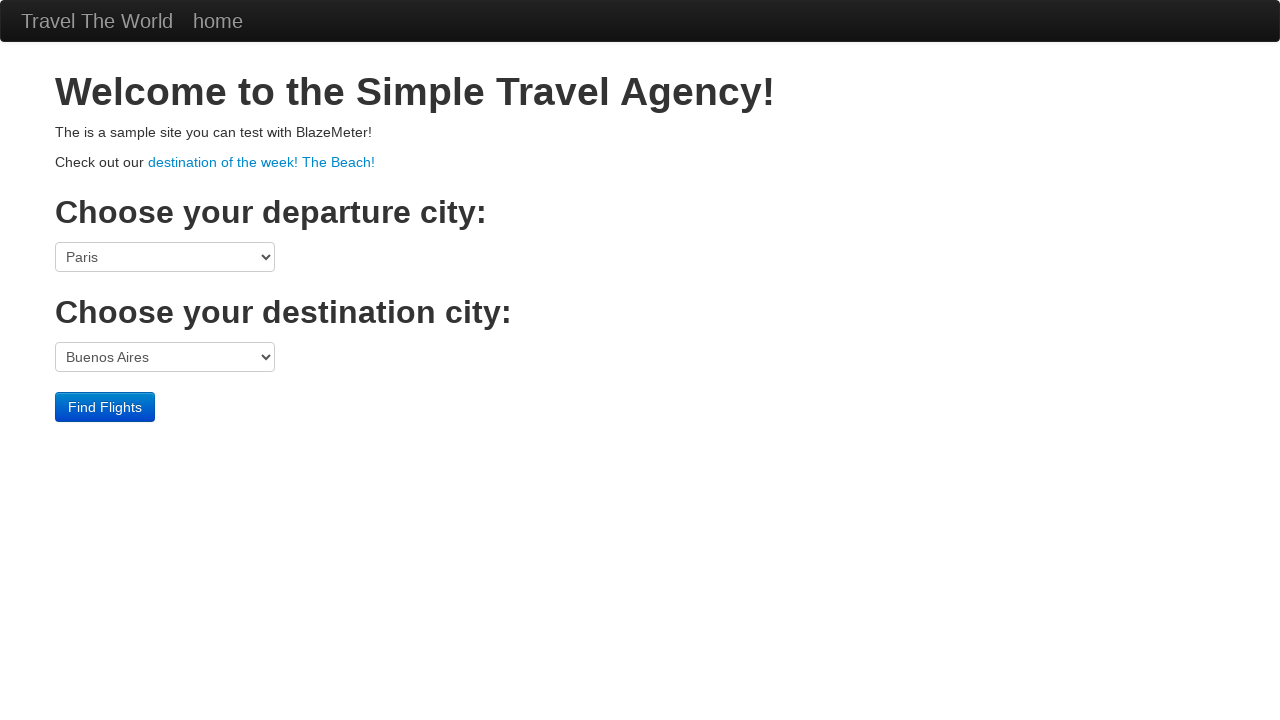

Retrieved all destination city options
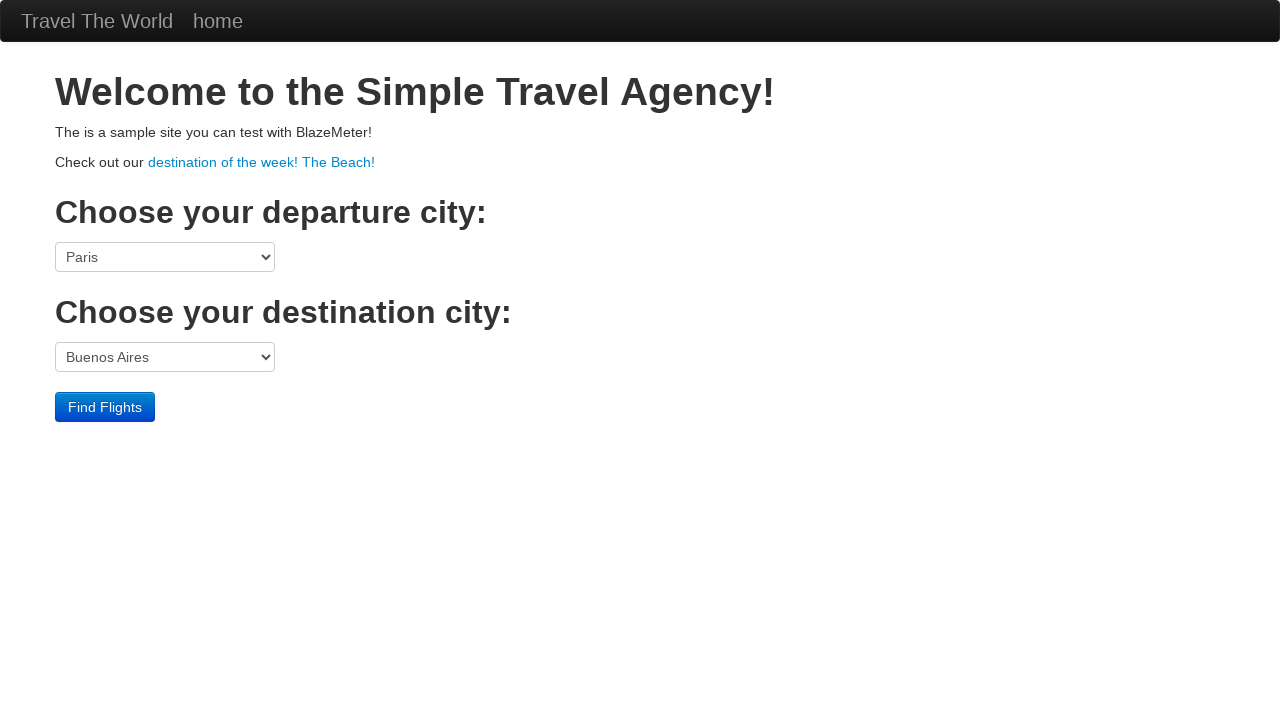

Retrieved departure city name: Paris
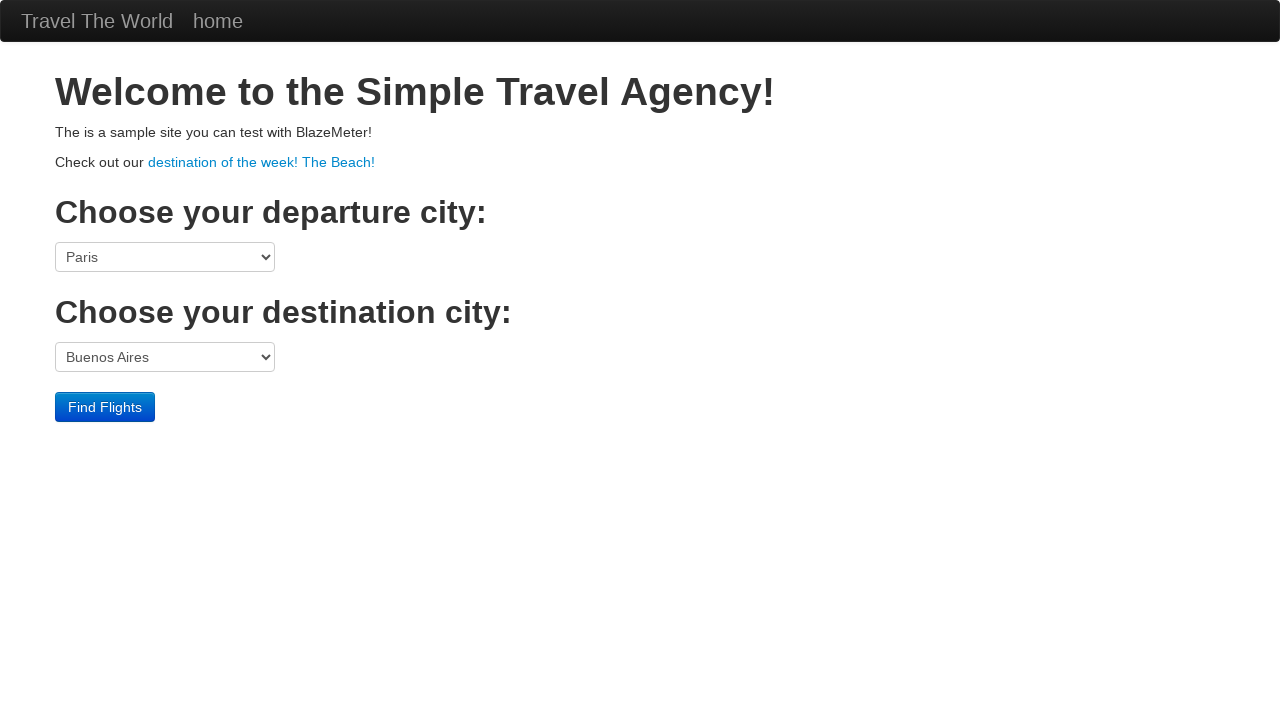

Retrieved destination city name: Buenos Aires
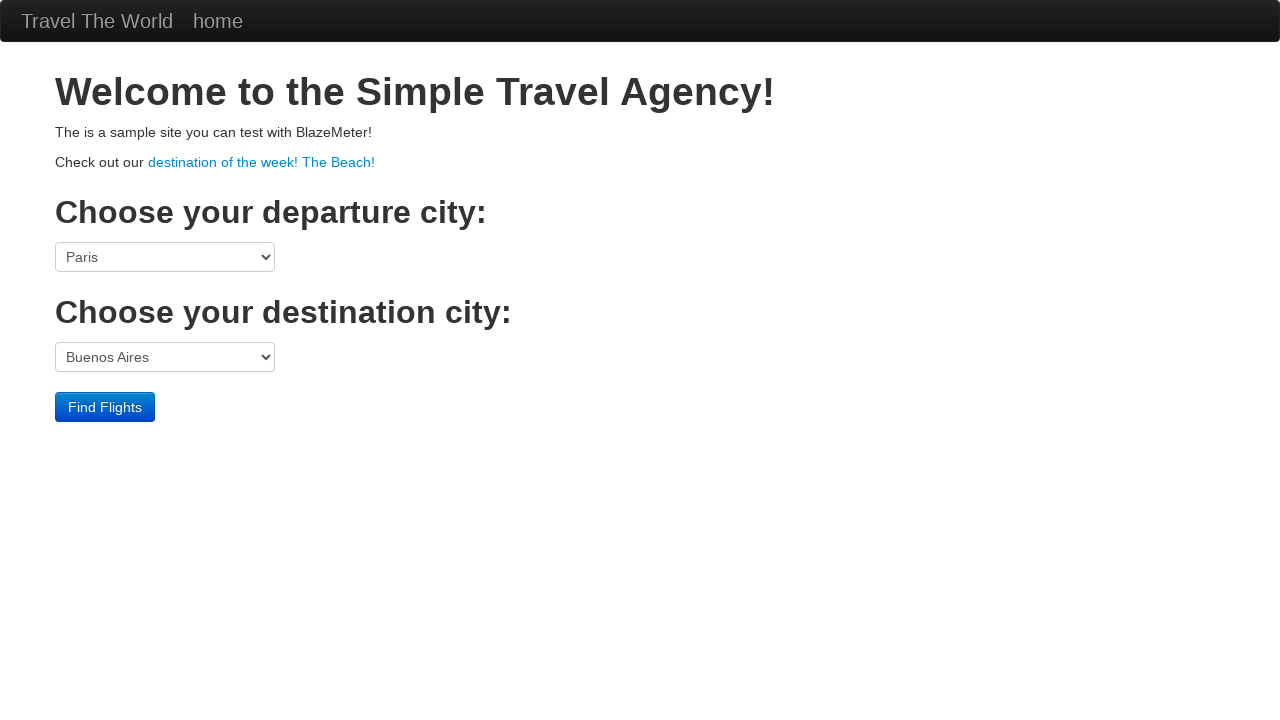

Selected departure city: Paris on select[name='fromPort']
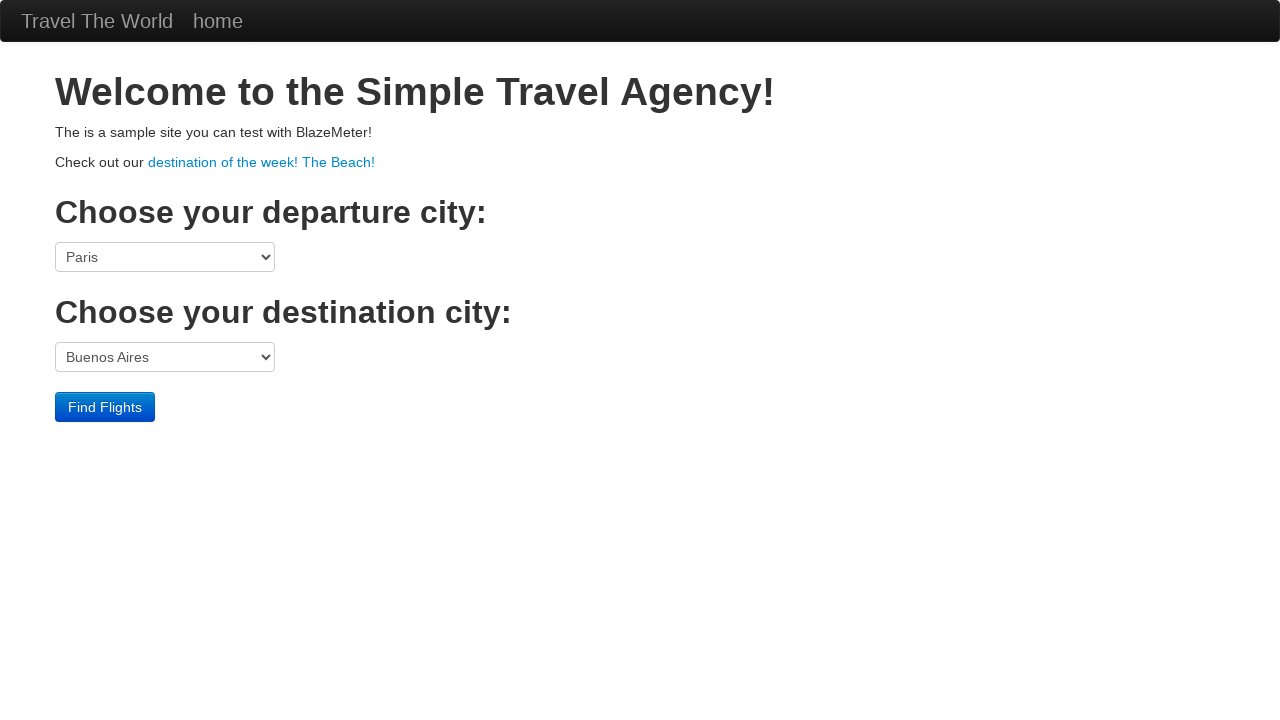

Selected destination city: Buenos Aires on select[name='toPort']
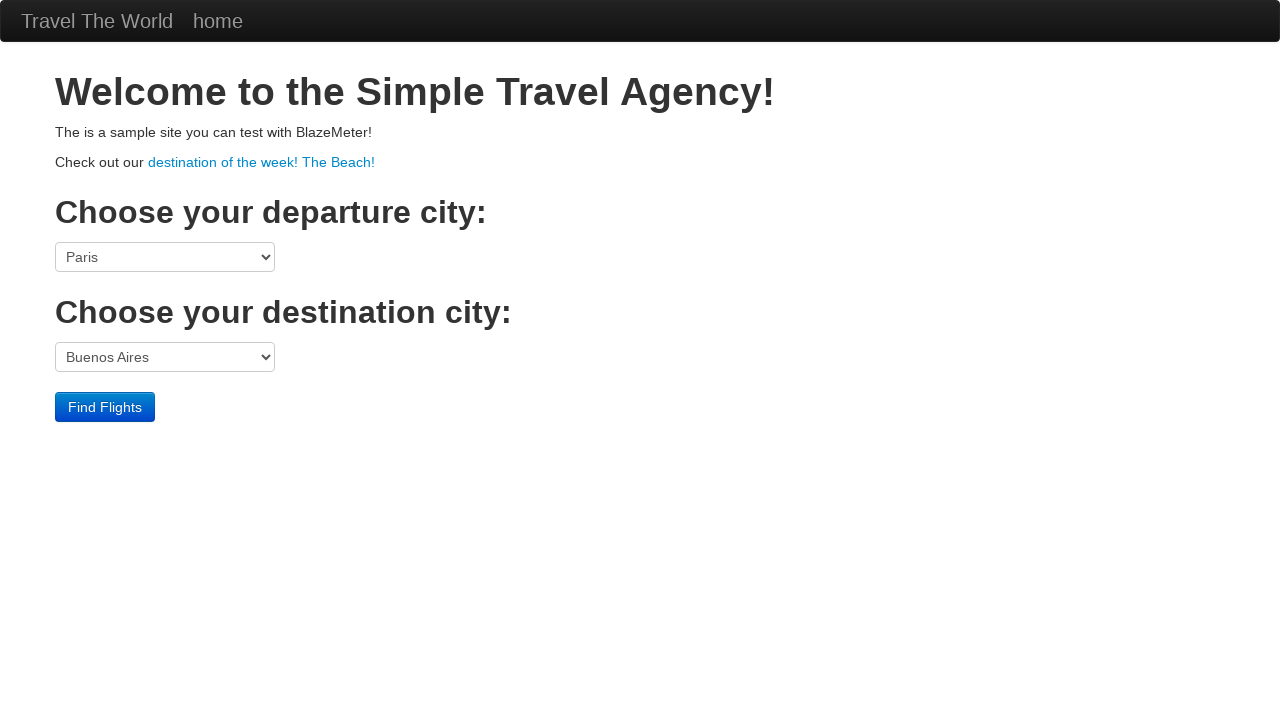

Clicked Find Flights button at (105, 407) on input[type='submit']
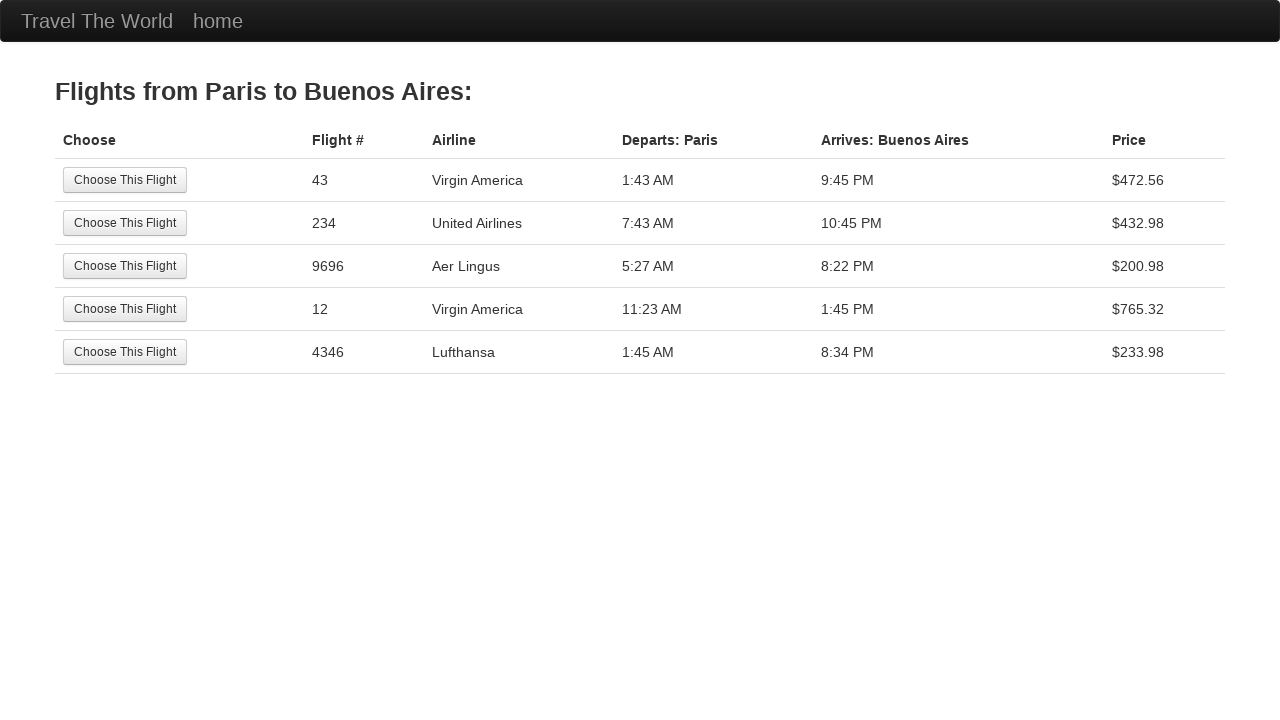

Results table loaded successfully
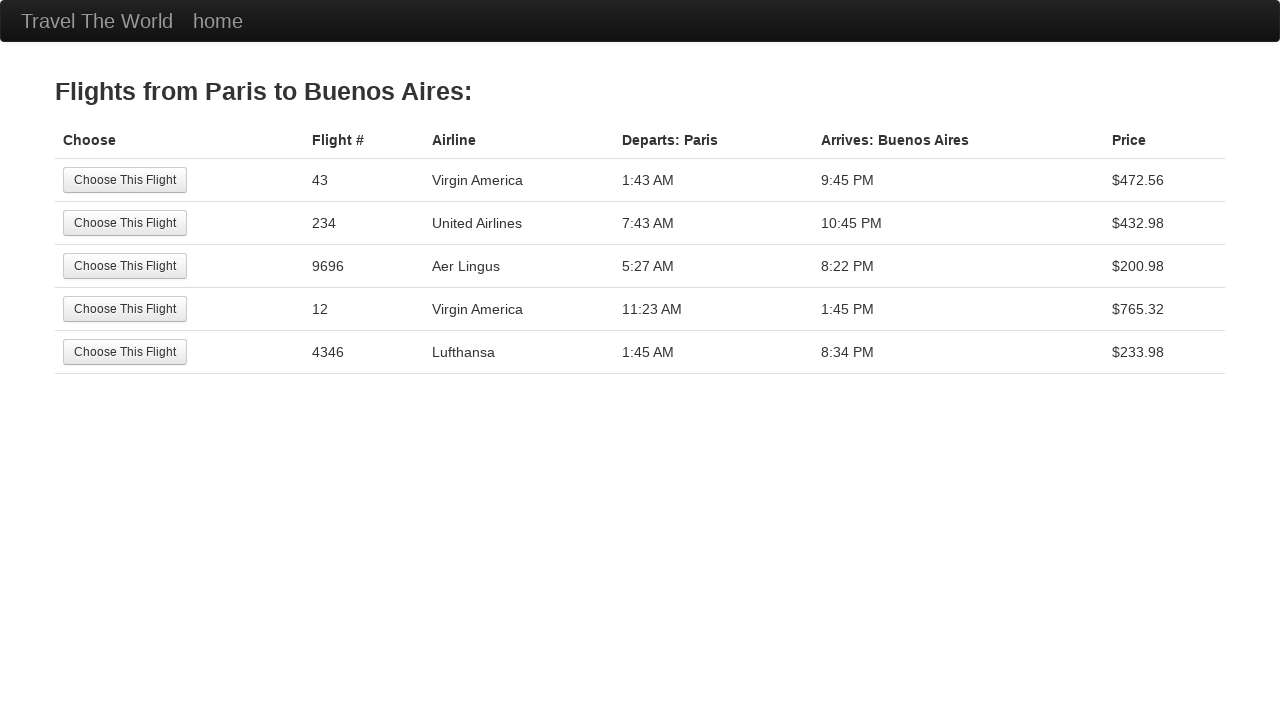

Retrieved departure header: Departs: Paris
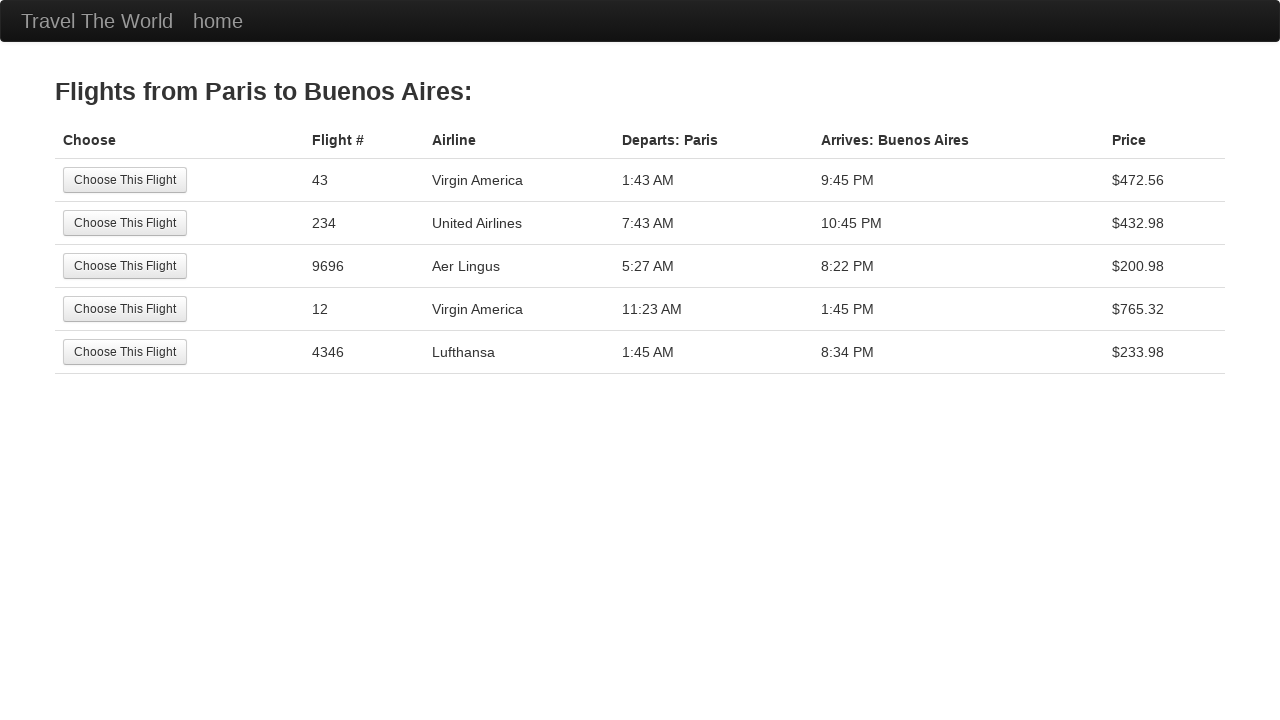

Retrieved arrival header: Arrives: Buenos Aires
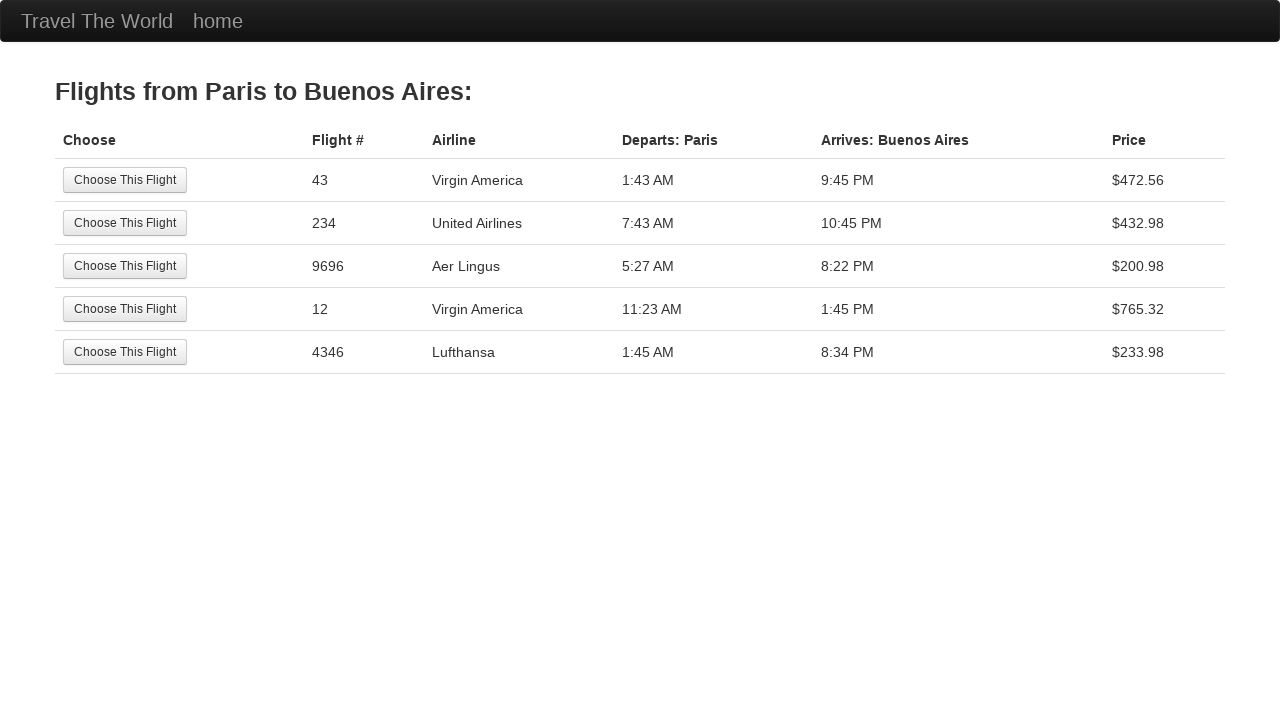

Verified departure header matches selected city: Paris
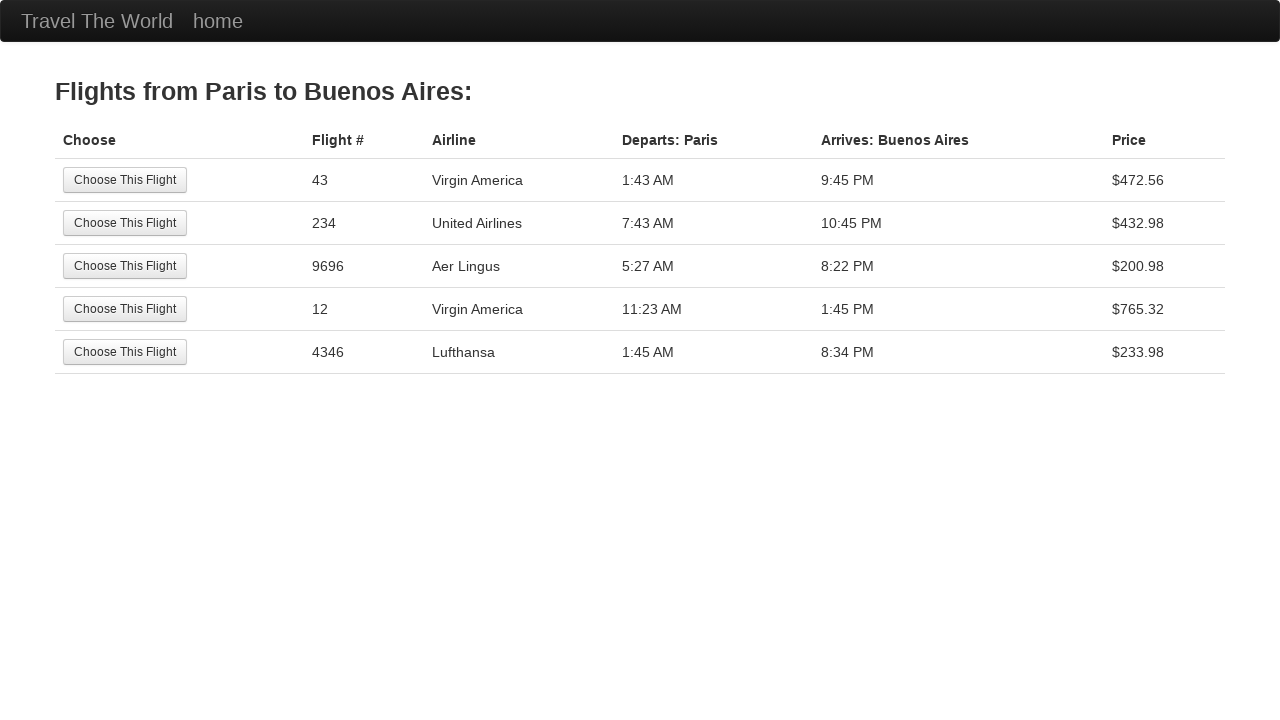

Verified arrival header matches selected city: Buenos Aires
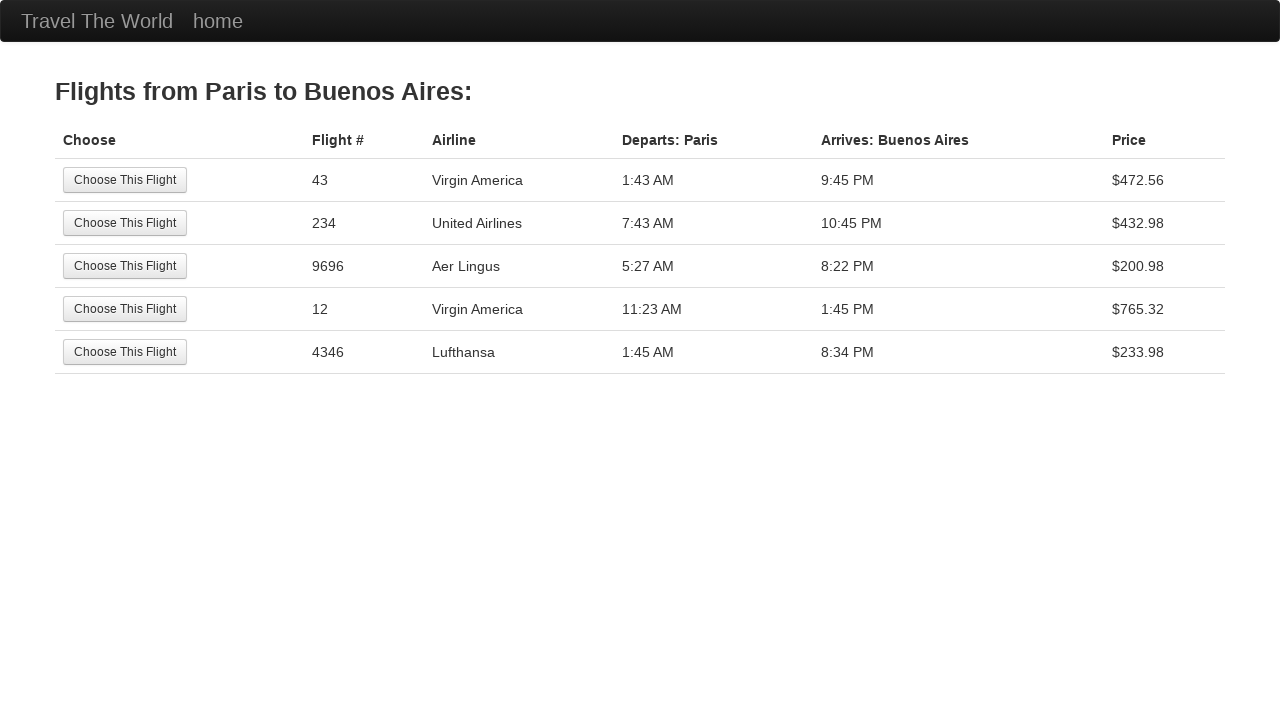

Navigated back to BlazeDemo home page
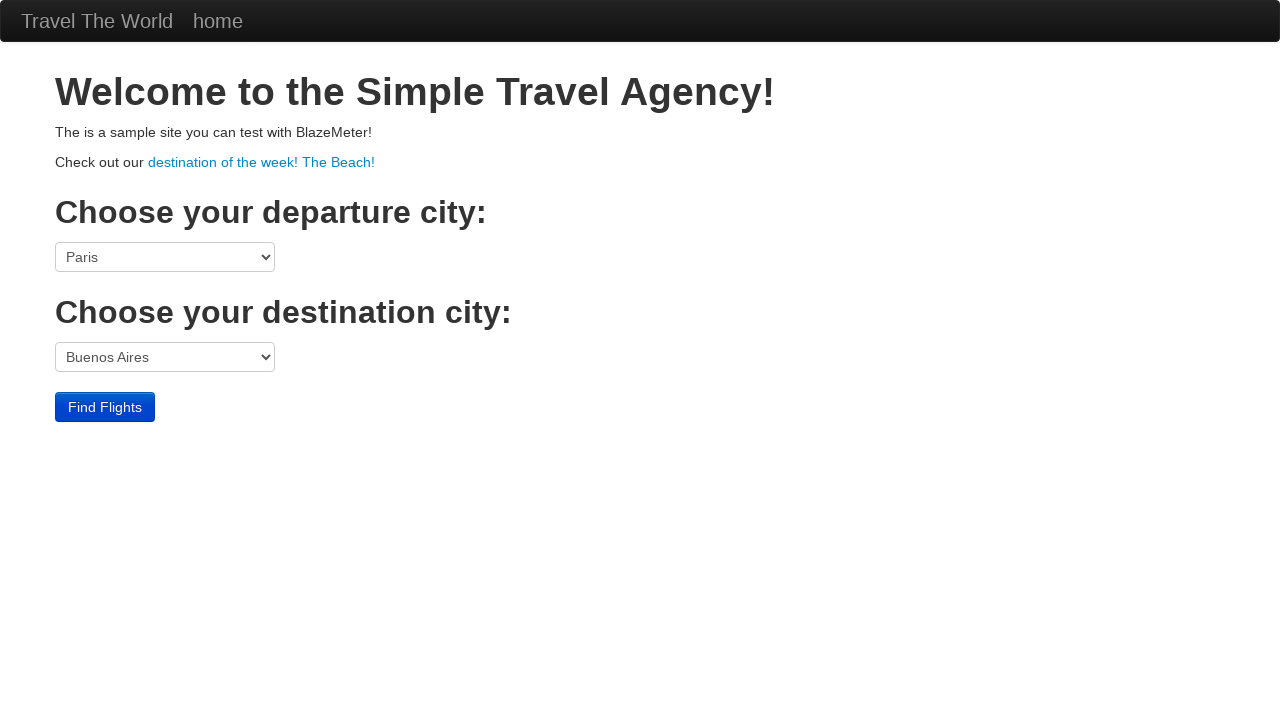

Retrieved departure city name: Paris
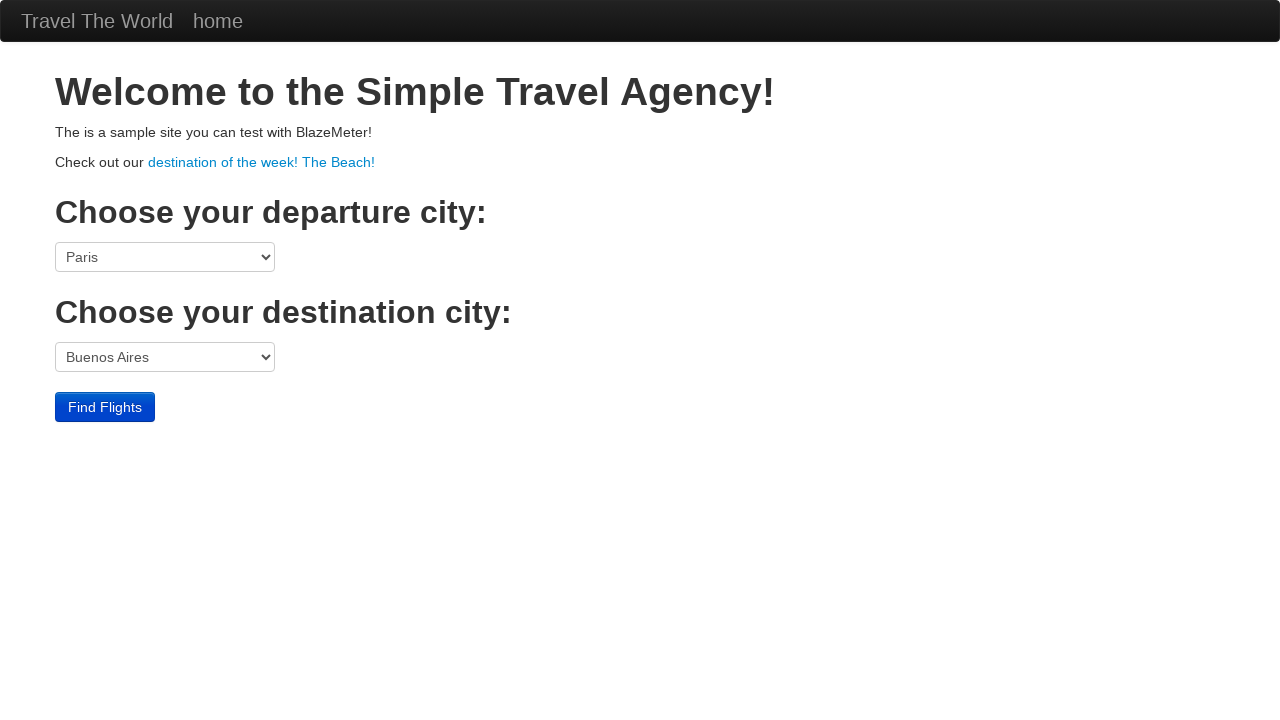

Retrieved destination city name: Rome
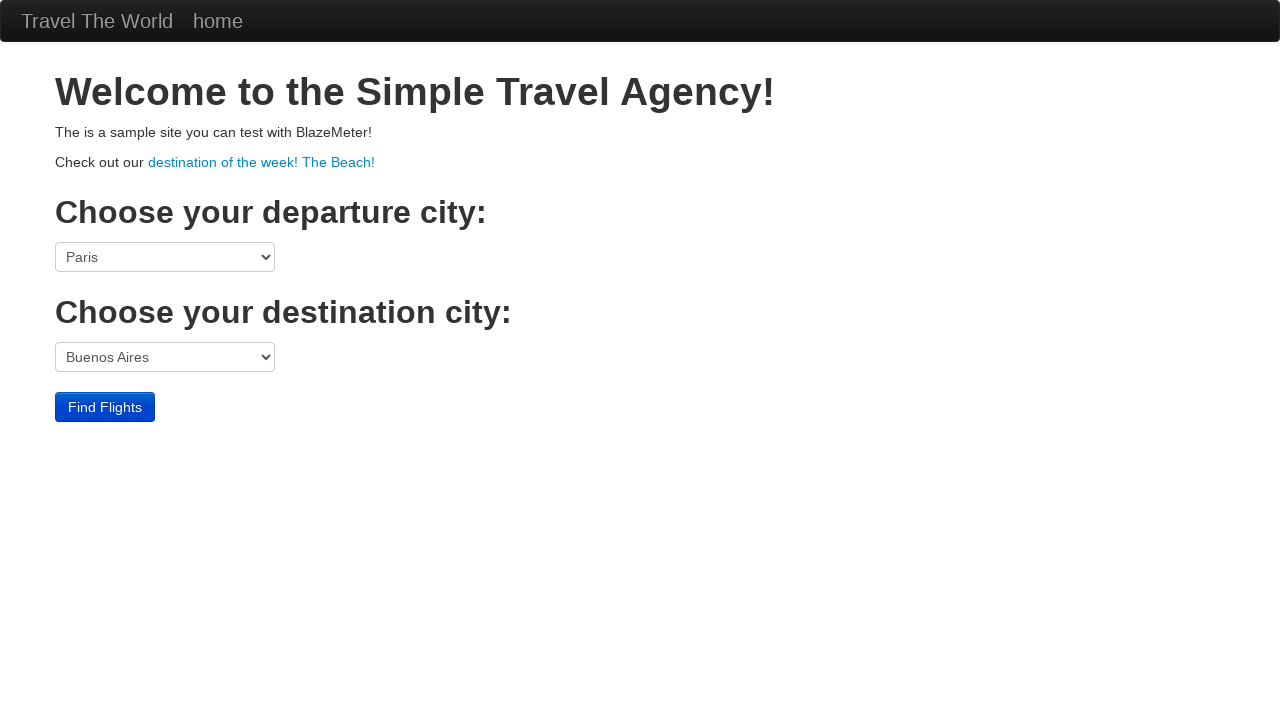

Selected departure city: Paris on select[name='fromPort']
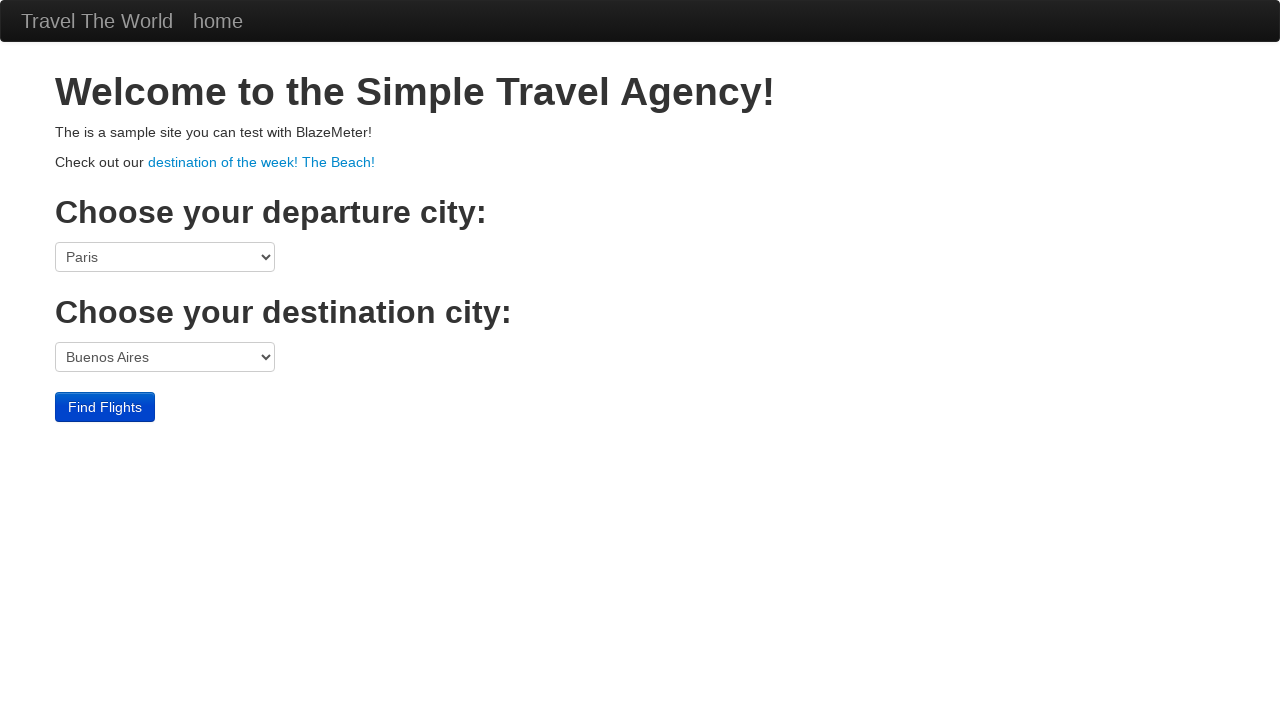

Selected destination city: Rome on select[name='toPort']
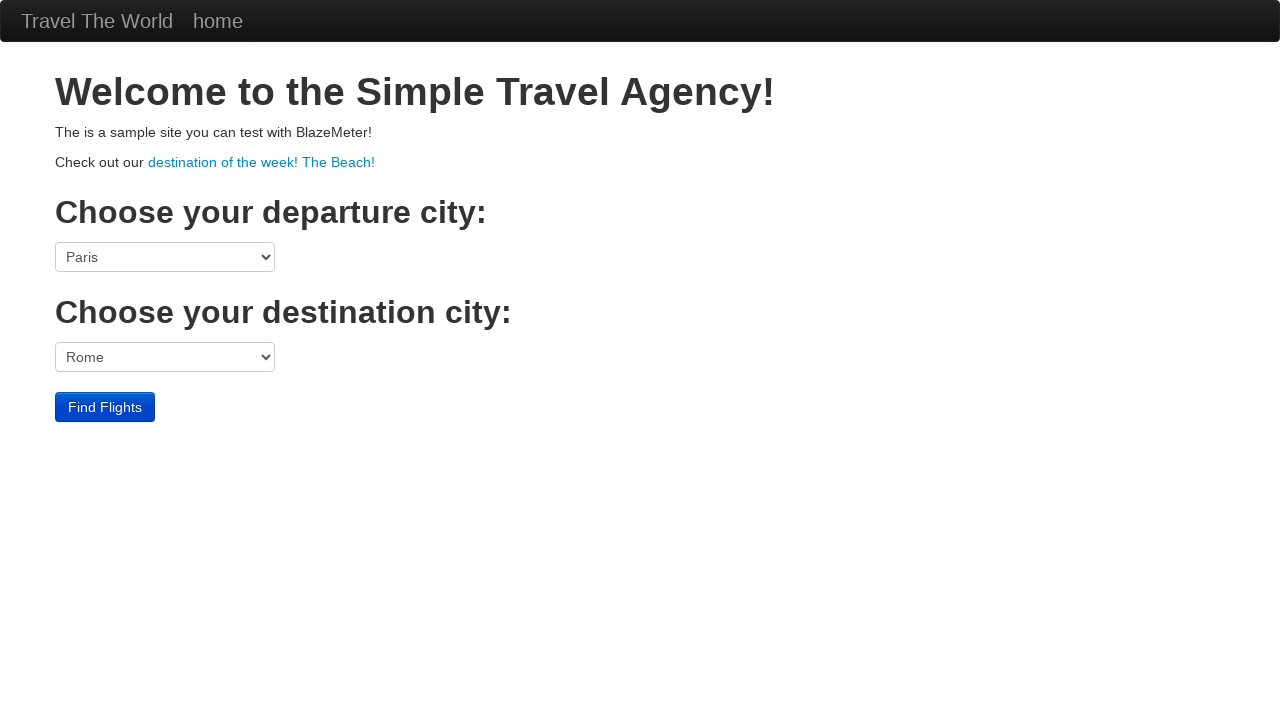

Clicked Find Flights button at (105, 407) on input[type='submit']
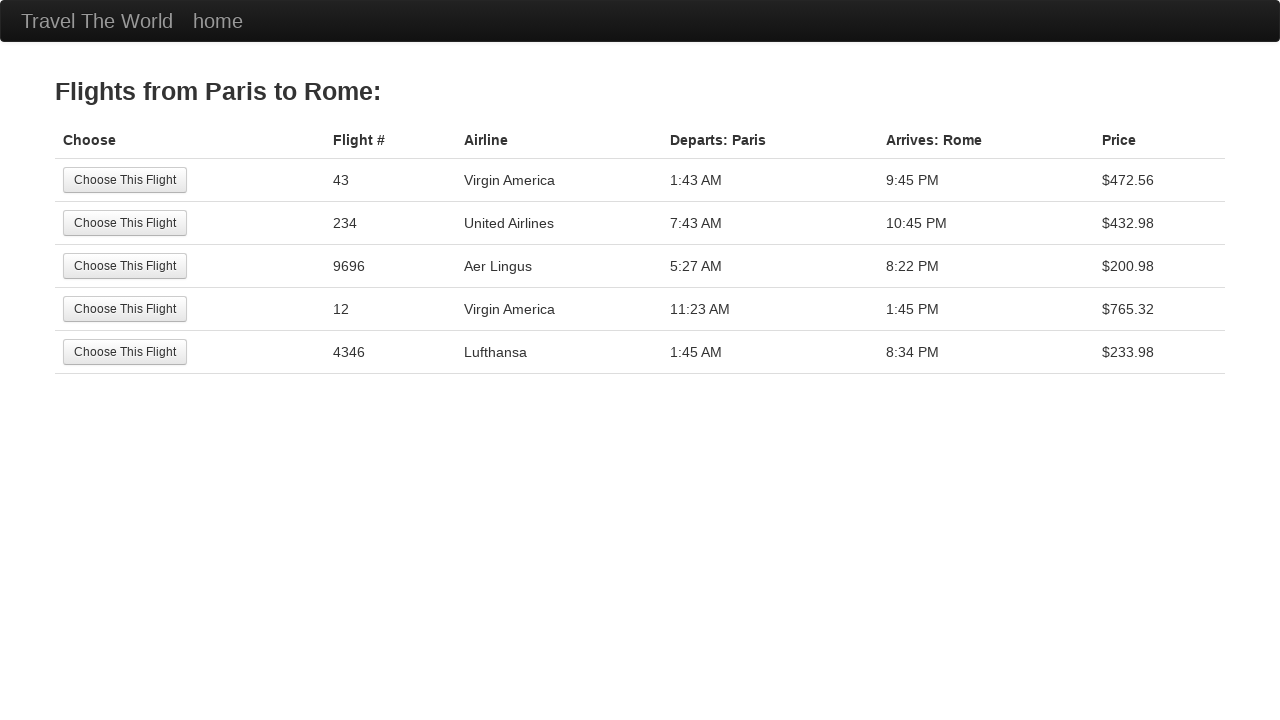

Results table loaded successfully
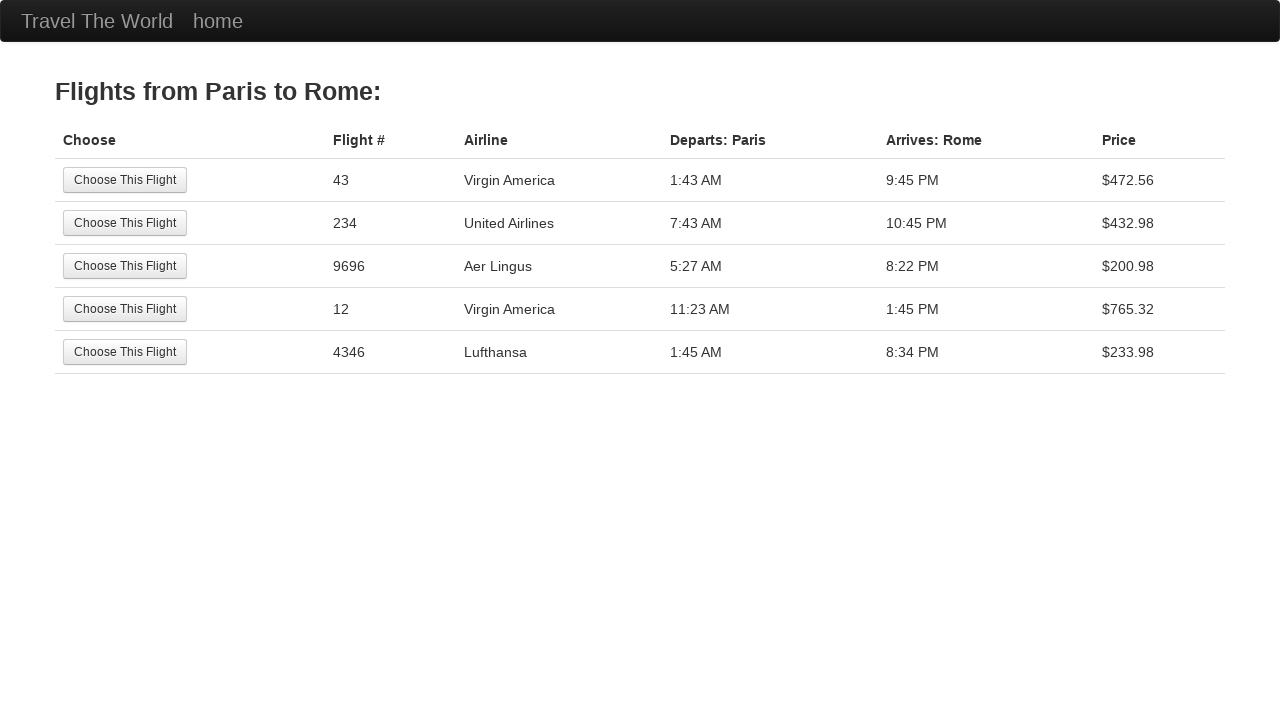

Retrieved departure header: Departs: Paris
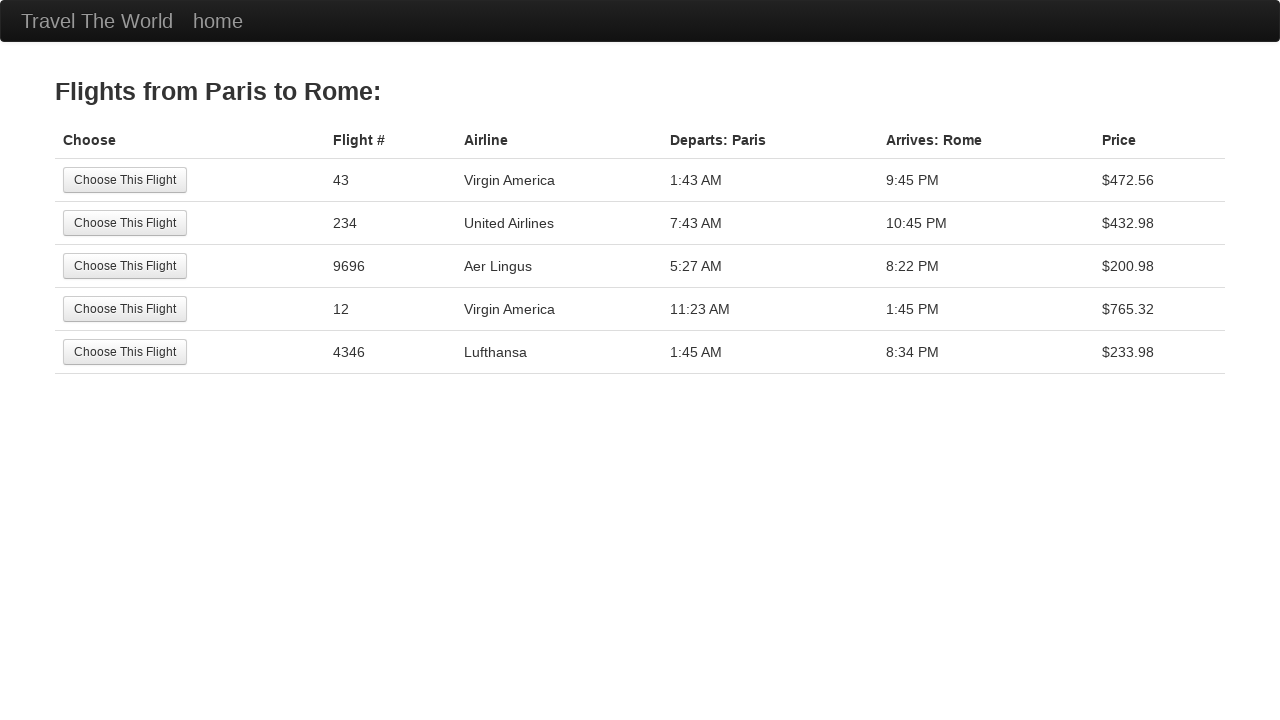

Retrieved arrival header: Arrives: Rome
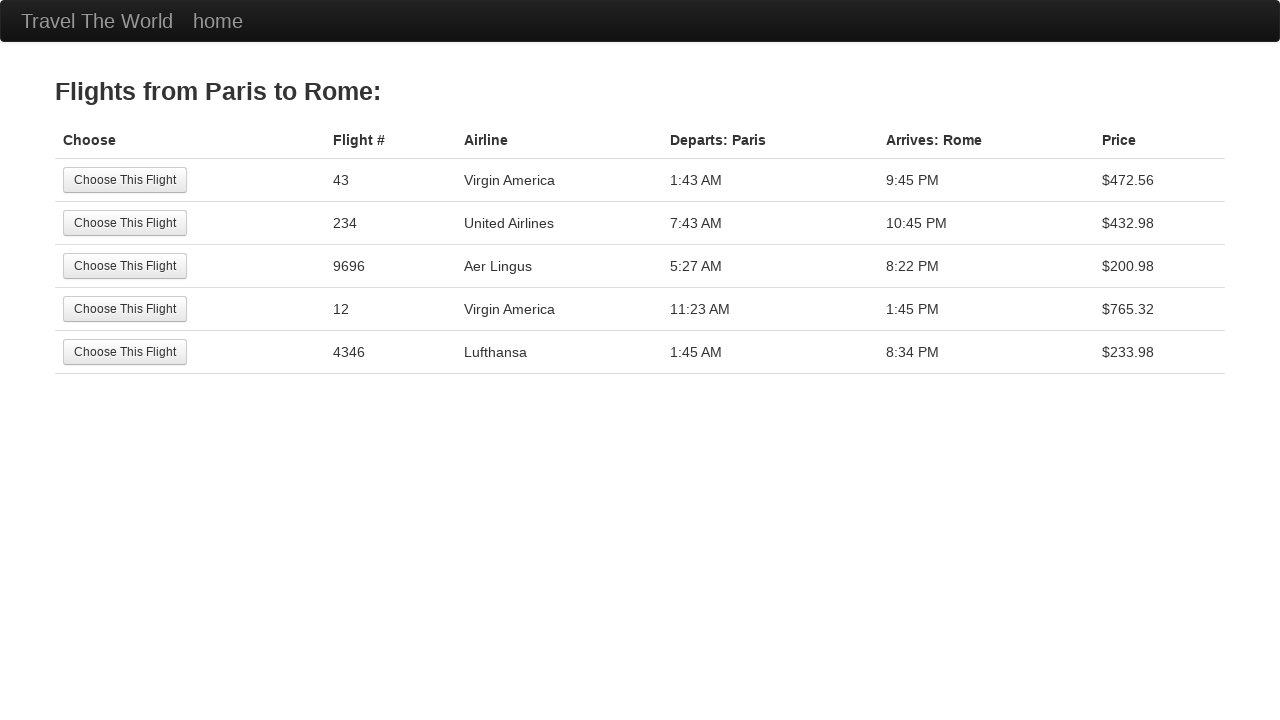

Verified departure header matches selected city: Paris
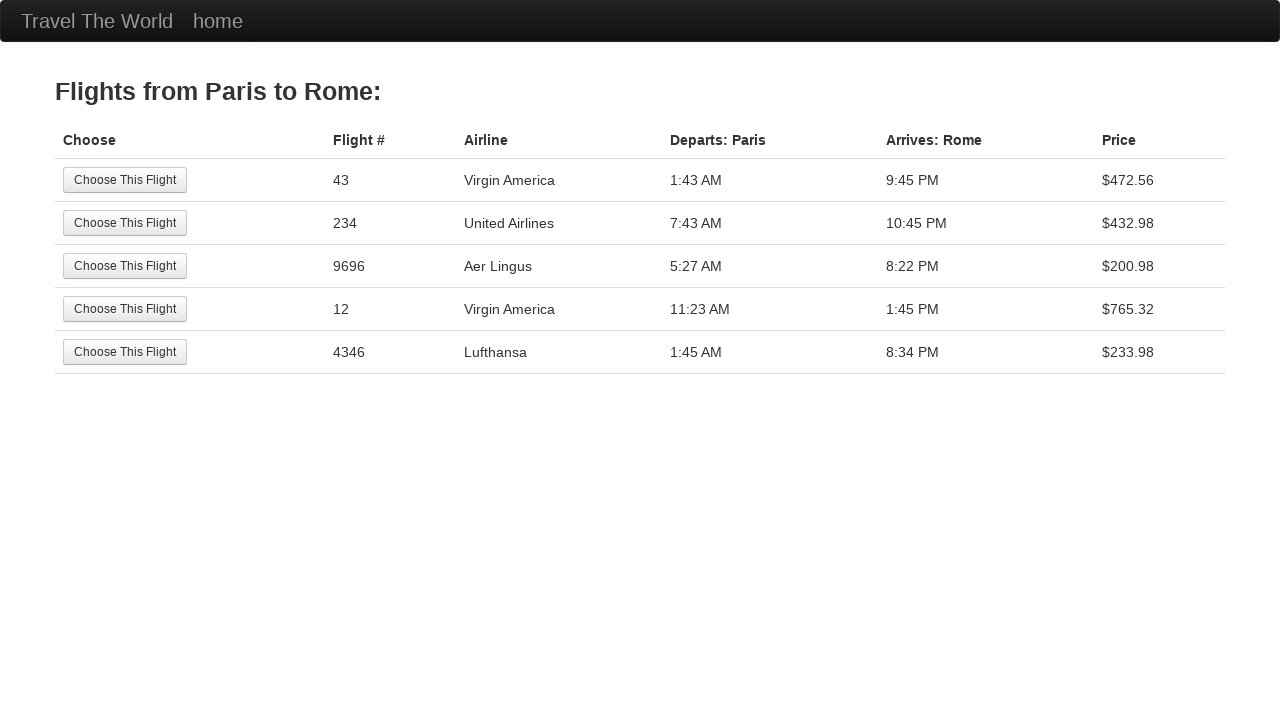

Verified arrival header matches selected city: Rome
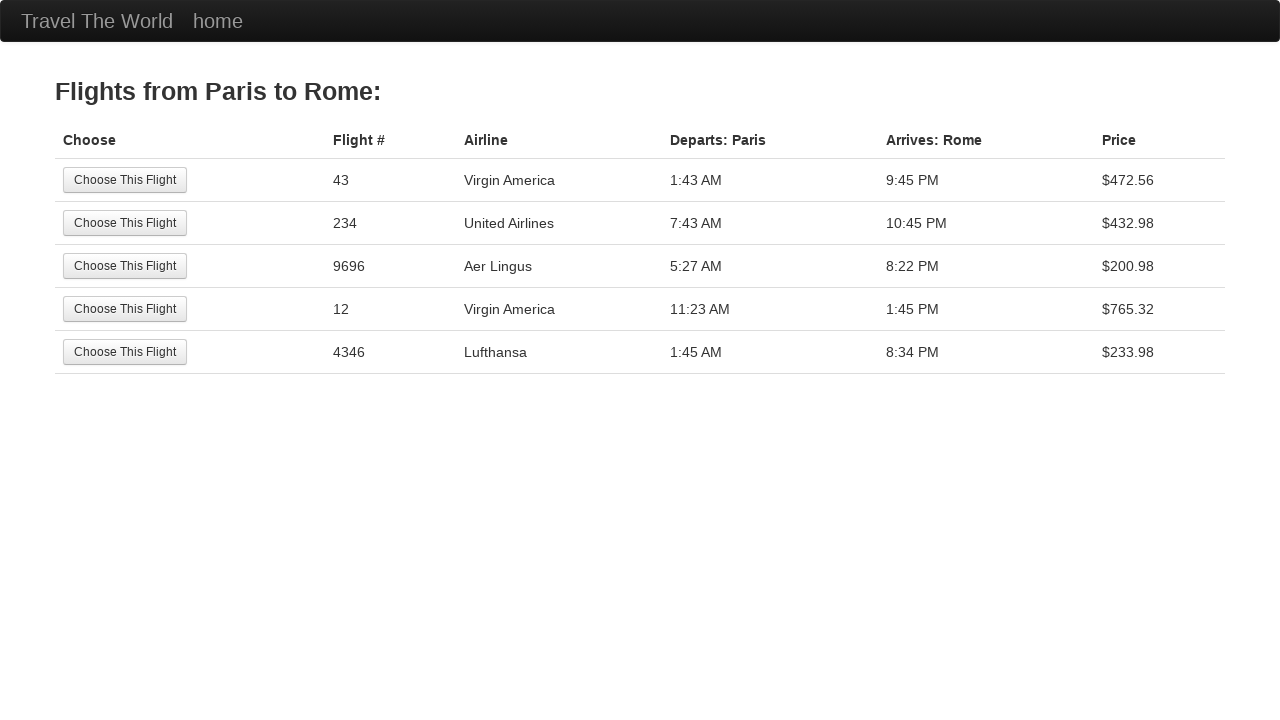

Navigated back to BlazeDemo home page
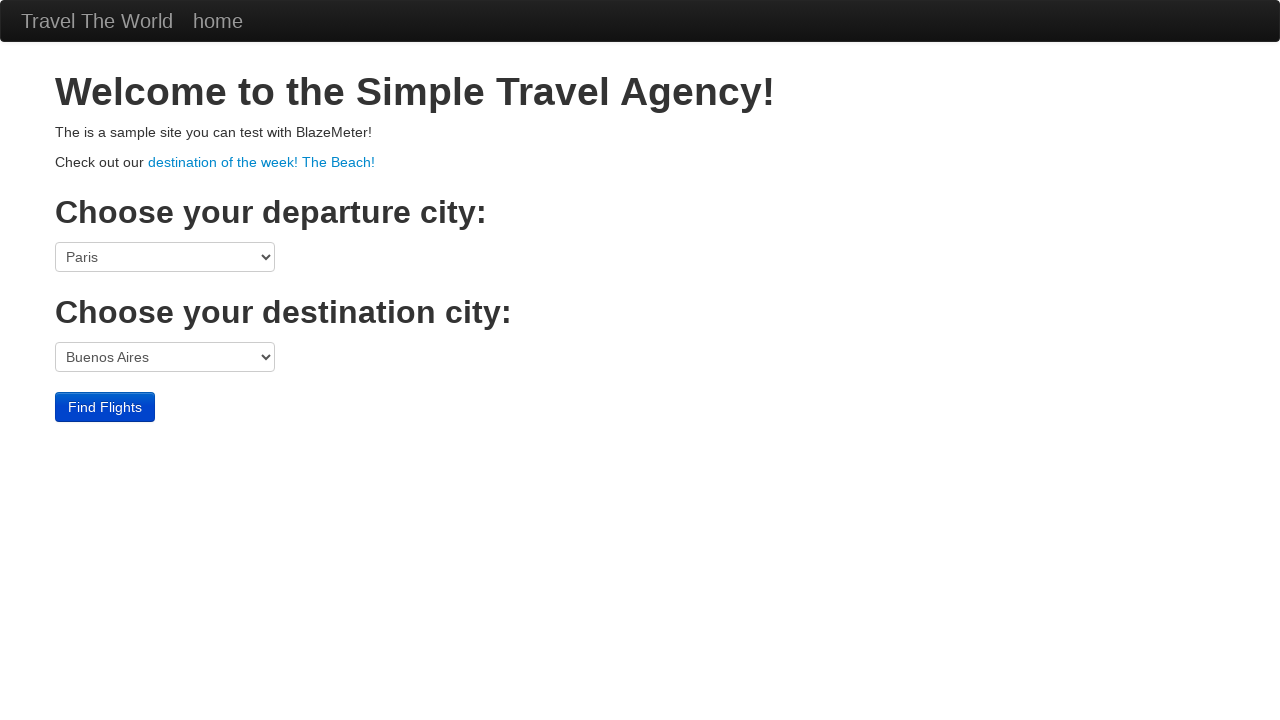

Retrieved departure city name: Paris
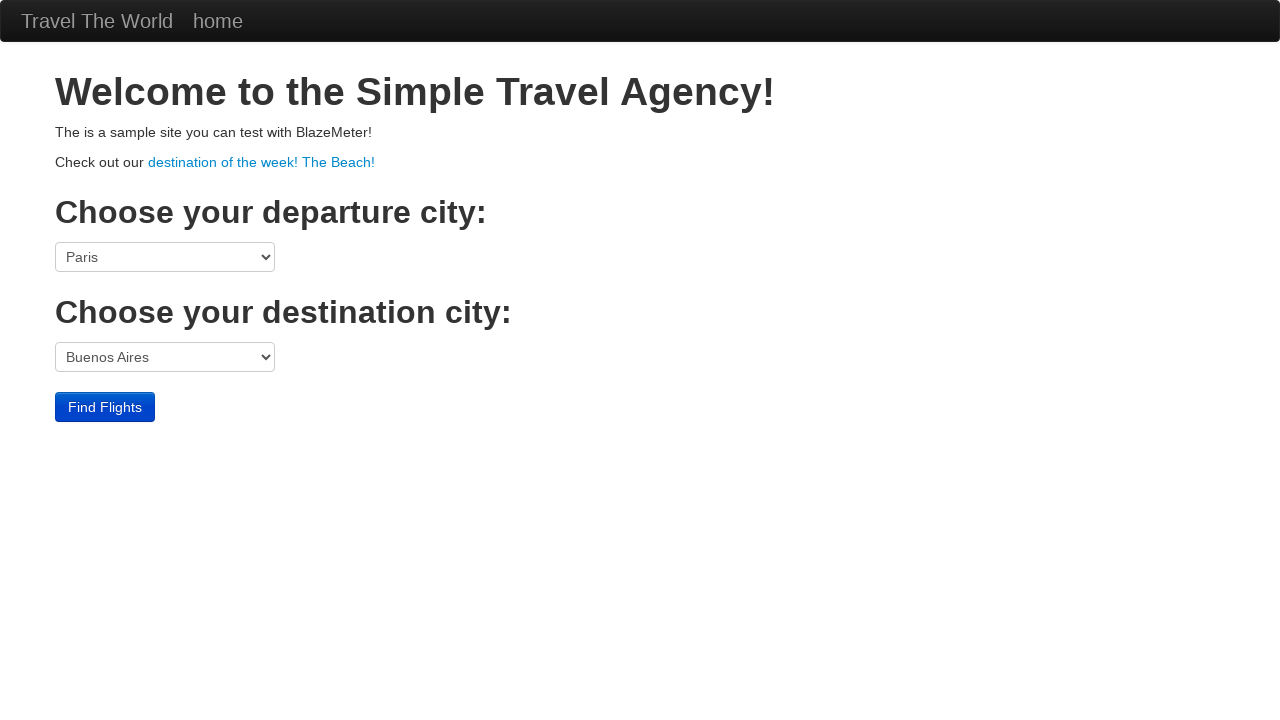

Retrieved destination city name: London
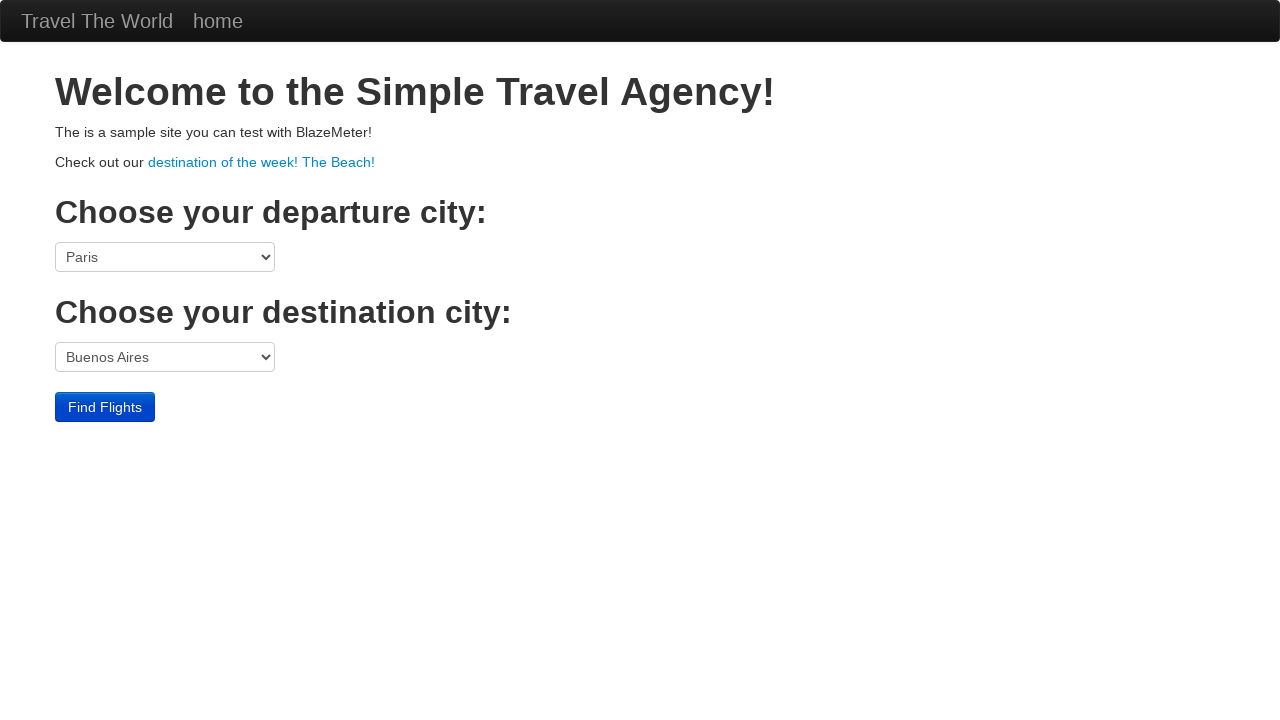

Selected departure city: Paris on select[name='fromPort']
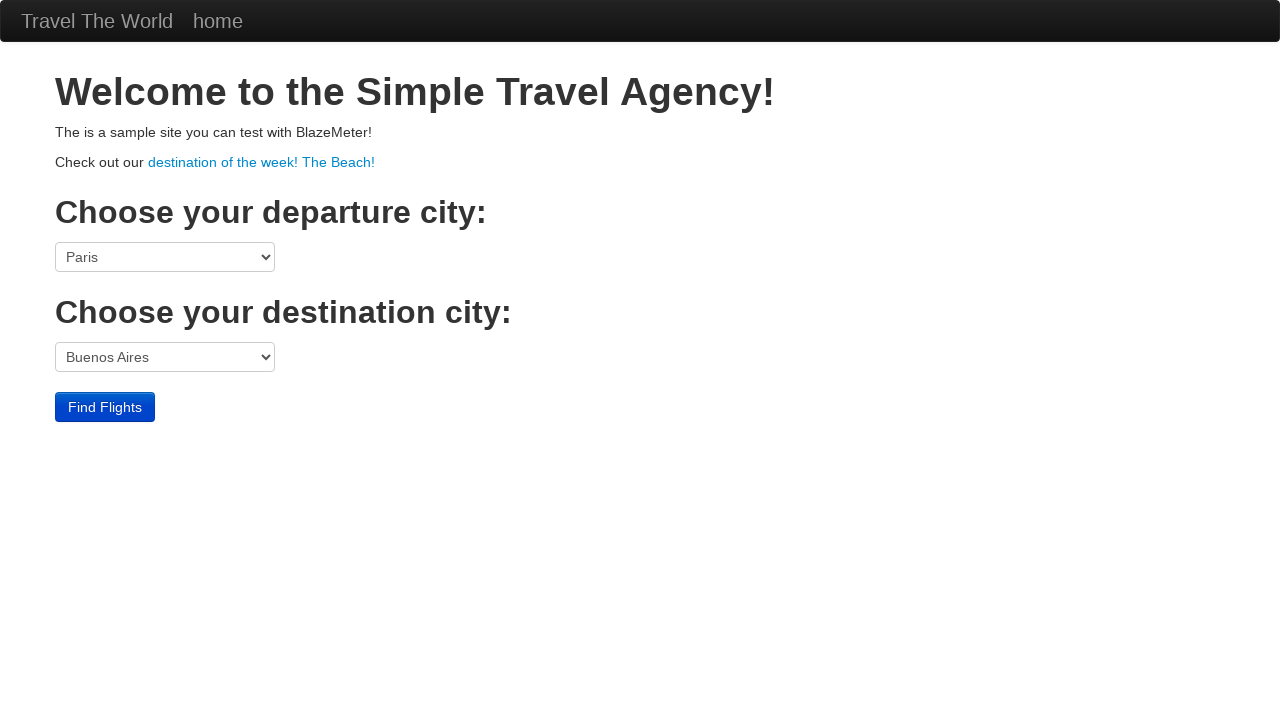

Selected destination city: London on select[name='toPort']
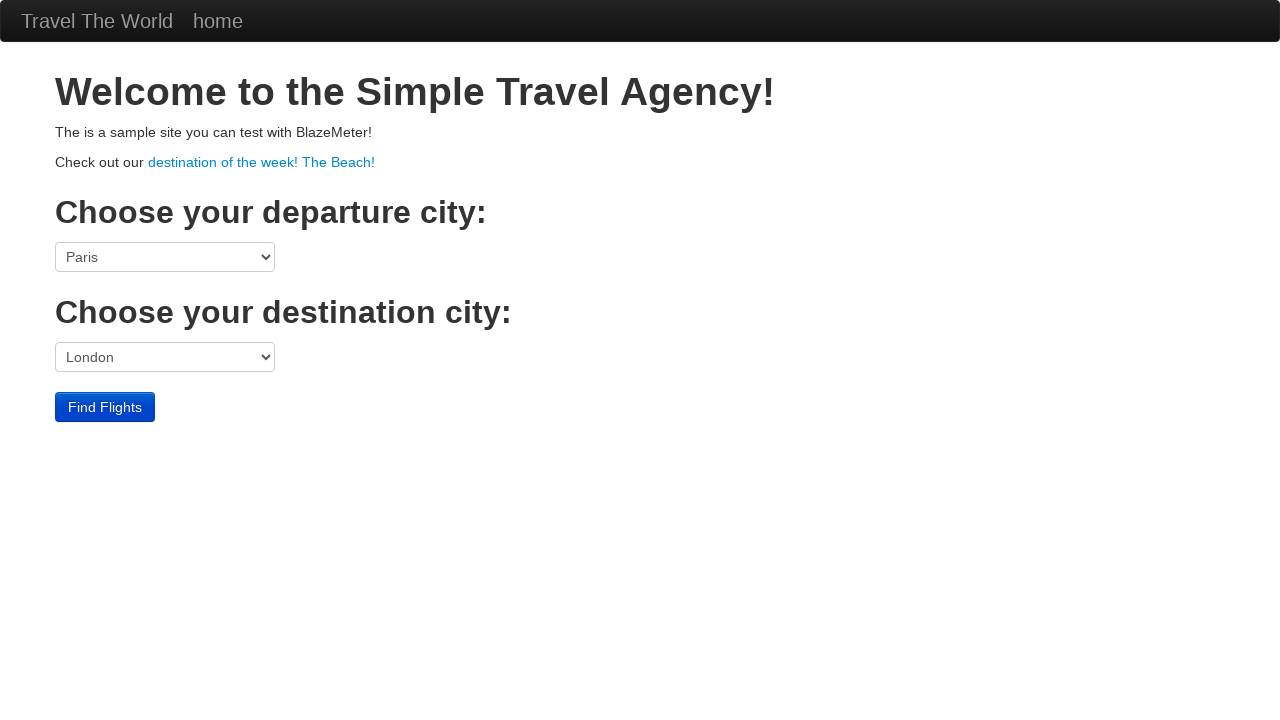

Clicked Find Flights button at (105, 407) on input[type='submit']
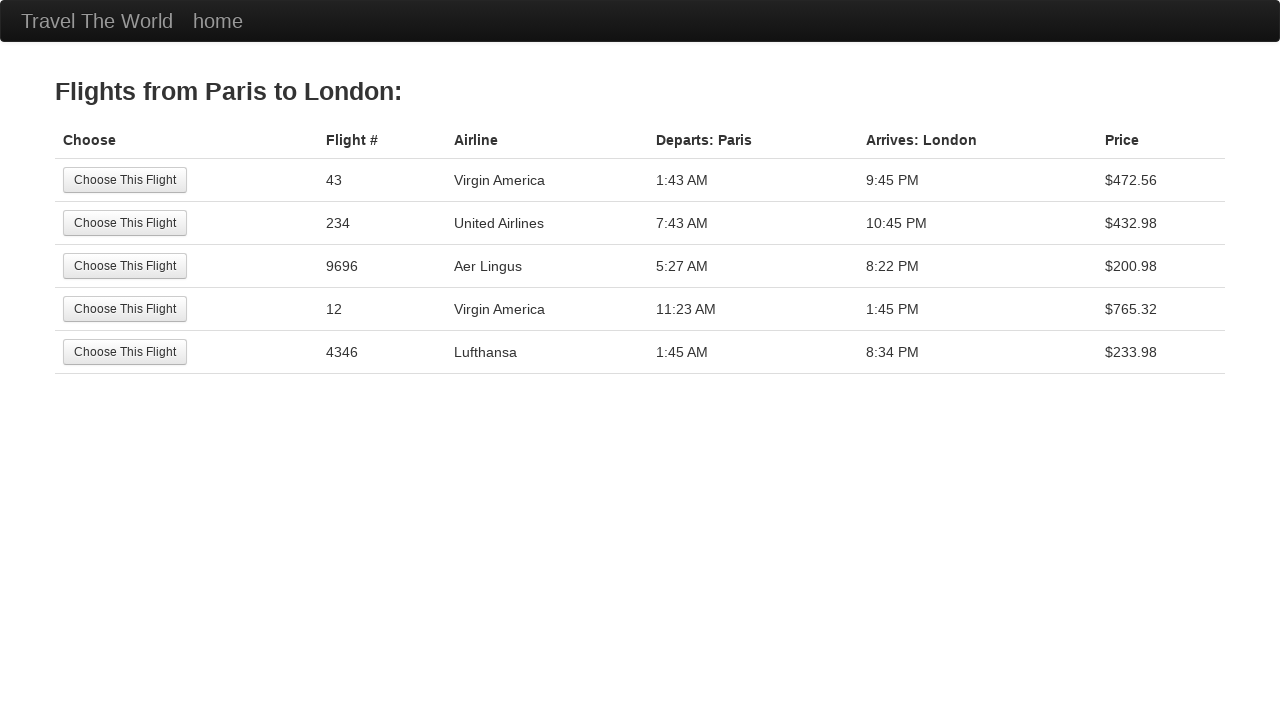

Results table loaded successfully
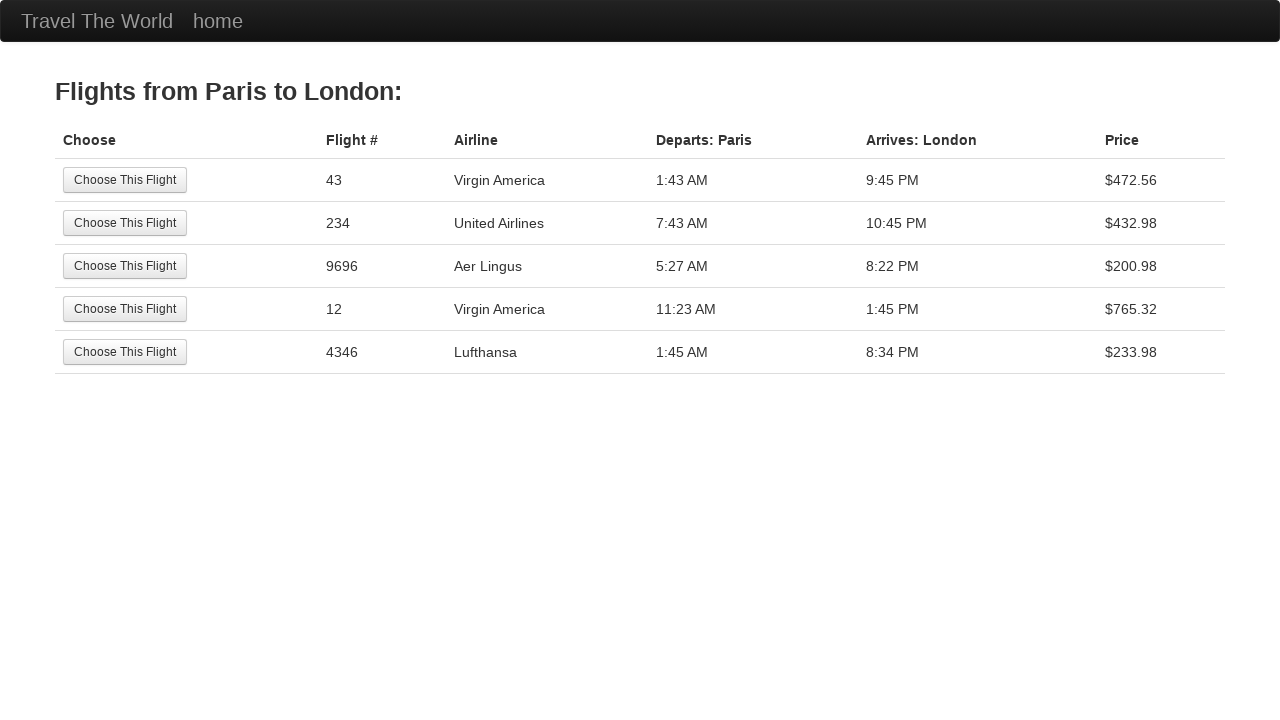

Retrieved departure header: Departs: Paris
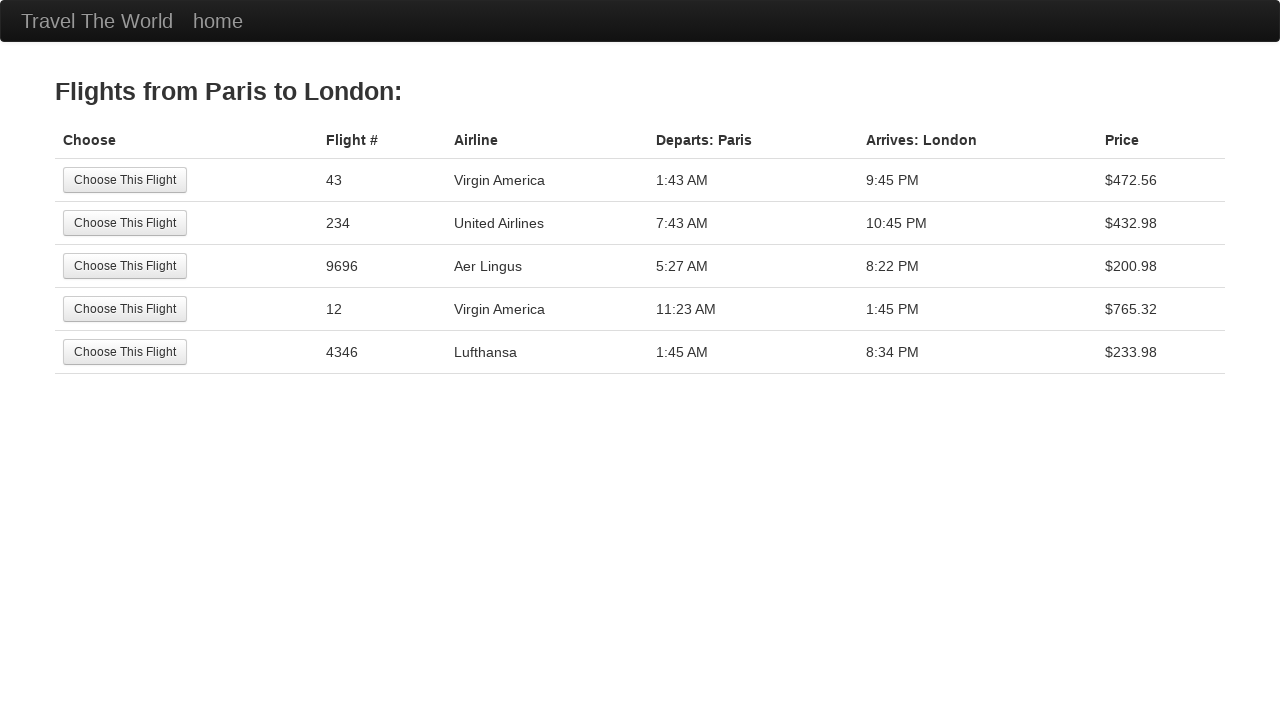

Retrieved arrival header: Arrives: London
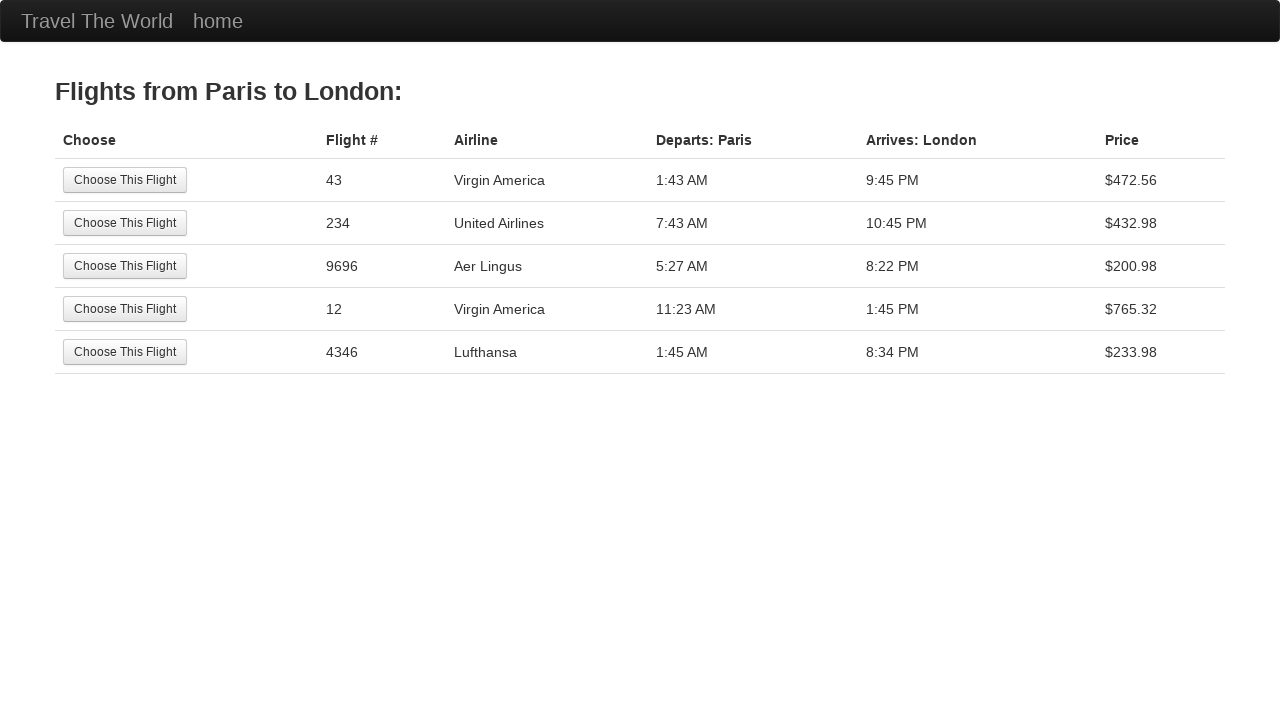

Verified departure header matches selected city: Paris
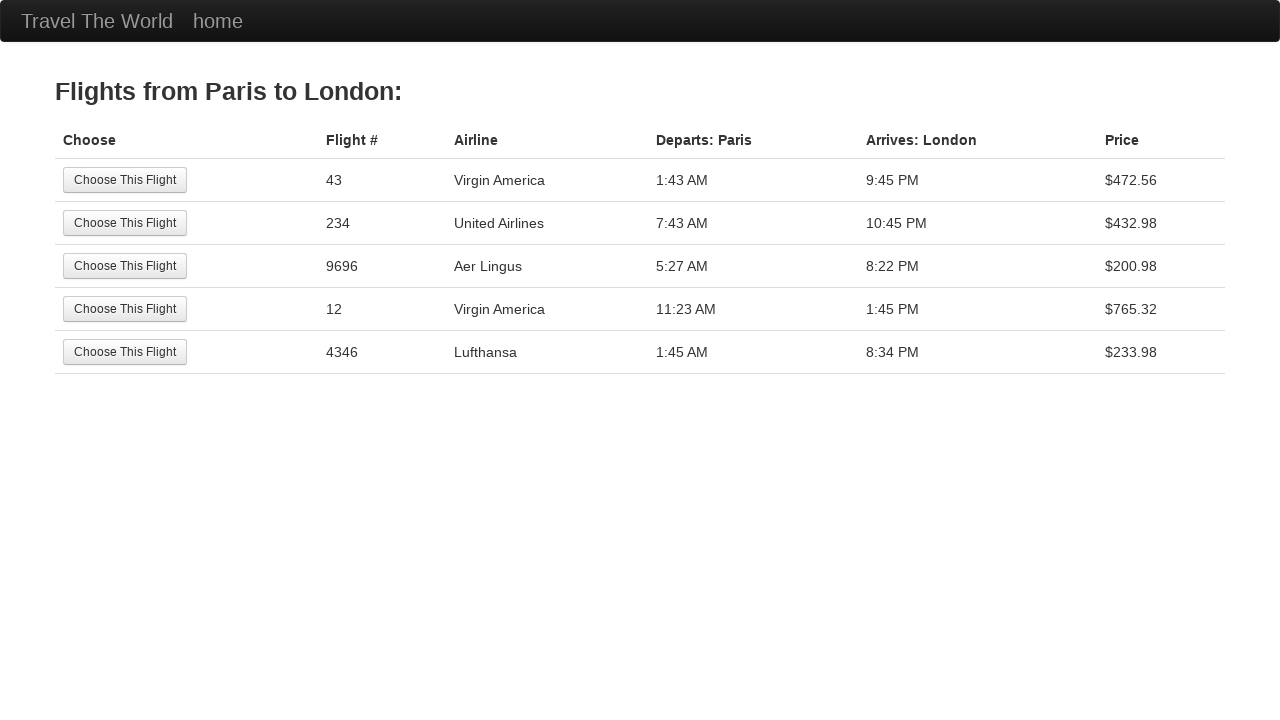

Verified arrival header matches selected city: London
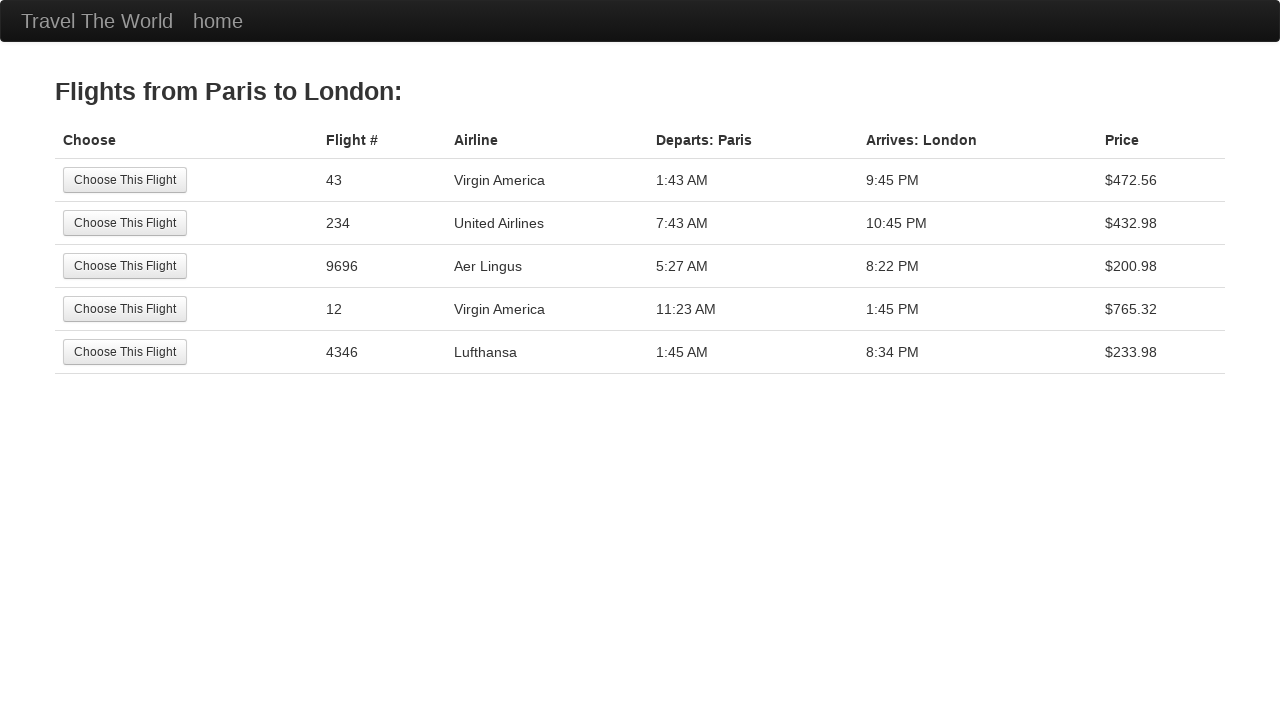

Navigated back to BlazeDemo home page
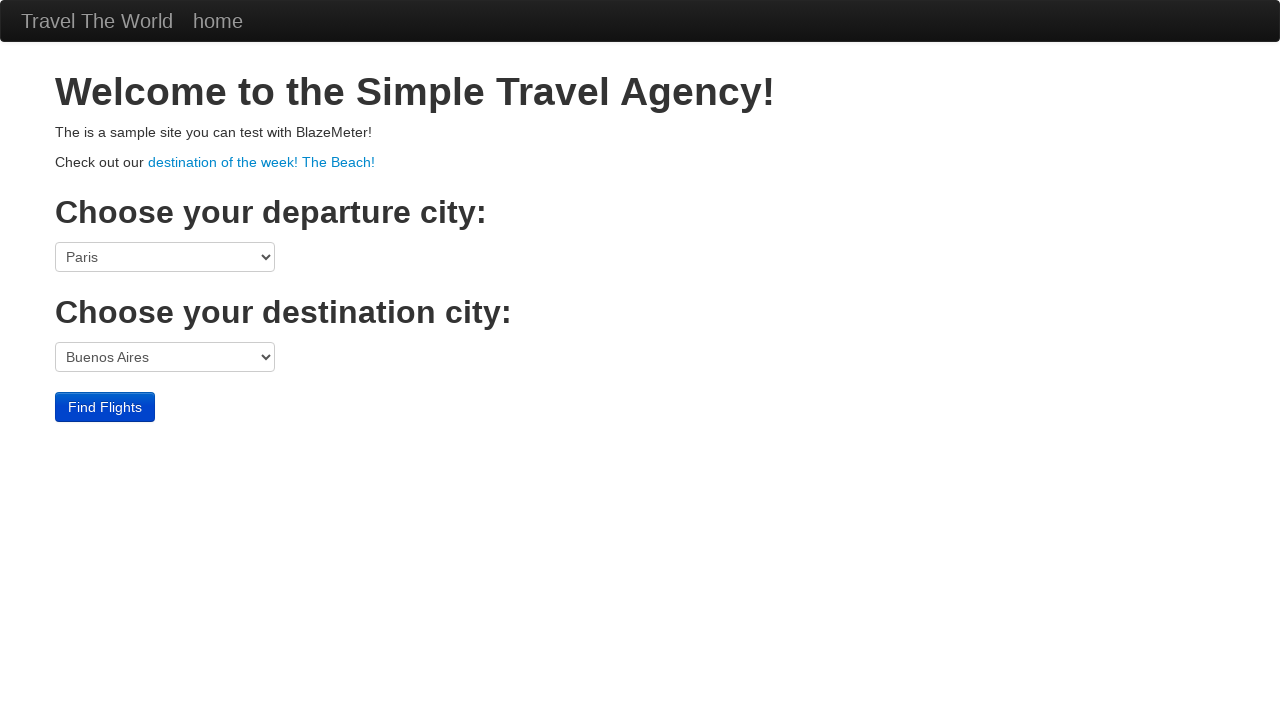

Retrieved departure city name: Paris
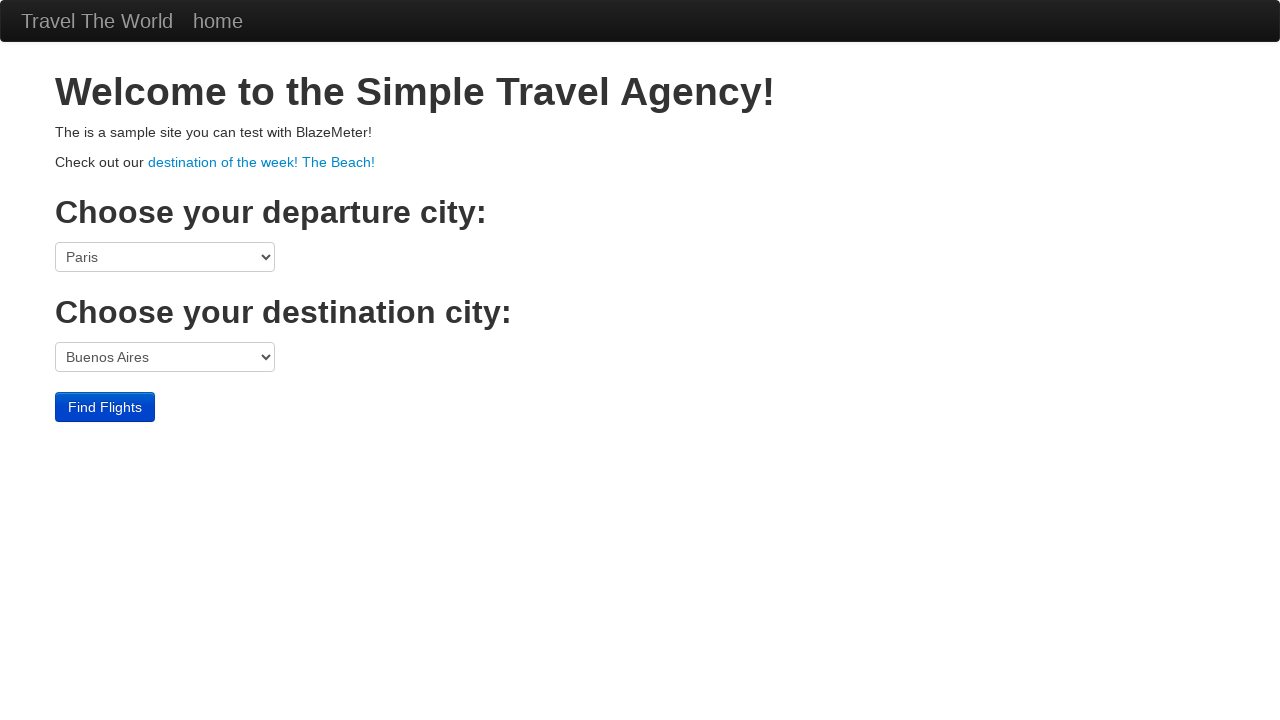

Retrieved destination city name: Berlin
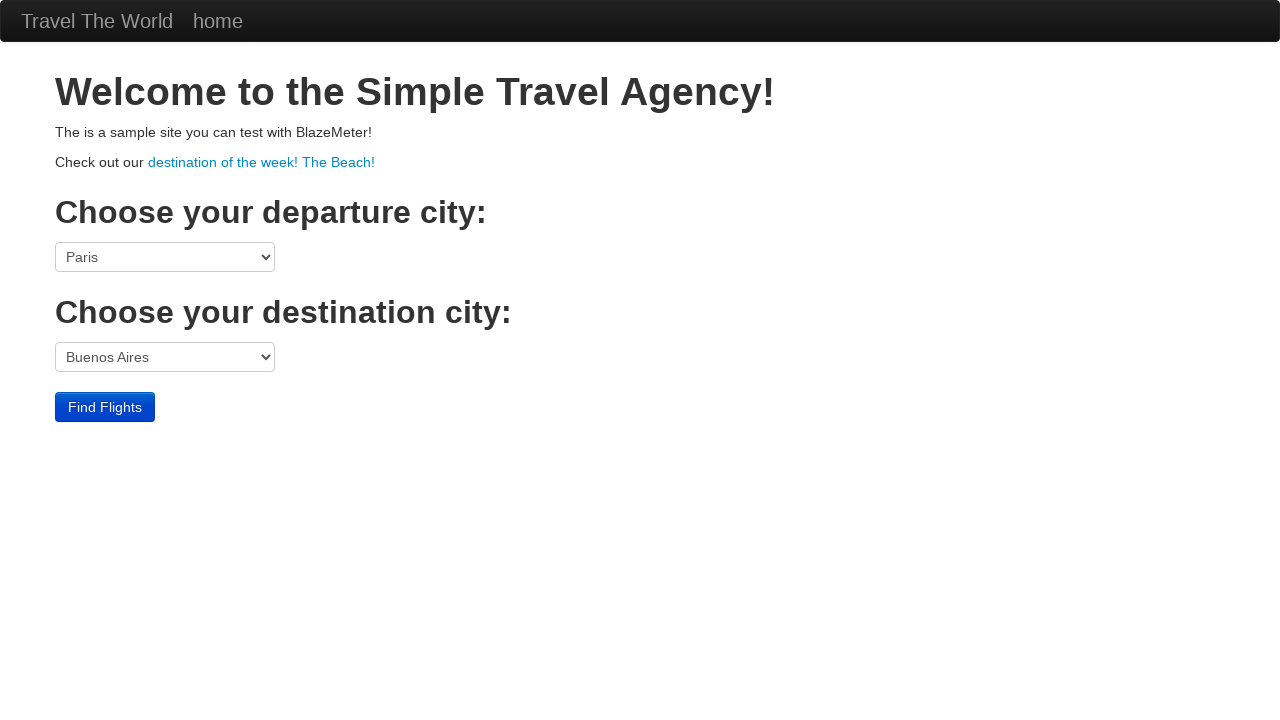

Selected departure city: Paris on select[name='fromPort']
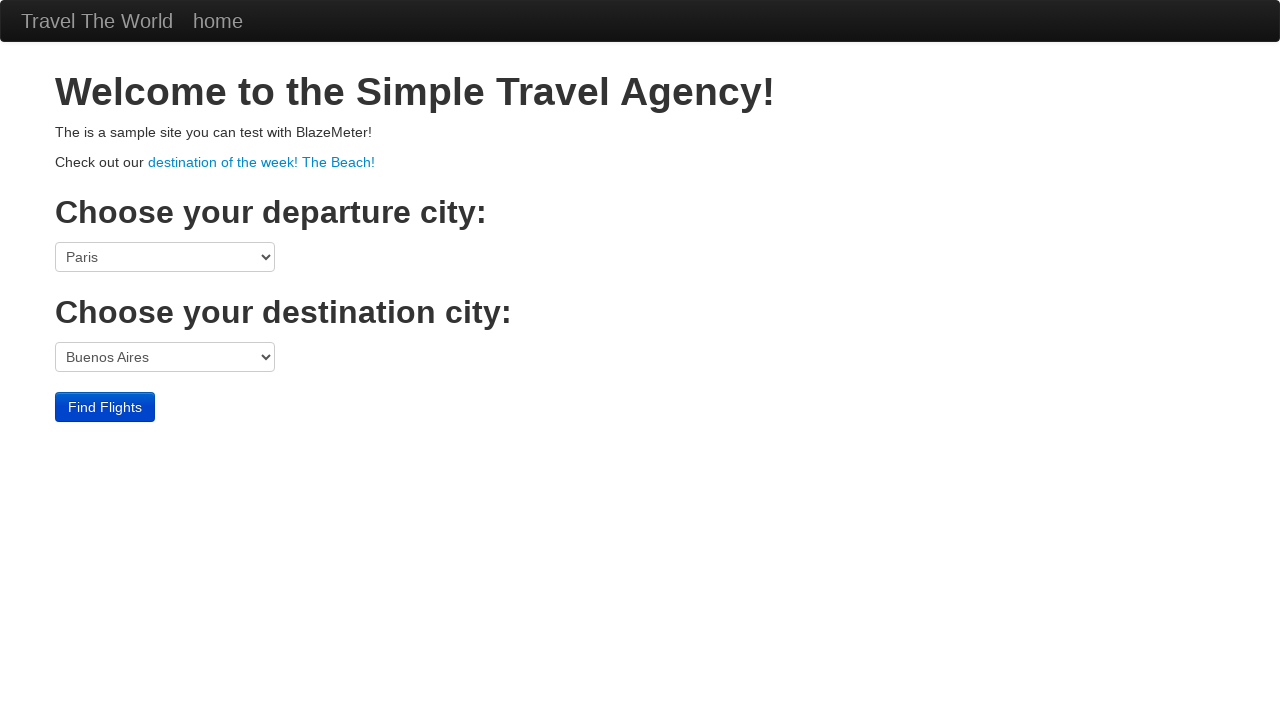

Selected destination city: Berlin on select[name='toPort']
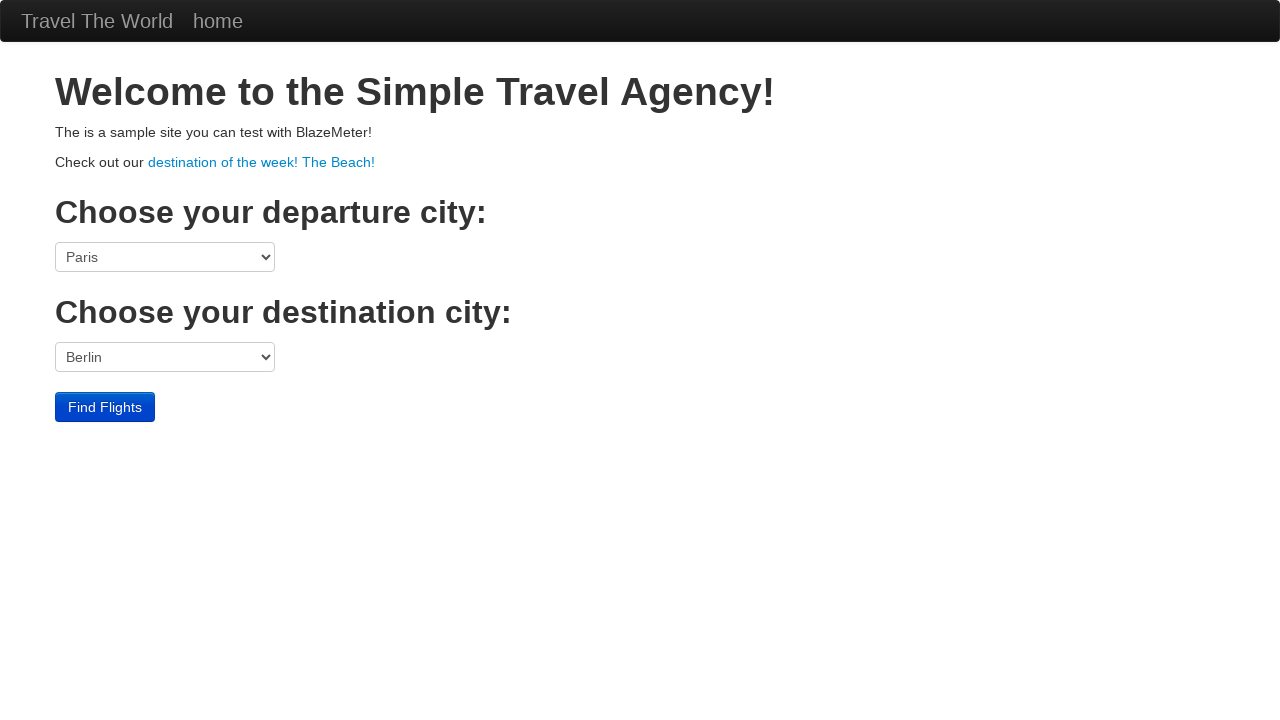

Clicked Find Flights button at (105, 407) on input[type='submit']
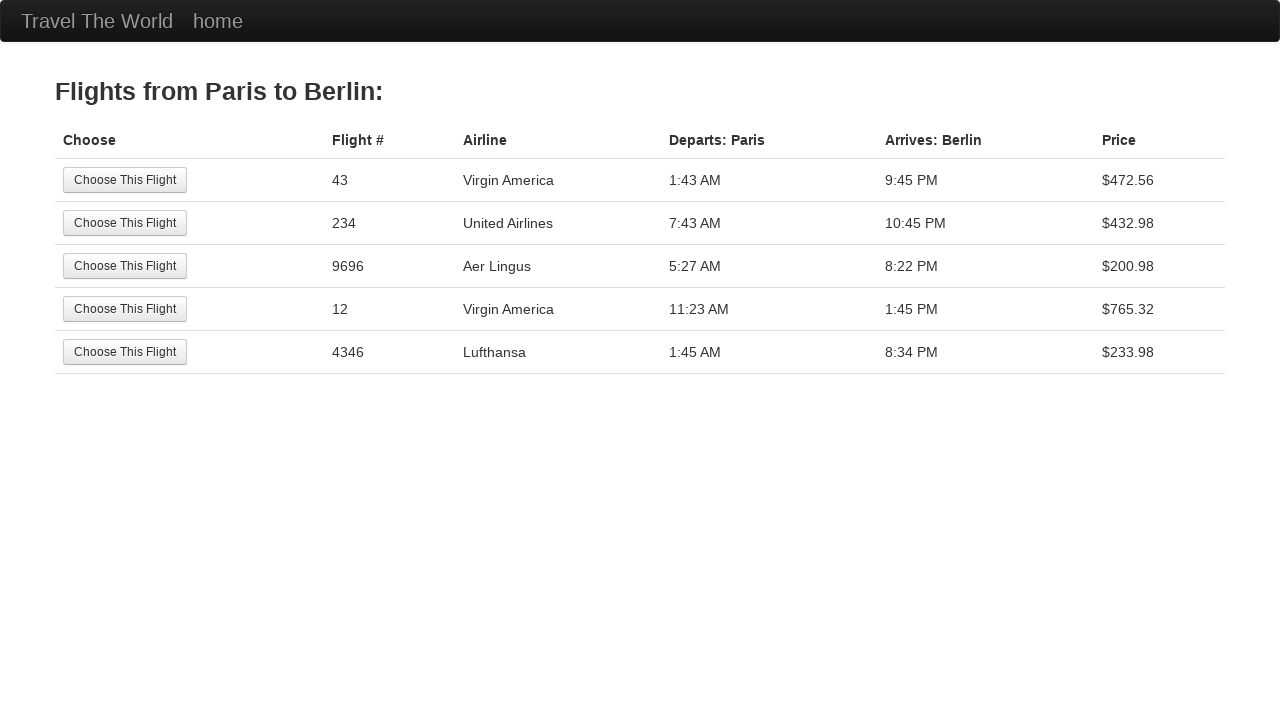

Results table loaded successfully
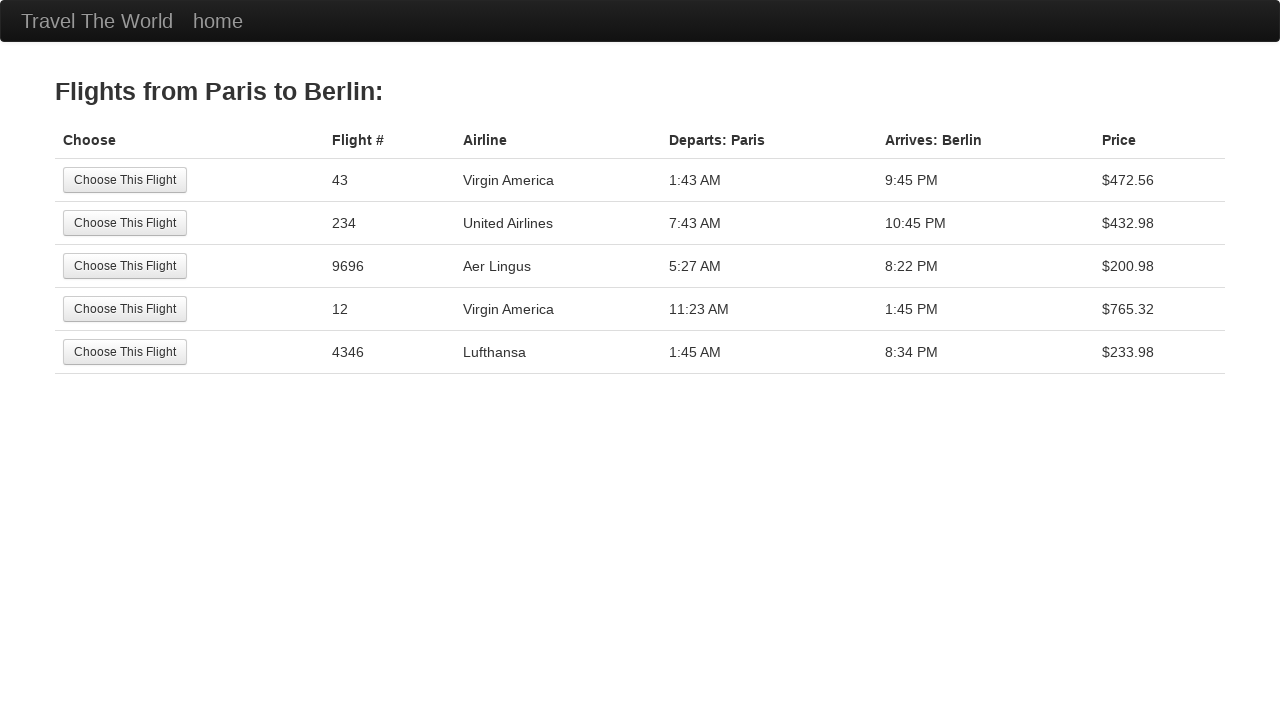

Retrieved departure header: Departs: Paris
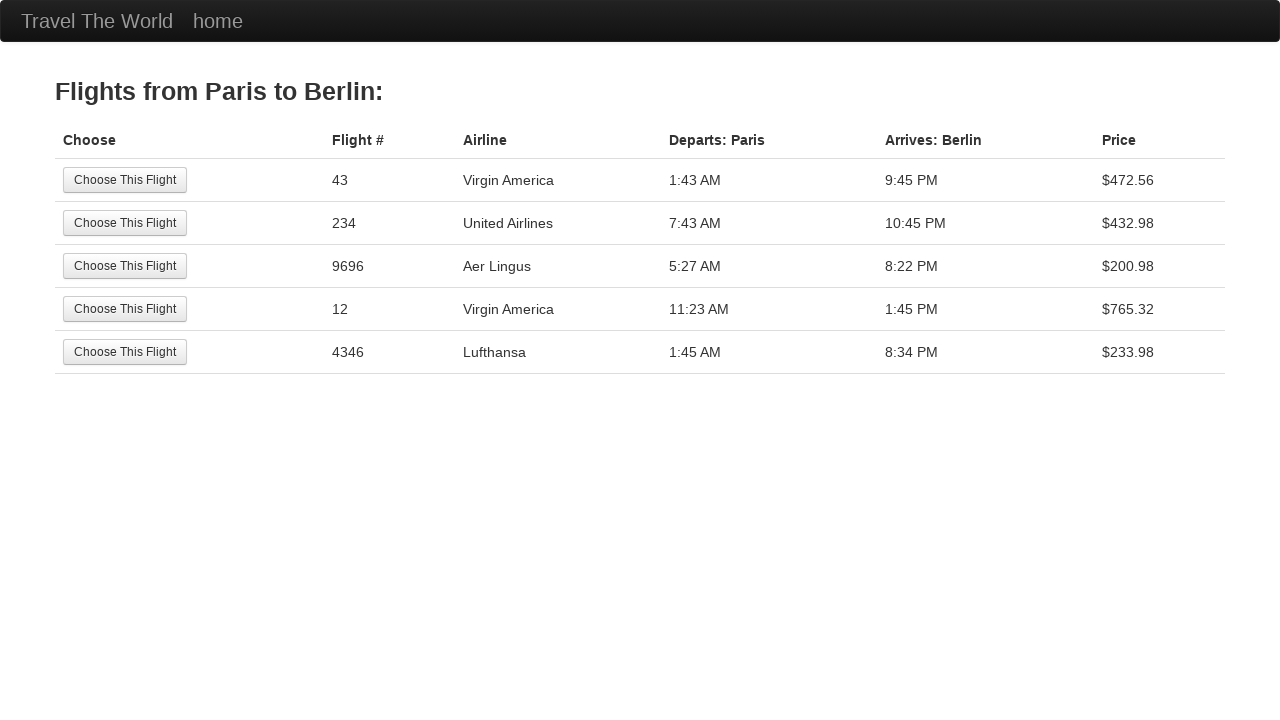

Retrieved arrival header: Arrives: Berlin
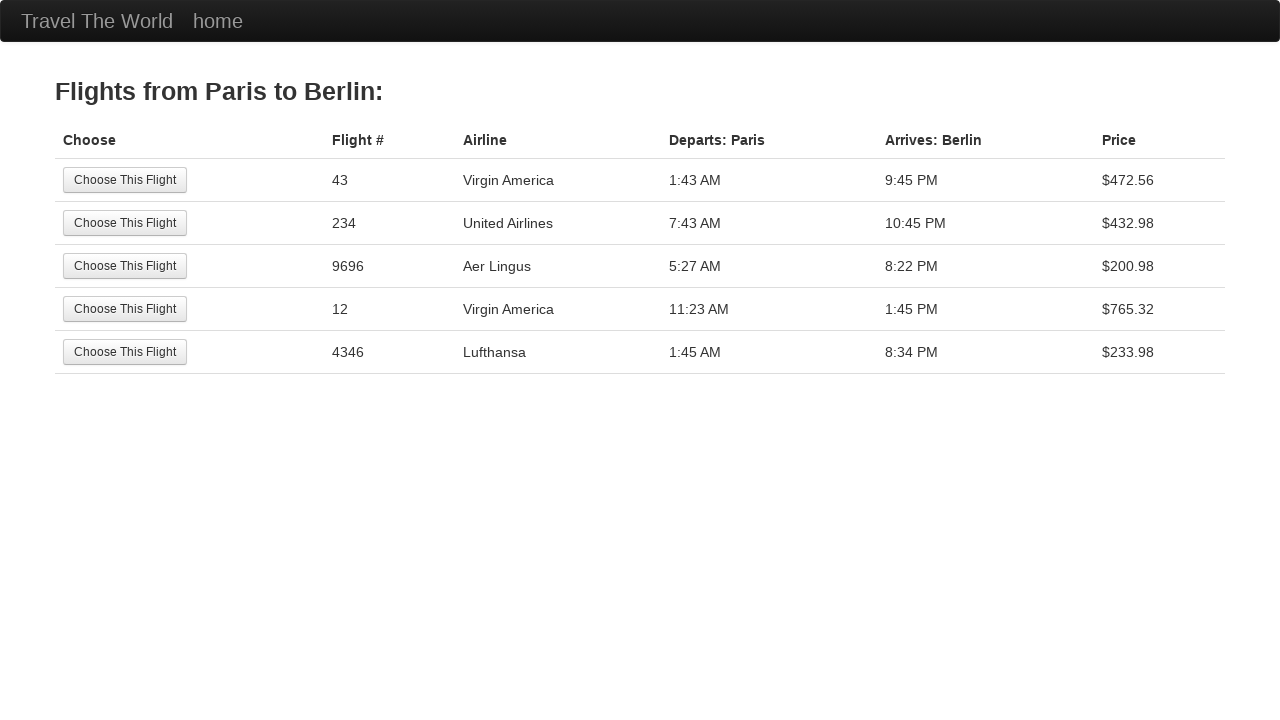

Verified departure header matches selected city: Paris
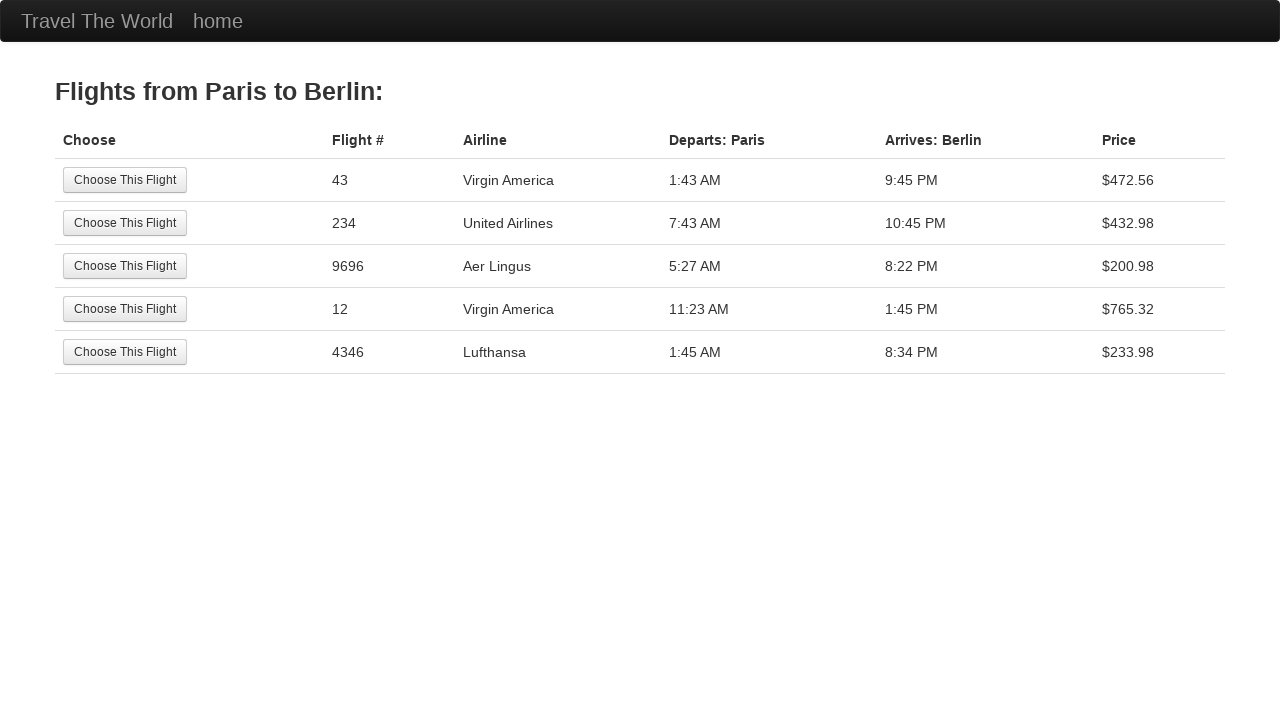

Verified arrival header matches selected city: Berlin
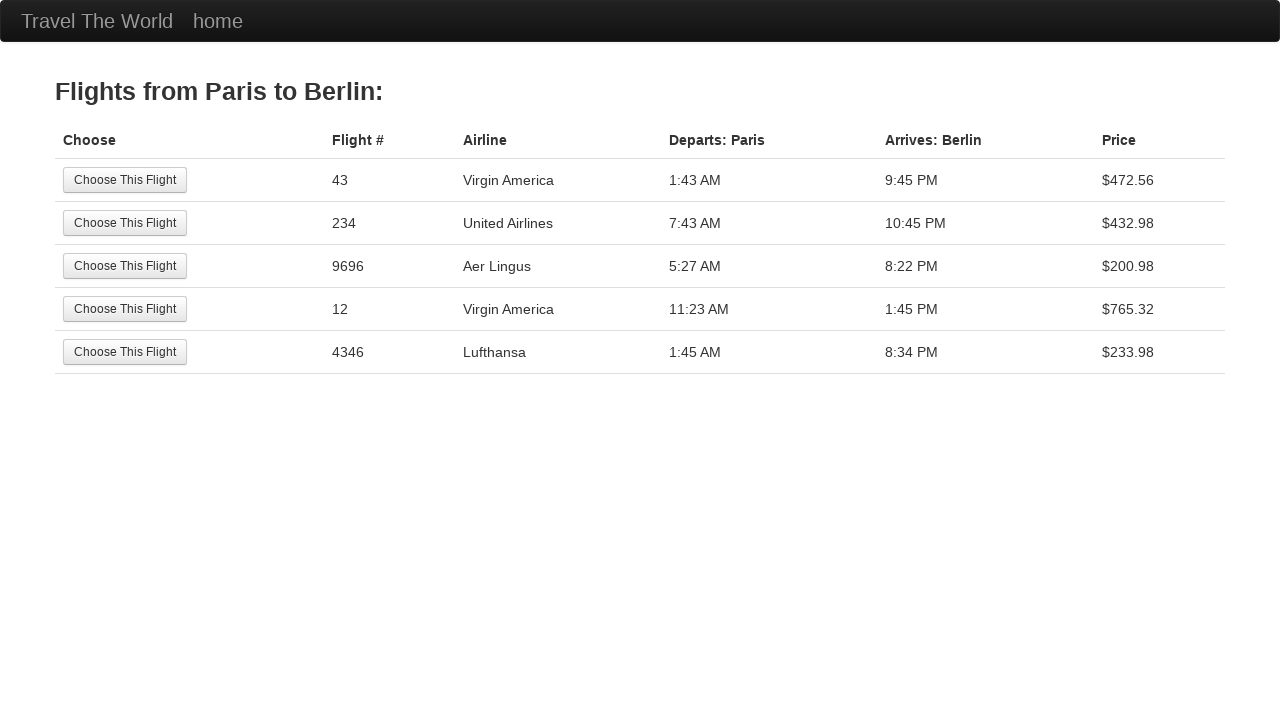

Navigated back to BlazeDemo home page
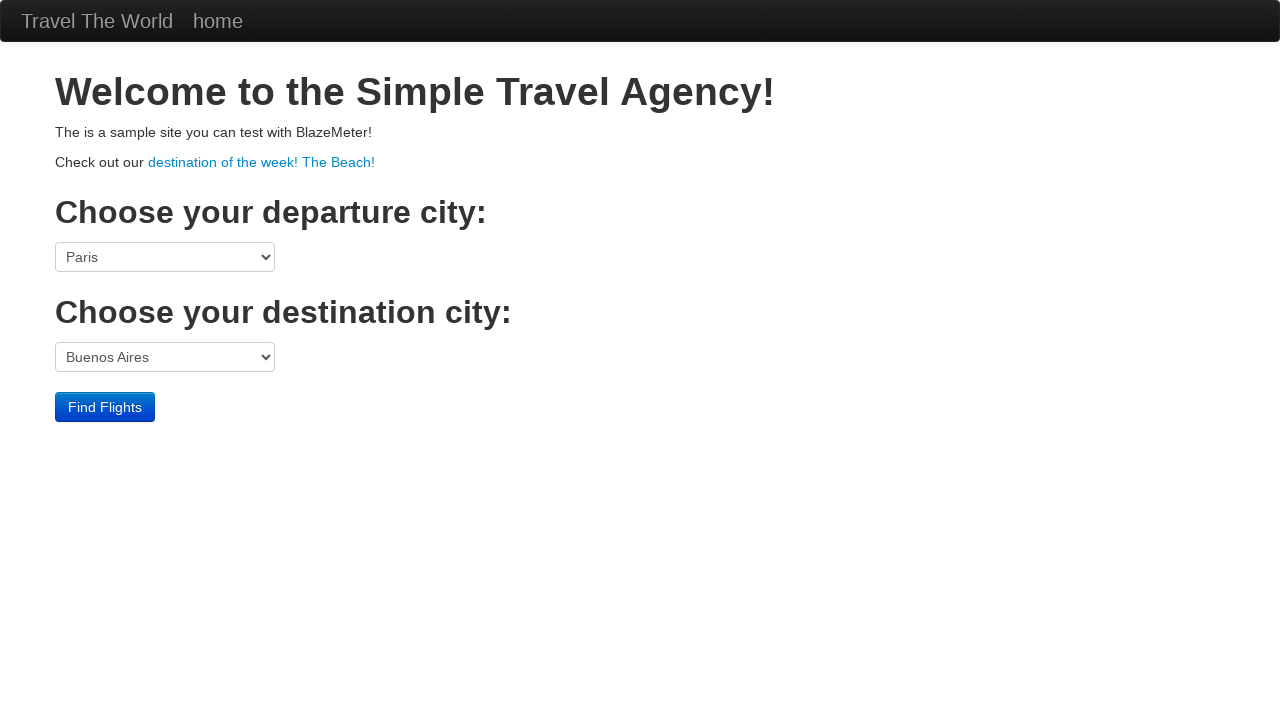

Retrieved departure city name: Paris
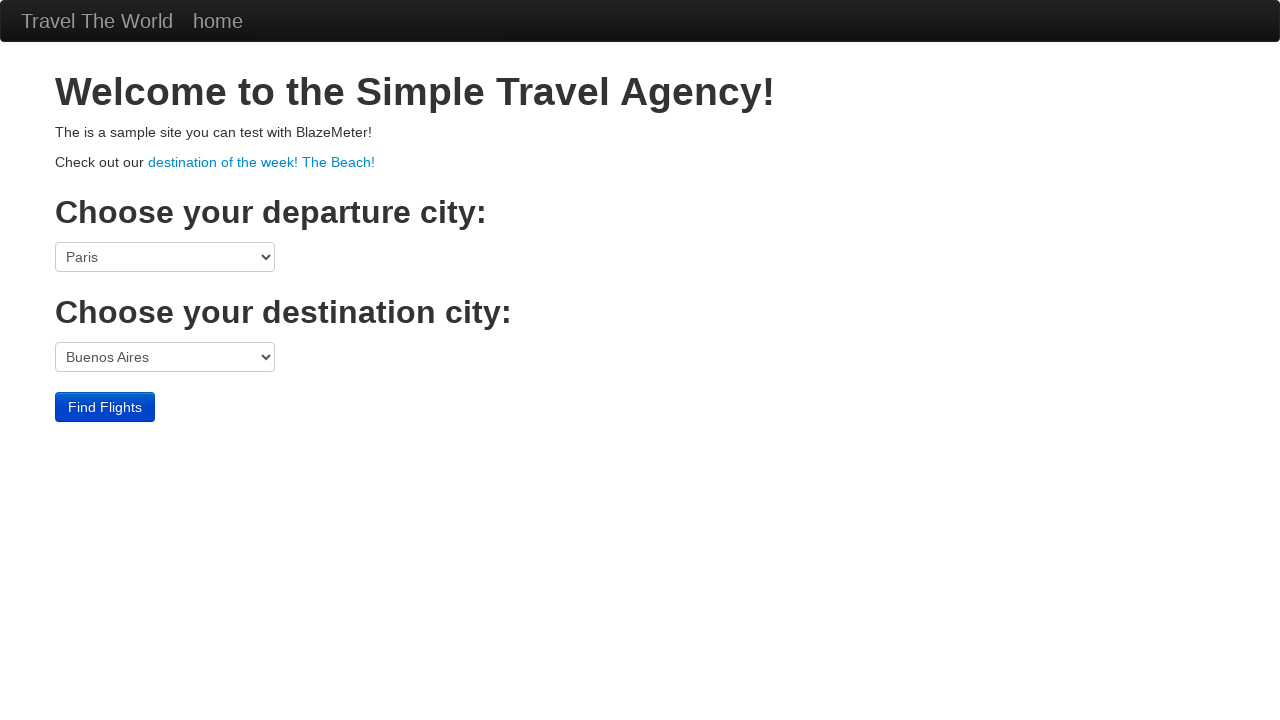

Retrieved destination city name: New York
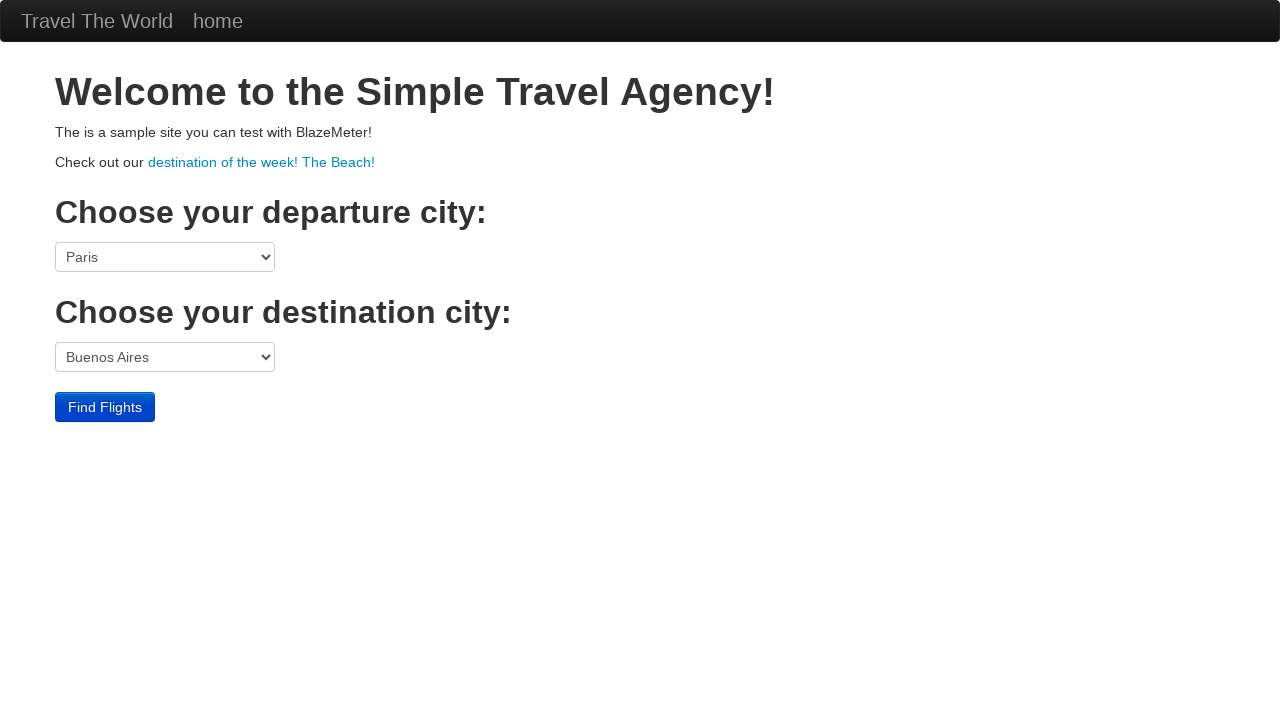

Selected departure city: Paris on select[name='fromPort']
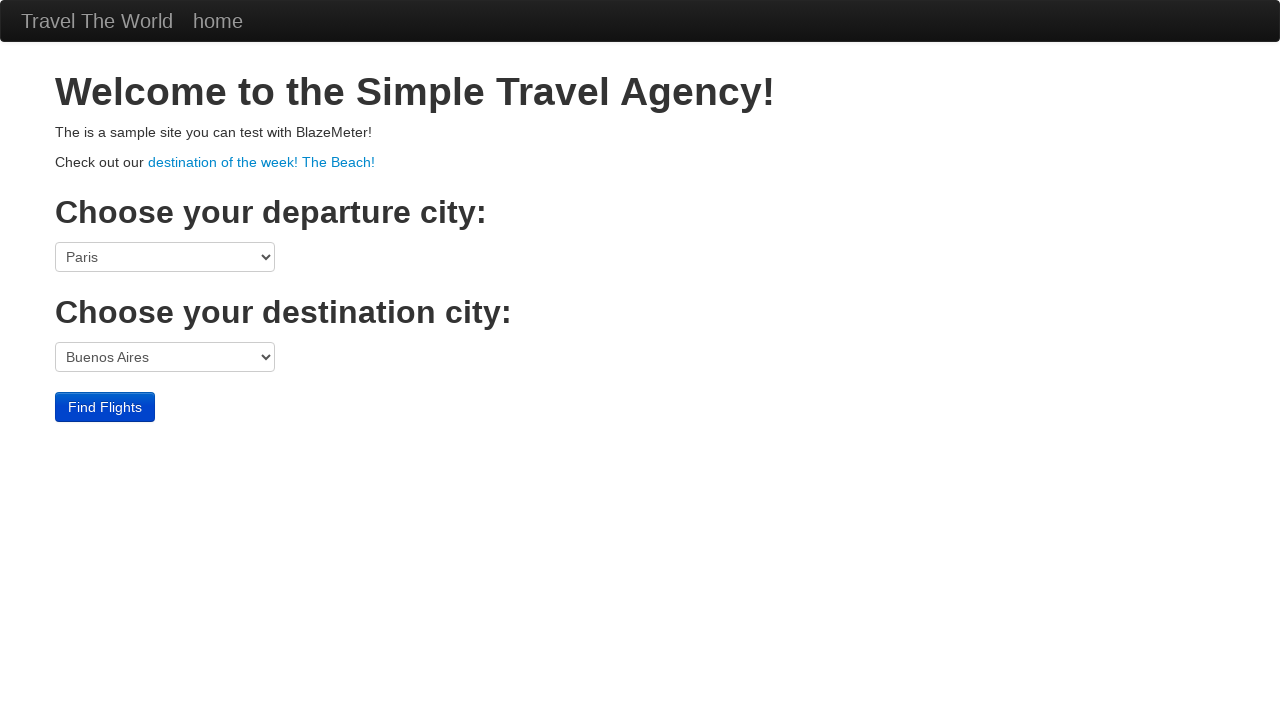

Selected destination city: New York on select[name='toPort']
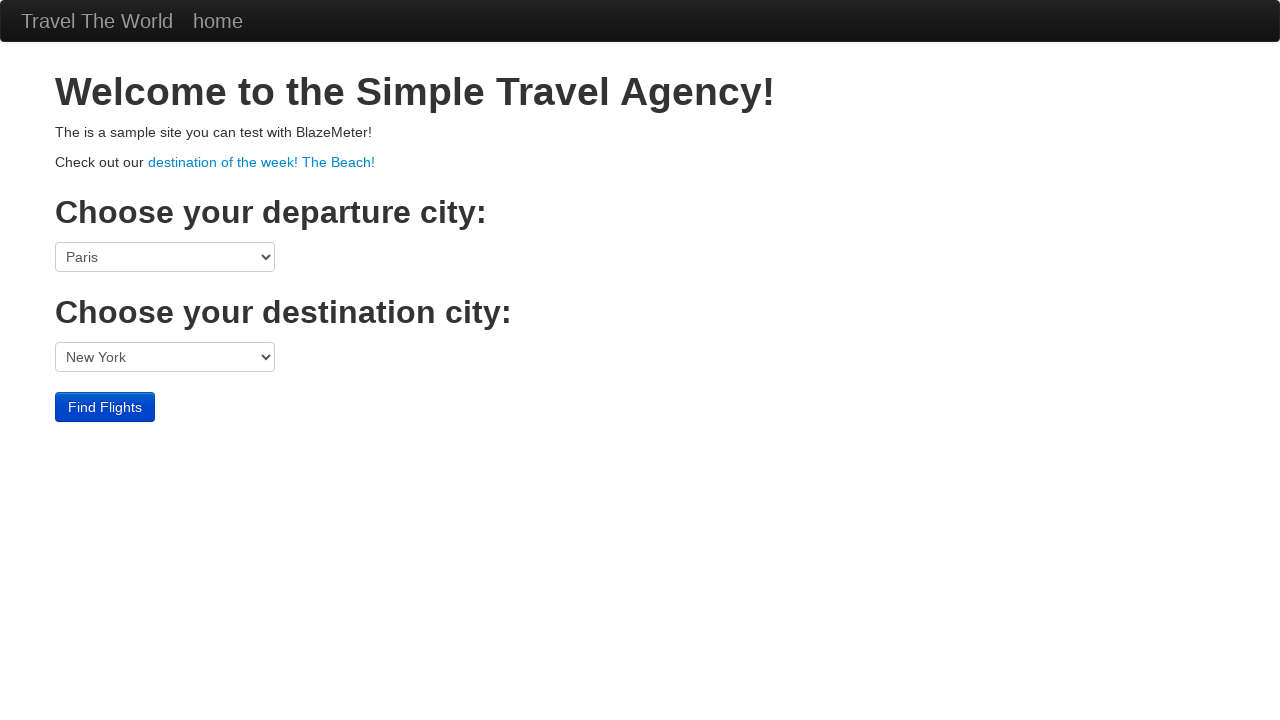

Clicked Find Flights button at (105, 407) on input[type='submit']
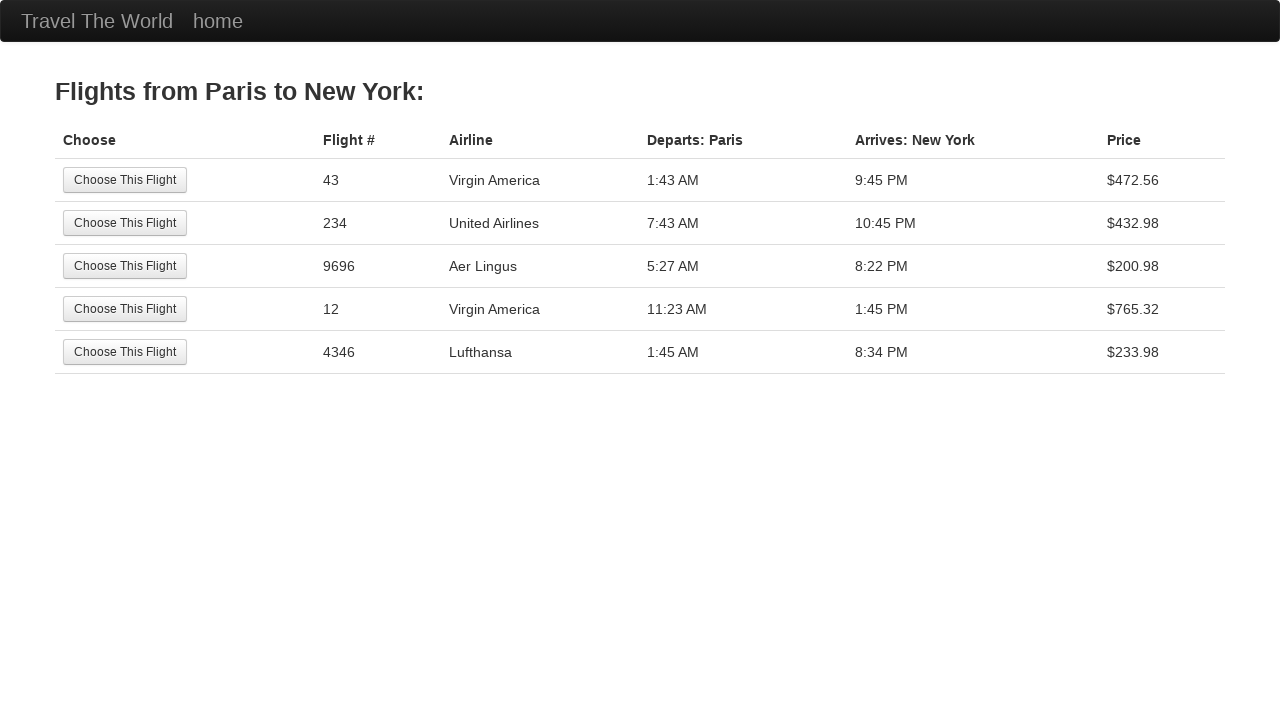

Results table loaded successfully
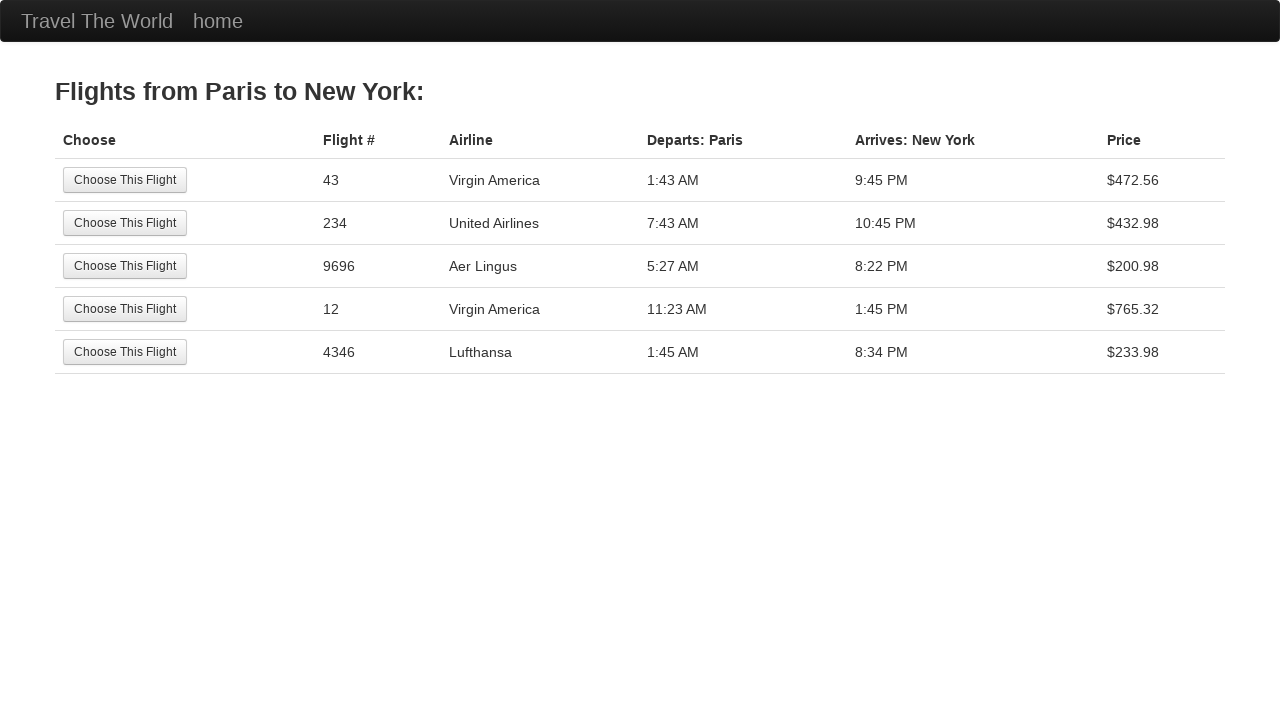

Retrieved departure header: Departs: Paris
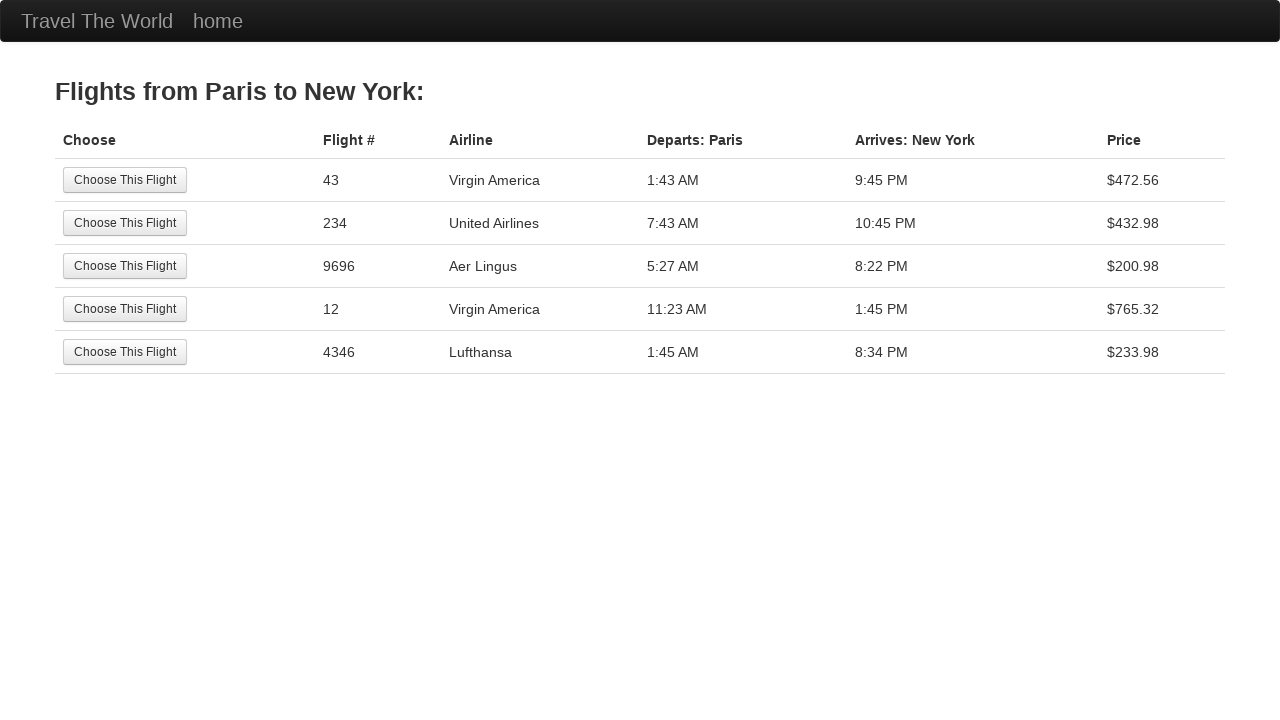

Retrieved arrival header: Arrives: New York
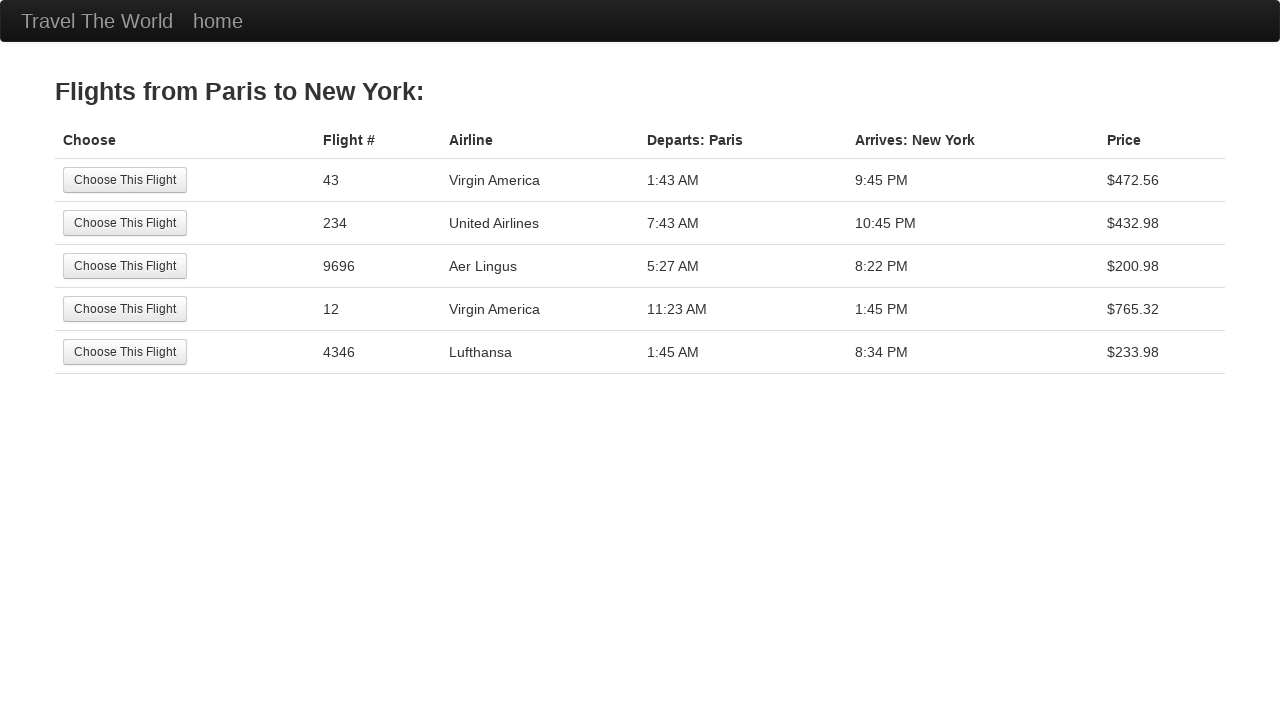

Verified departure header matches selected city: Paris
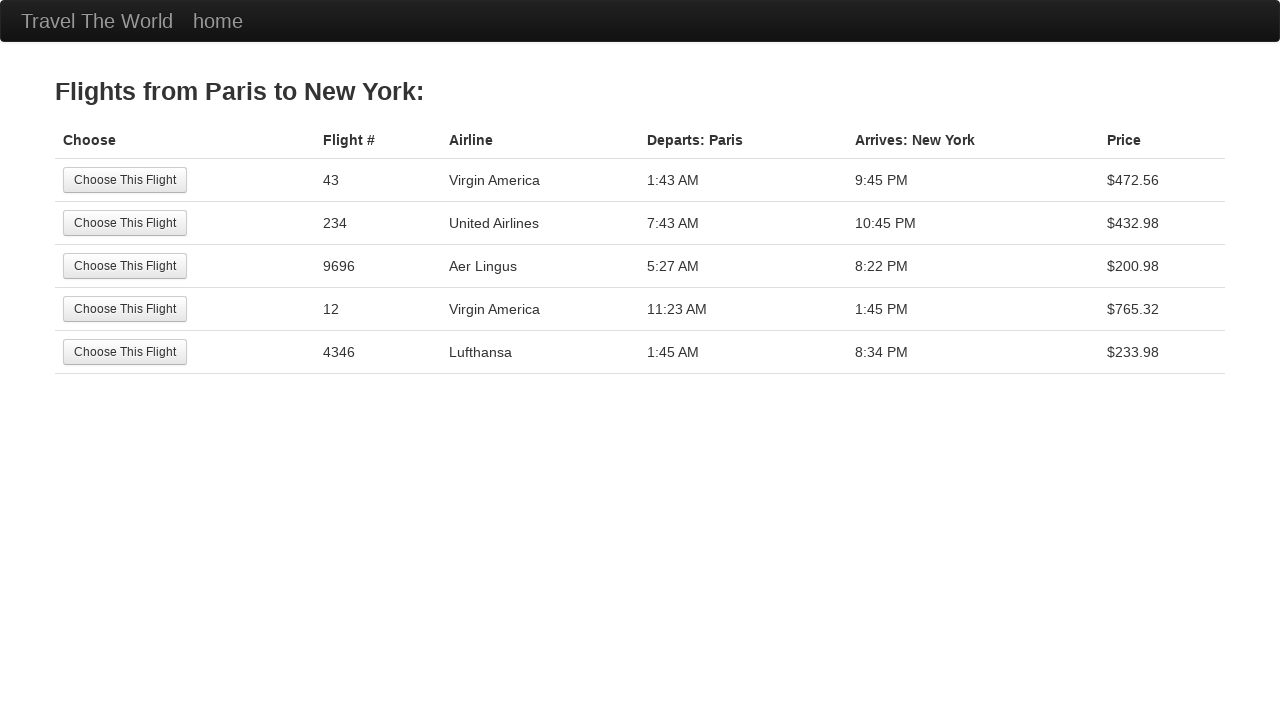

Verified arrival header matches selected city: New York
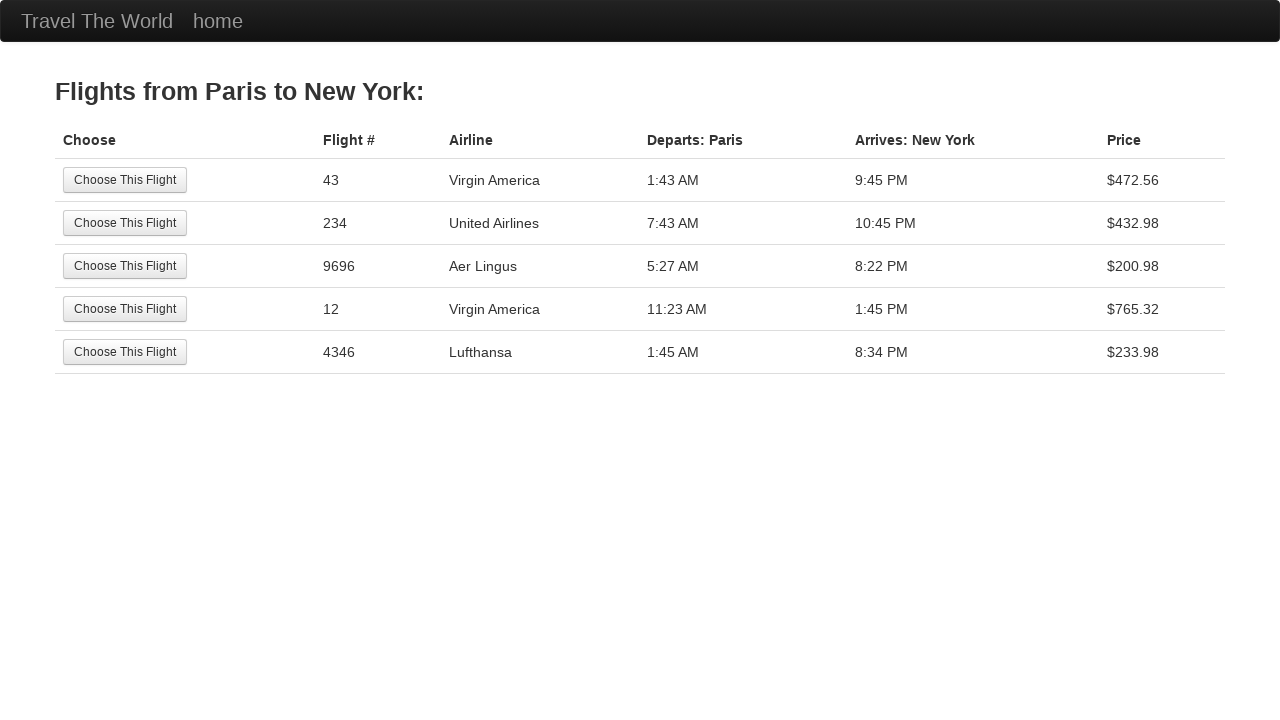

Navigated back to BlazeDemo home page
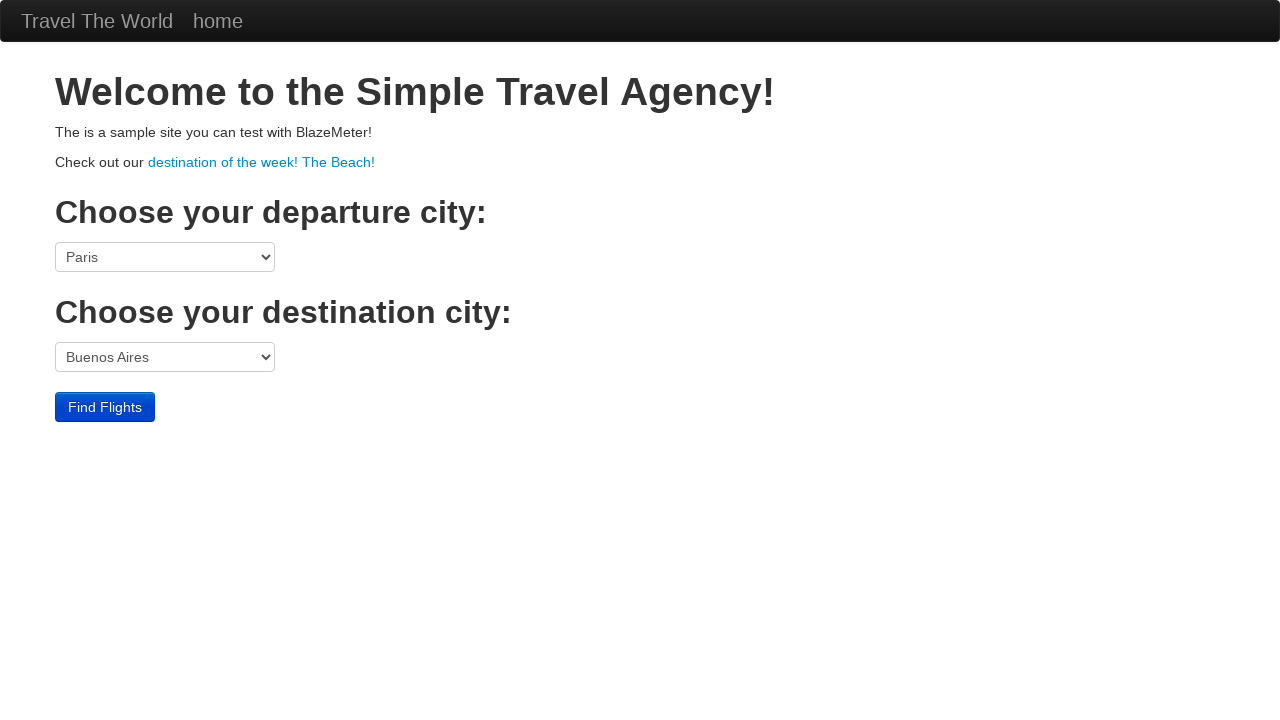

Retrieved departure city name: Paris
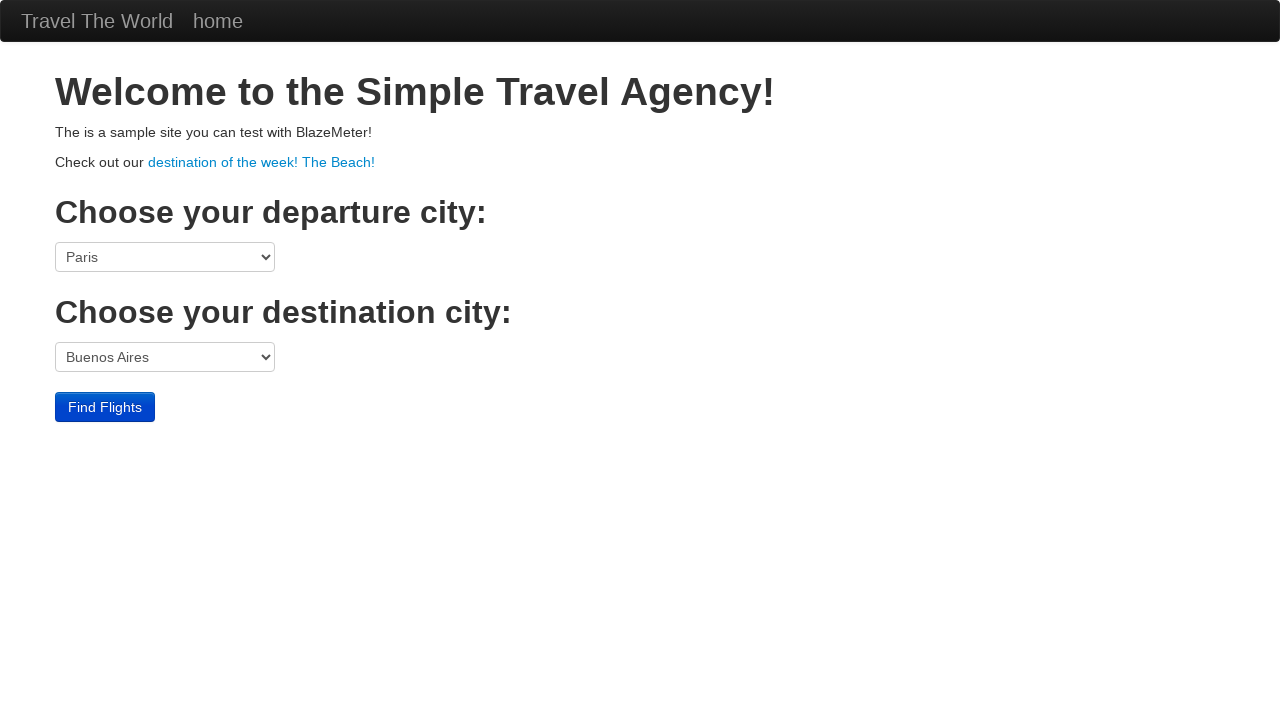

Retrieved destination city name: Dublin
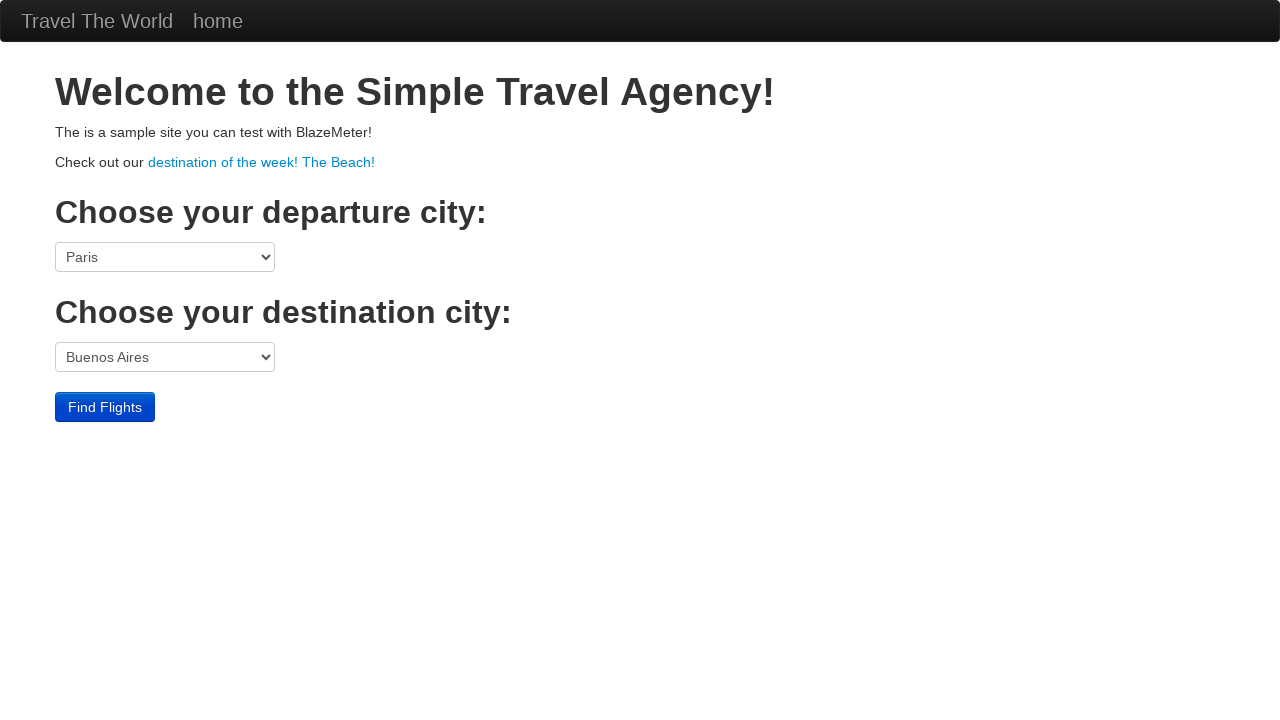

Selected departure city: Paris on select[name='fromPort']
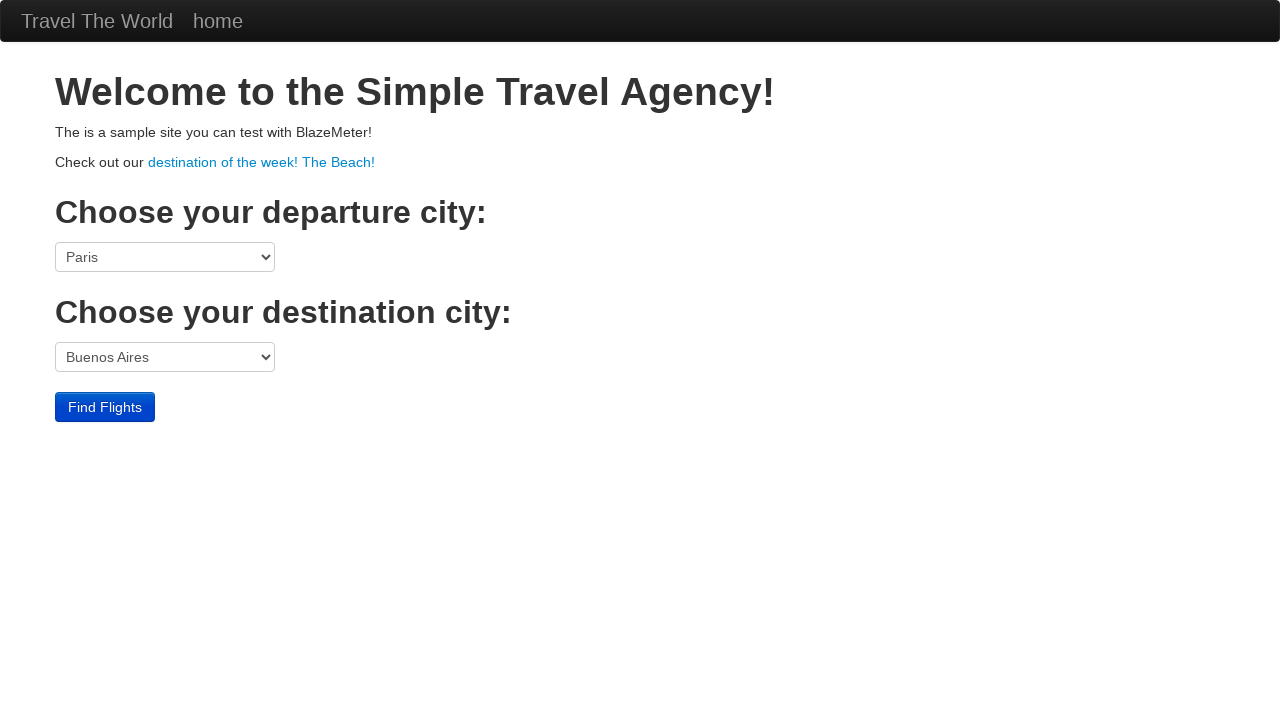

Selected destination city: Dublin on select[name='toPort']
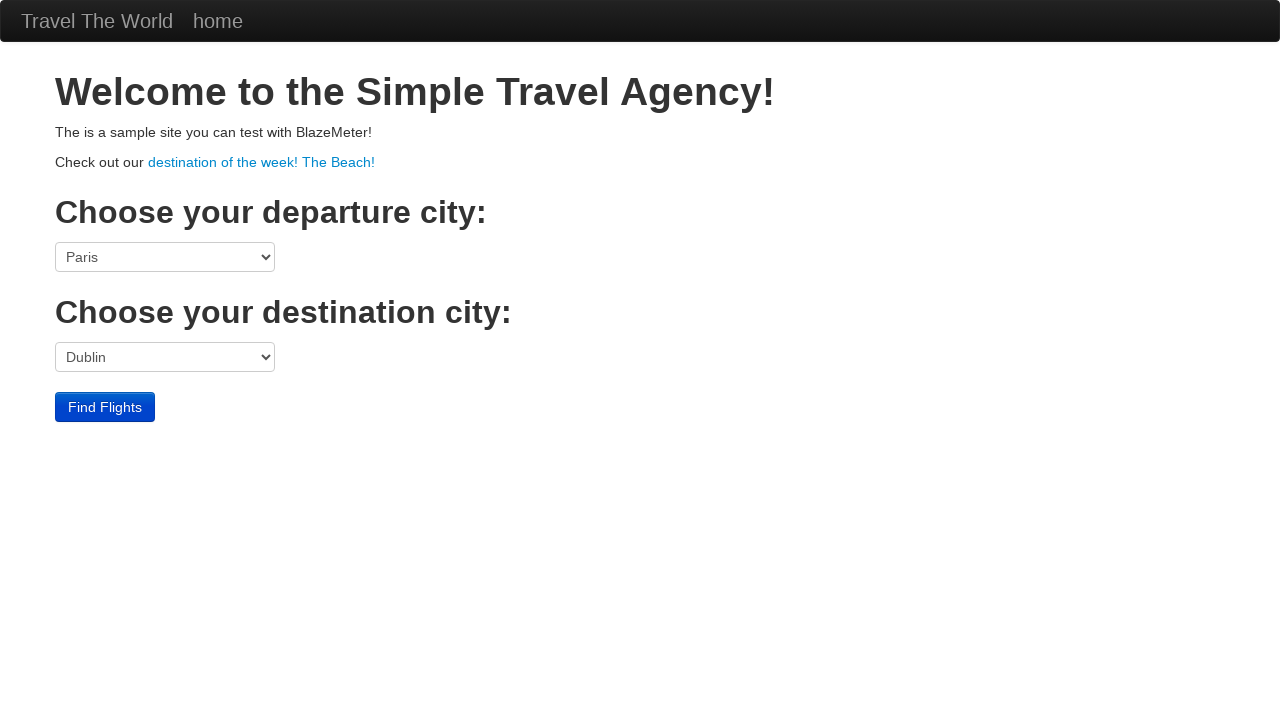

Clicked Find Flights button at (105, 407) on input[type='submit']
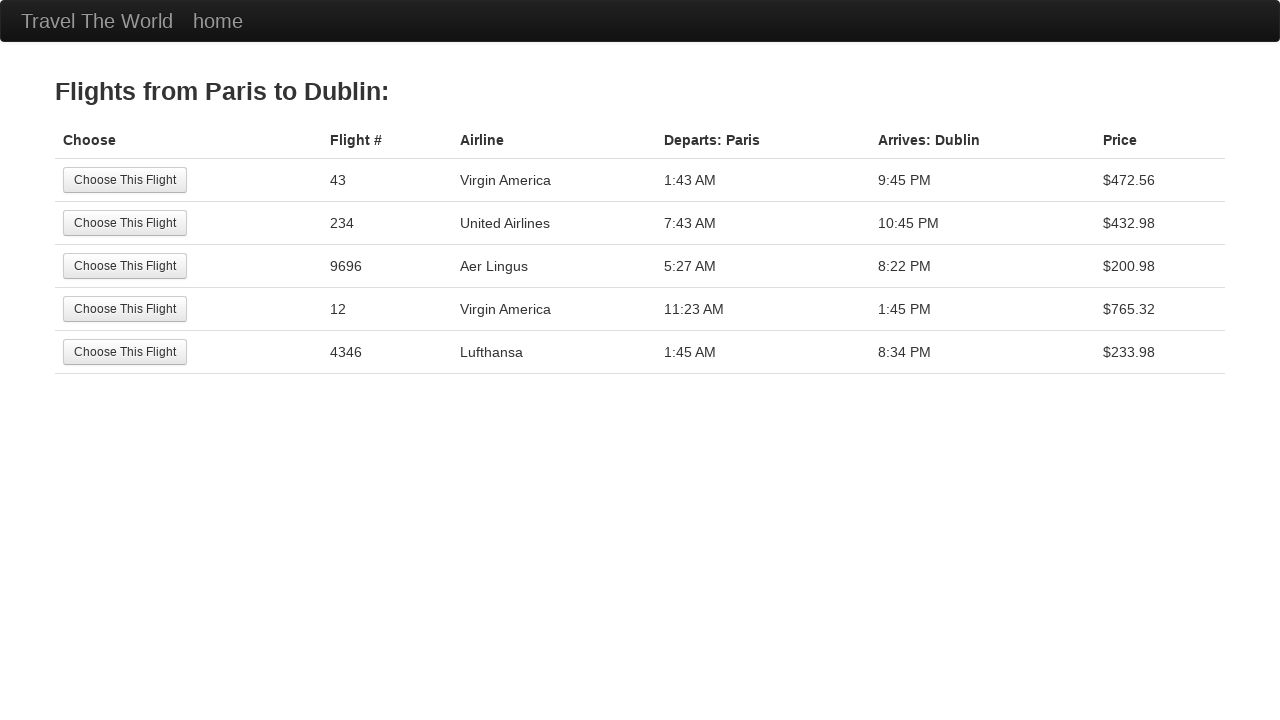

Results table loaded successfully
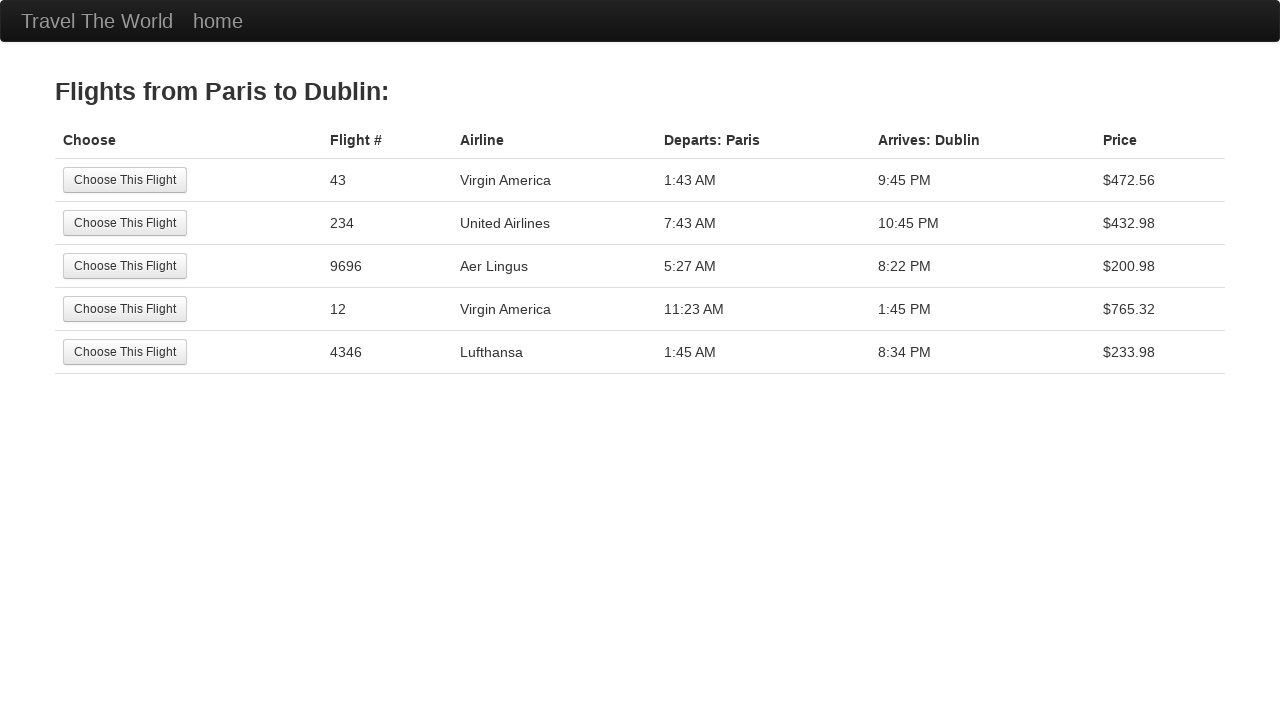

Retrieved departure header: Departs: Paris
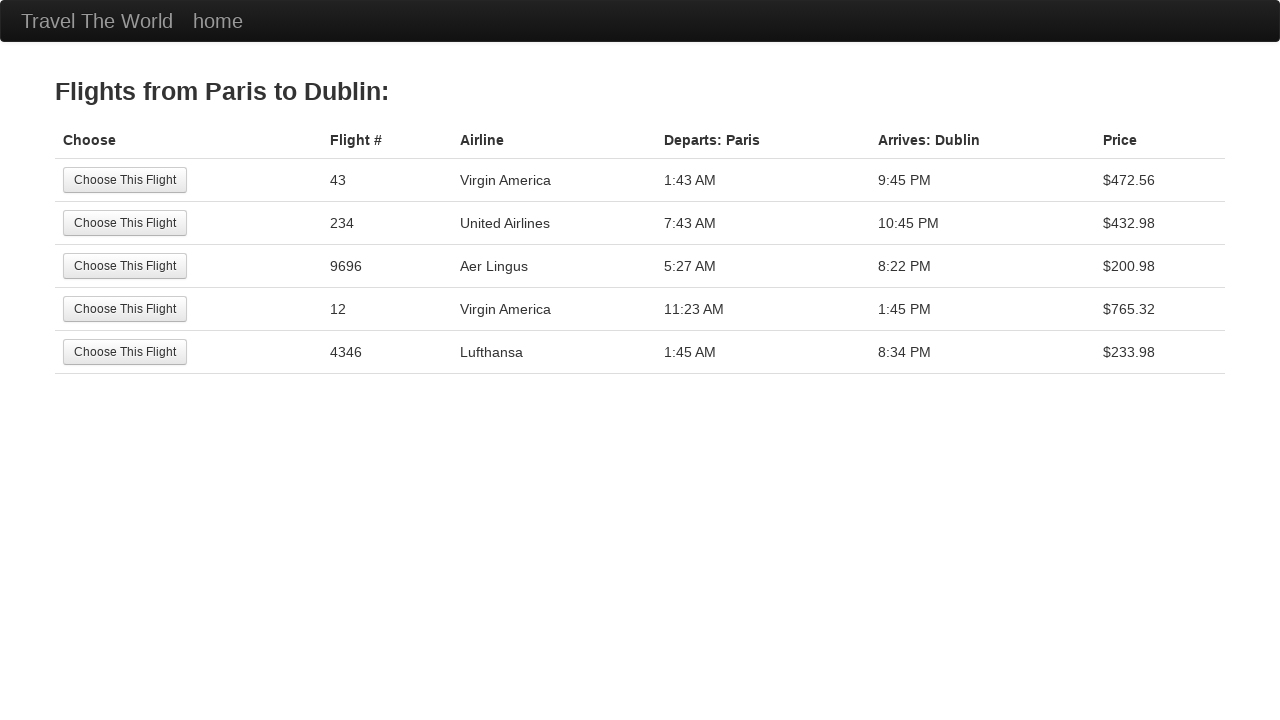

Retrieved arrival header: Arrives: Dublin
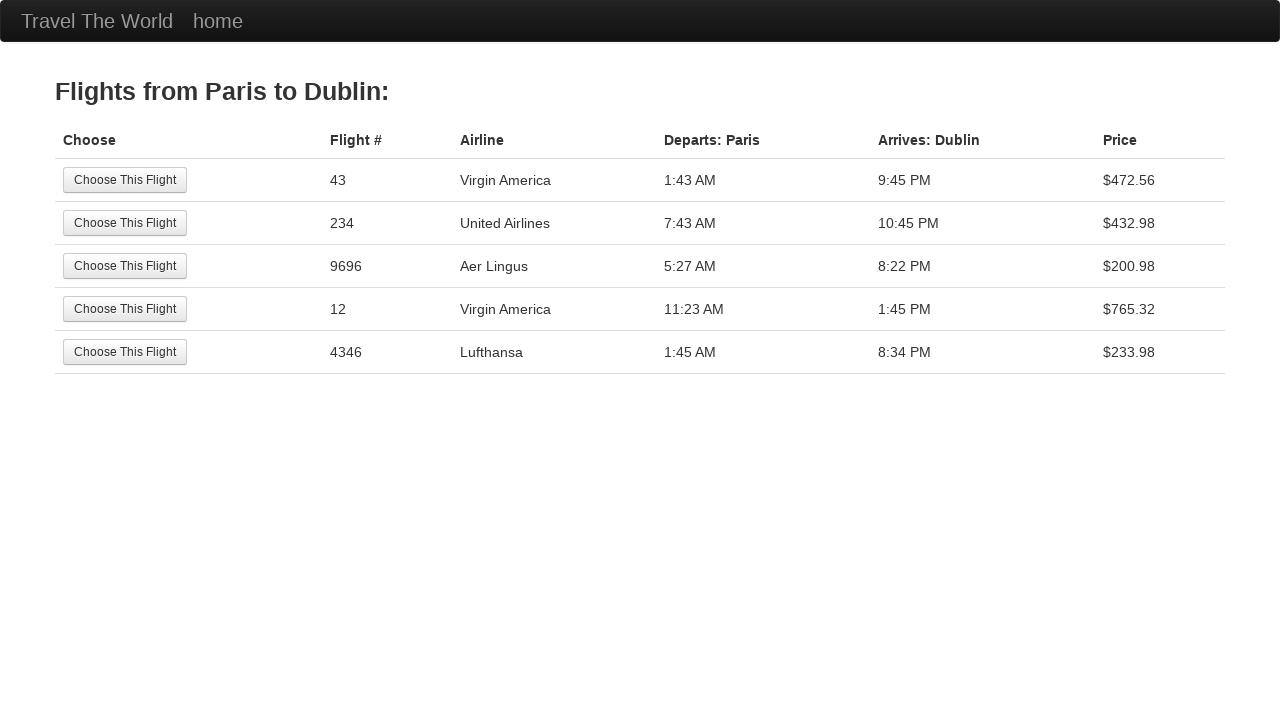

Verified departure header matches selected city: Paris
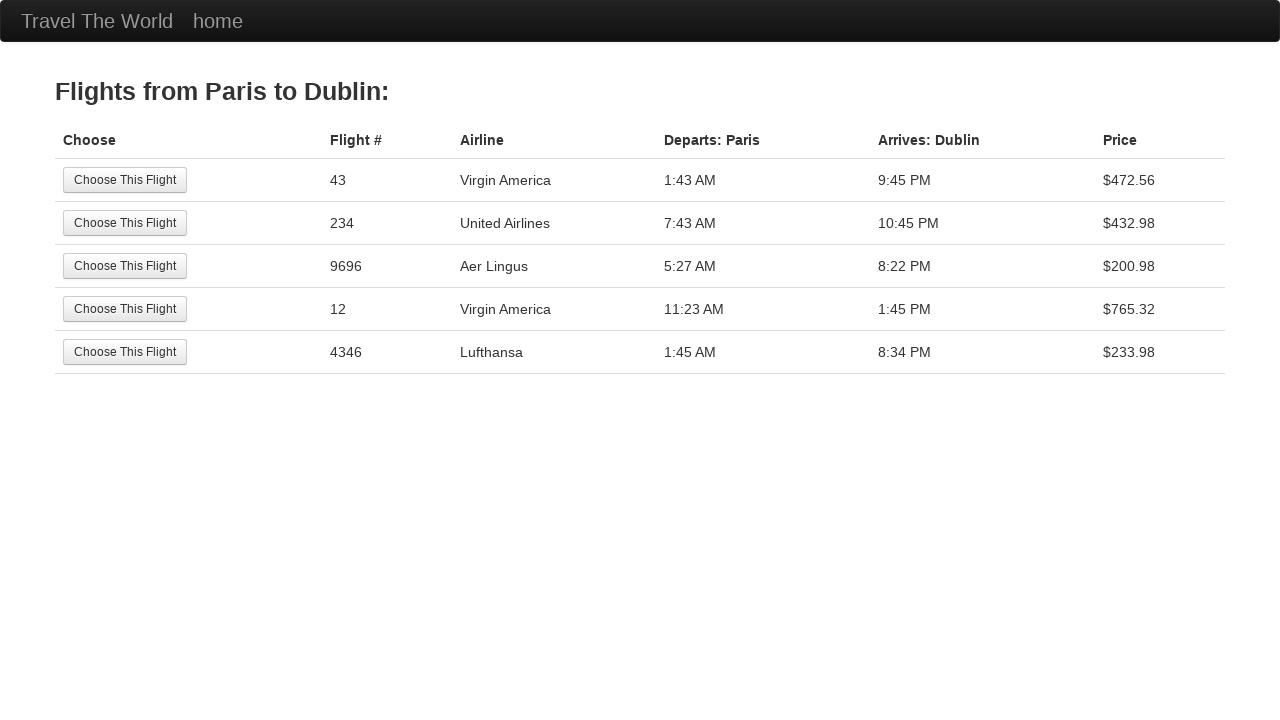

Verified arrival header matches selected city: Dublin
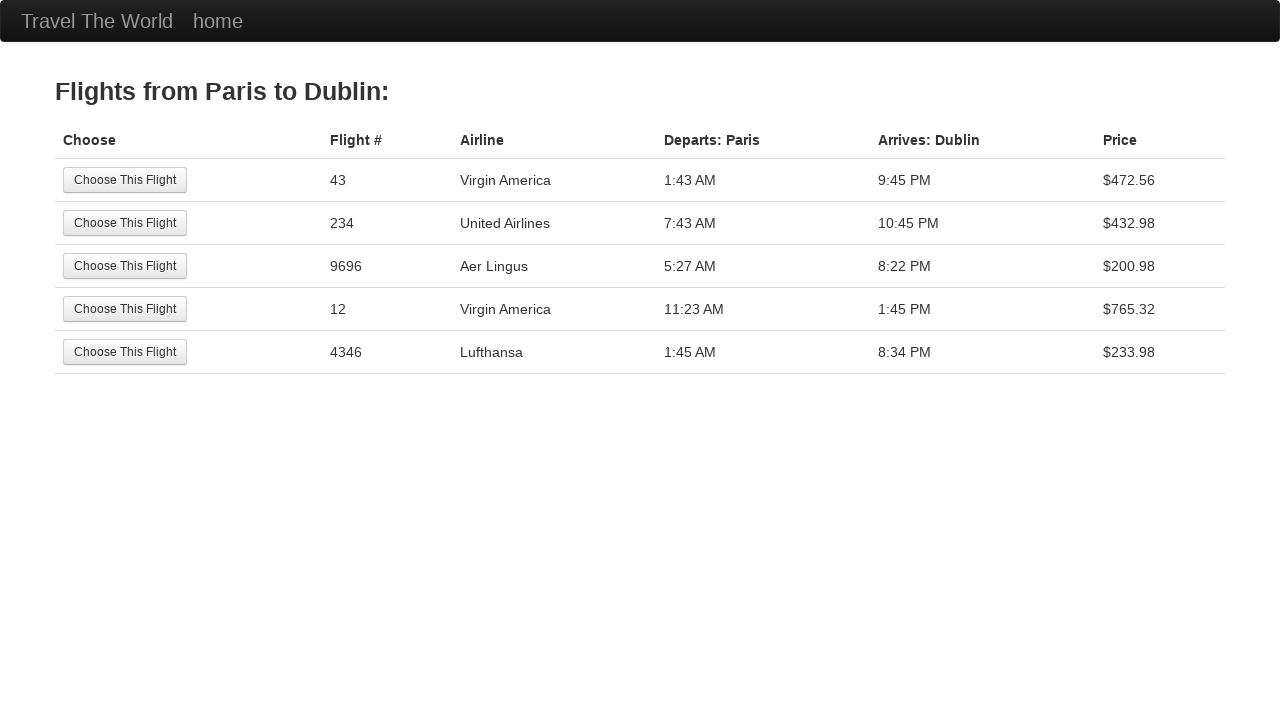

Navigated back to BlazeDemo home page
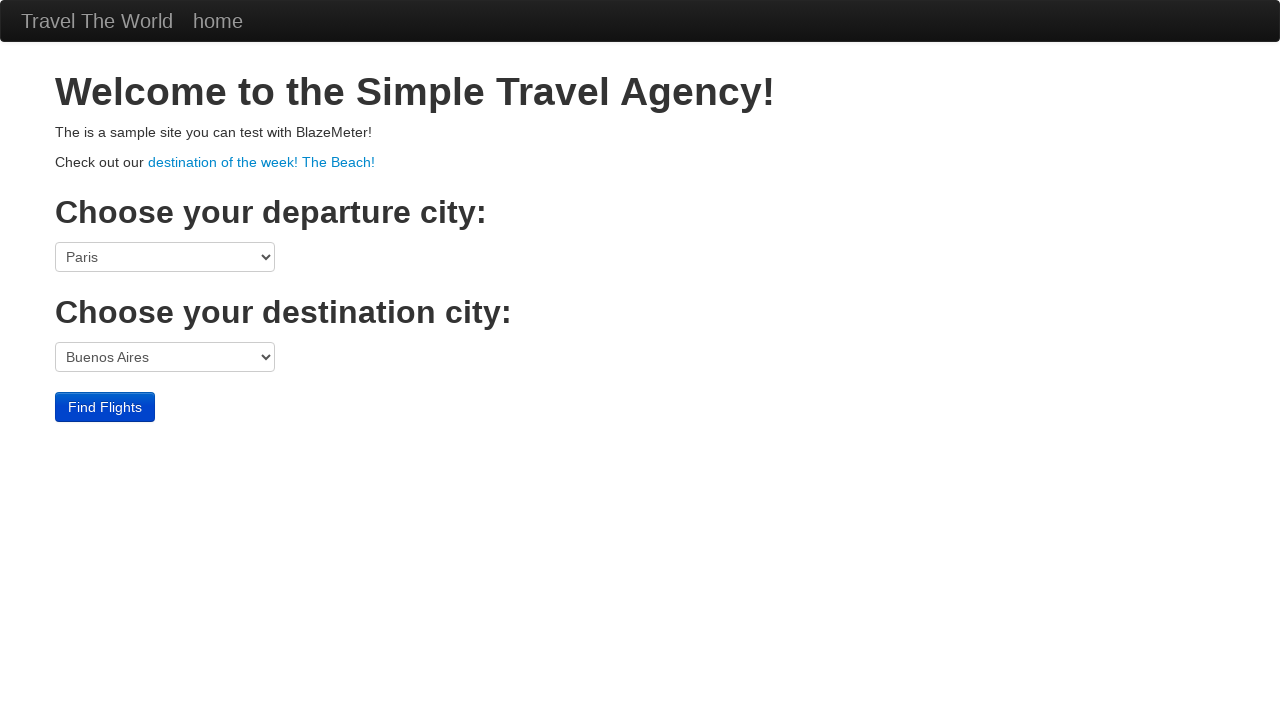

Retrieved departure city name: Paris
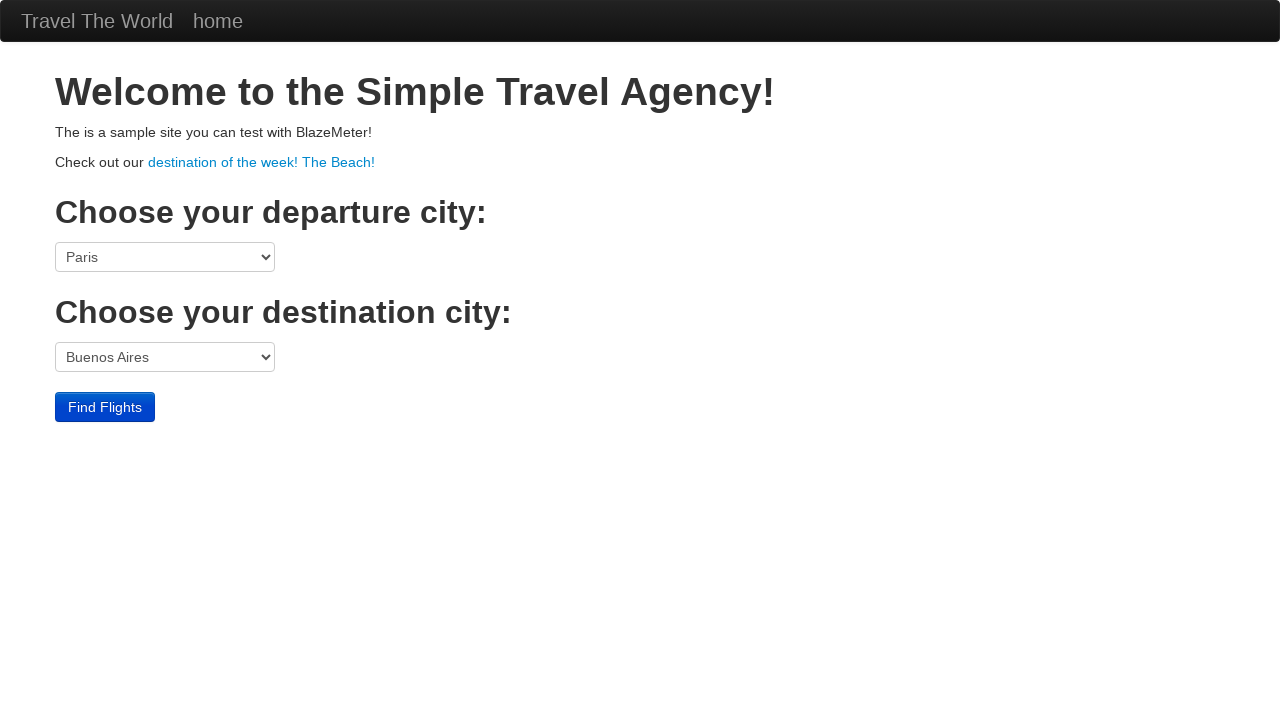

Retrieved destination city name: Cairo
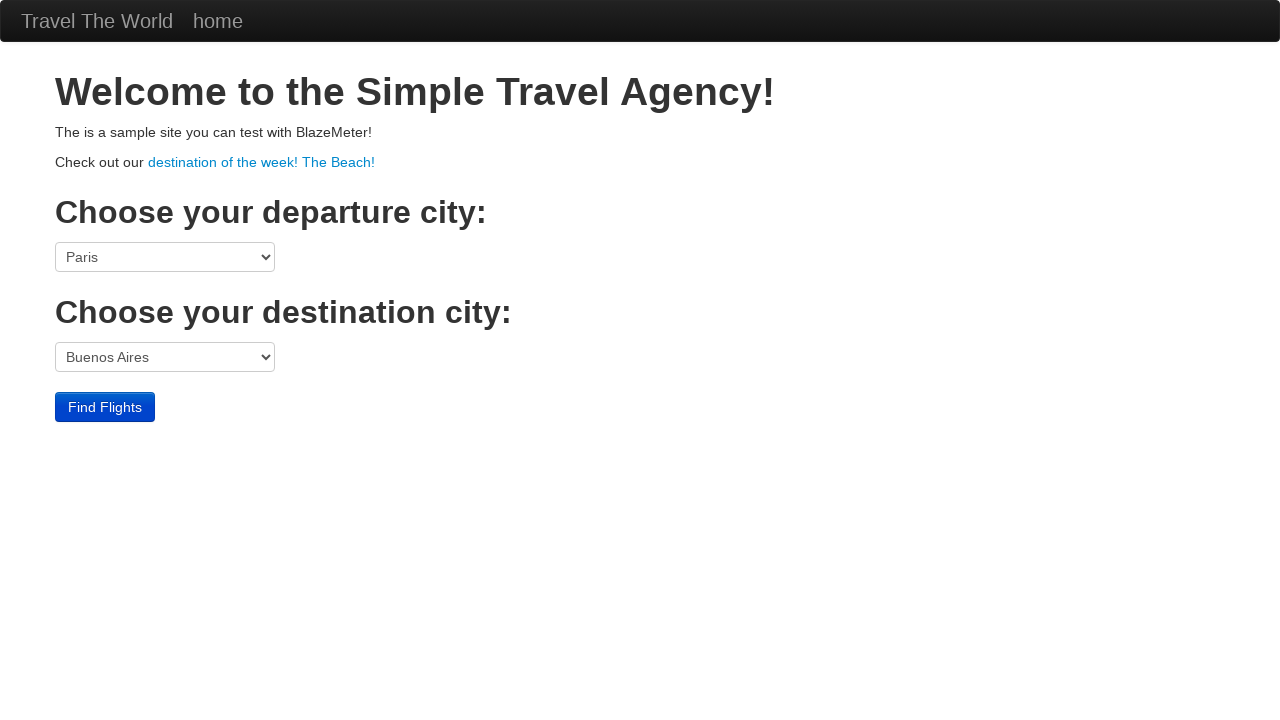

Selected departure city: Paris on select[name='fromPort']
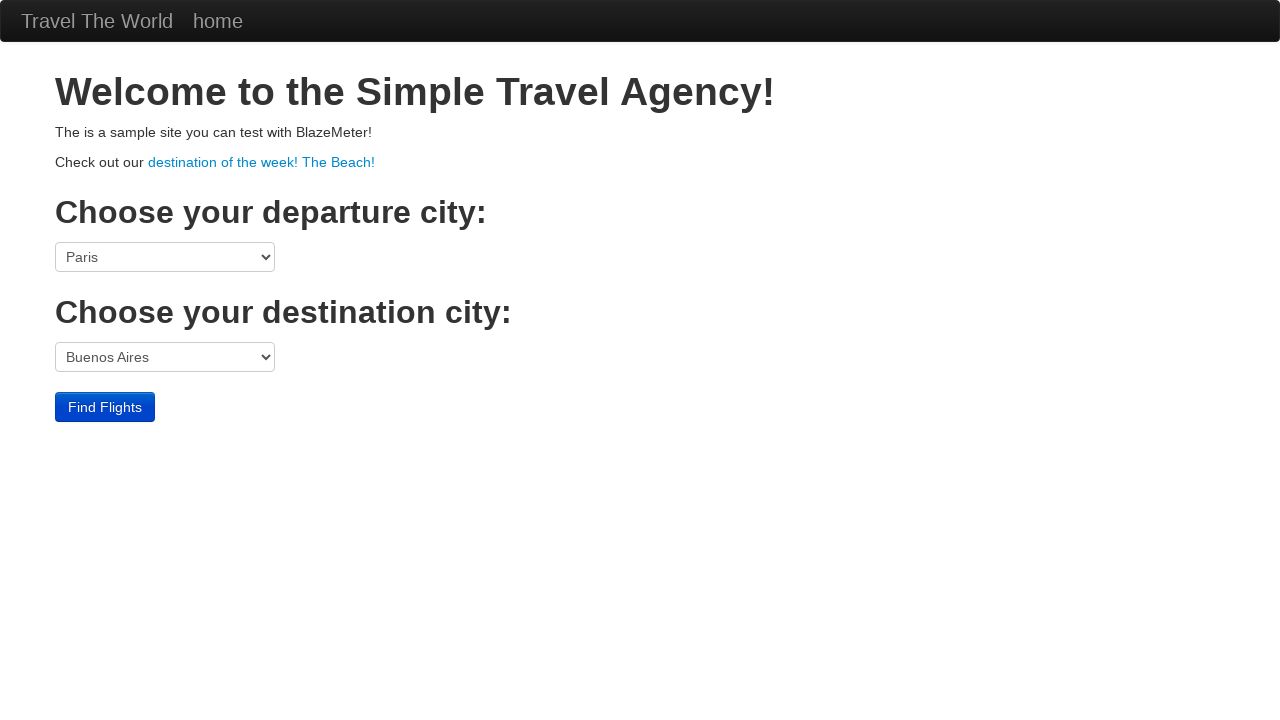

Selected destination city: Cairo on select[name='toPort']
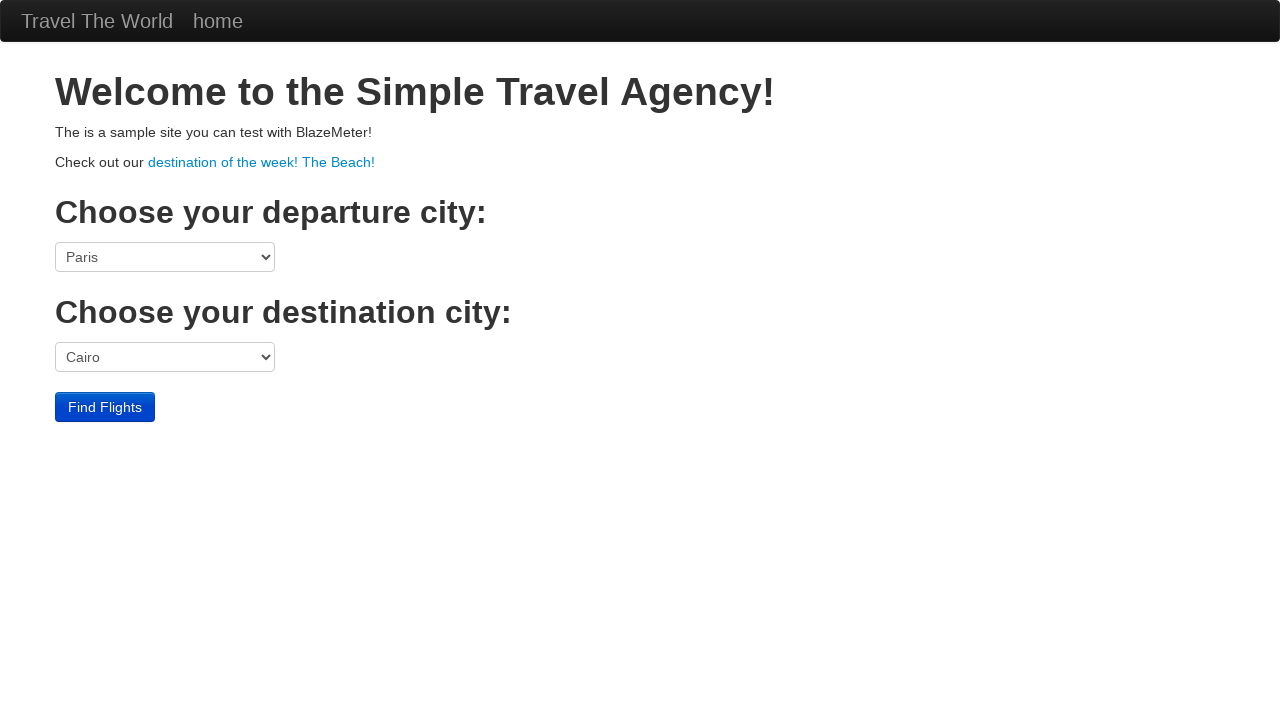

Clicked Find Flights button at (105, 407) on input[type='submit']
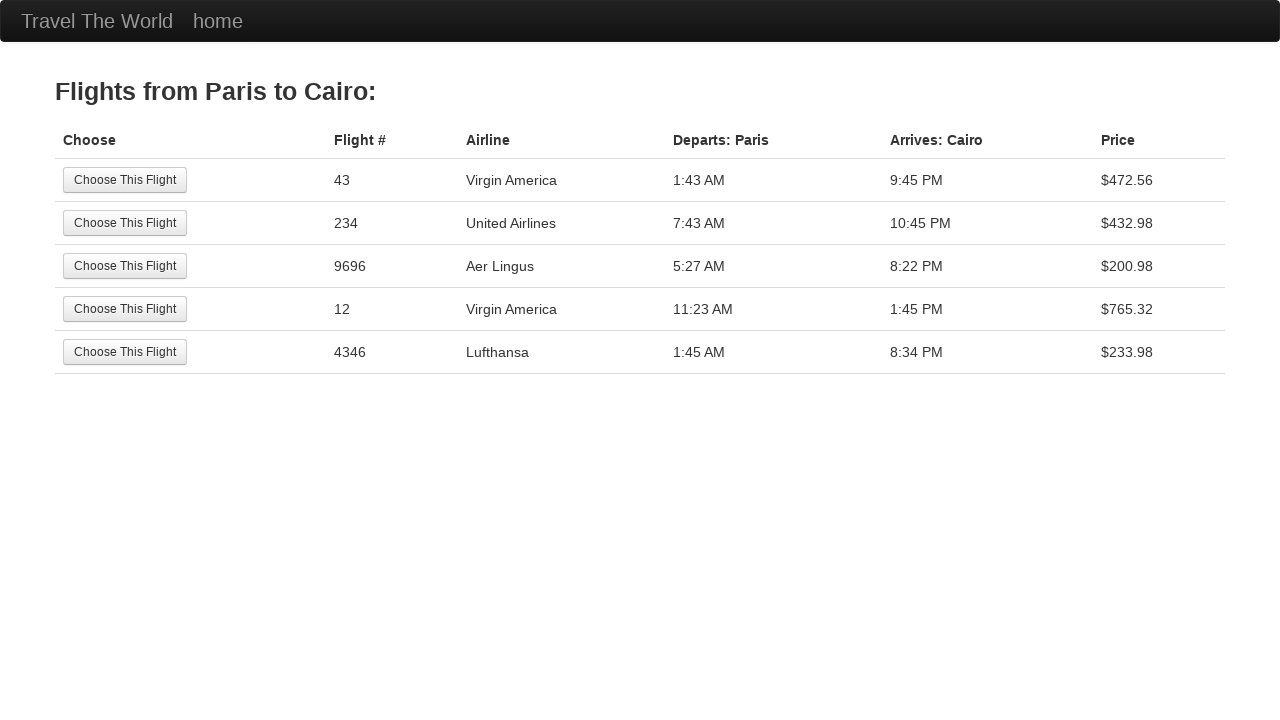

Results table loaded successfully
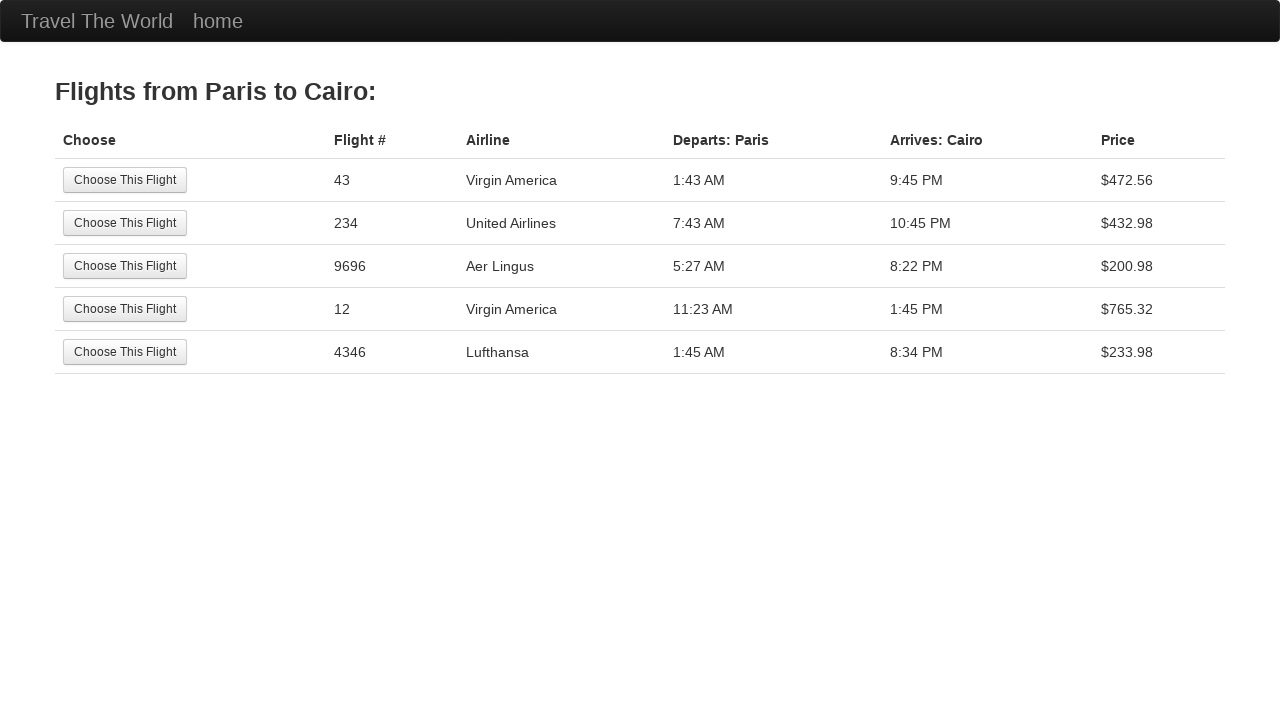

Retrieved departure header: Departs: Paris
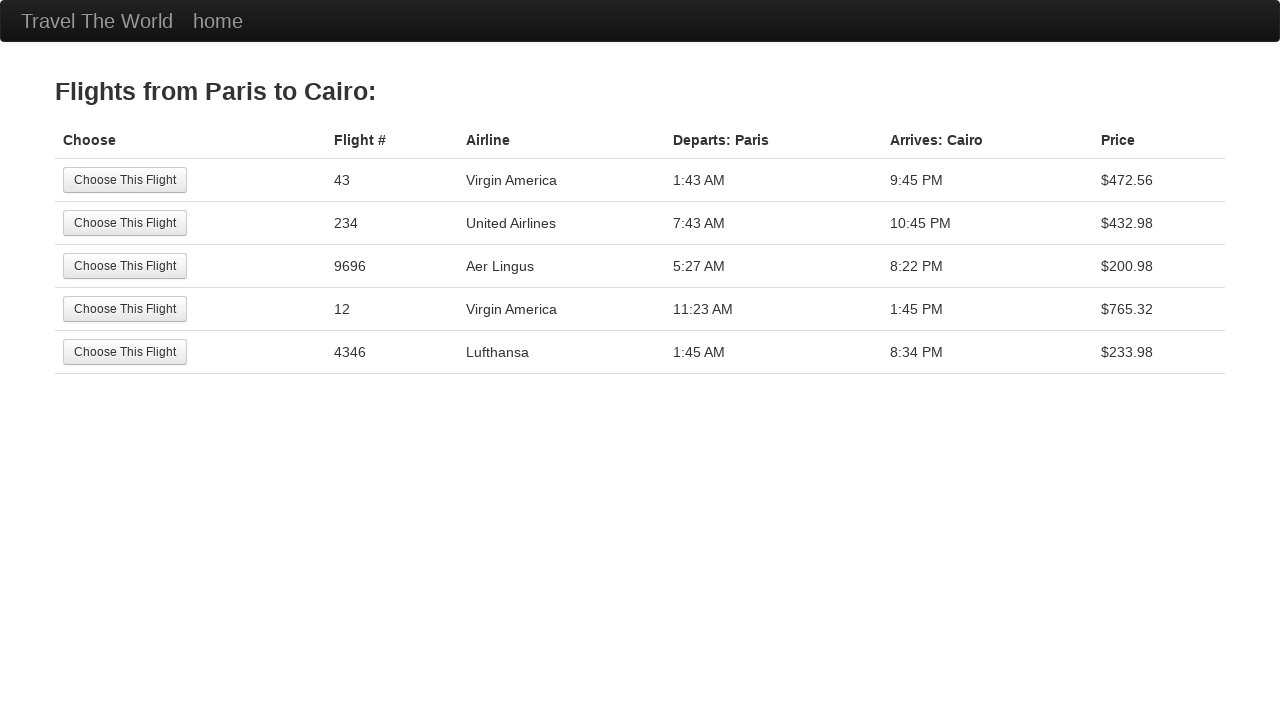

Retrieved arrival header: Arrives: Cairo
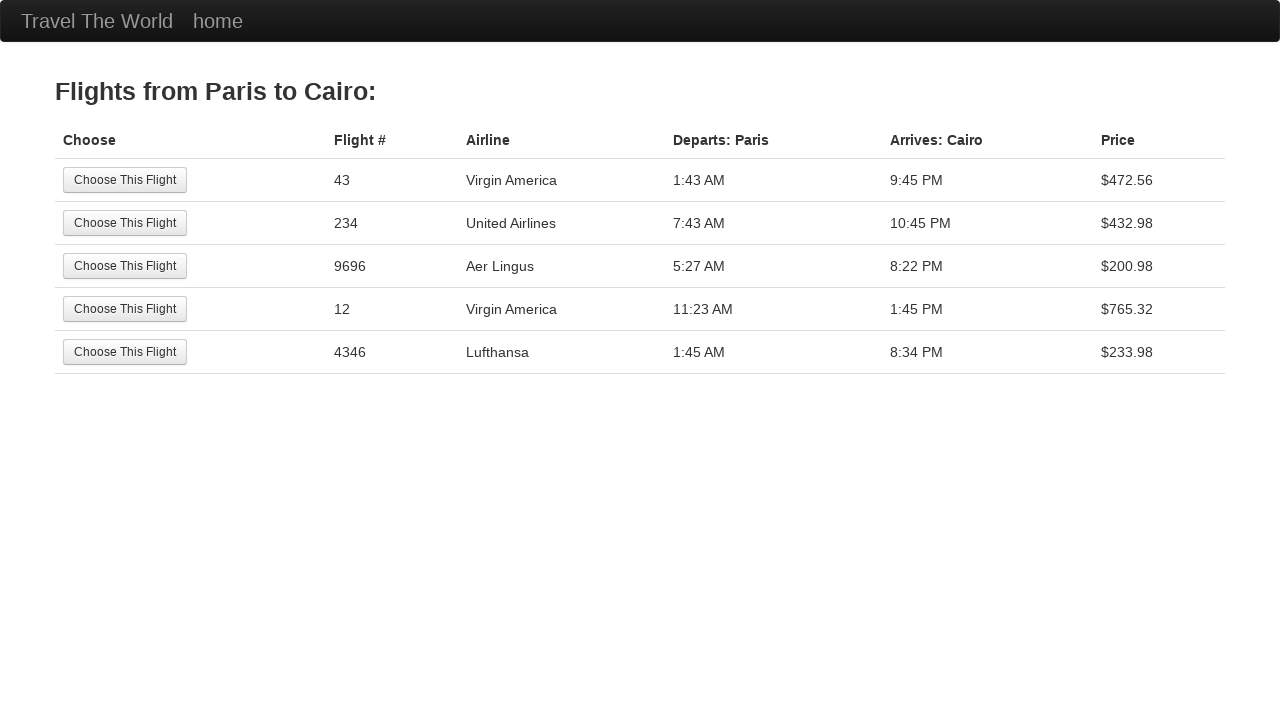

Verified departure header matches selected city: Paris
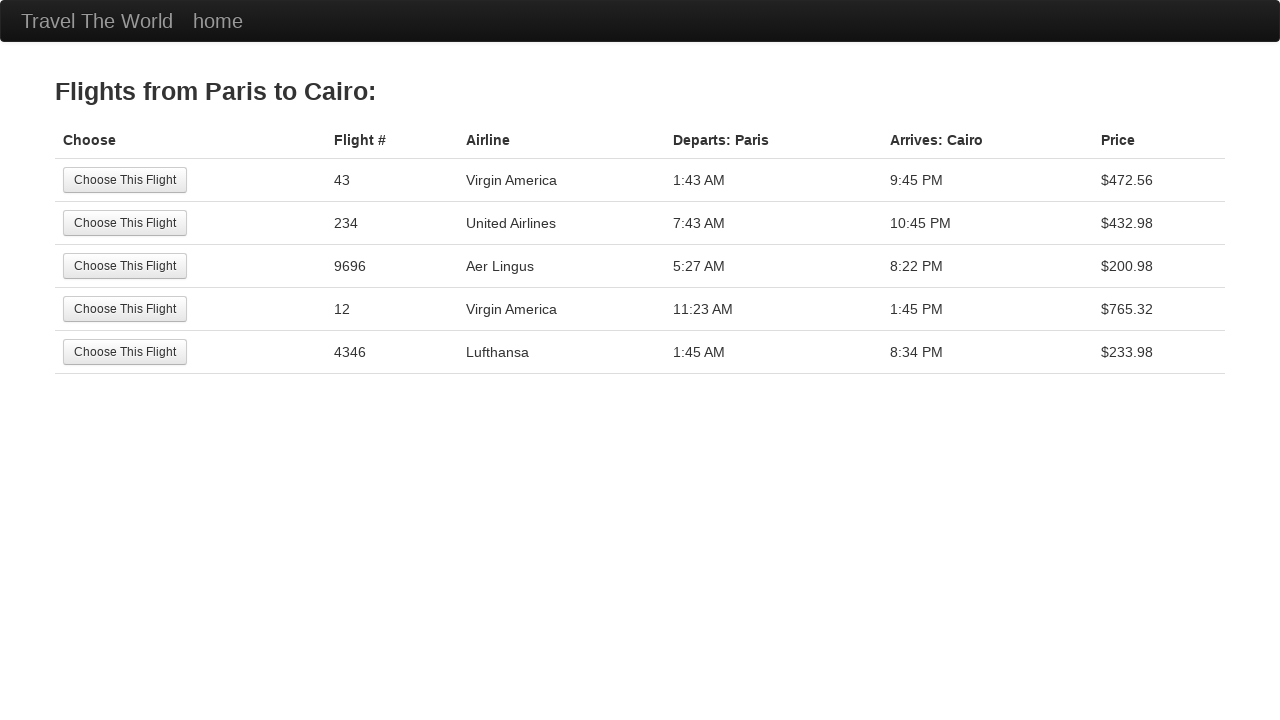

Verified arrival header matches selected city: Cairo
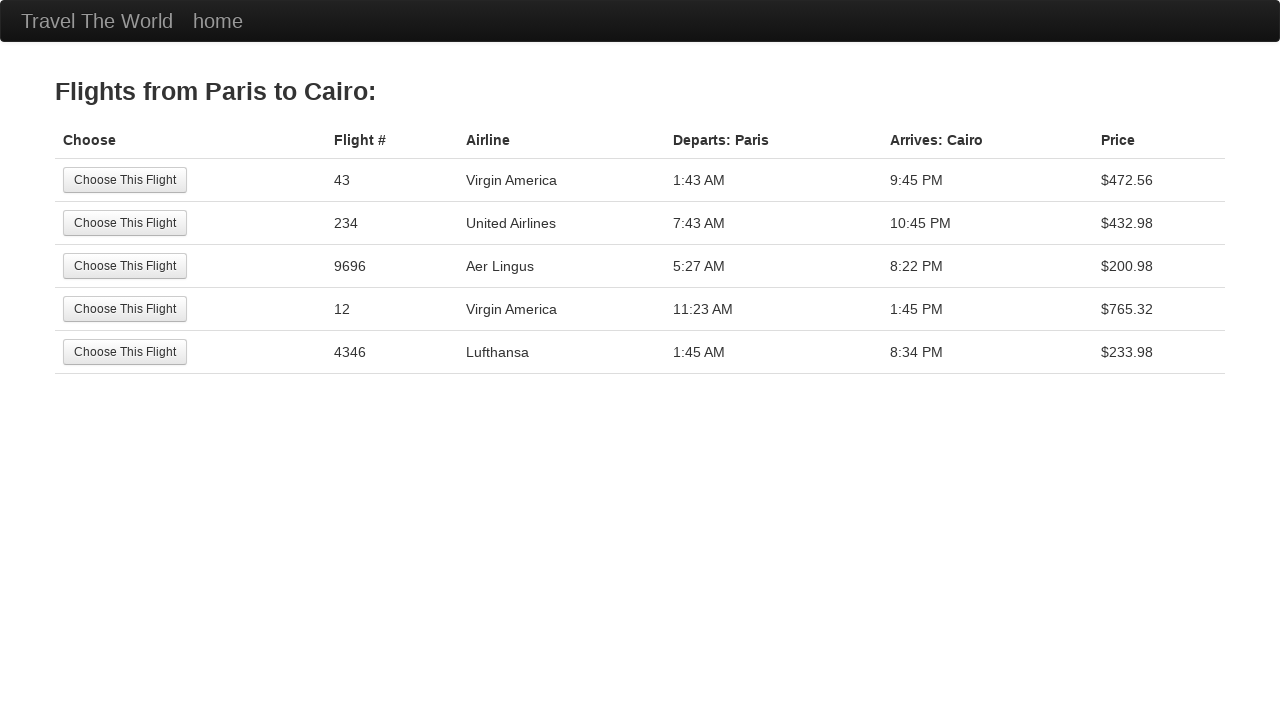

Navigated back to BlazeDemo home page
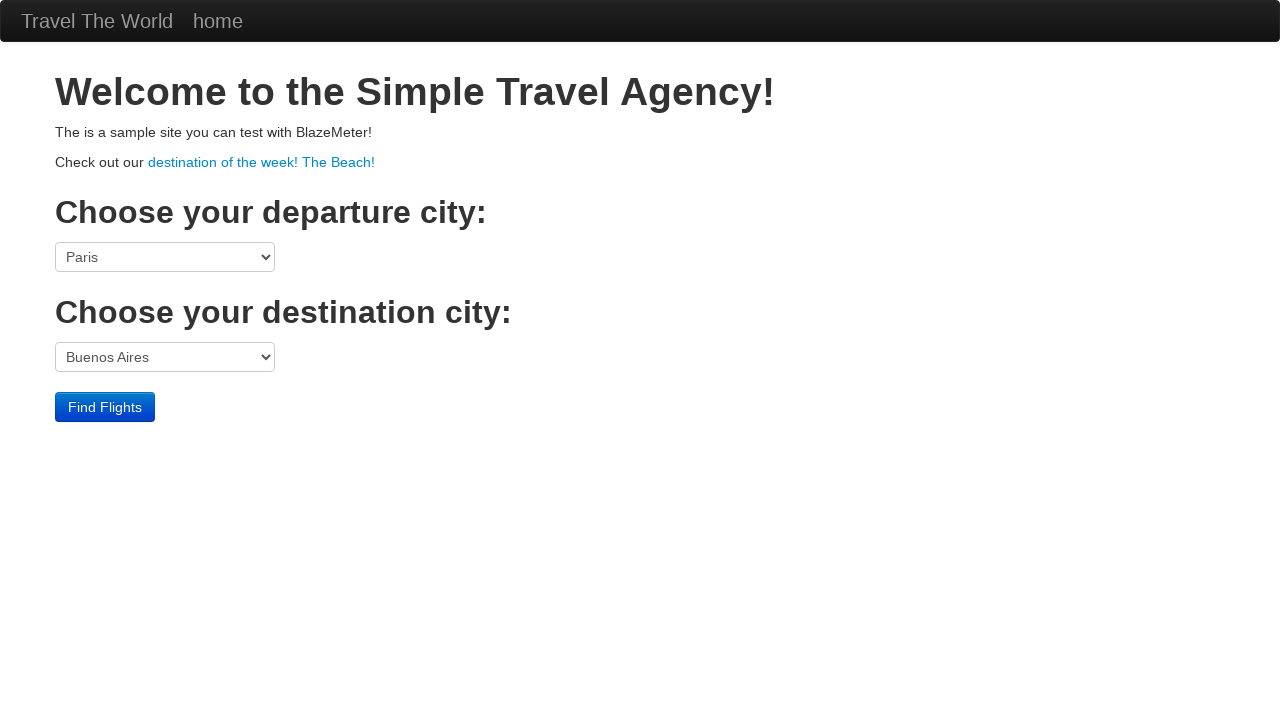

Retrieved departure city name: Philadelphia
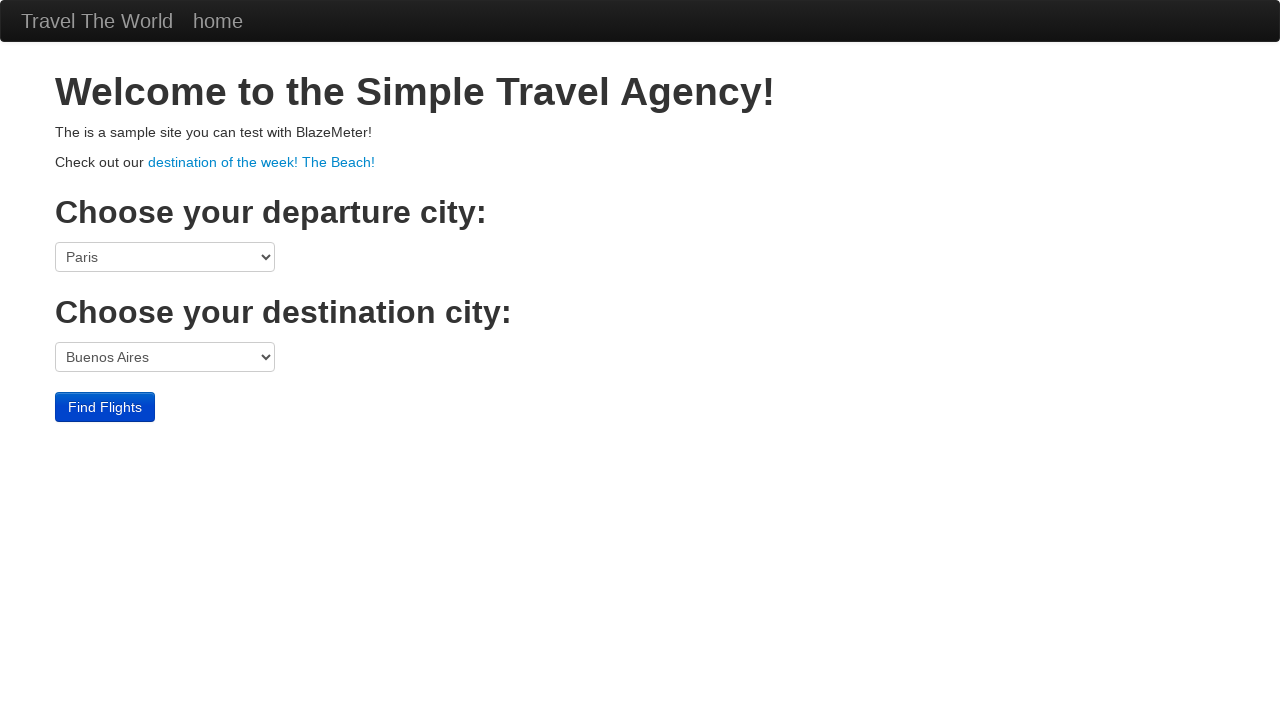

Retrieved destination city name: Buenos Aires
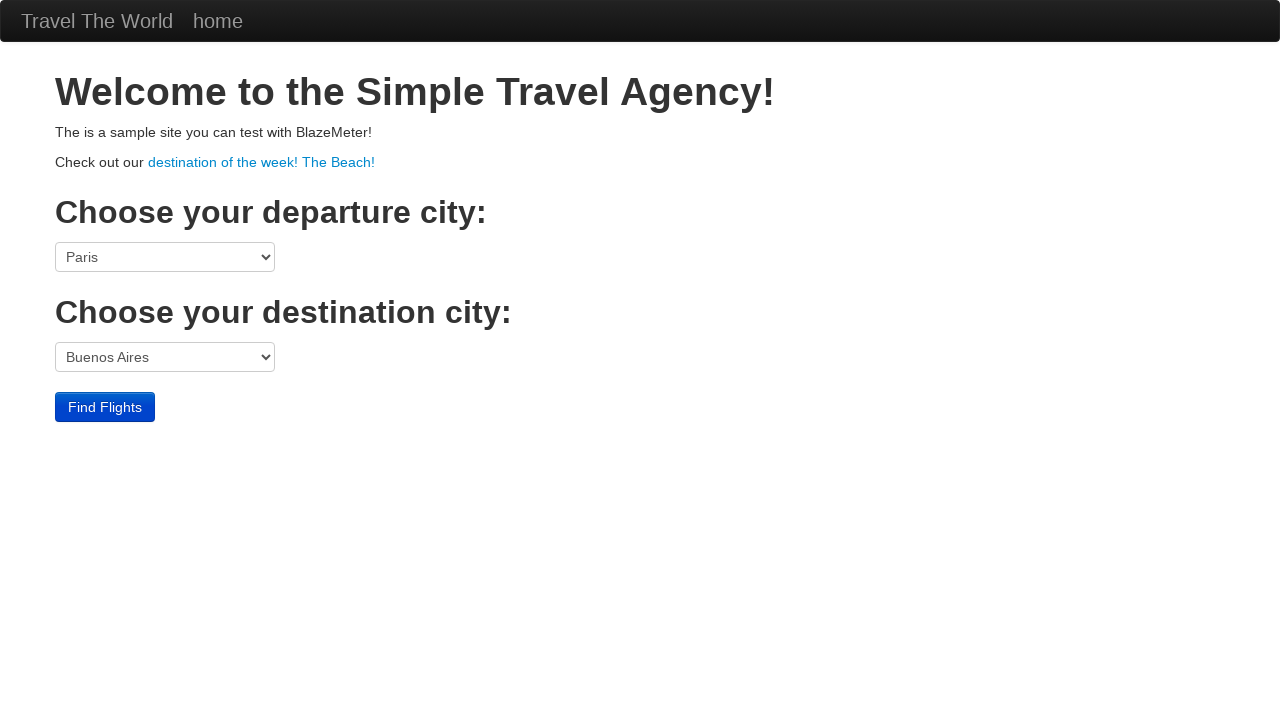

Selected departure city: Philadelphia on select[name='fromPort']
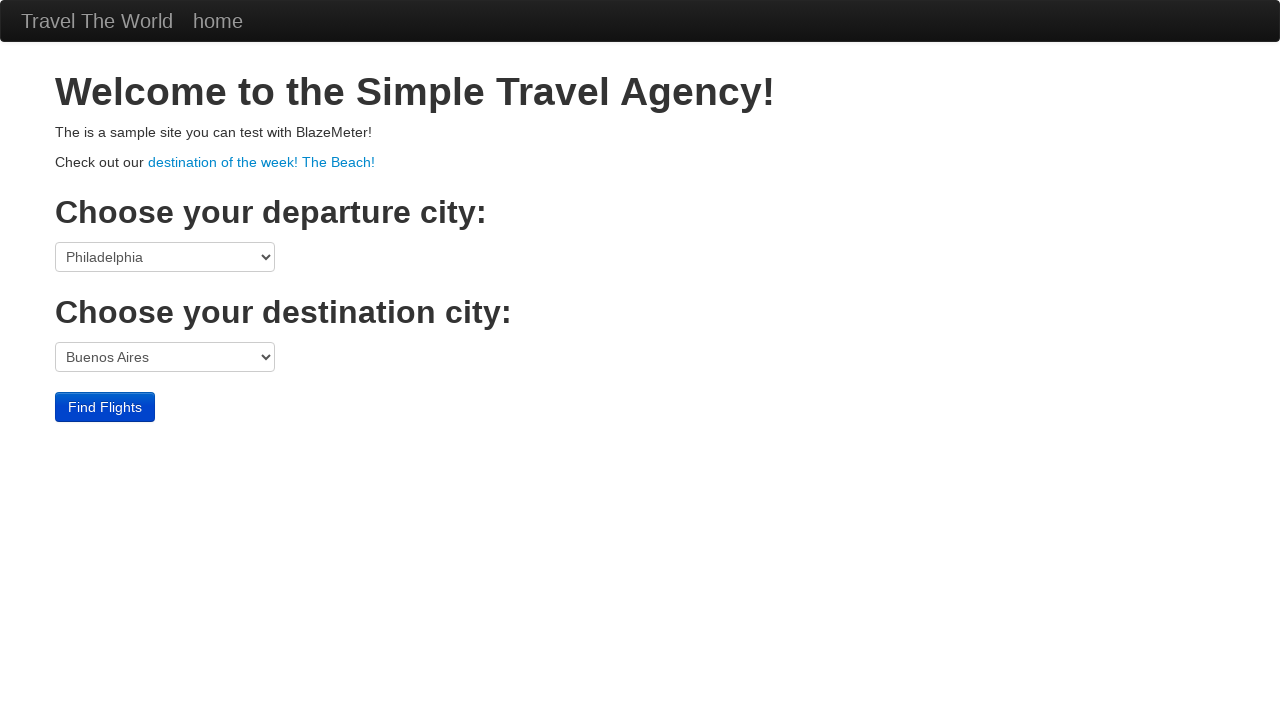

Selected destination city: Buenos Aires on select[name='toPort']
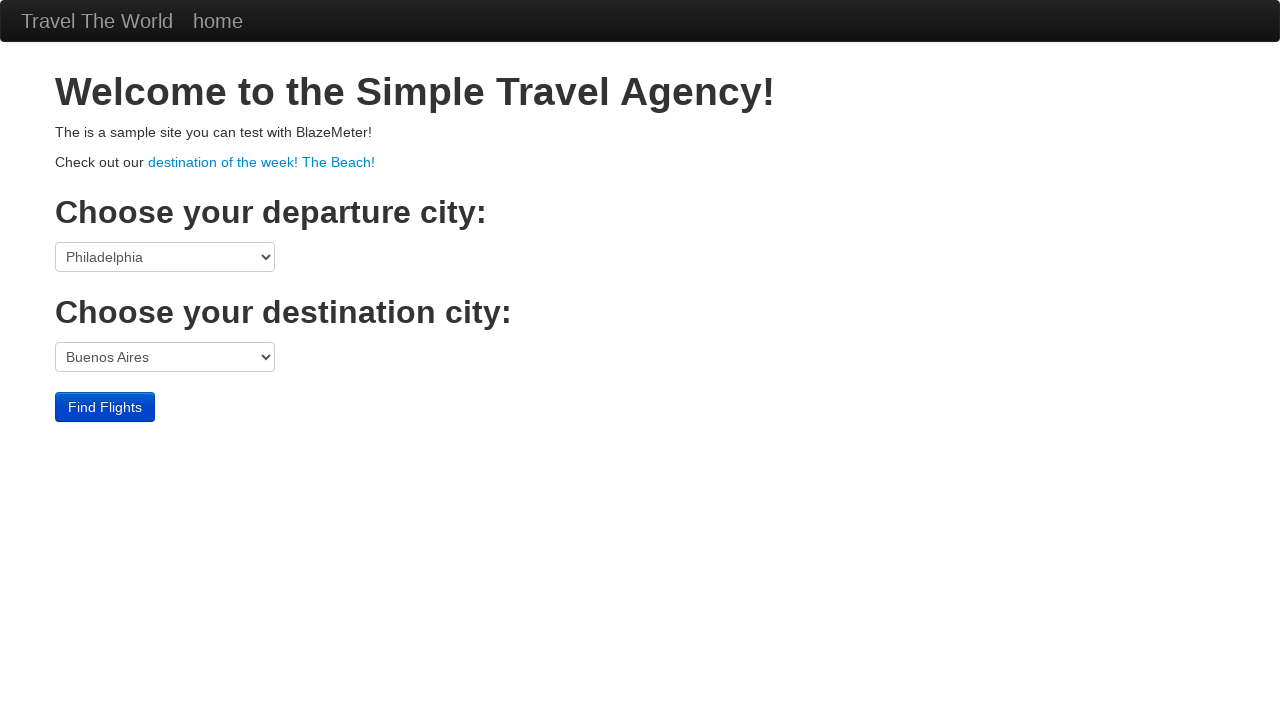

Clicked Find Flights button at (105, 407) on input[type='submit']
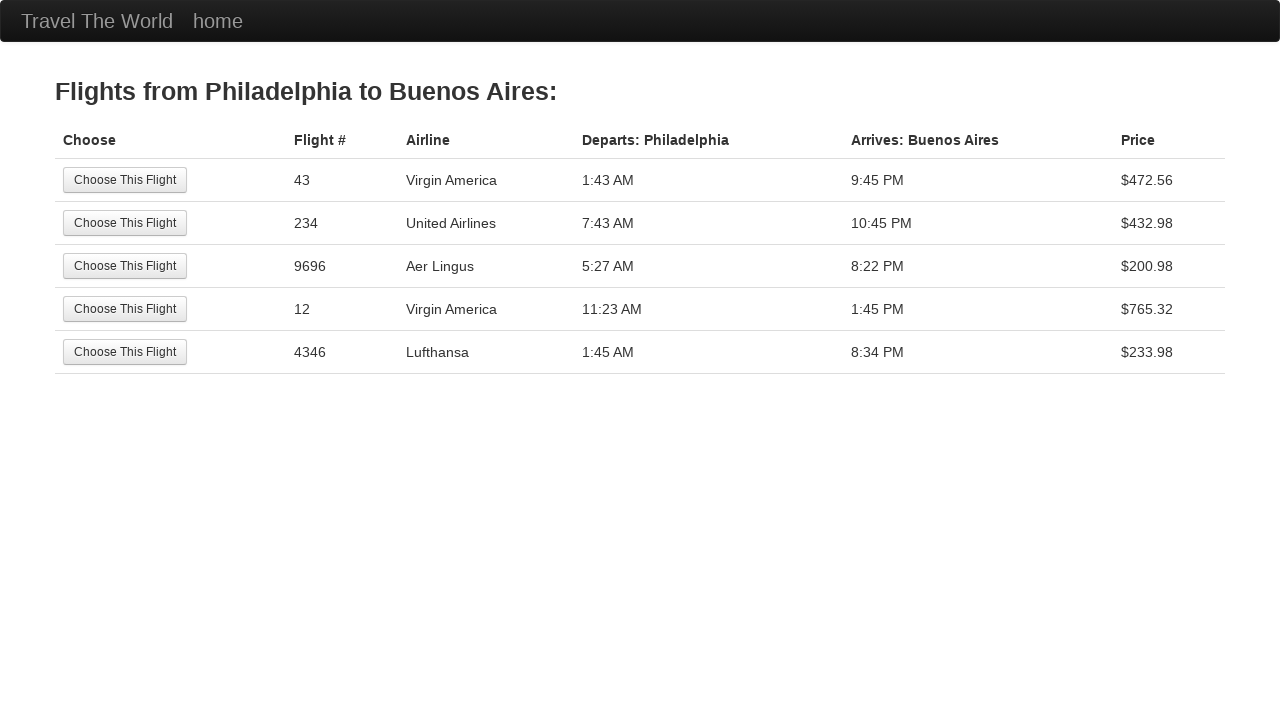

Results table loaded successfully
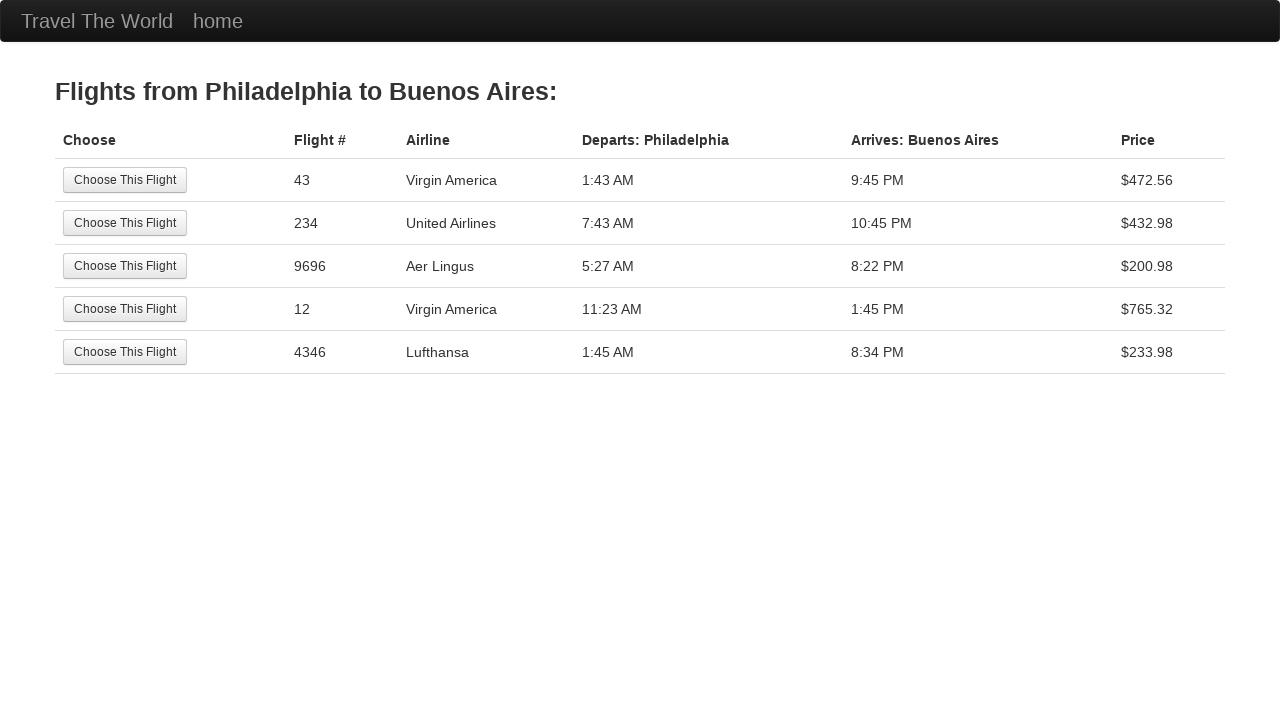

Retrieved departure header: Departs: Philadelphia
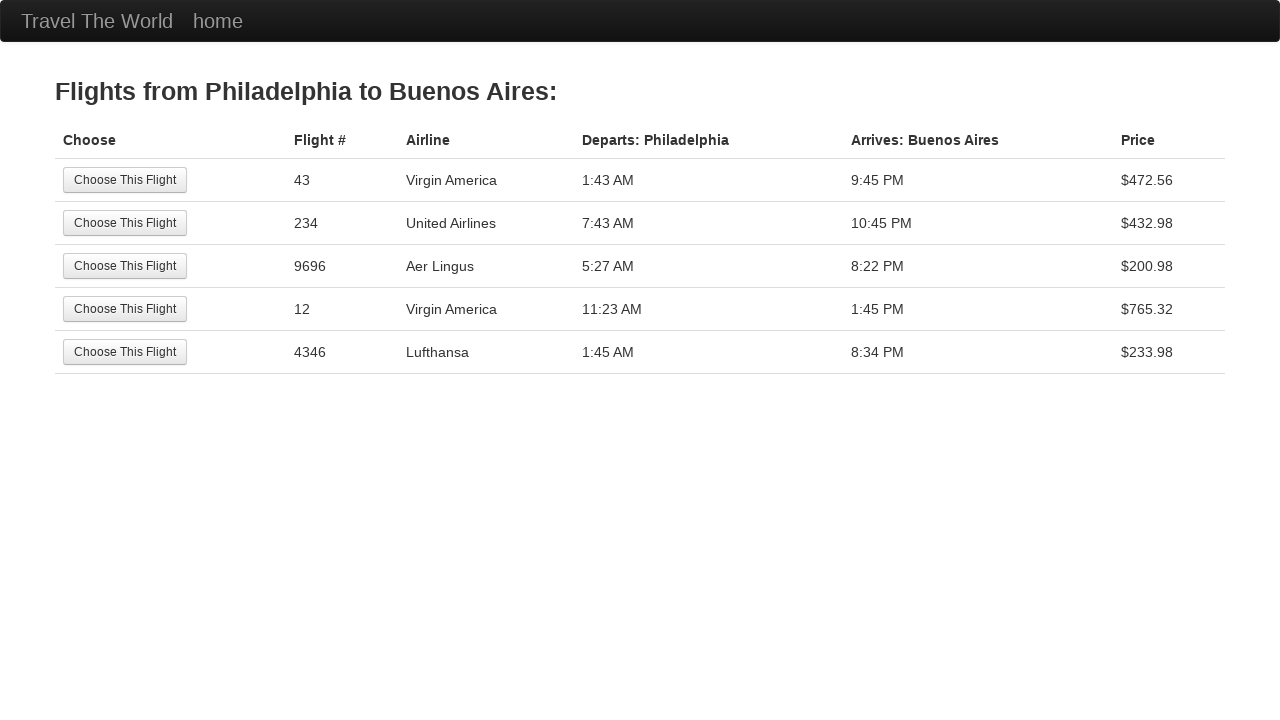

Retrieved arrival header: Arrives: Buenos Aires
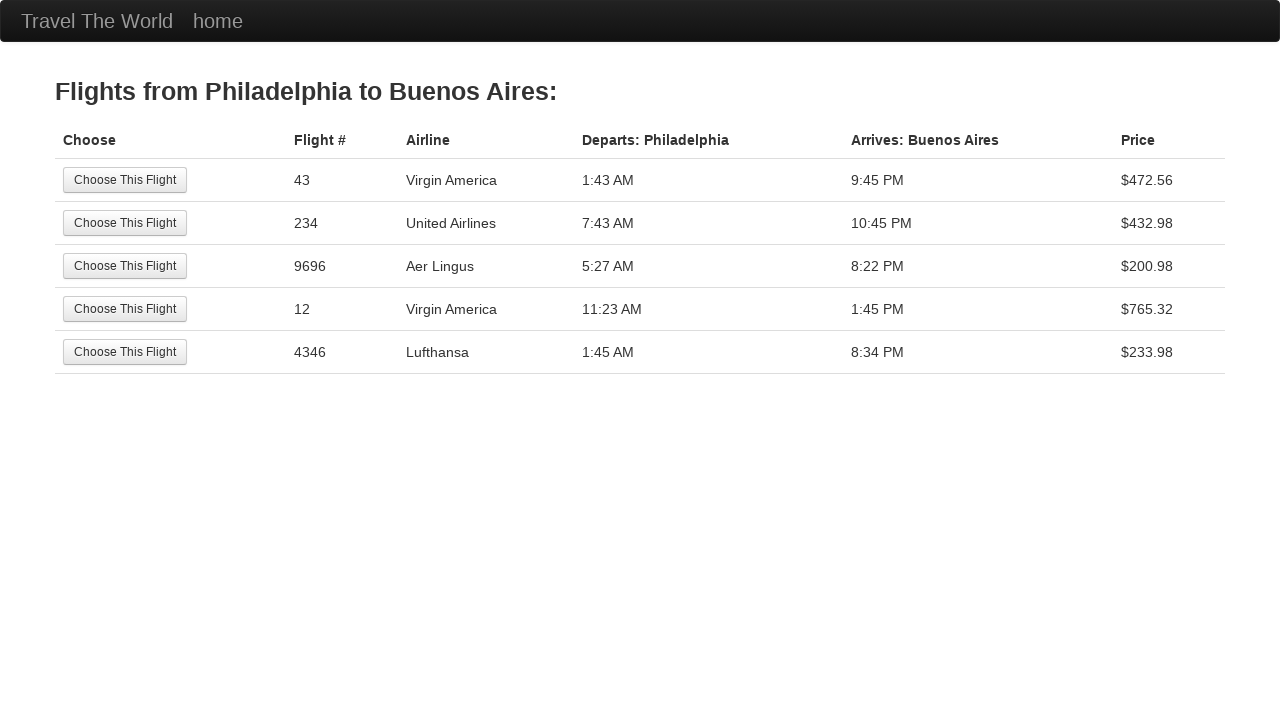

Verified departure header matches selected city: Philadelphia
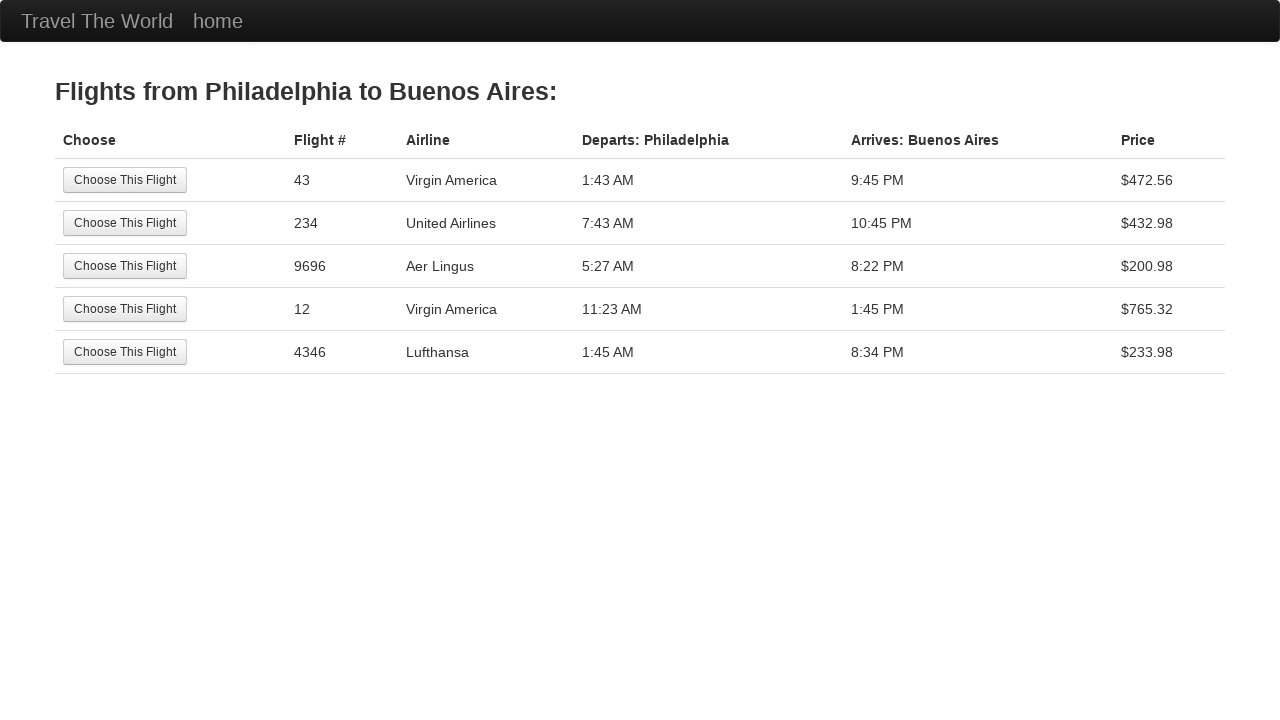

Verified arrival header matches selected city: Buenos Aires
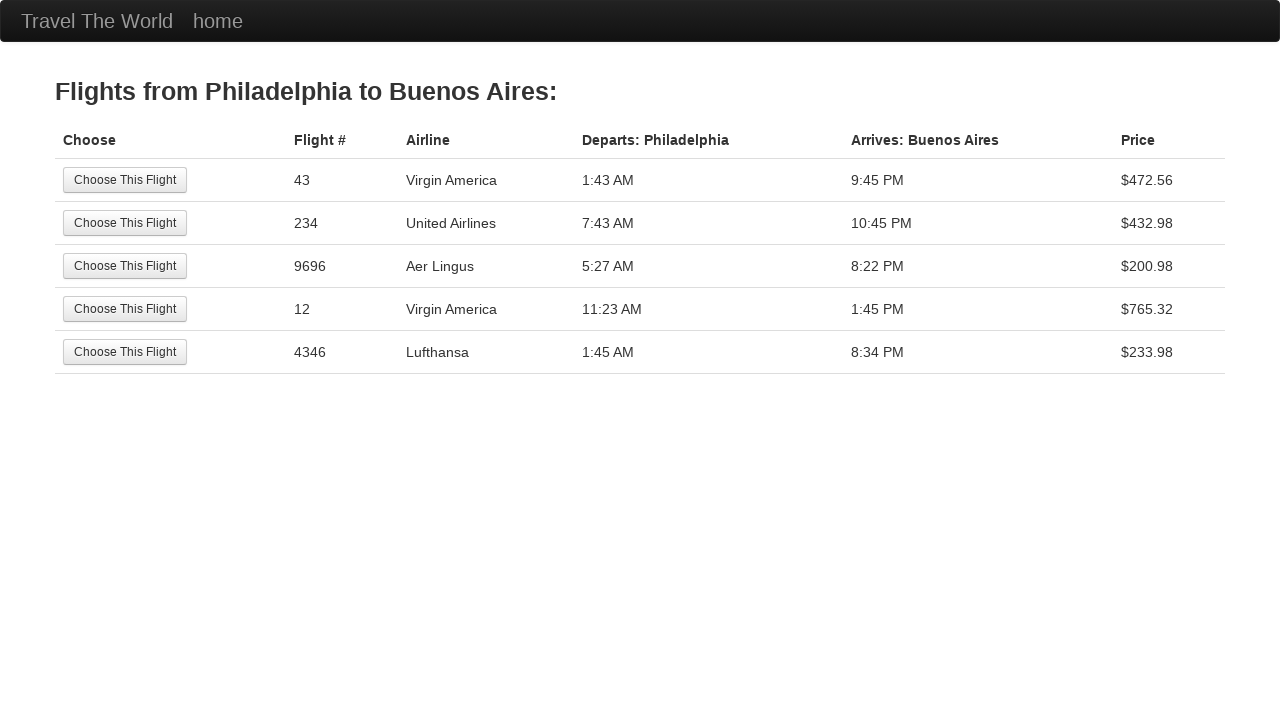

Navigated back to BlazeDemo home page
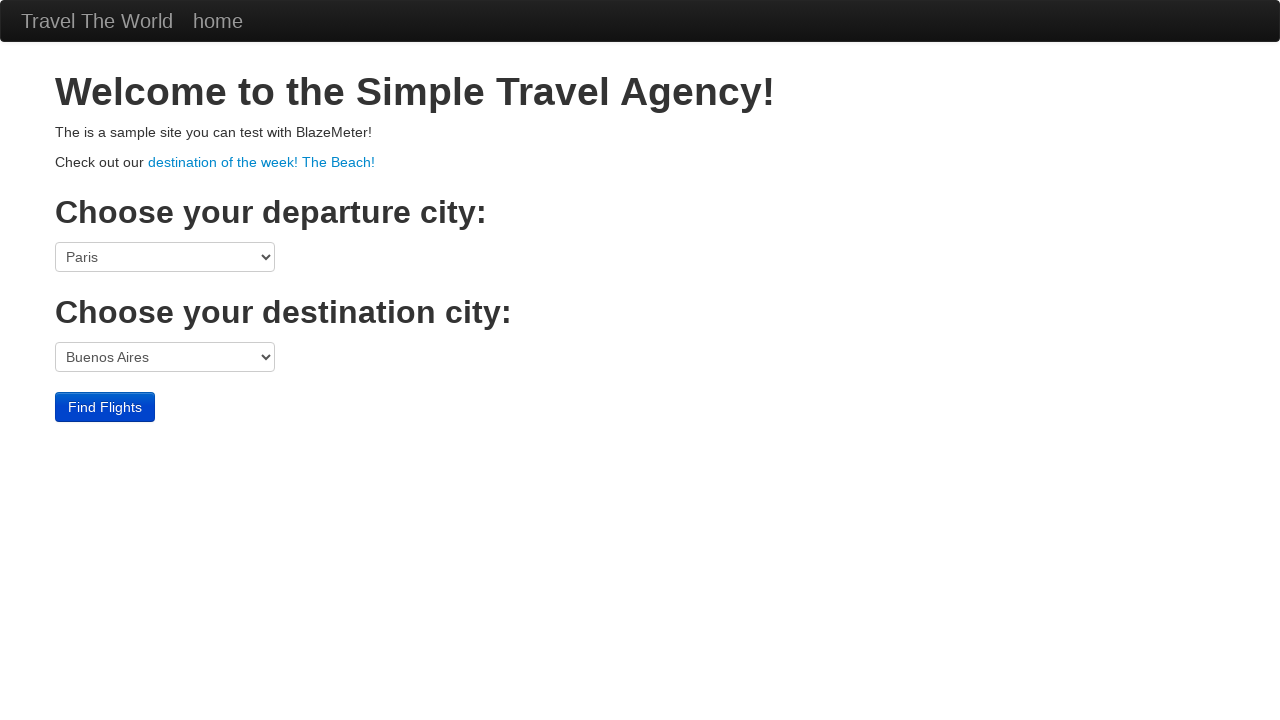

Retrieved departure city name: Philadelphia
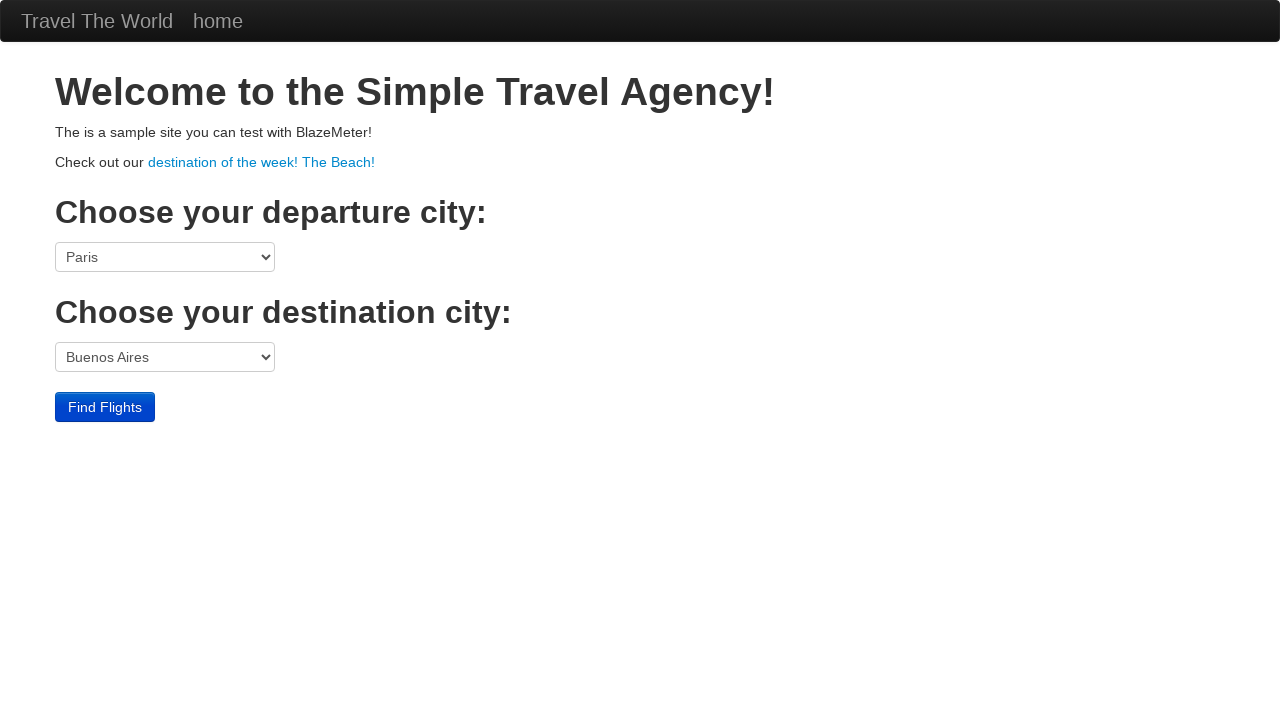

Retrieved destination city name: Rome
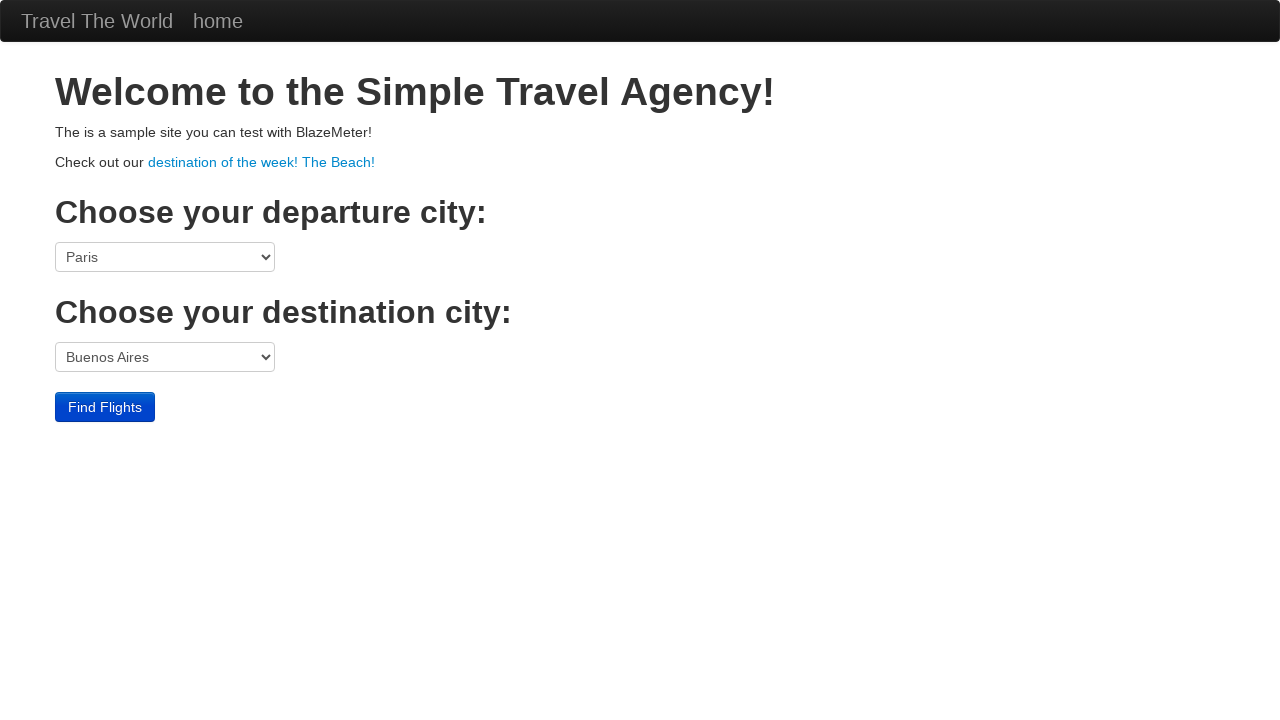

Selected departure city: Philadelphia on select[name='fromPort']
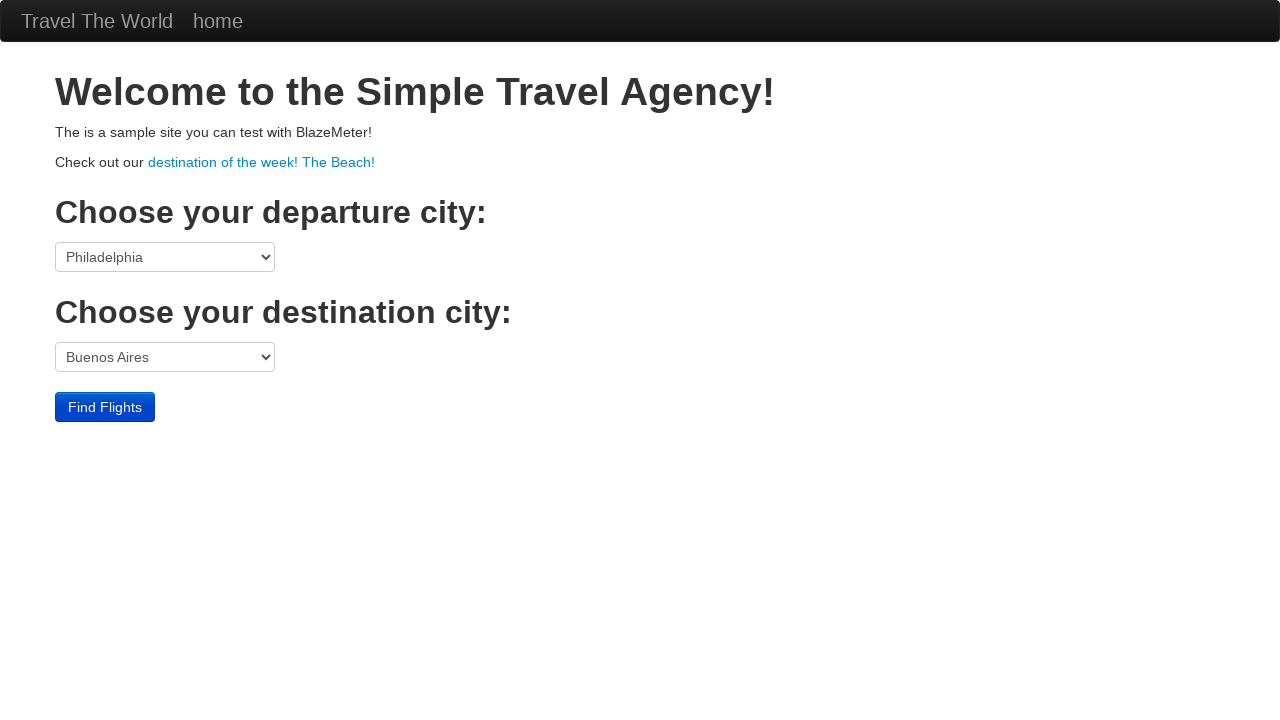

Selected destination city: Rome on select[name='toPort']
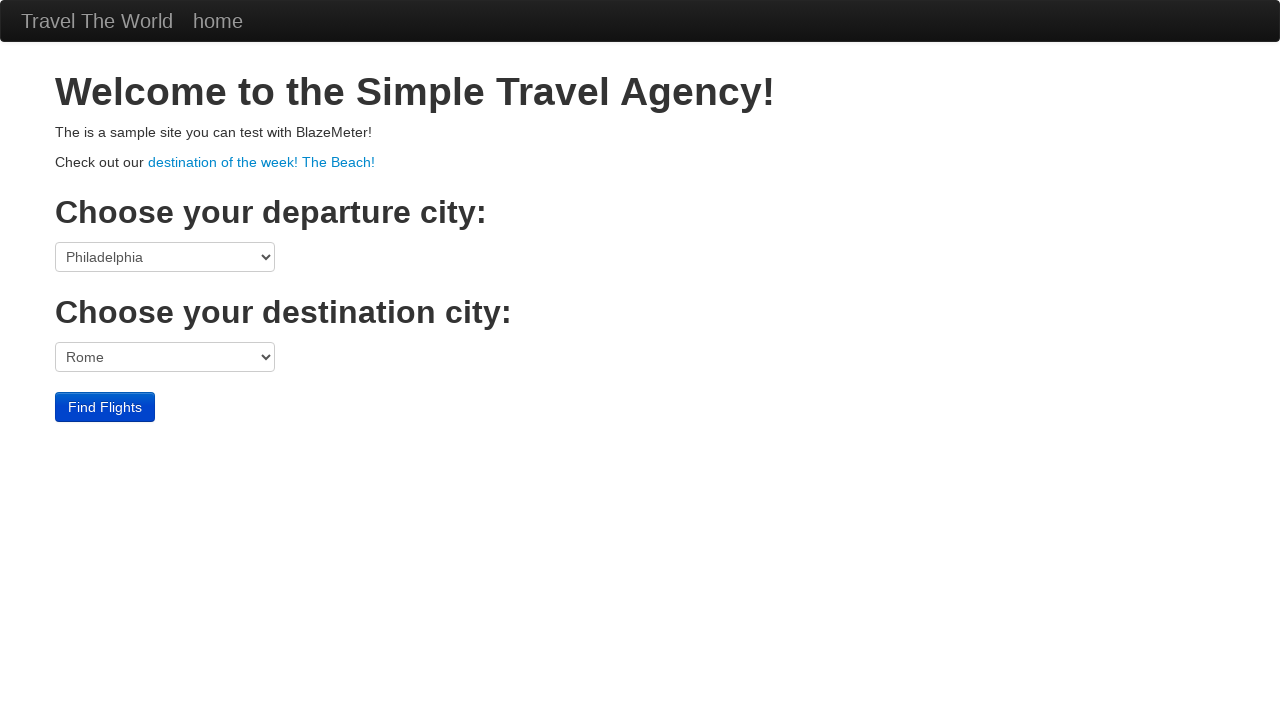

Clicked Find Flights button at (105, 407) on input[type='submit']
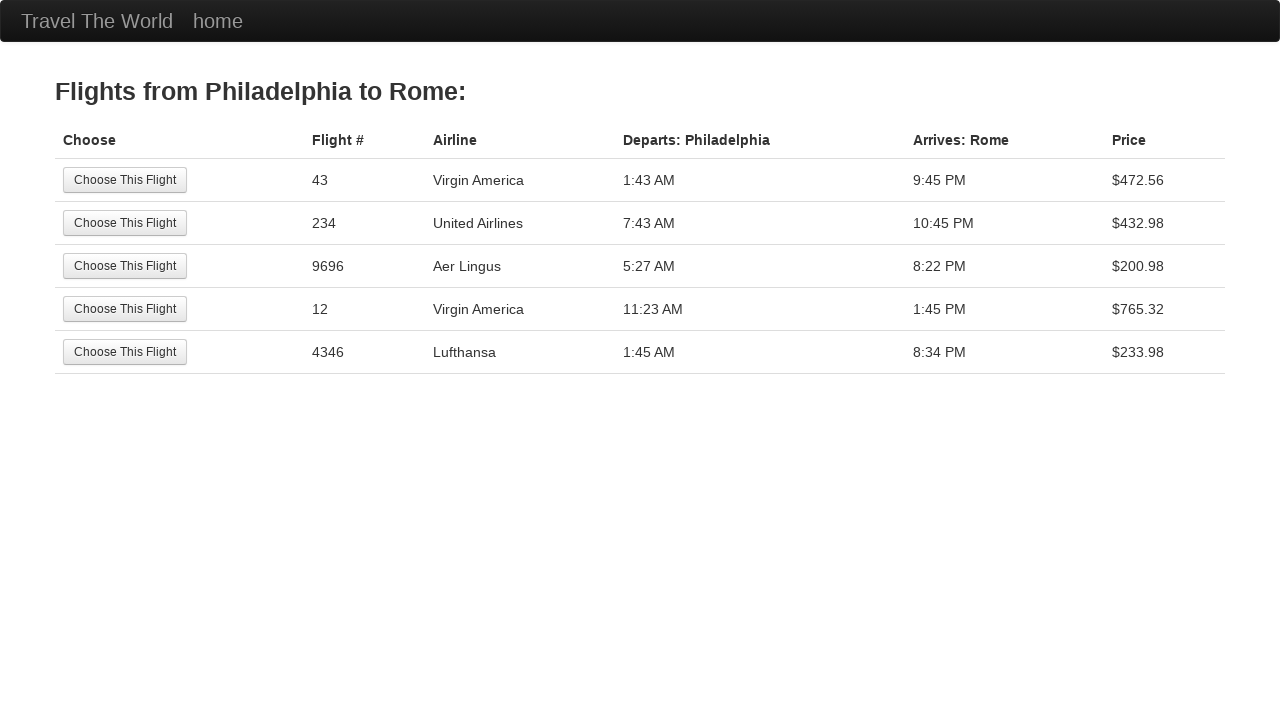

Results table loaded successfully
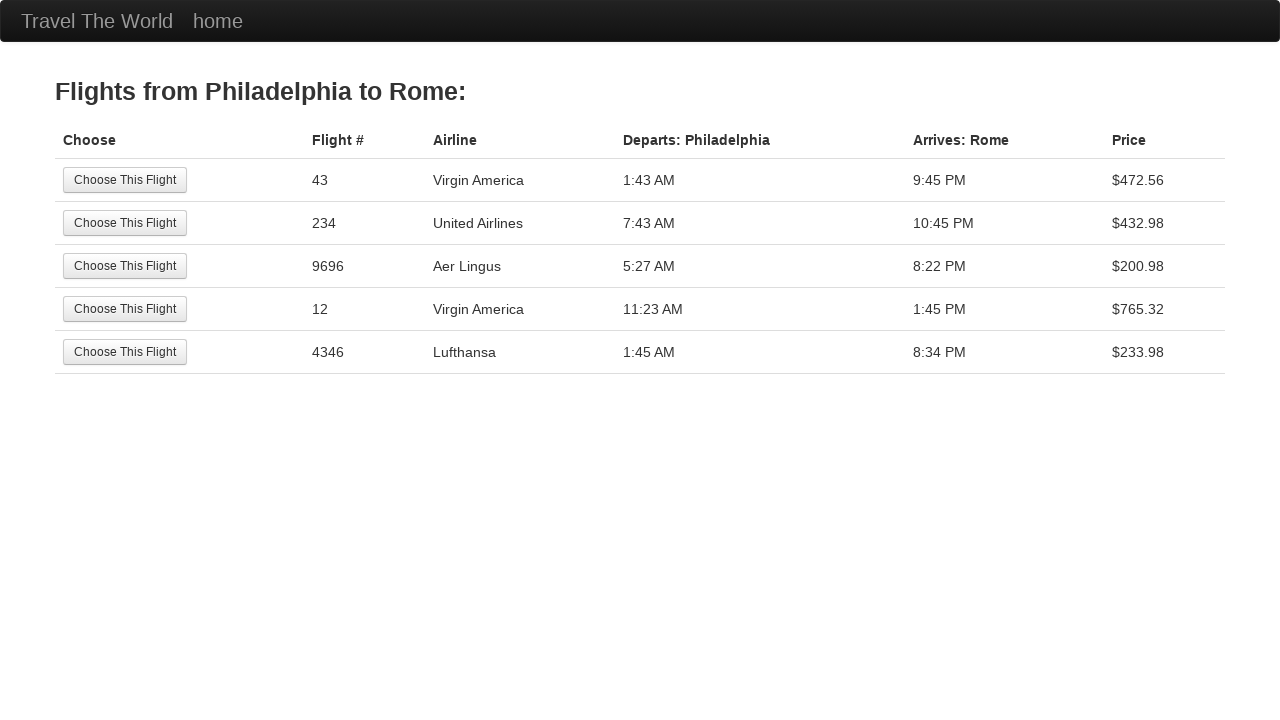

Retrieved departure header: Departs: Philadelphia
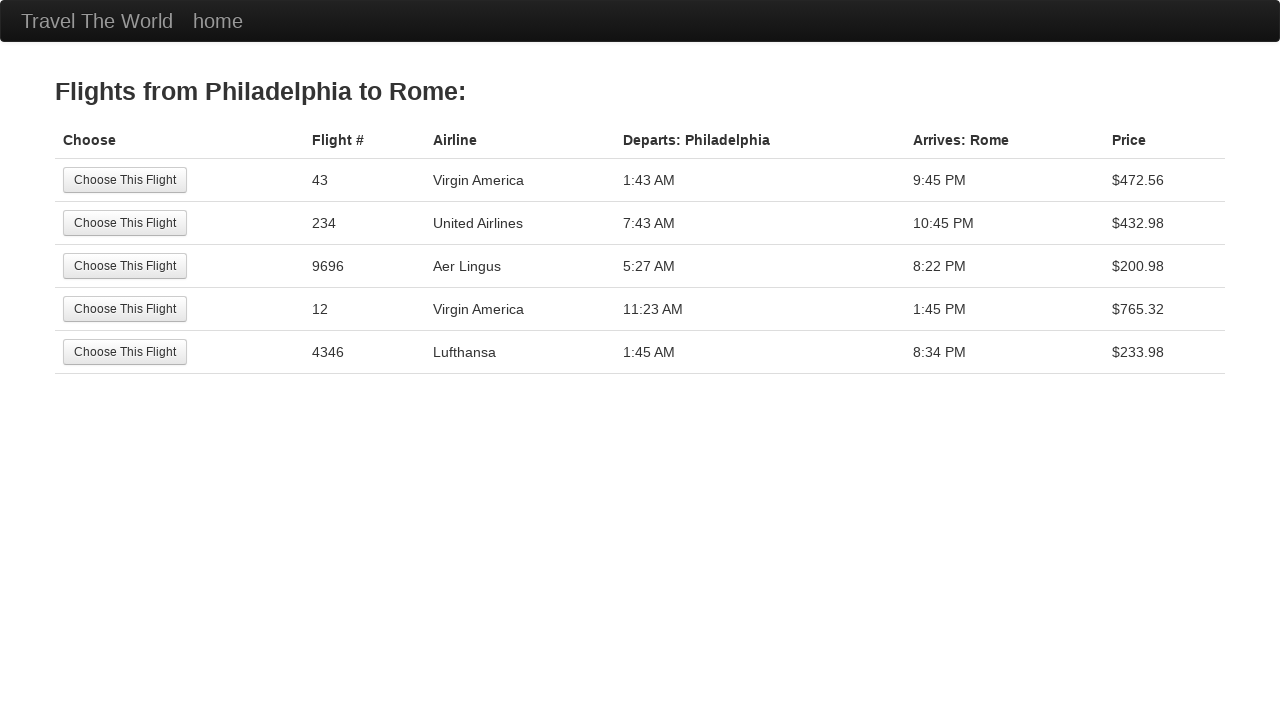

Retrieved arrival header: Arrives: Rome
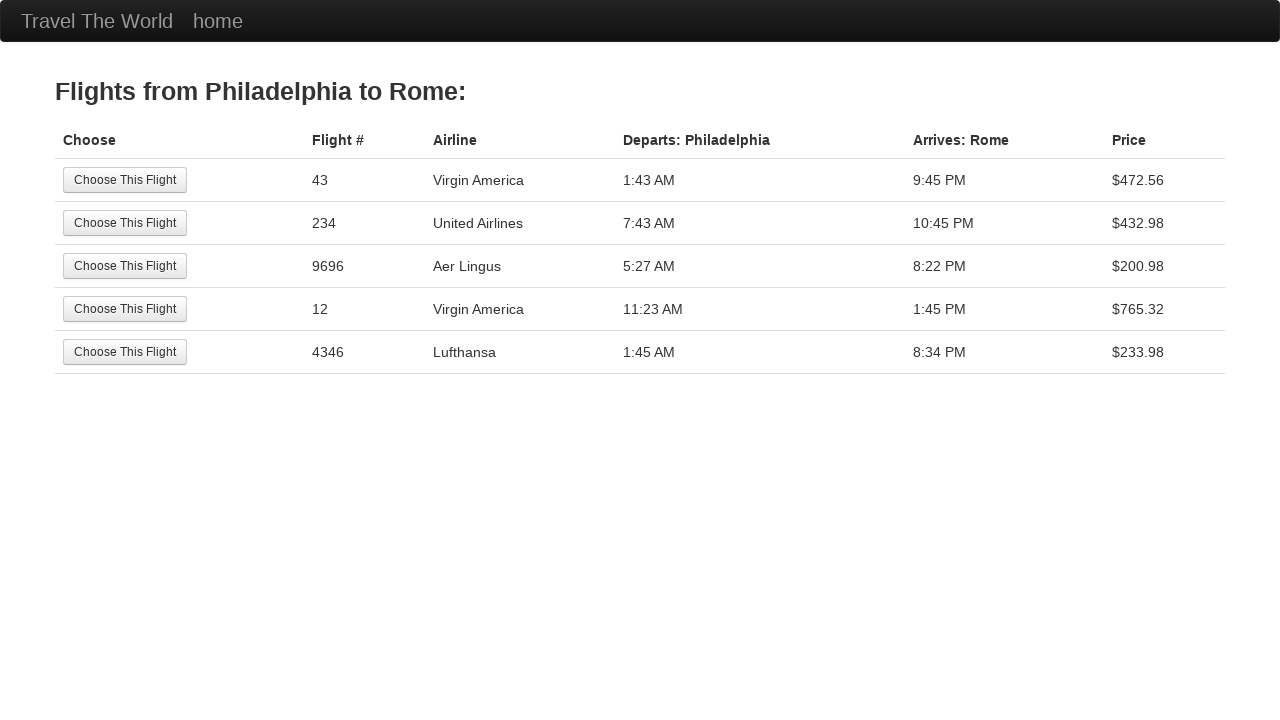

Verified departure header matches selected city: Philadelphia
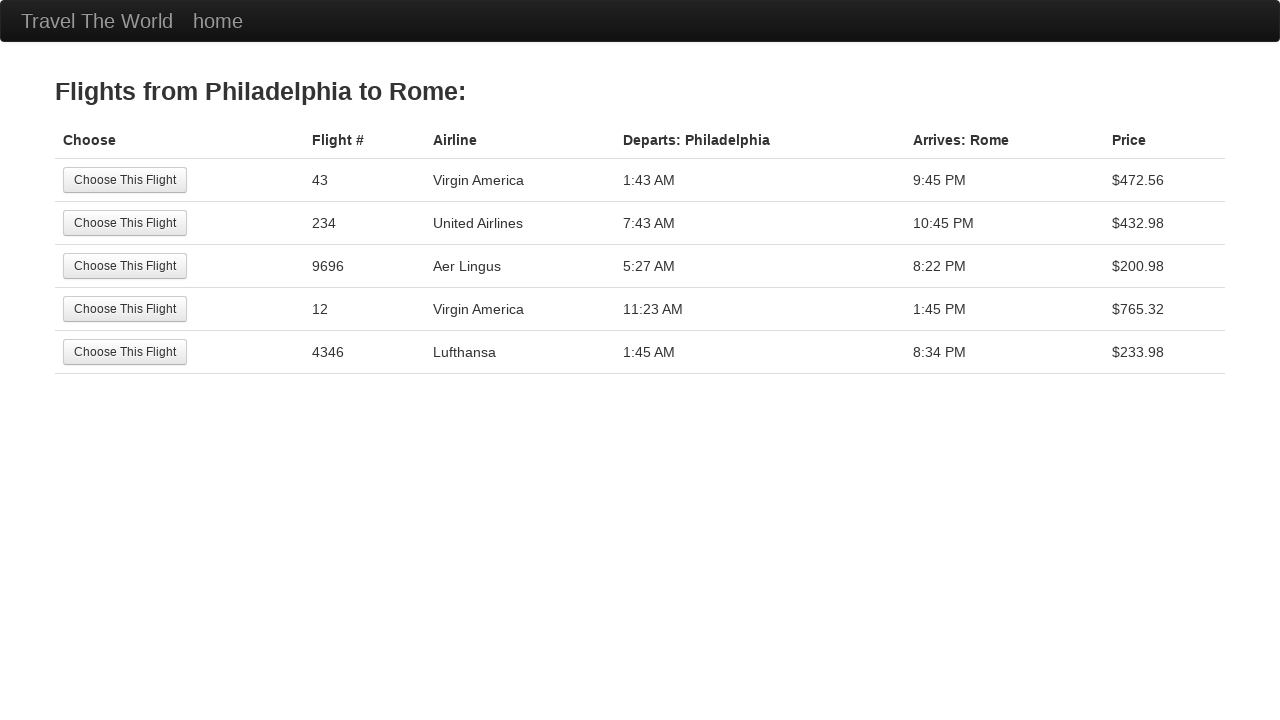

Verified arrival header matches selected city: Rome
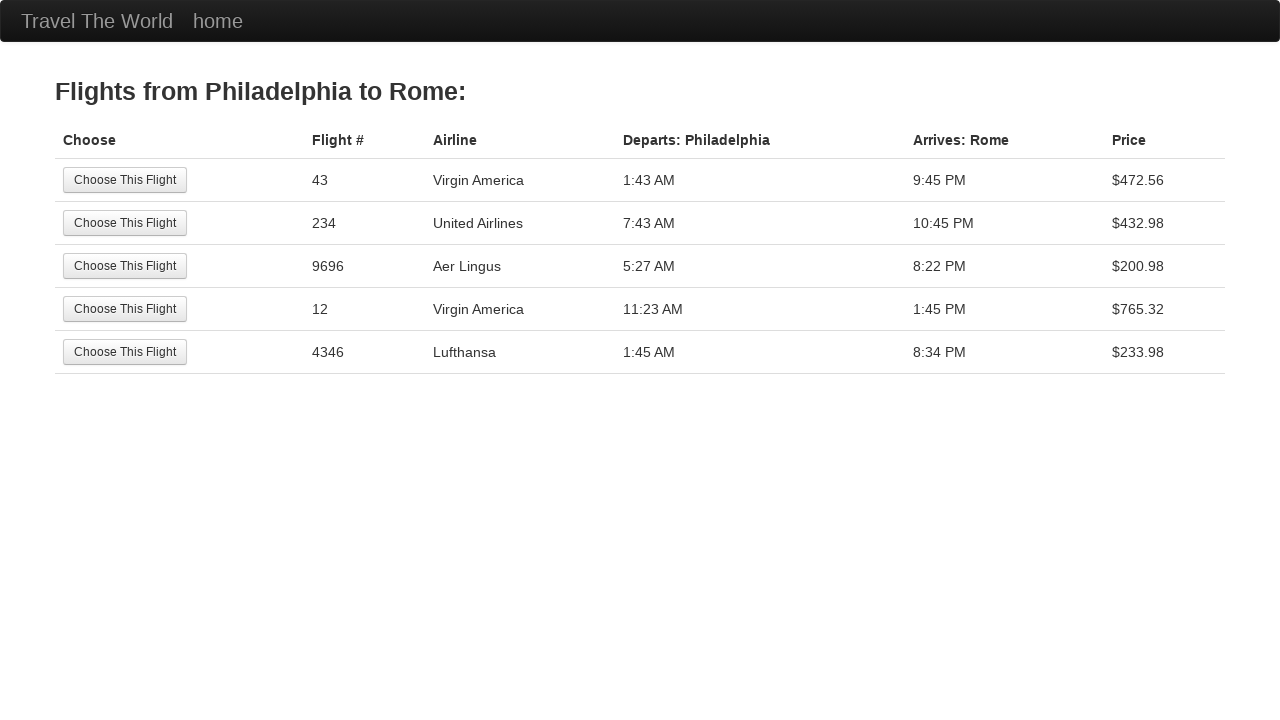

Navigated back to BlazeDemo home page
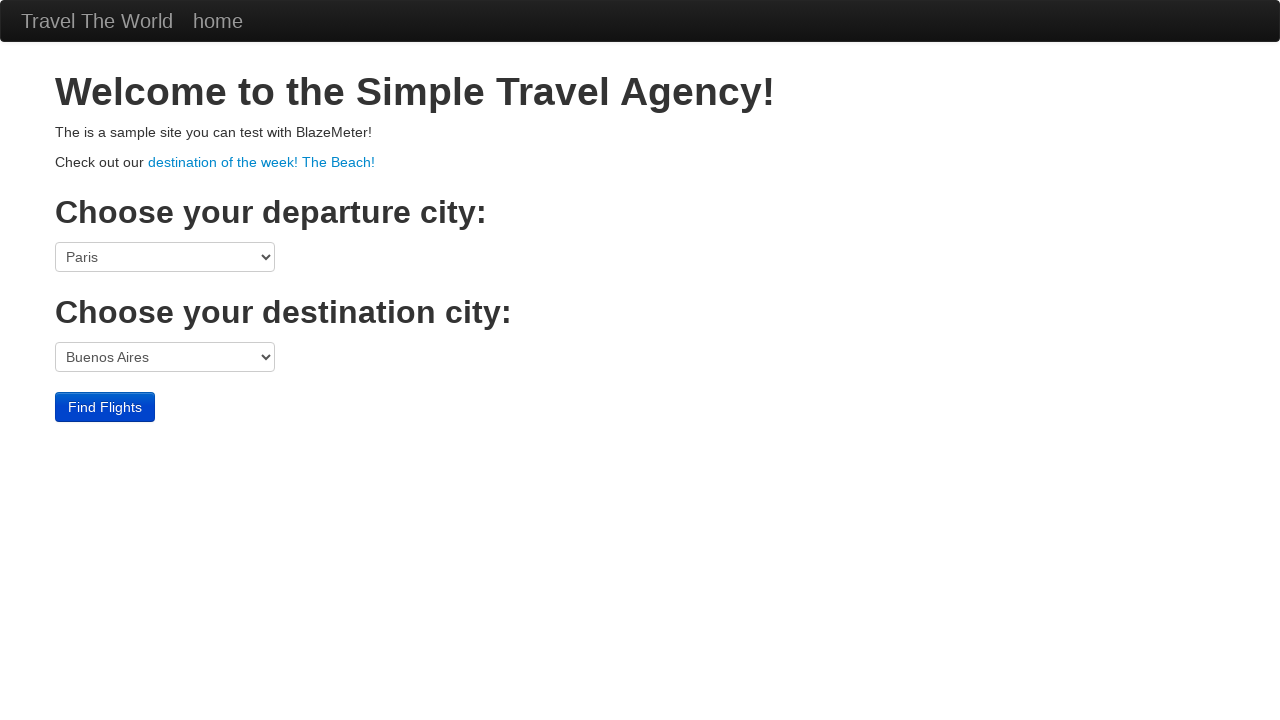

Retrieved departure city name: Philadelphia
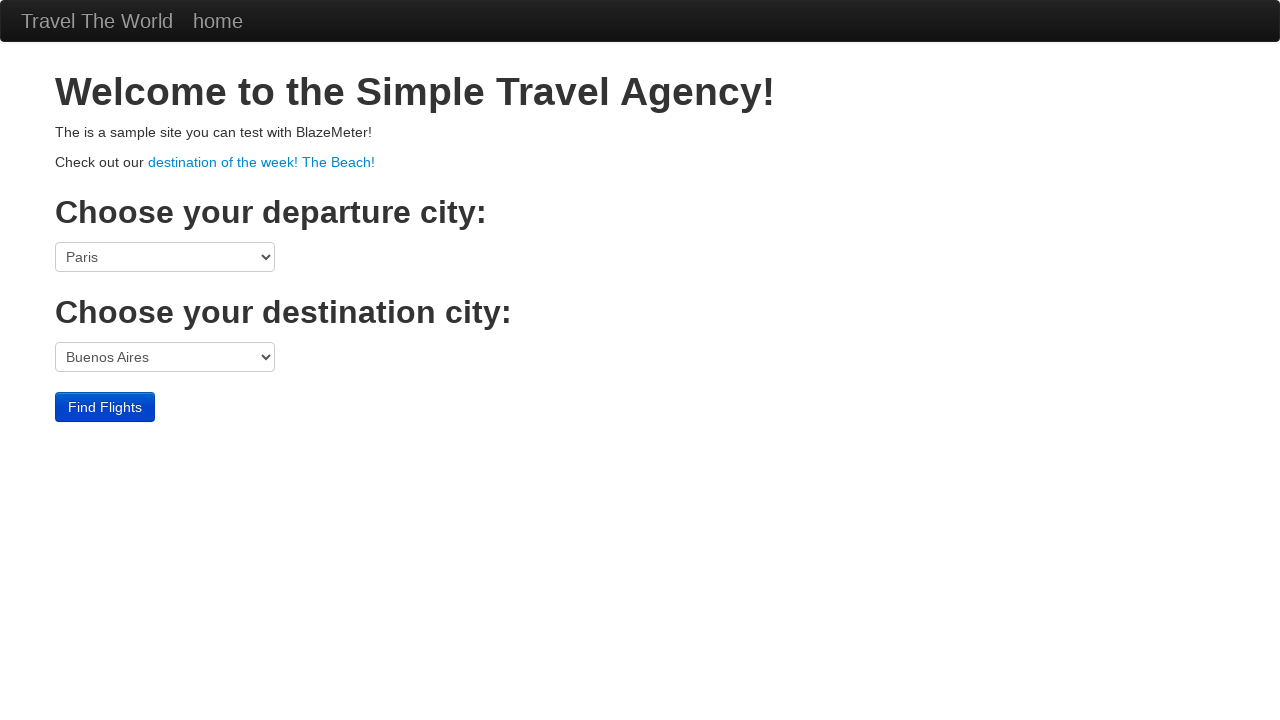

Retrieved destination city name: London
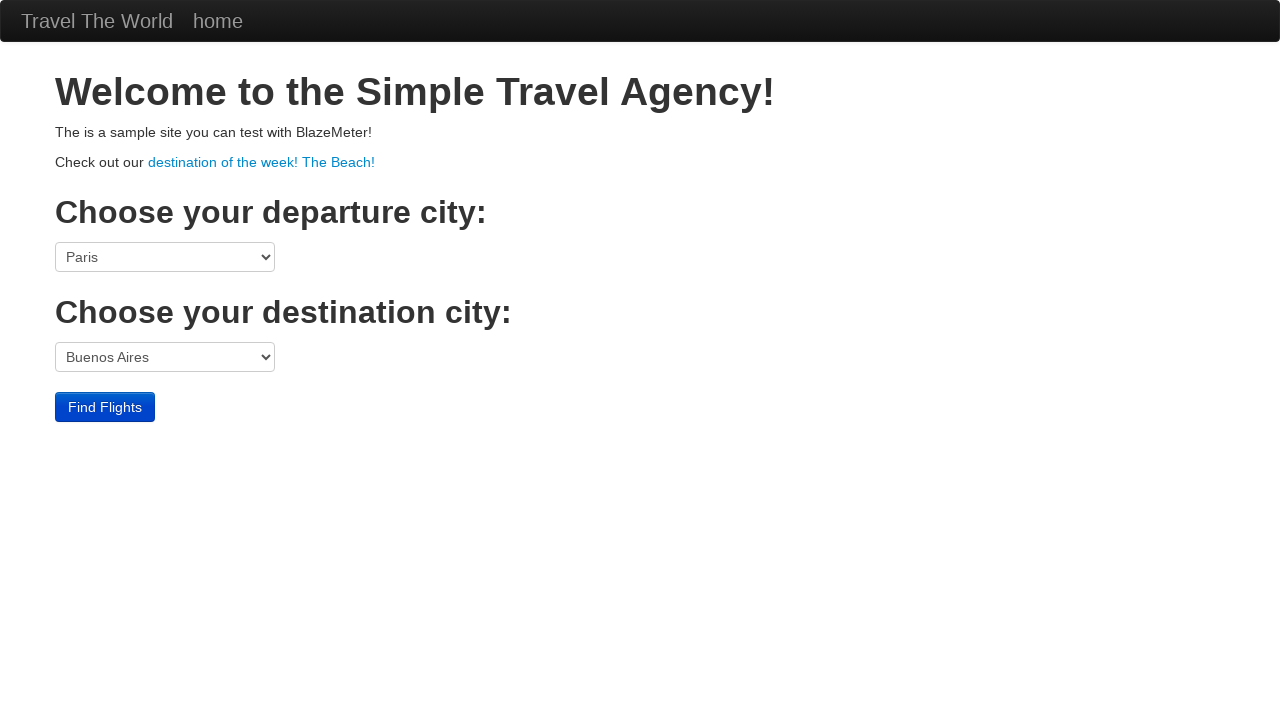

Selected departure city: Philadelphia on select[name='fromPort']
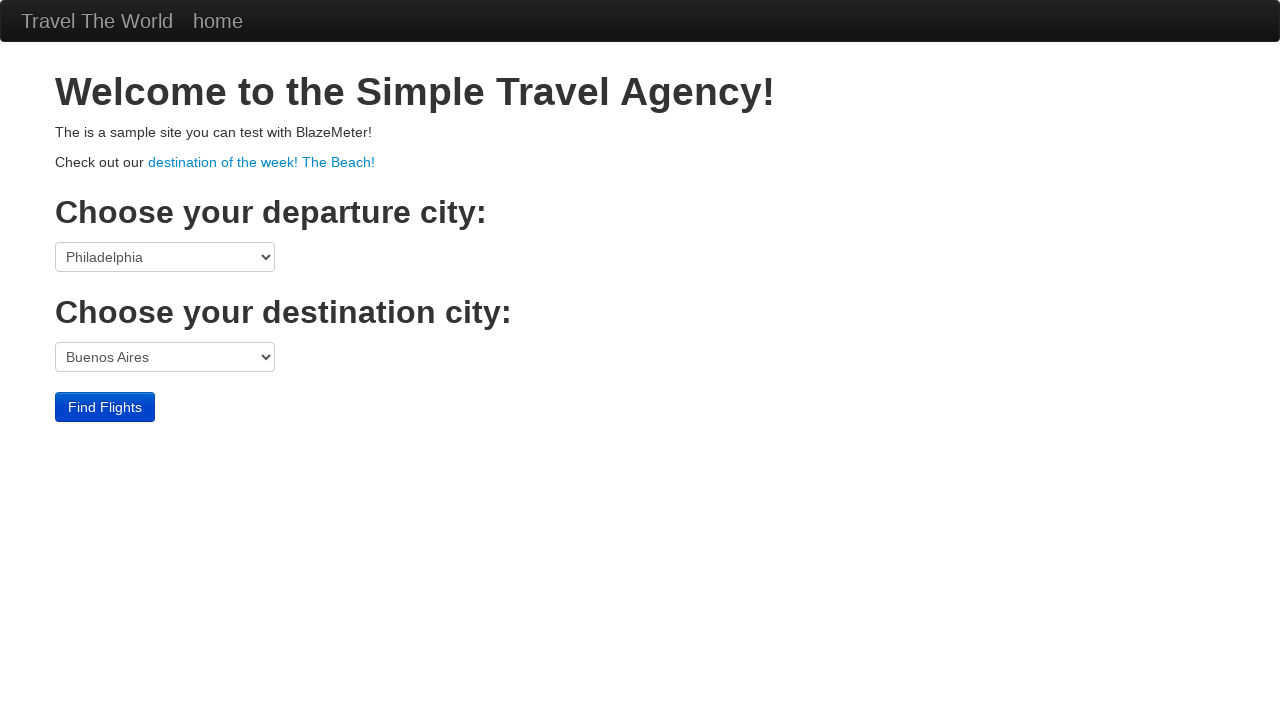

Selected destination city: London on select[name='toPort']
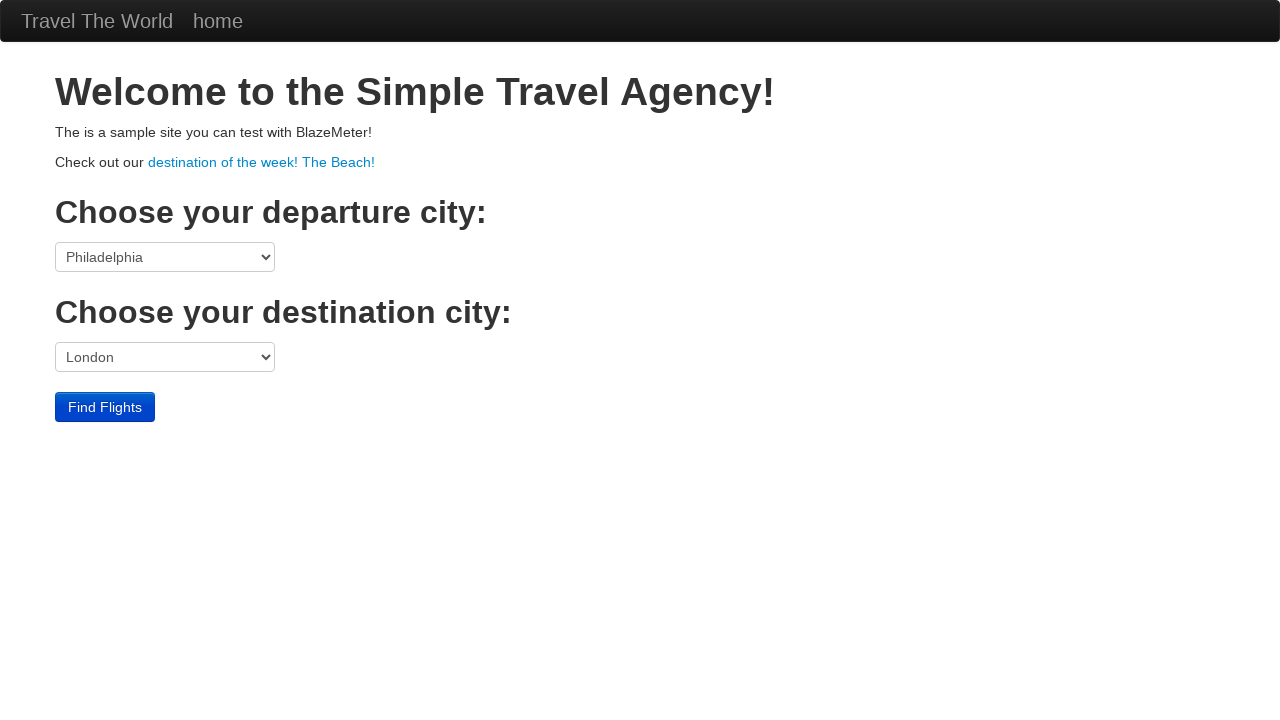

Clicked Find Flights button at (105, 407) on input[type='submit']
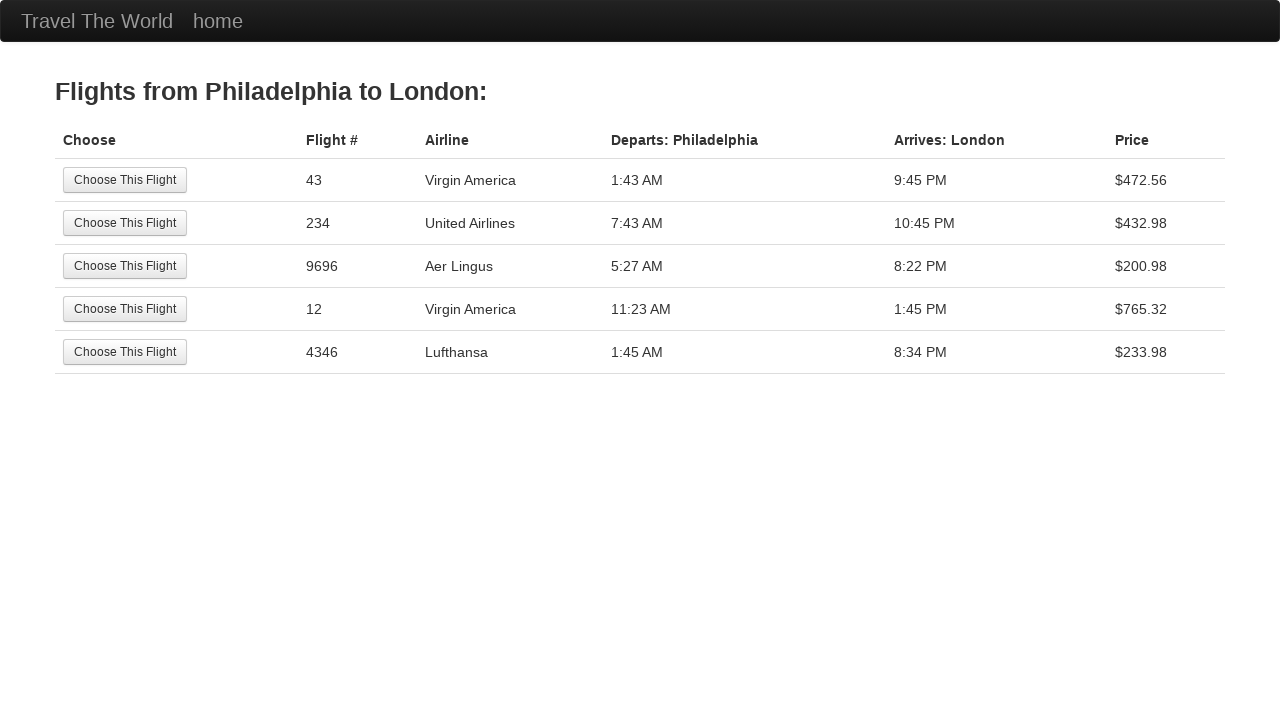

Results table loaded successfully
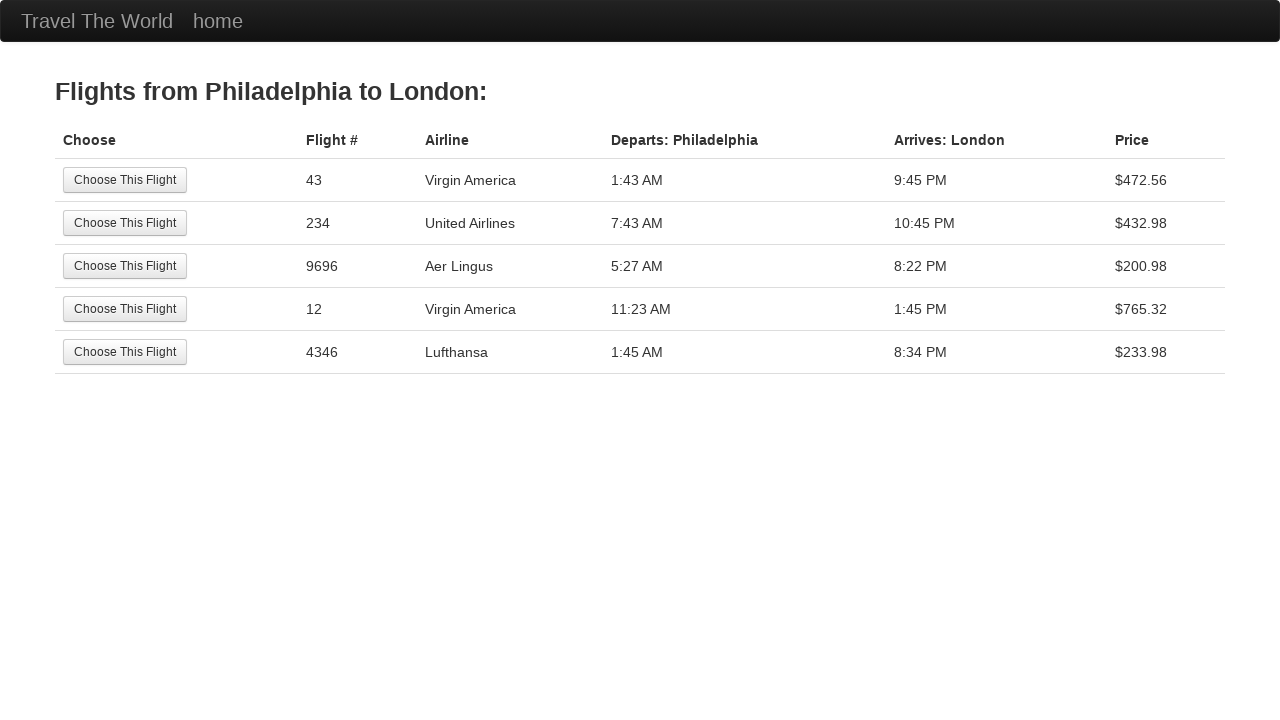

Retrieved departure header: Departs: Philadelphia
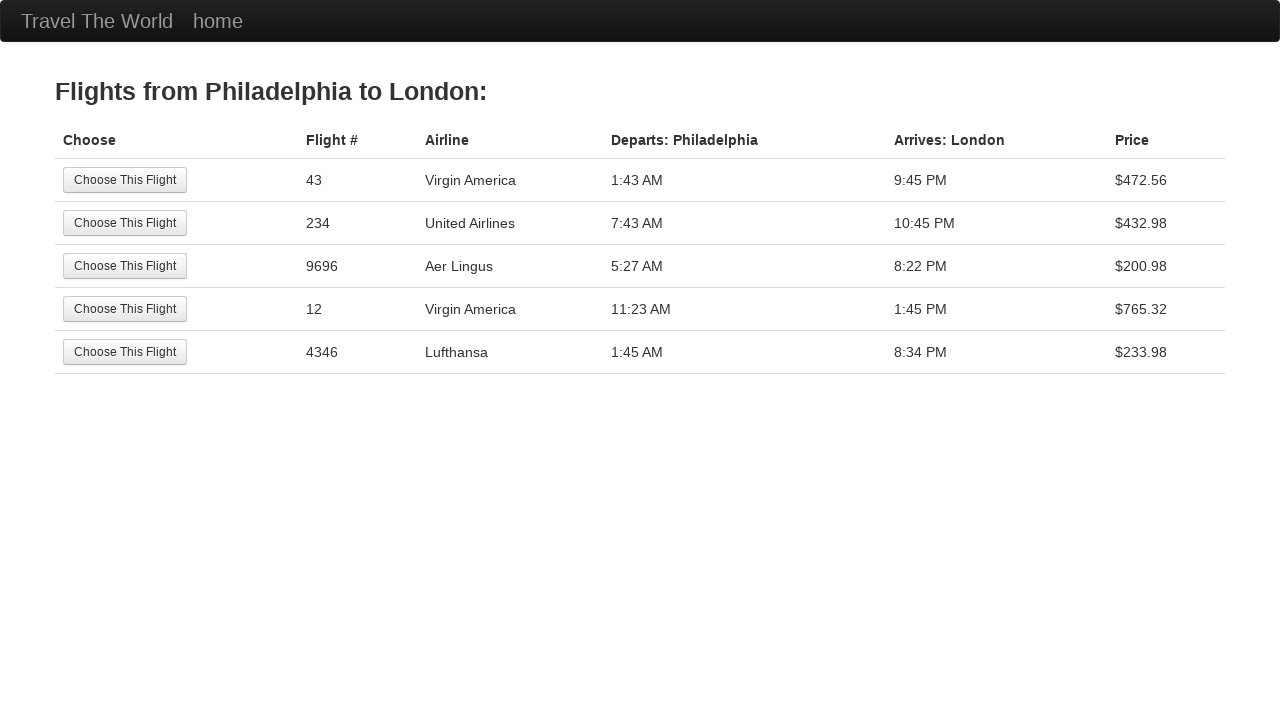

Retrieved arrival header: Arrives: London
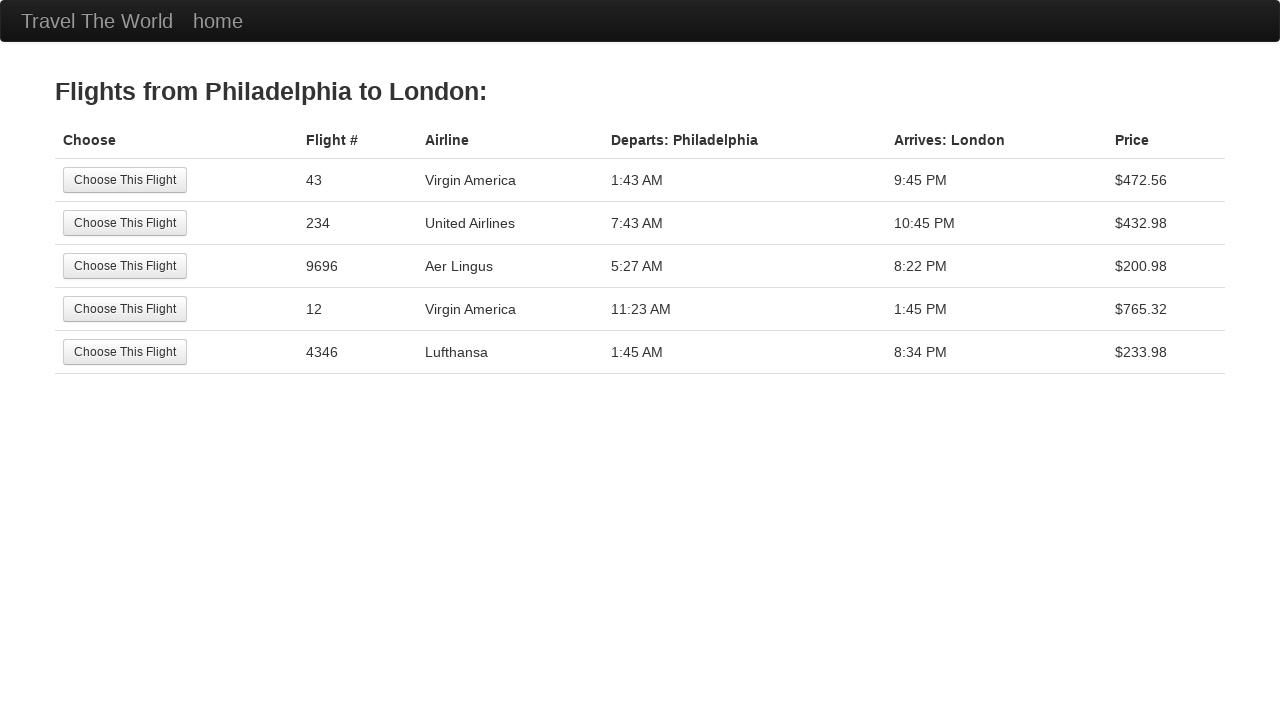

Verified departure header matches selected city: Philadelphia
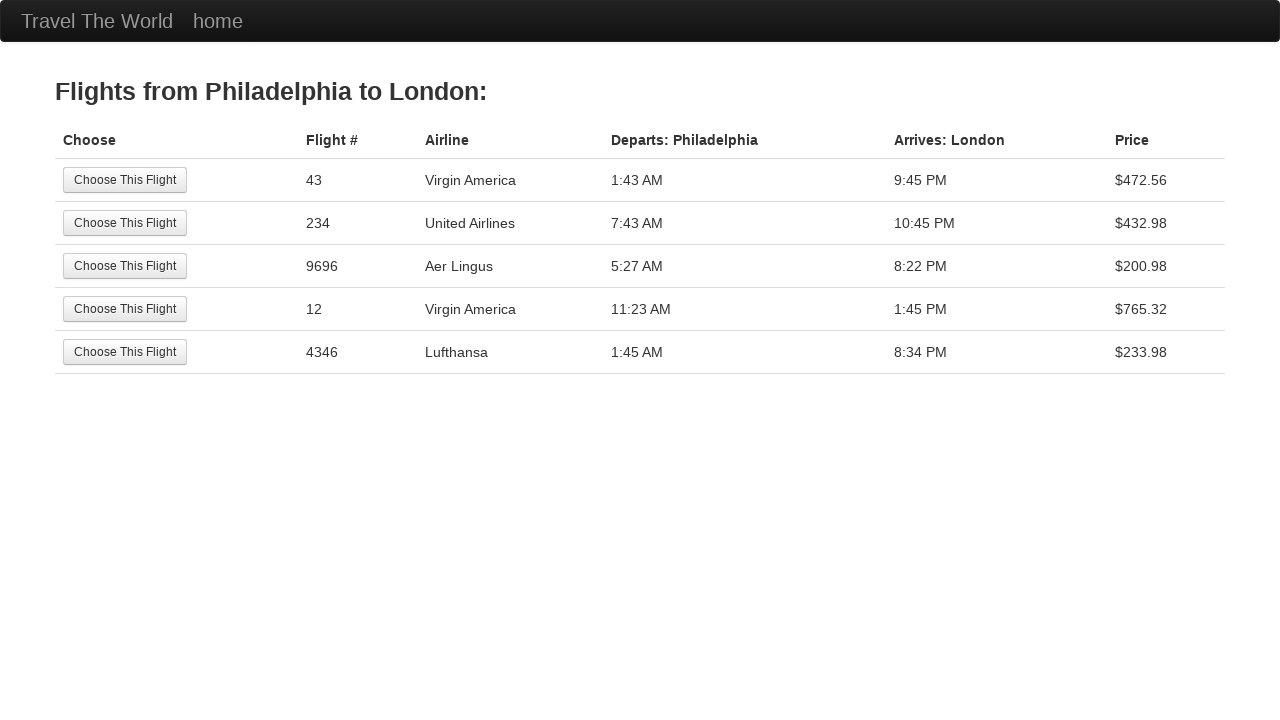

Verified arrival header matches selected city: London
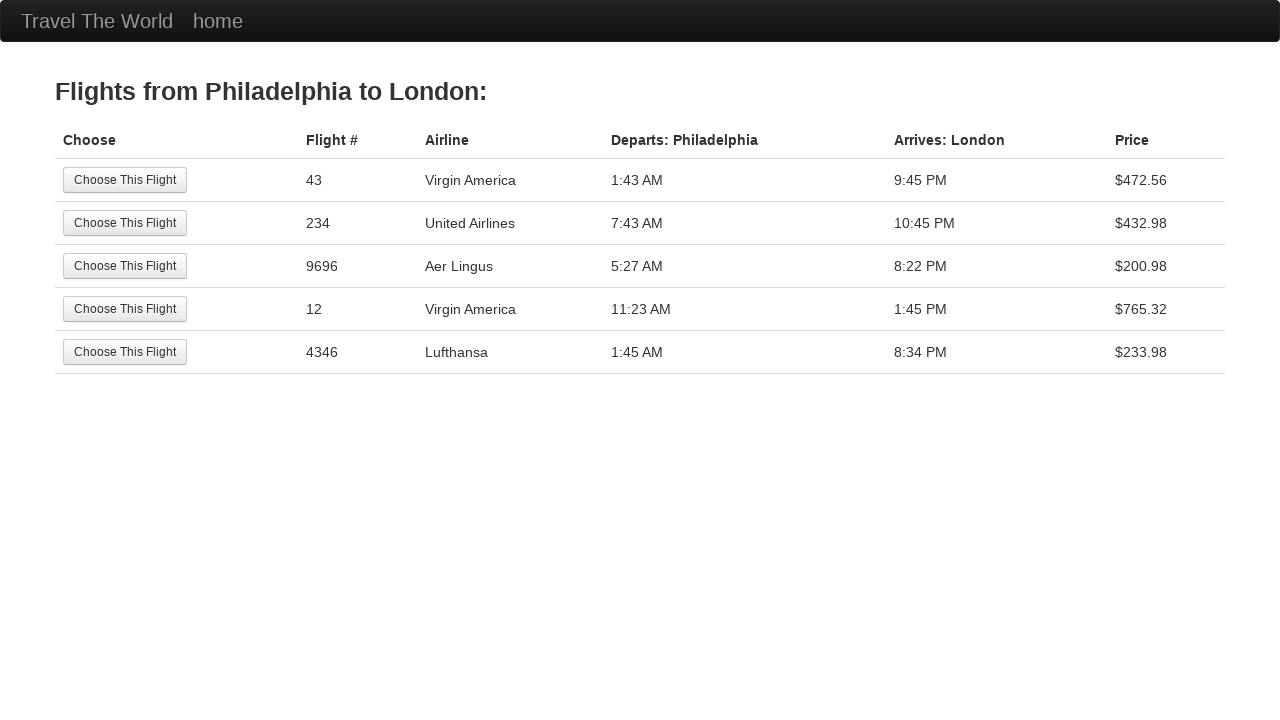

Navigated back to BlazeDemo home page
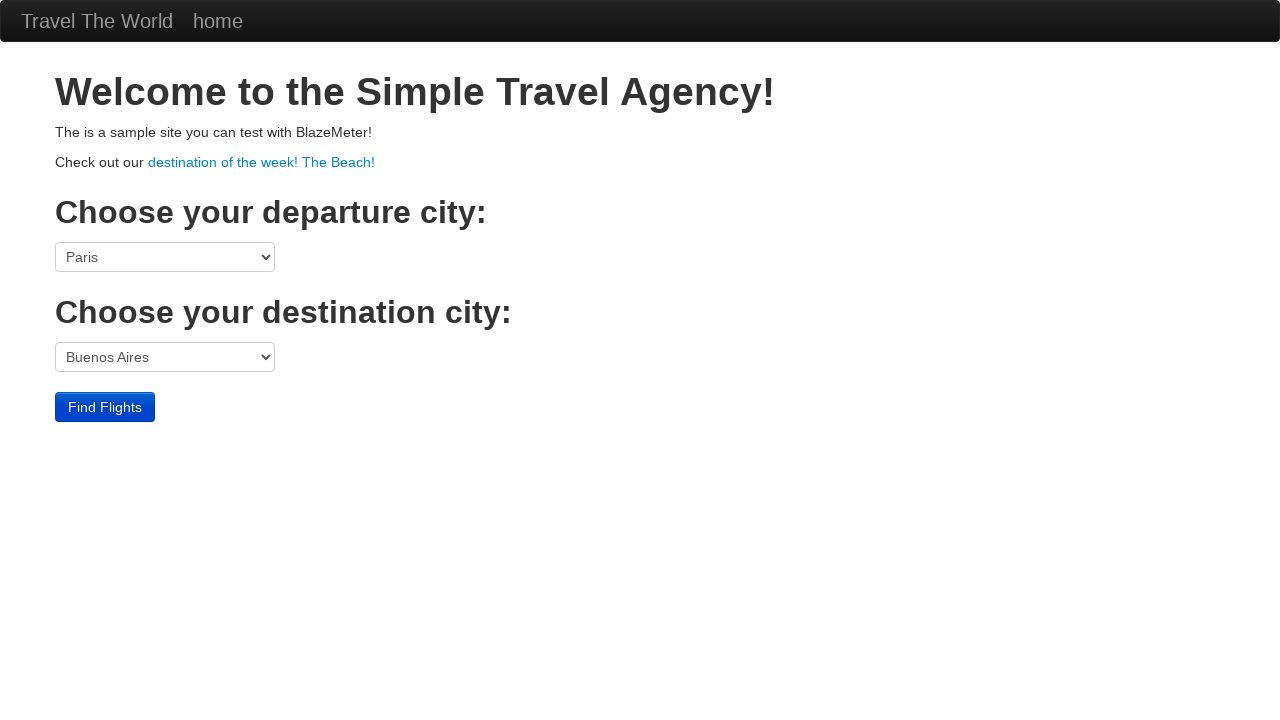

Retrieved departure city name: Philadelphia
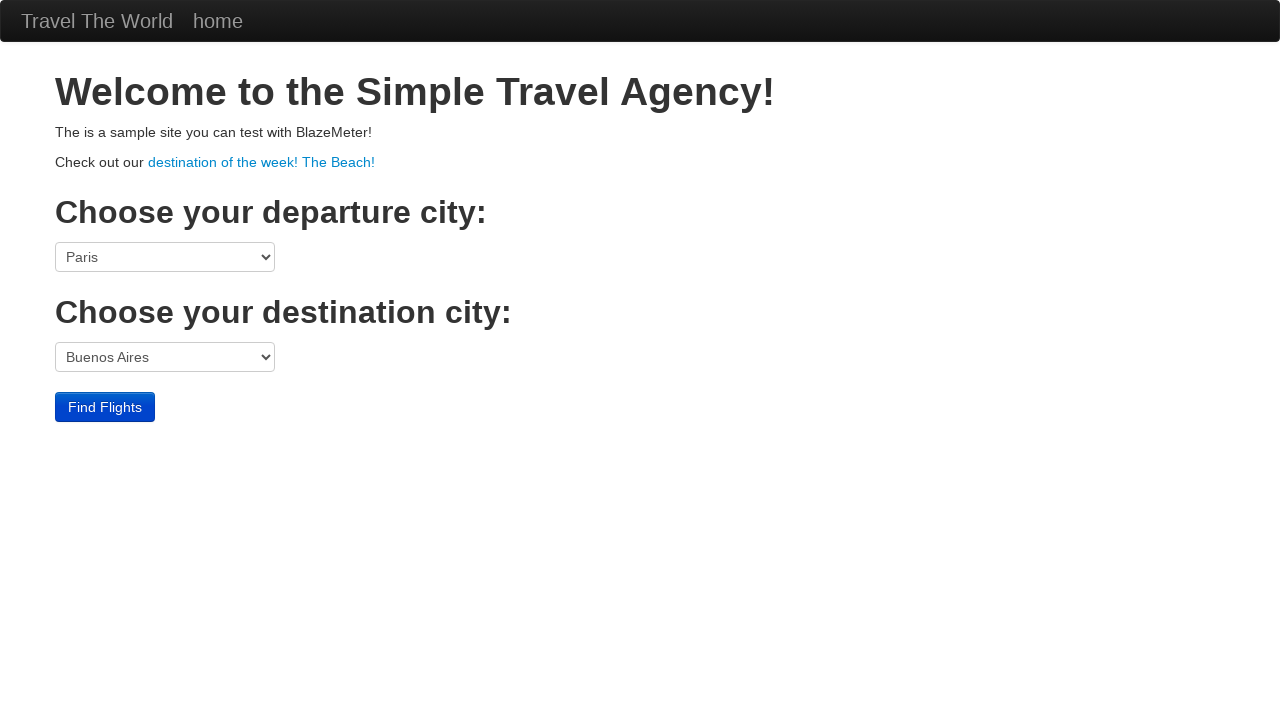

Retrieved destination city name: Berlin
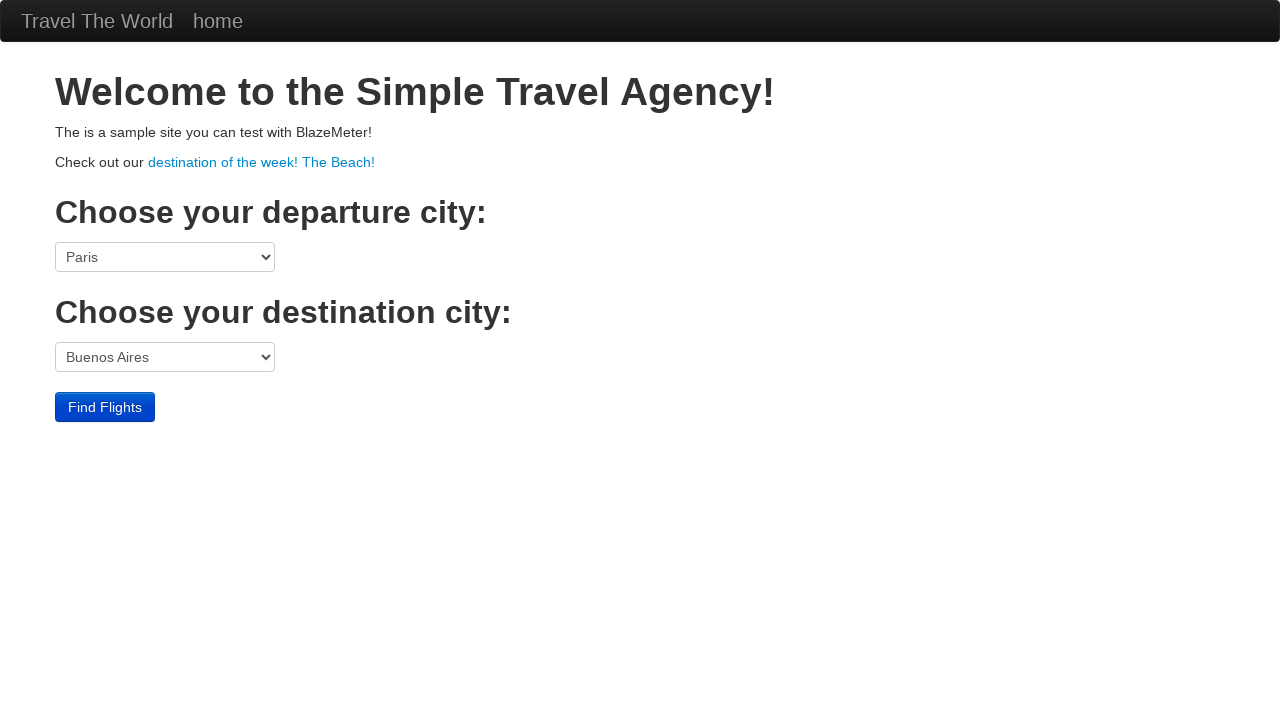

Selected departure city: Philadelphia on select[name='fromPort']
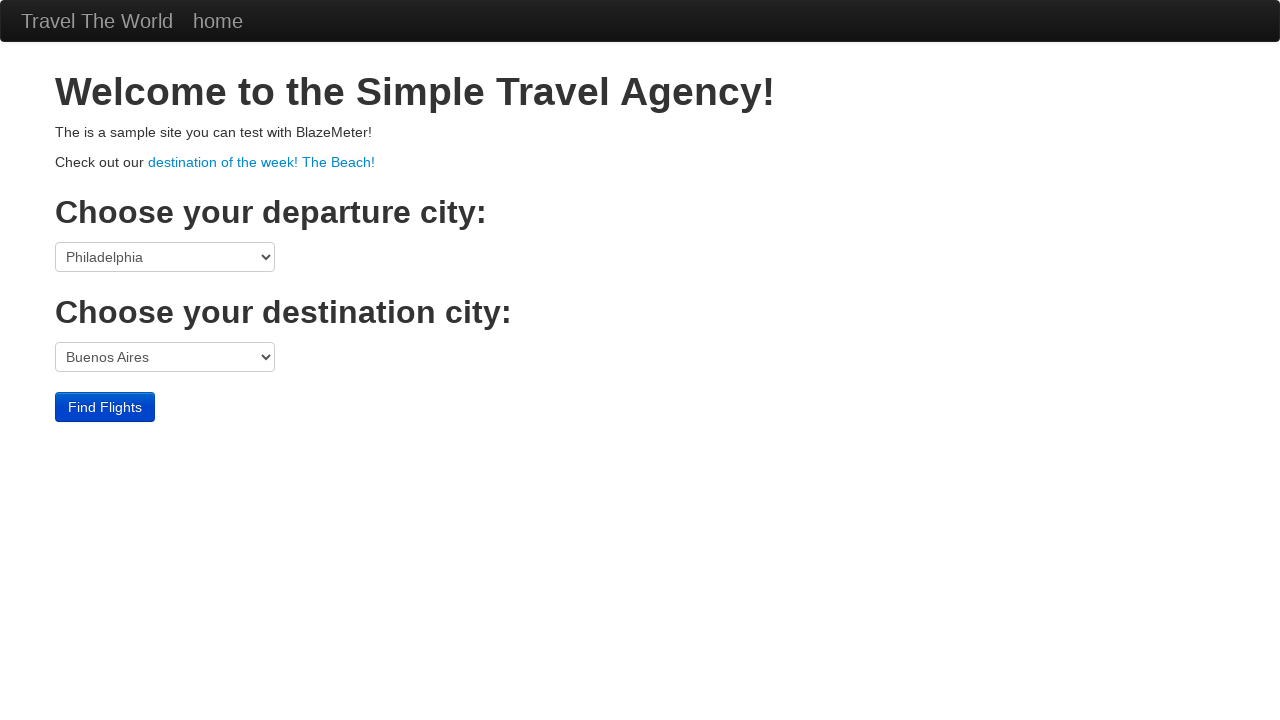

Selected destination city: Berlin on select[name='toPort']
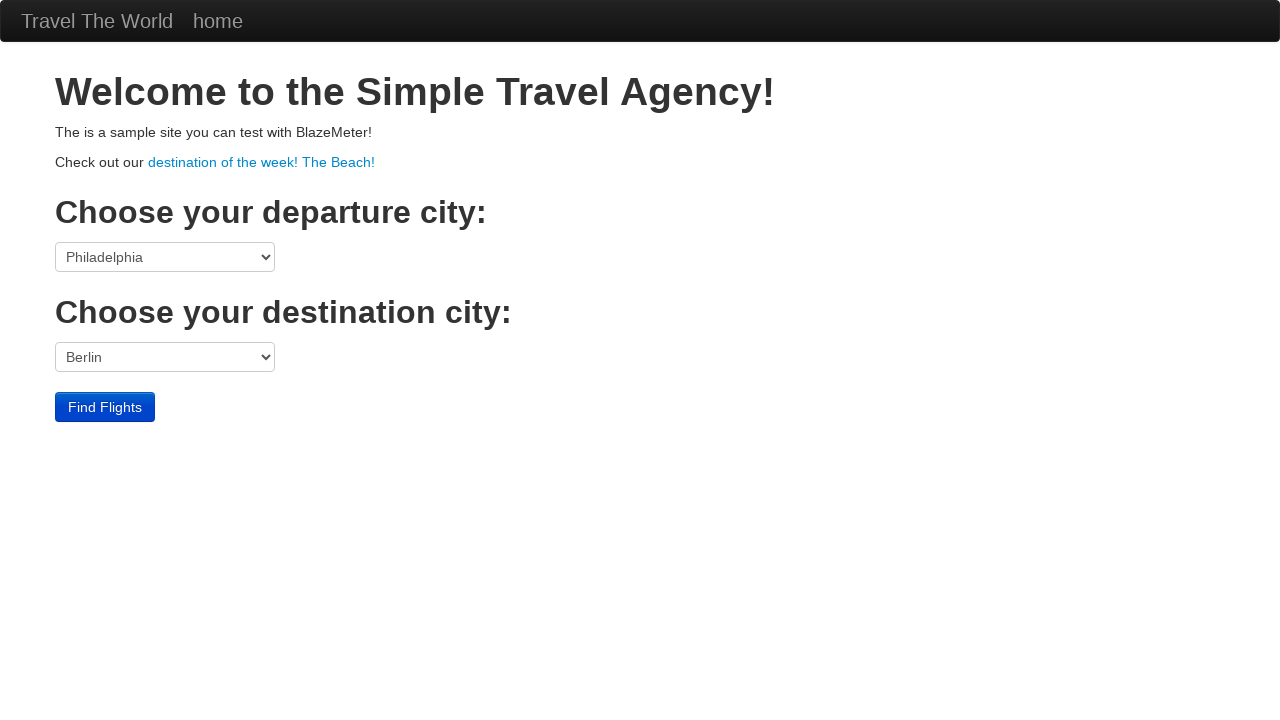

Clicked Find Flights button at (105, 407) on input[type='submit']
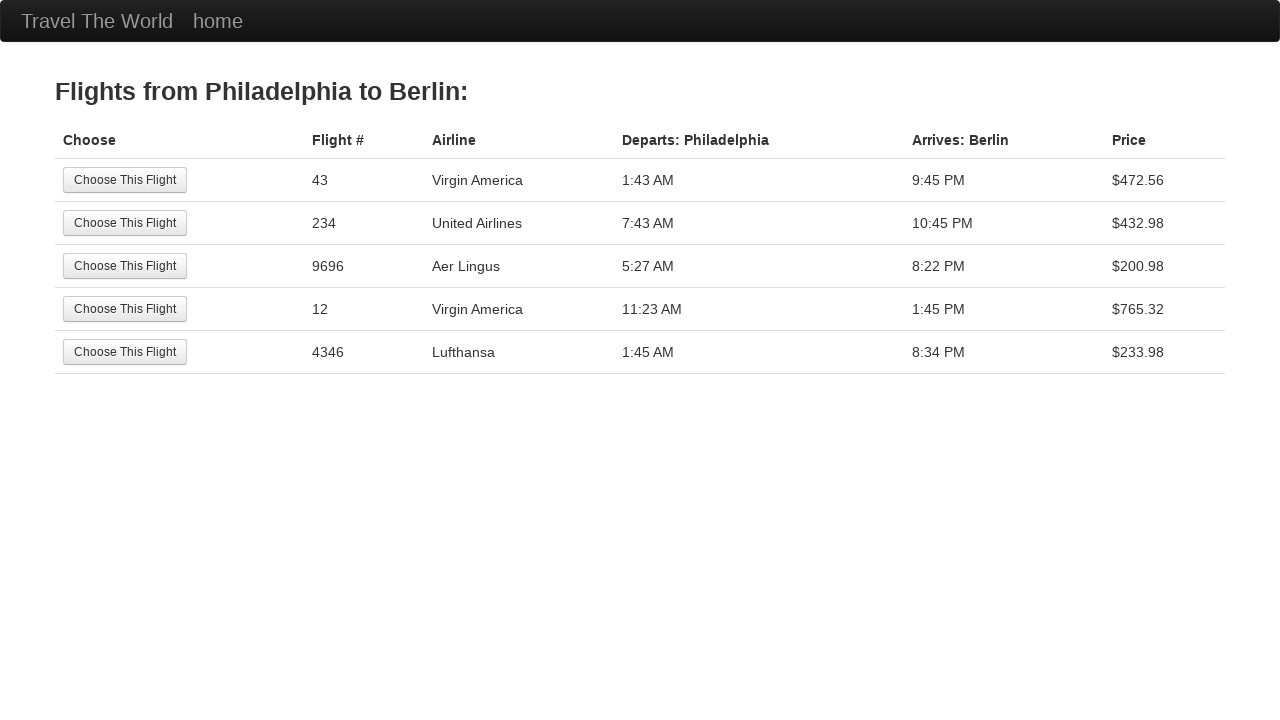

Results table loaded successfully
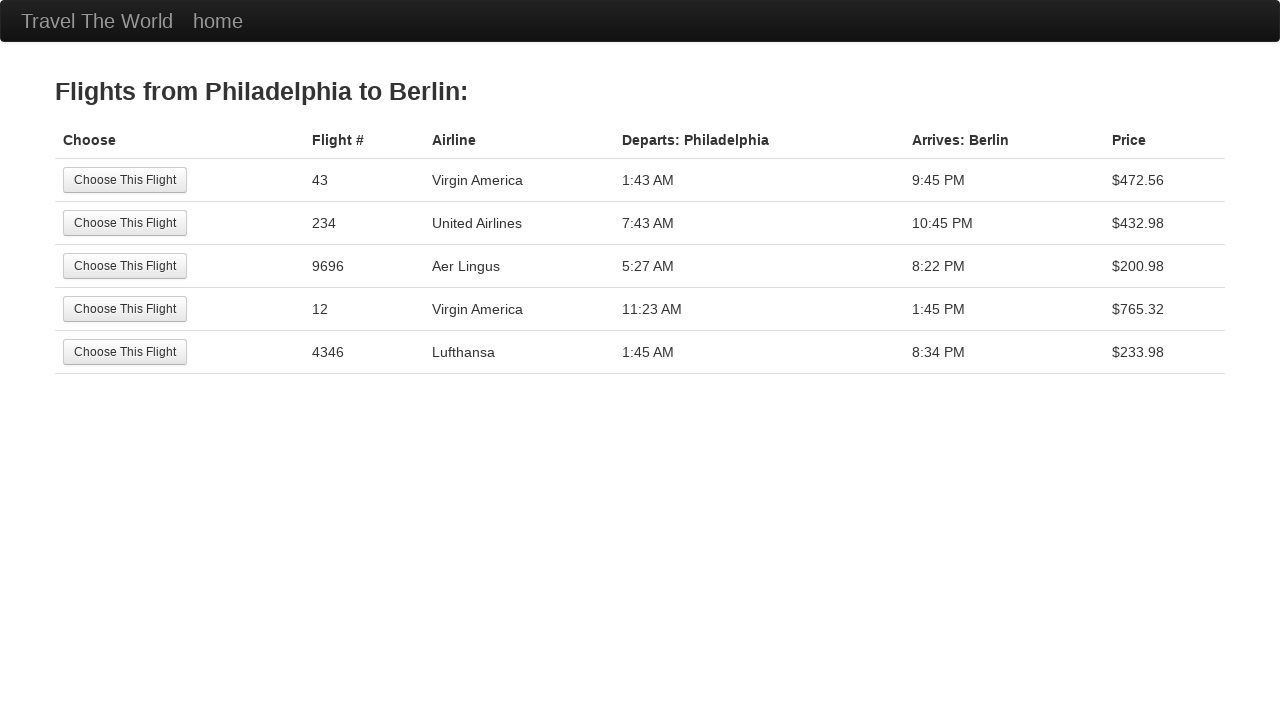

Retrieved departure header: Departs: Philadelphia
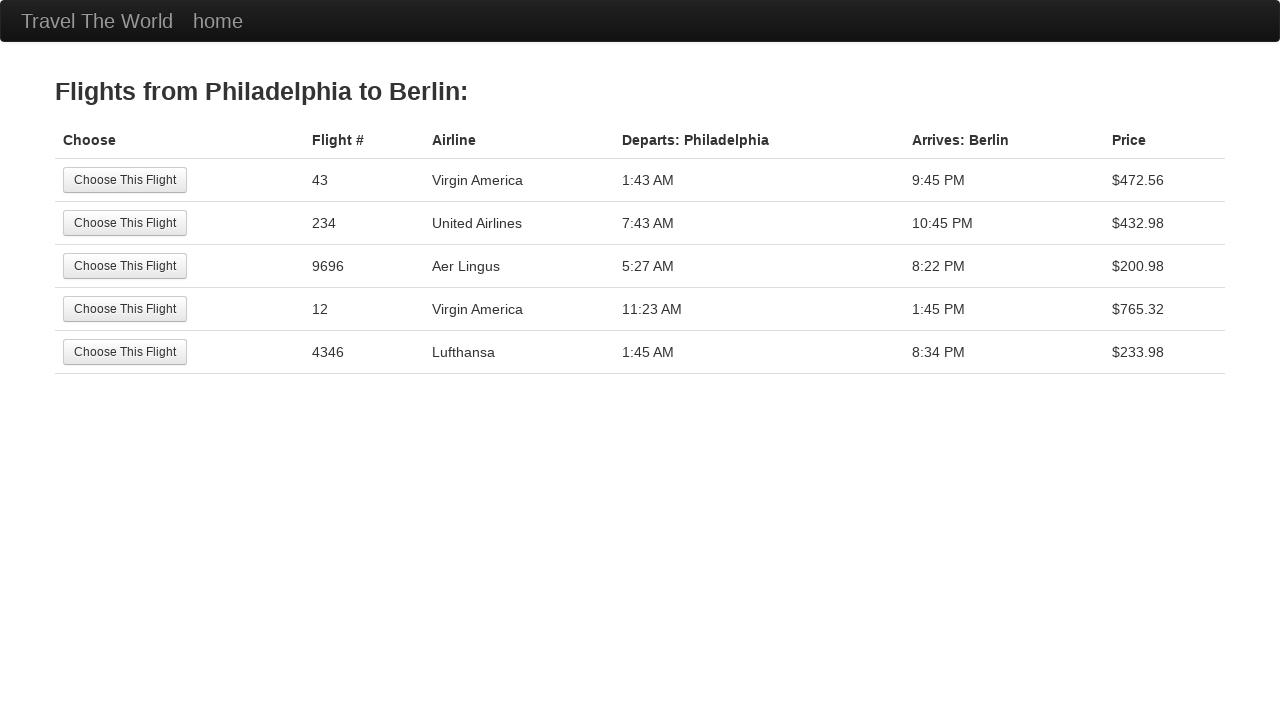

Retrieved arrival header: Arrives: Berlin
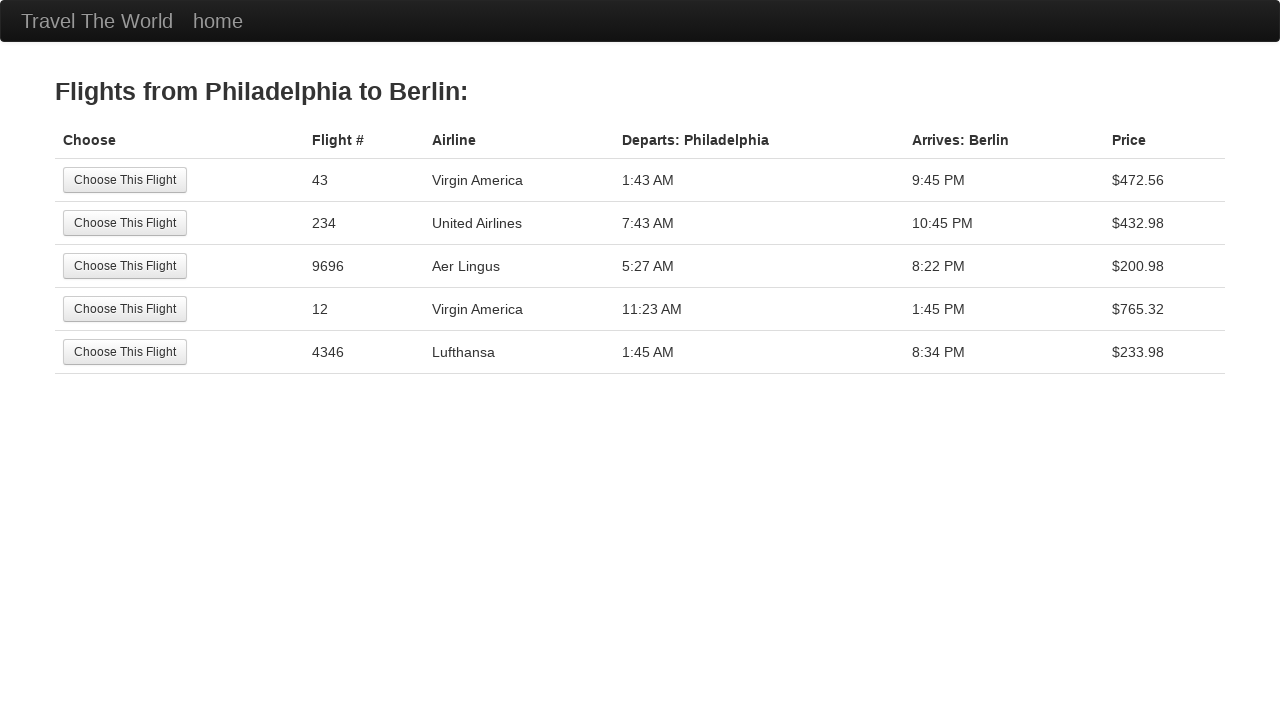

Verified departure header matches selected city: Philadelphia
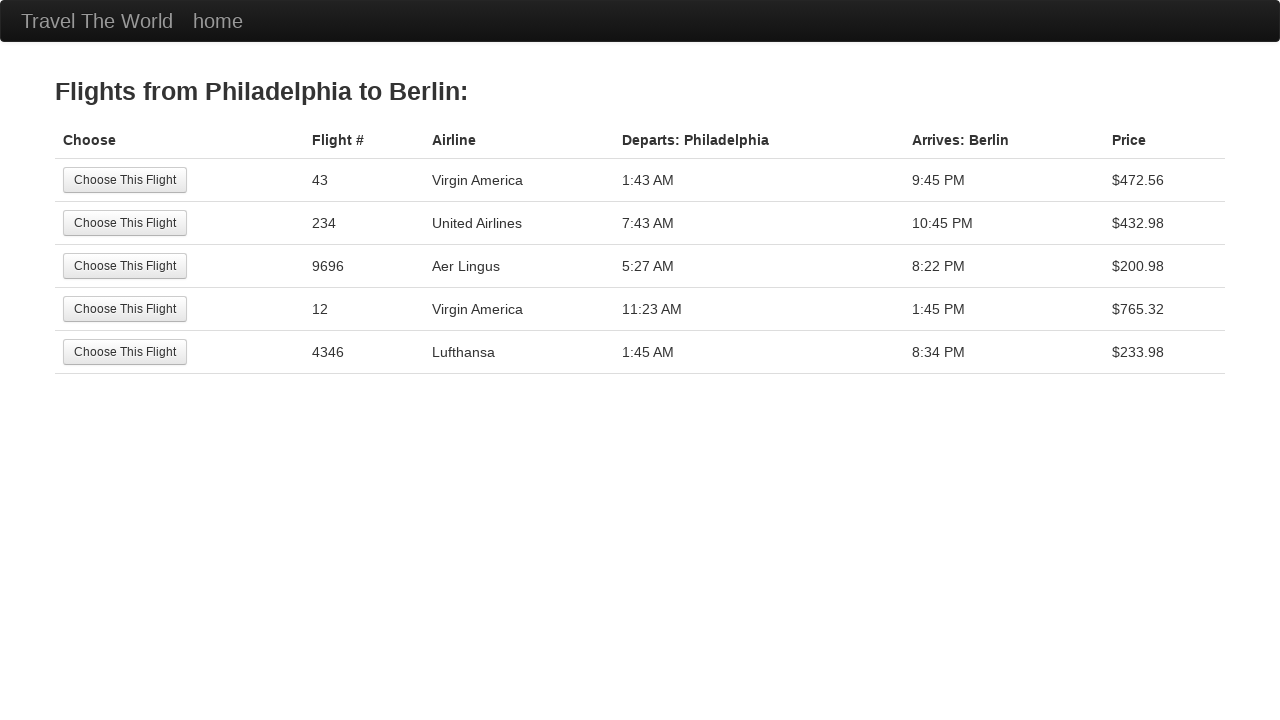

Verified arrival header matches selected city: Berlin
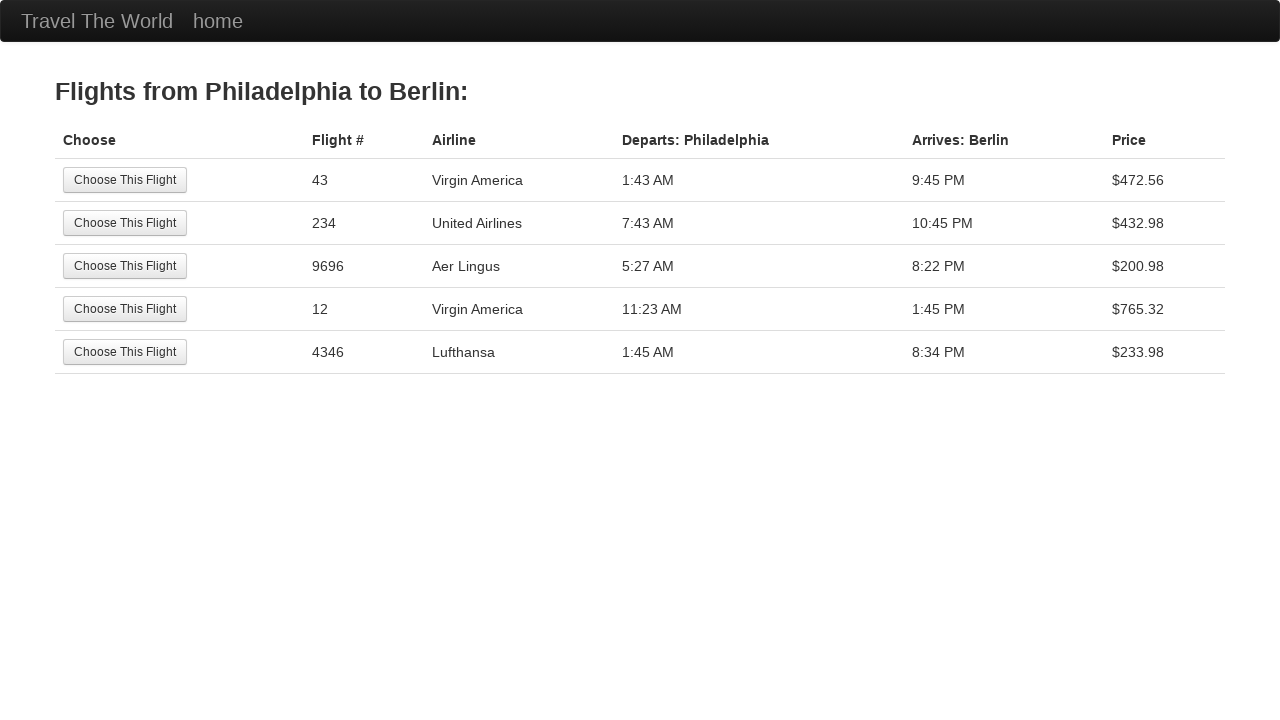

Navigated back to BlazeDemo home page
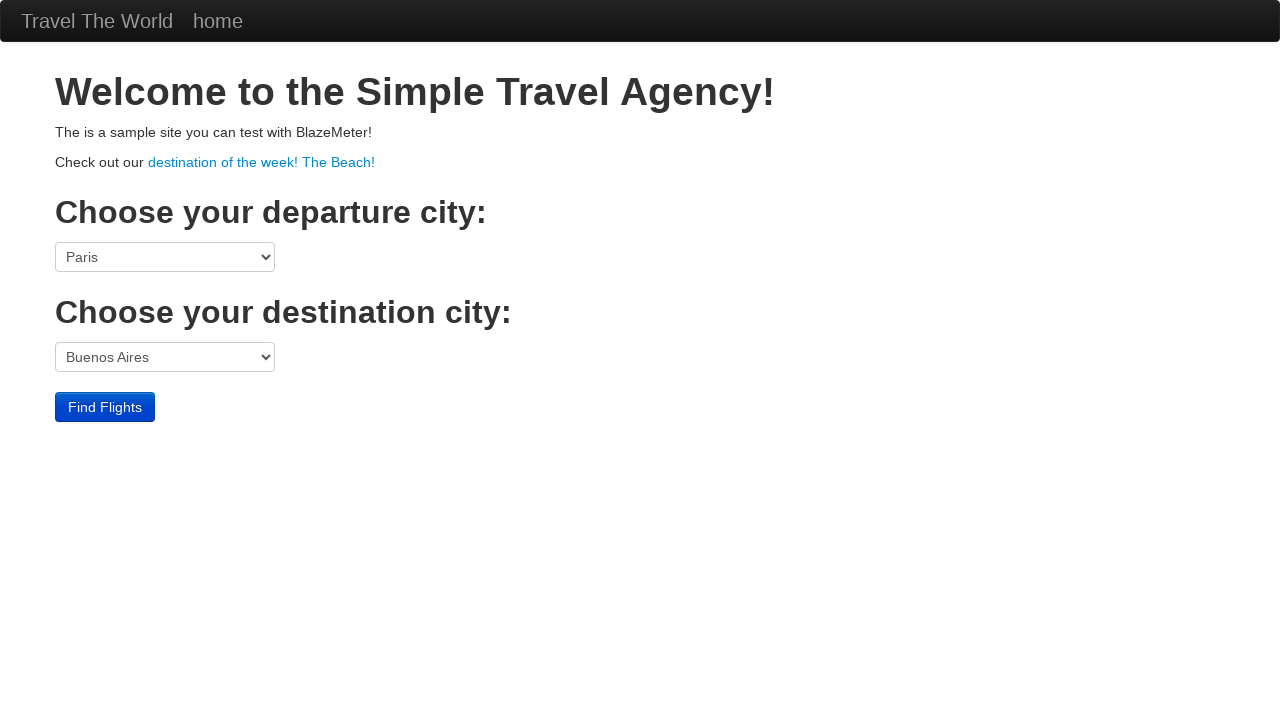

Retrieved departure city name: Philadelphia
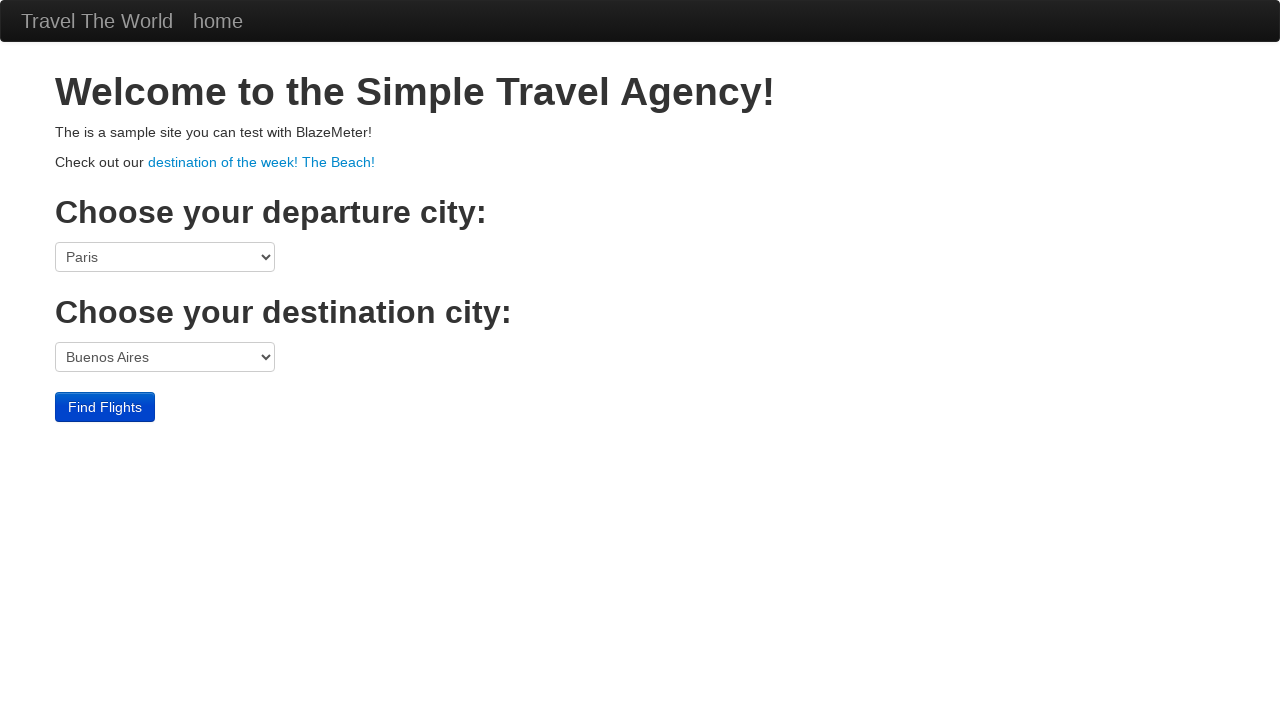

Retrieved destination city name: New York
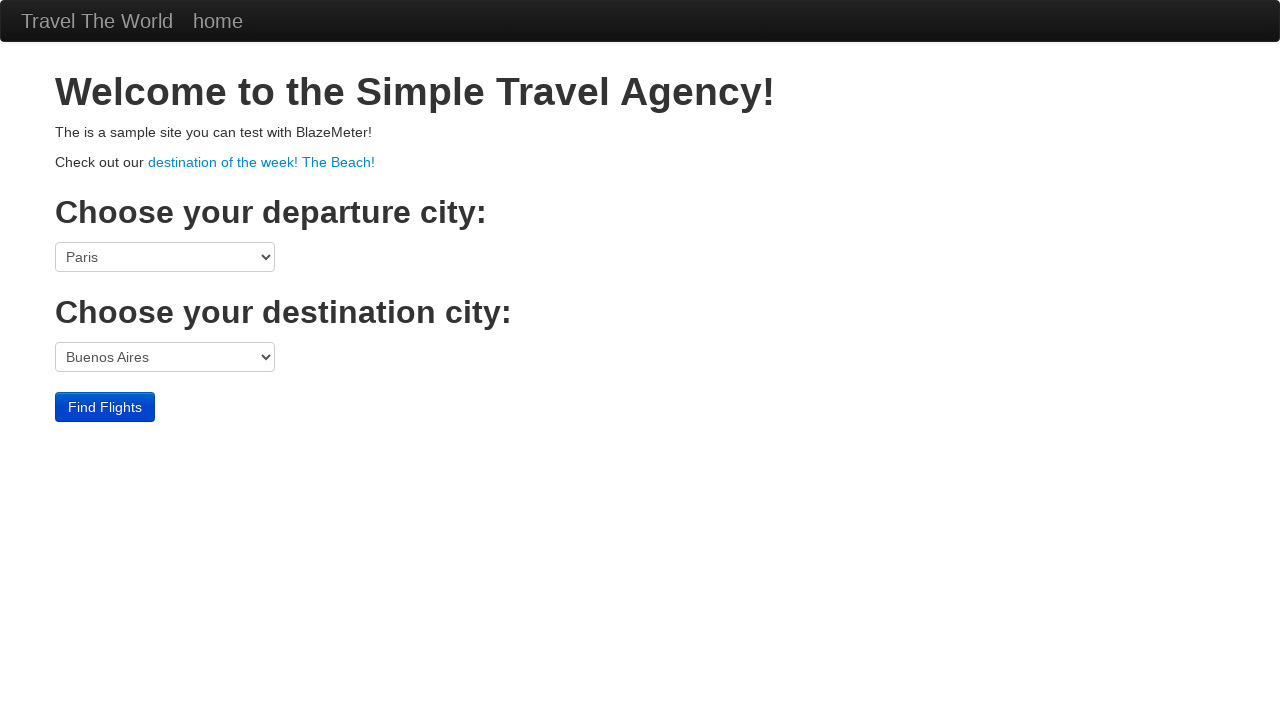

Selected departure city: Philadelphia on select[name='fromPort']
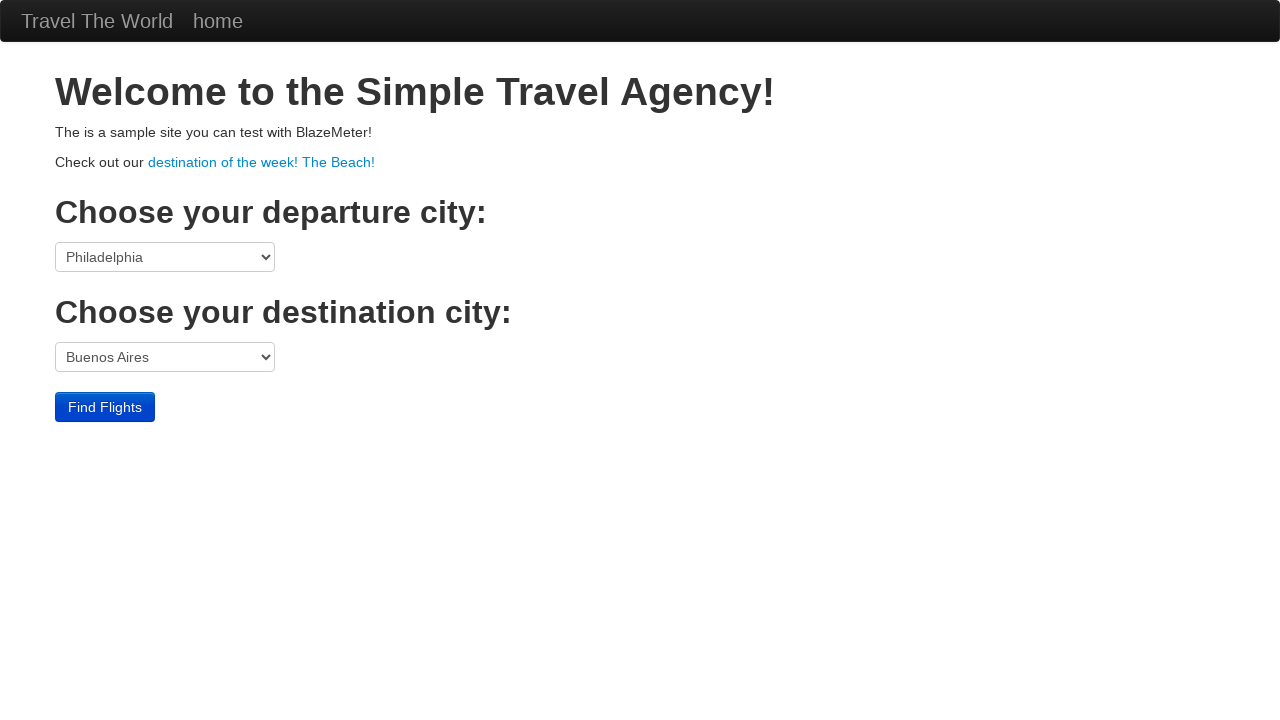

Selected destination city: New York on select[name='toPort']
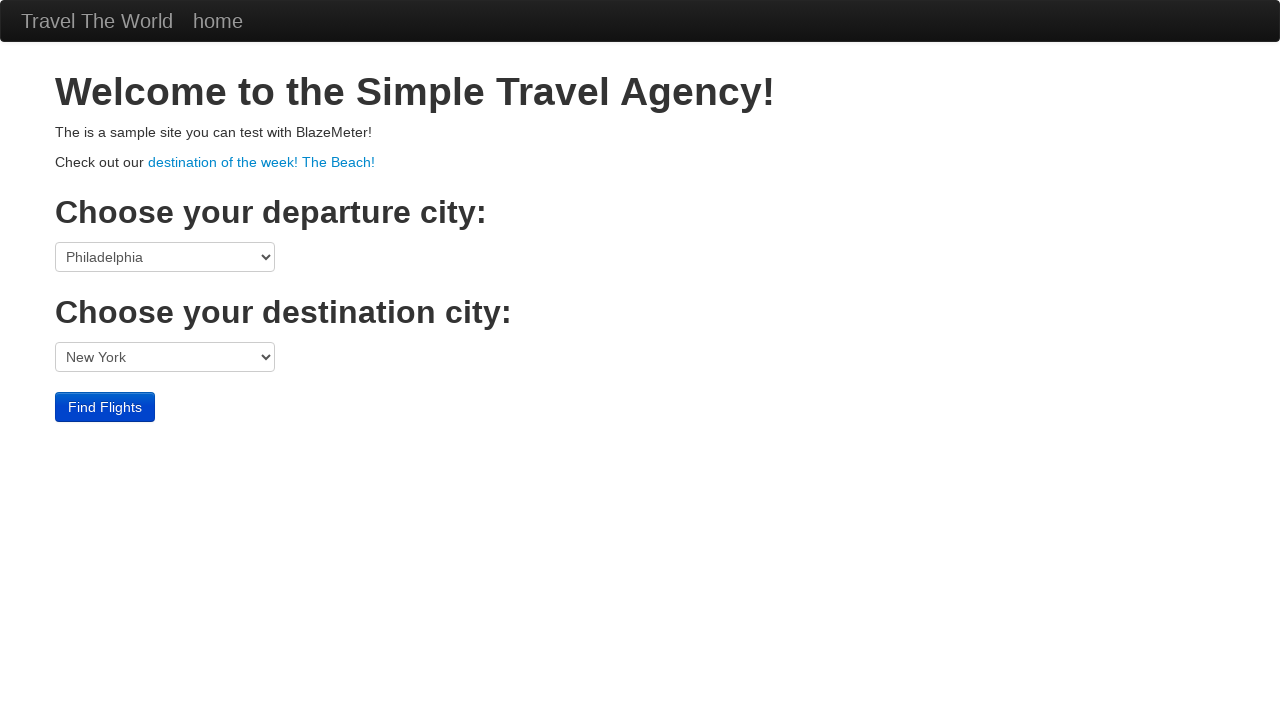

Clicked Find Flights button at (105, 407) on input[type='submit']
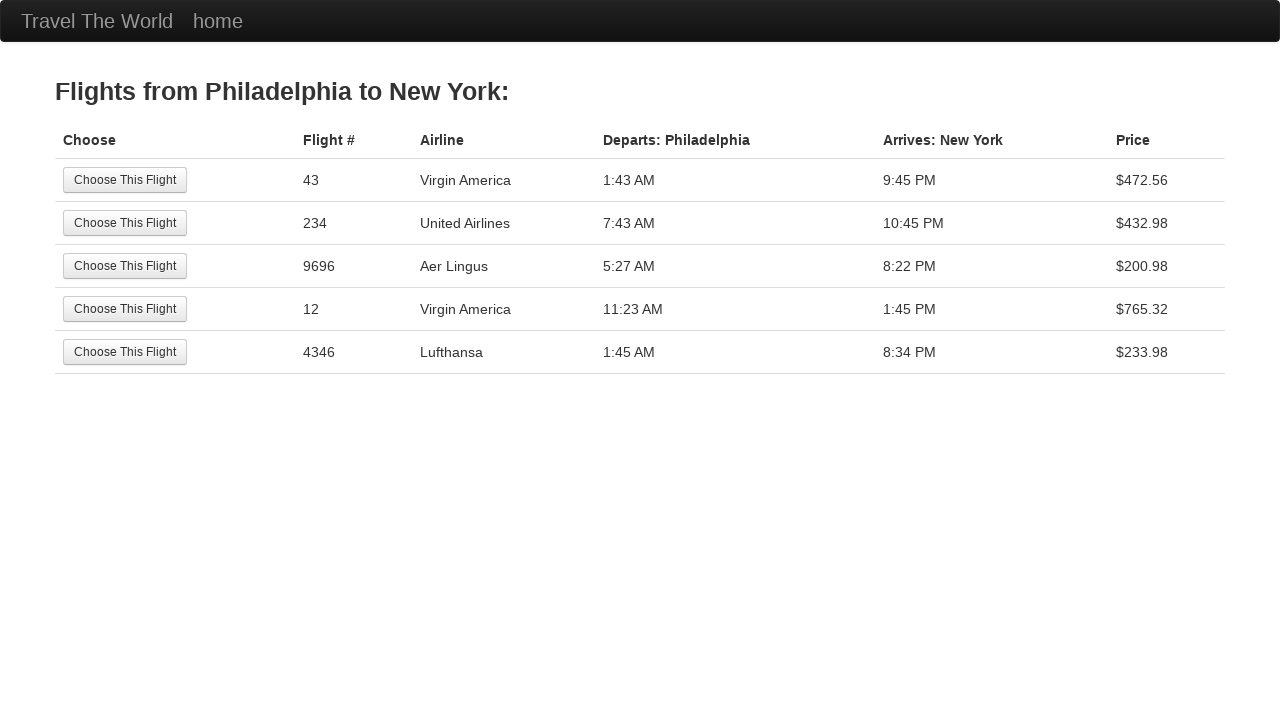

Results table loaded successfully
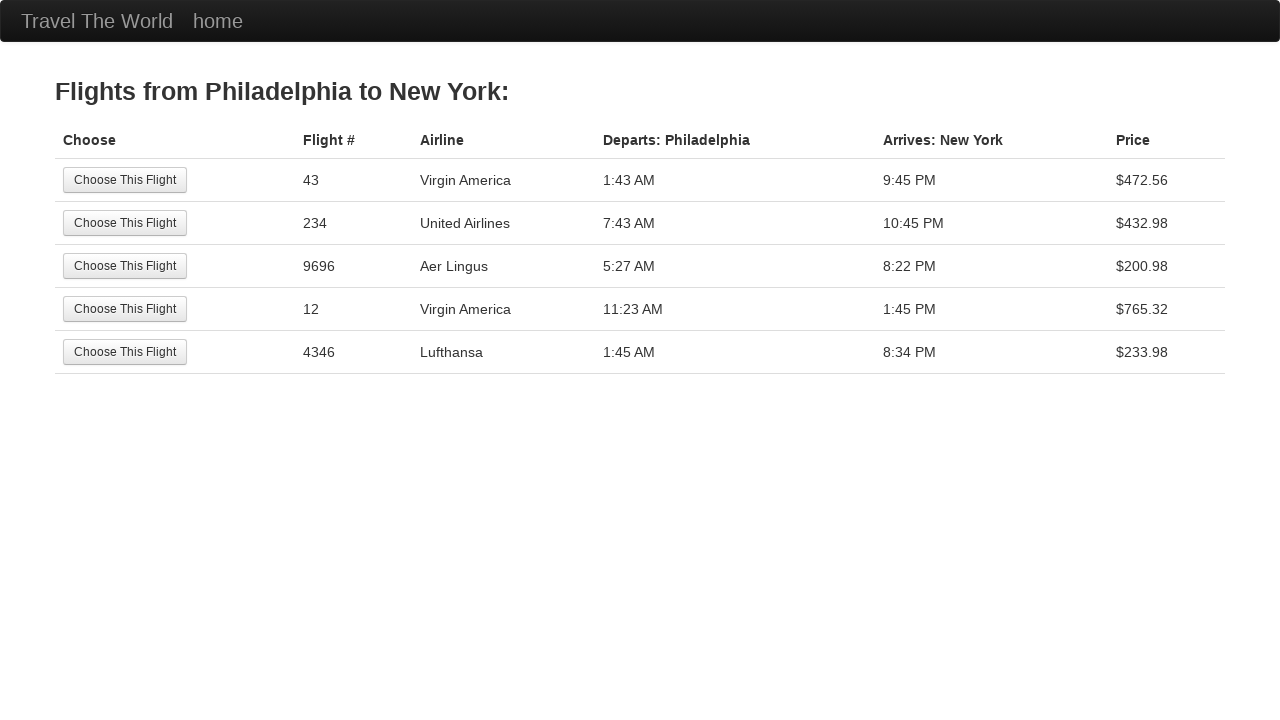

Retrieved departure header: Departs: Philadelphia
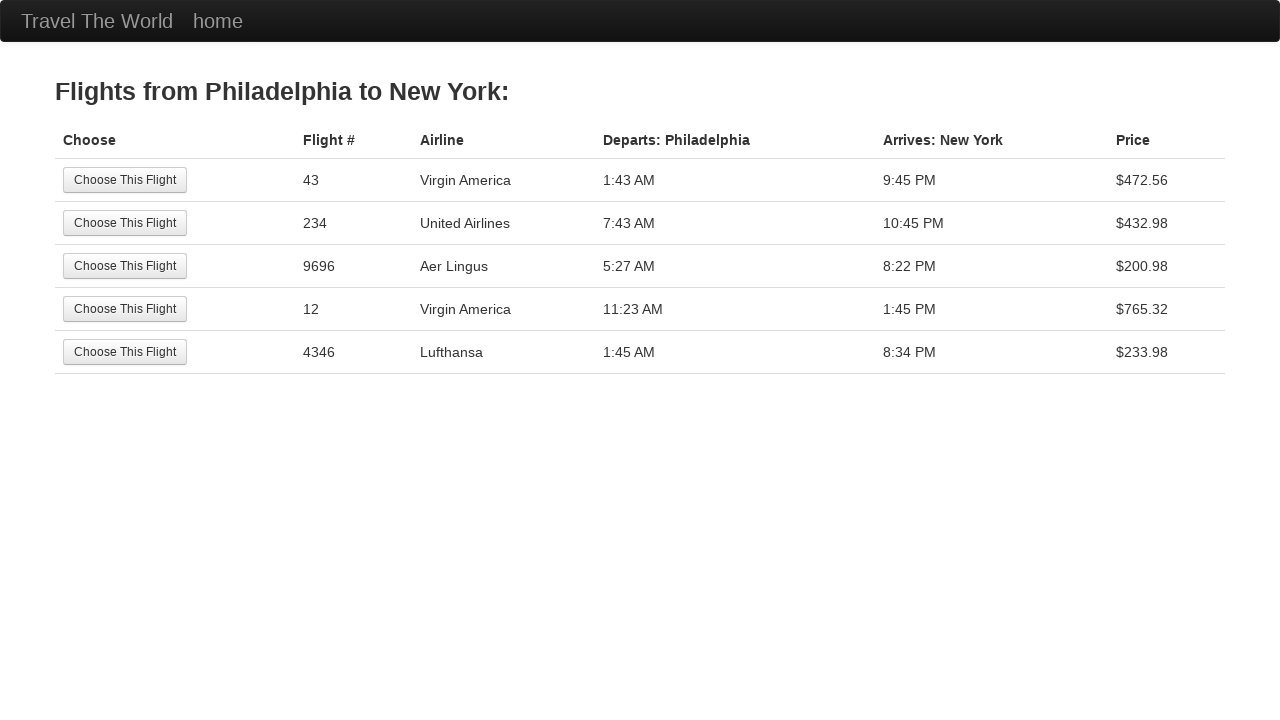

Retrieved arrival header: Arrives: New York
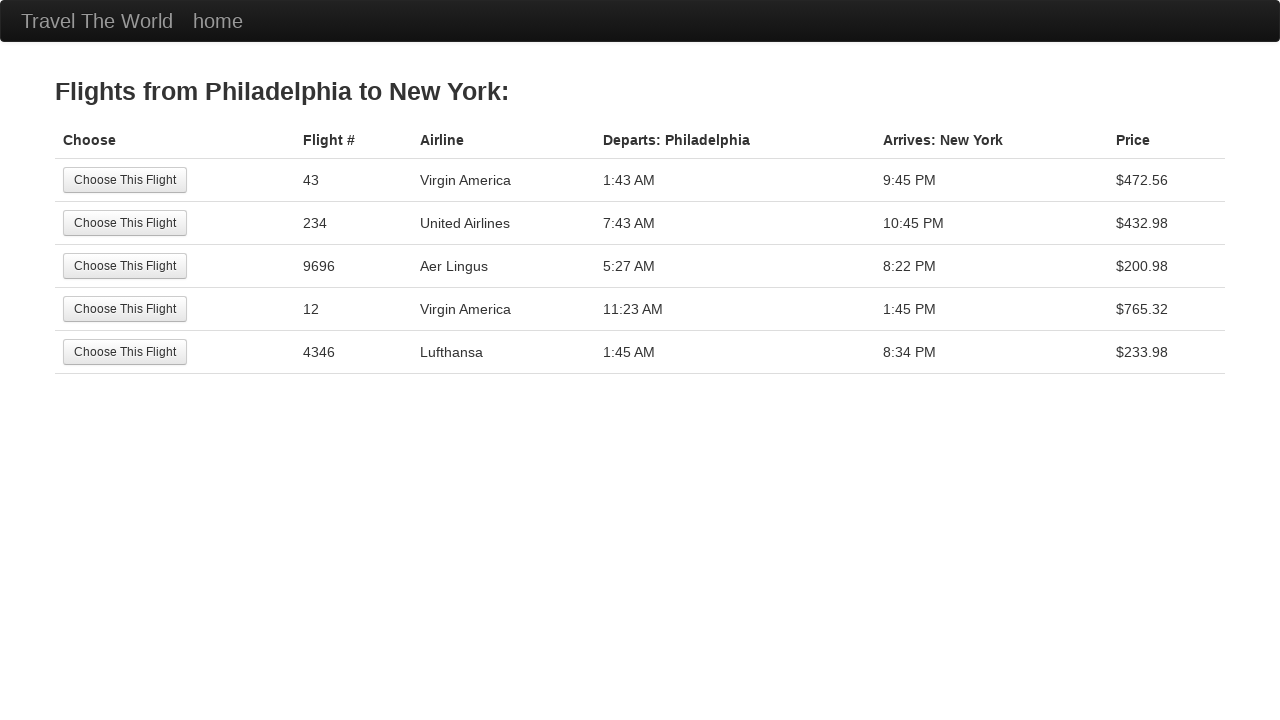

Verified departure header matches selected city: Philadelphia
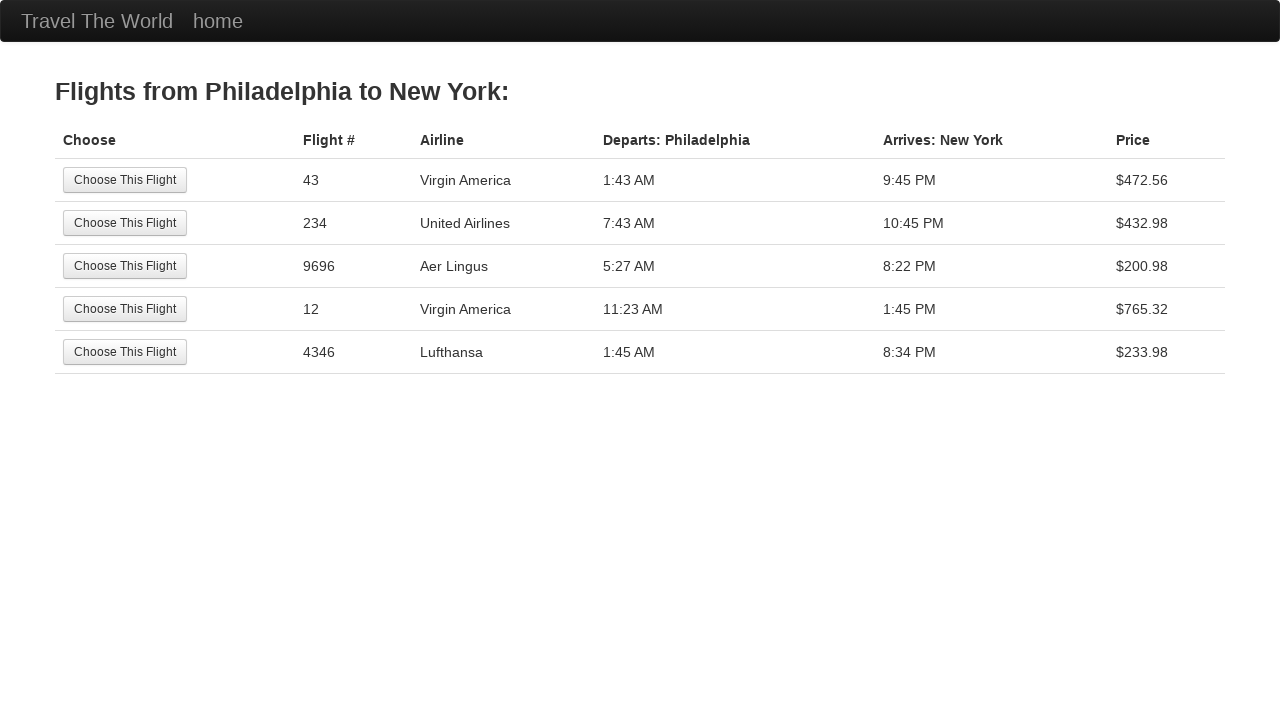

Verified arrival header matches selected city: New York
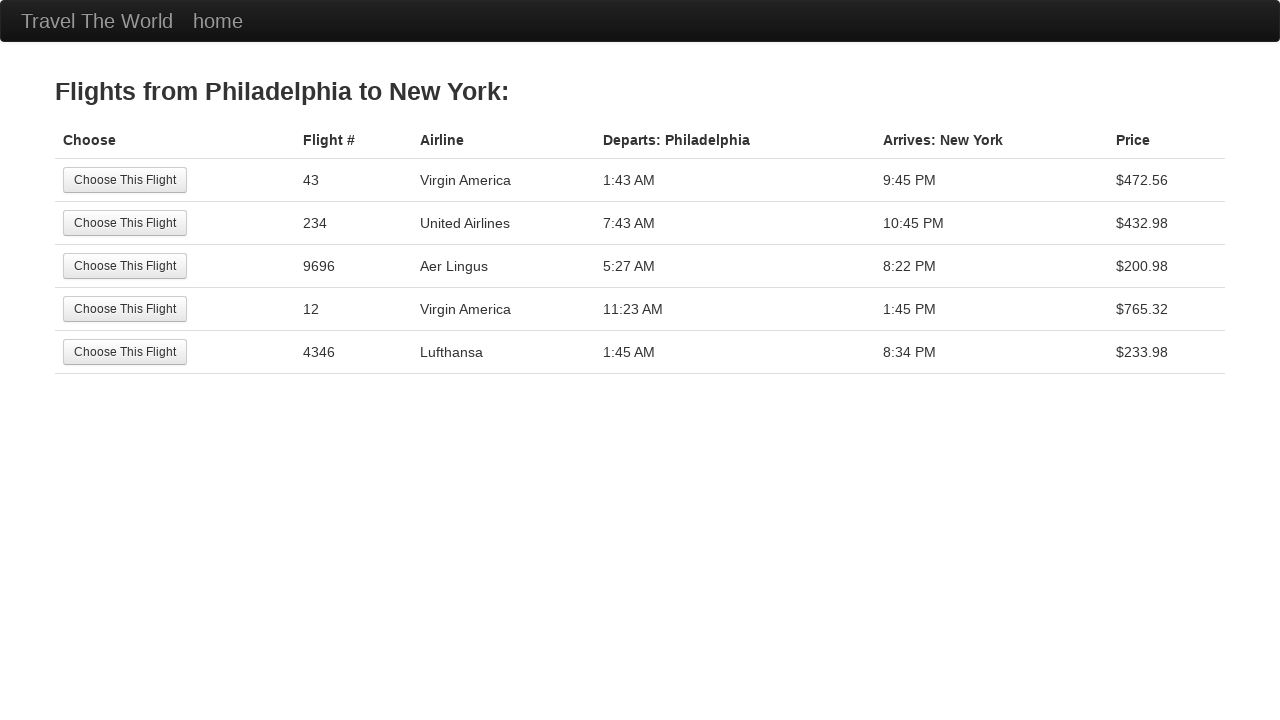

Navigated back to BlazeDemo home page
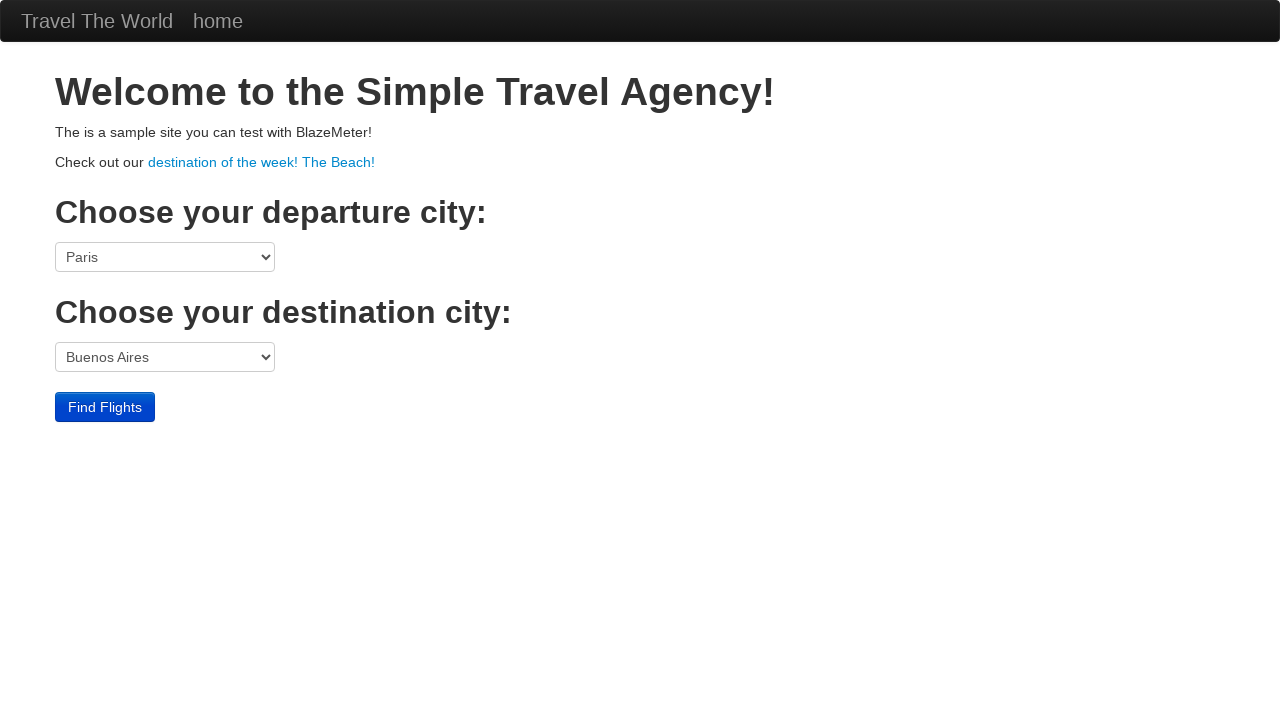

Retrieved departure city name: Philadelphia
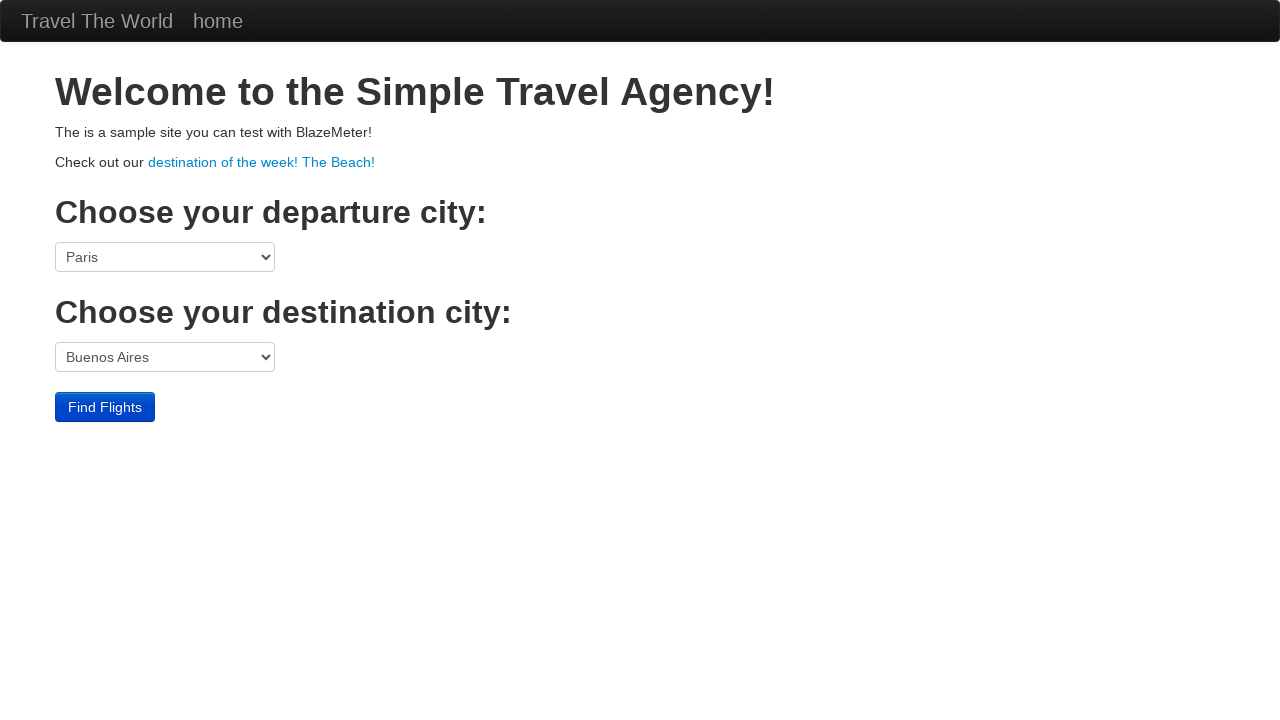

Retrieved destination city name: Dublin
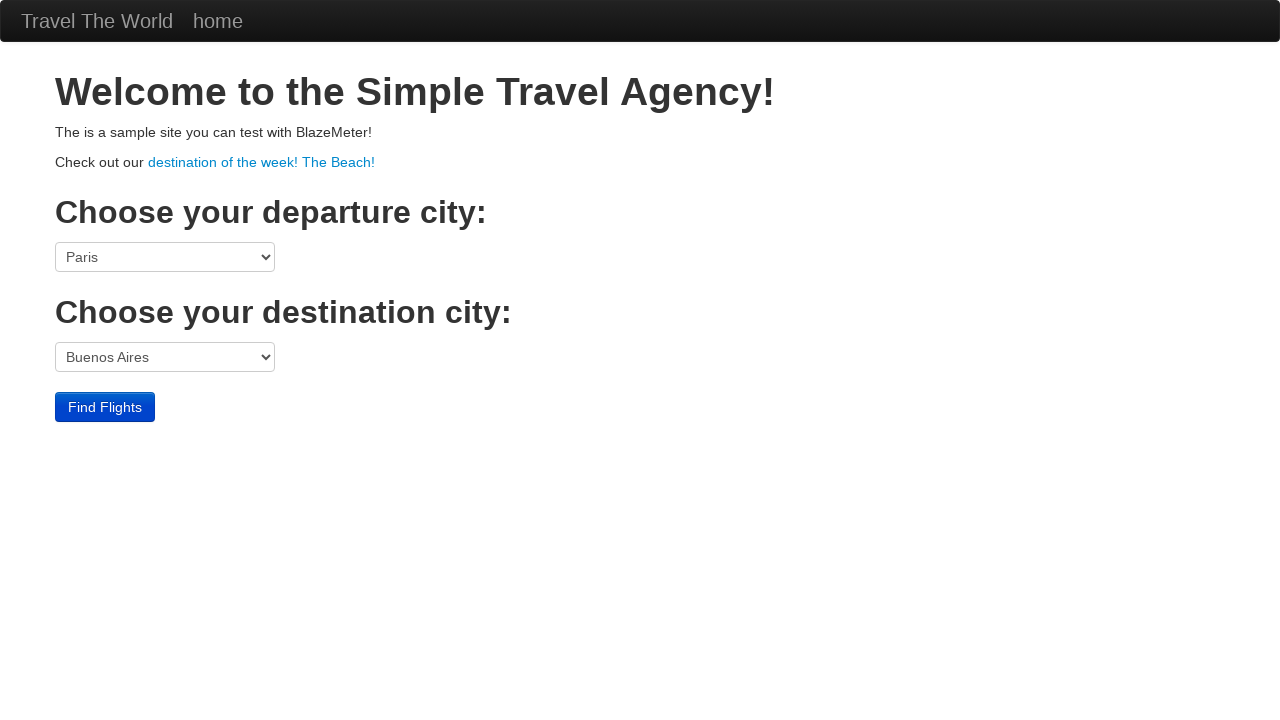

Selected departure city: Philadelphia on select[name='fromPort']
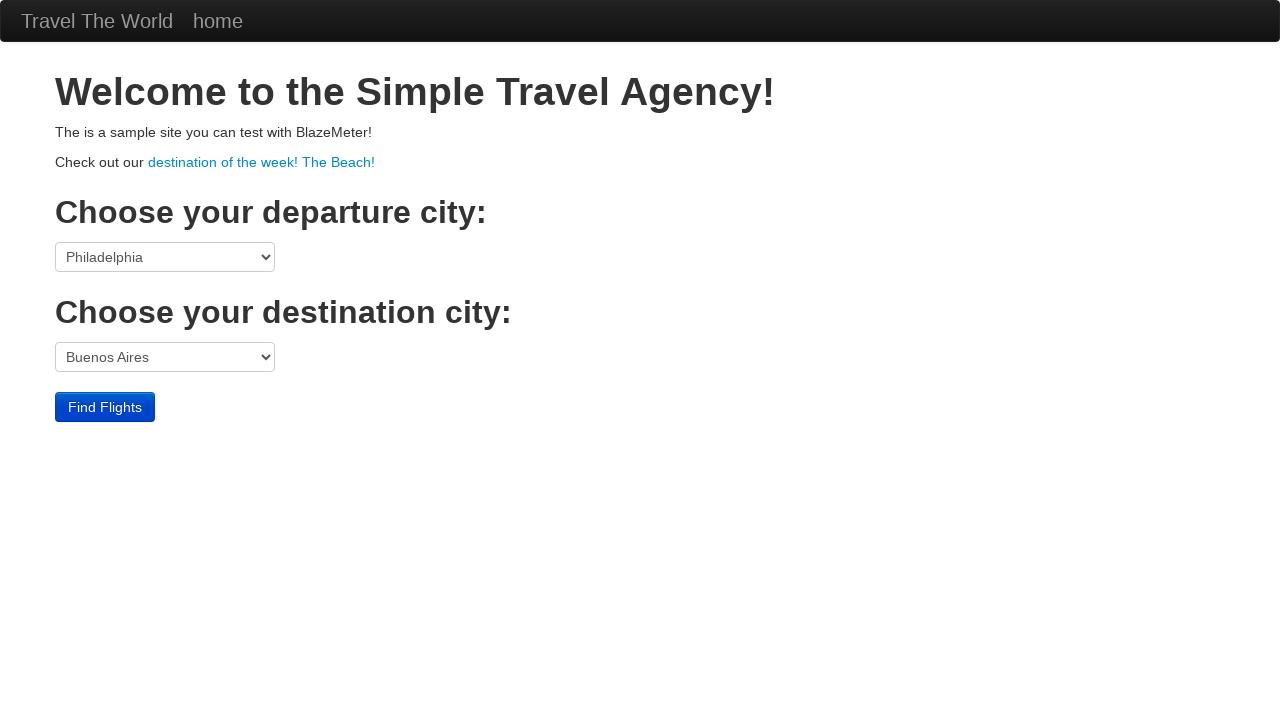

Selected destination city: Dublin on select[name='toPort']
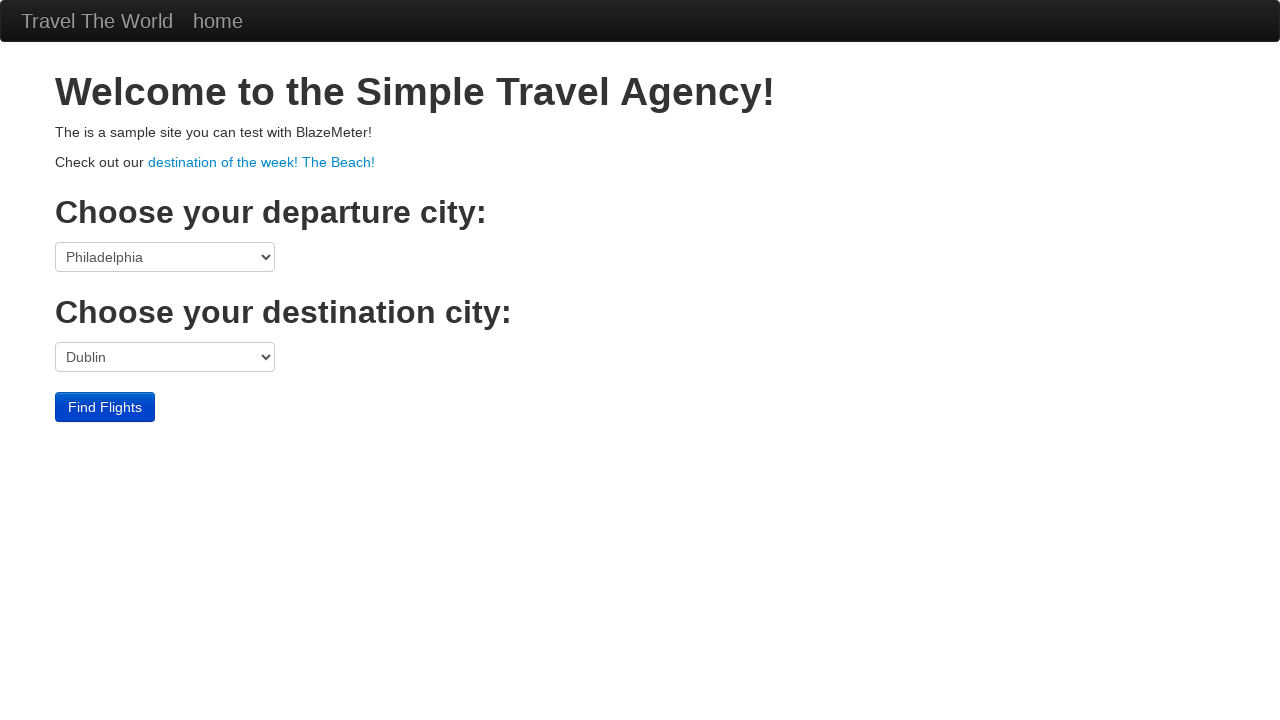

Clicked Find Flights button at (105, 407) on input[type='submit']
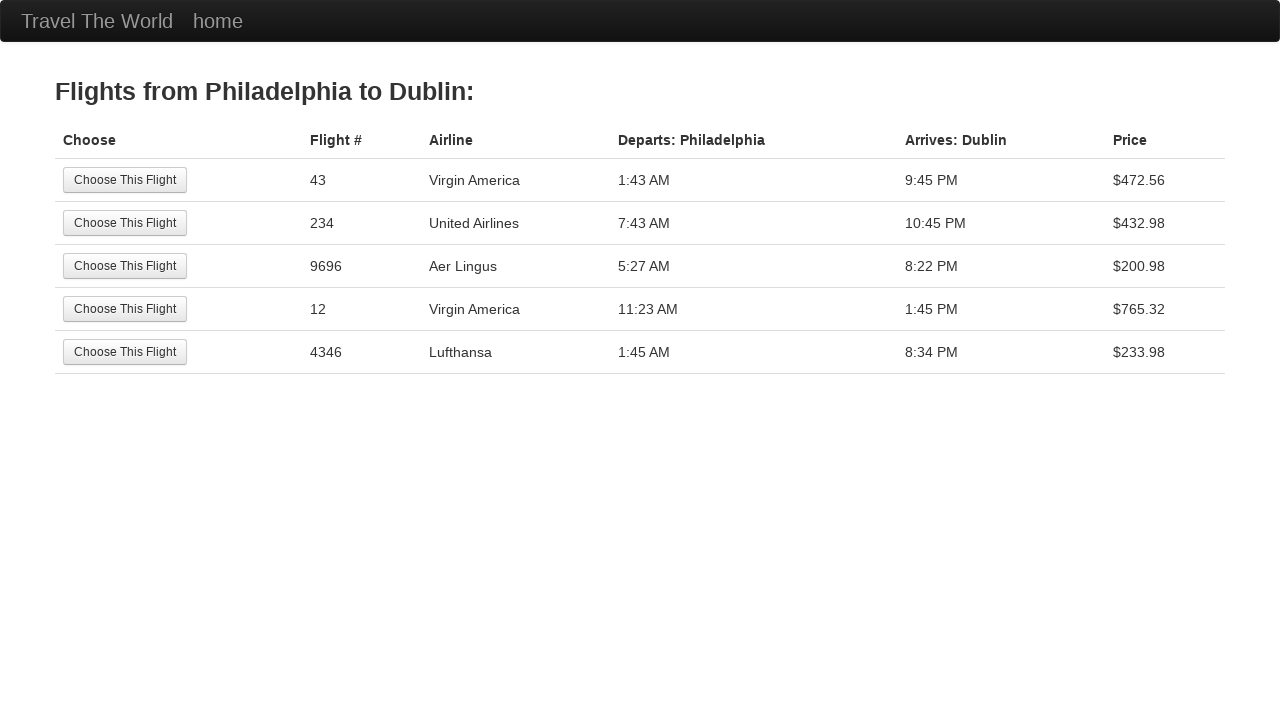

Results table loaded successfully
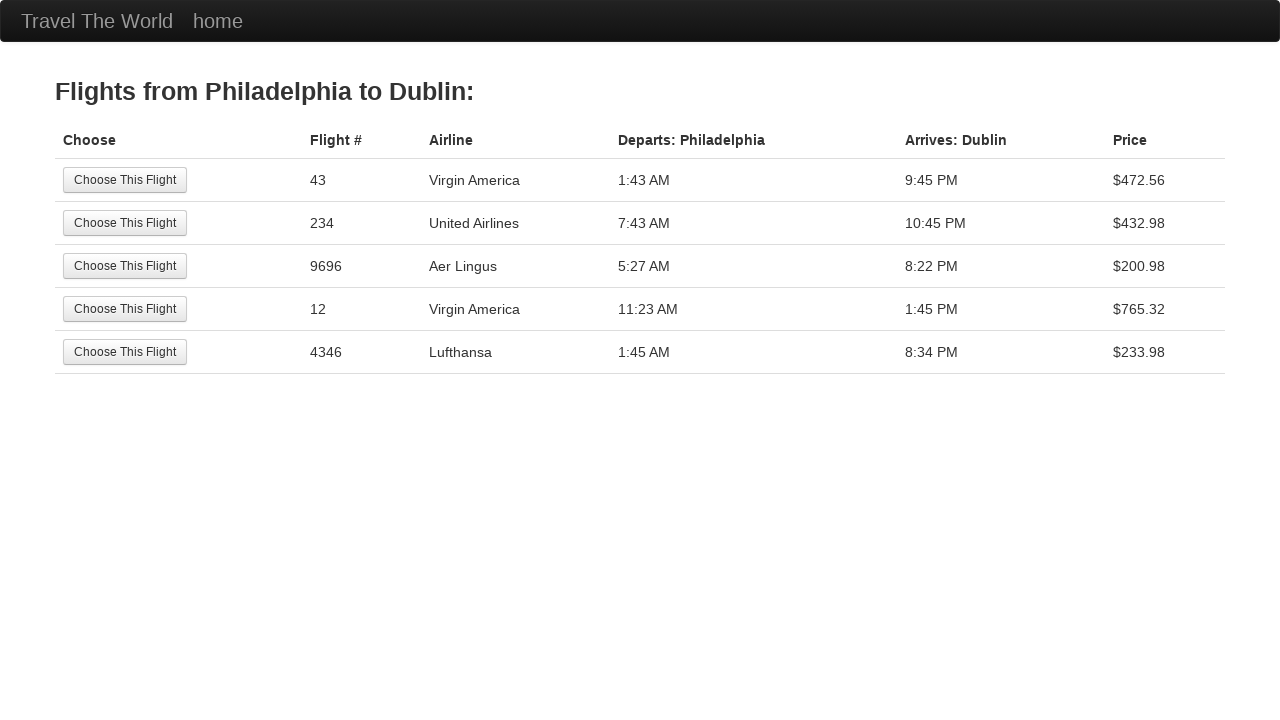

Retrieved departure header: Departs: Philadelphia
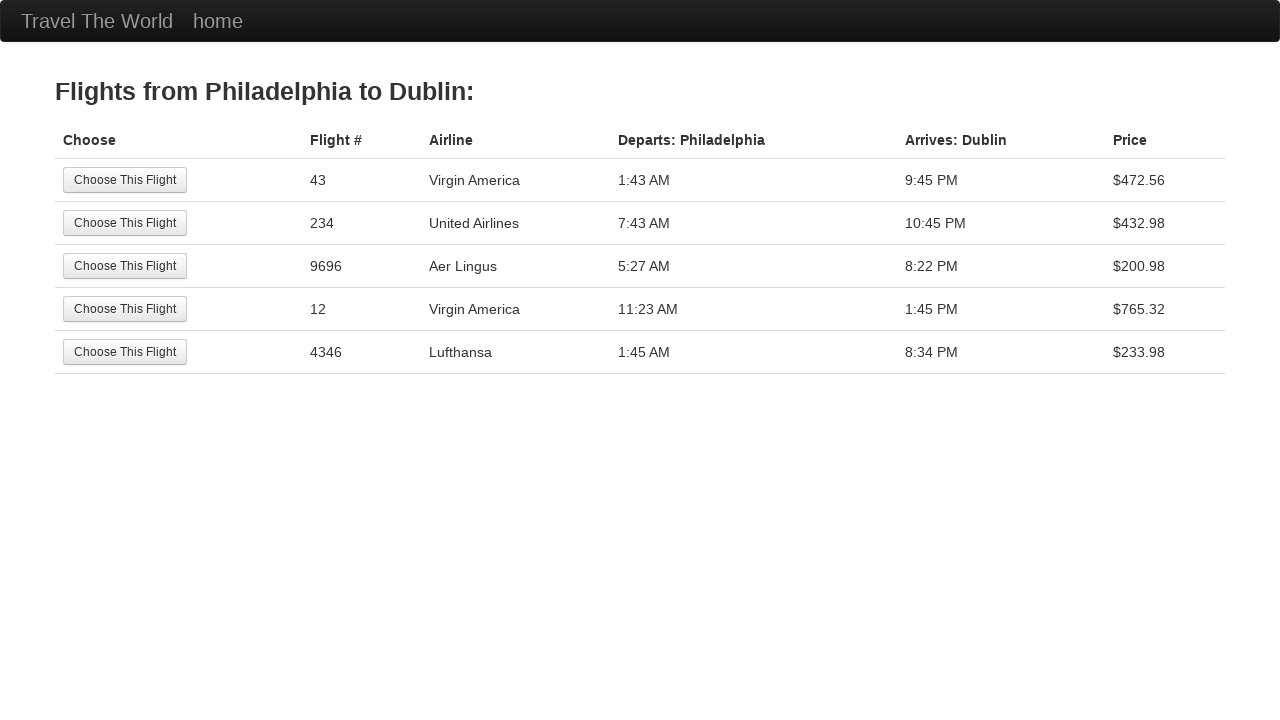

Retrieved arrival header: Arrives: Dublin
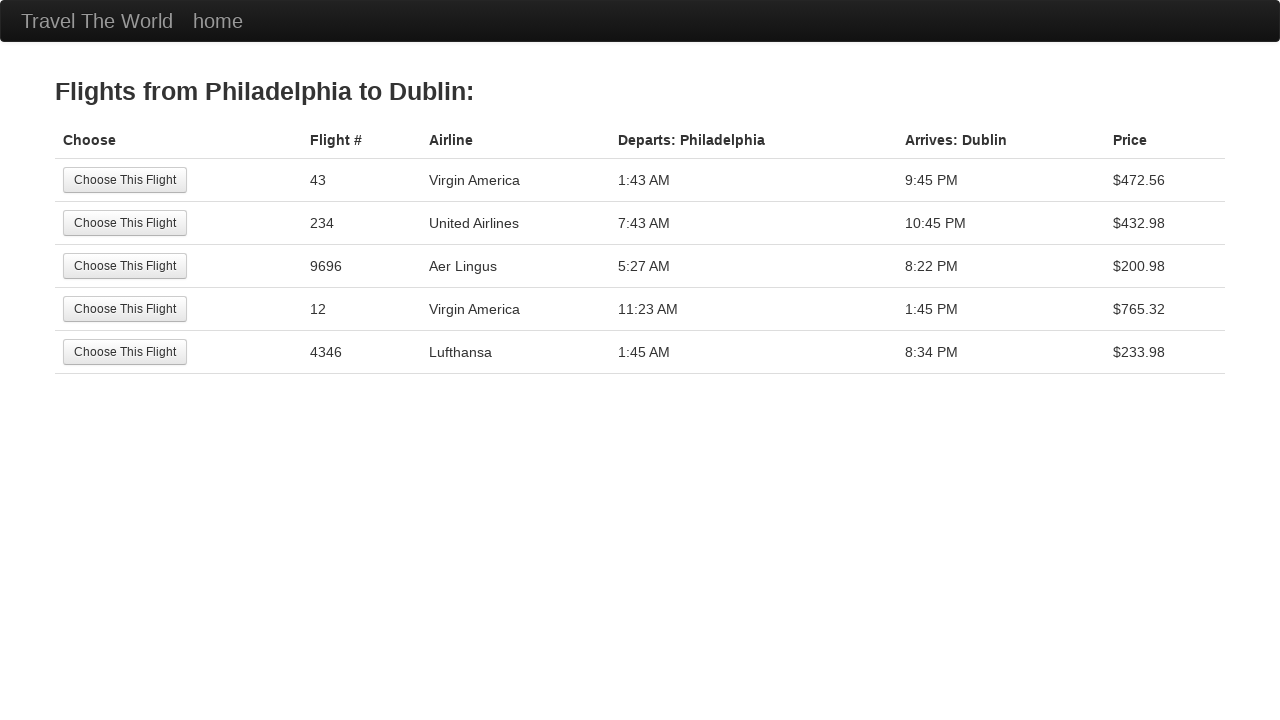

Verified departure header matches selected city: Philadelphia
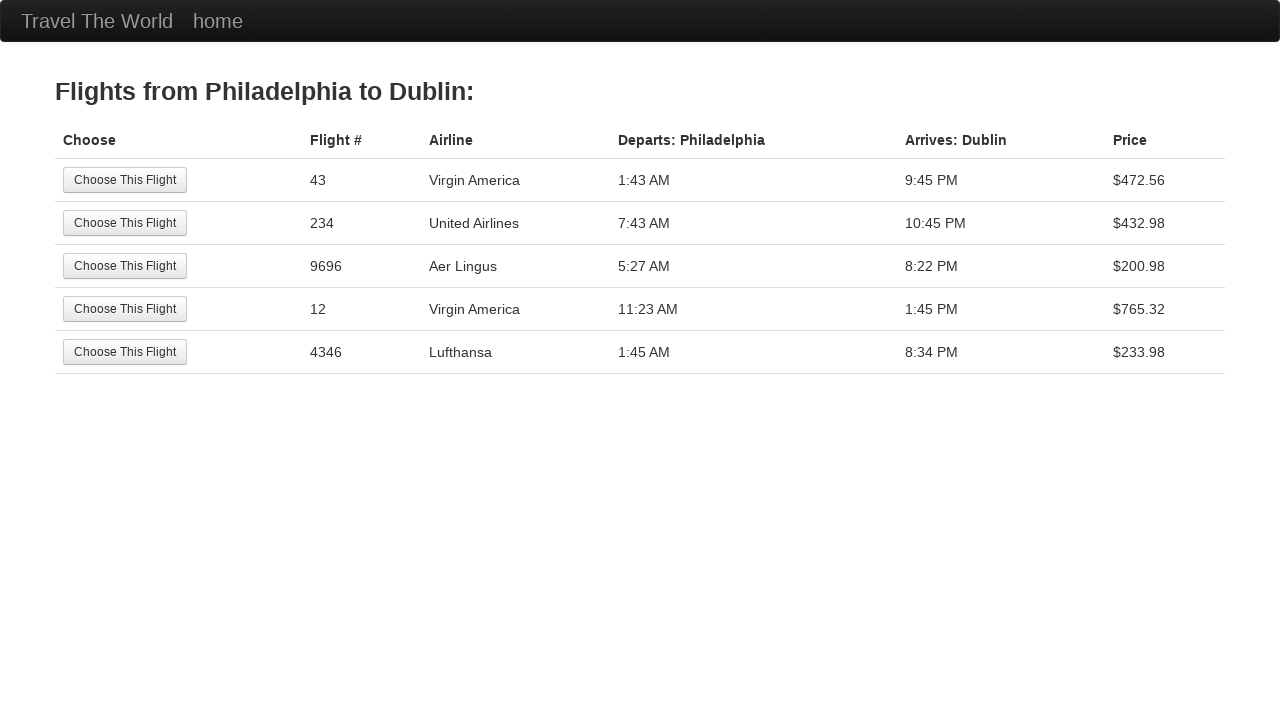

Verified arrival header matches selected city: Dublin
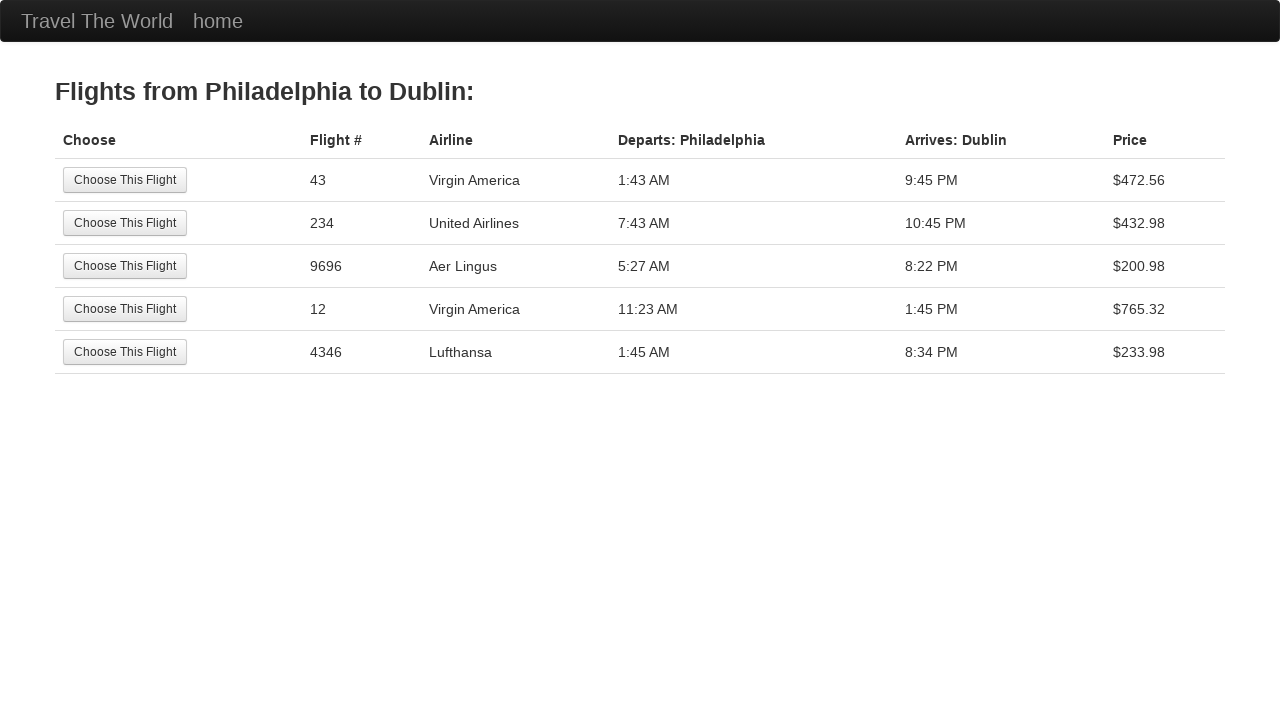

Navigated back to BlazeDemo home page
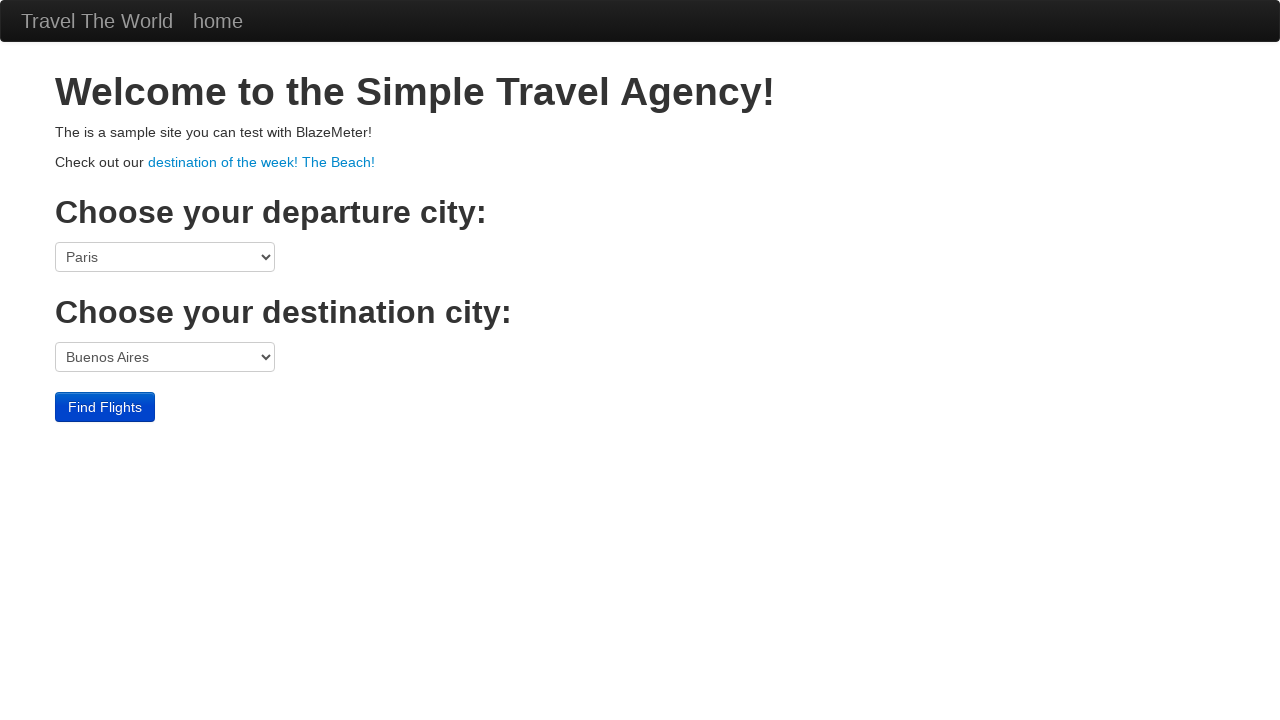

Retrieved departure city name: Philadelphia
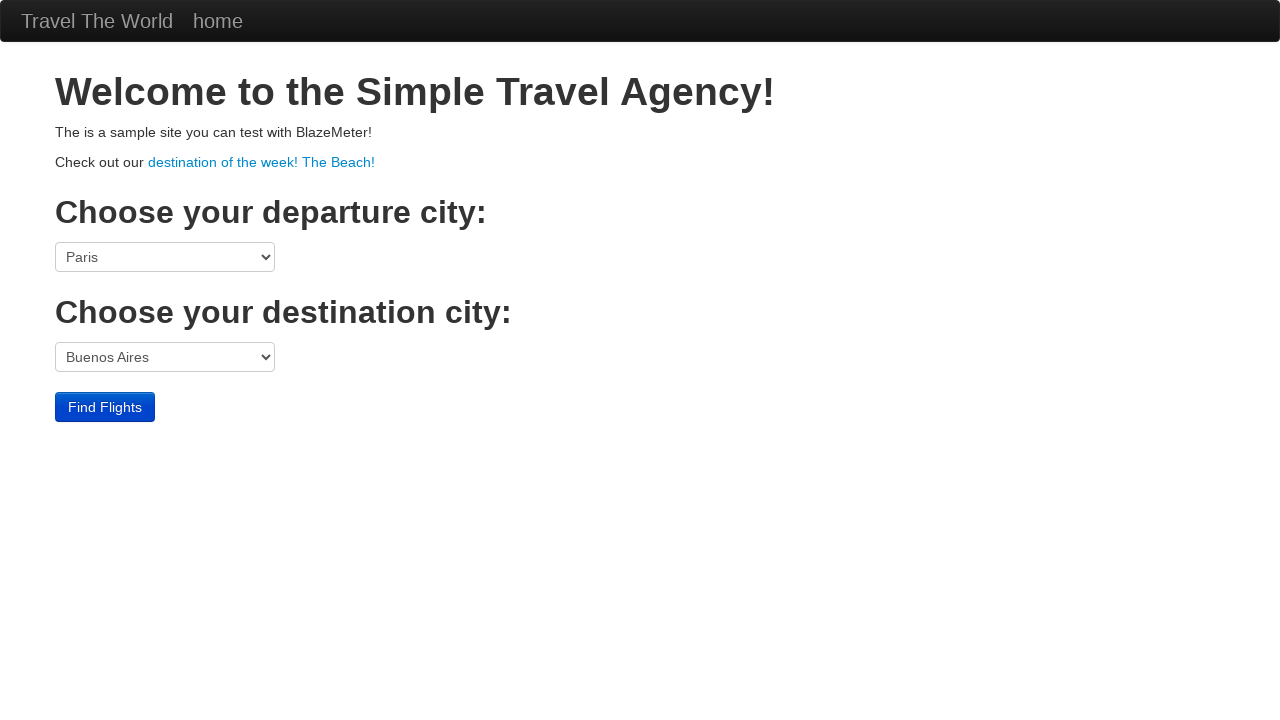

Retrieved destination city name: Cairo
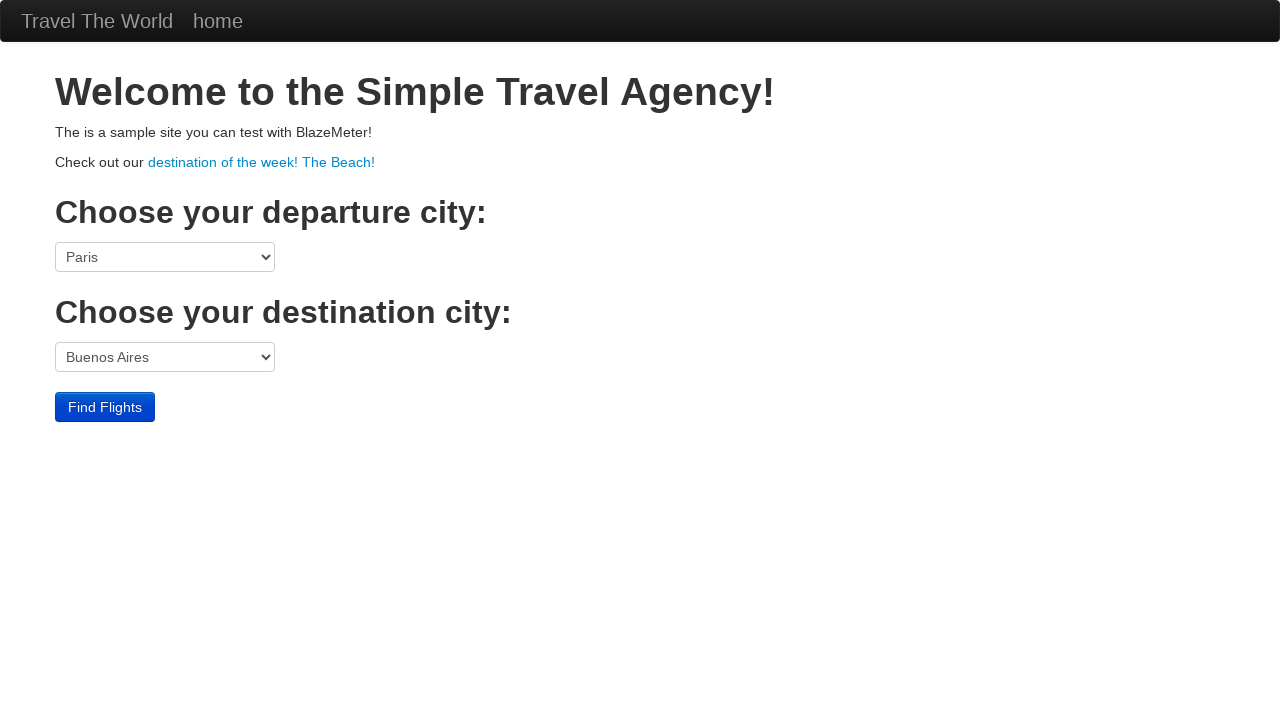

Selected departure city: Philadelphia on select[name='fromPort']
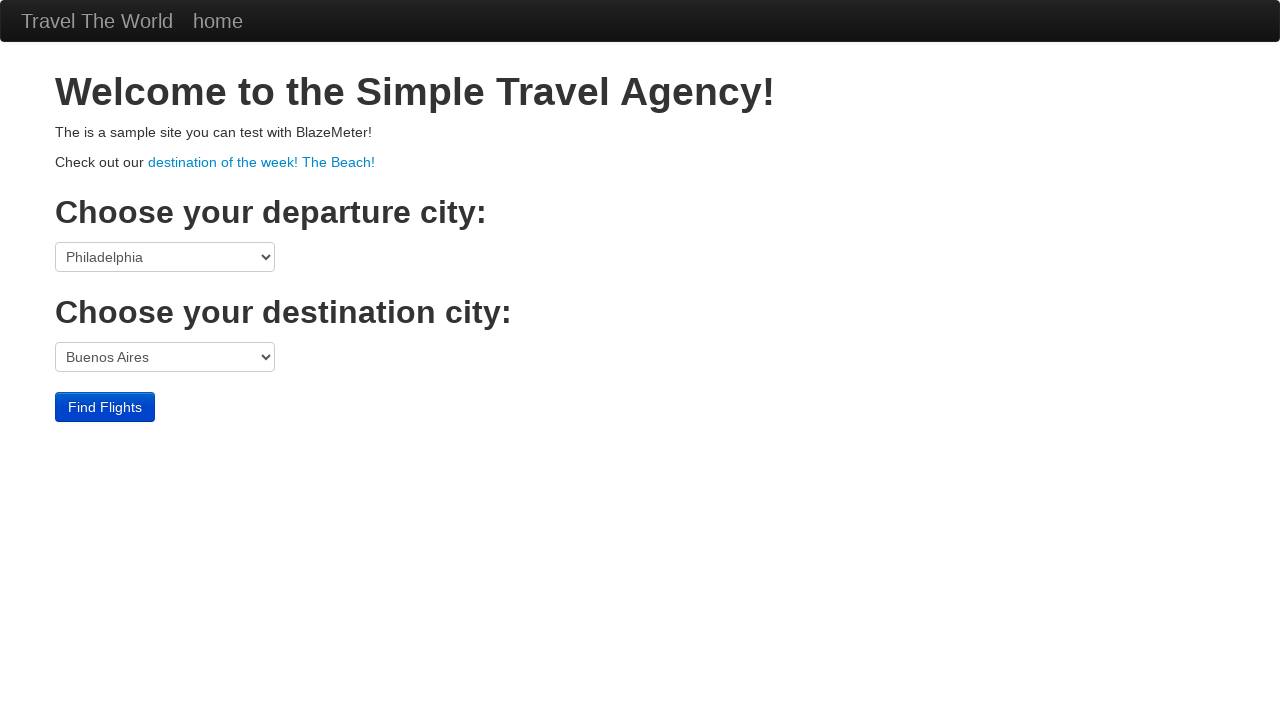

Selected destination city: Cairo on select[name='toPort']
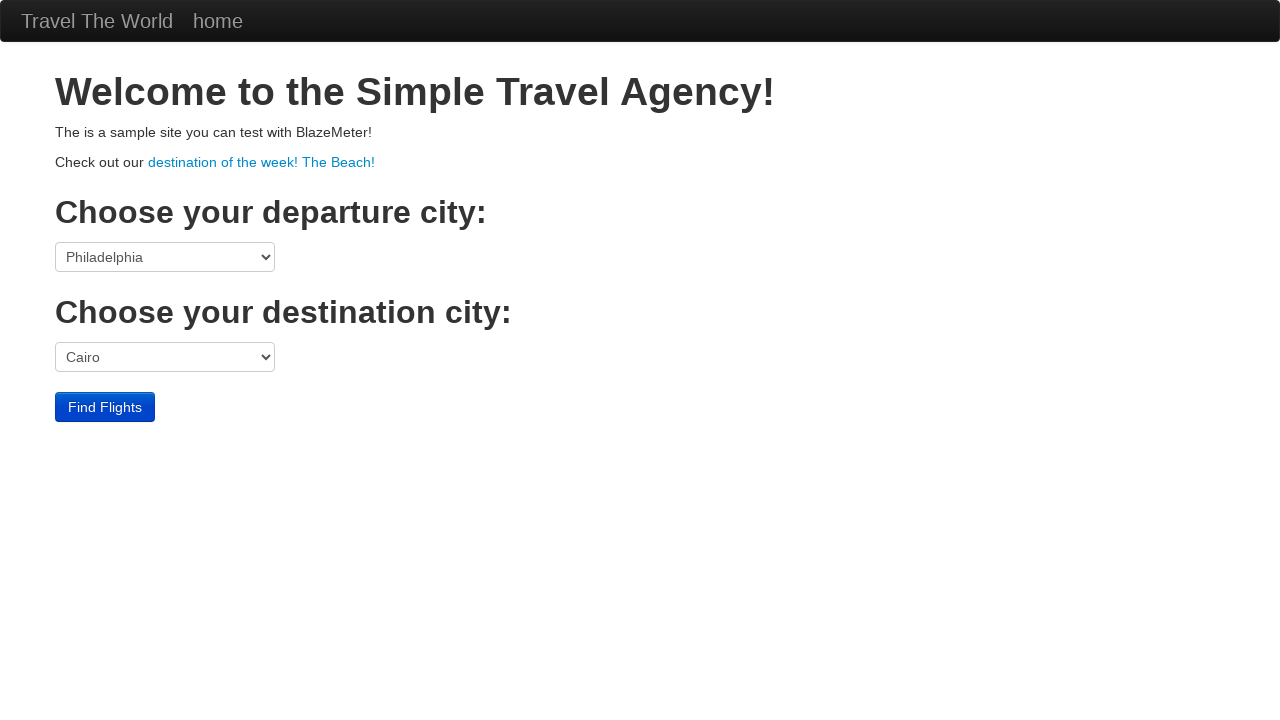

Clicked Find Flights button at (105, 407) on input[type='submit']
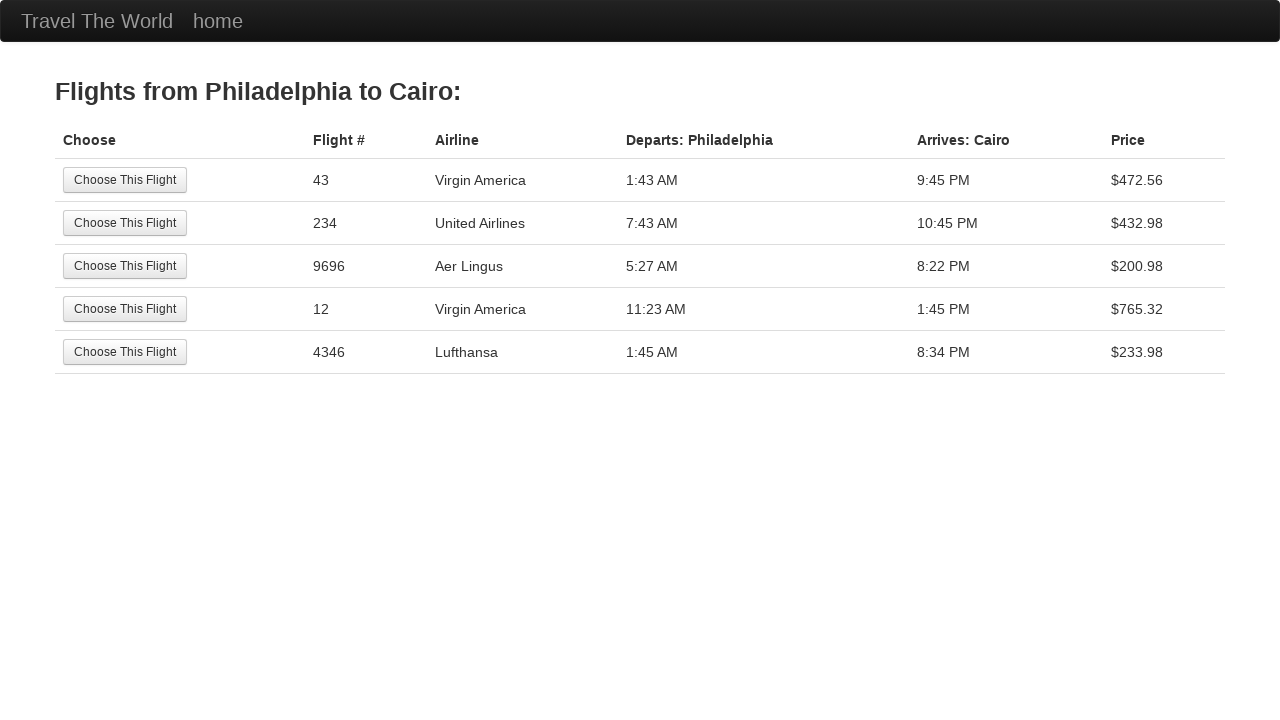

Results table loaded successfully
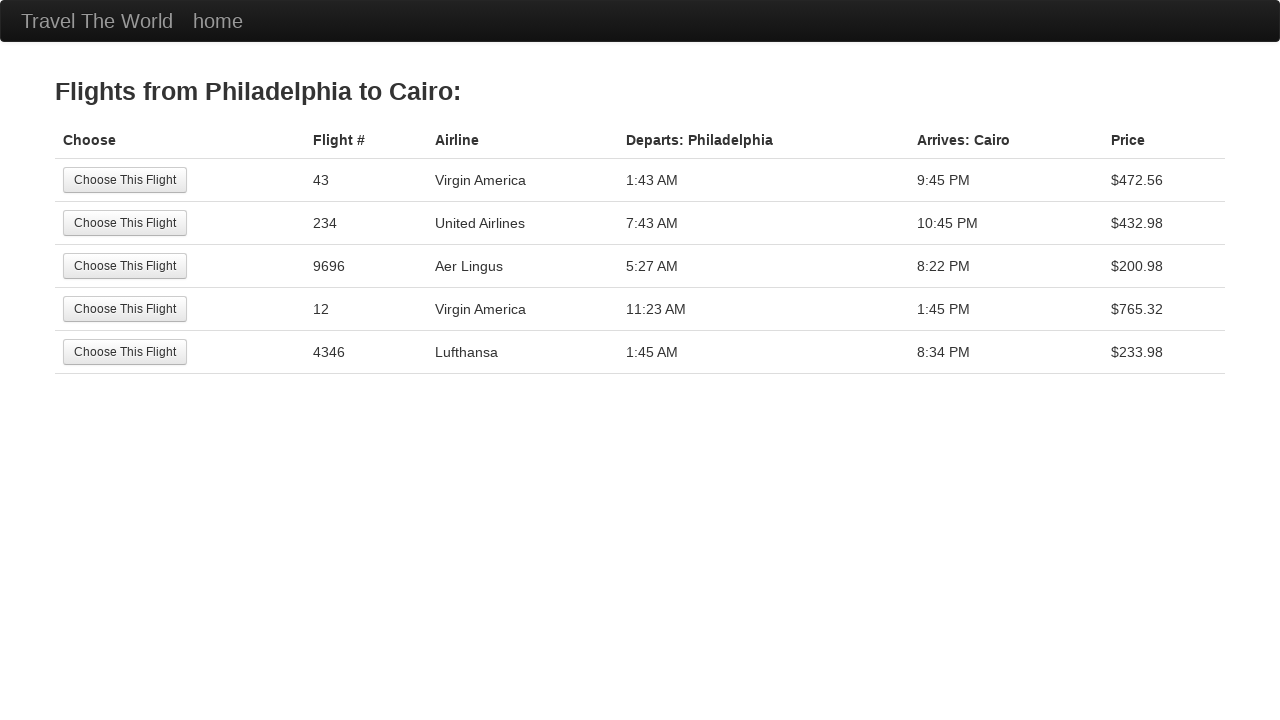

Retrieved departure header: Departs: Philadelphia
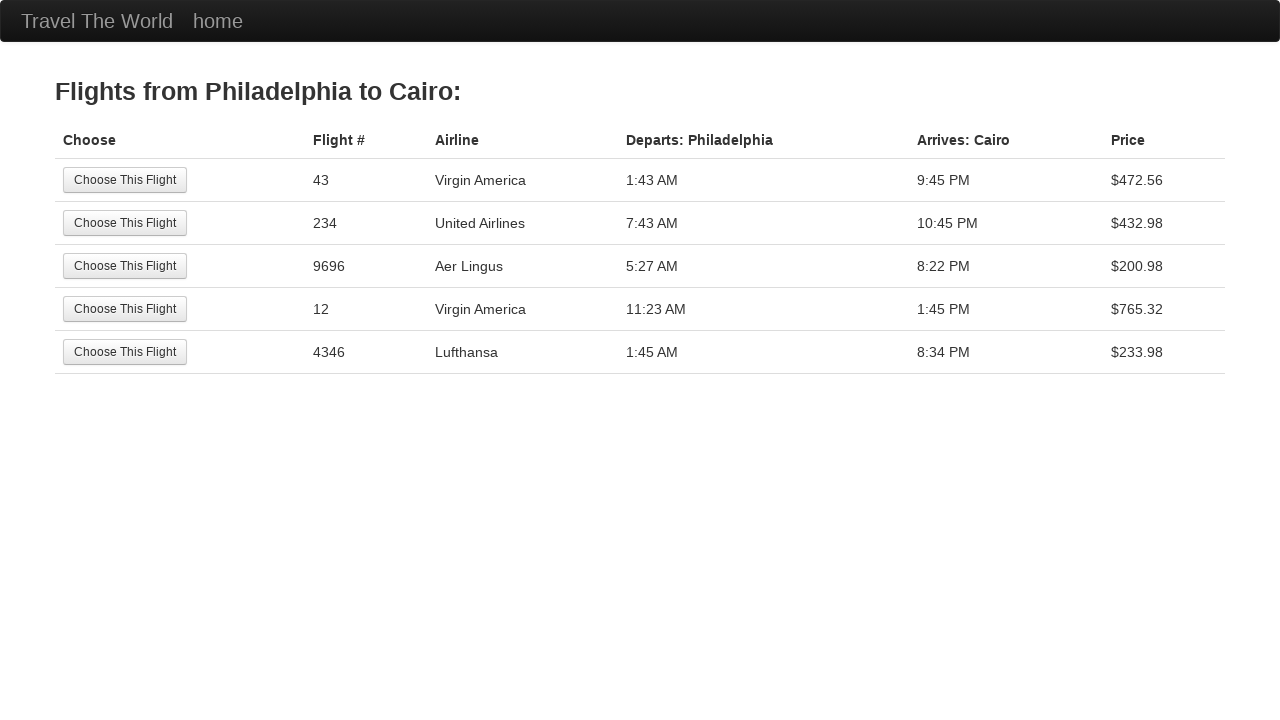

Retrieved arrival header: Arrives: Cairo
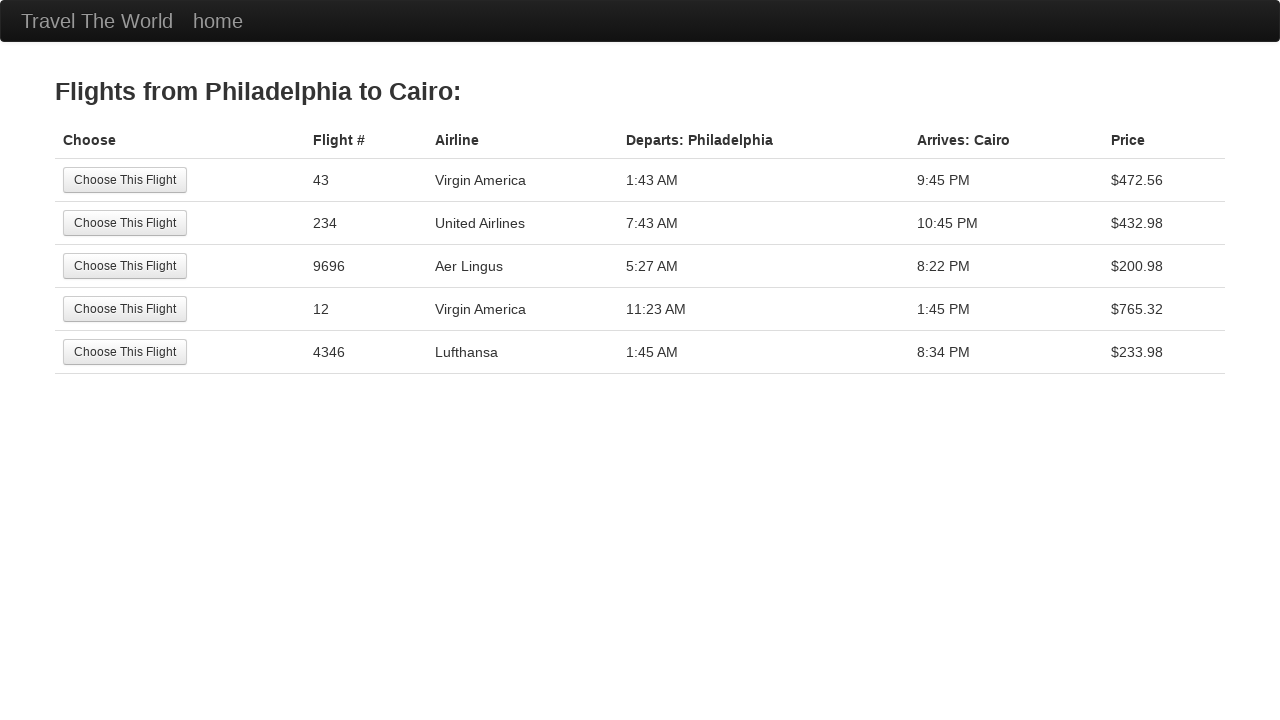

Verified departure header matches selected city: Philadelphia
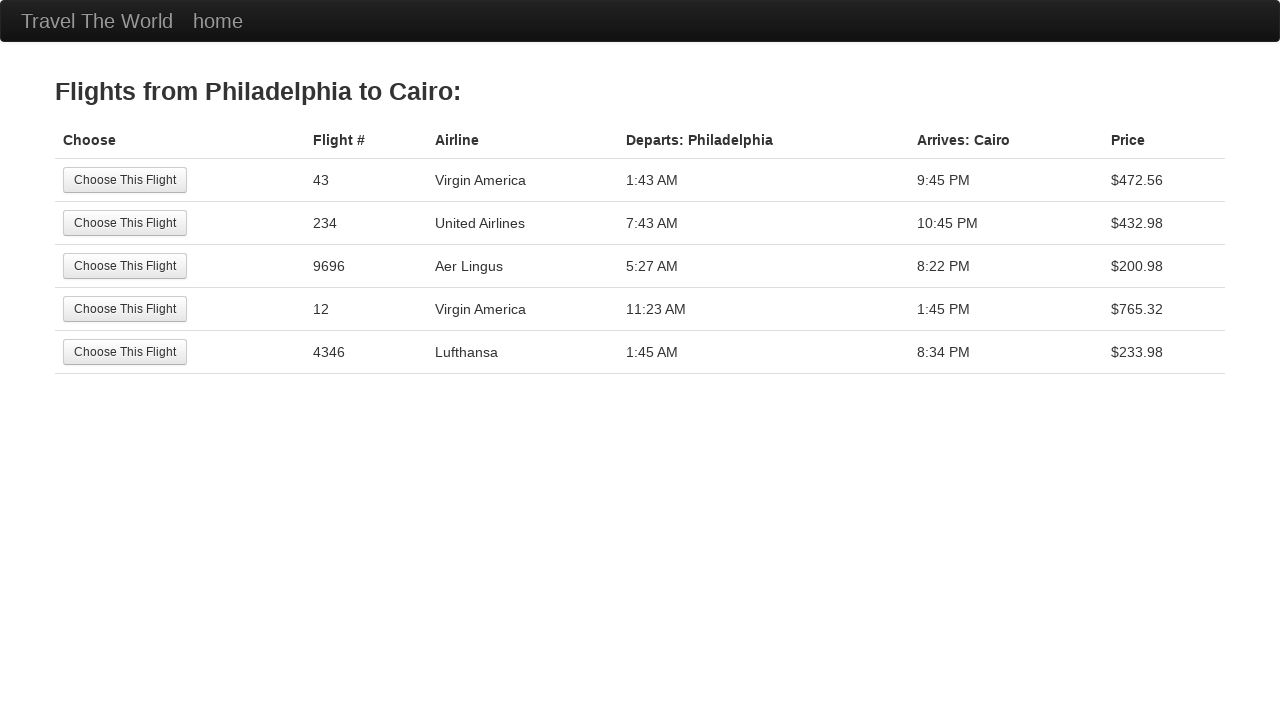

Verified arrival header matches selected city: Cairo
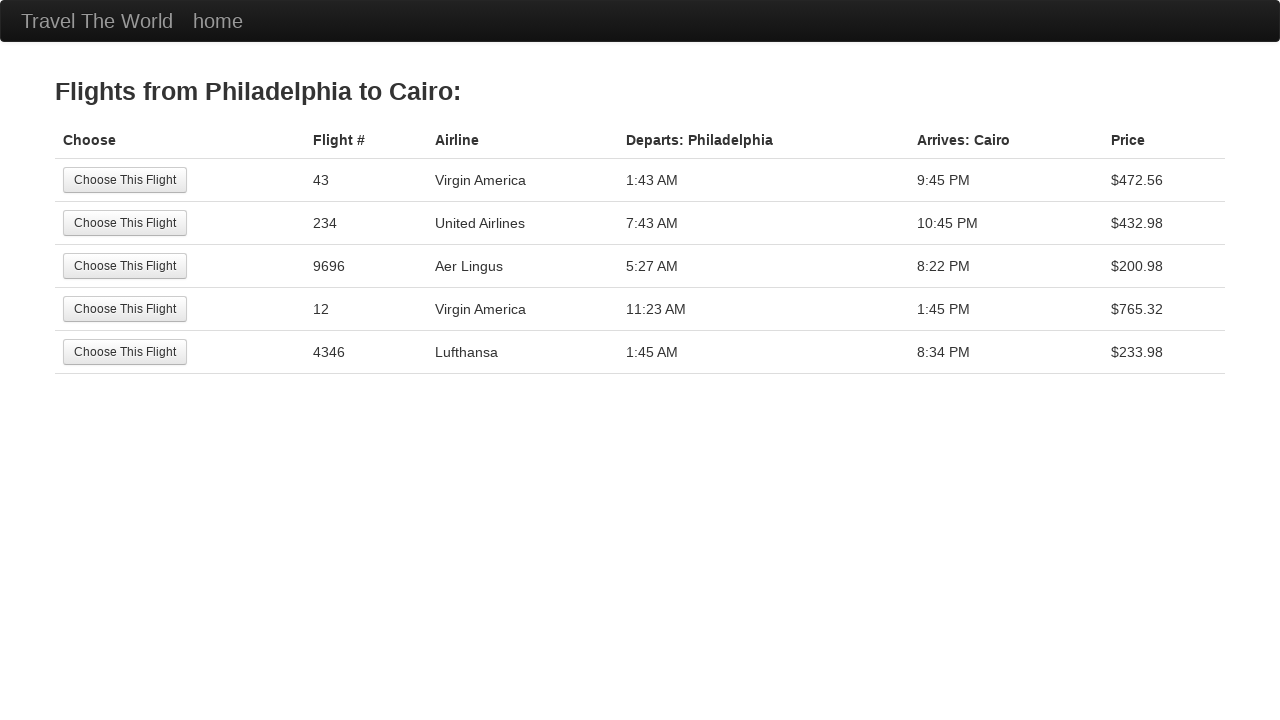

Navigated back to BlazeDemo home page
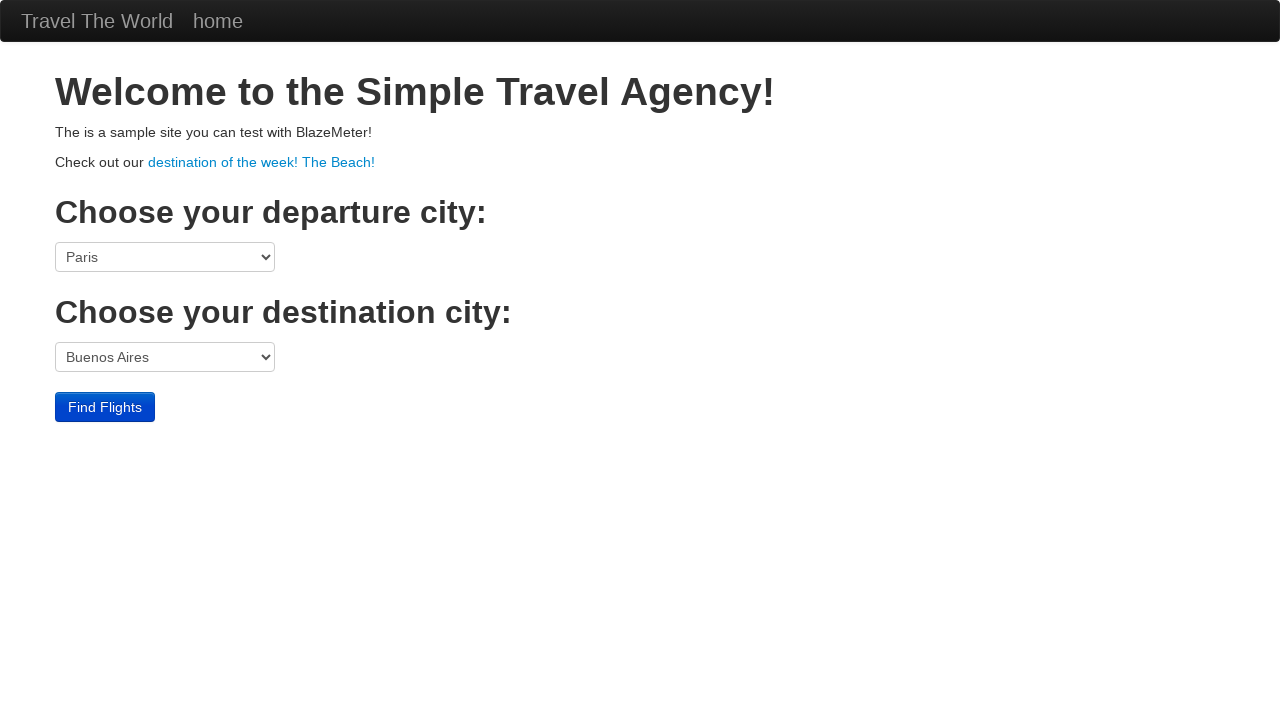

Retrieved departure city name: Boston
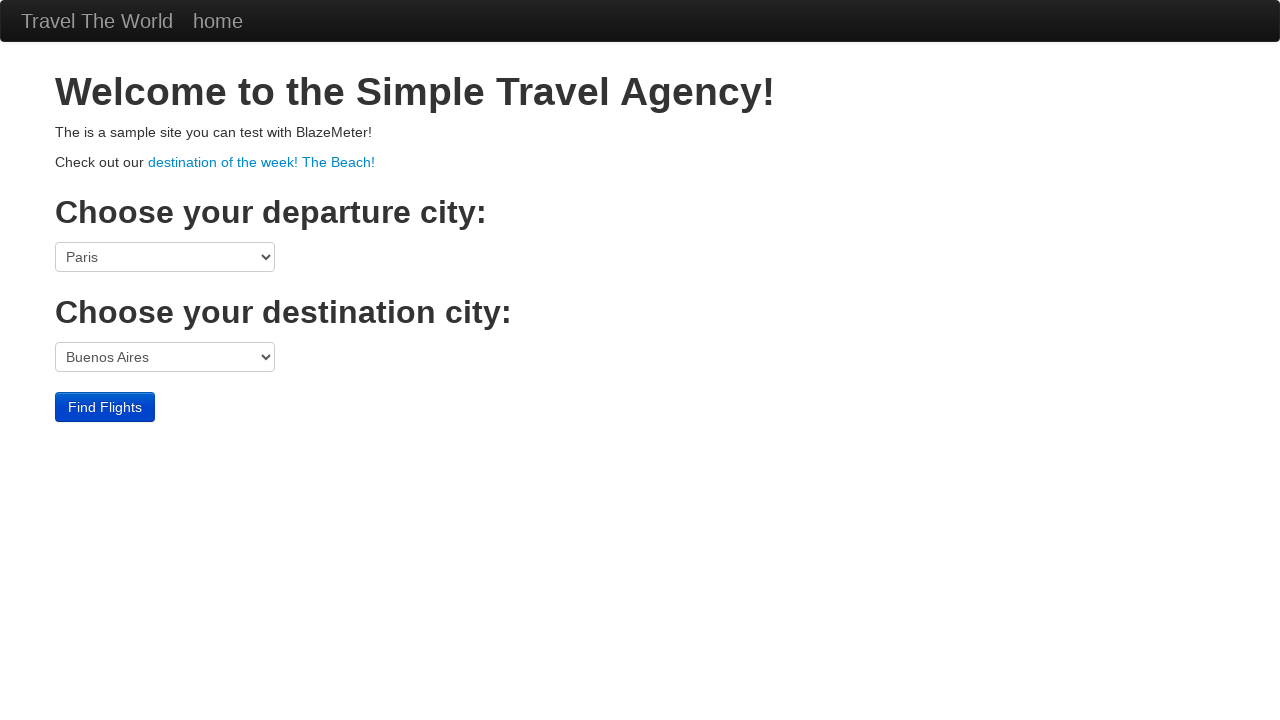

Retrieved destination city name: Buenos Aires
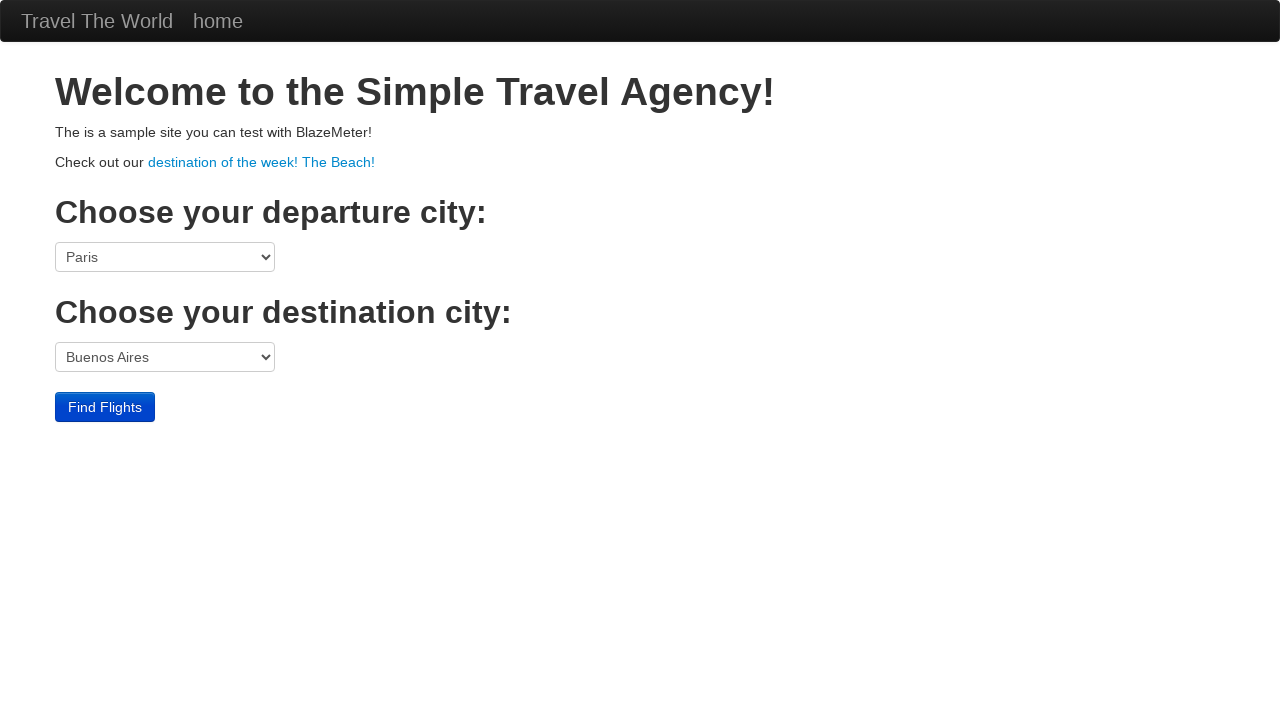

Selected departure city: Boston on select[name='fromPort']
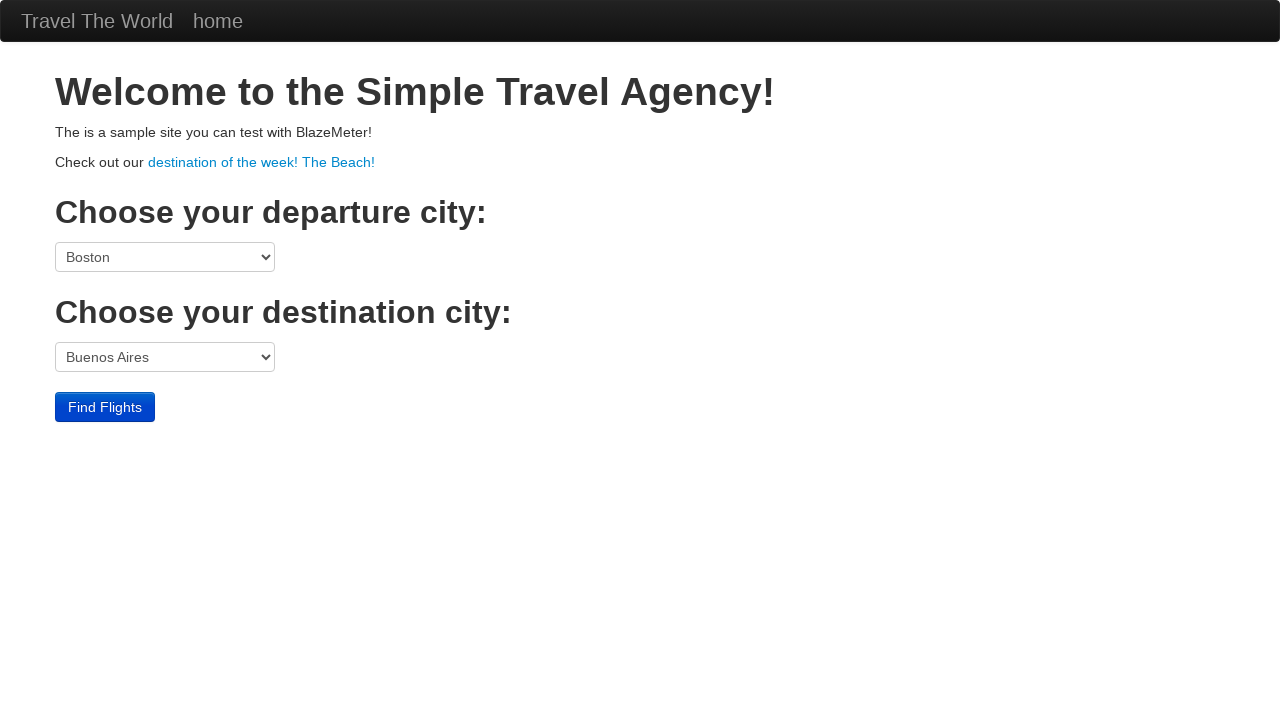

Selected destination city: Buenos Aires on select[name='toPort']
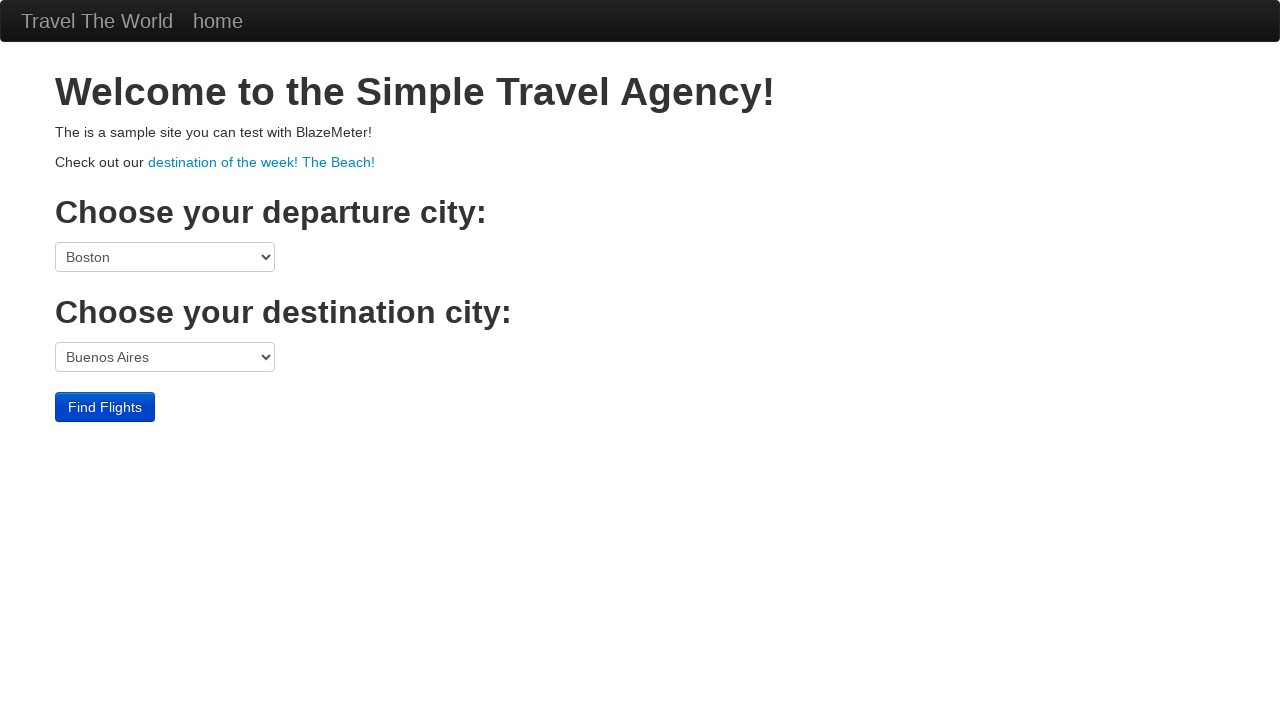

Clicked Find Flights button at (105, 407) on input[type='submit']
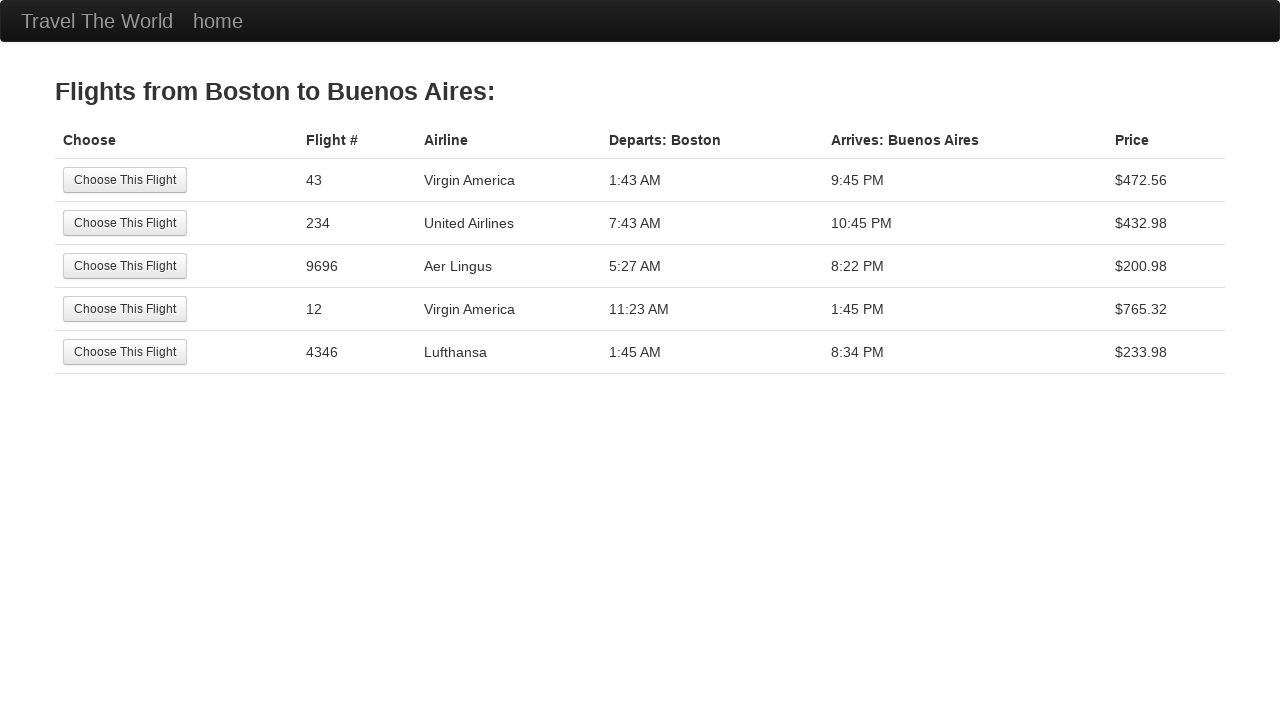

Results table loaded successfully
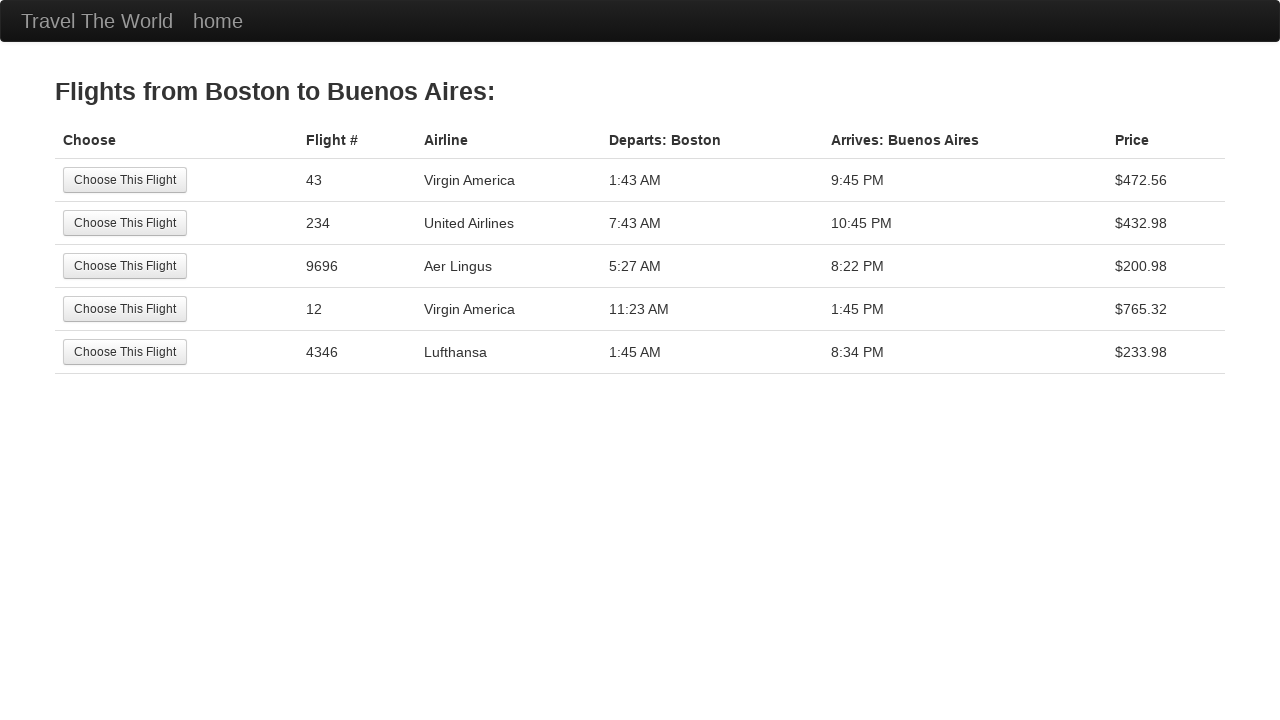

Retrieved departure header: Departs: Boston
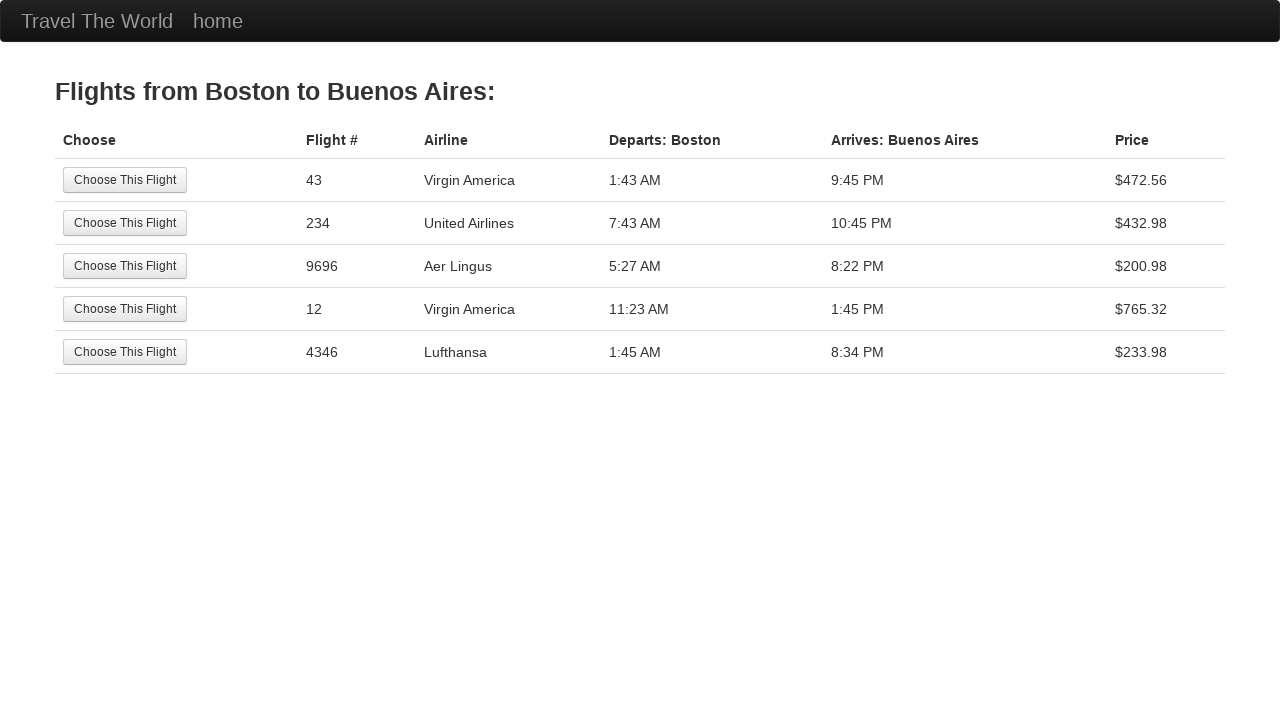

Retrieved arrival header: Arrives: Buenos Aires
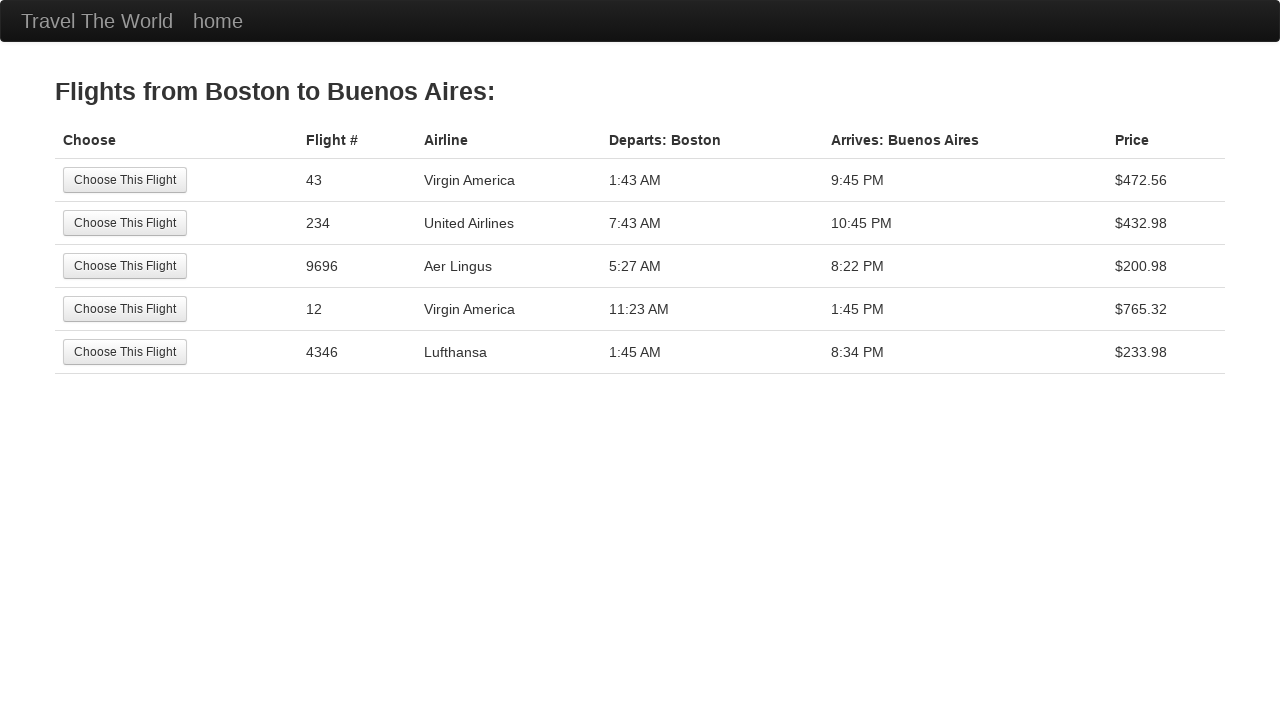

Verified departure header matches selected city: Boston
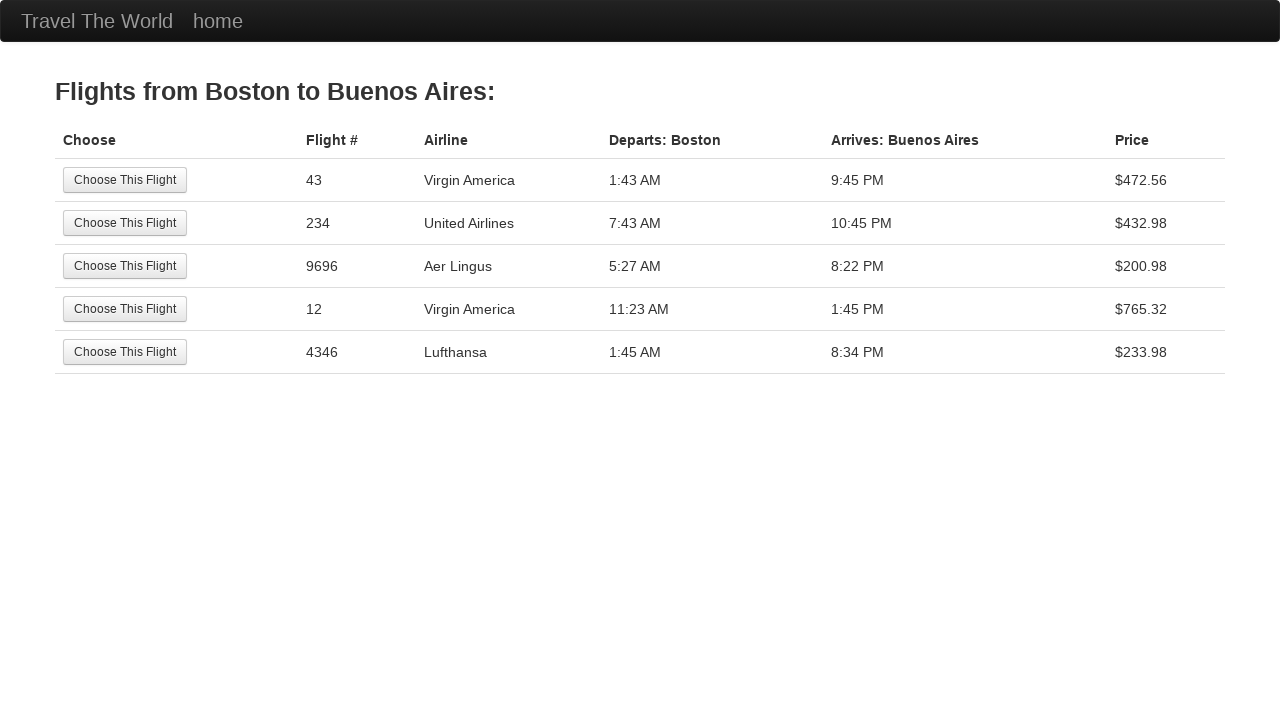

Verified arrival header matches selected city: Buenos Aires
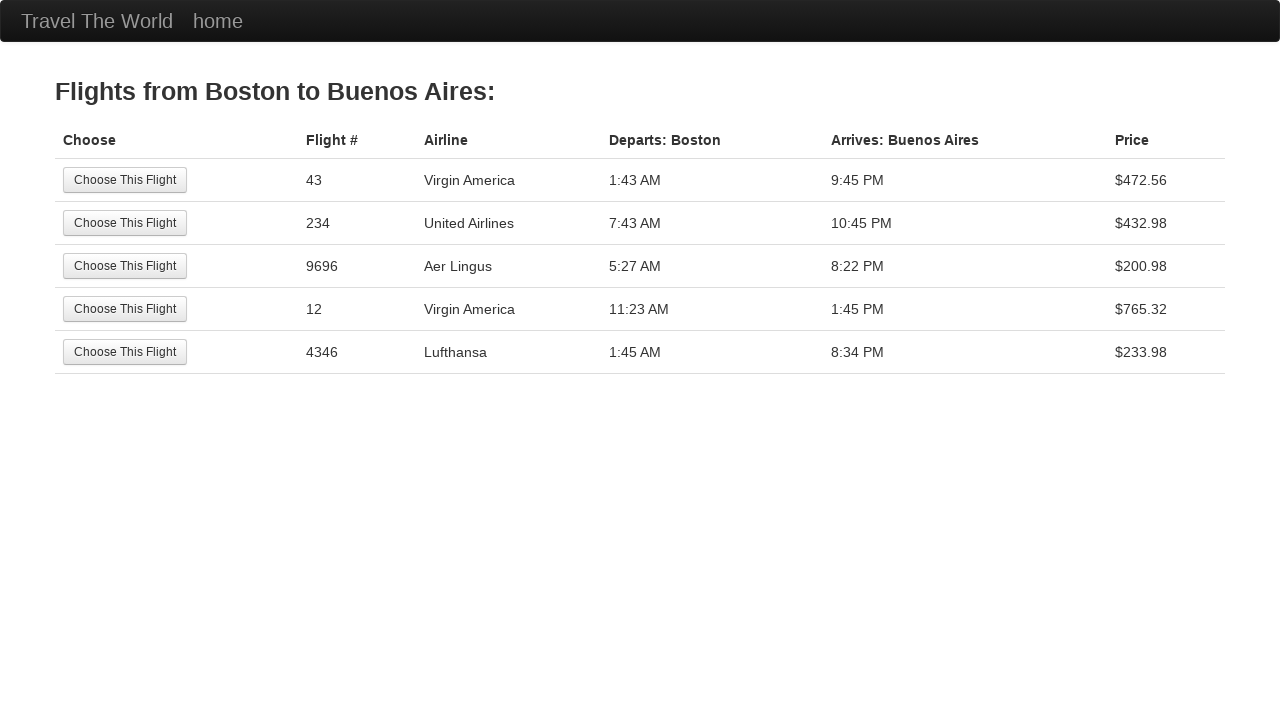

Navigated back to BlazeDemo home page
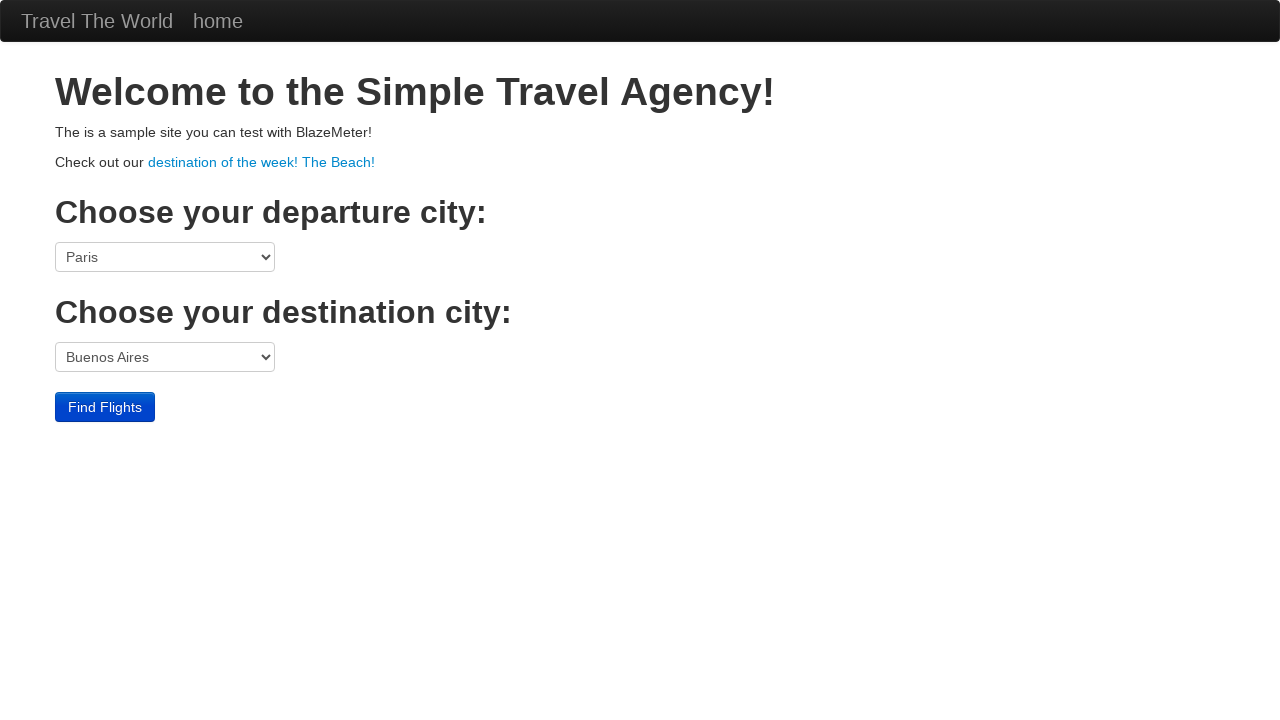

Retrieved departure city name: Boston
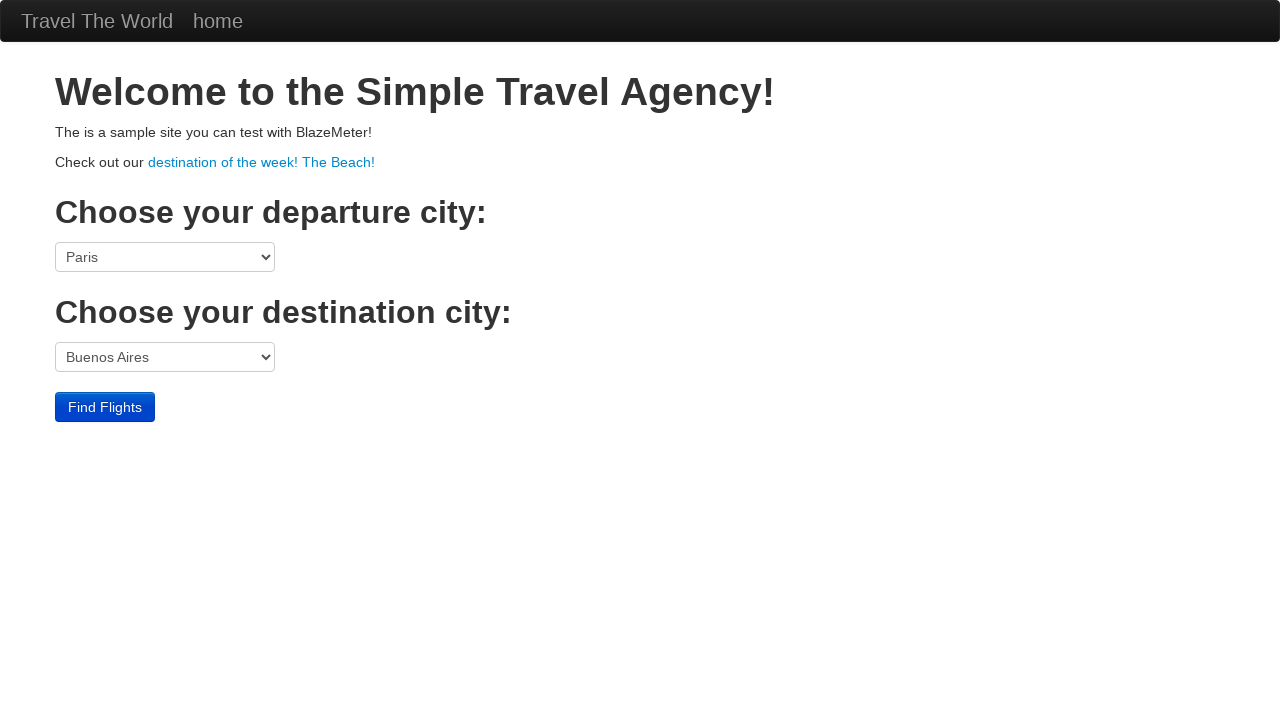

Retrieved destination city name: Rome
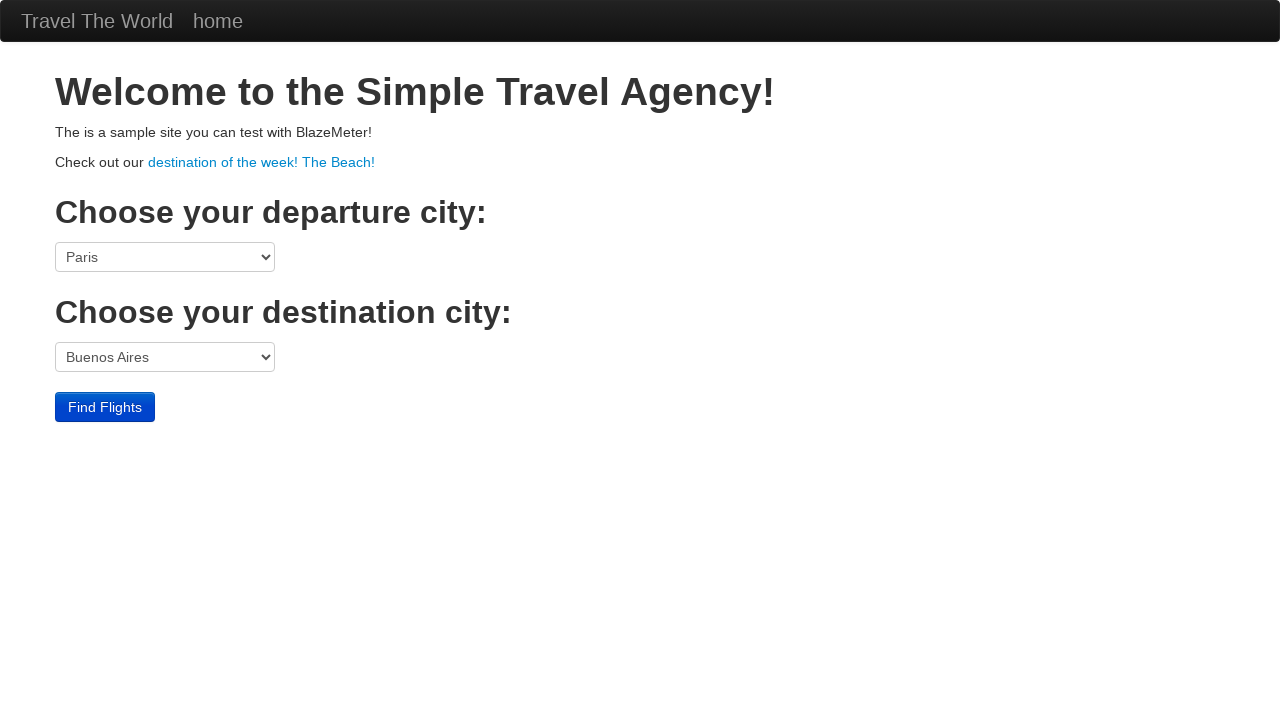

Selected departure city: Boston on select[name='fromPort']
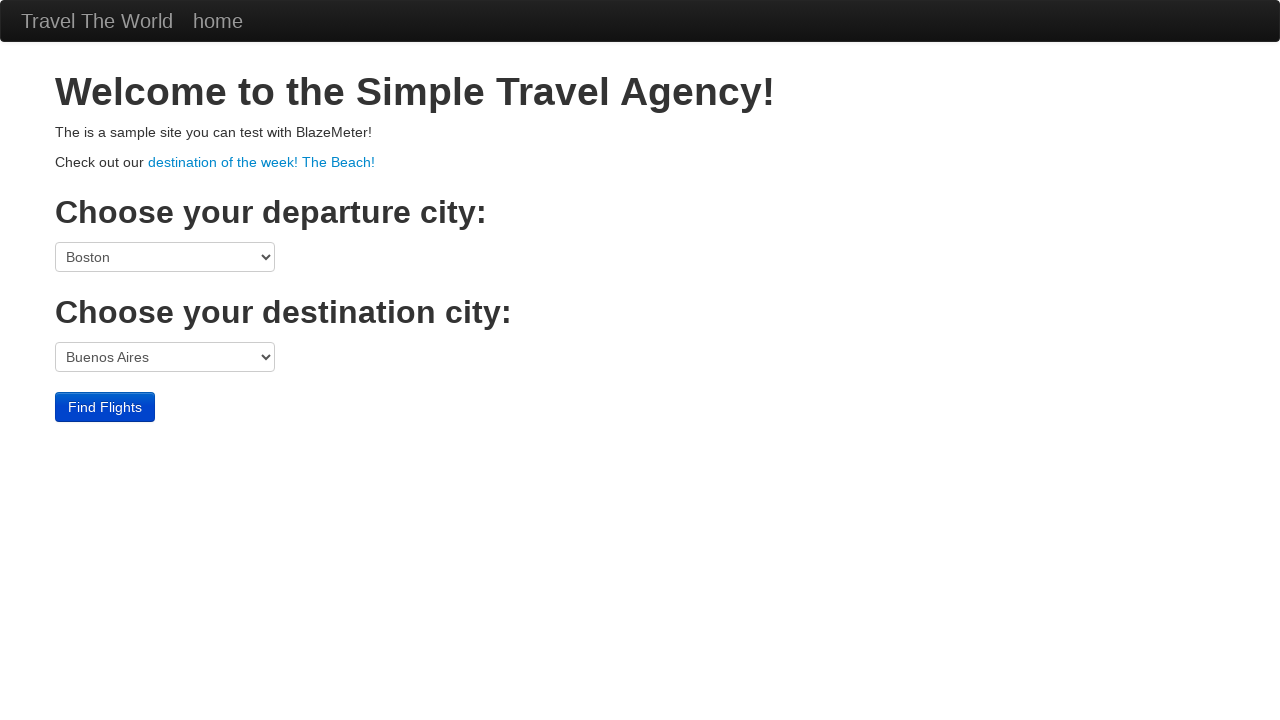

Selected destination city: Rome on select[name='toPort']
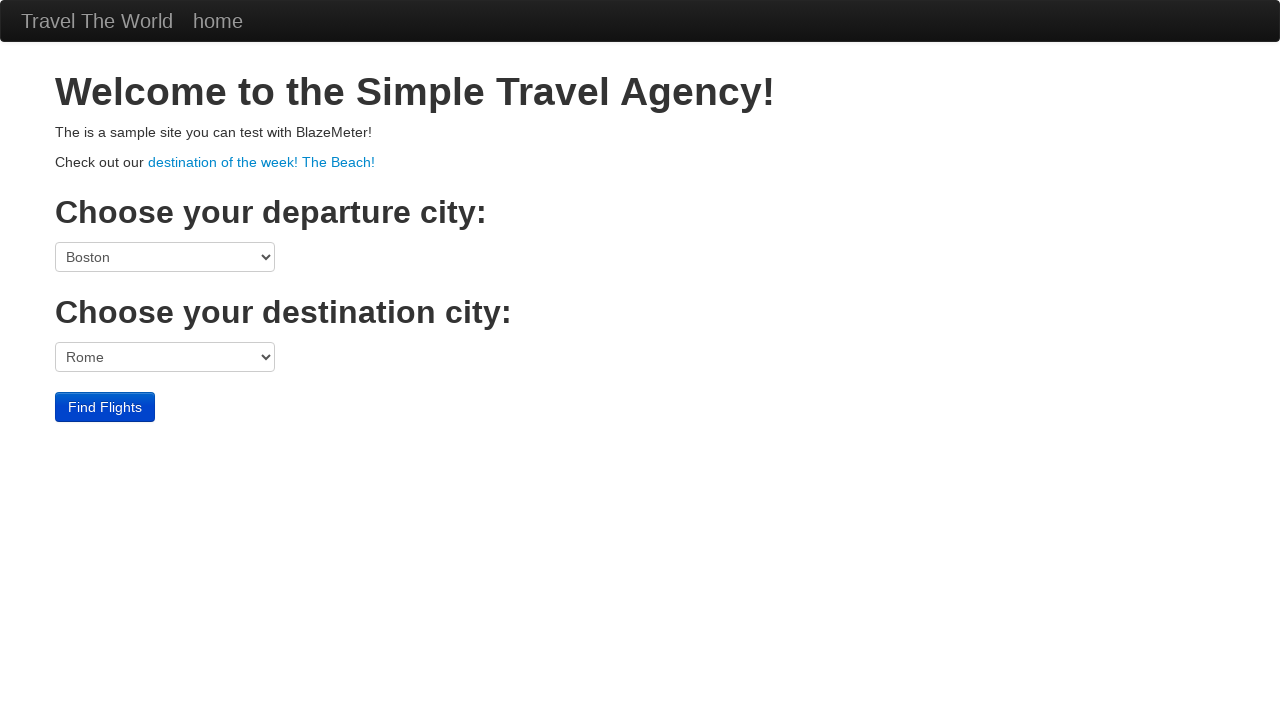

Clicked Find Flights button at (105, 407) on input[type='submit']
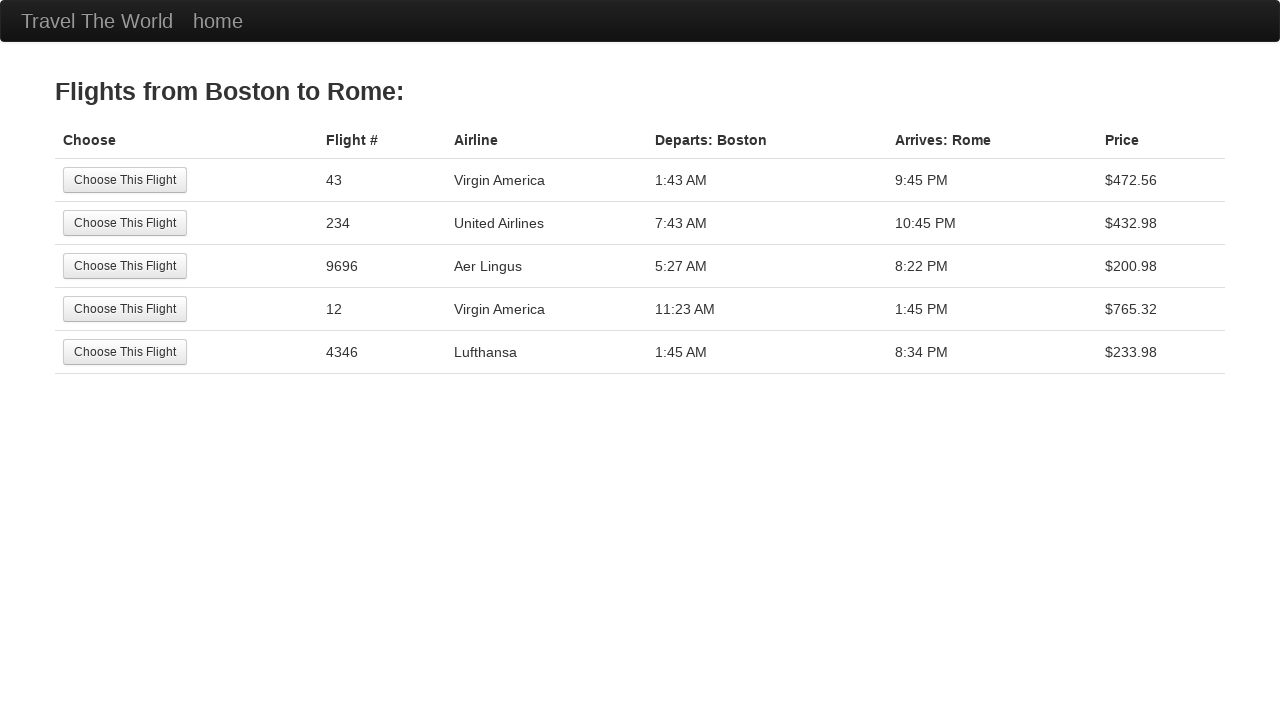

Results table loaded successfully
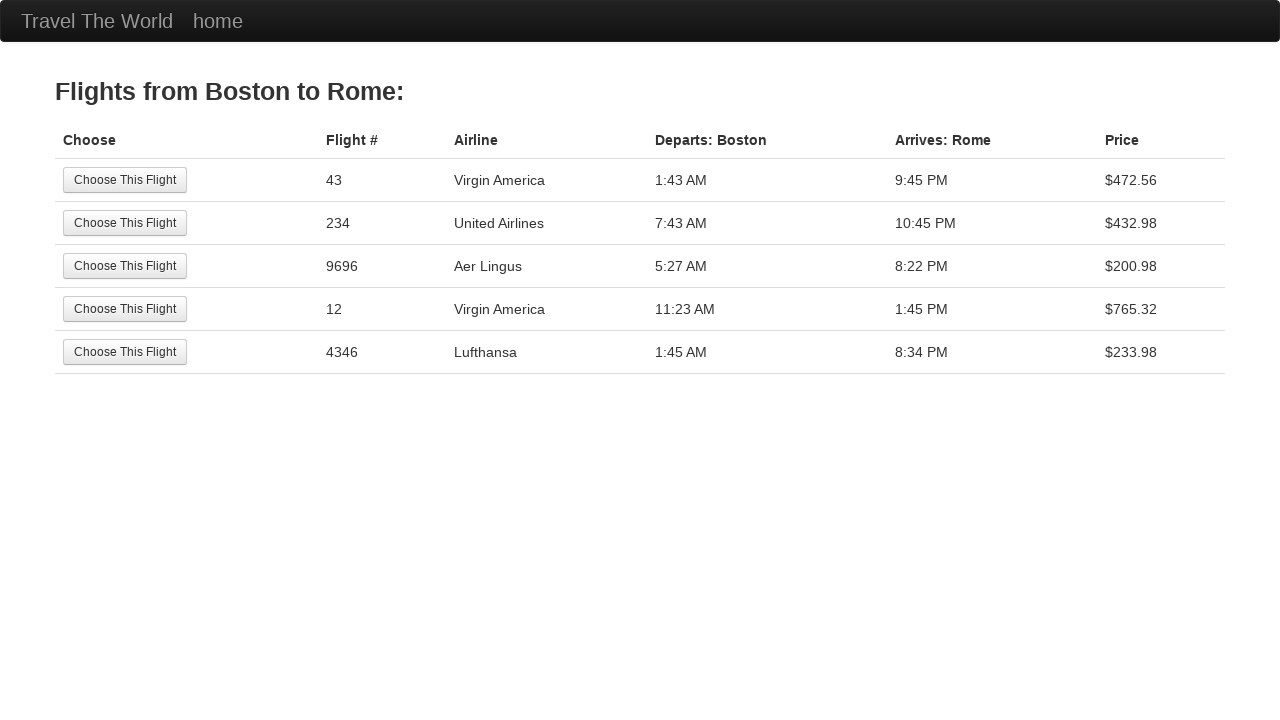

Retrieved departure header: Departs: Boston
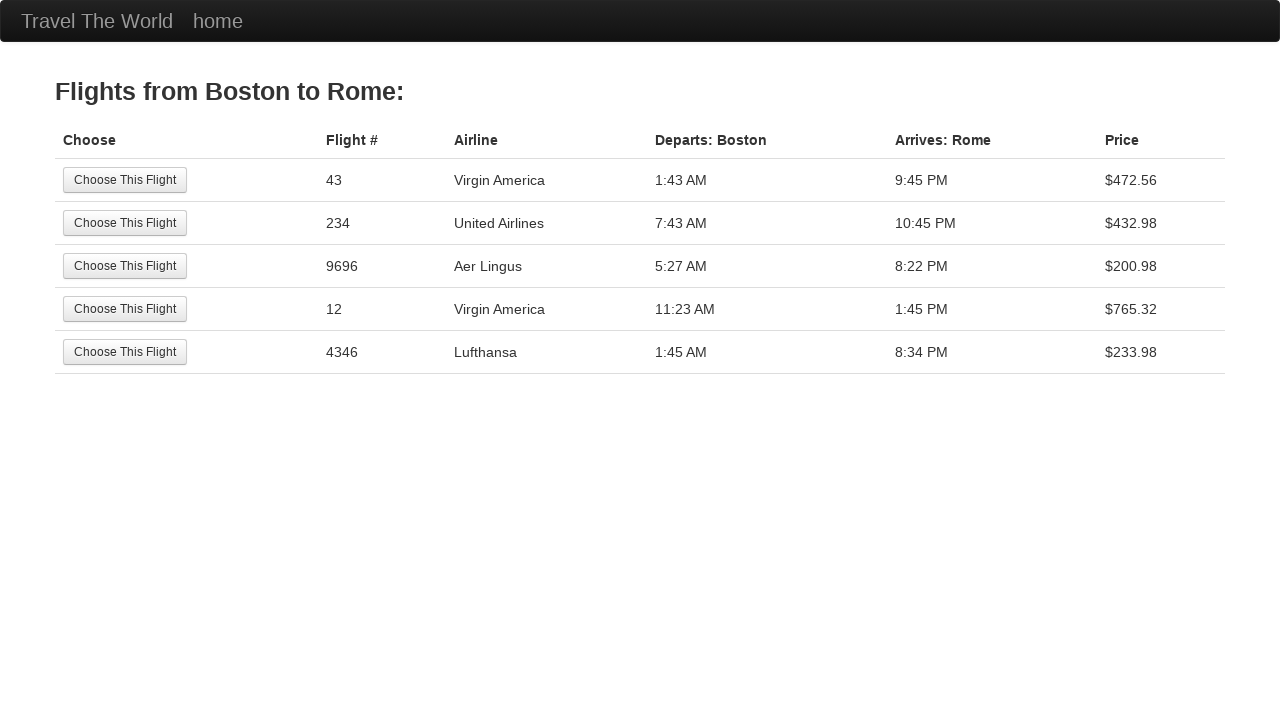

Retrieved arrival header: Arrives: Rome
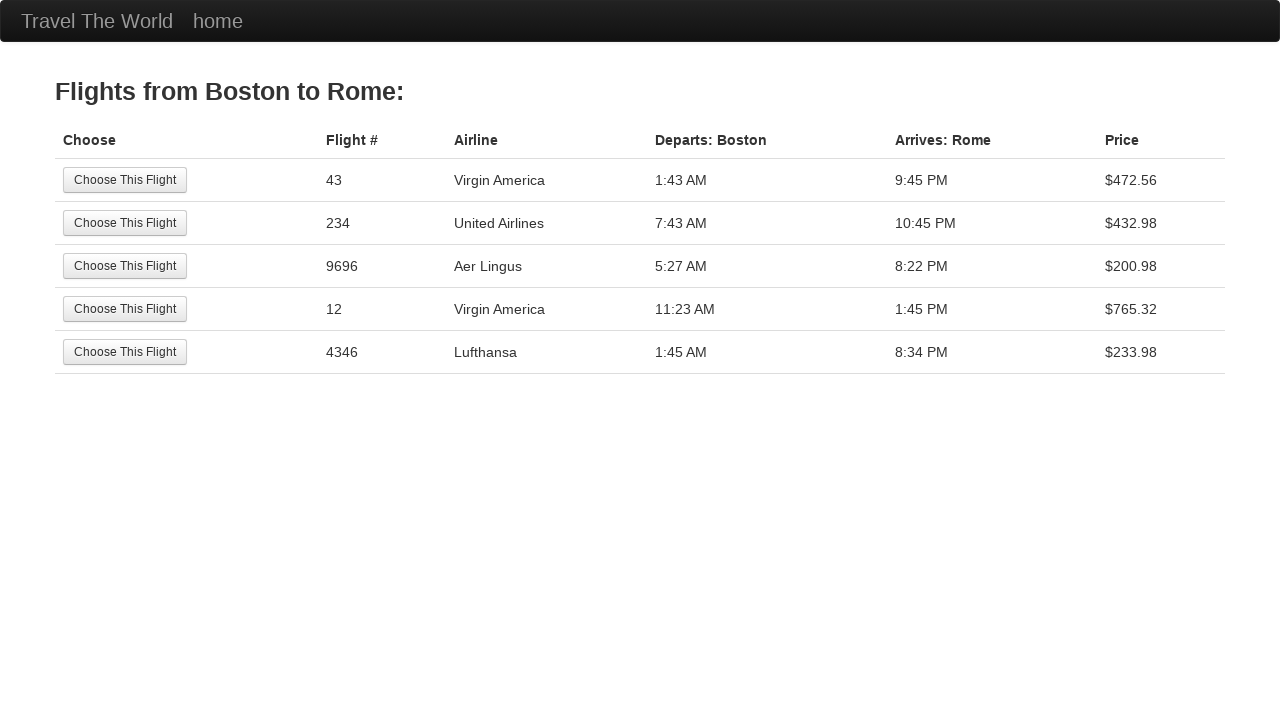

Verified departure header matches selected city: Boston
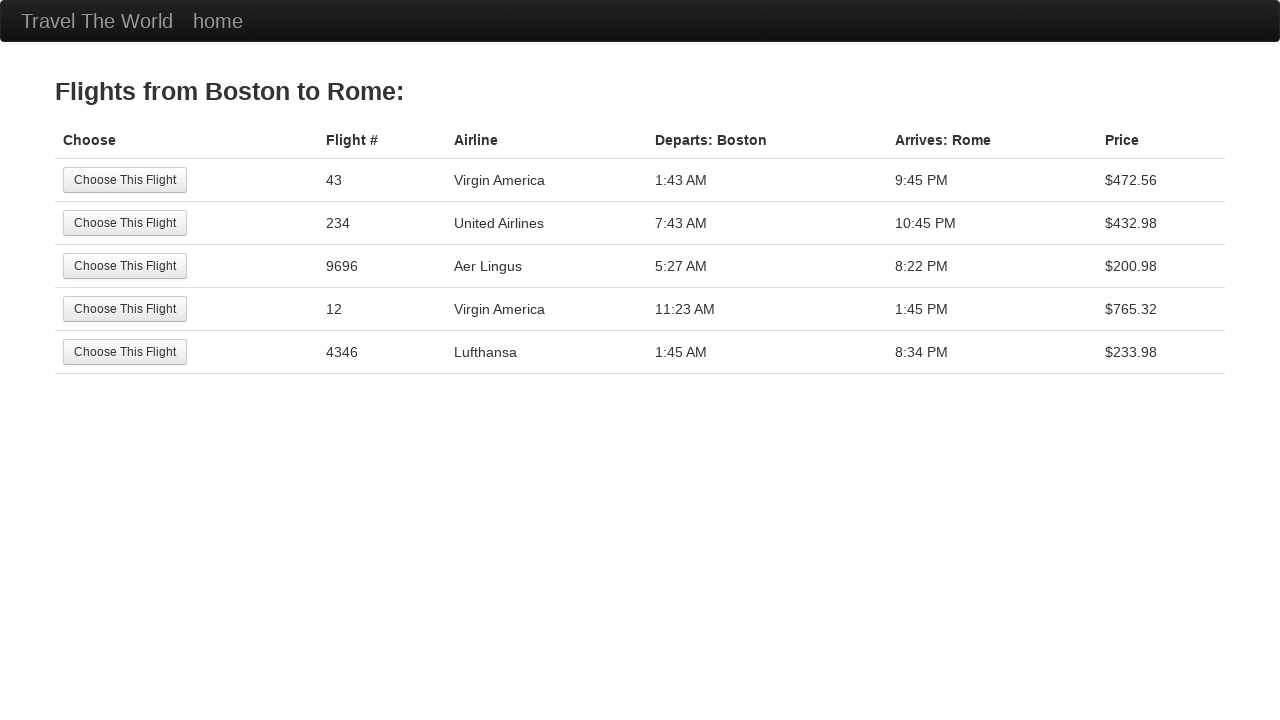

Verified arrival header matches selected city: Rome
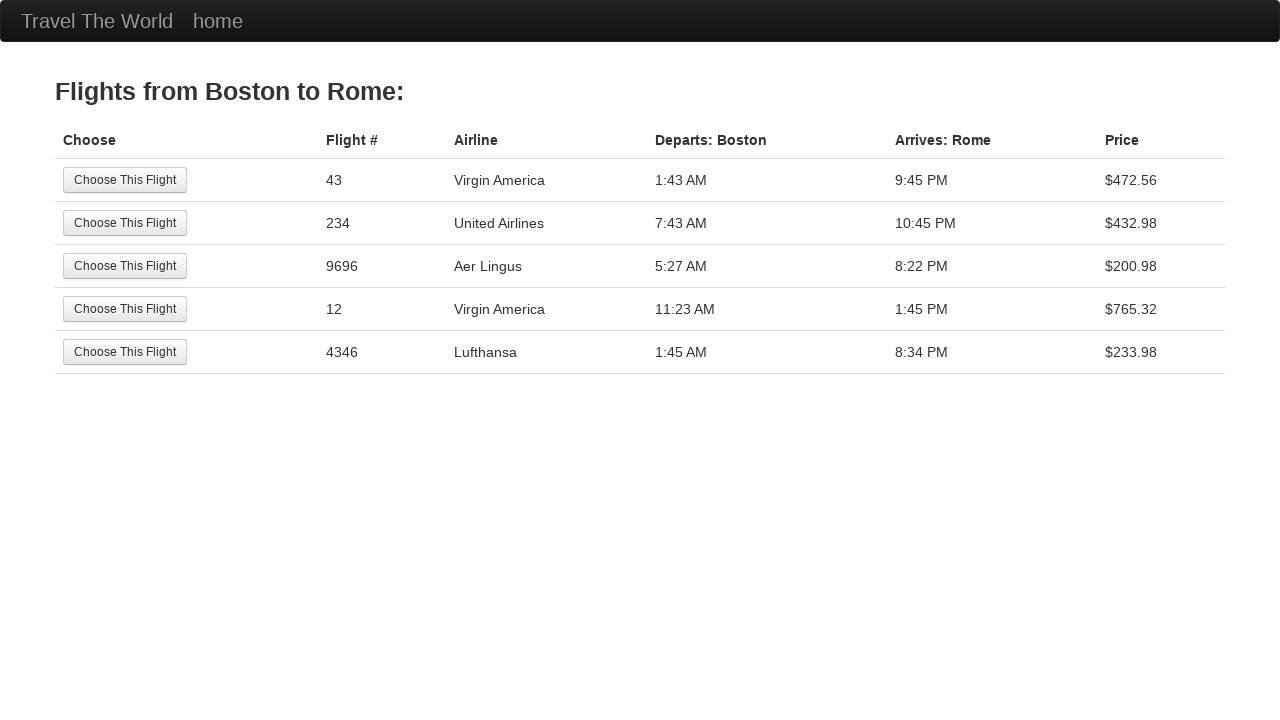

Navigated back to BlazeDemo home page
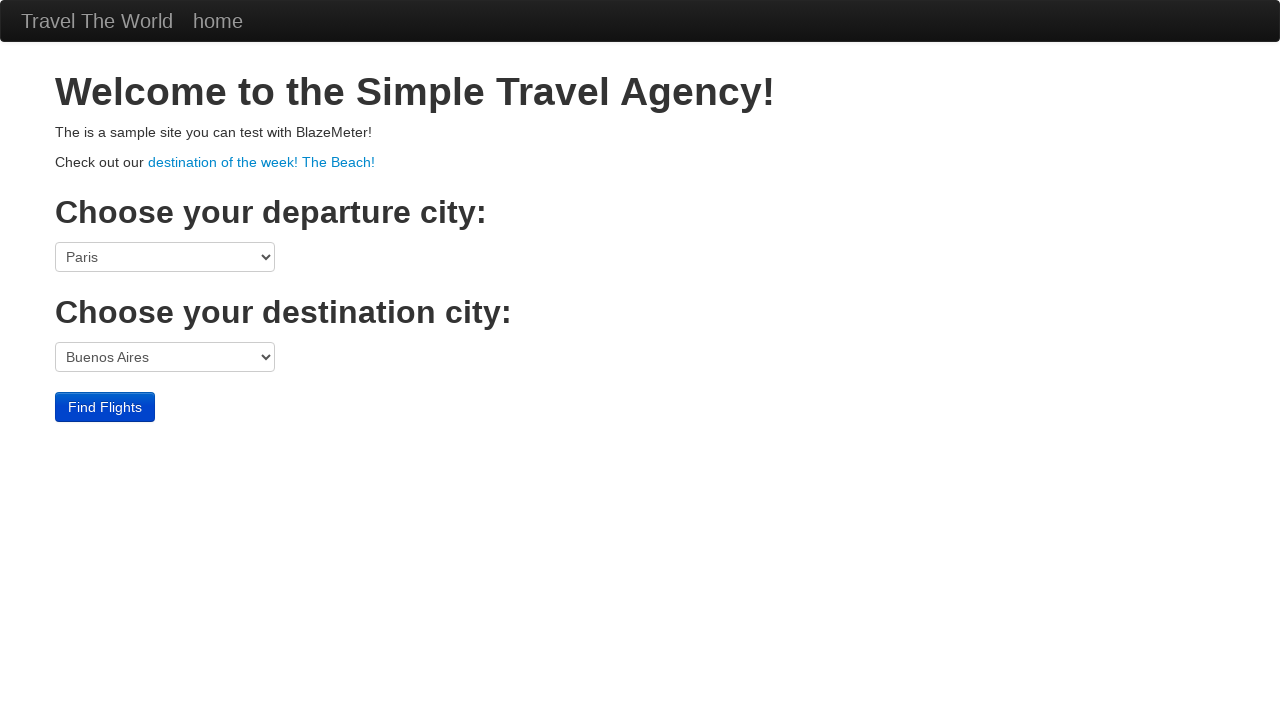

Retrieved departure city name: Boston
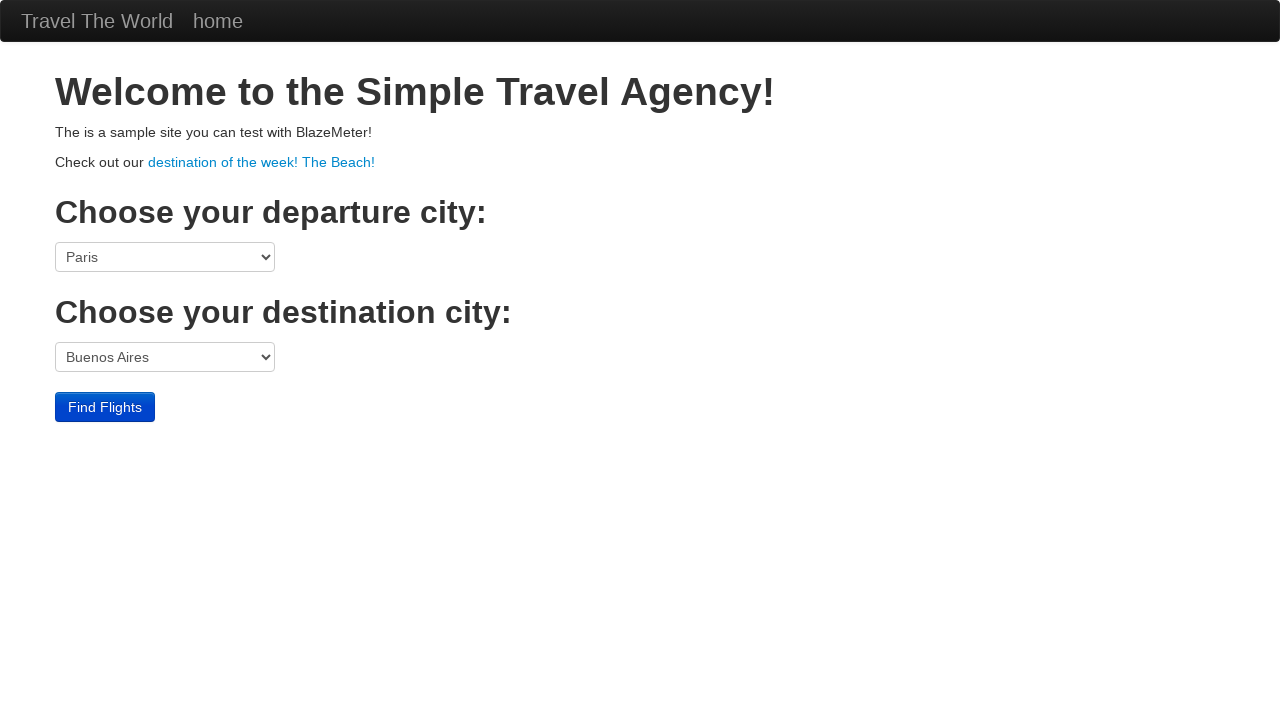

Retrieved destination city name: London
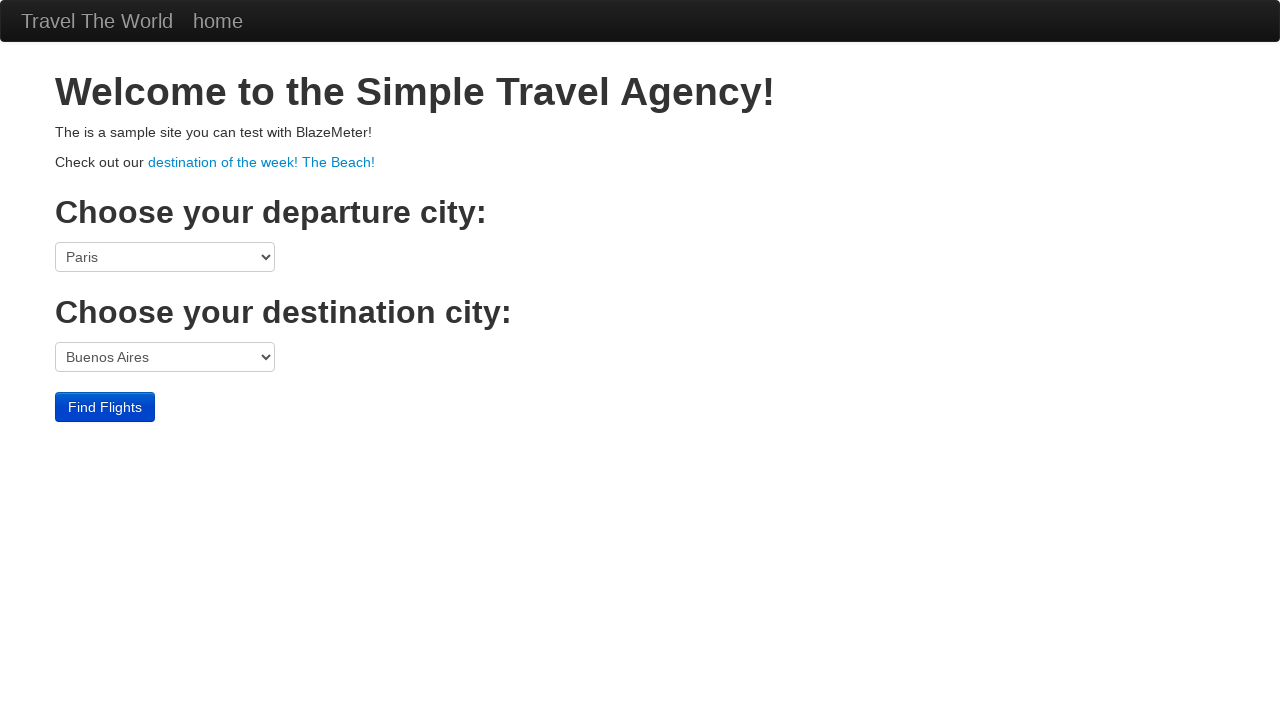

Selected departure city: Boston on select[name='fromPort']
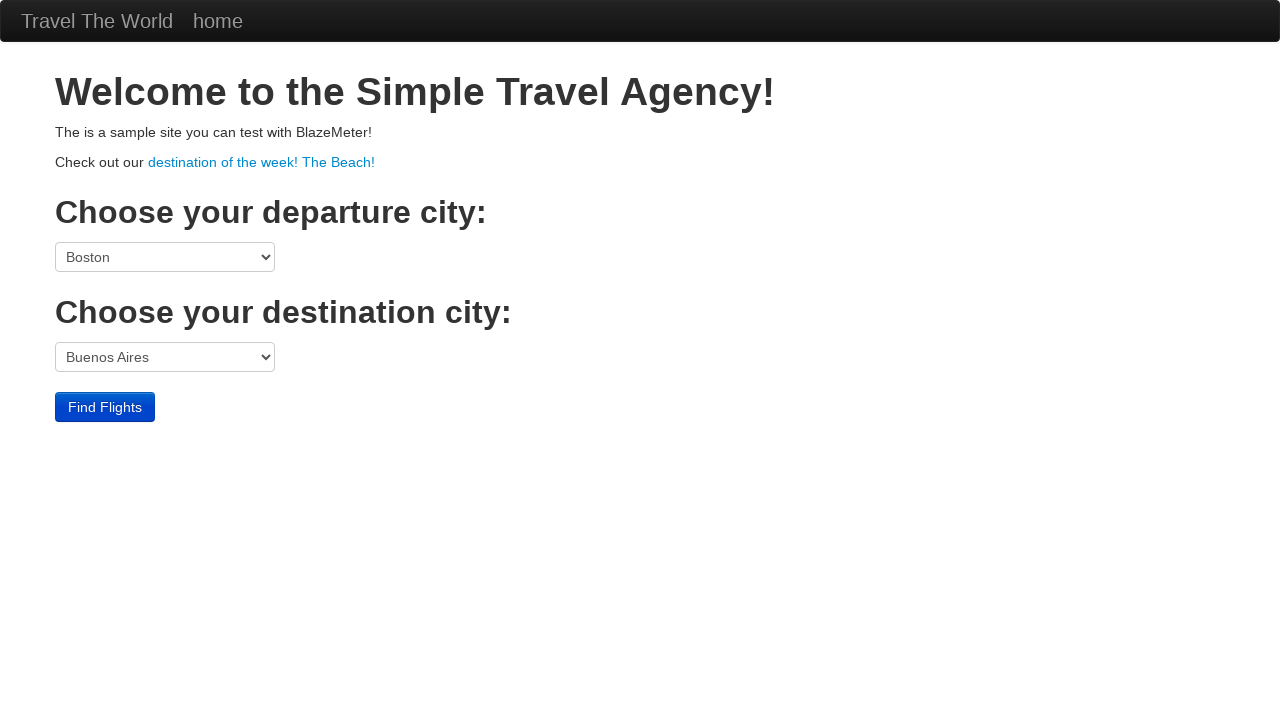

Selected destination city: London on select[name='toPort']
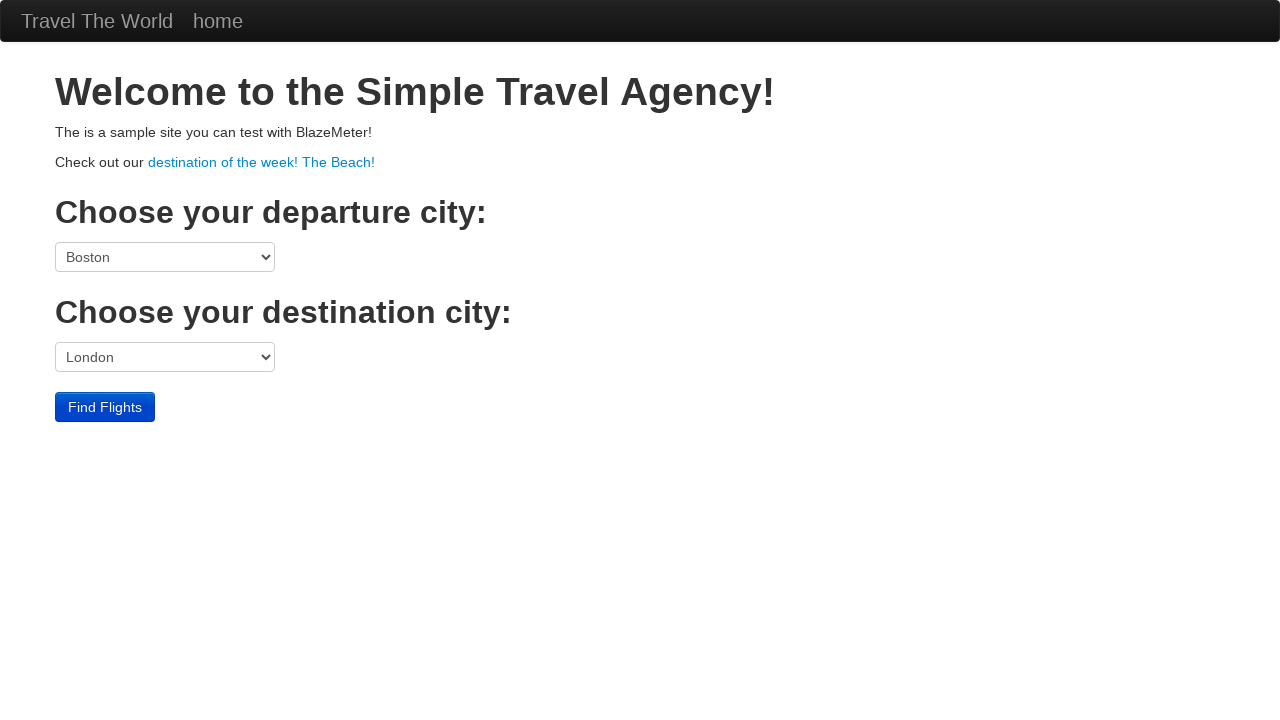

Clicked Find Flights button at (105, 407) on input[type='submit']
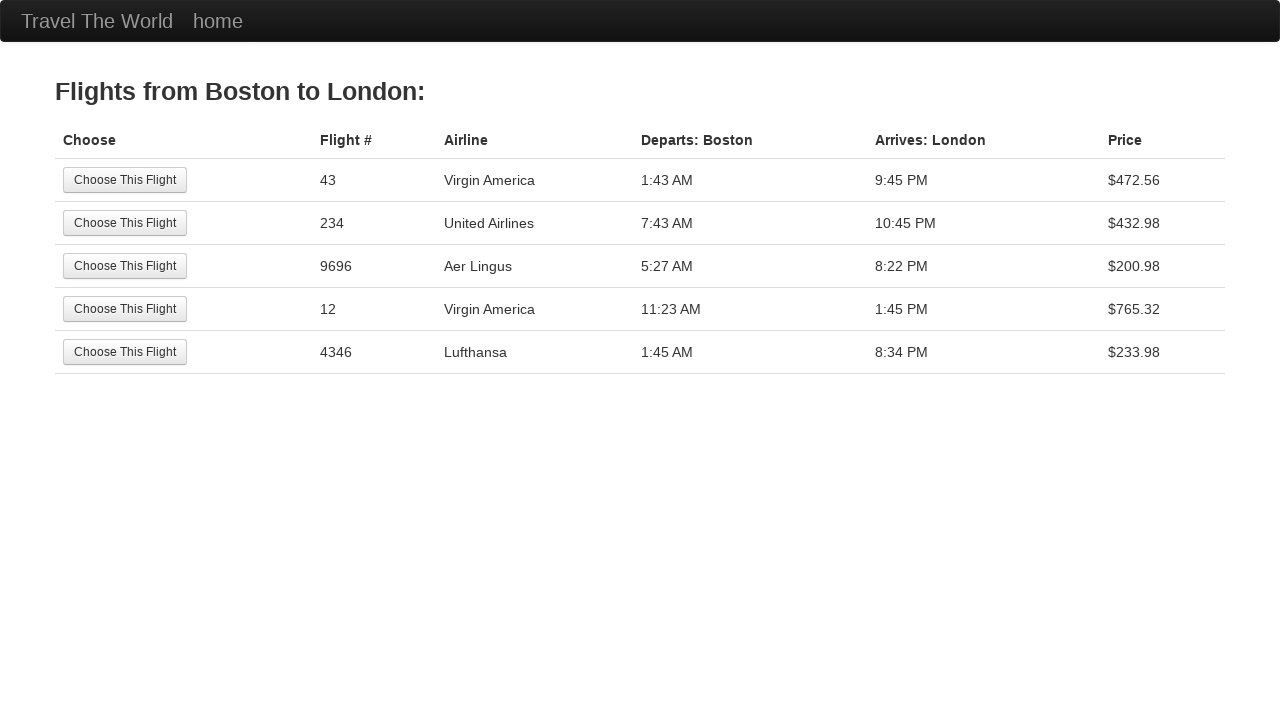

Results table loaded successfully
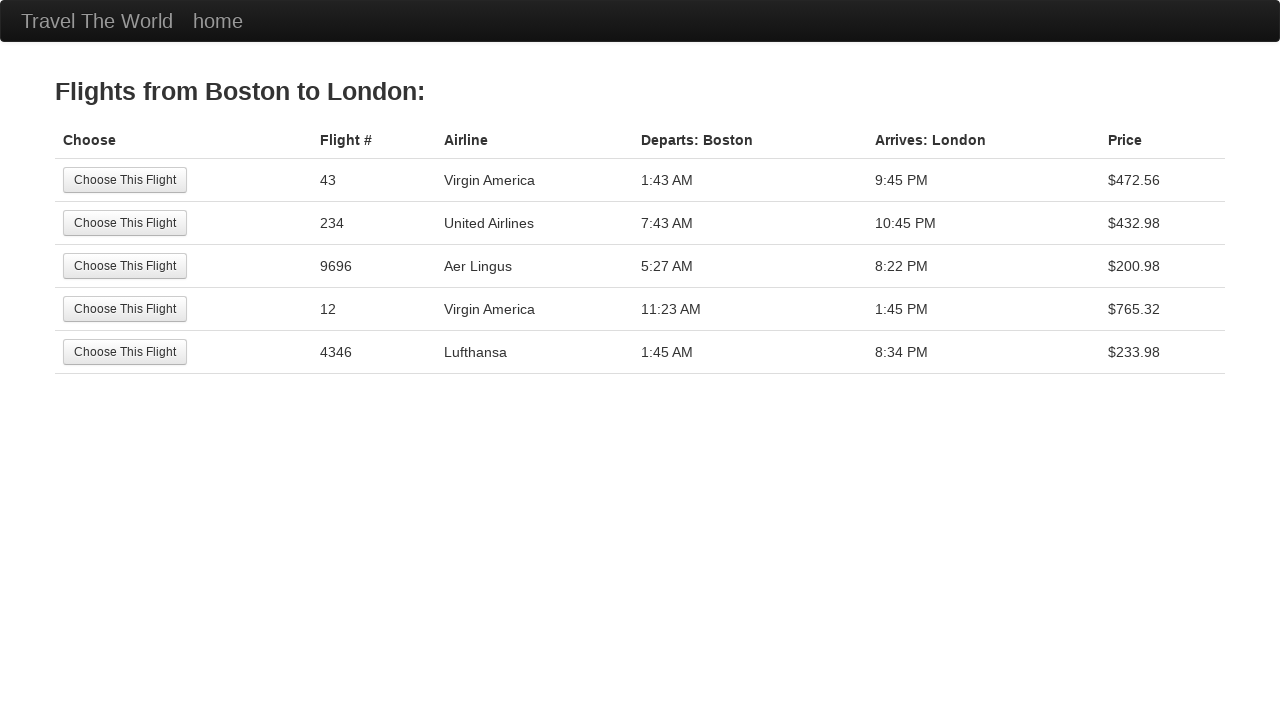

Retrieved departure header: Departs: Boston
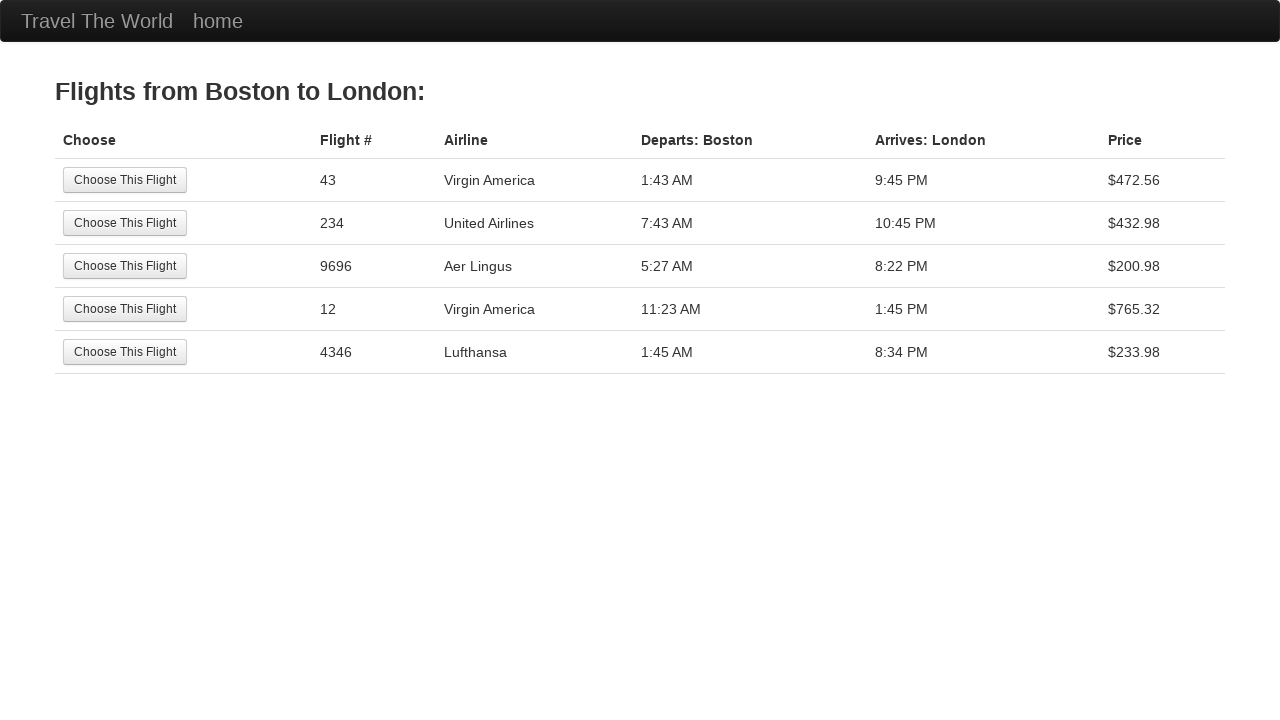

Retrieved arrival header: Arrives: London
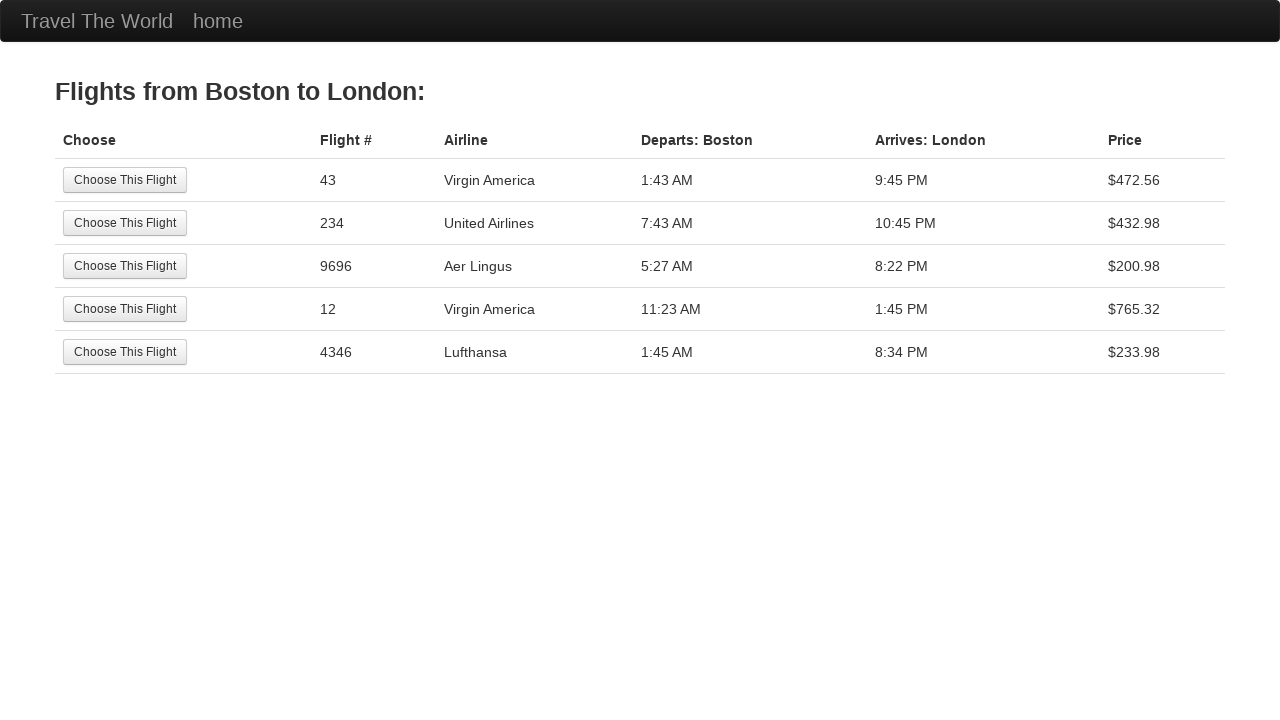

Verified departure header matches selected city: Boston
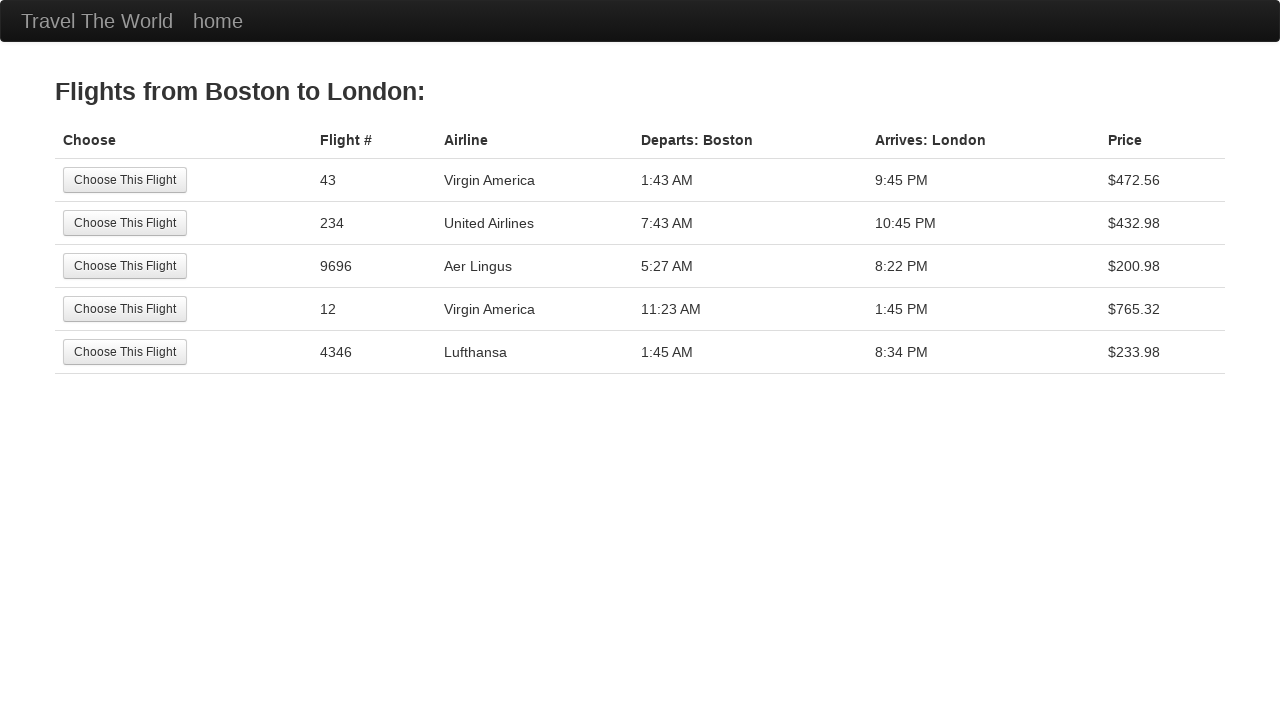

Verified arrival header matches selected city: London
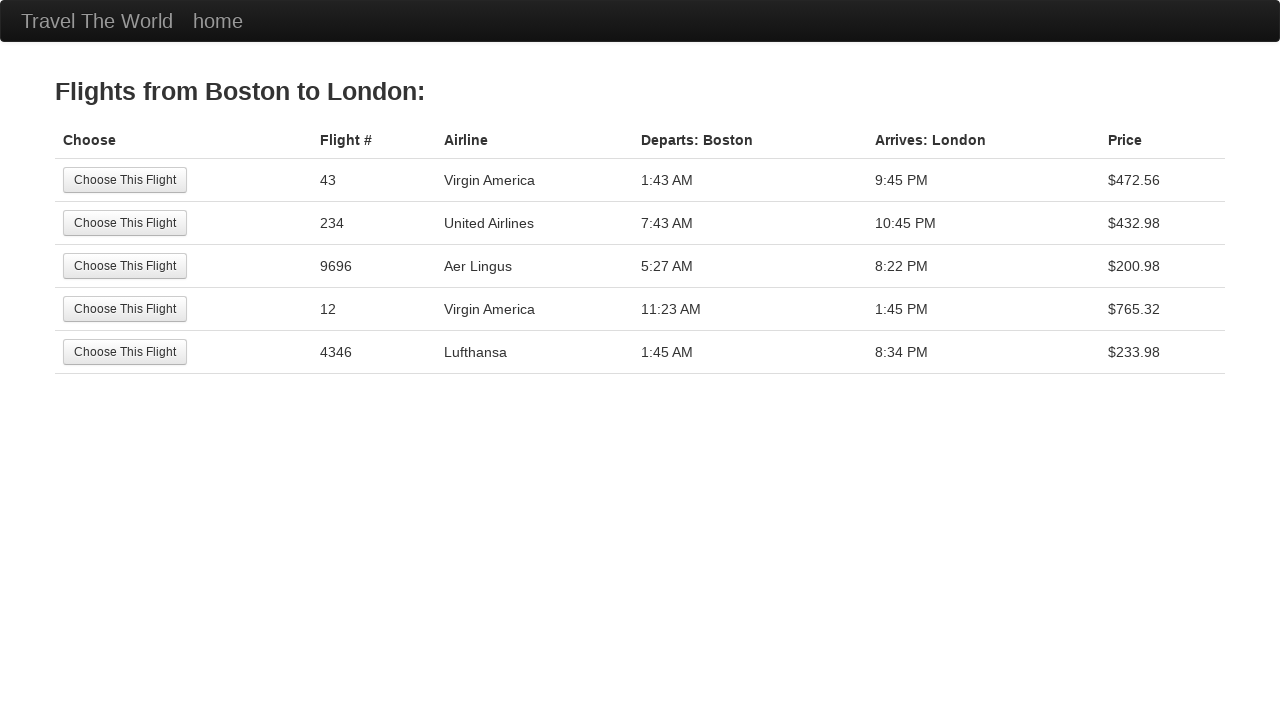

Navigated back to BlazeDemo home page
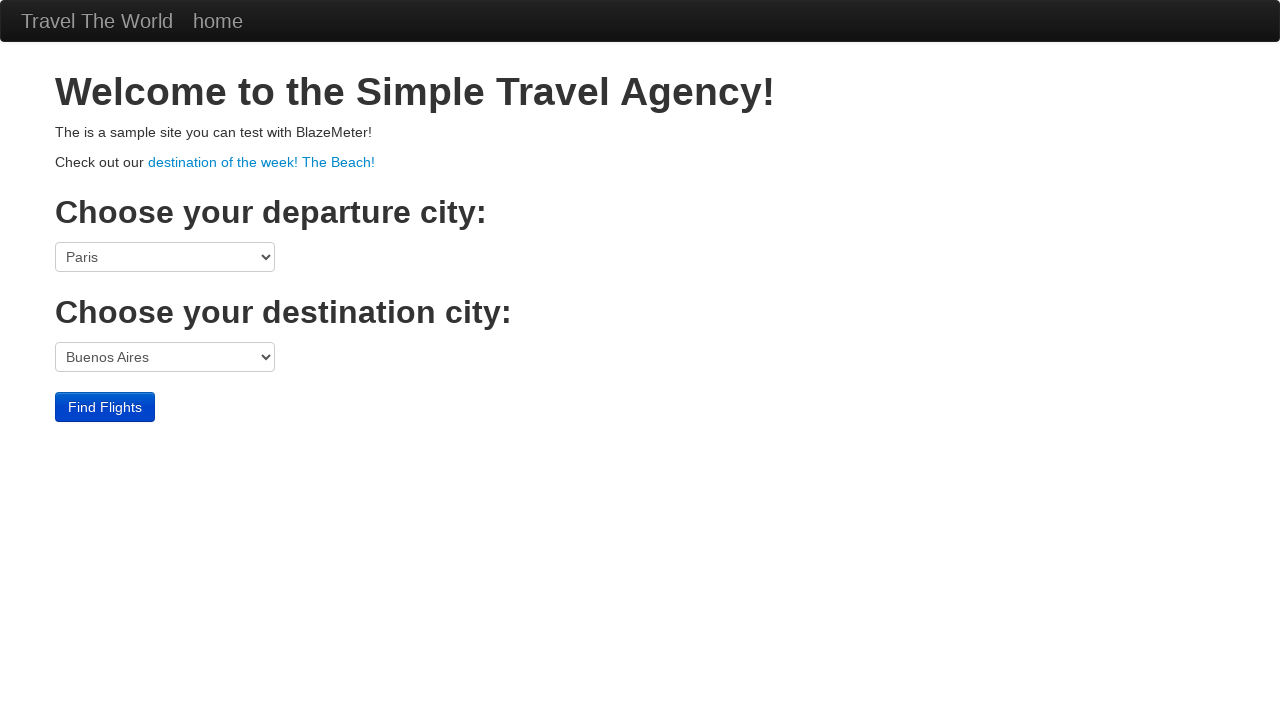

Retrieved departure city name: Boston
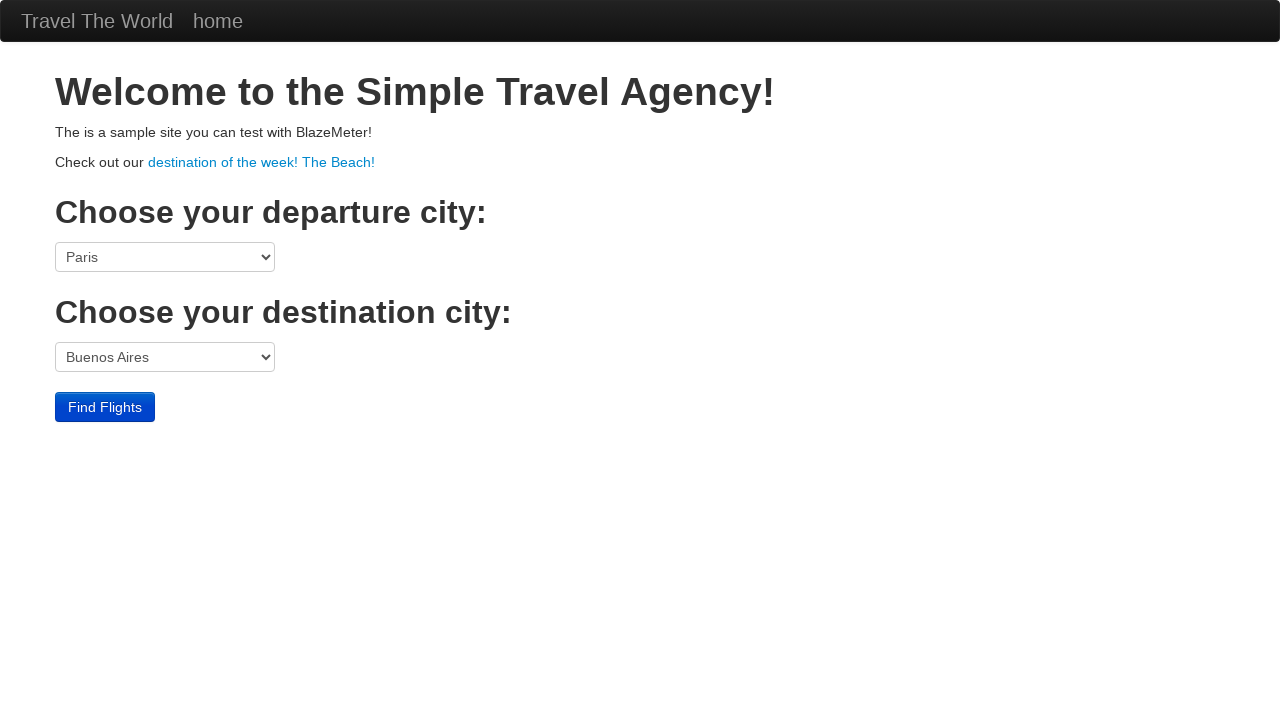

Retrieved destination city name: Berlin
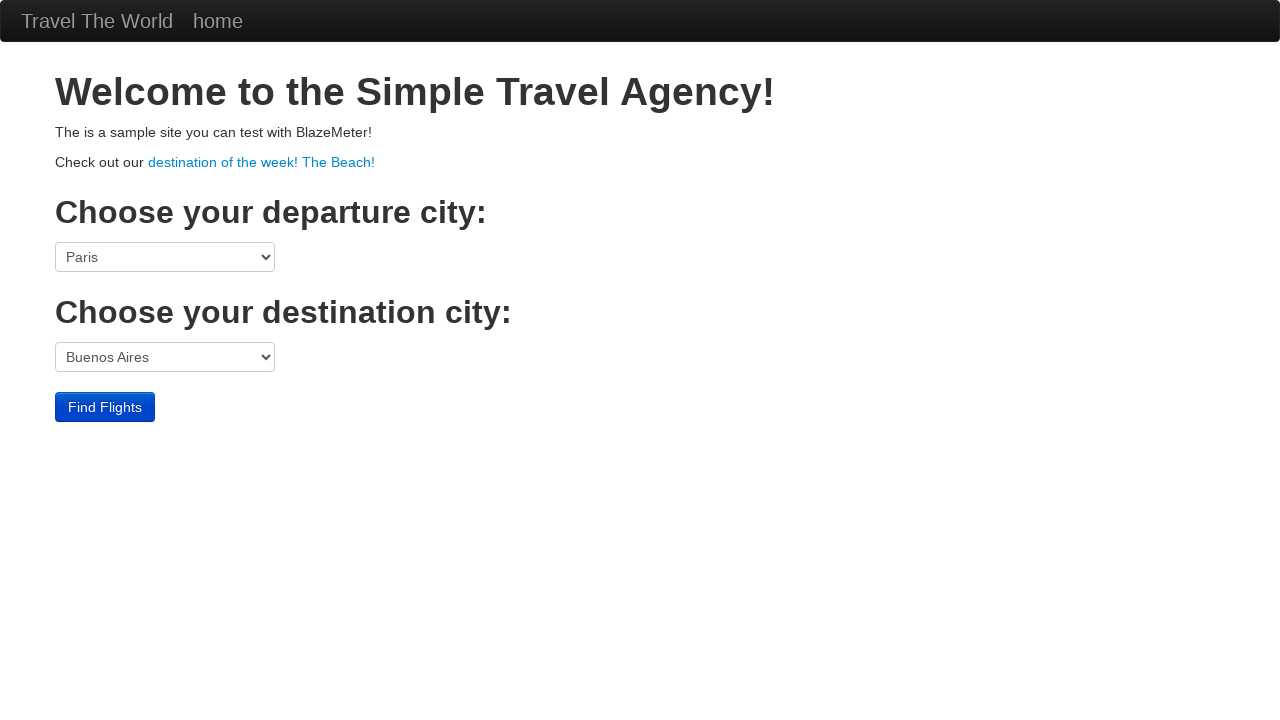

Selected departure city: Boston on select[name='fromPort']
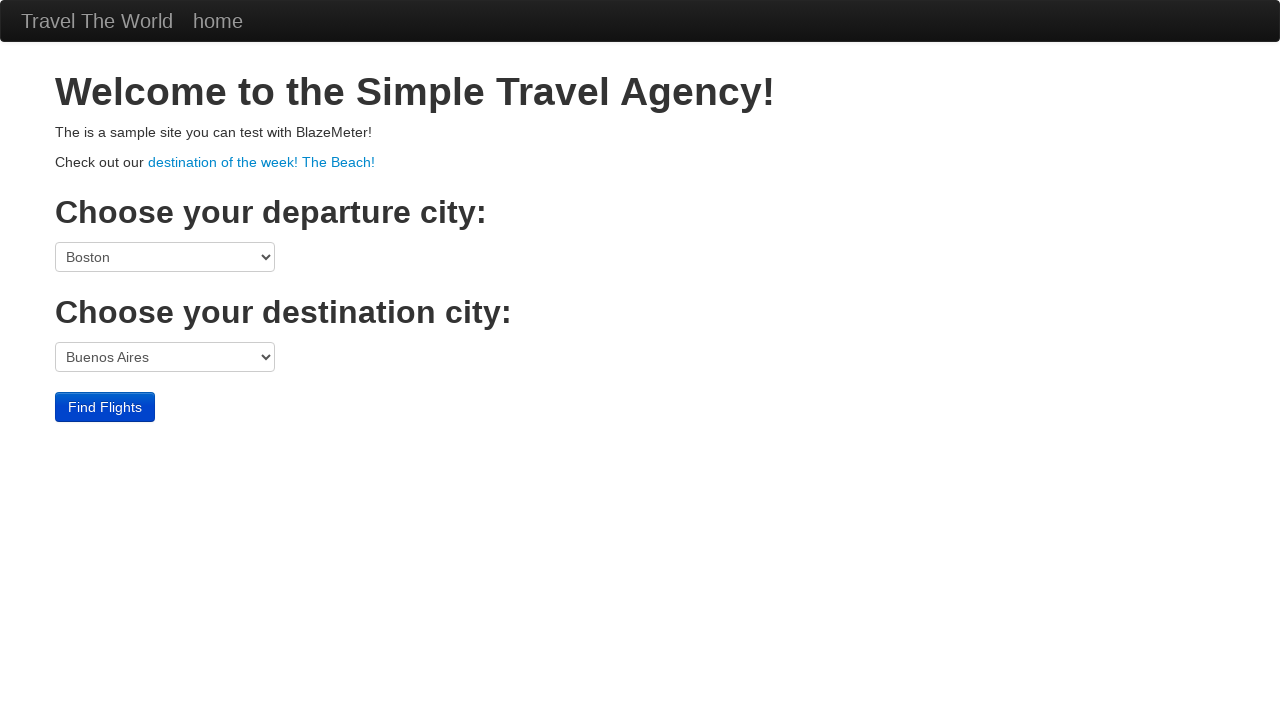

Selected destination city: Berlin on select[name='toPort']
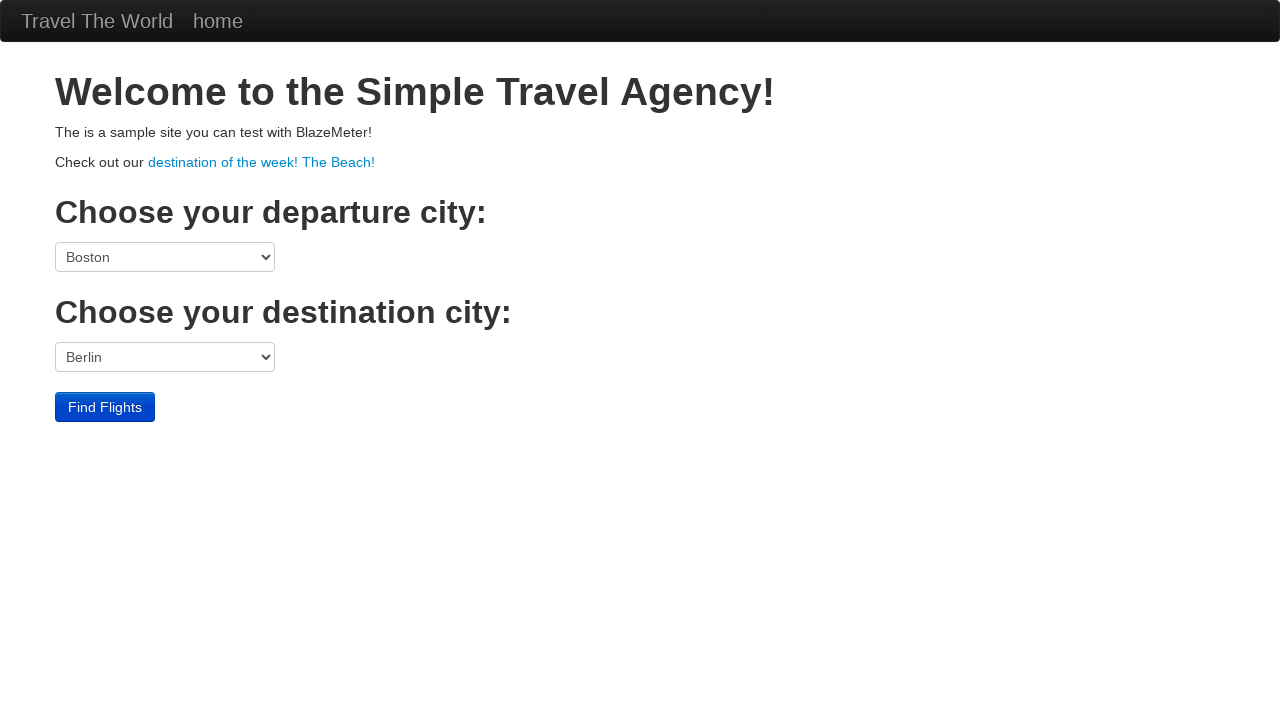

Clicked Find Flights button at (105, 407) on input[type='submit']
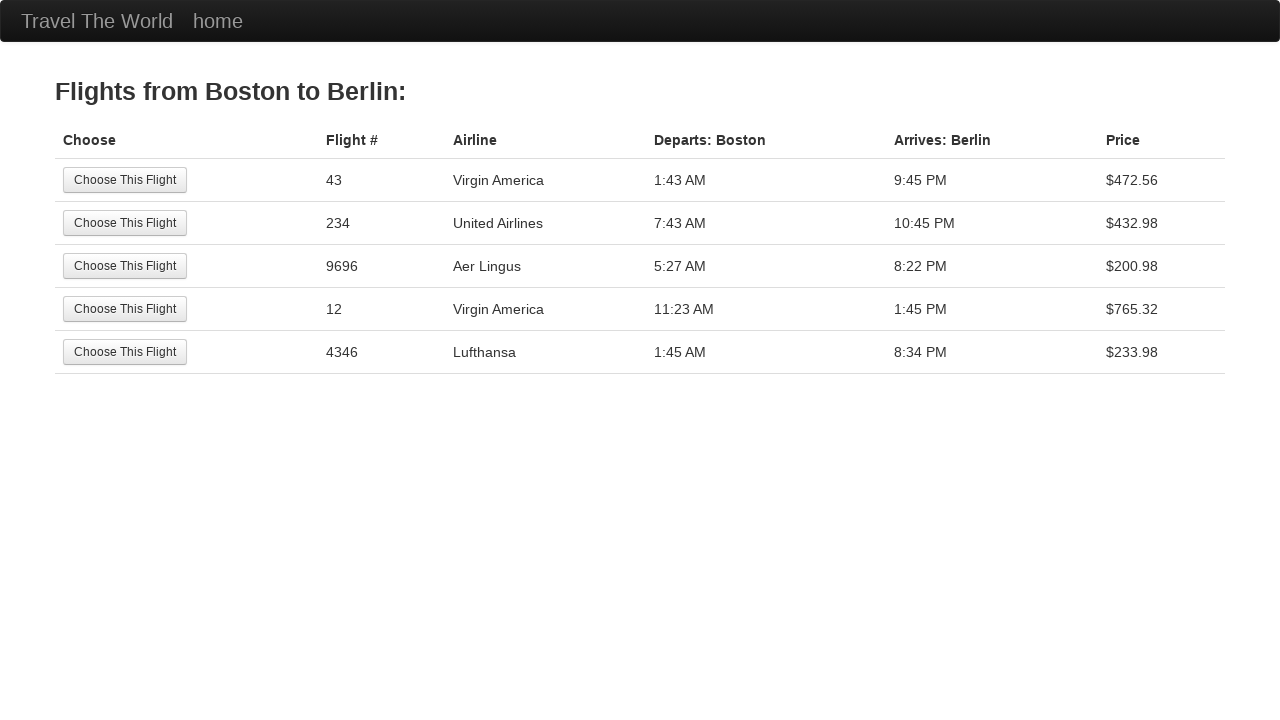

Results table loaded successfully
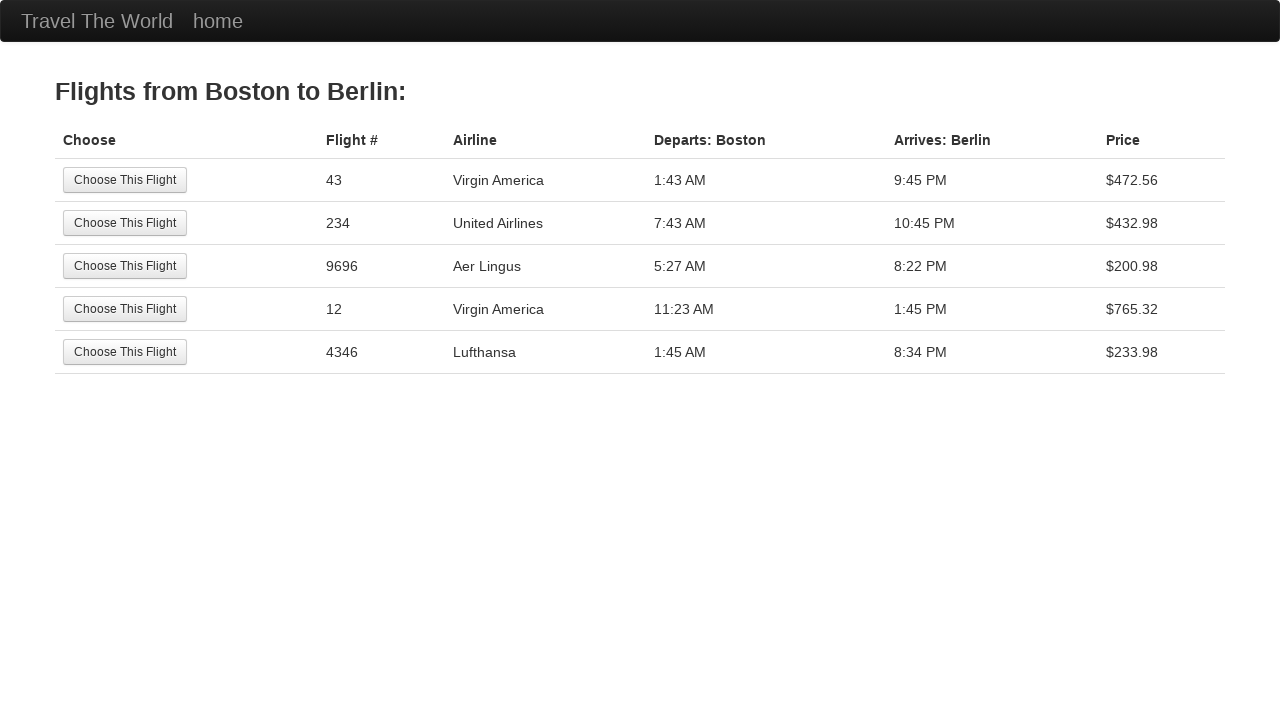

Retrieved departure header: Departs: Boston
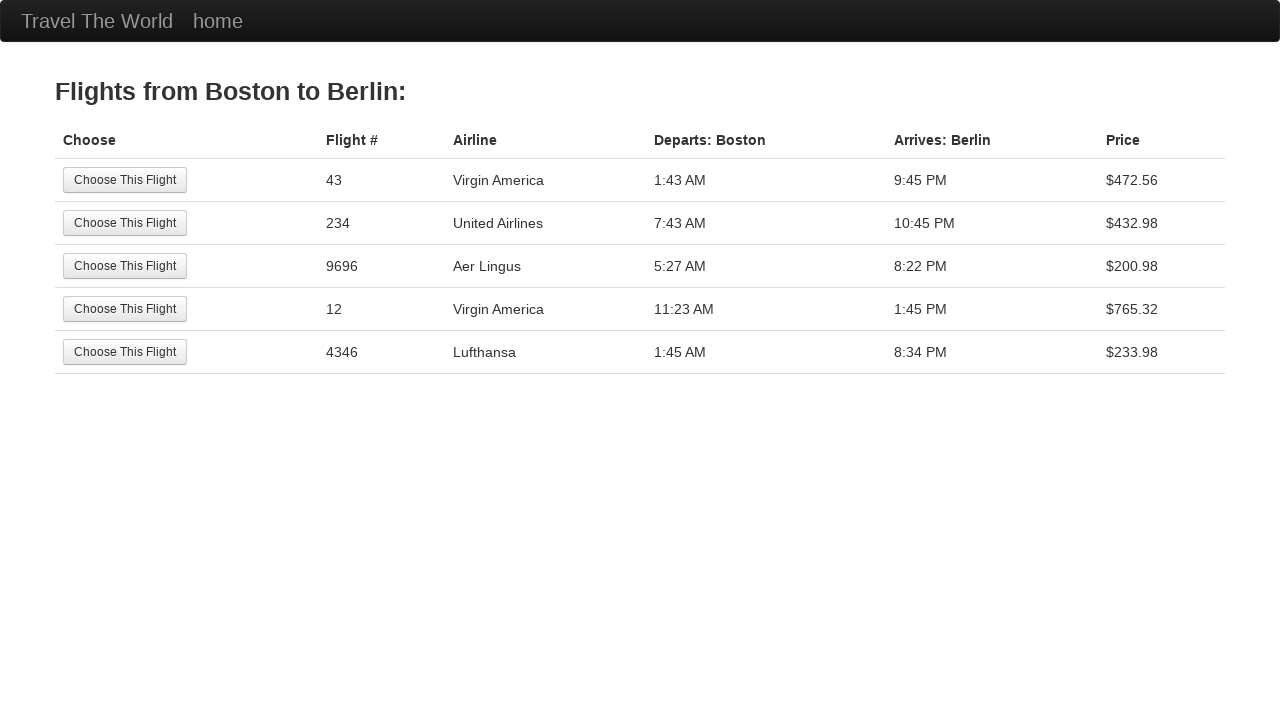

Retrieved arrival header: Arrives: Berlin
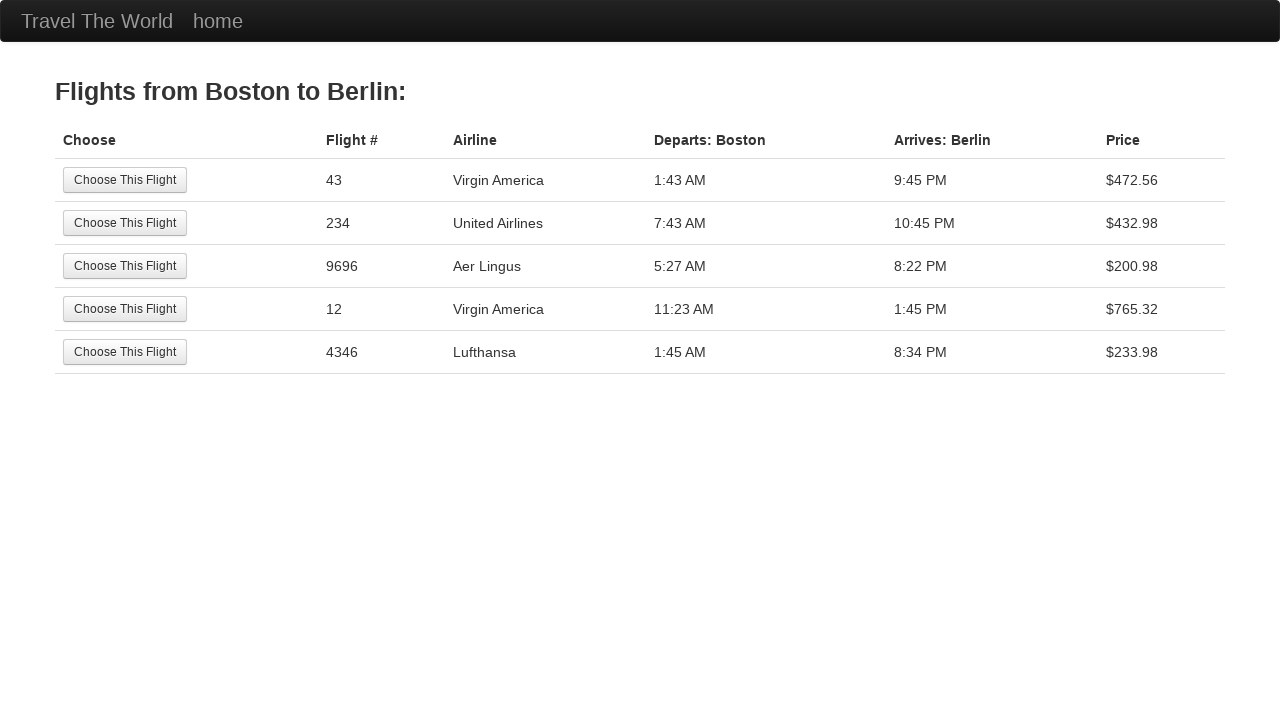

Verified departure header matches selected city: Boston
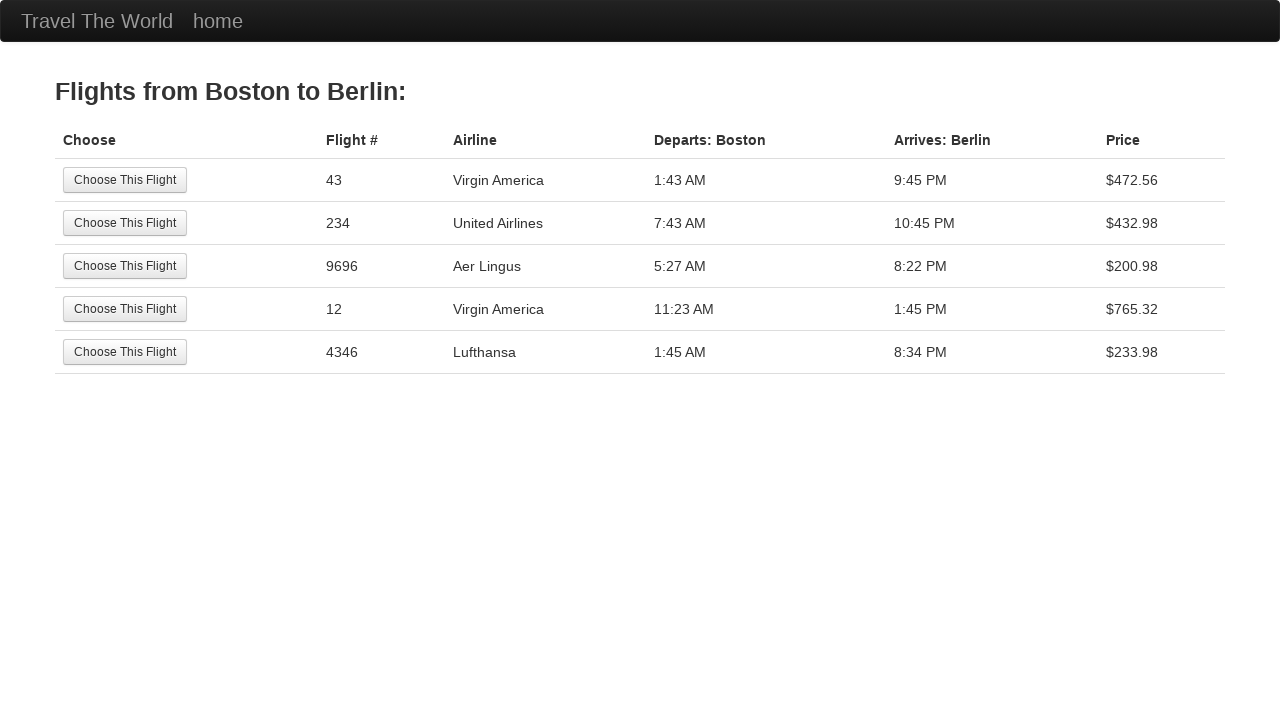

Verified arrival header matches selected city: Berlin
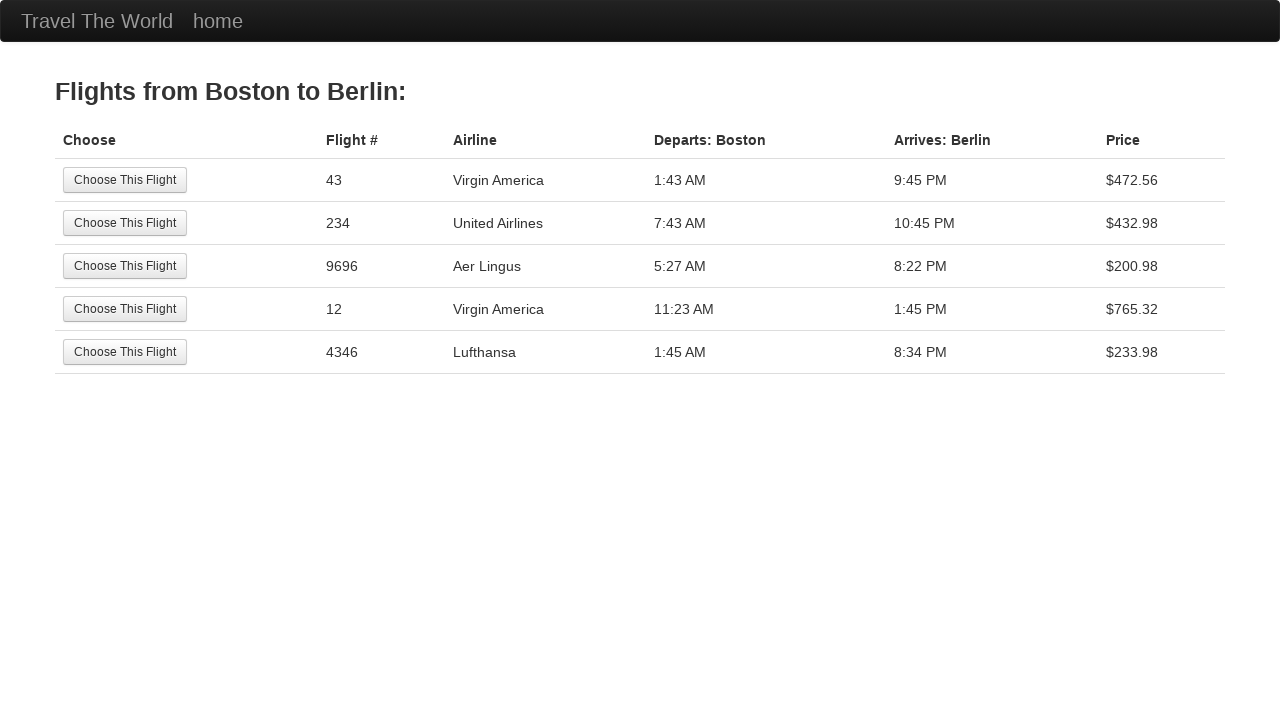

Navigated back to BlazeDemo home page
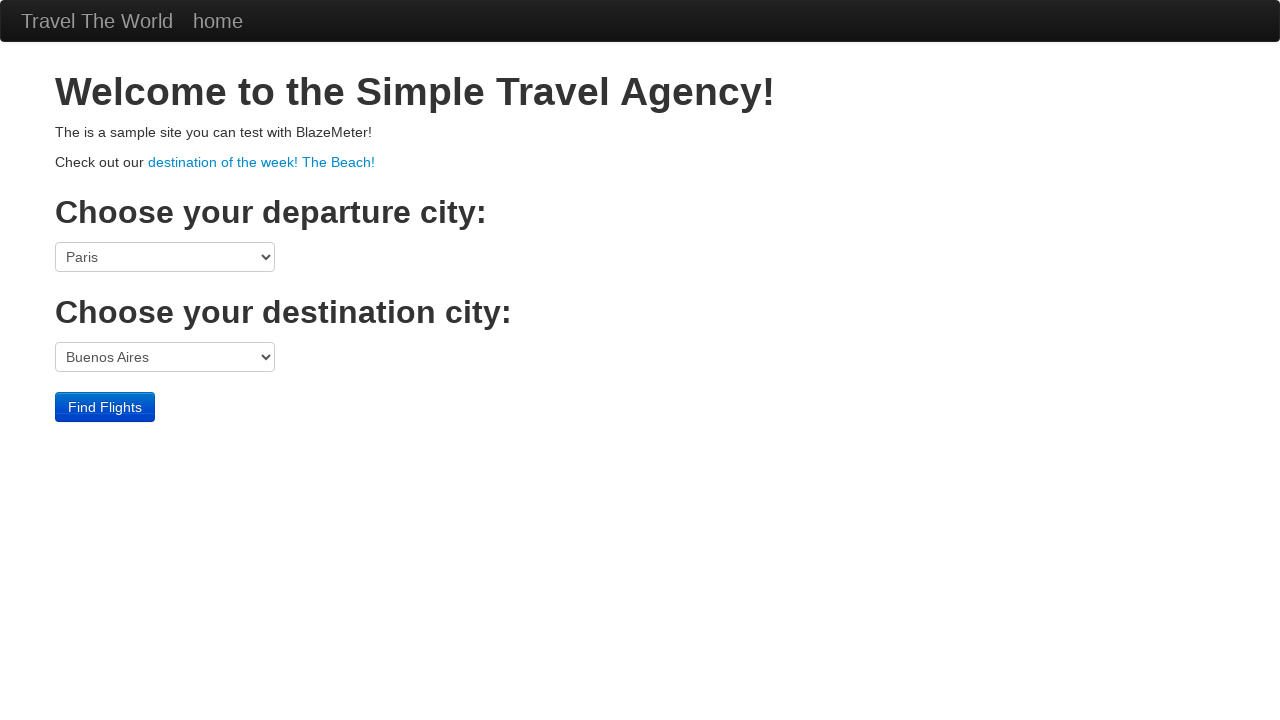

Retrieved departure city name: Boston
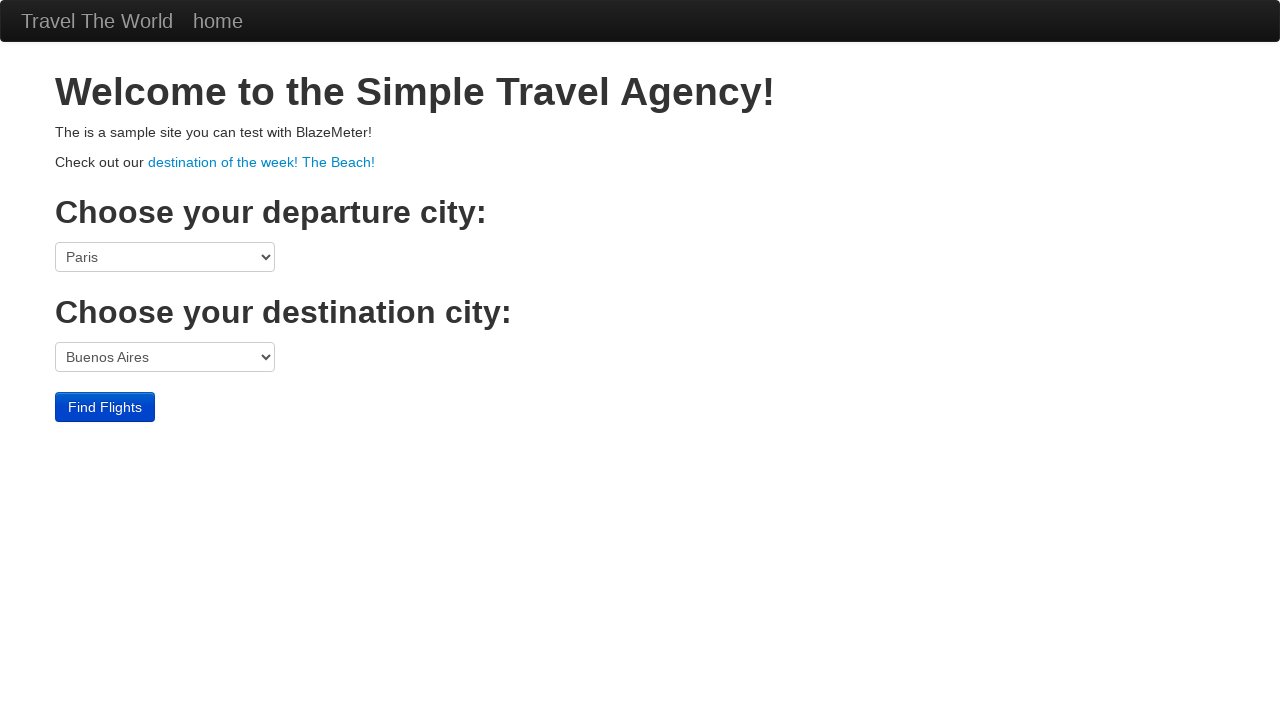

Retrieved destination city name: New York
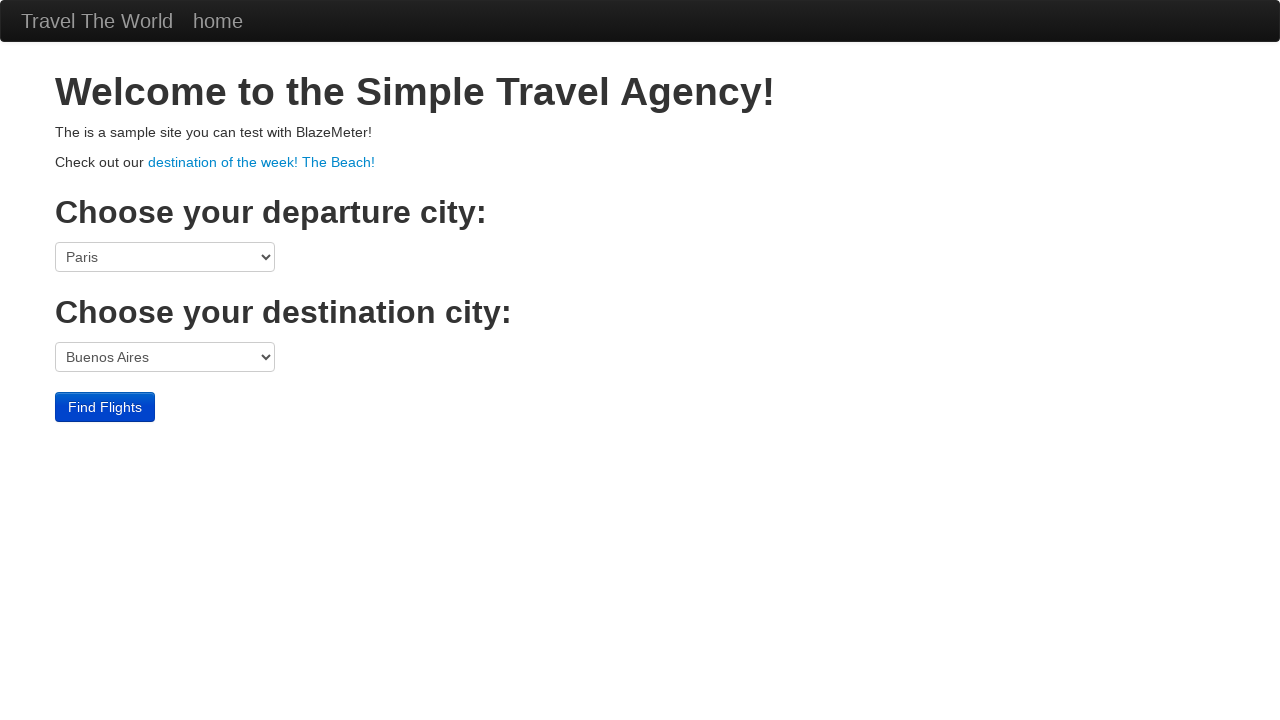

Selected departure city: Boston on select[name='fromPort']
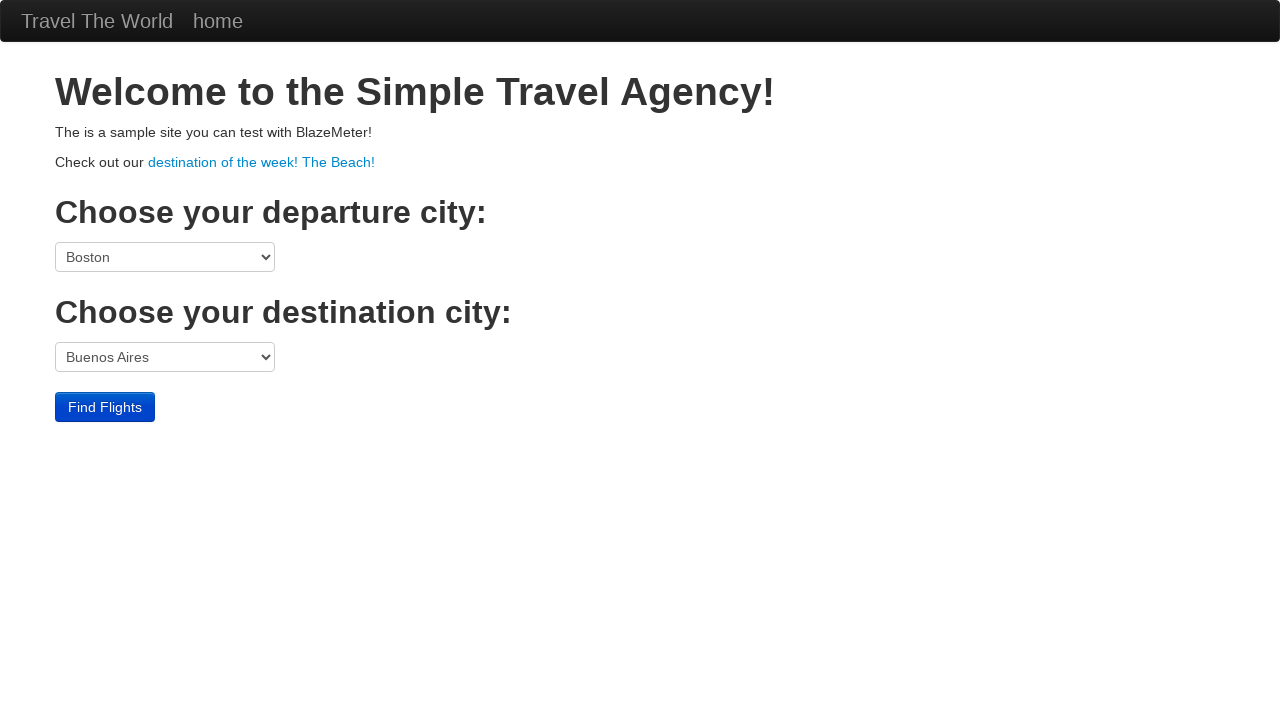

Selected destination city: New York on select[name='toPort']
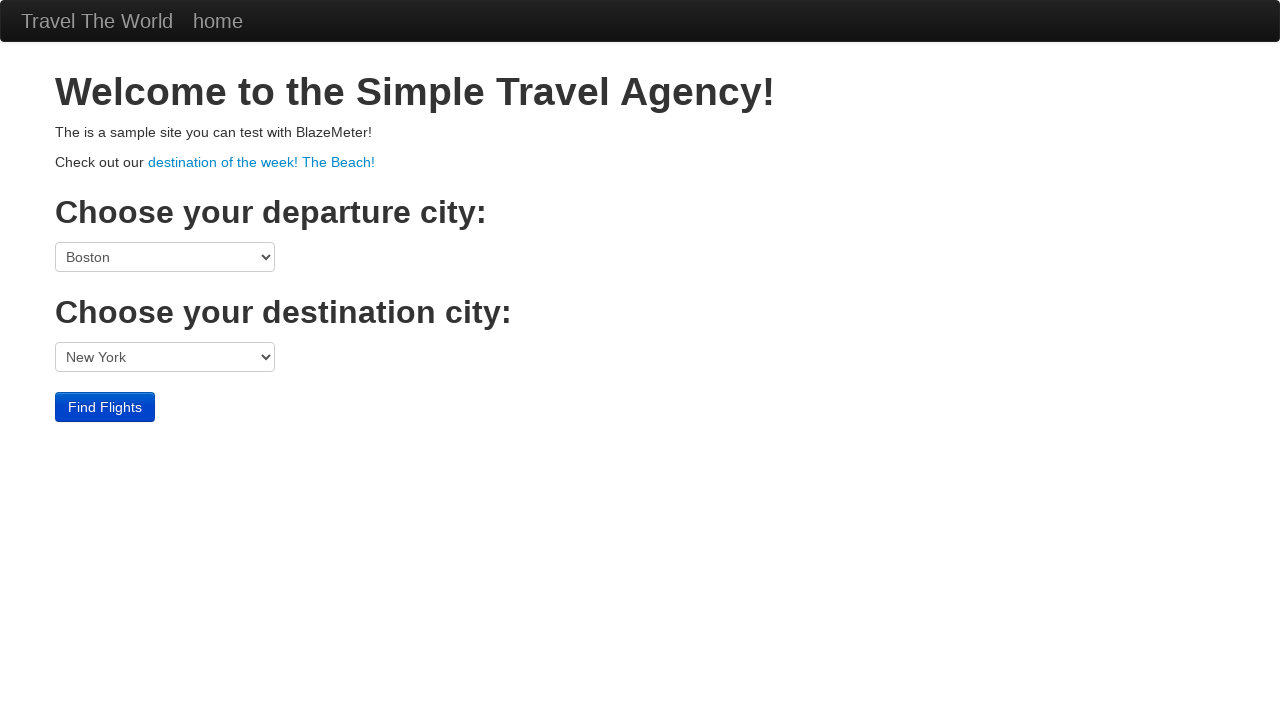

Clicked Find Flights button at (105, 407) on input[type='submit']
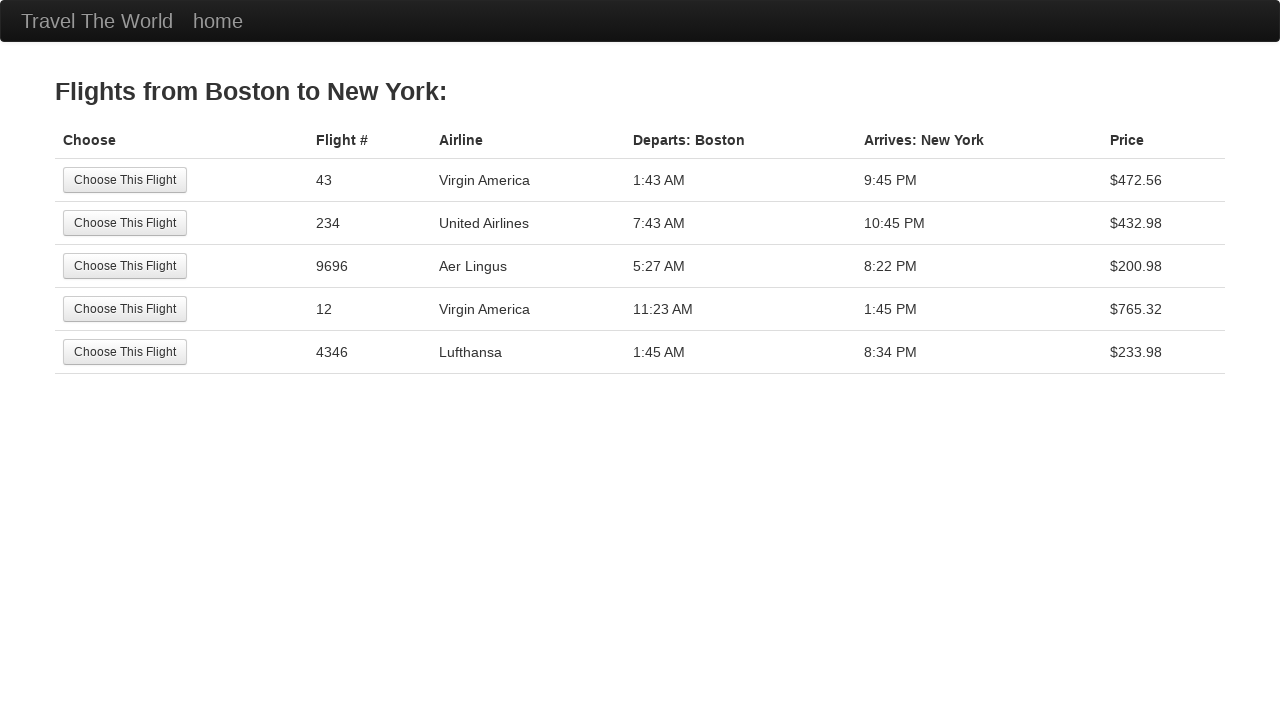

Results table loaded successfully
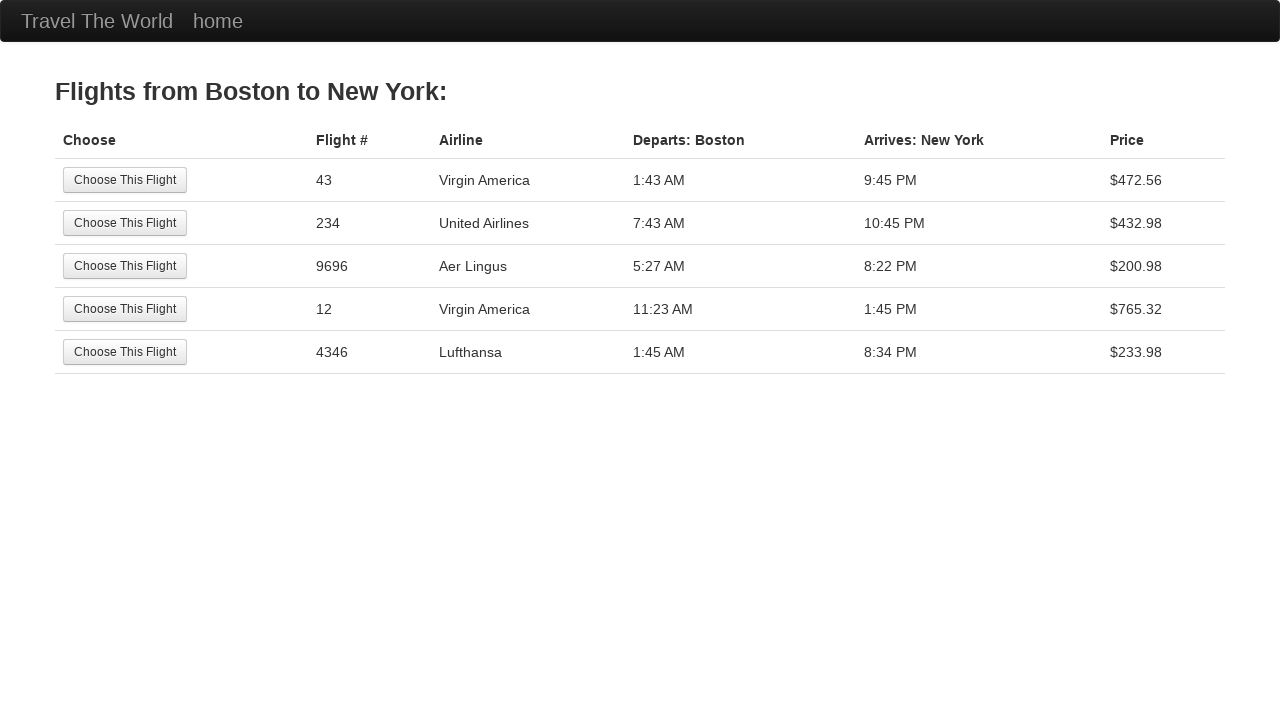

Retrieved departure header: Departs: Boston
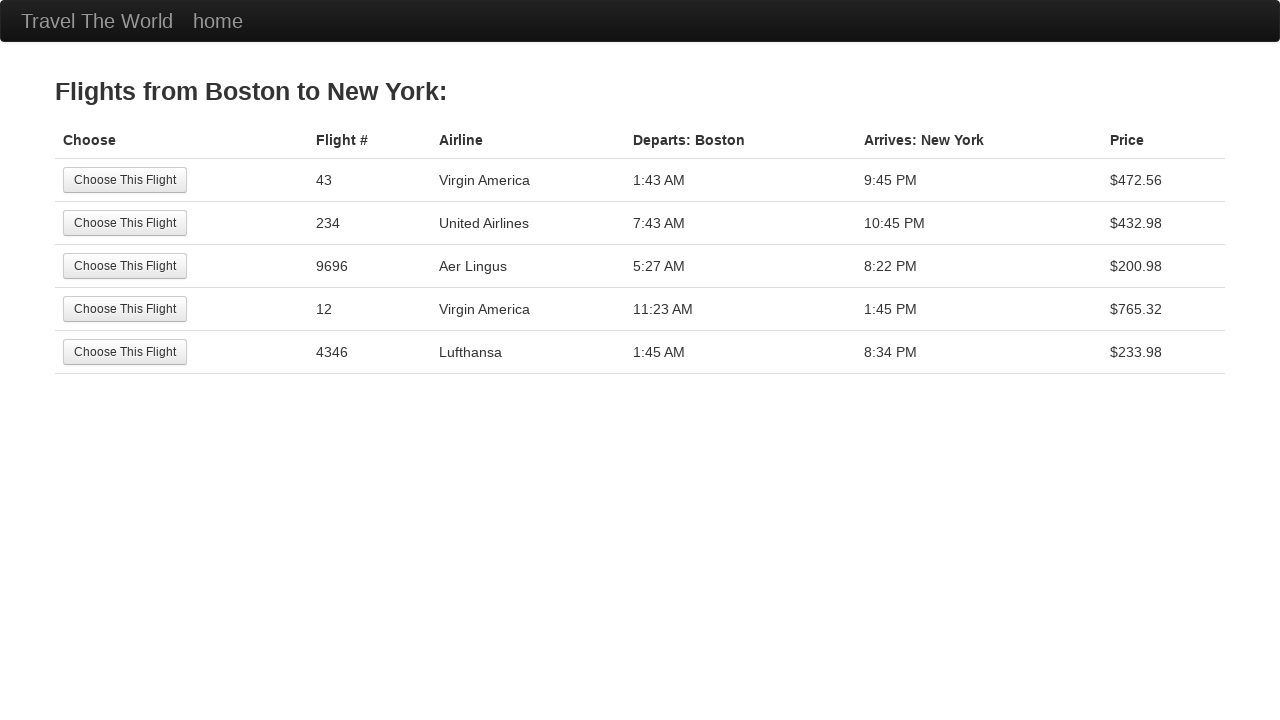

Retrieved arrival header: Arrives: New York
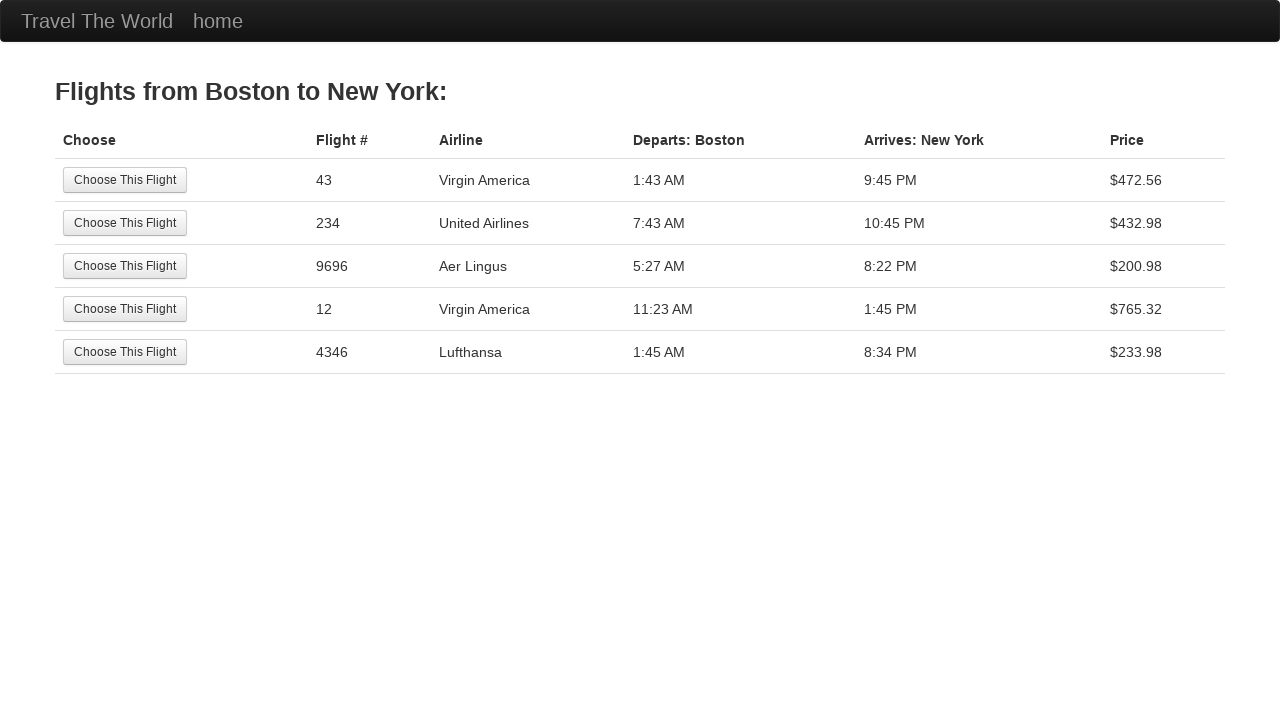

Verified departure header matches selected city: Boston
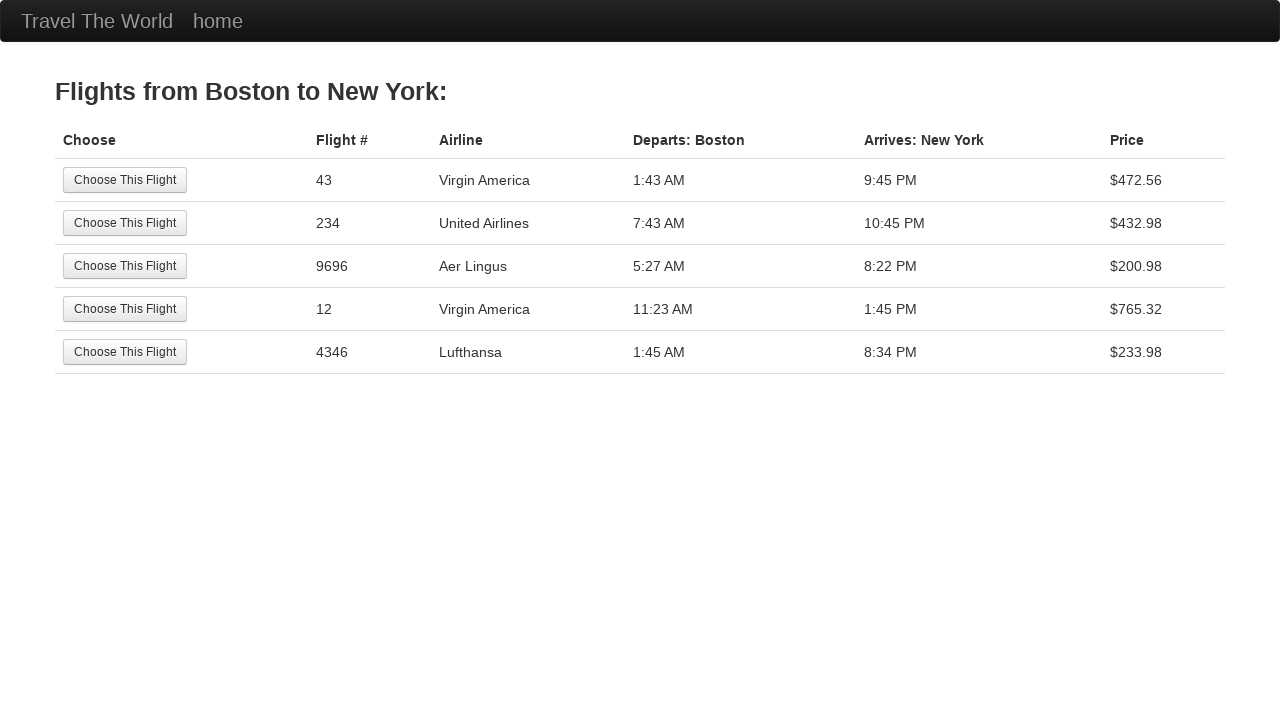

Verified arrival header matches selected city: New York
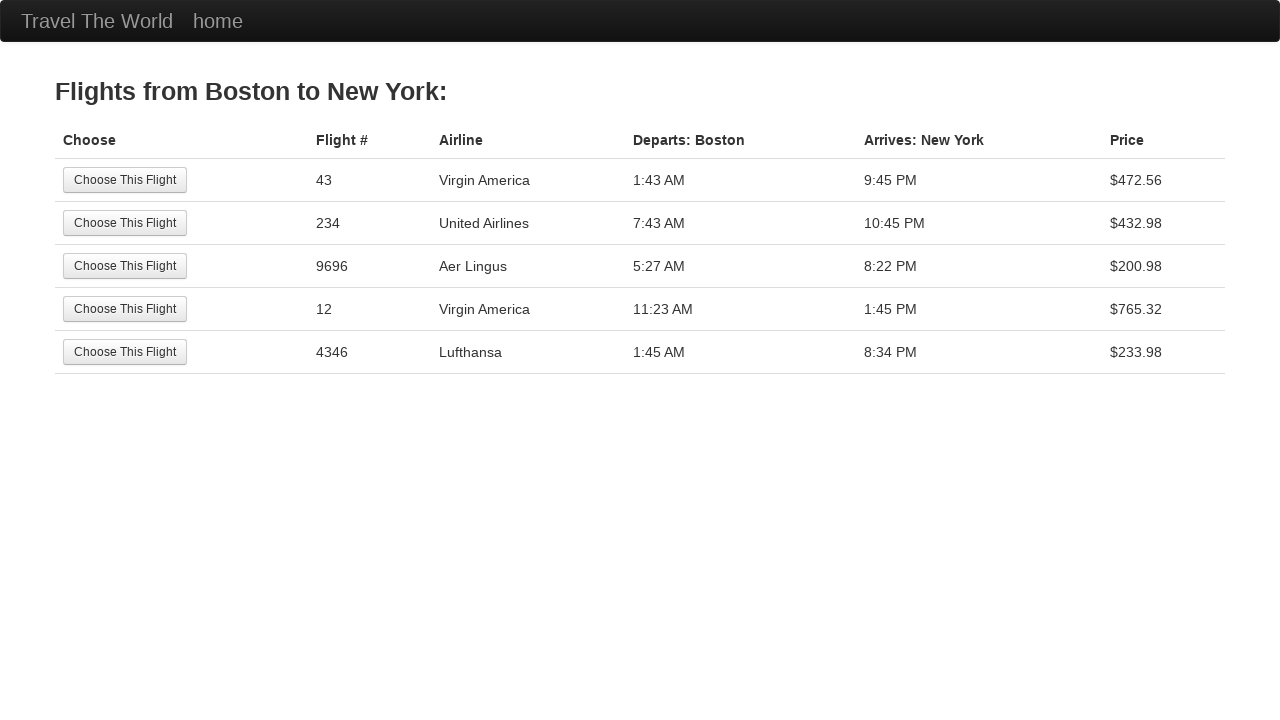

Navigated back to BlazeDemo home page
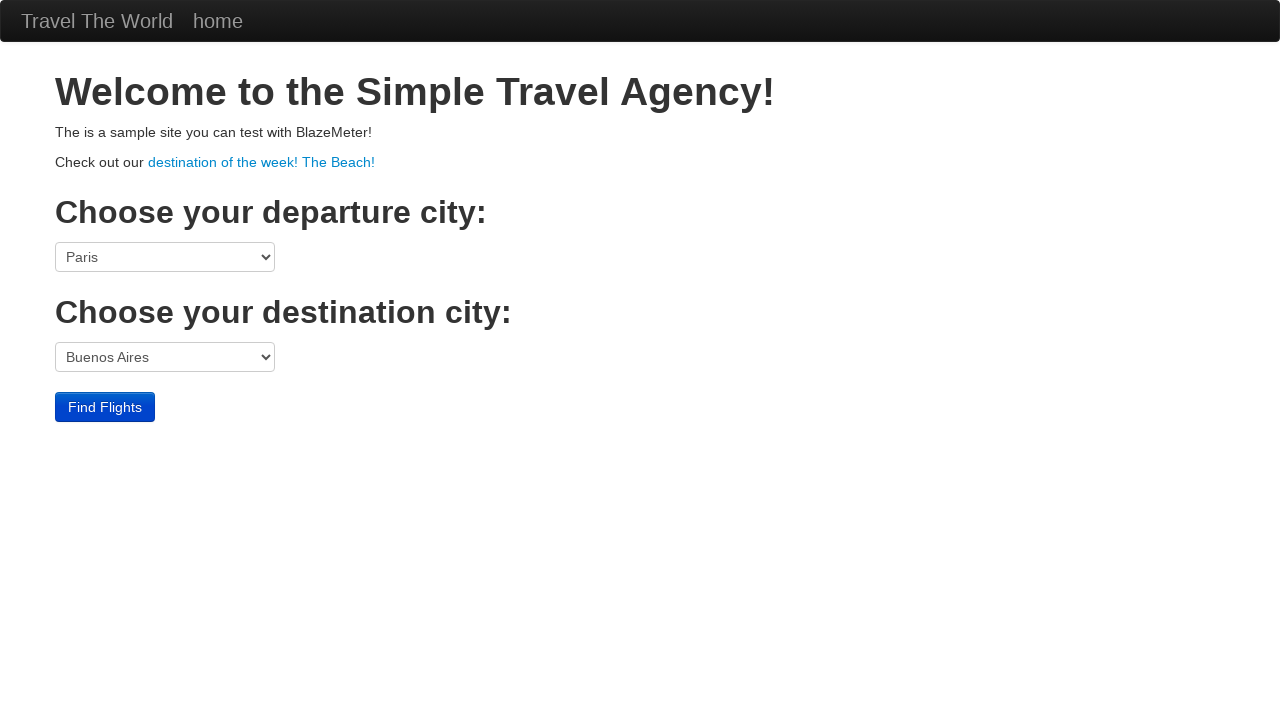

Retrieved departure city name: Boston
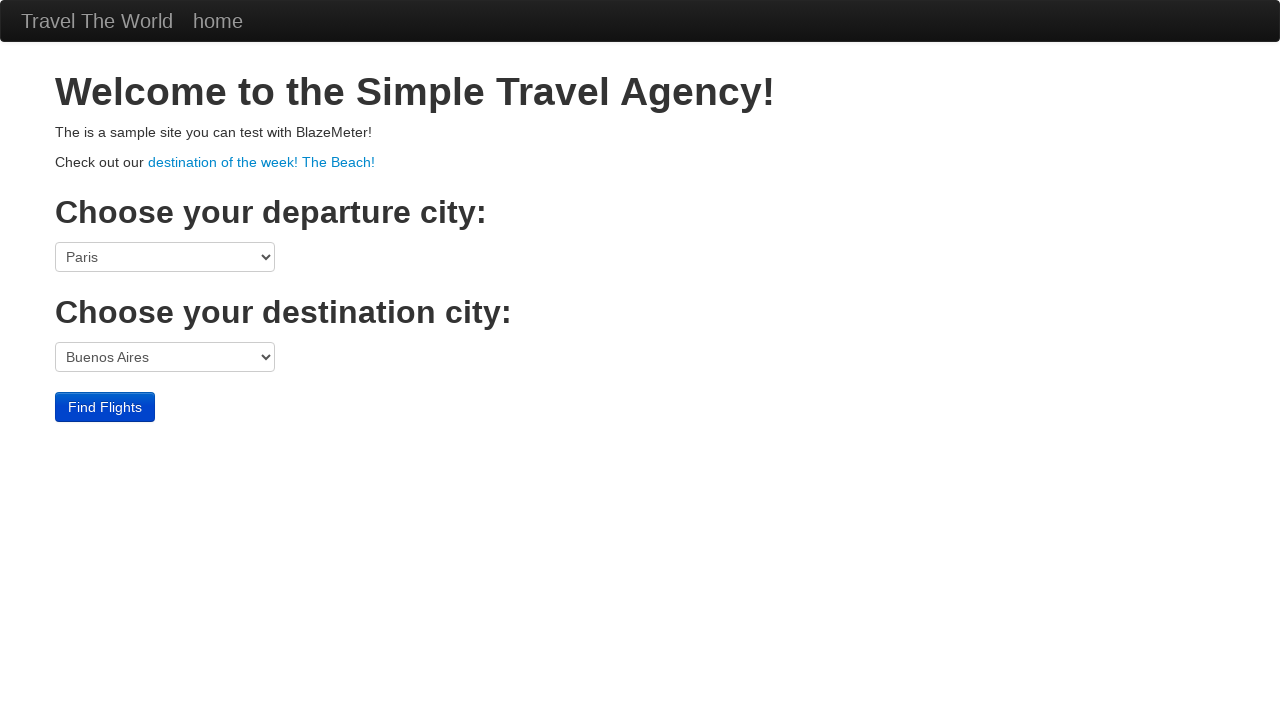

Retrieved destination city name: Dublin
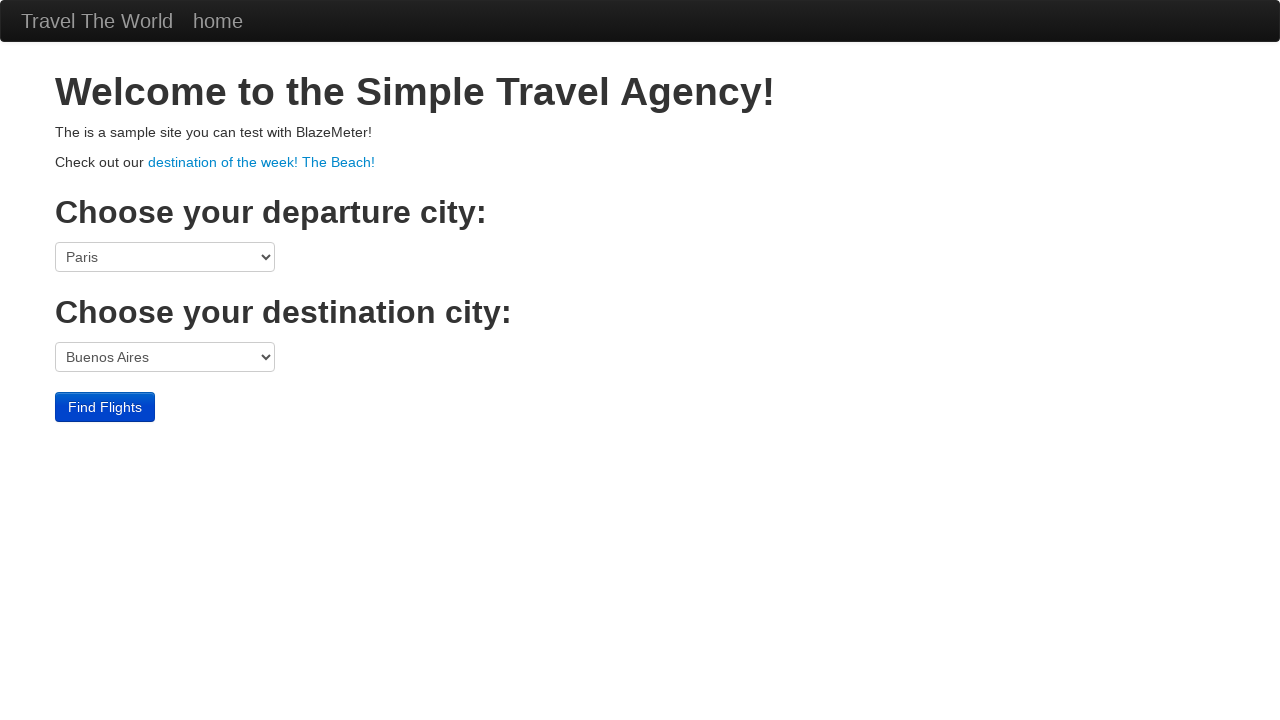

Selected departure city: Boston on select[name='fromPort']
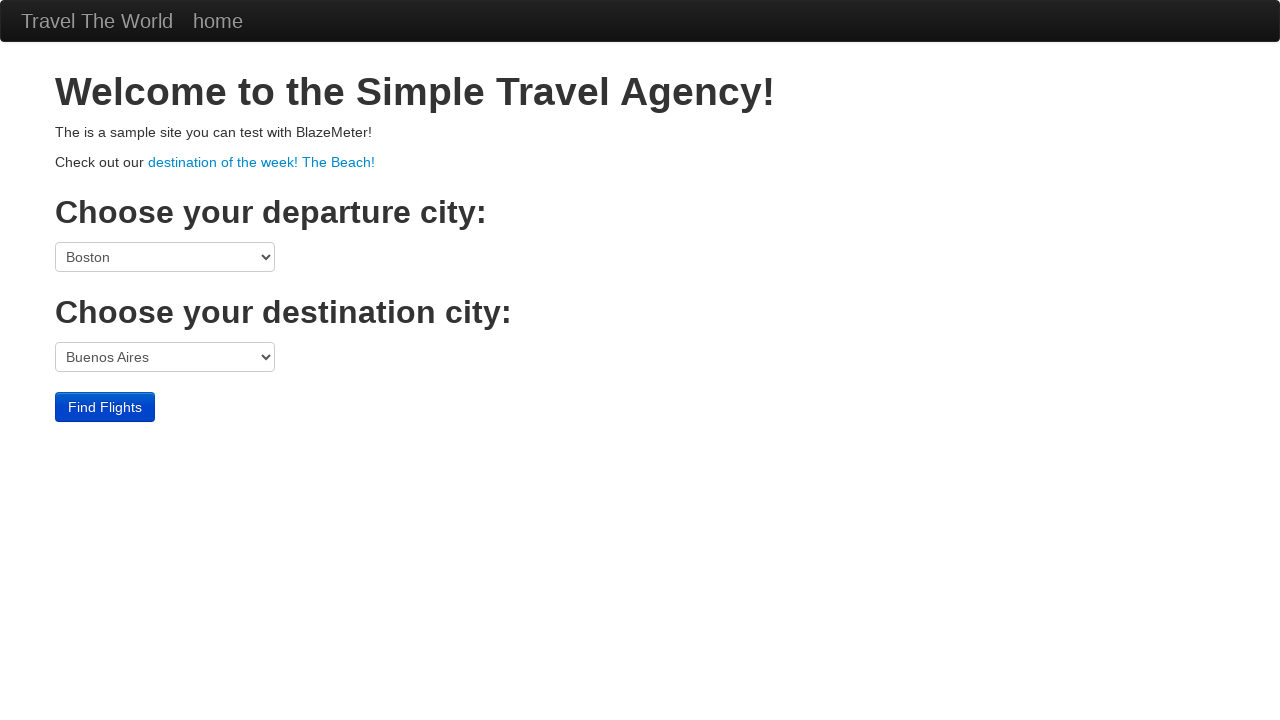

Selected destination city: Dublin on select[name='toPort']
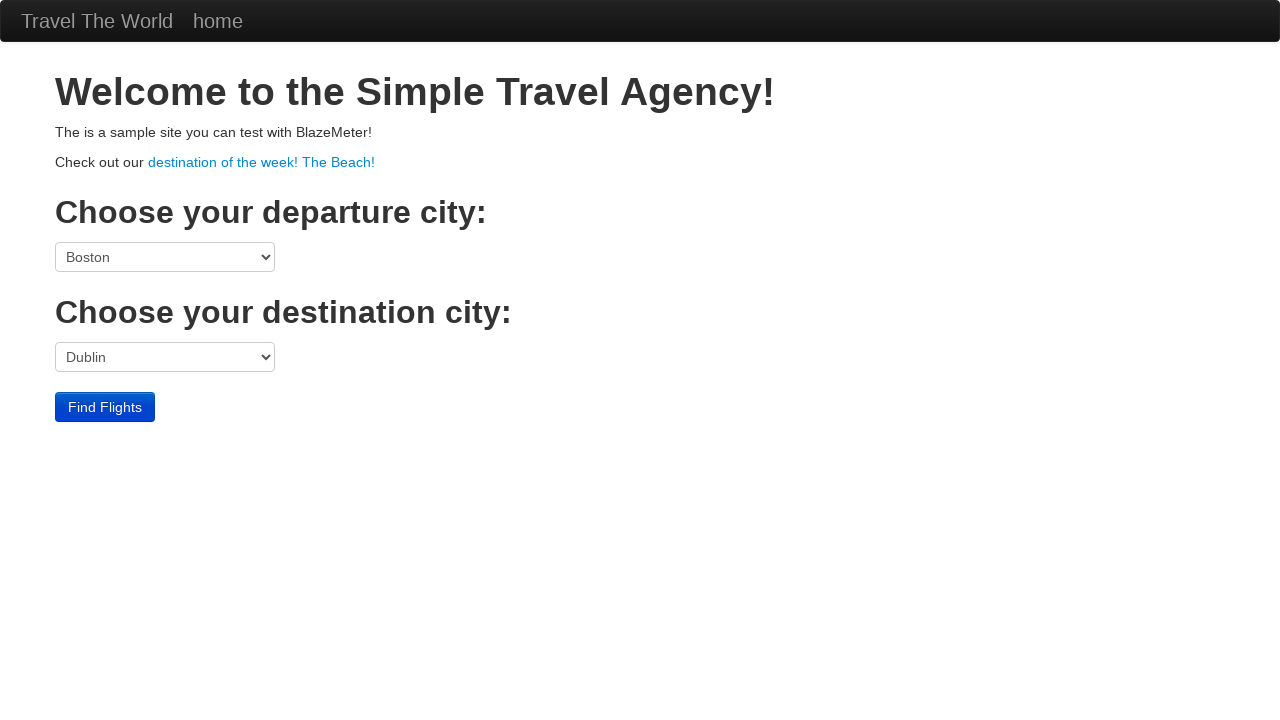

Clicked Find Flights button at (105, 407) on input[type='submit']
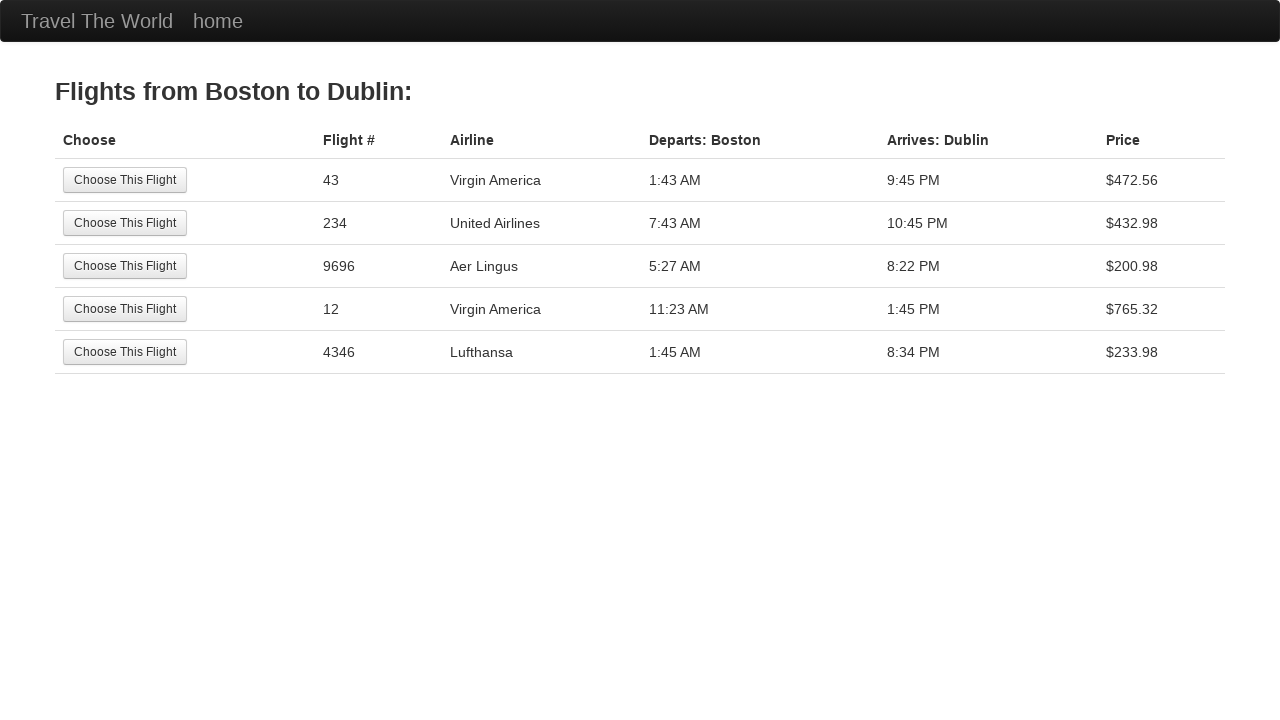

Results table loaded successfully
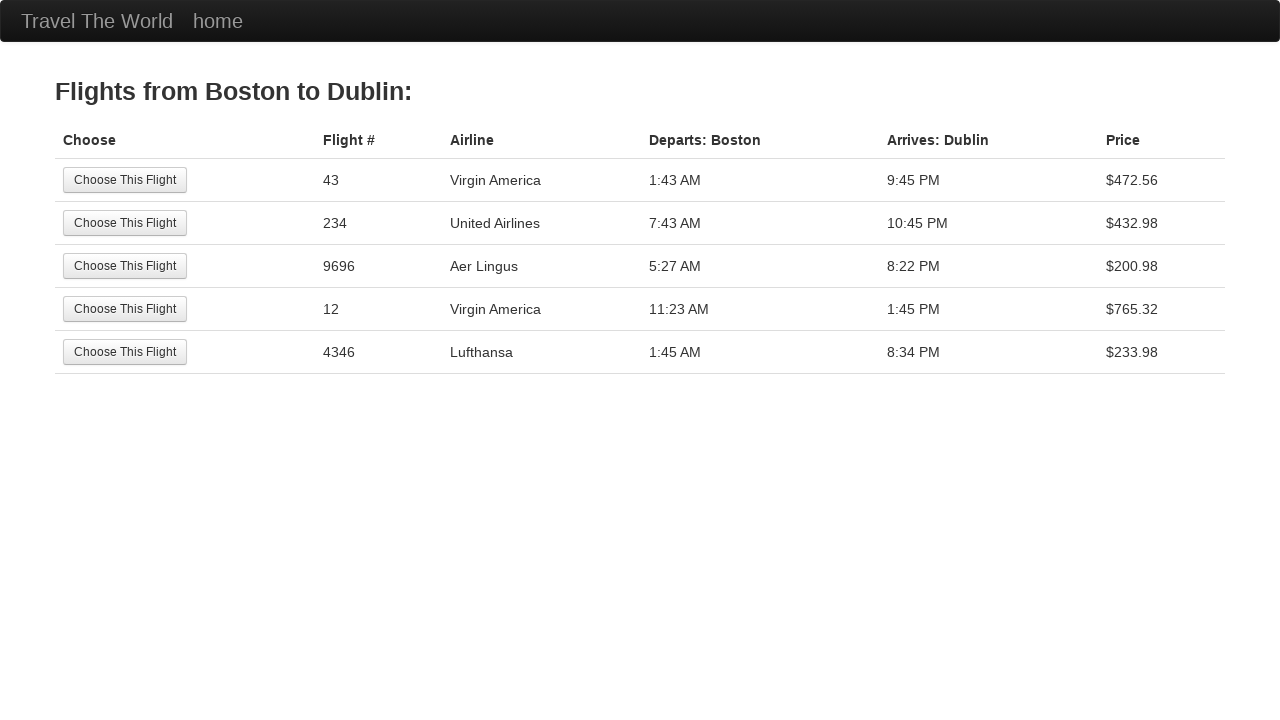

Retrieved departure header: Departs: Boston
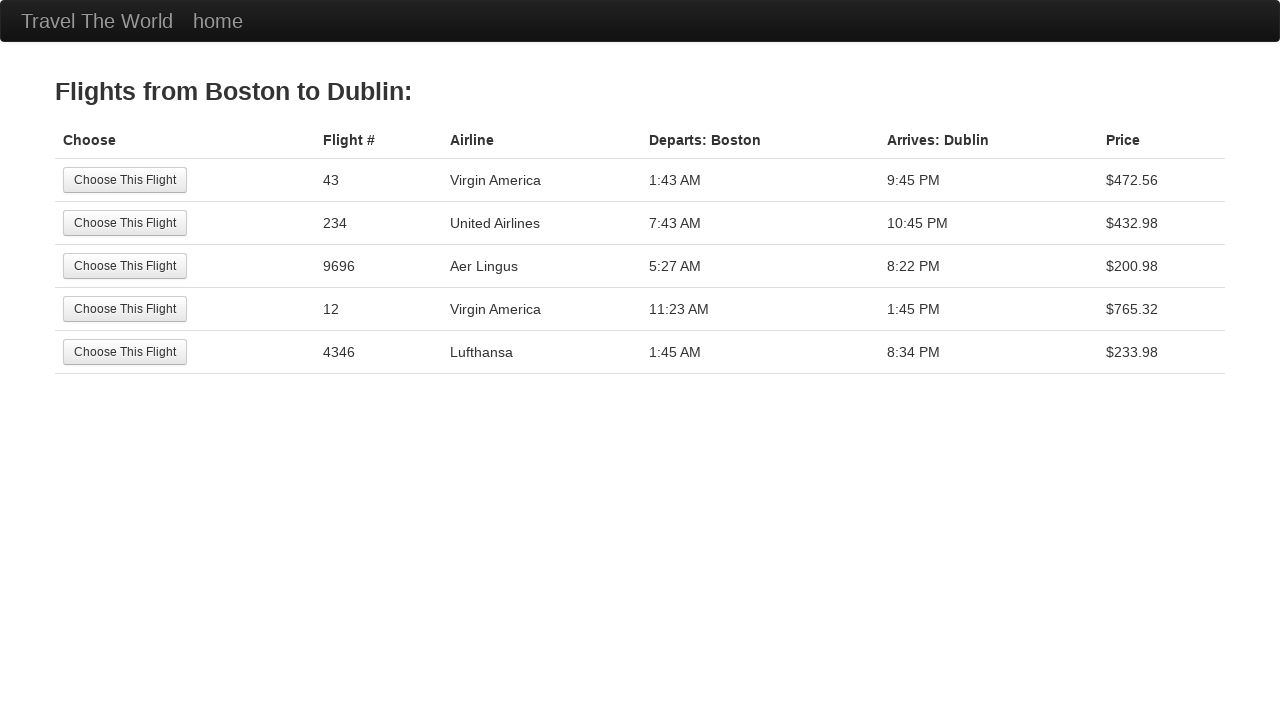

Retrieved arrival header: Arrives: Dublin
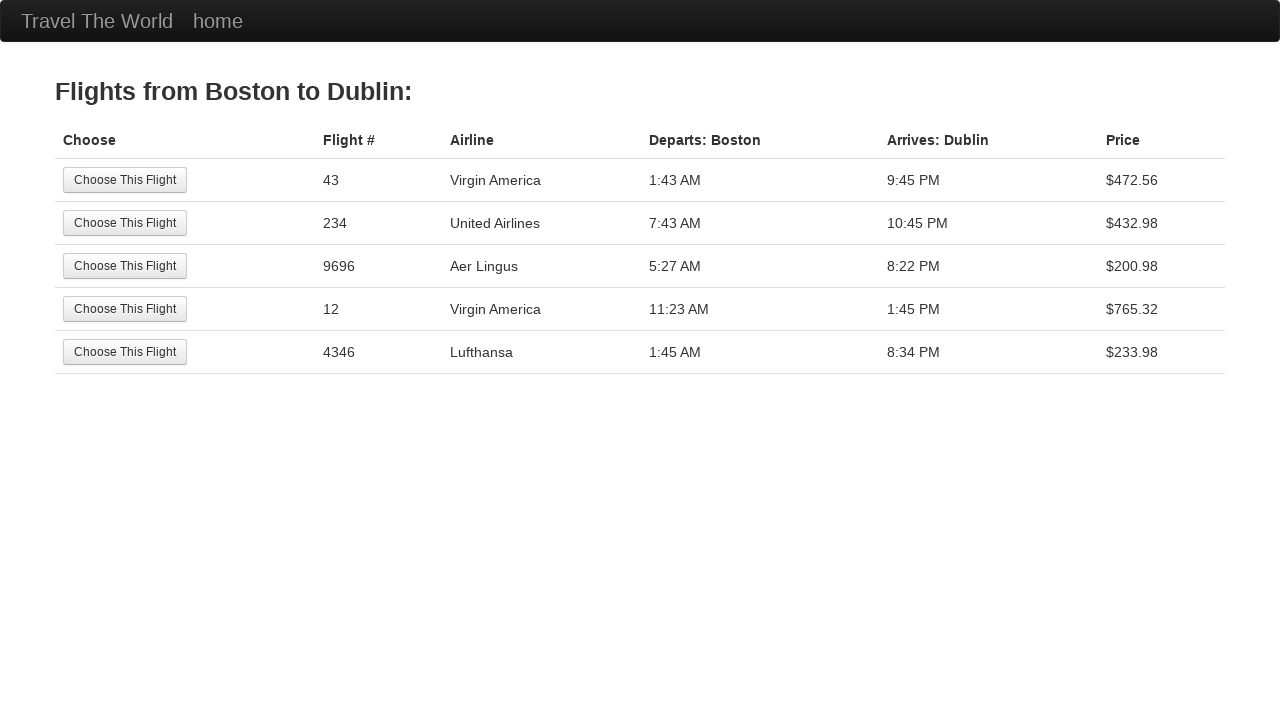

Verified departure header matches selected city: Boston
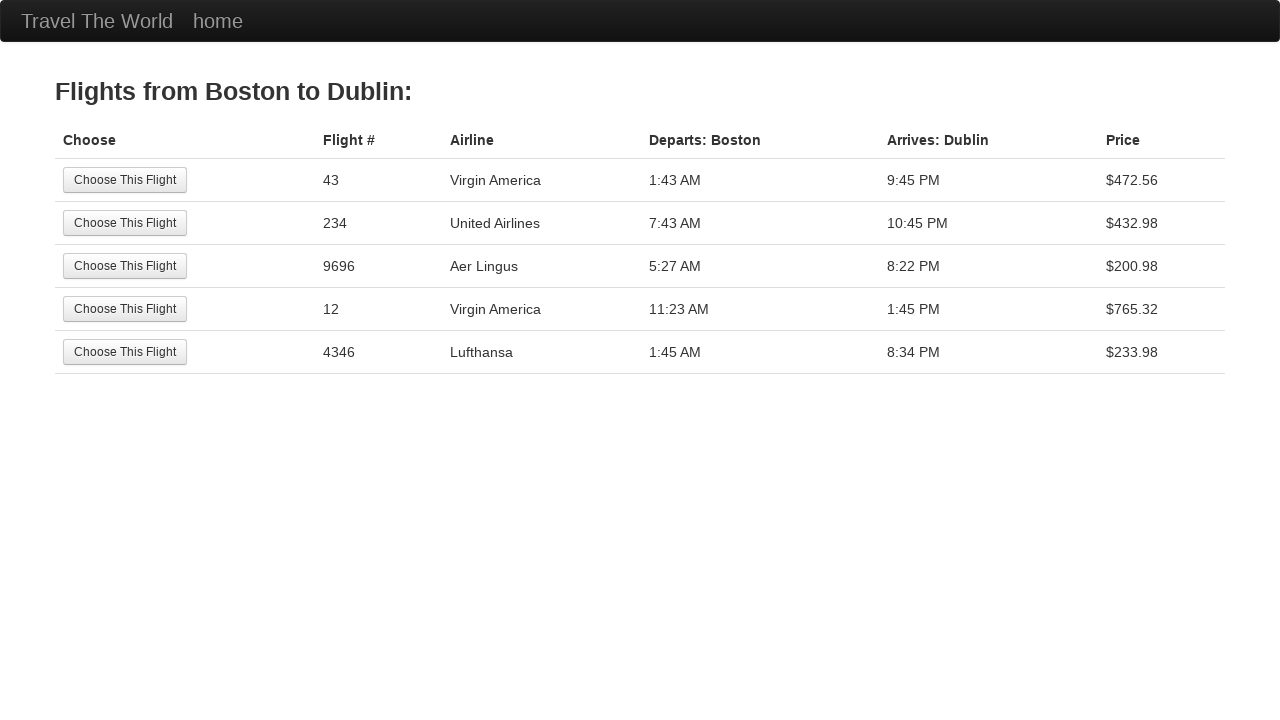

Verified arrival header matches selected city: Dublin
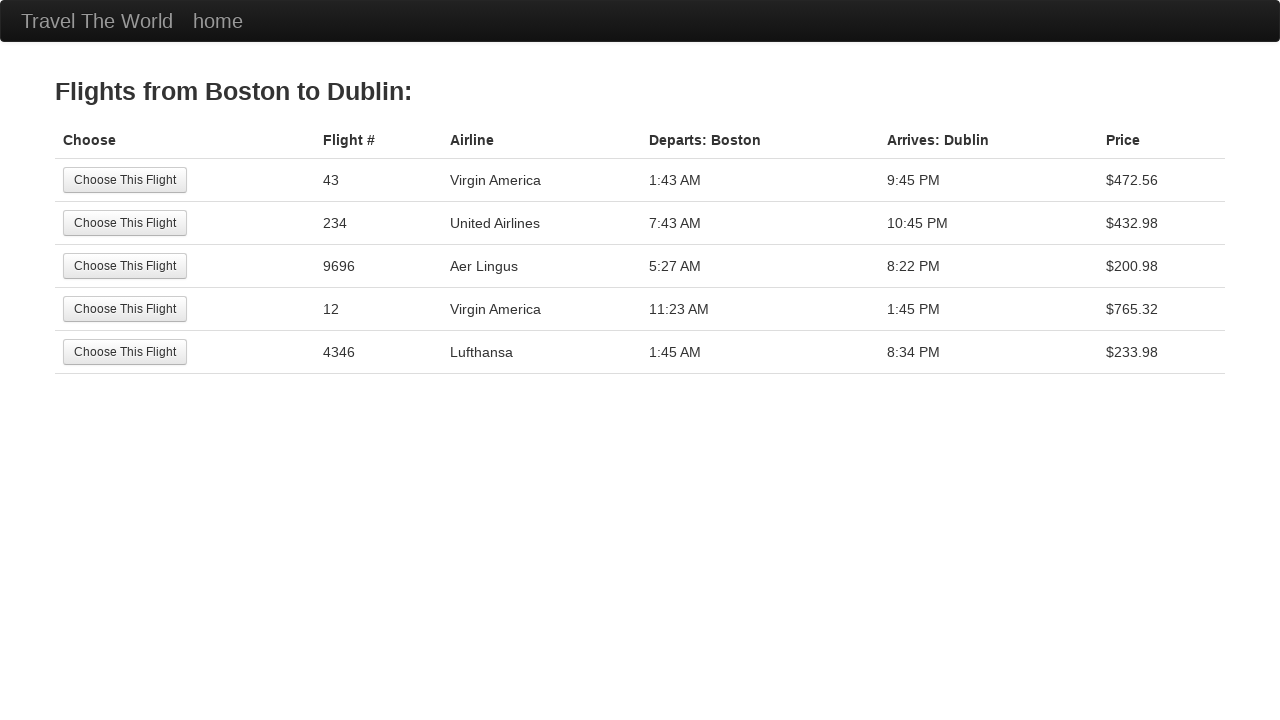

Navigated back to BlazeDemo home page
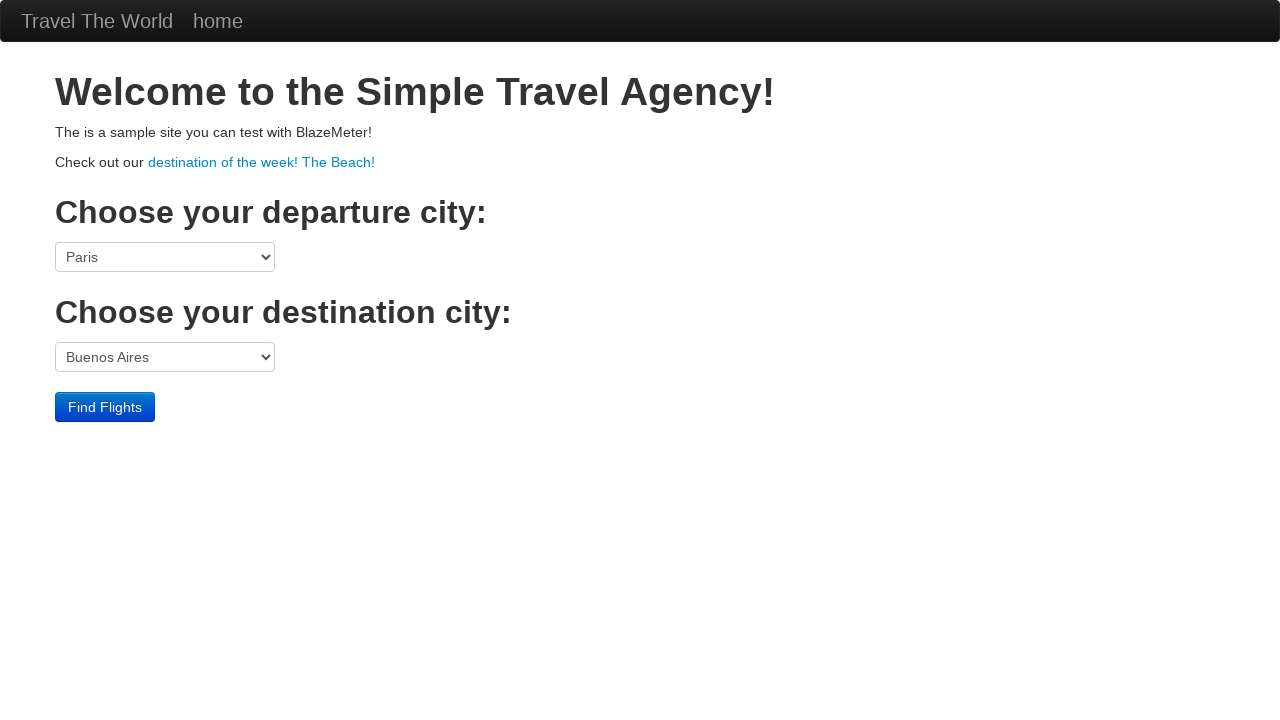

Retrieved departure city name: Boston
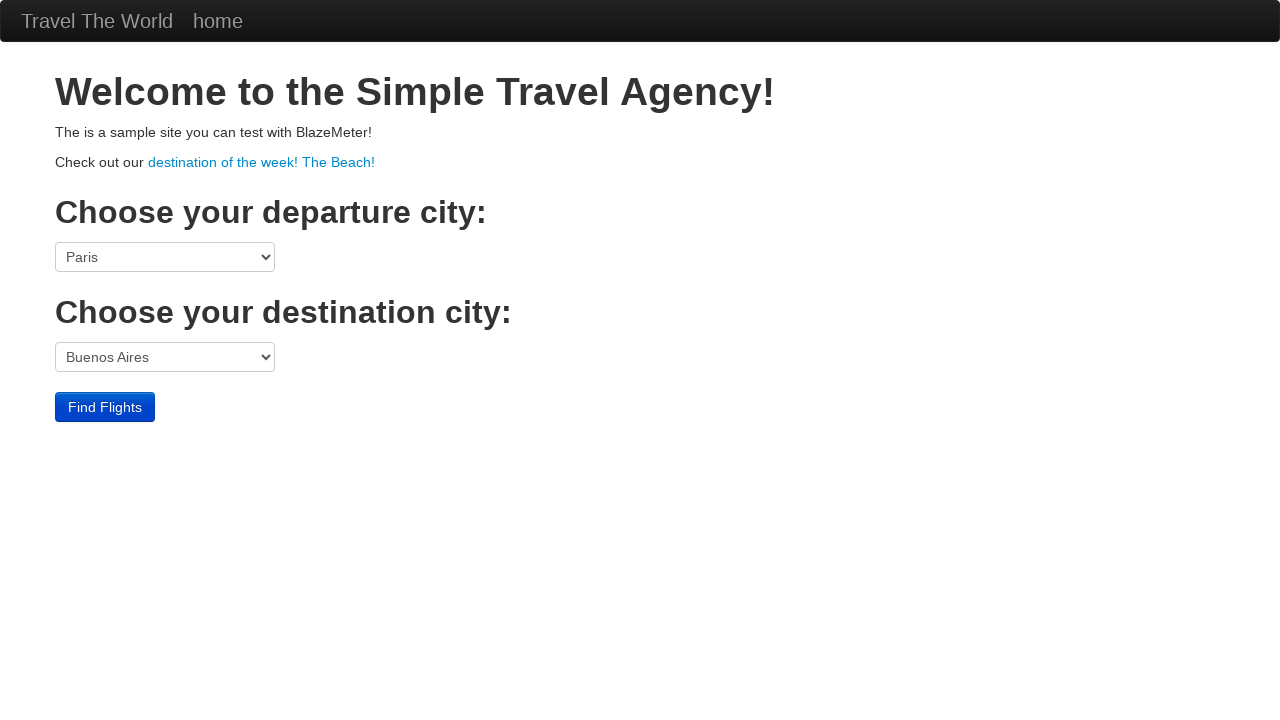

Retrieved destination city name: Cairo
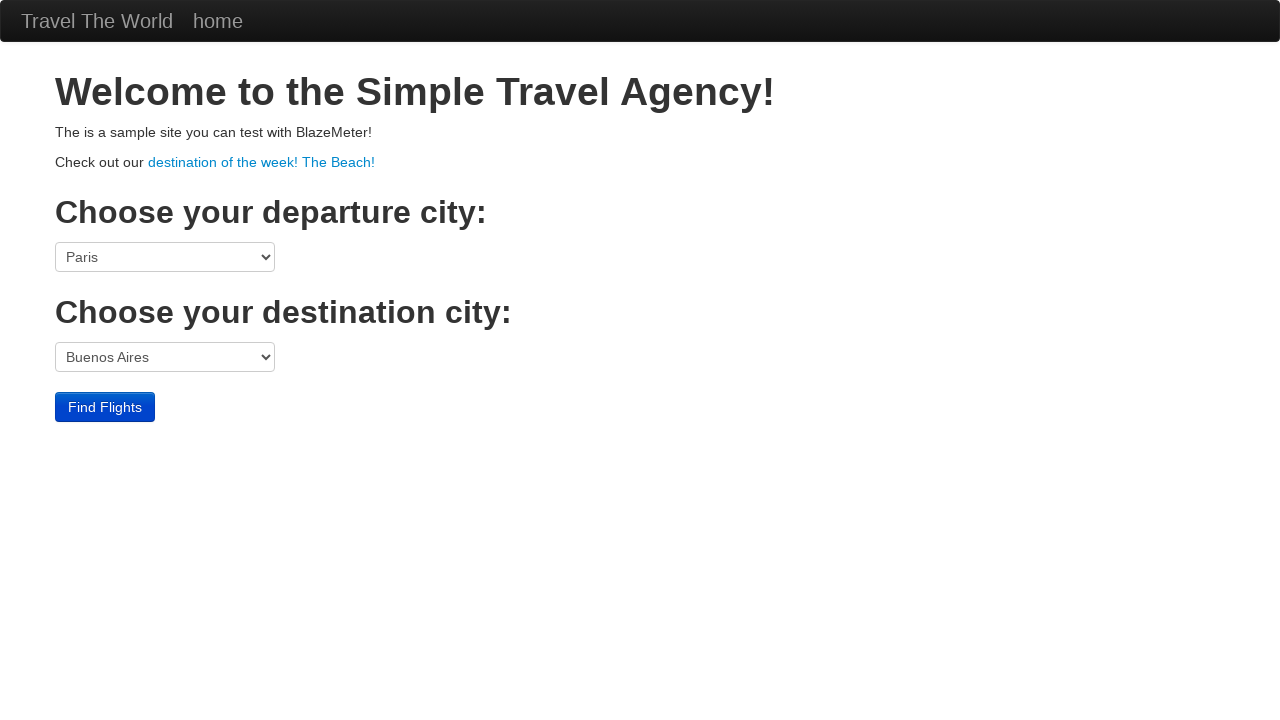

Selected departure city: Boston on select[name='fromPort']
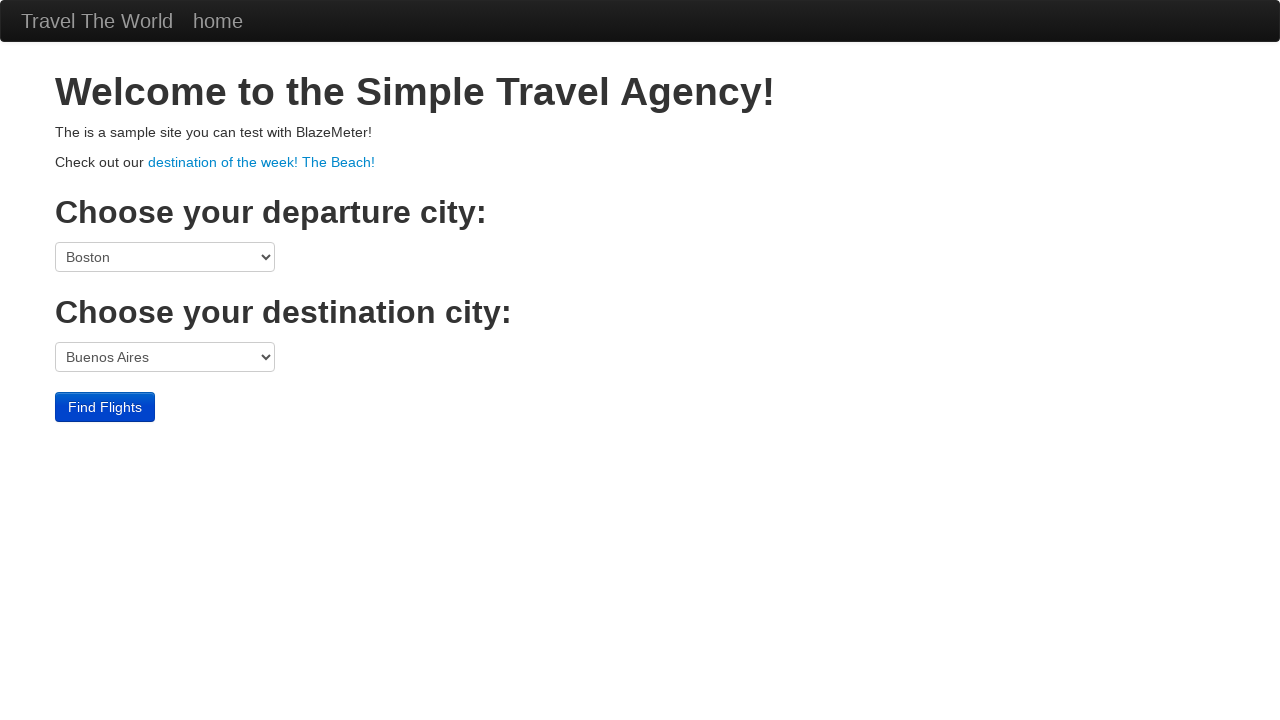

Selected destination city: Cairo on select[name='toPort']
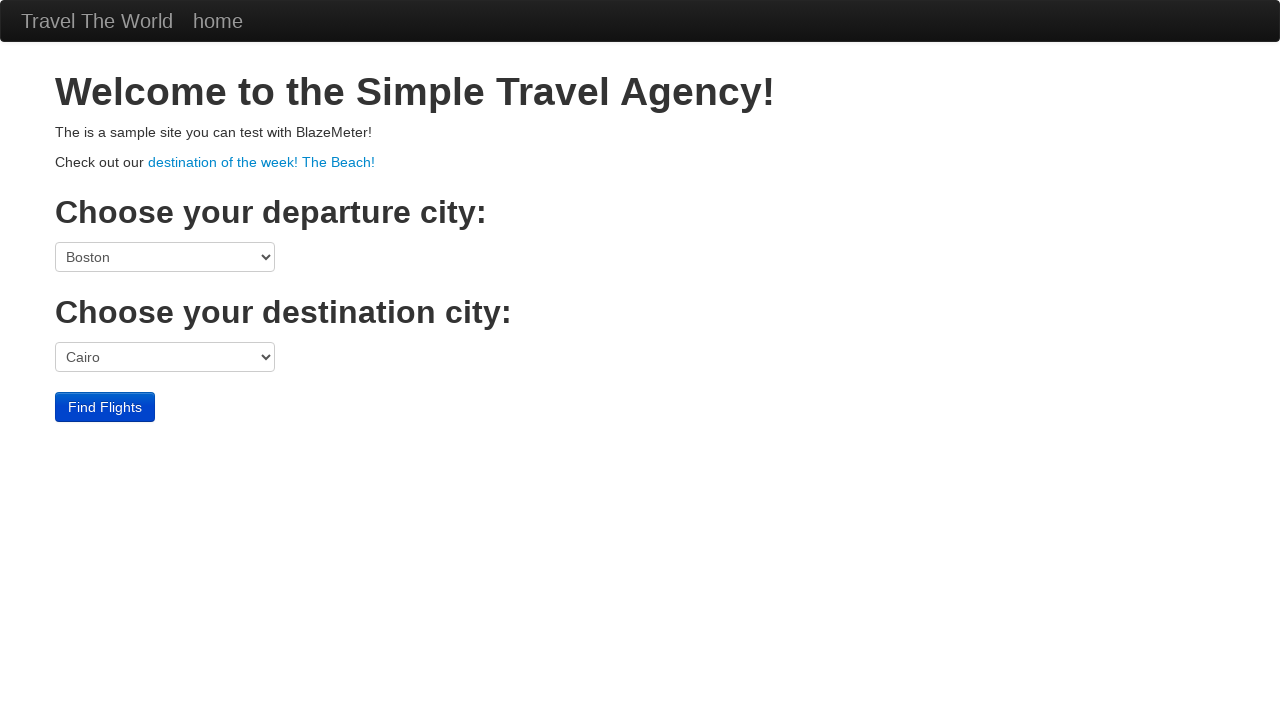

Clicked Find Flights button at (105, 407) on input[type='submit']
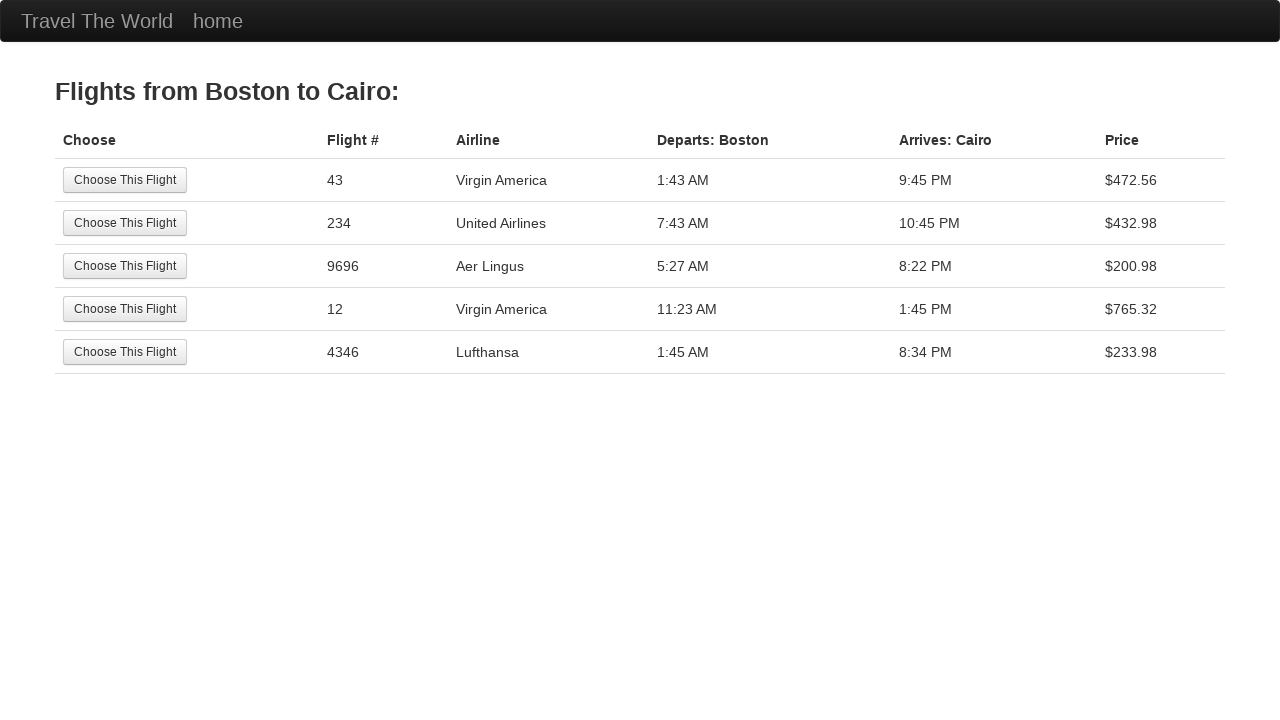

Results table loaded successfully
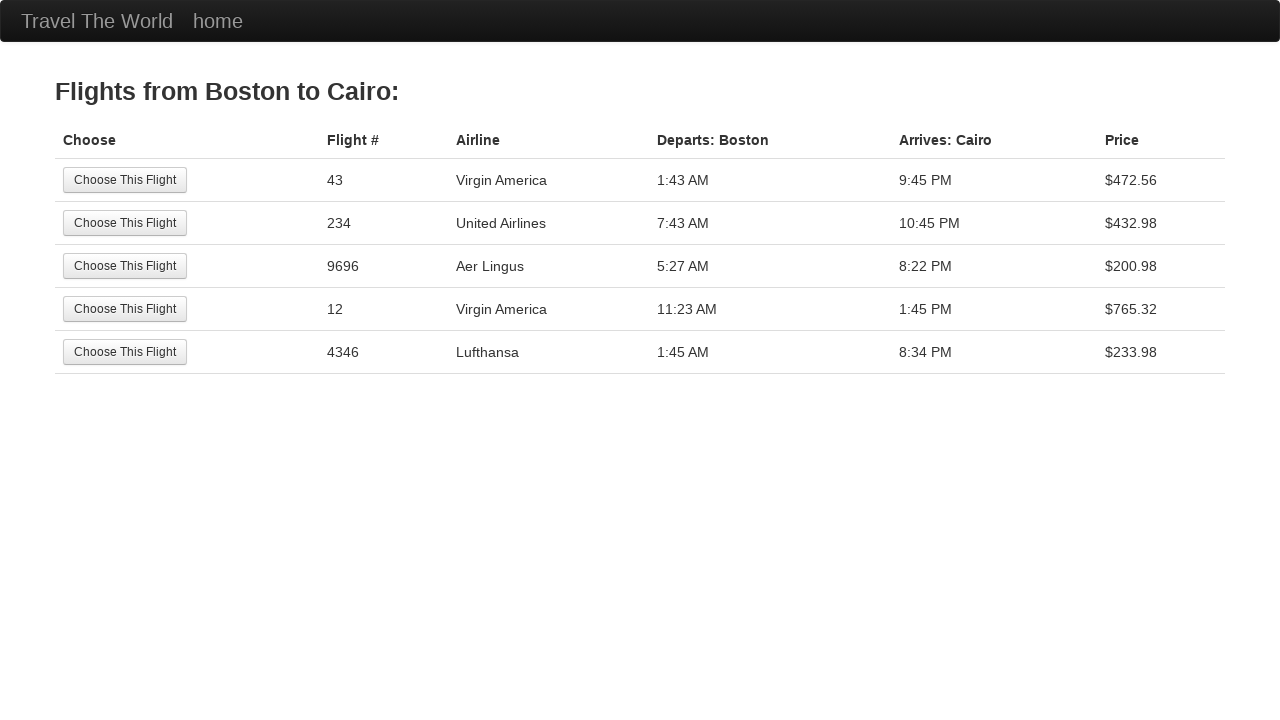

Retrieved departure header: Departs: Boston
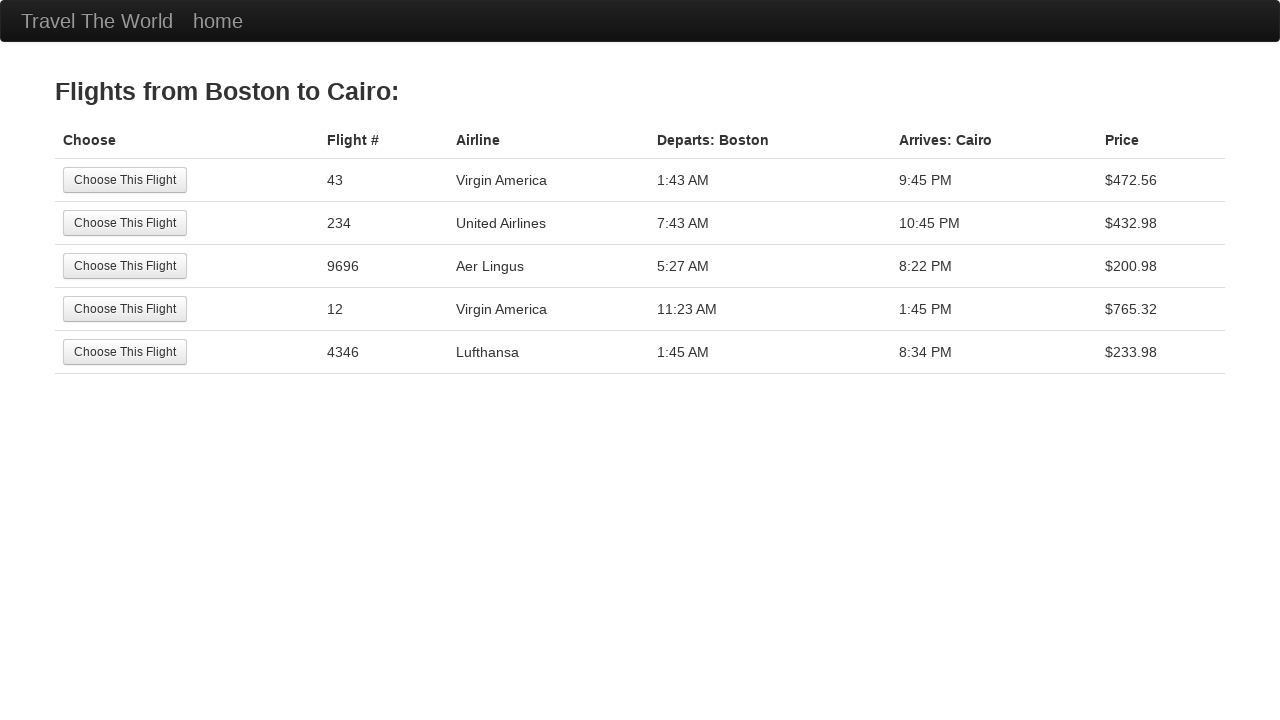

Retrieved arrival header: Arrives: Cairo
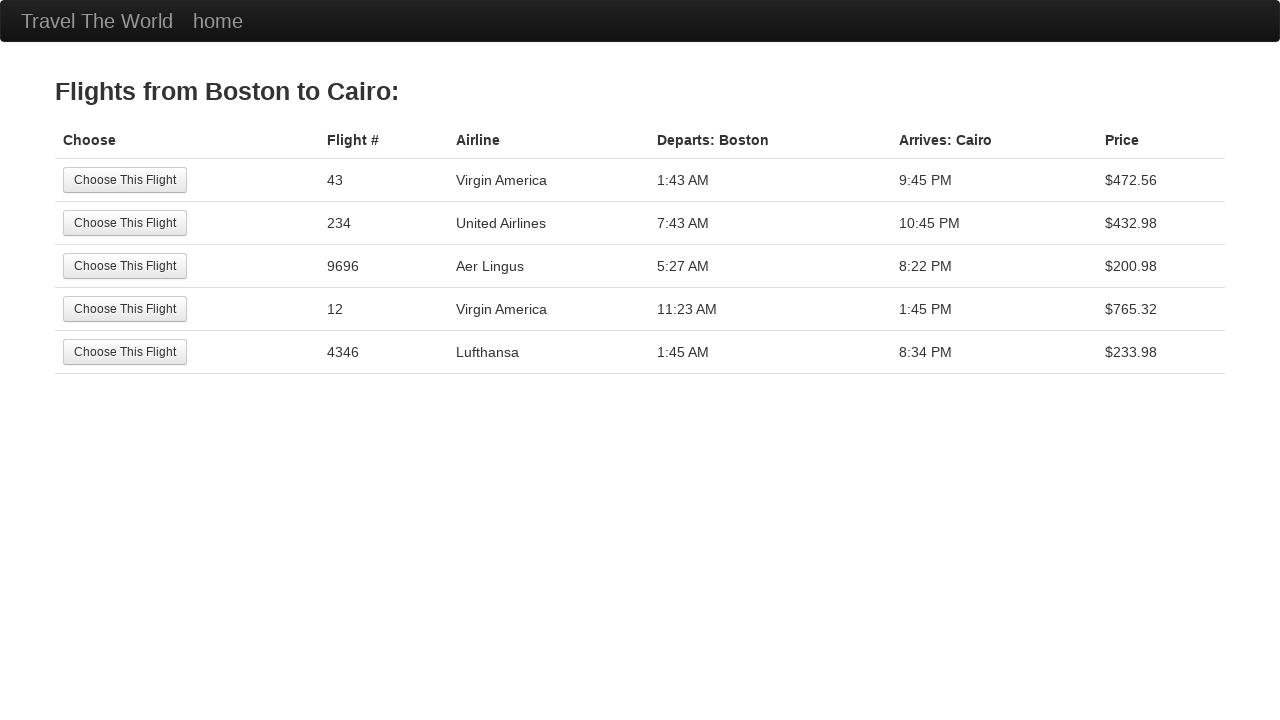

Verified departure header matches selected city: Boston
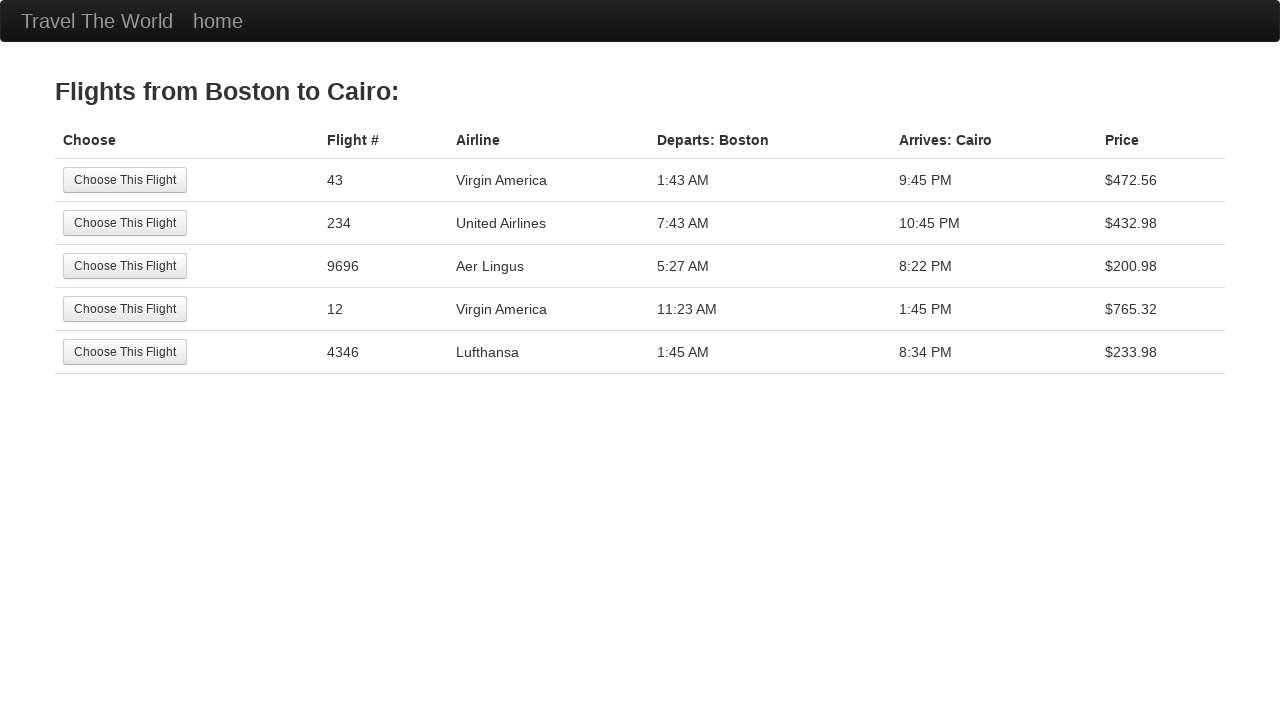

Verified arrival header matches selected city: Cairo
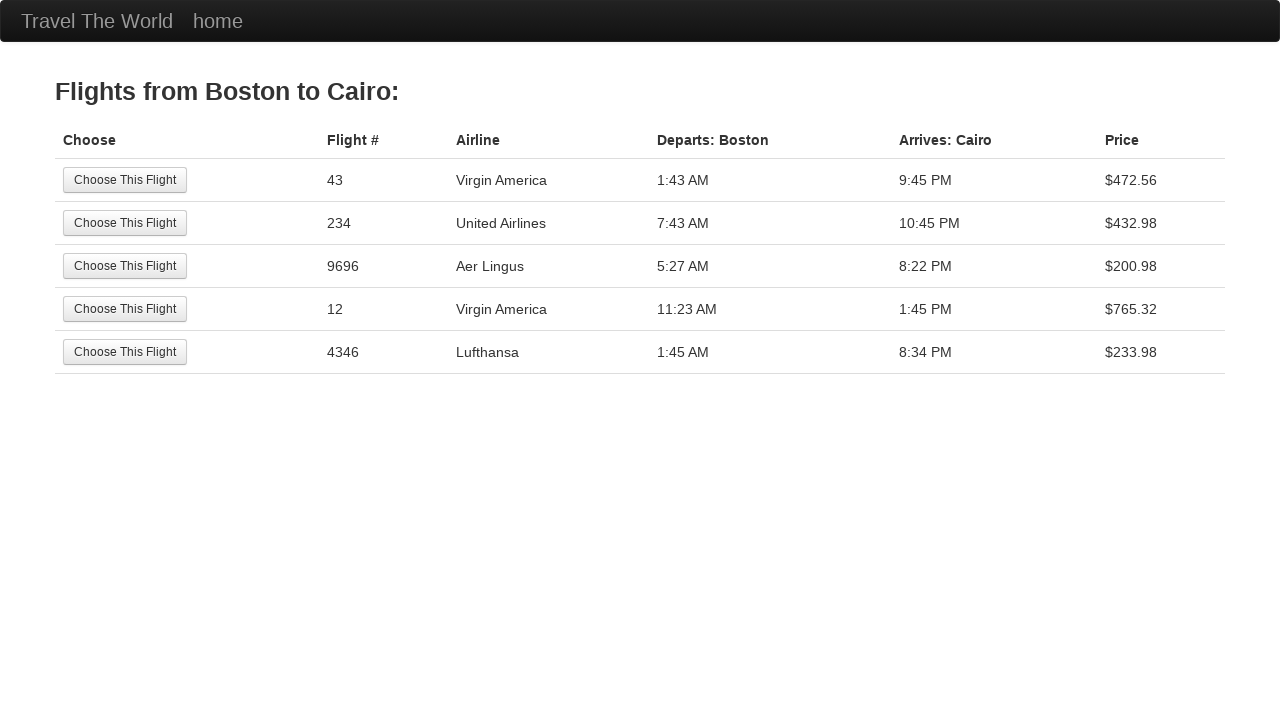

Navigated back to BlazeDemo home page
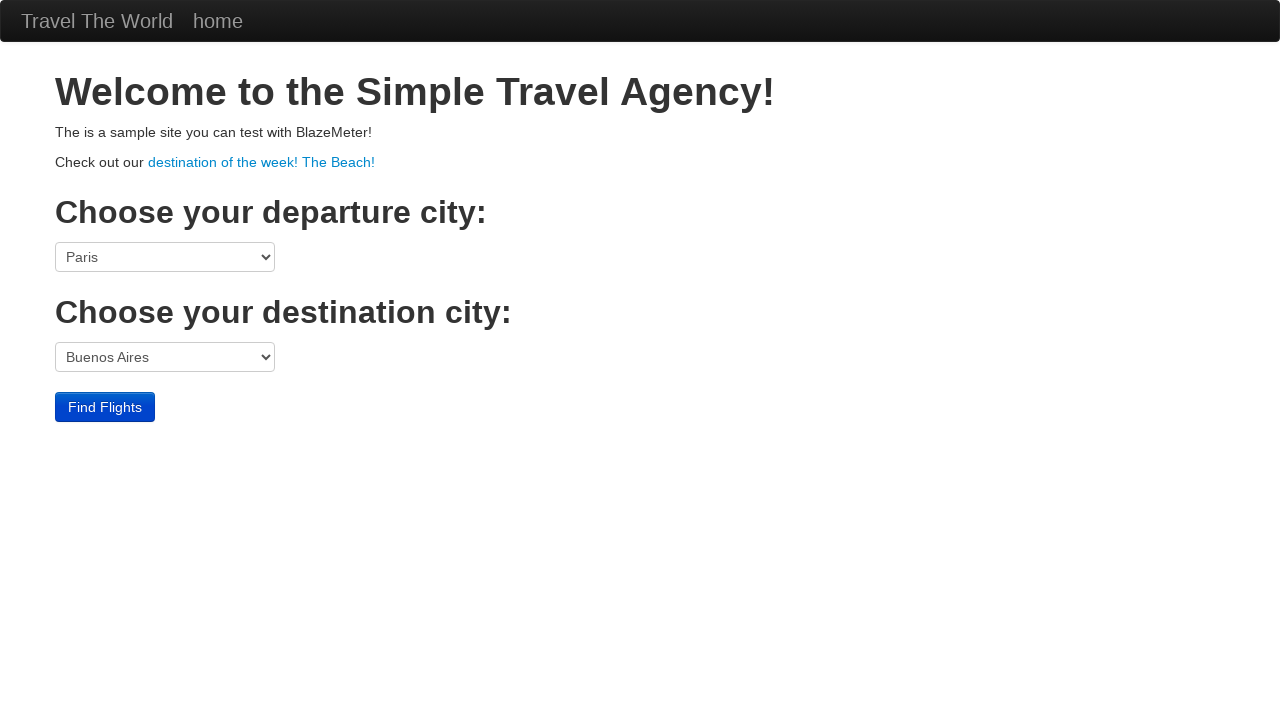

Retrieved departure city name: Portland
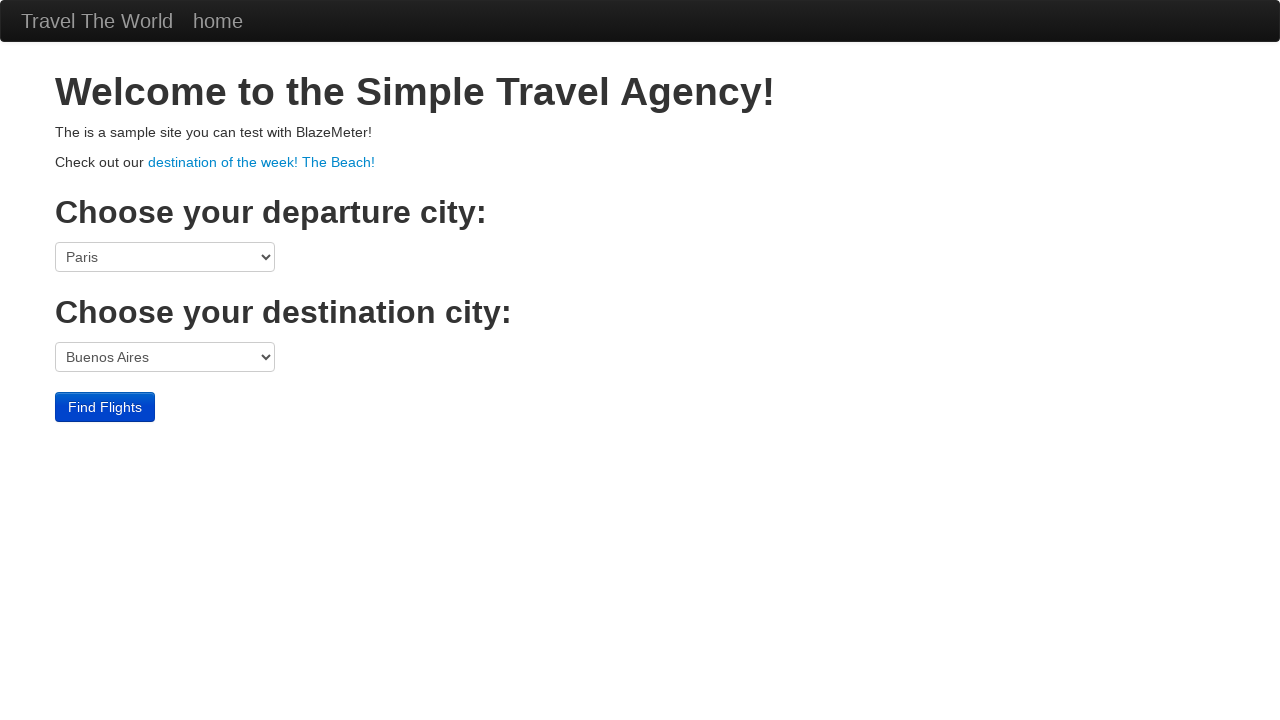

Retrieved destination city name: Buenos Aires
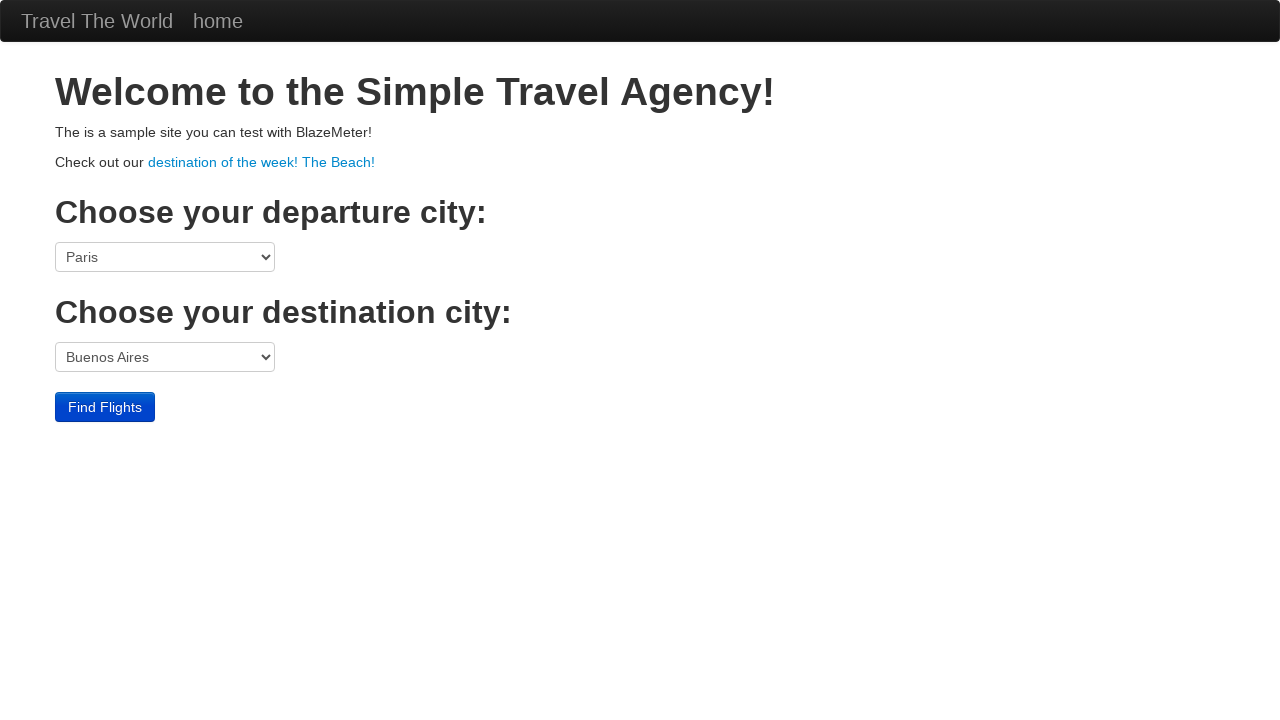

Selected departure city: Portland on select[name='fromPort']
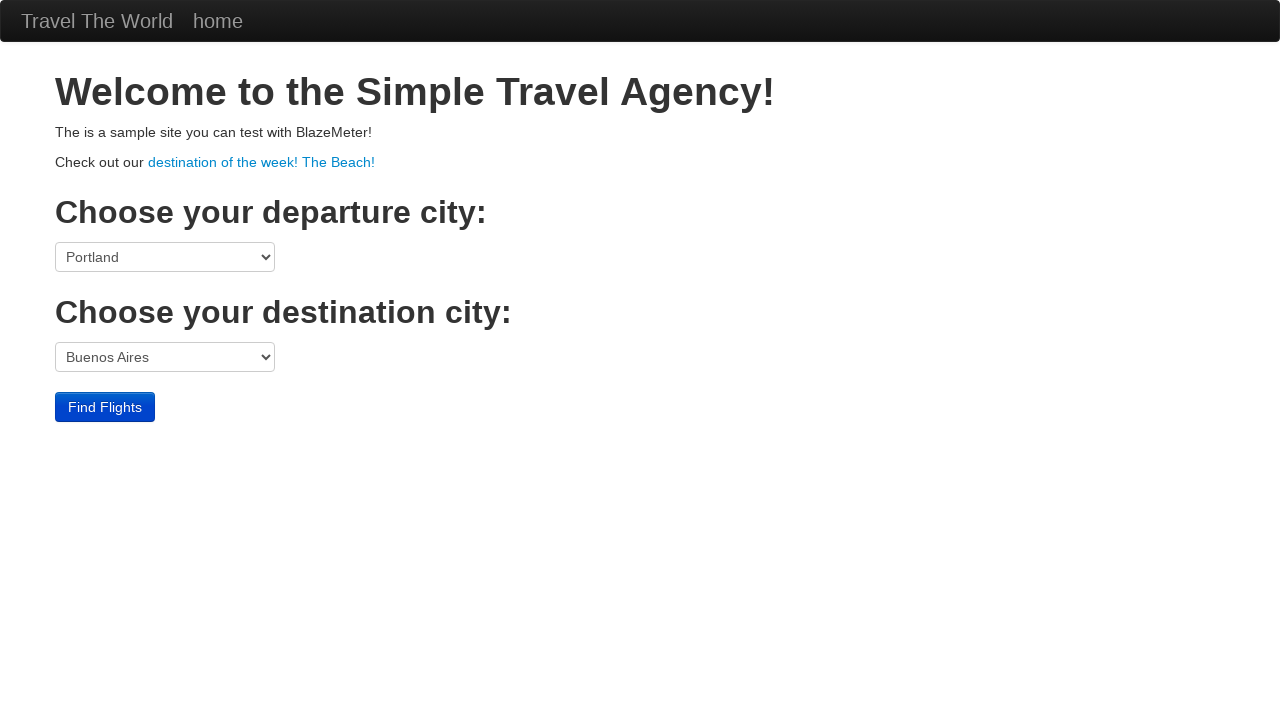

Selected destination city: Buenos Aires on select[name='toPort']
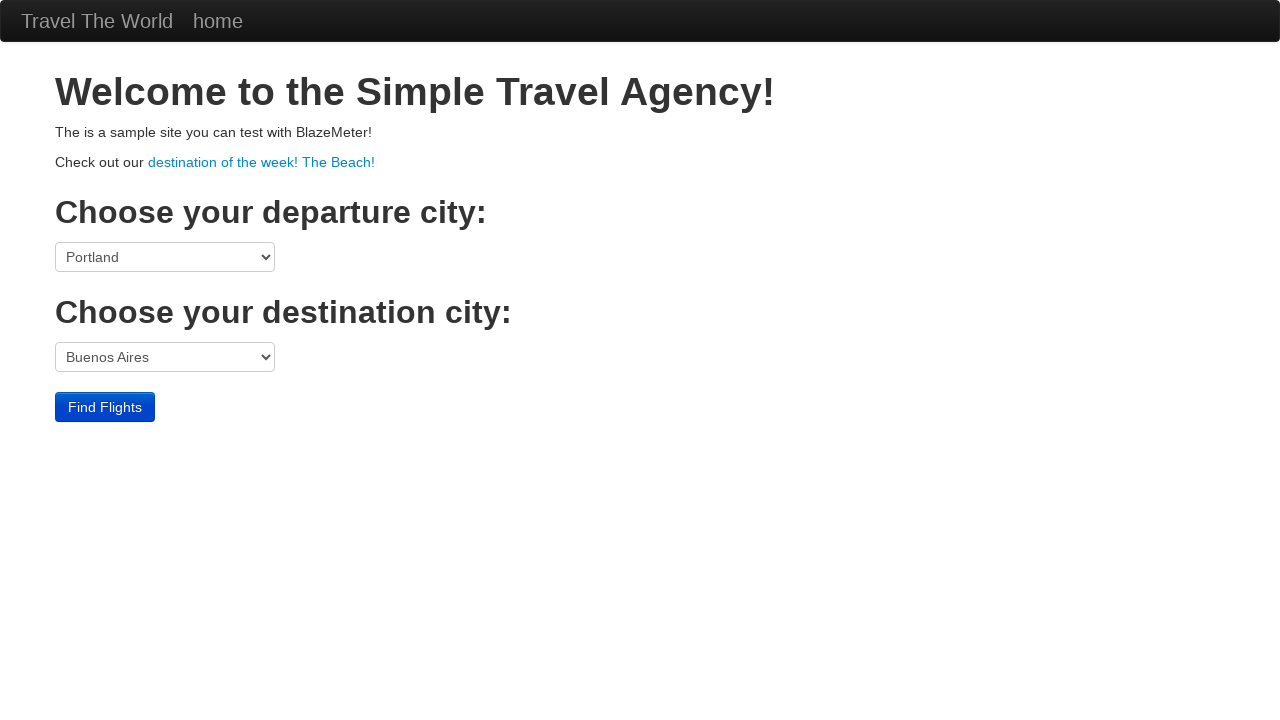

Clicked Find Flights button at (105, 407) on input[type='submit']
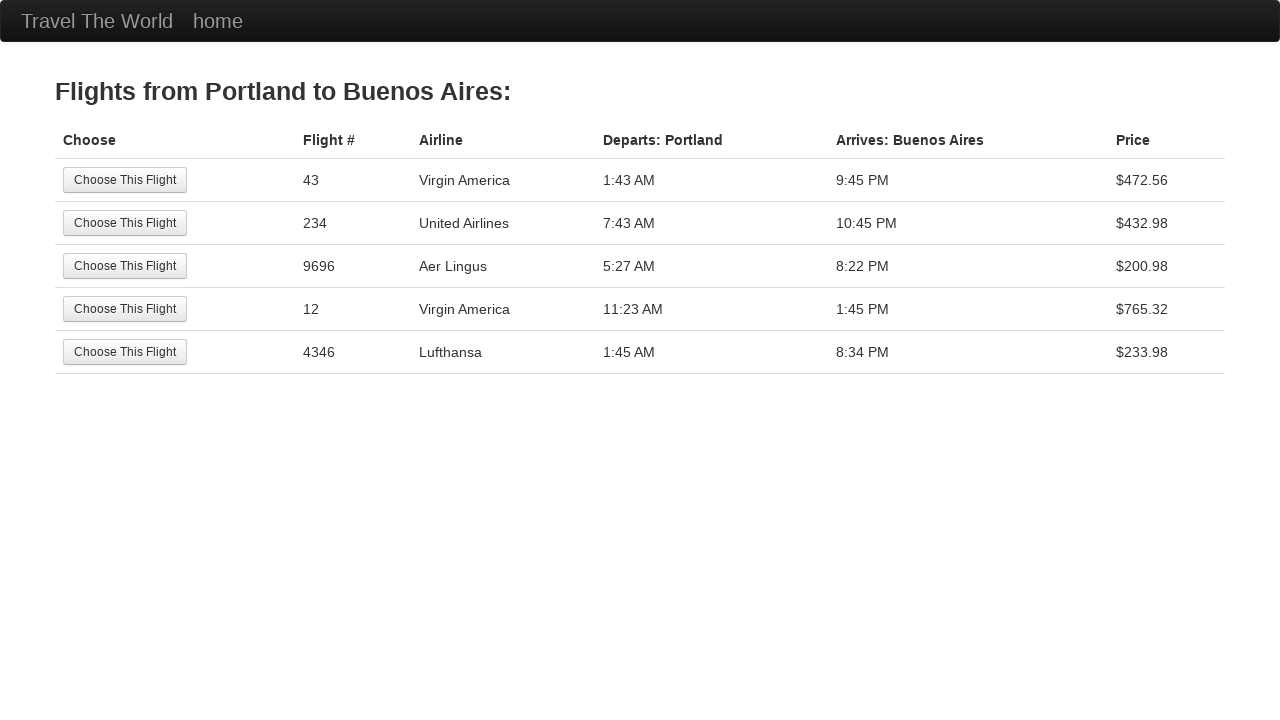

Results table loaded successfully
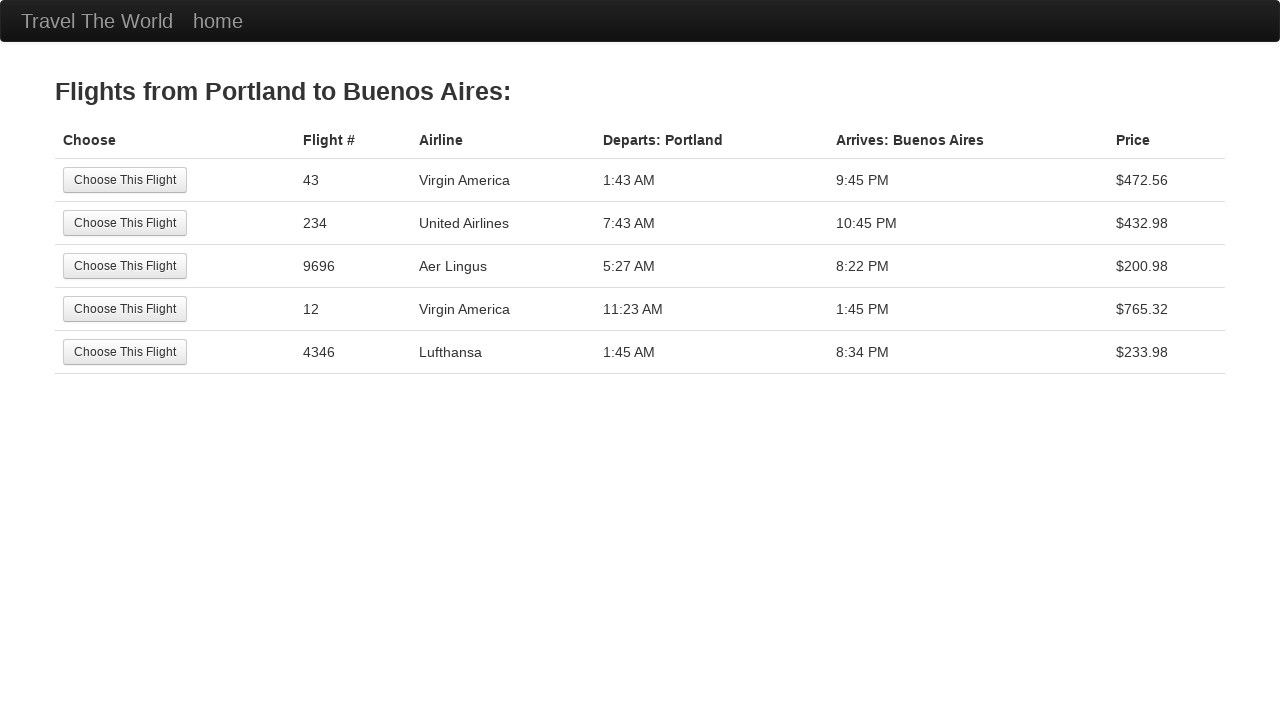

Retrieved departure header: Departs: Portland
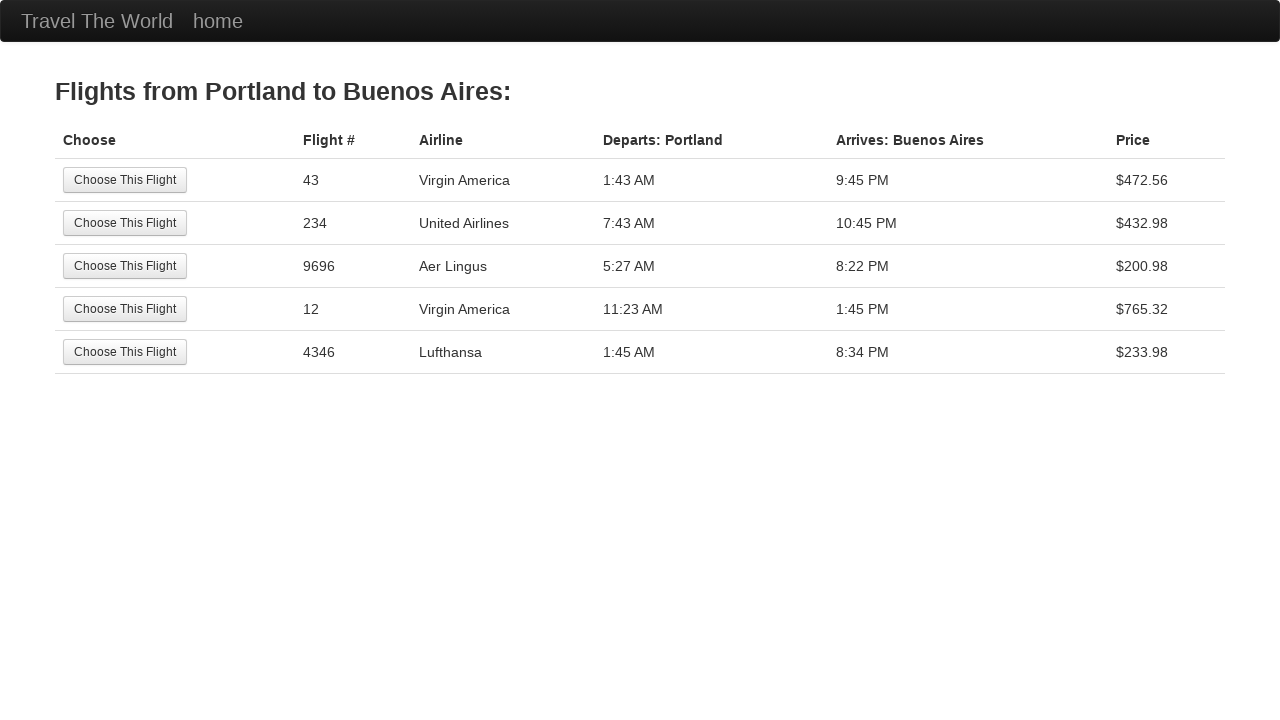

Retrieved arrival header: Arrives: Buenos Aires
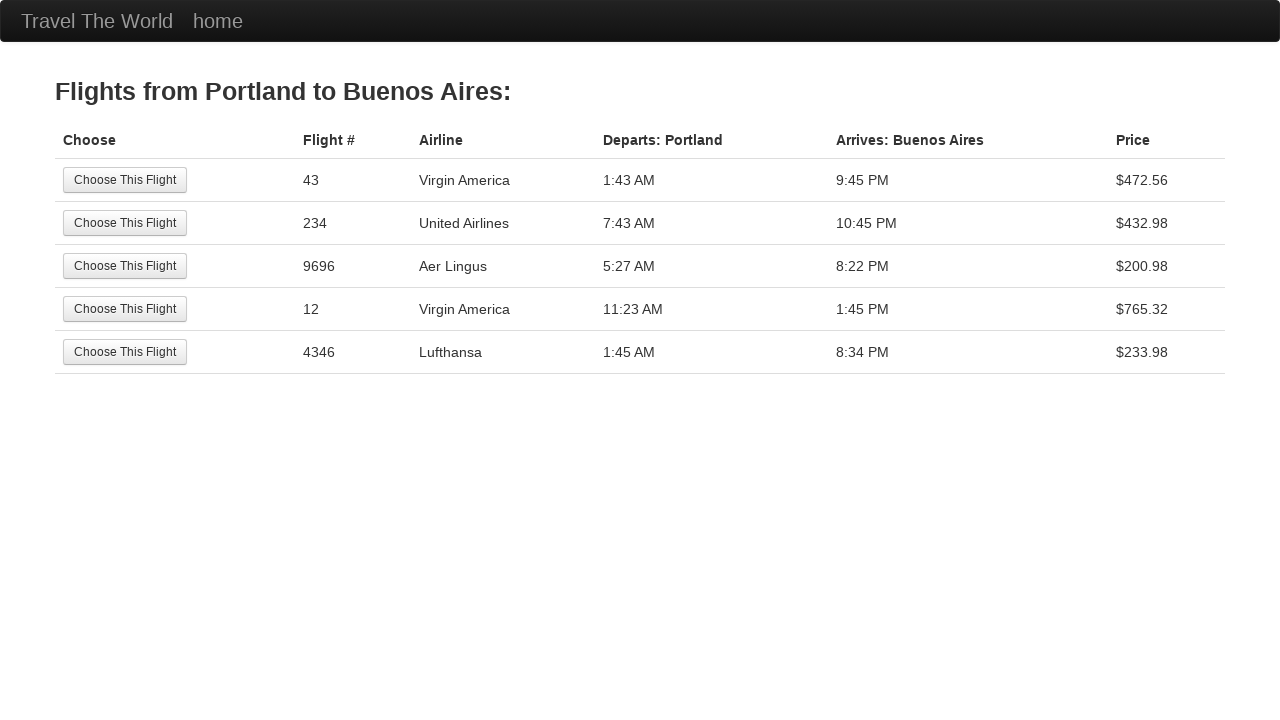

Verified departure header matches selected city: Portland
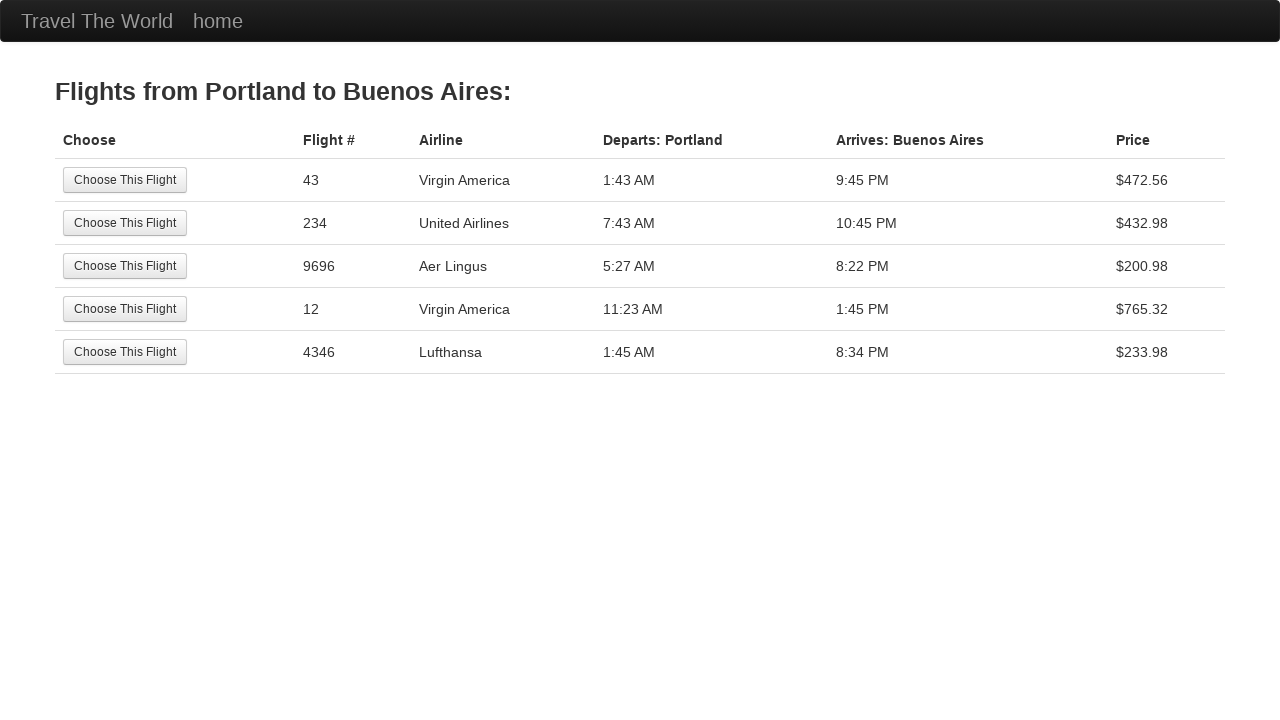

Verified arrival header matches selected city: Buenos Aires
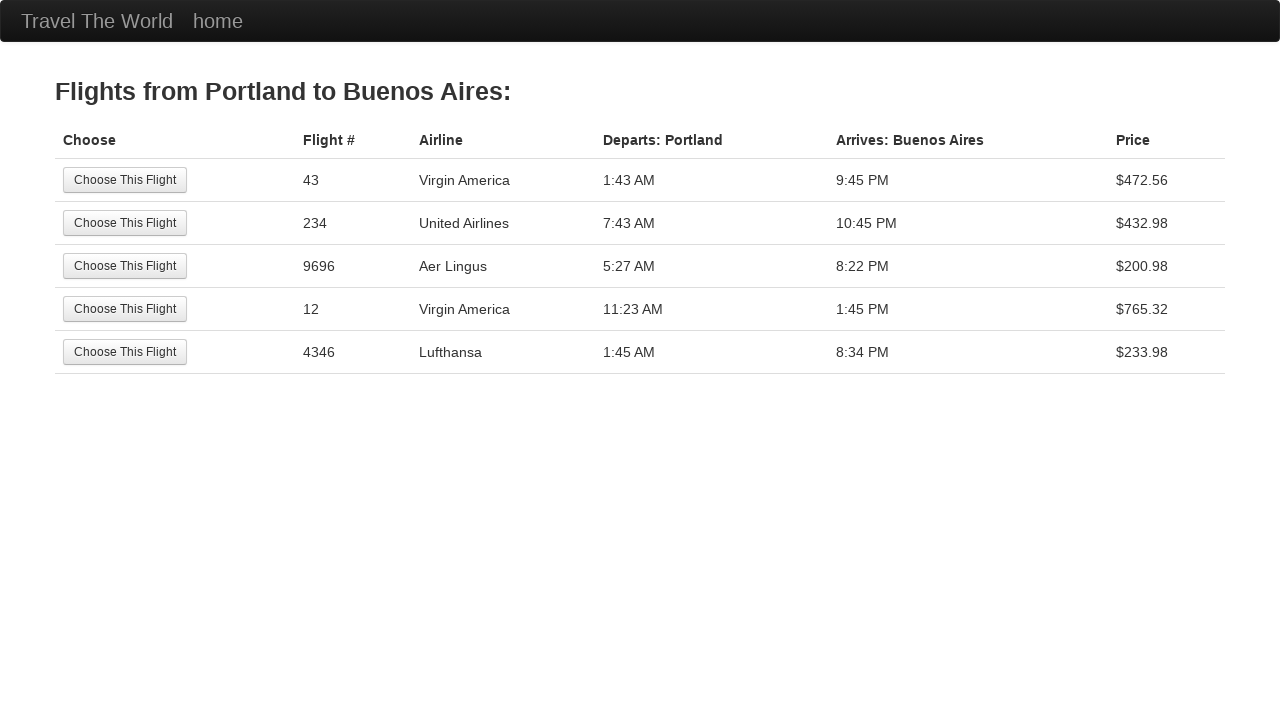

Navigated back to BlazeDemo home page
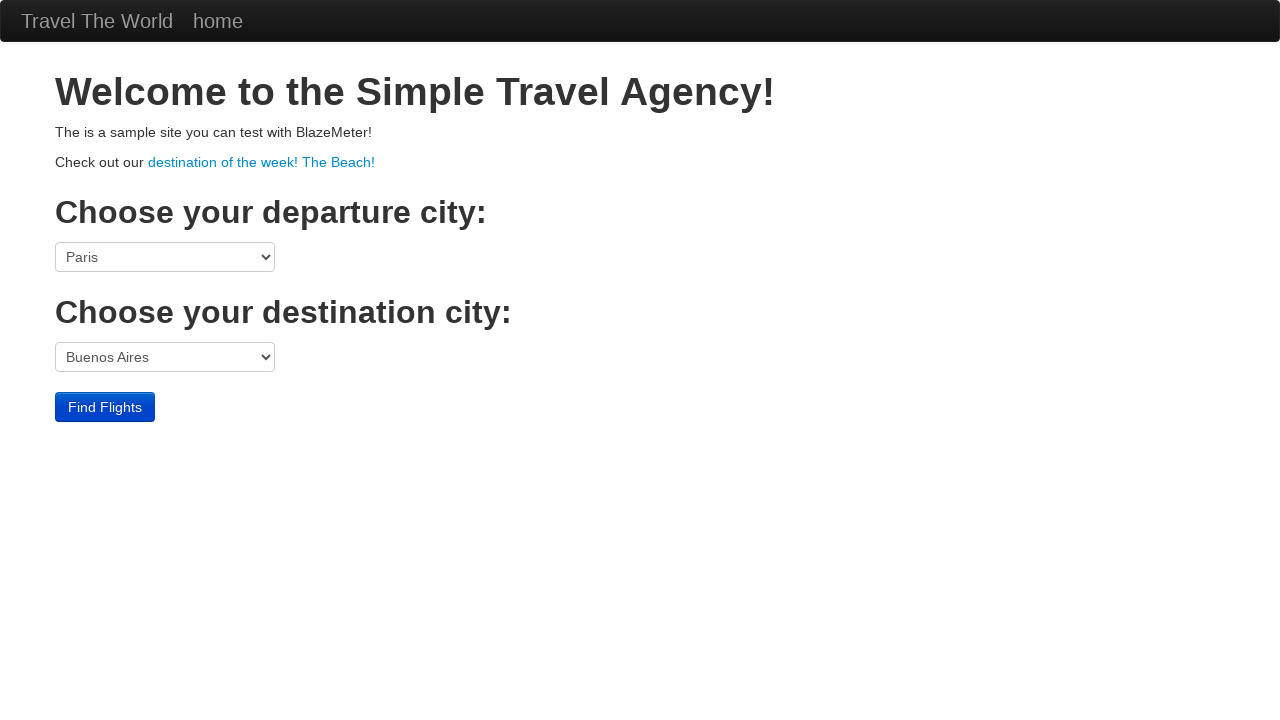

Retrieved departure city name: Portland
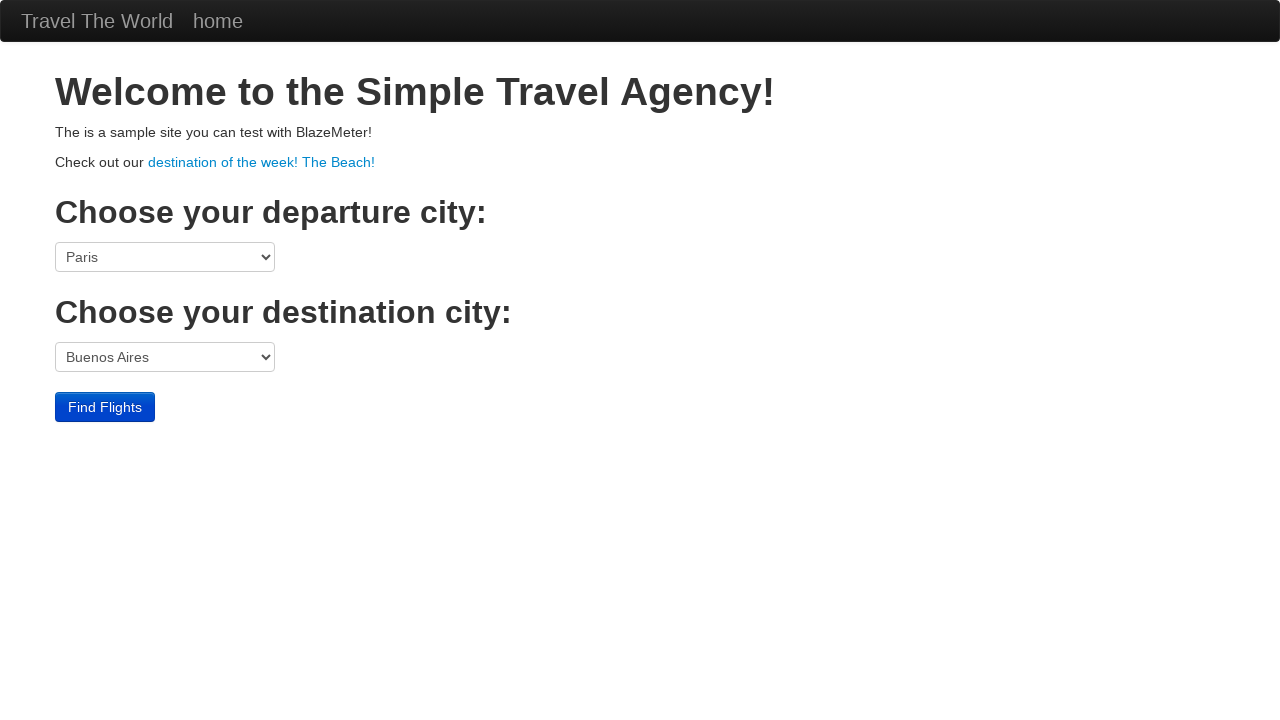

Retrieved destination city name: Rome
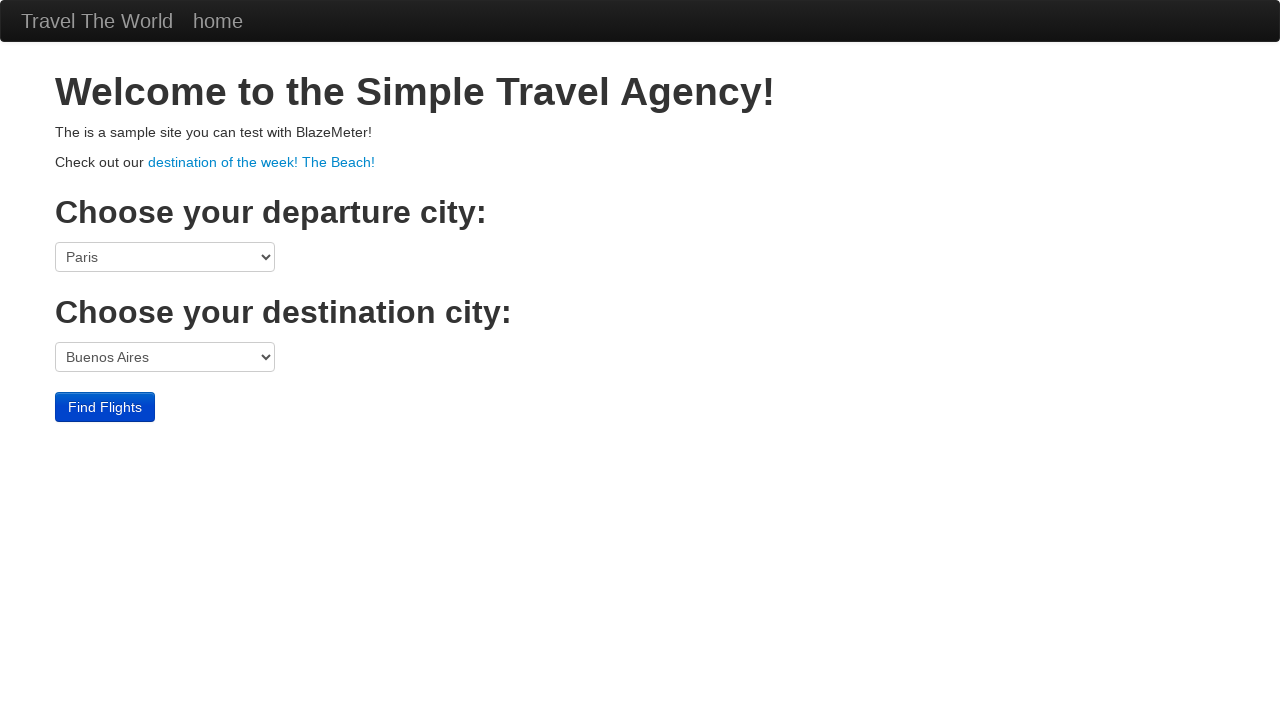

Selected departure city: Portland on select[name='fromPort']
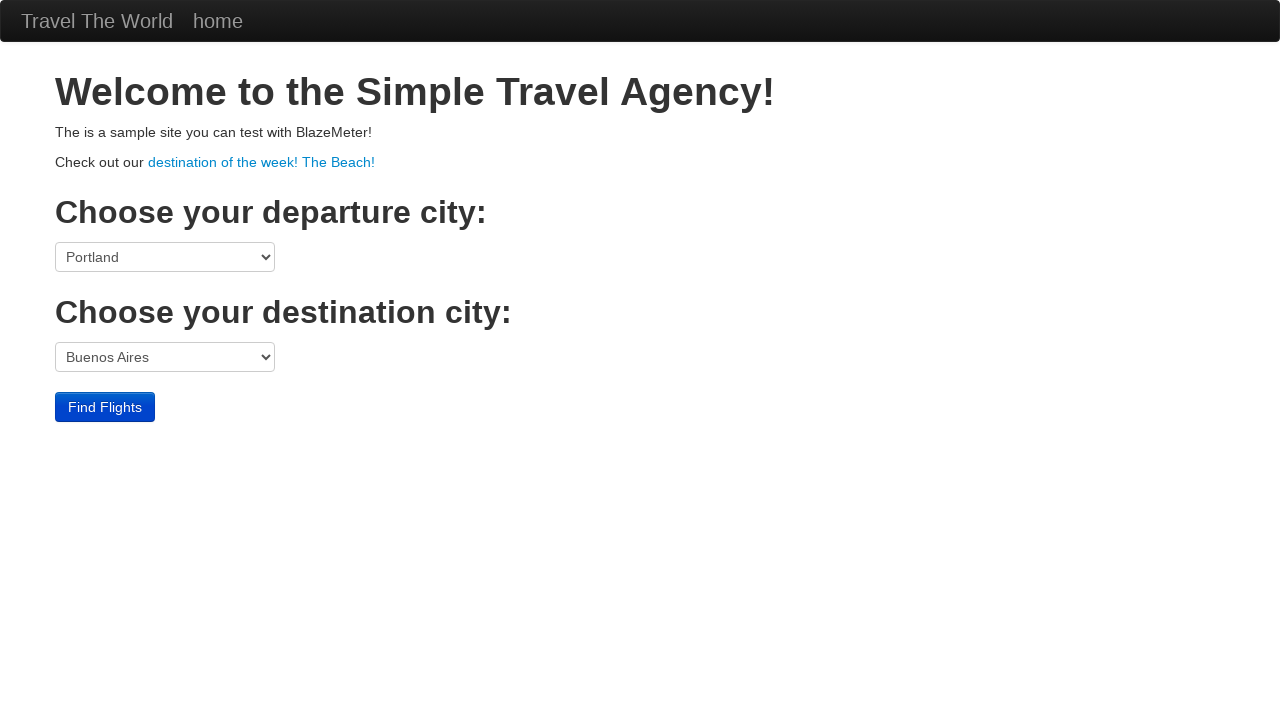

Selected destination city: Rome on select[name='toPort']
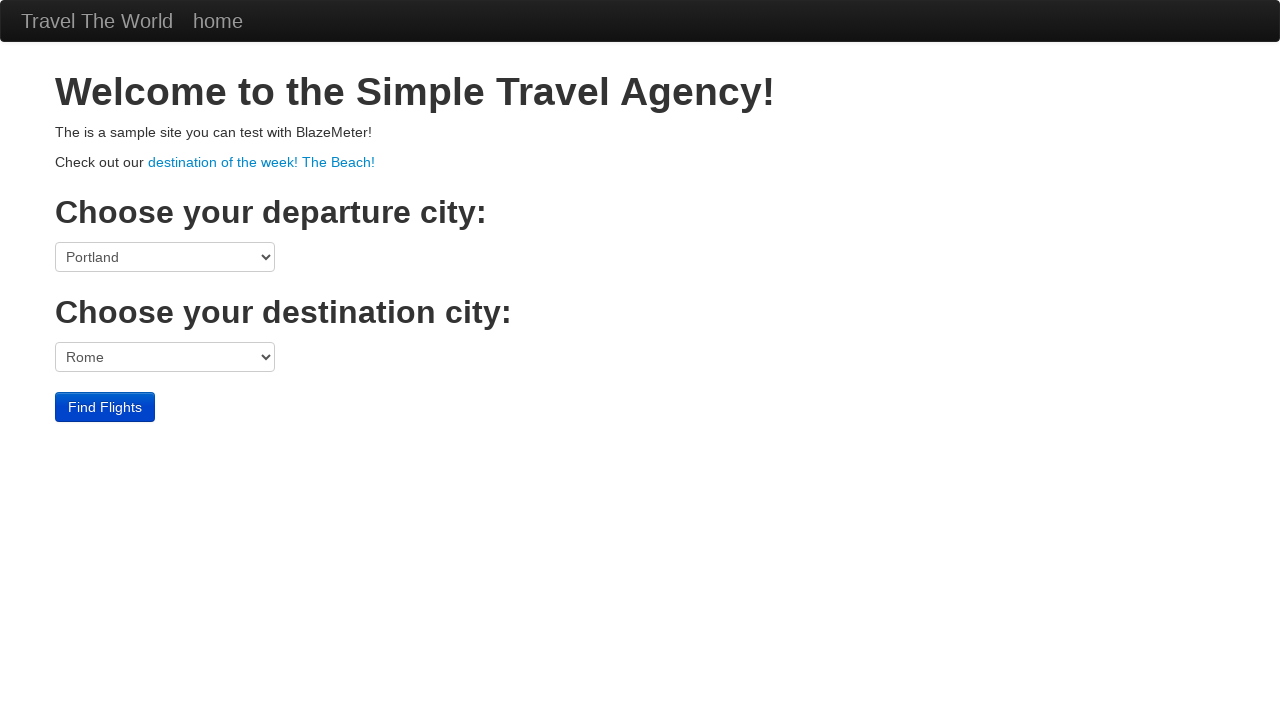

Clicked Find Flights button at (105, 407) on input[type='submit']
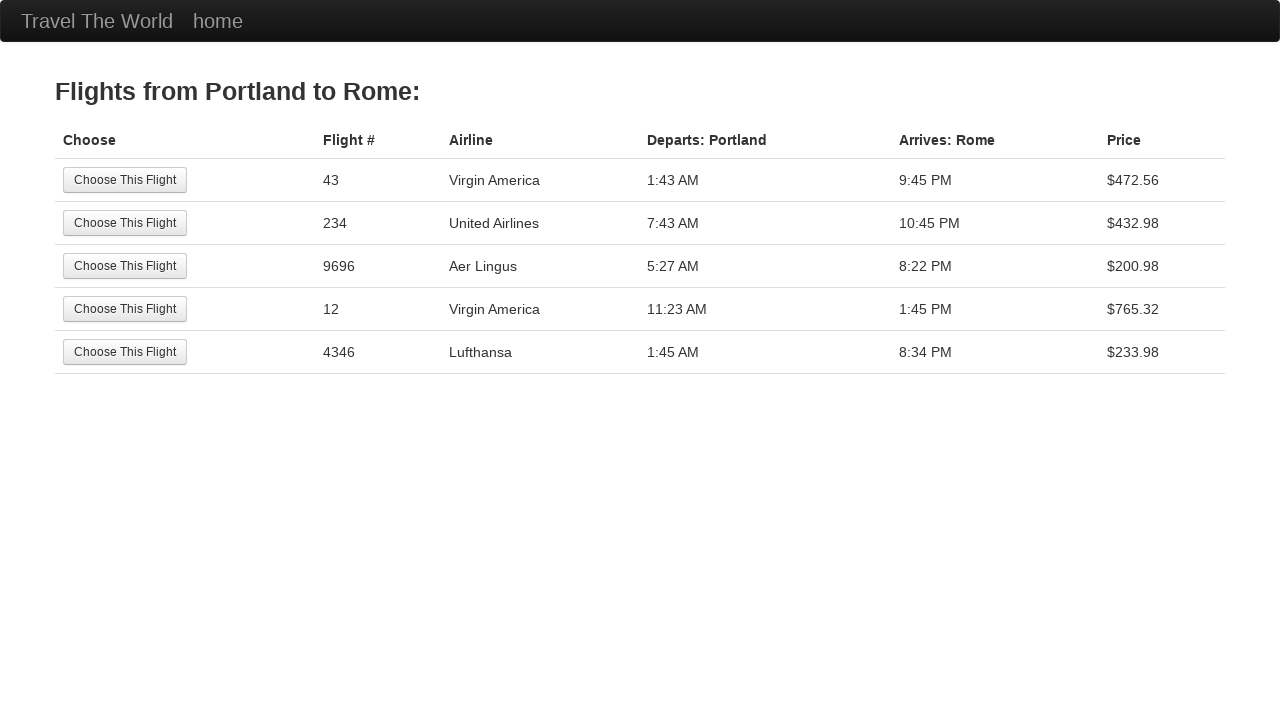

Results table loaded successfully
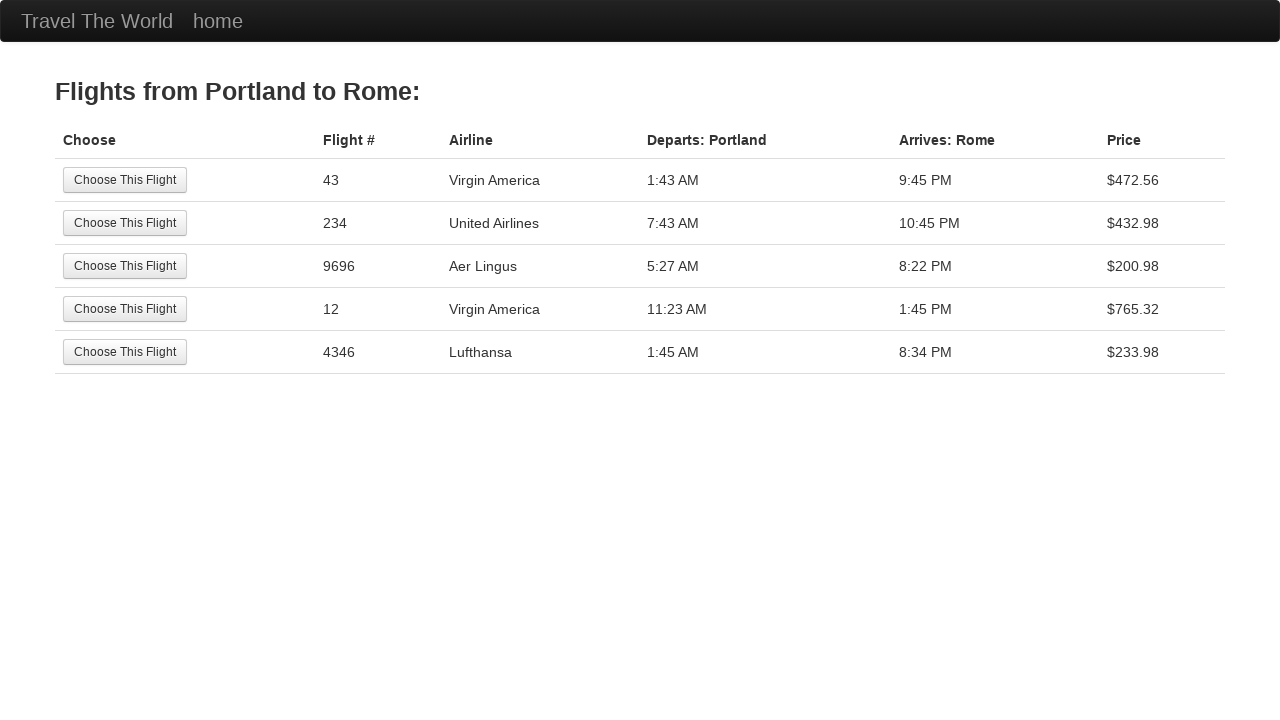

Retrieved departure header: Departs: Portland
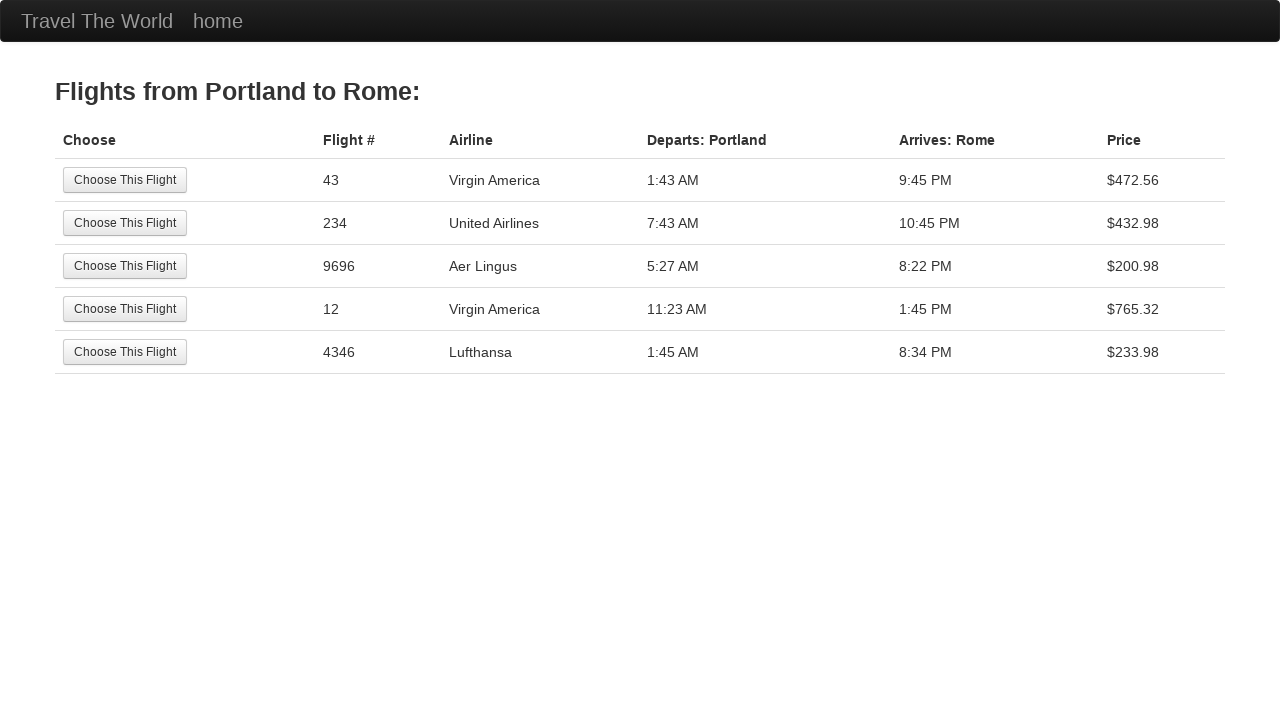

Retrieved arrival header: Arrives: Rome
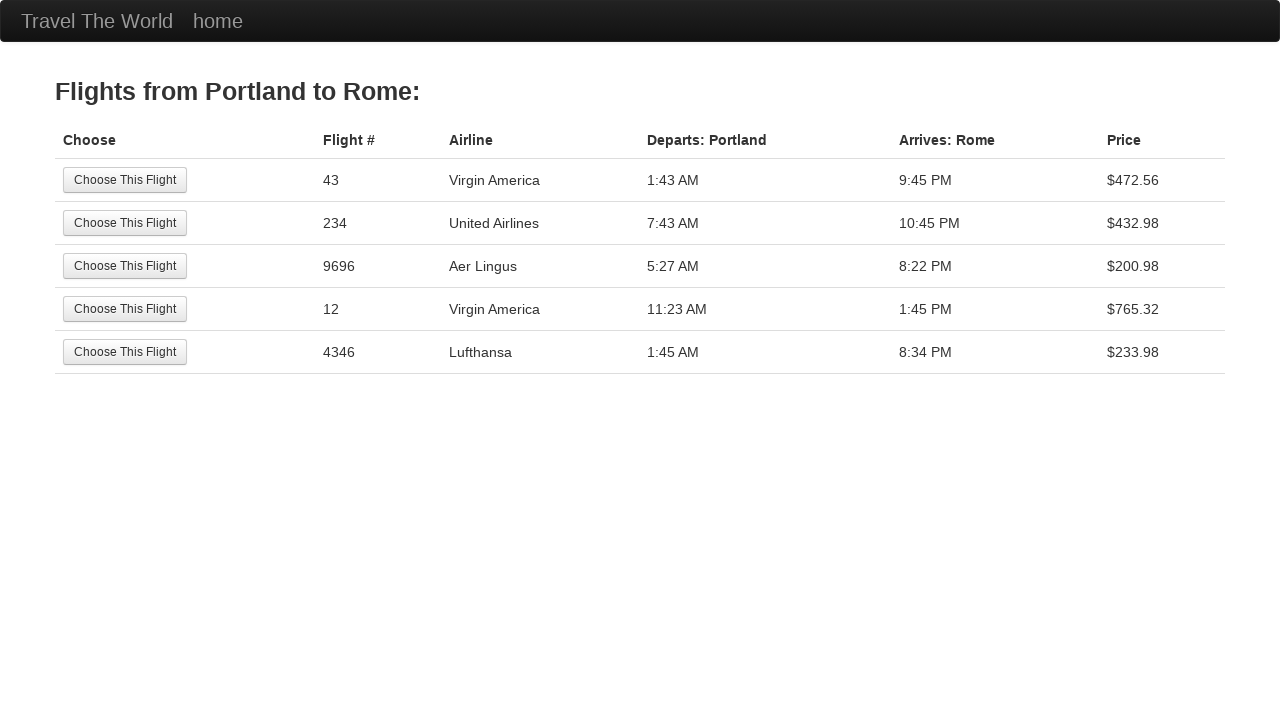

Verified departure header matches selected city: Portland
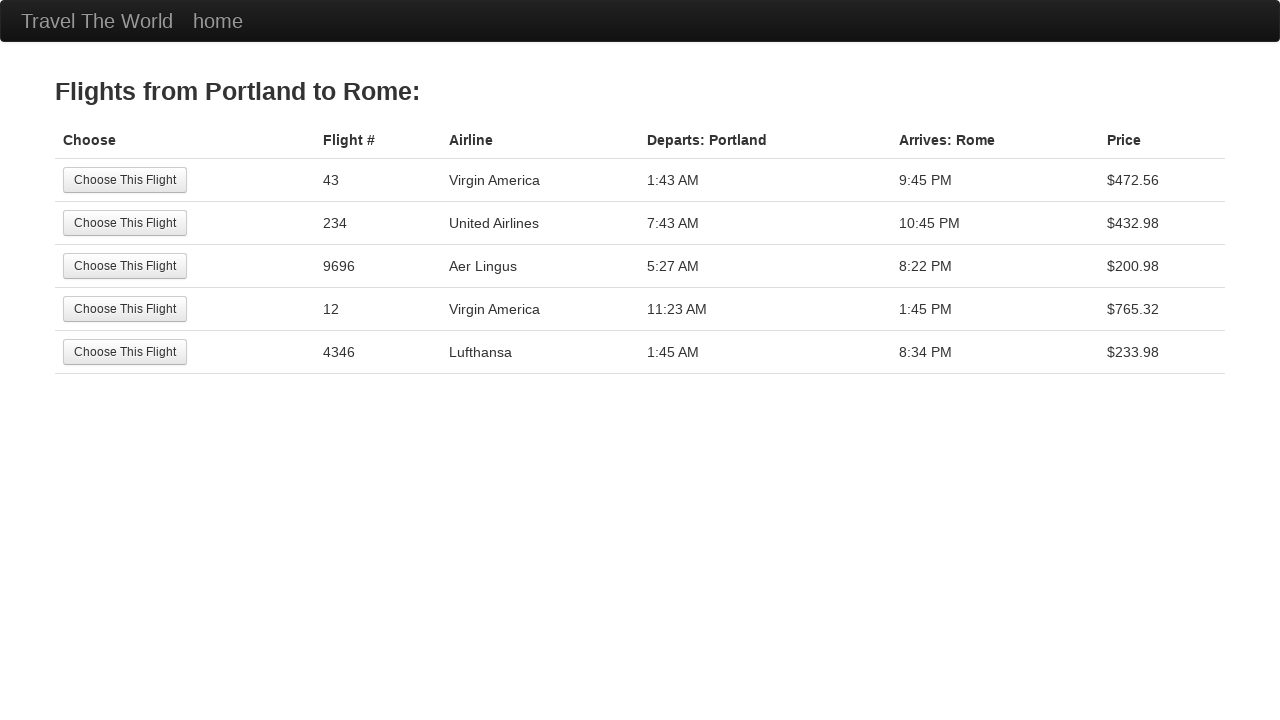

Verified arrival header matches selected city: Rome
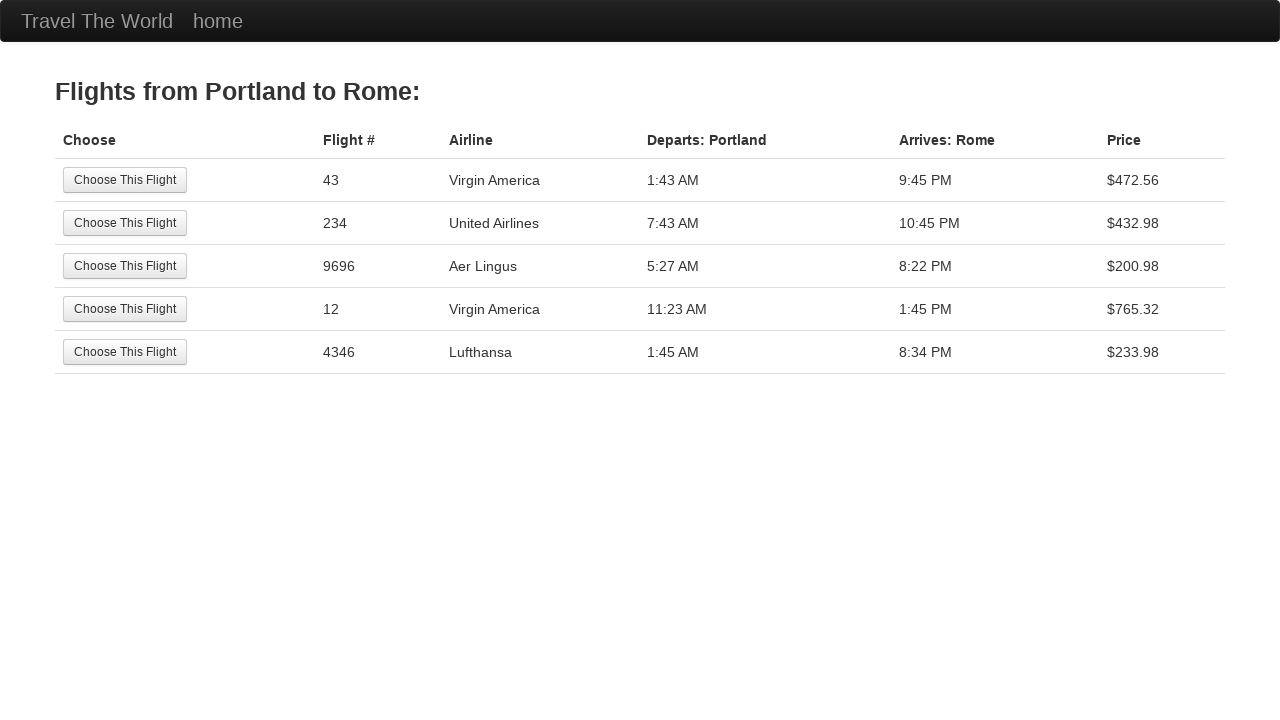

Navigated back to BlazeDemo home page
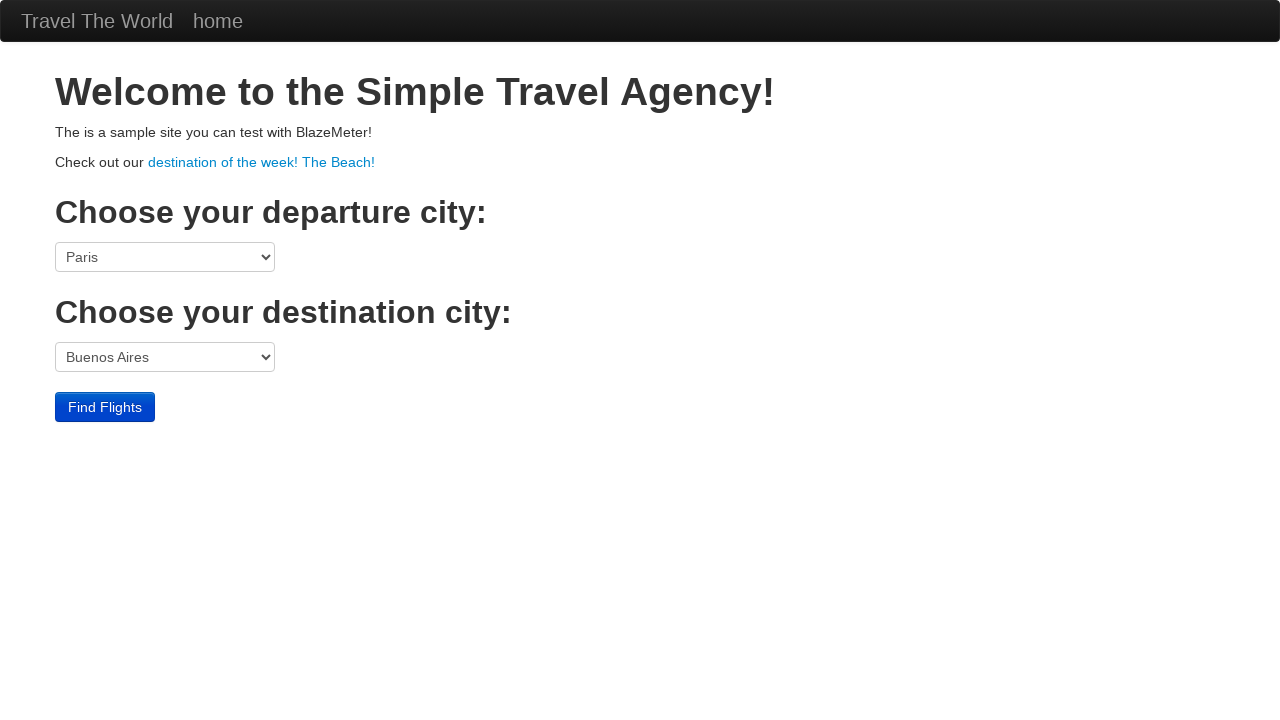

Retrieved departure city name: Portland
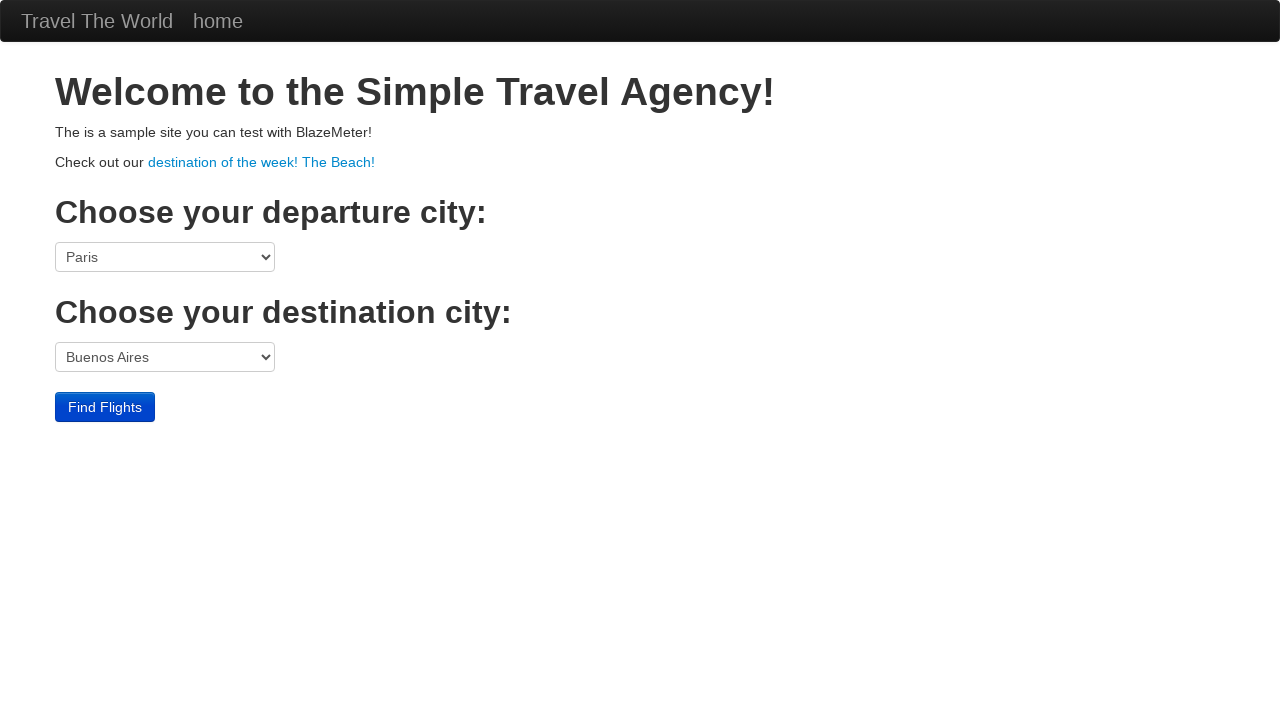

Retrieved destination city name: London
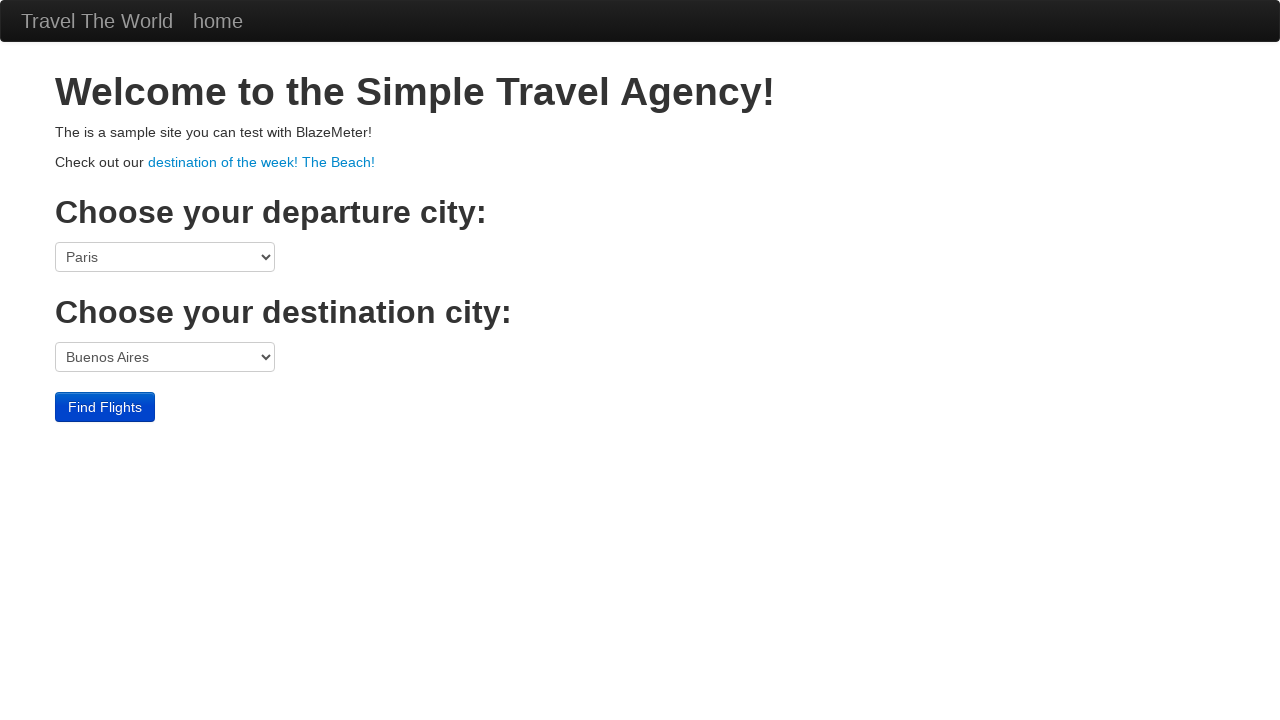

Selected departure city: Portland on select[name='fromPort']
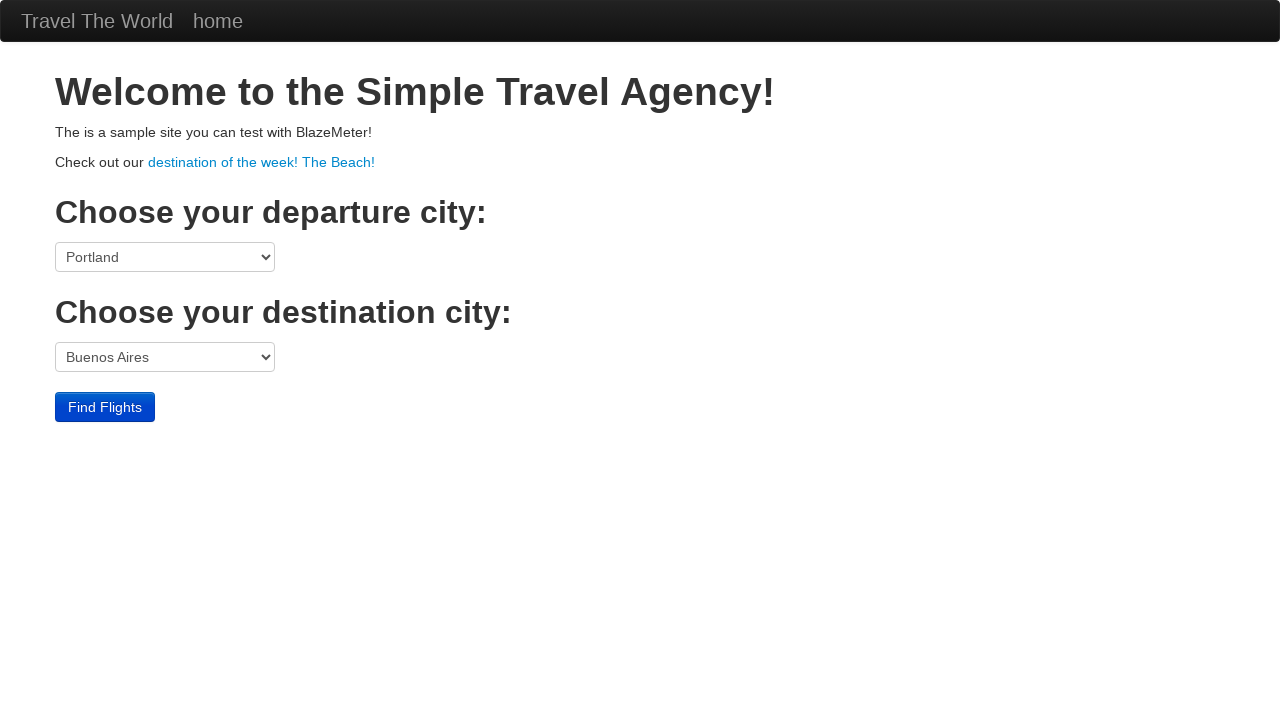

Selected destination city: London on select[name='toPort']
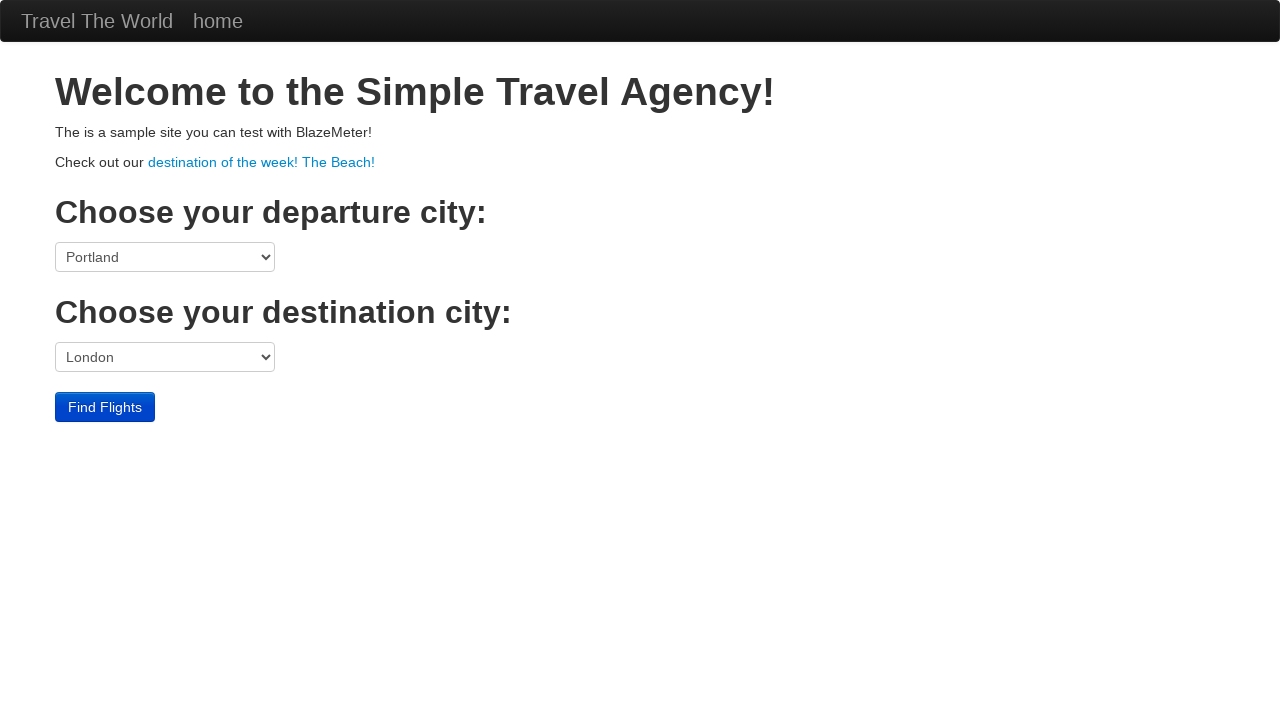

Clicked Find Flights button at (105, 407) on input[type='submit']
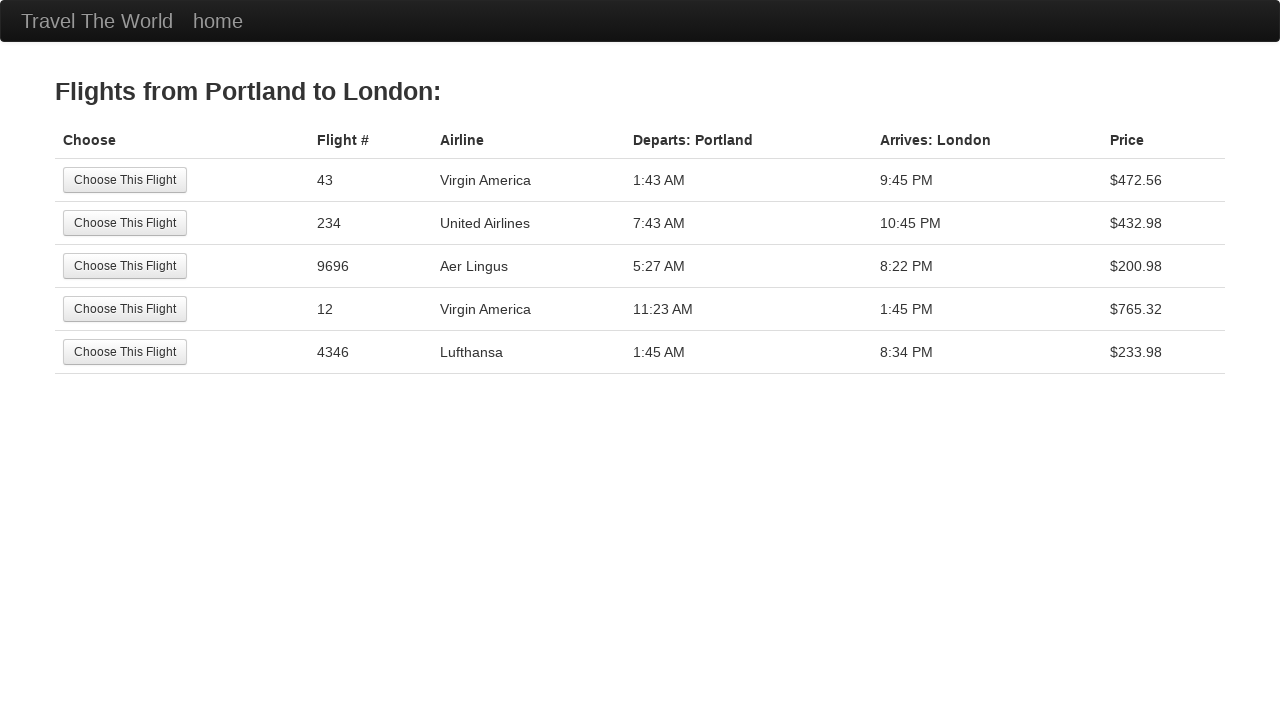

Results table loaded successfully
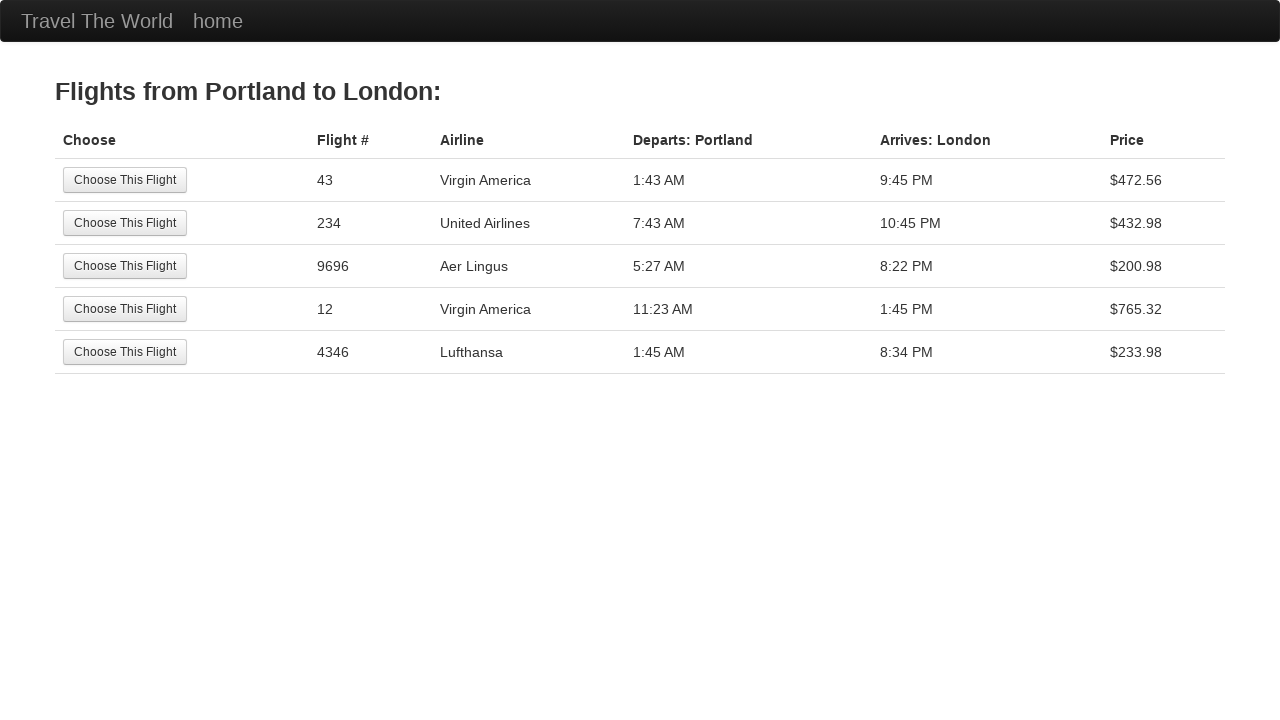

Retrieved departure header: Departs: Portland
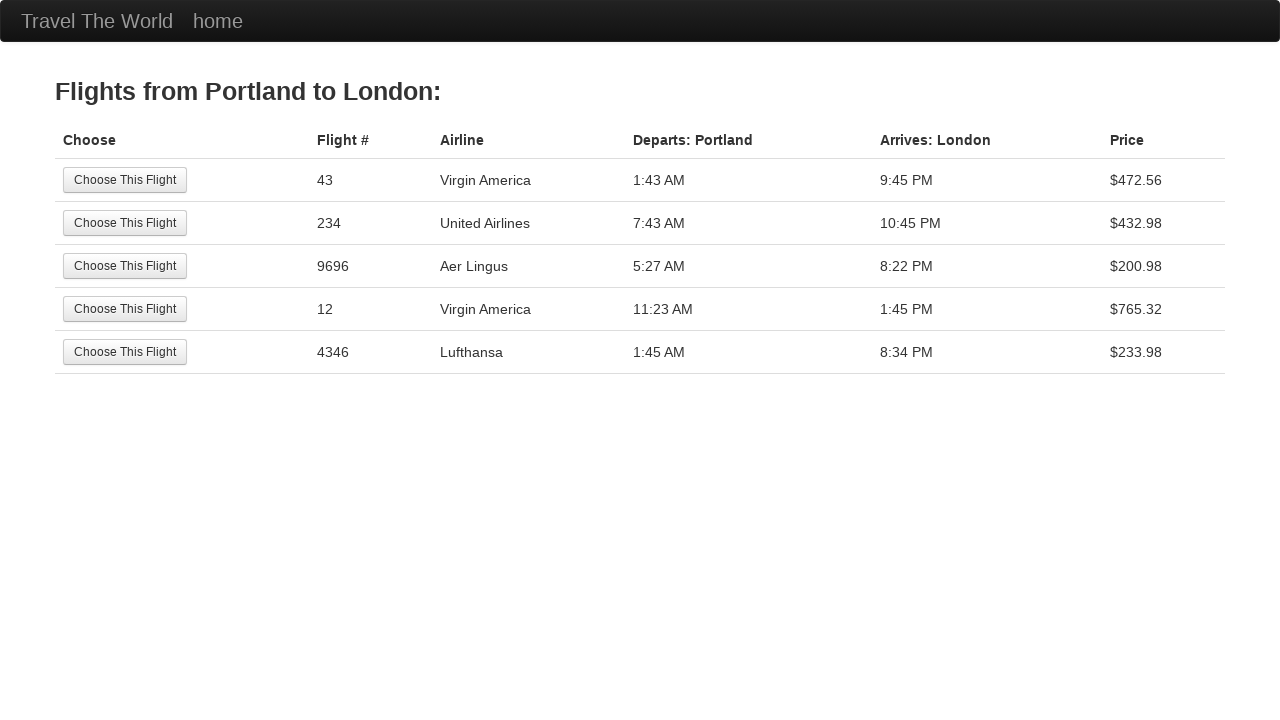

Retrieved arrival header: Arrives: London
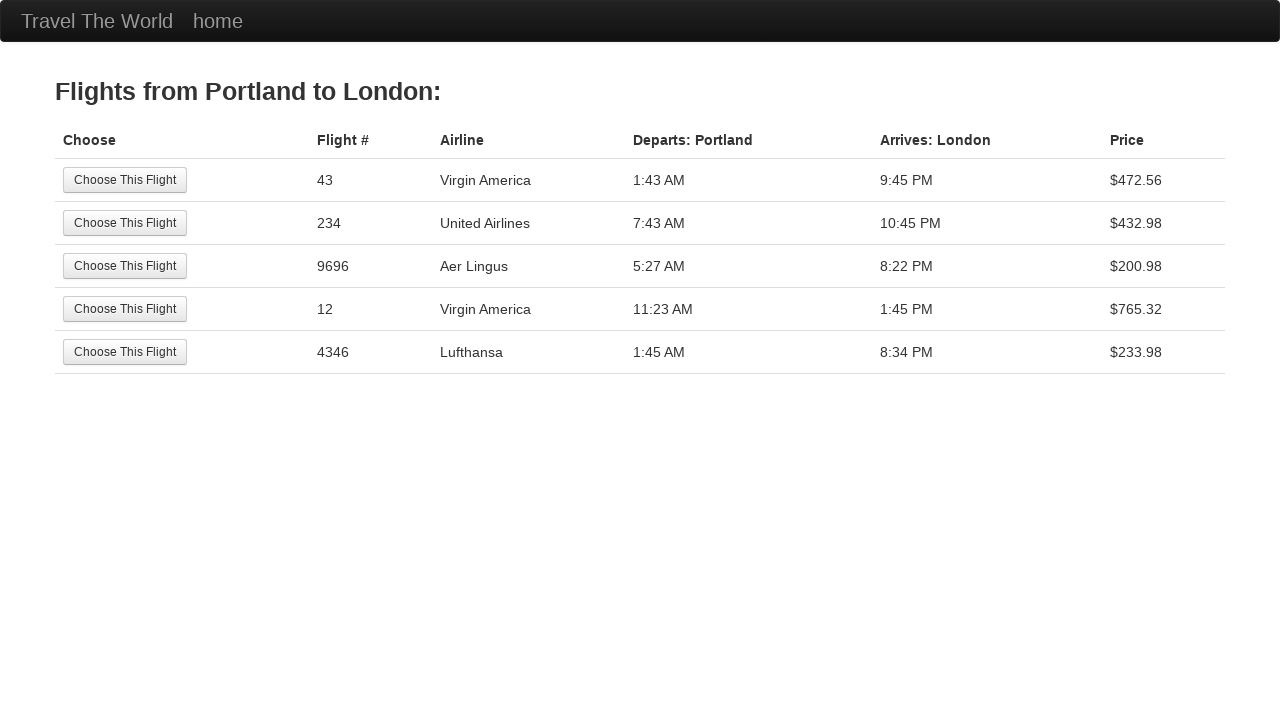

Verified departure header matches selected city: Portland
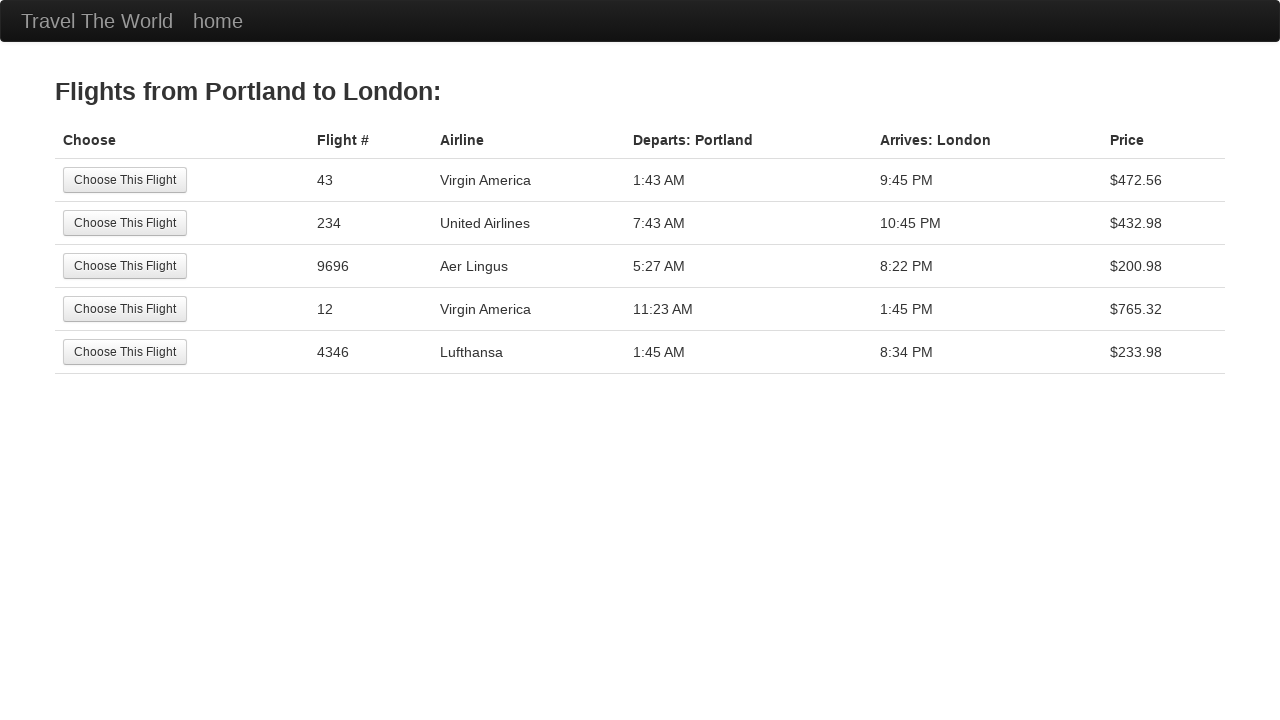

Verified arrival header matches selected city: London
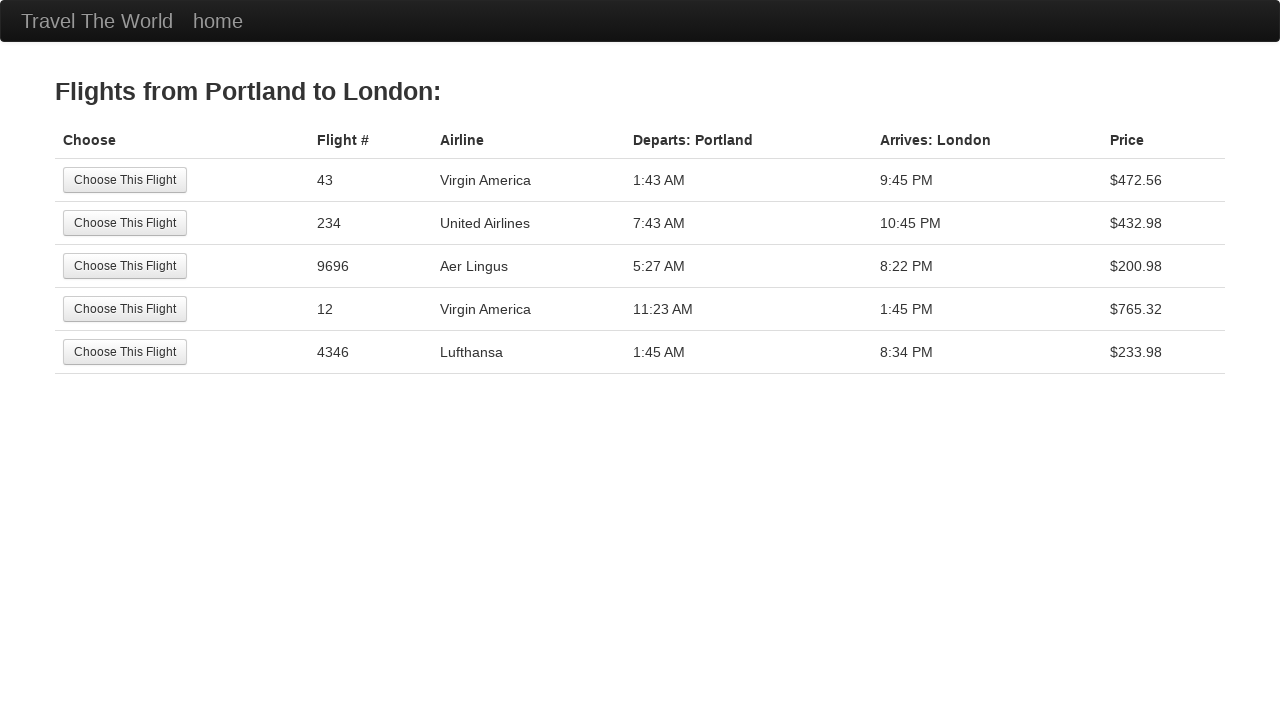

Navigated back to BlazeDemo home page
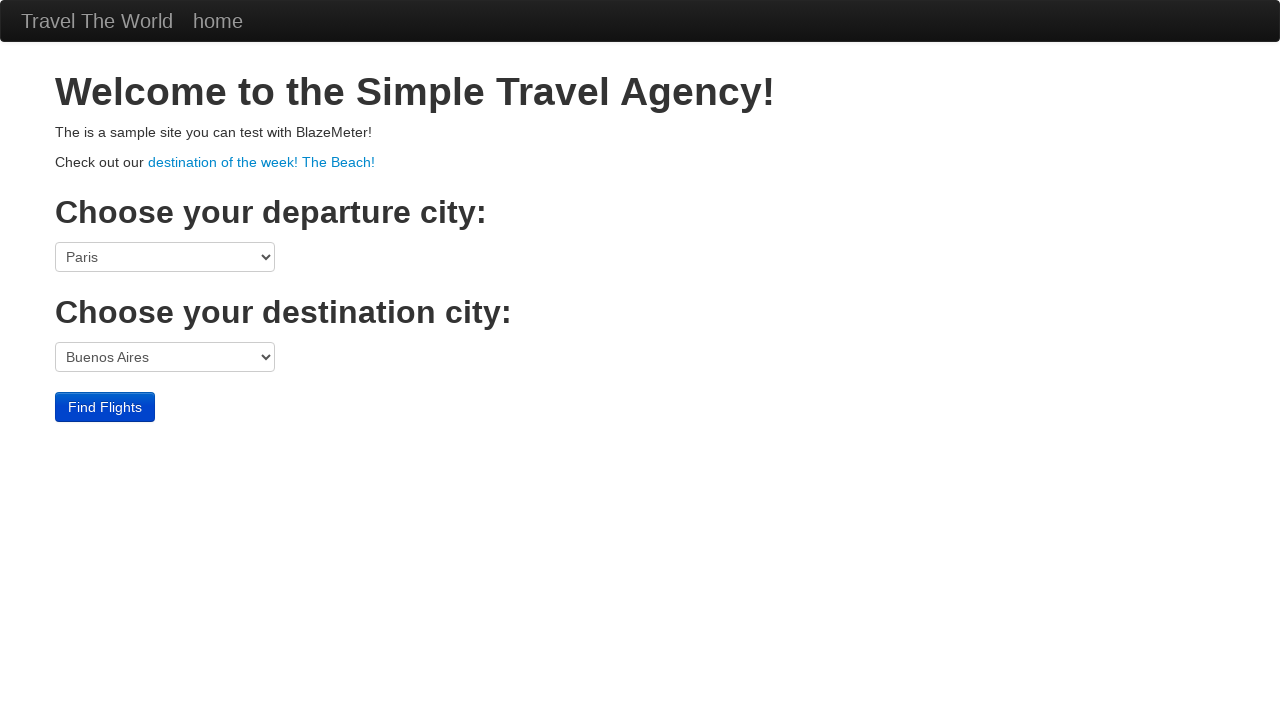

Retrieved departure city name: Portland
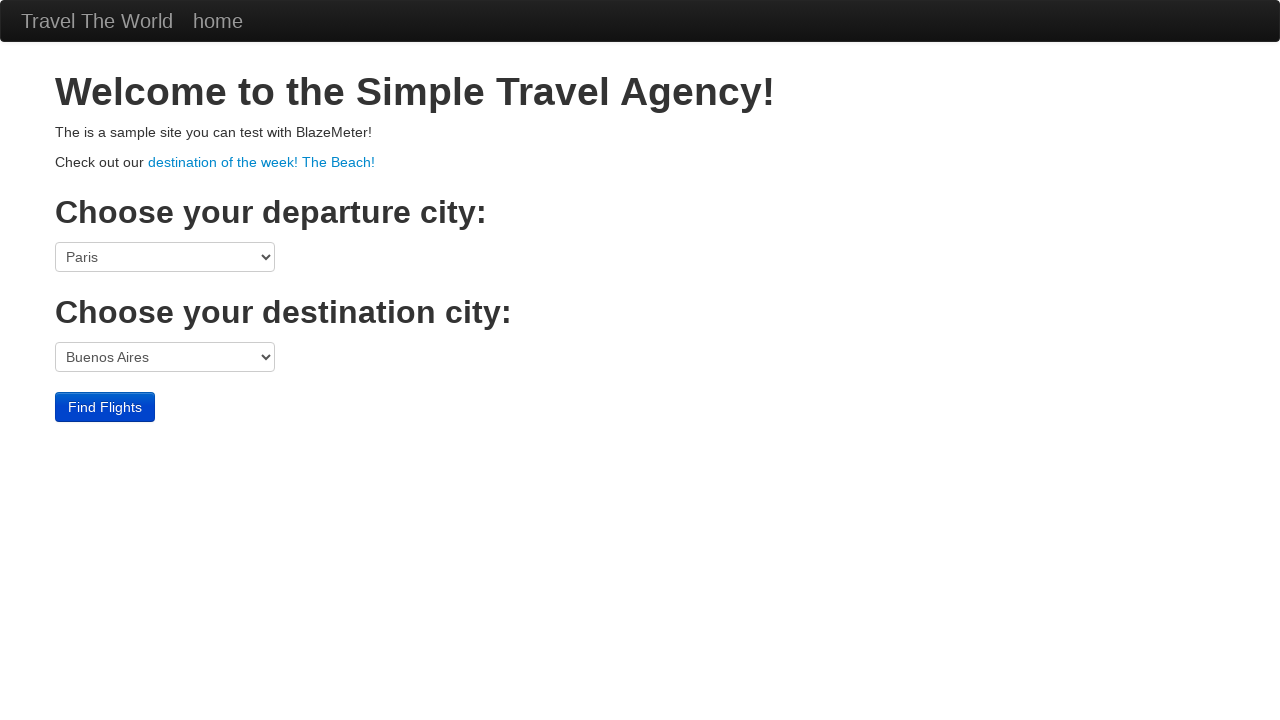

Retrieved destination city name: Berlin
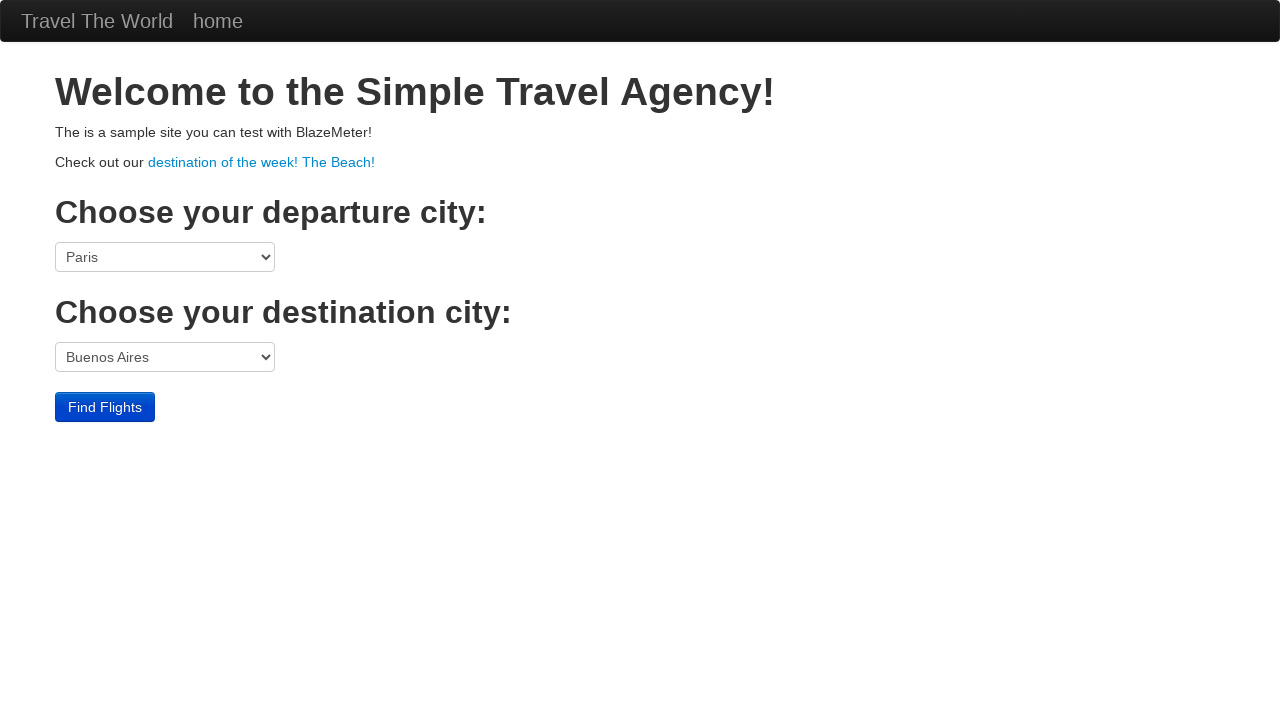

Selected departure city: Portland on select[name='fromPort']
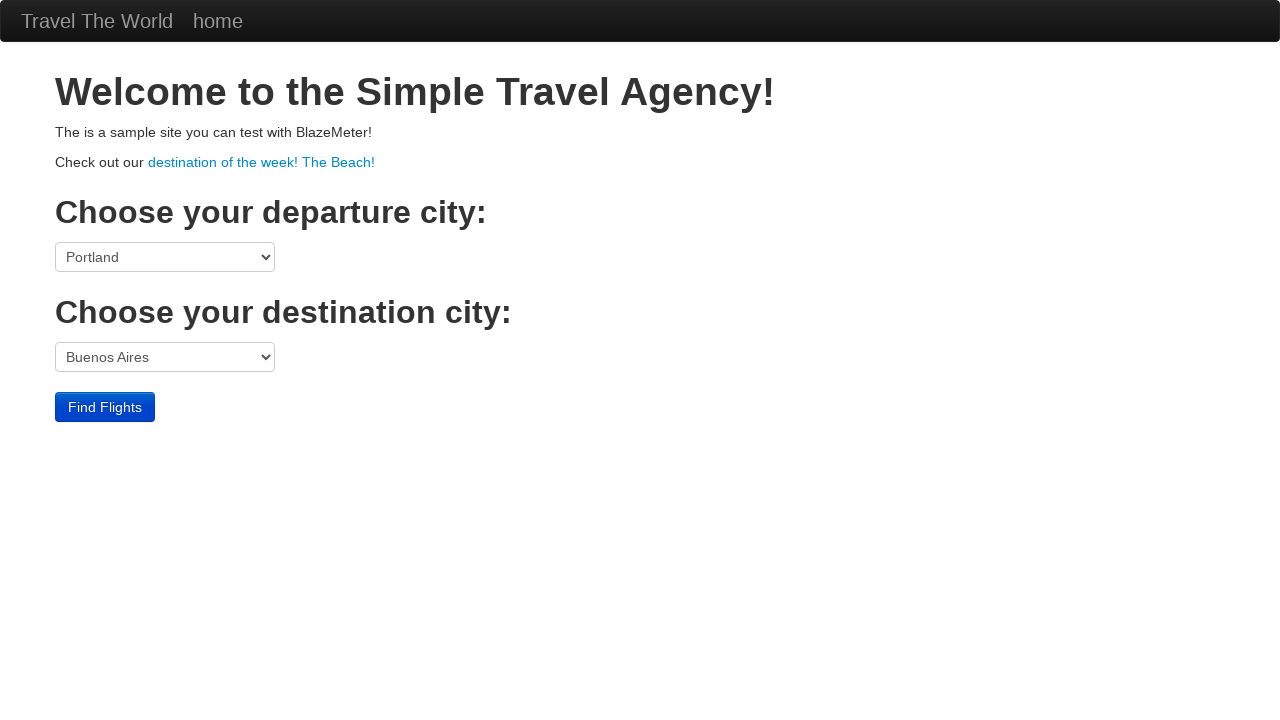

Selected destination city: Berlin on select[name='toPort']
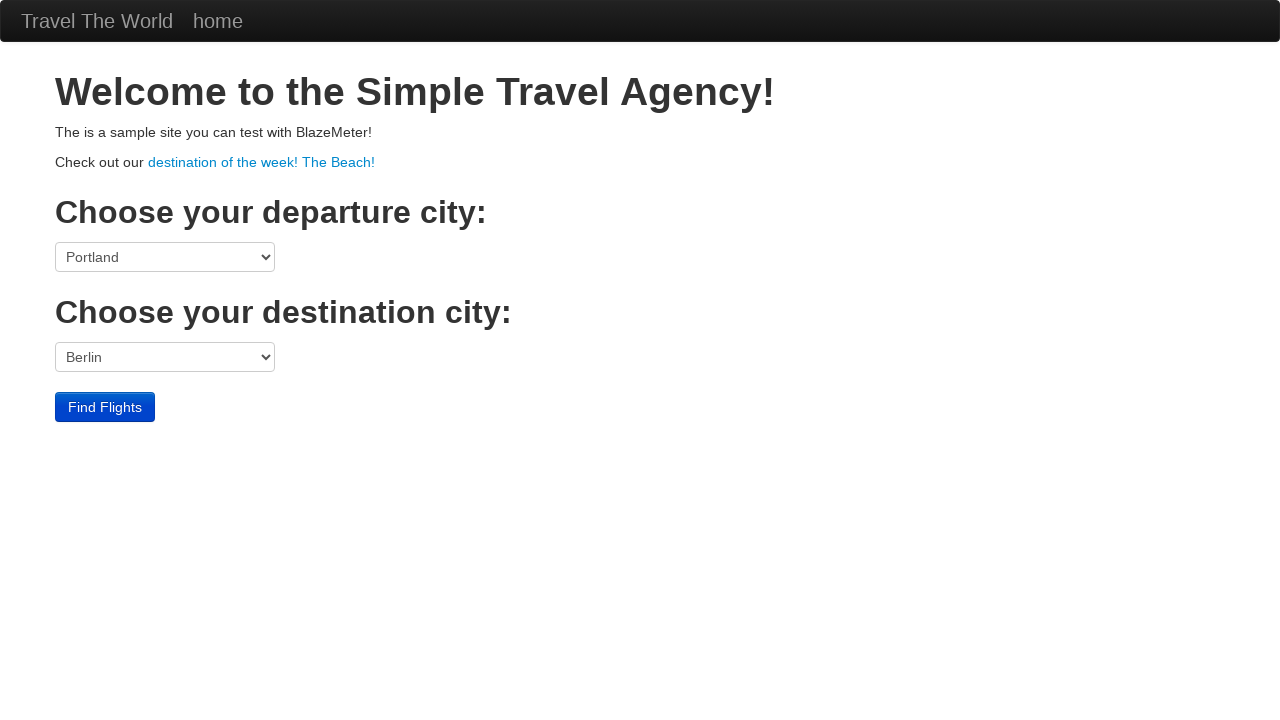

Clicked Find Flights button at (105, 407) on input[type='submit']
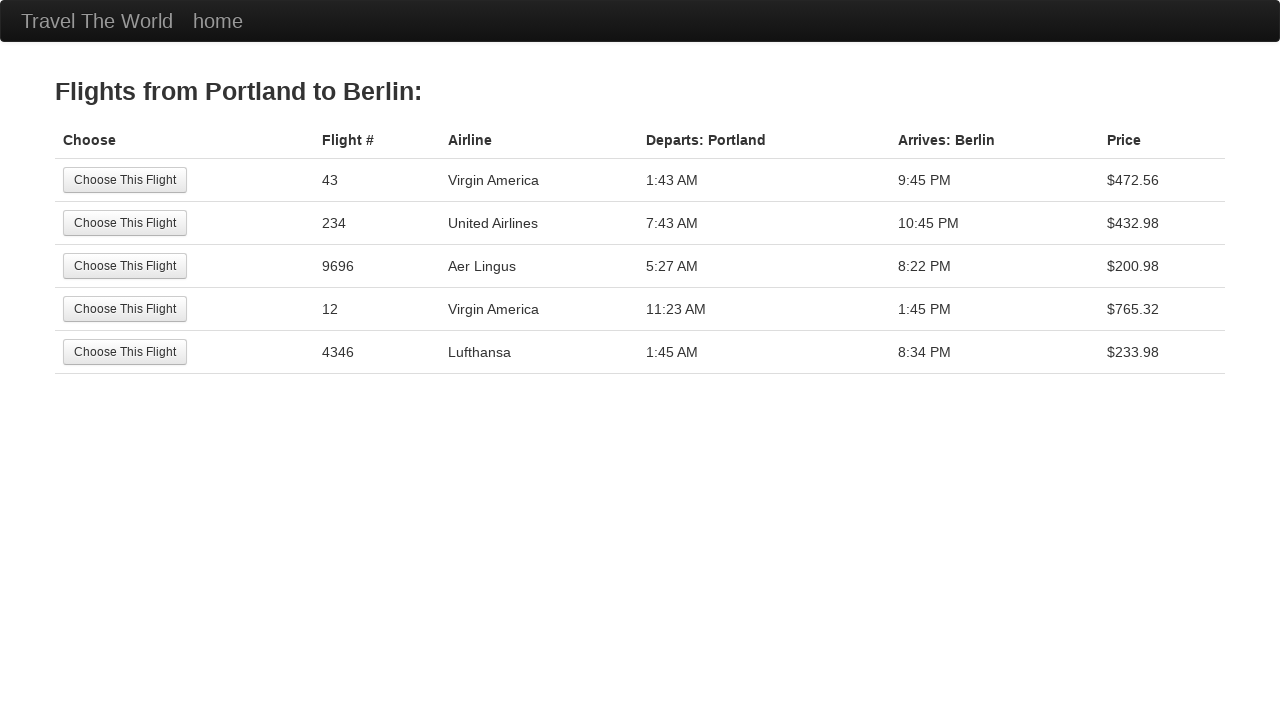

Results table loaded successfully
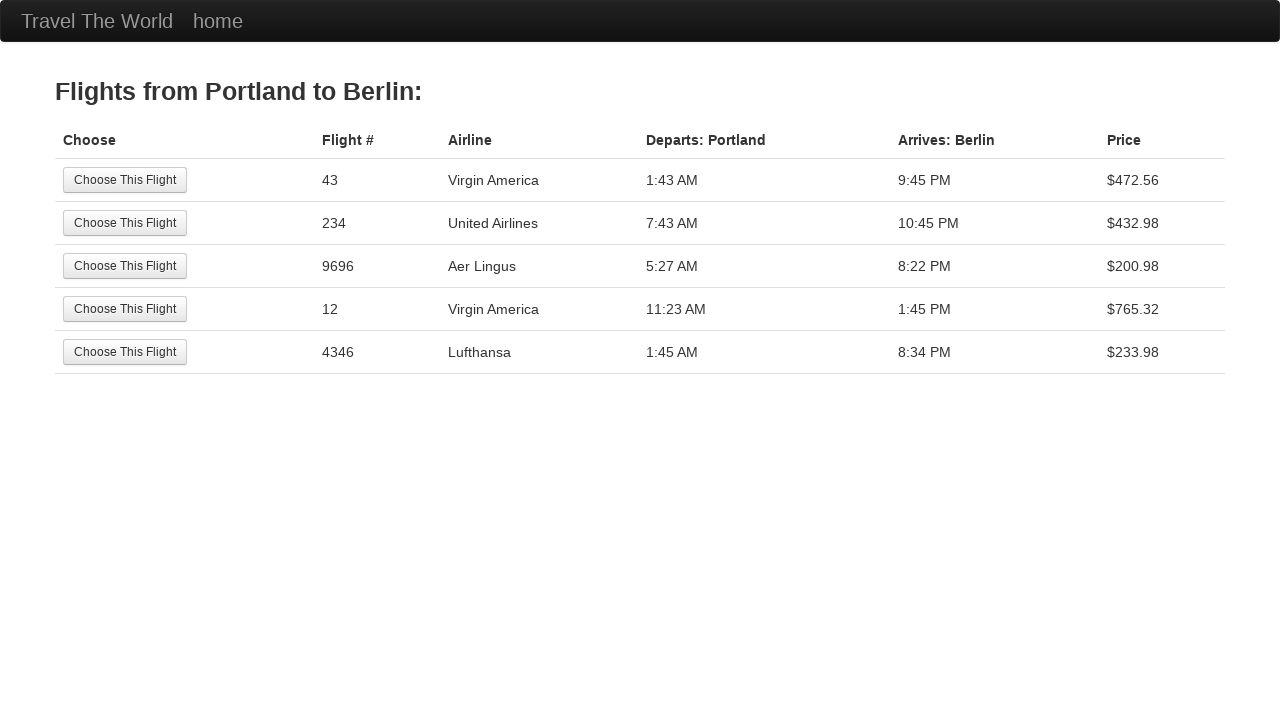

Retrieved departure header: Departs: Portland
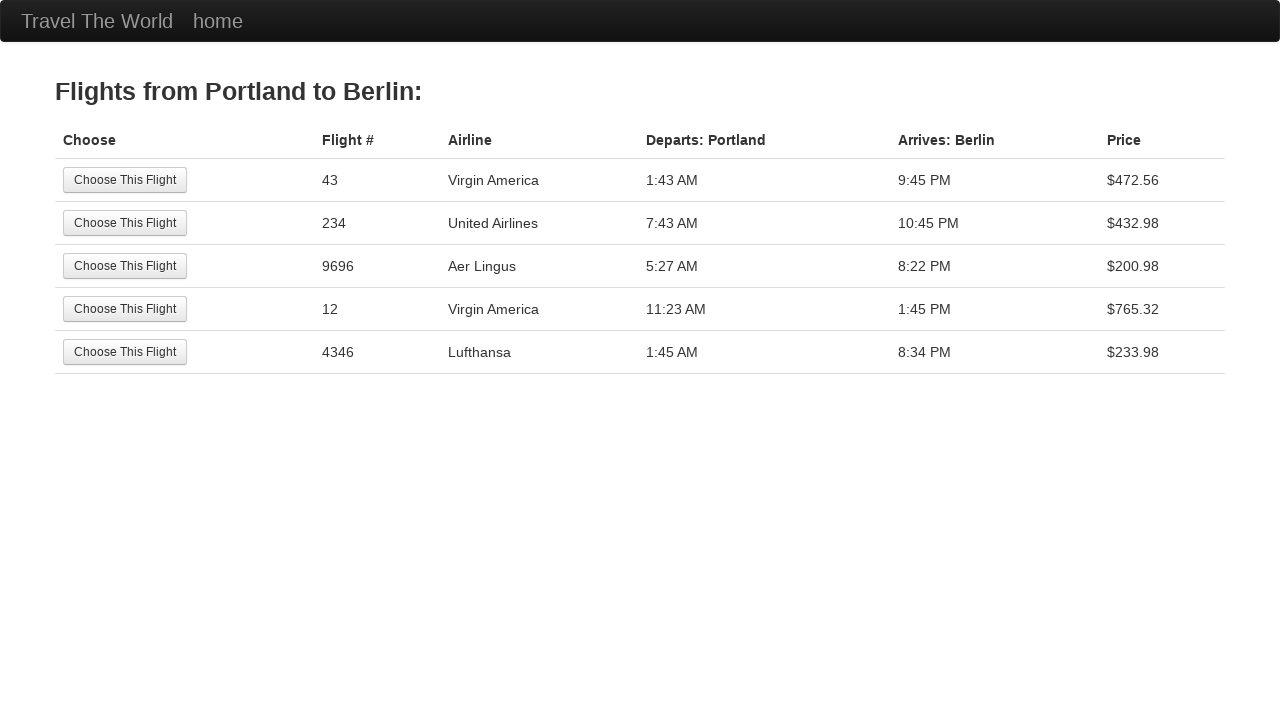

Retrieved arrival header: Arrives: Berlin
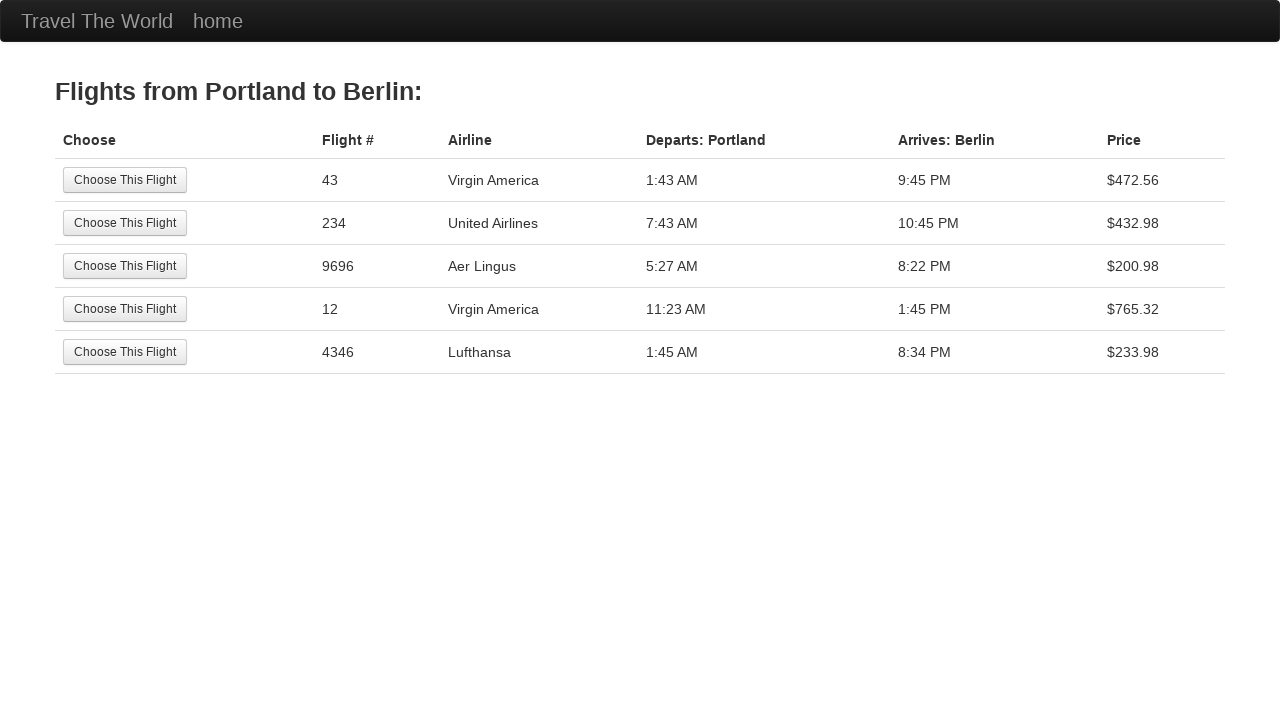

Verified departure header matches selected city: Portland
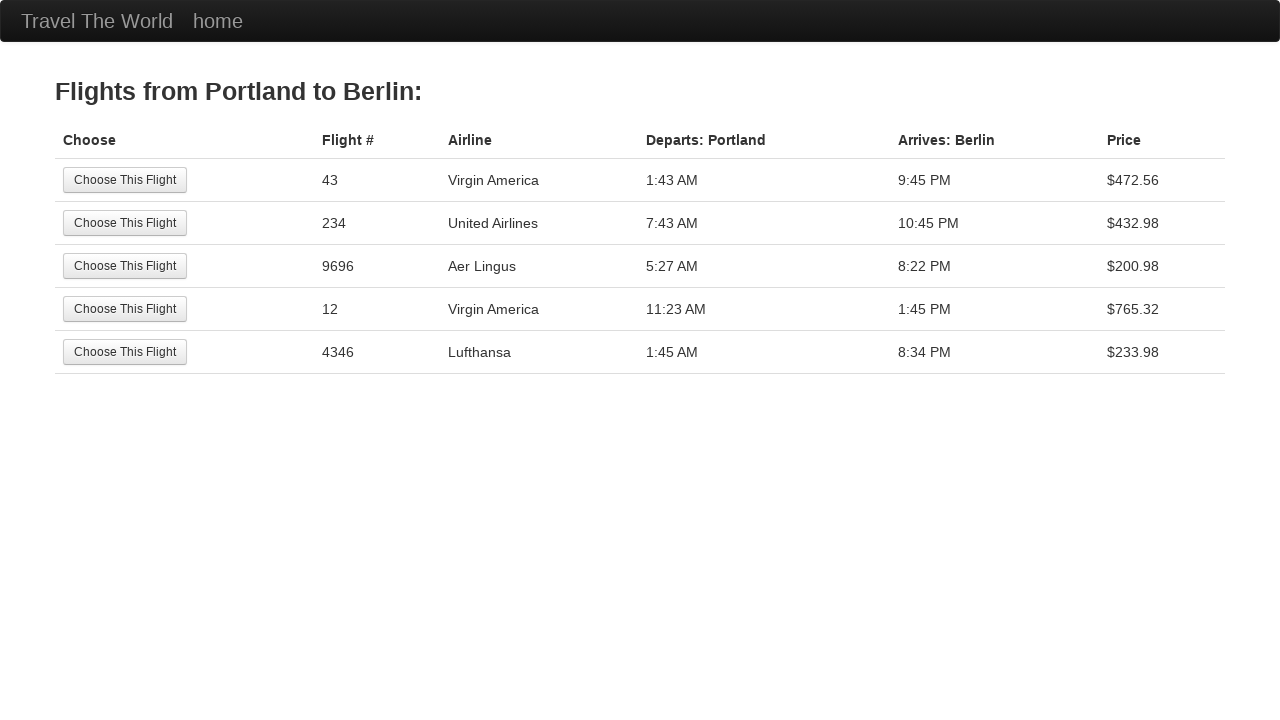

Verified arrival header matches selected city: Berlin
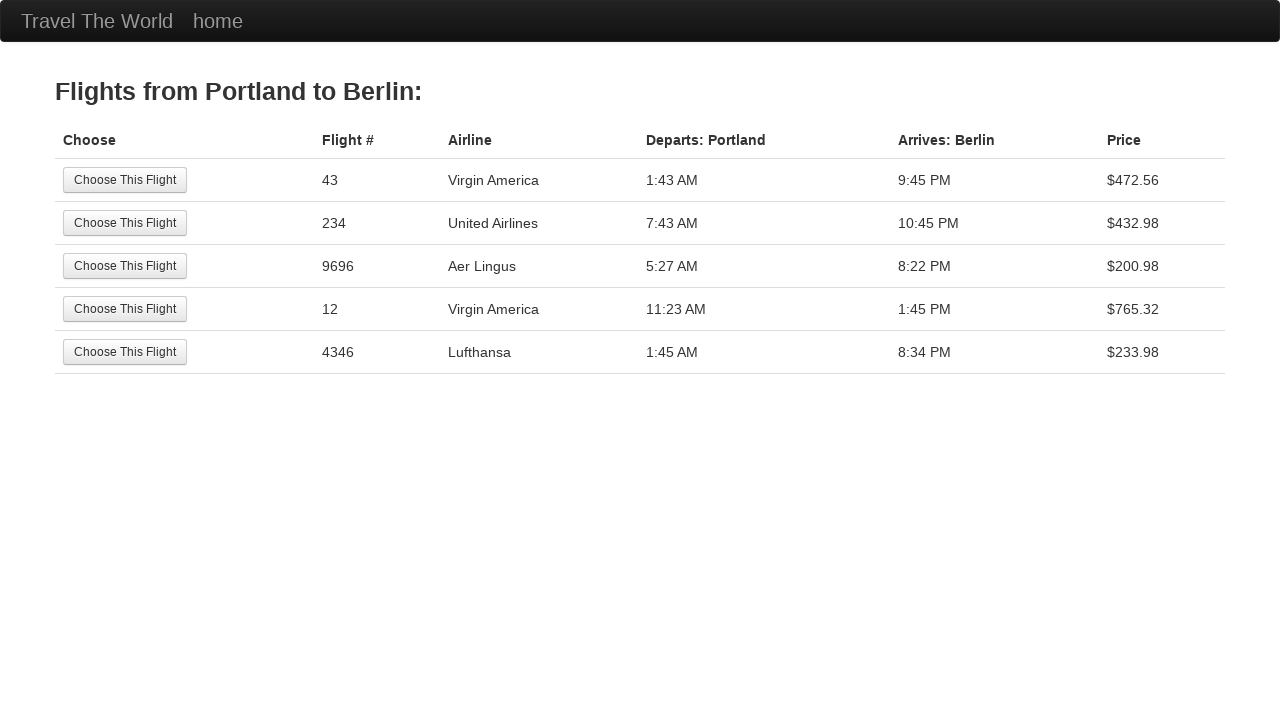

Navigated back to BlazeDemo home page
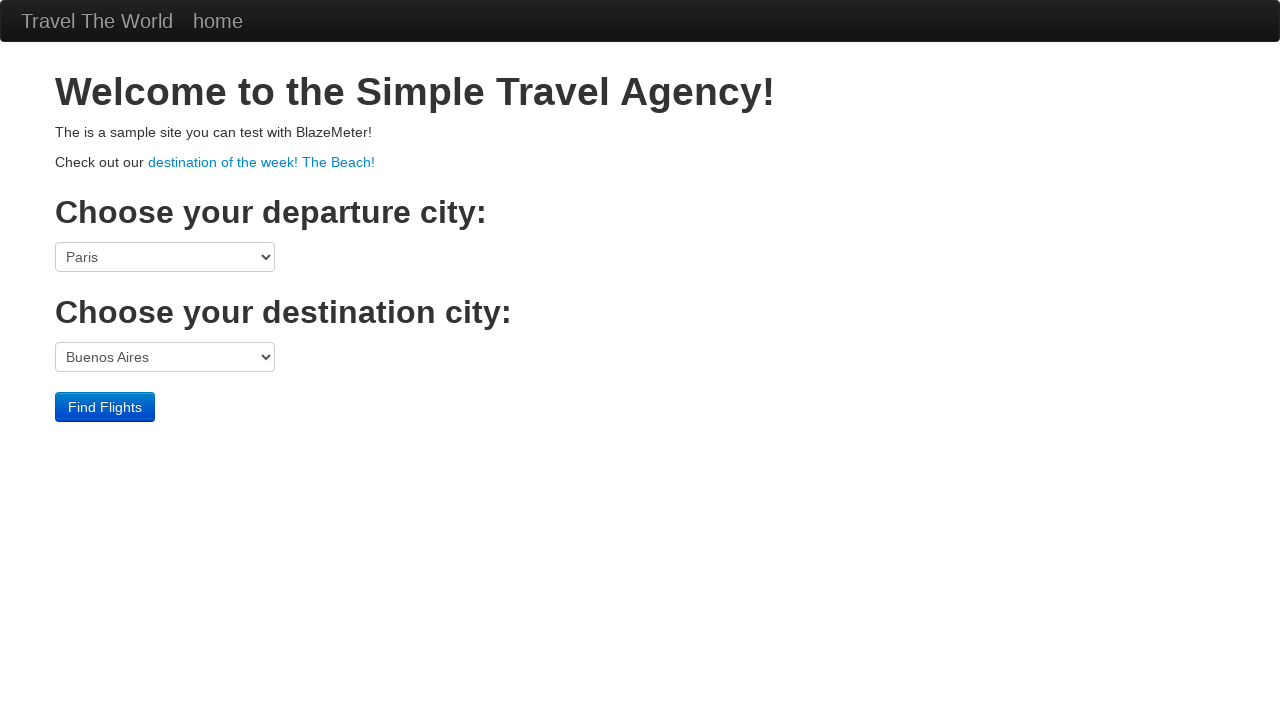

Retrieved departure city name: Portland
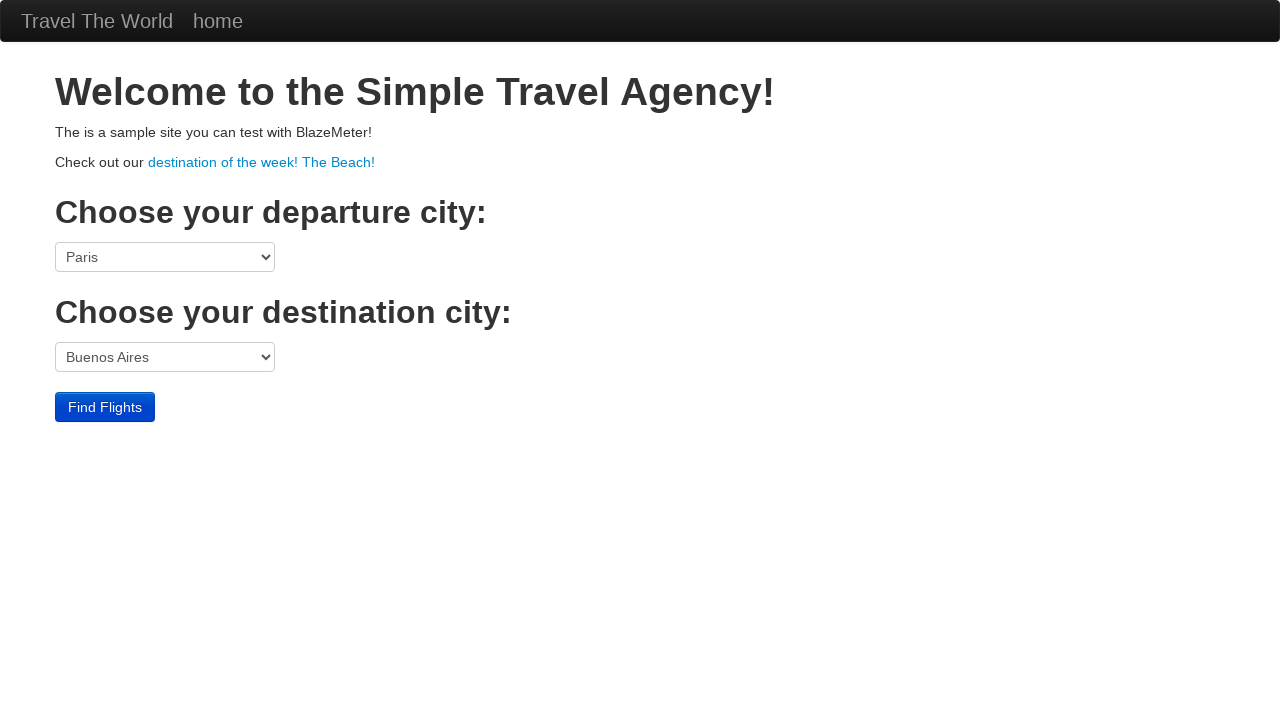

Retrieved destination city name: New York
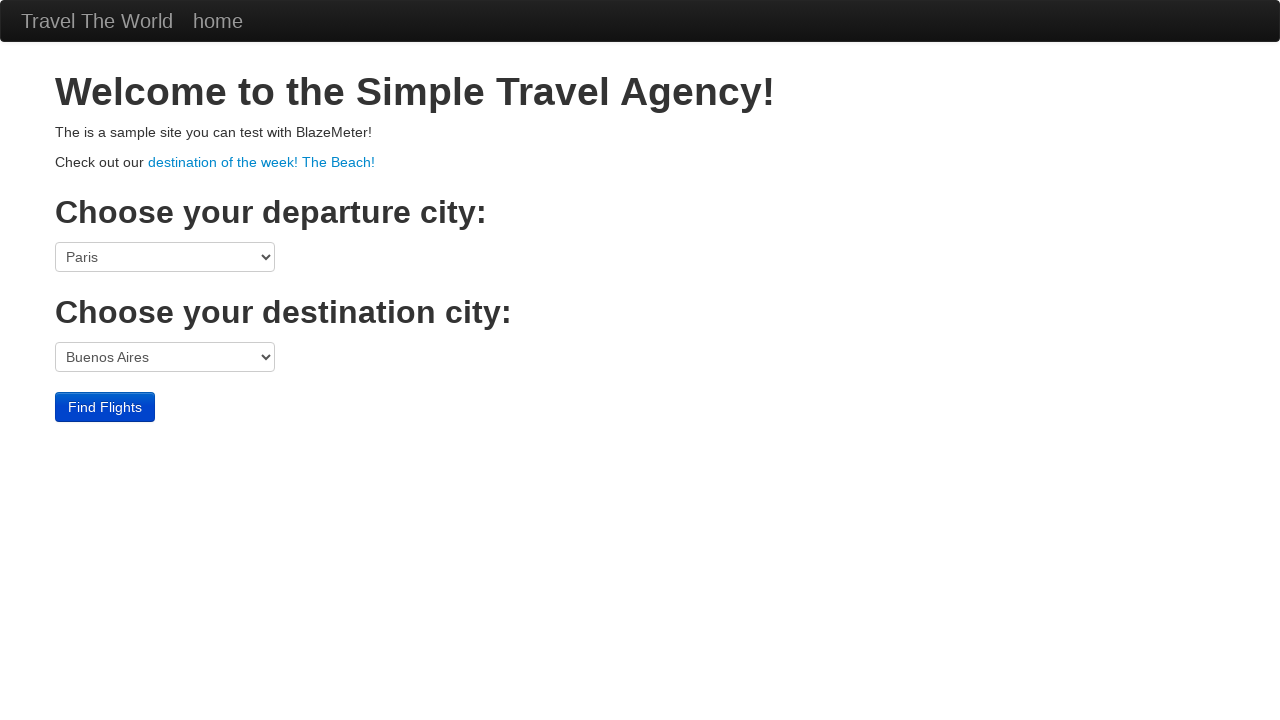

Selected departure city: Portland on select[name='fromPort']
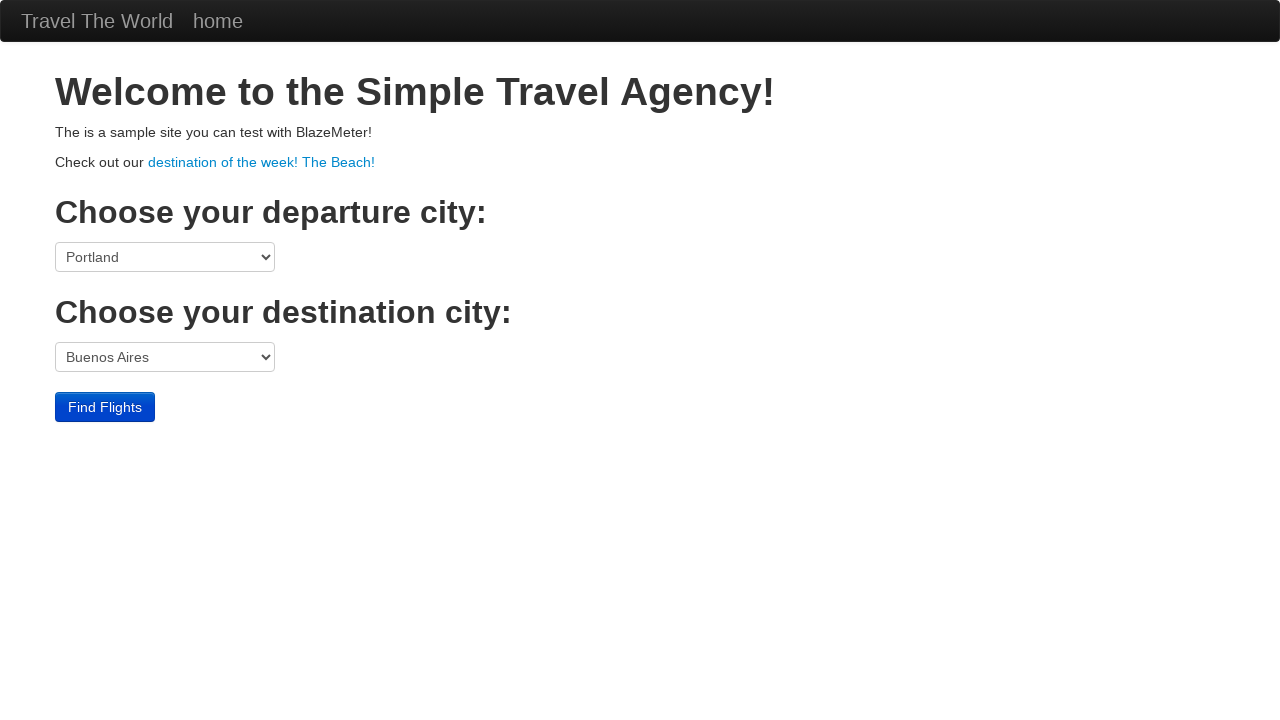

Selected destination city: New York on select[name='toPort']
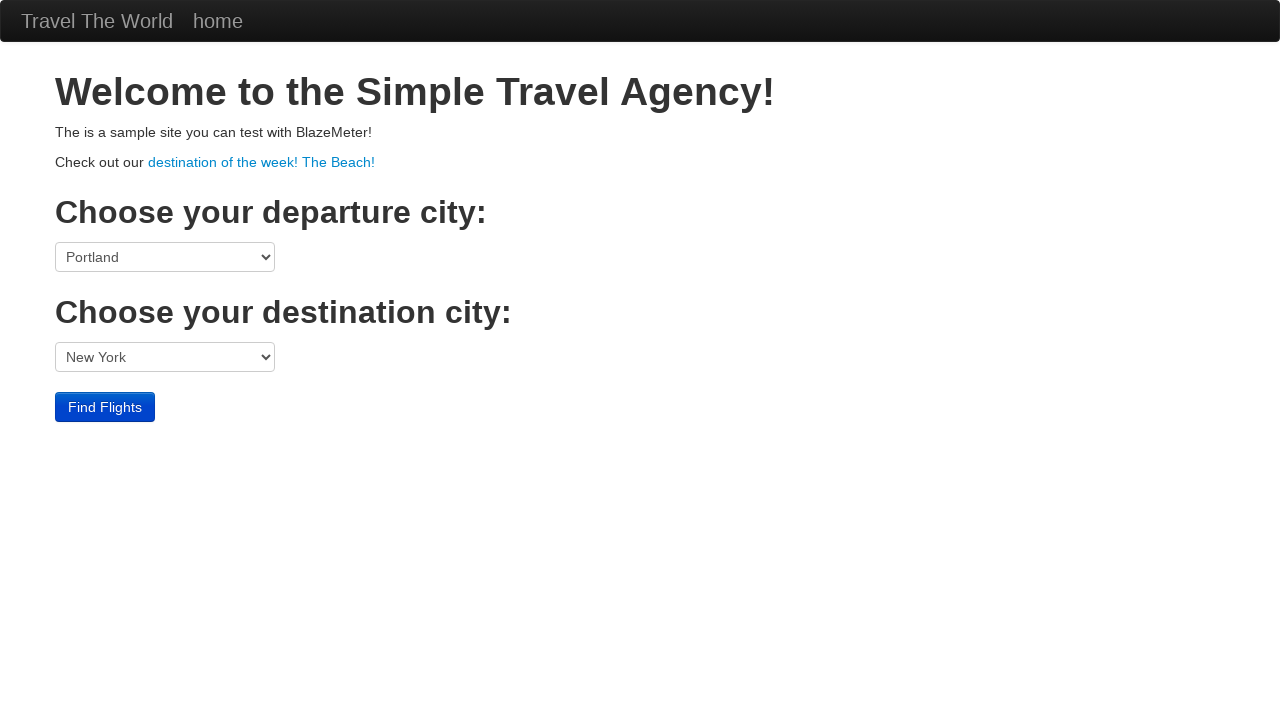

Clicked Find Flights button at (105, 407) on input[type='submit']
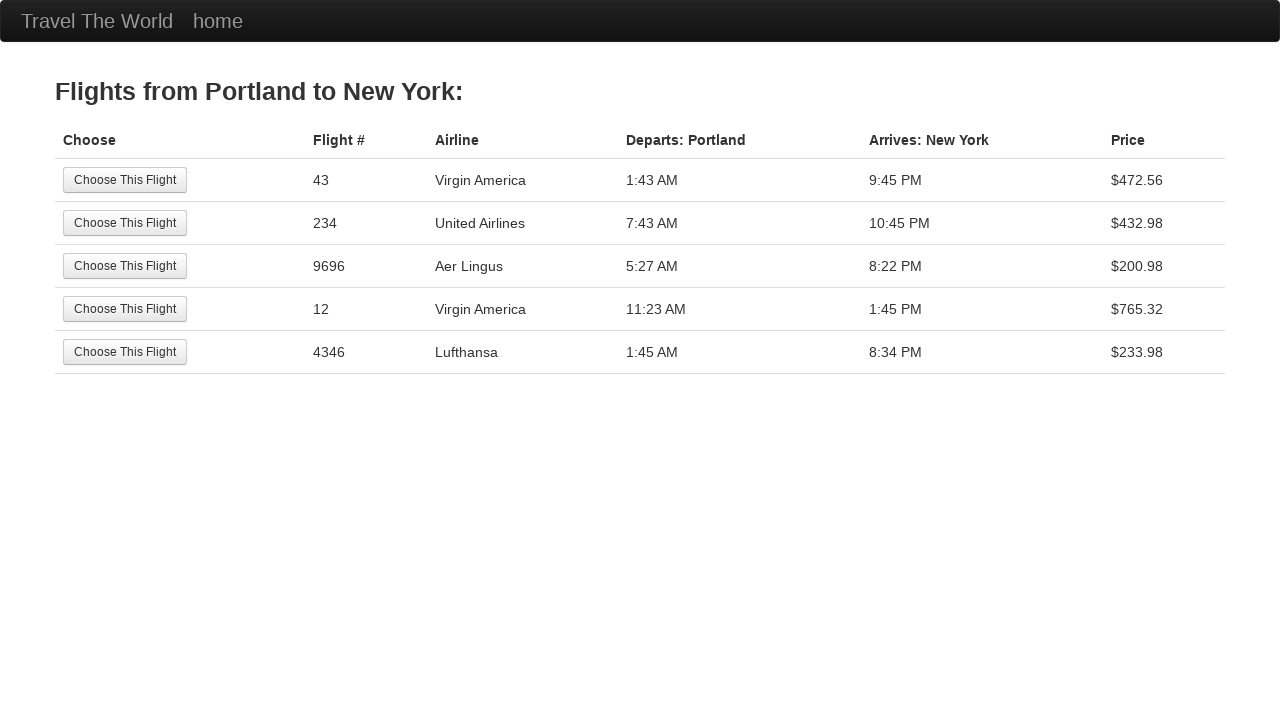

Results table loaded successfully
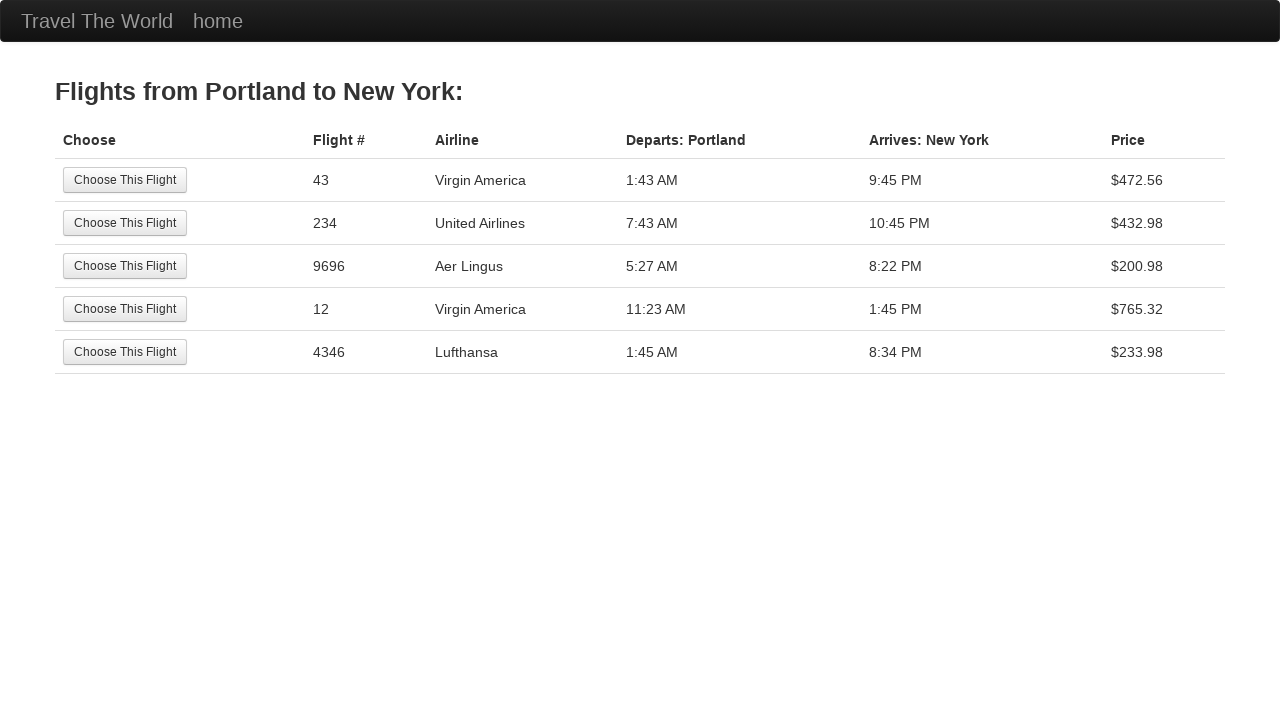

Retrieved departure header: Departs: Portland
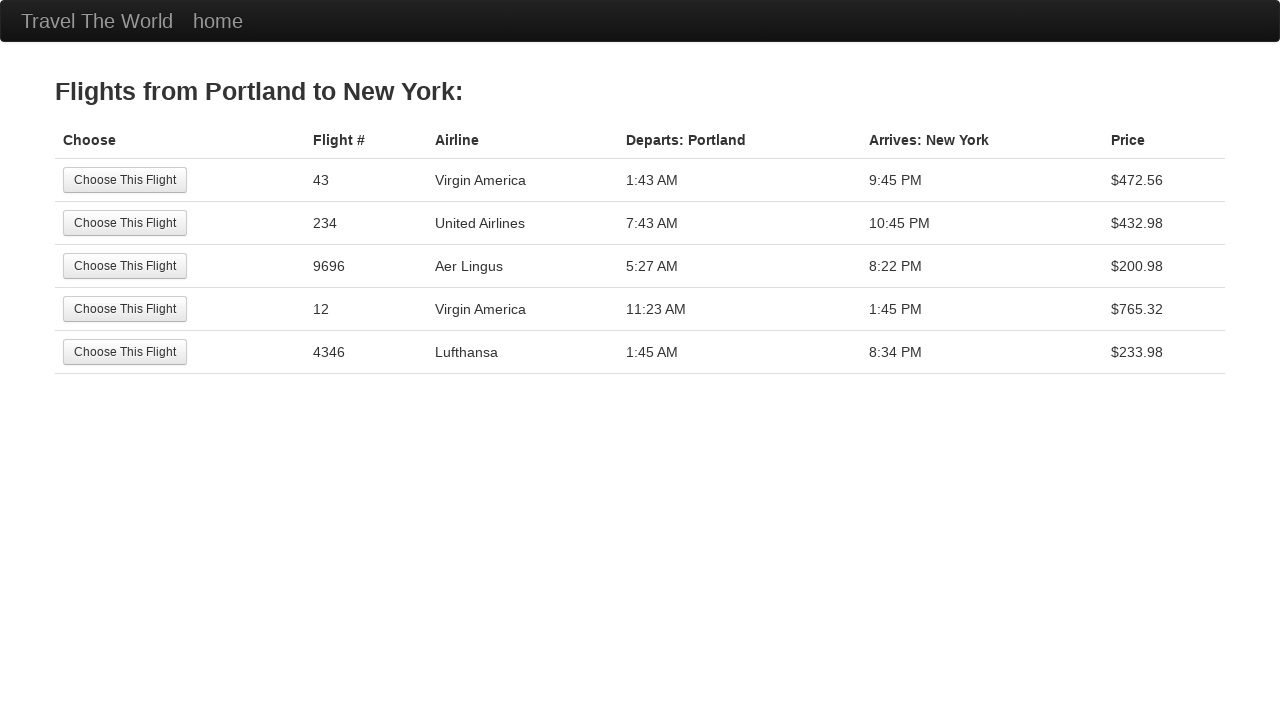

Retrieved arrival header: Arrives: New York
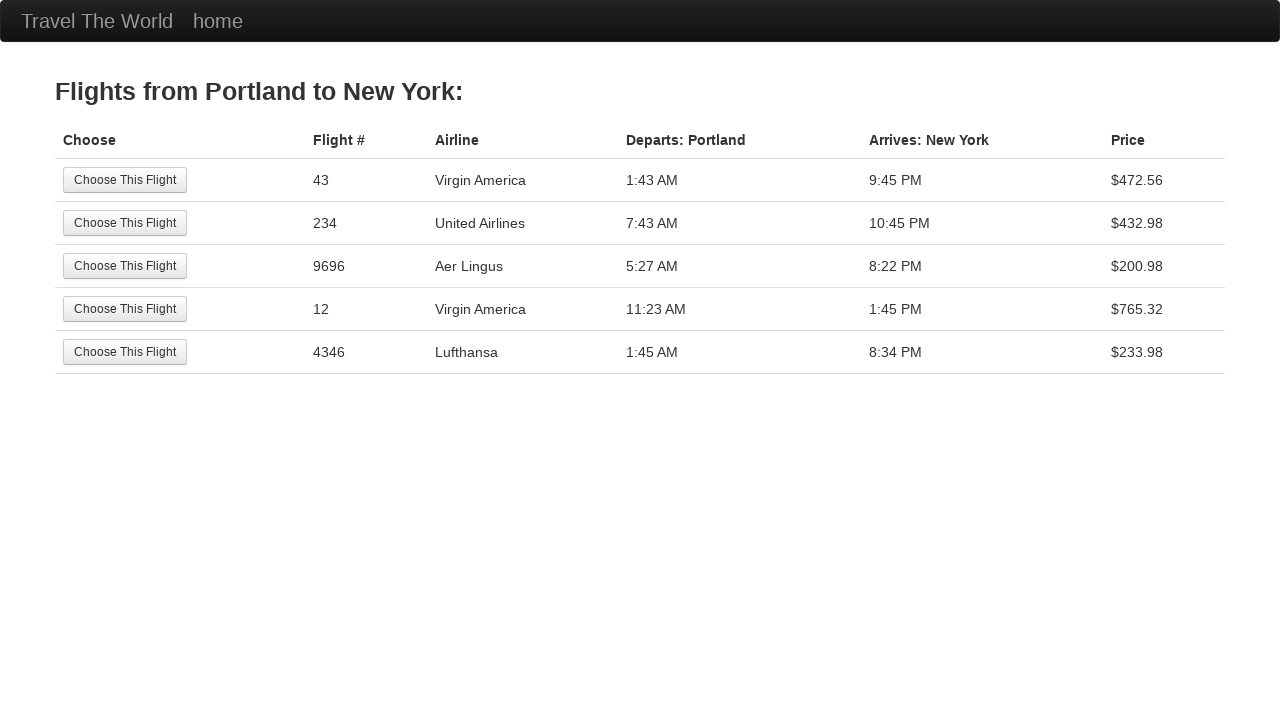

Verified departure header matches selected city: Portland
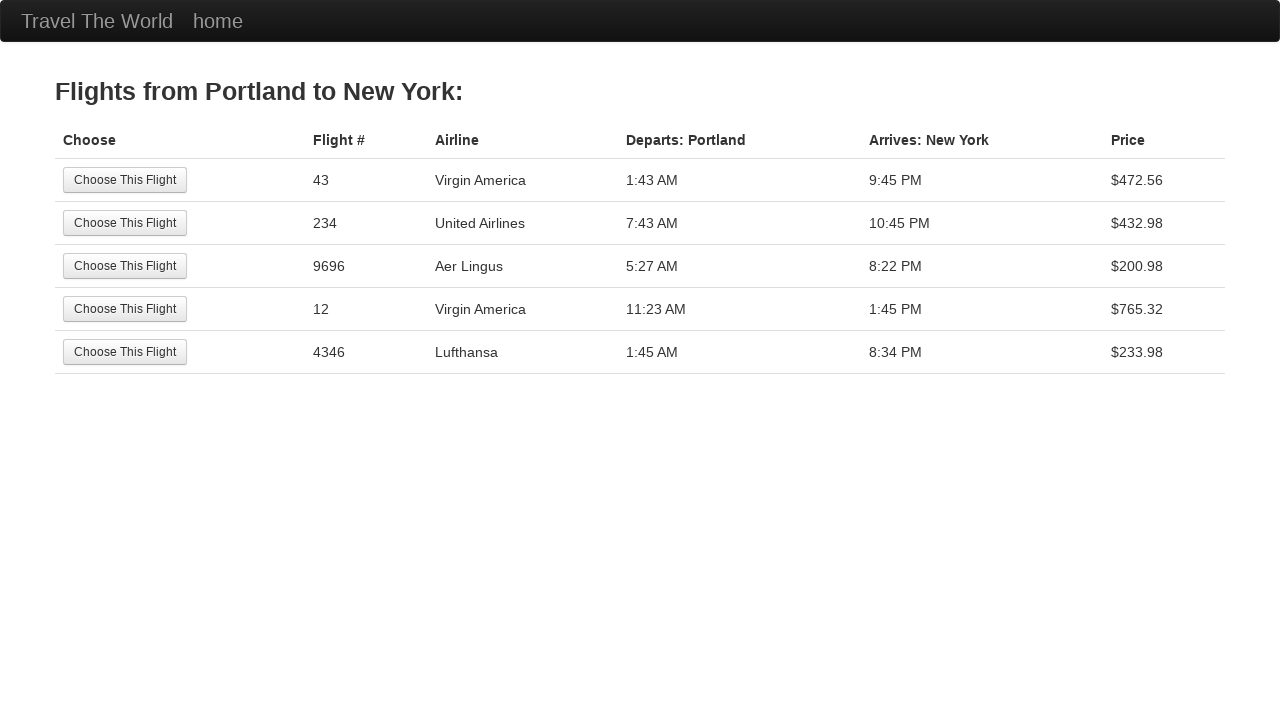

Verified arrival header matches selected city: New York
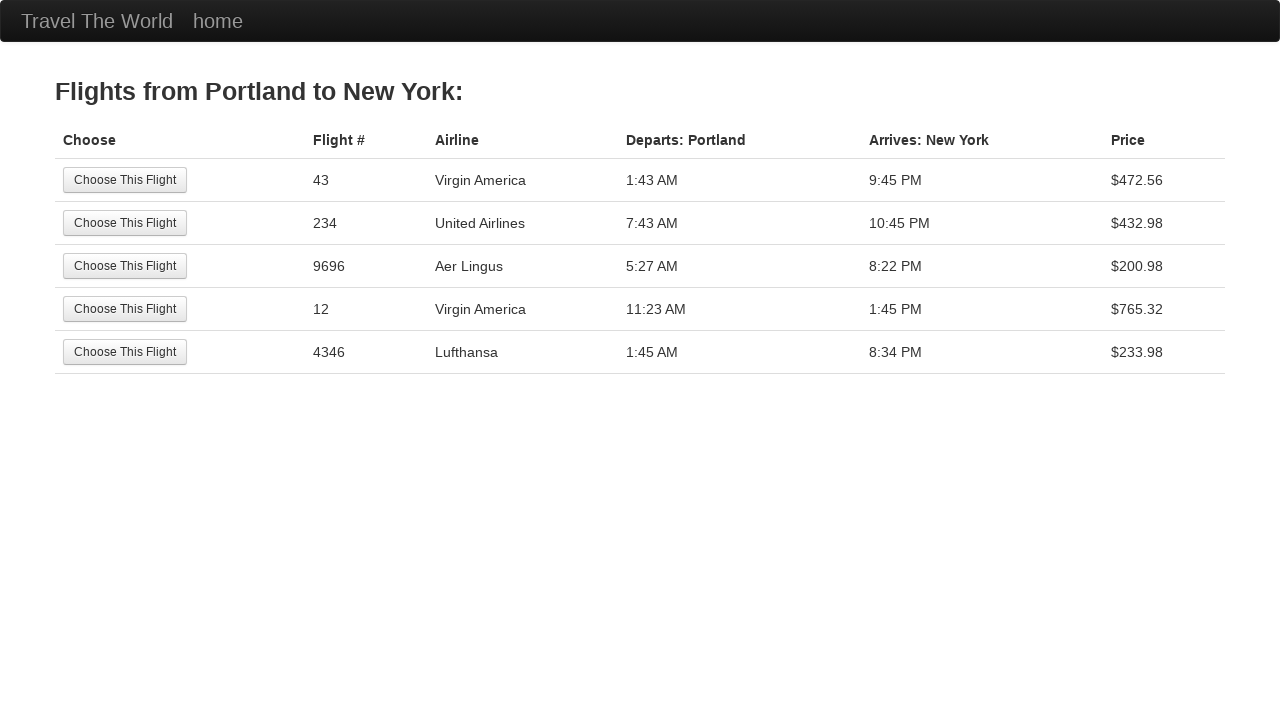

Navigated back to BlazeDemo home page
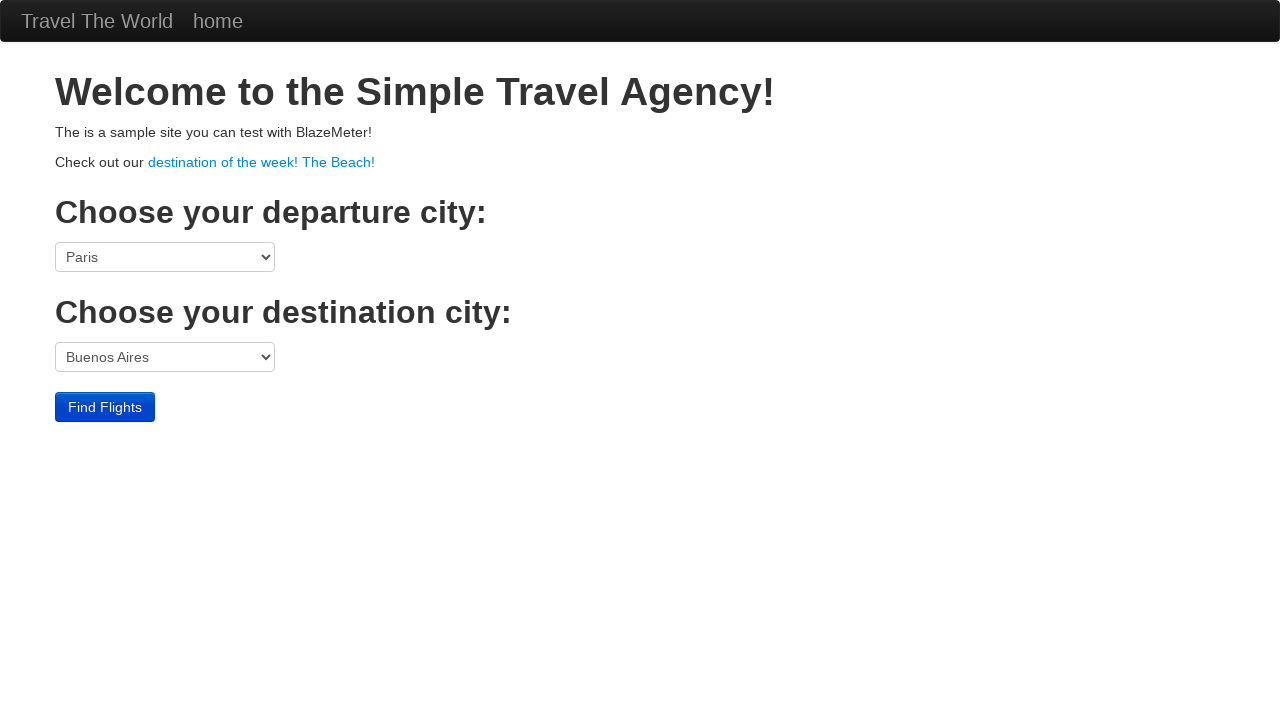

Retrieved departure city name: Portland
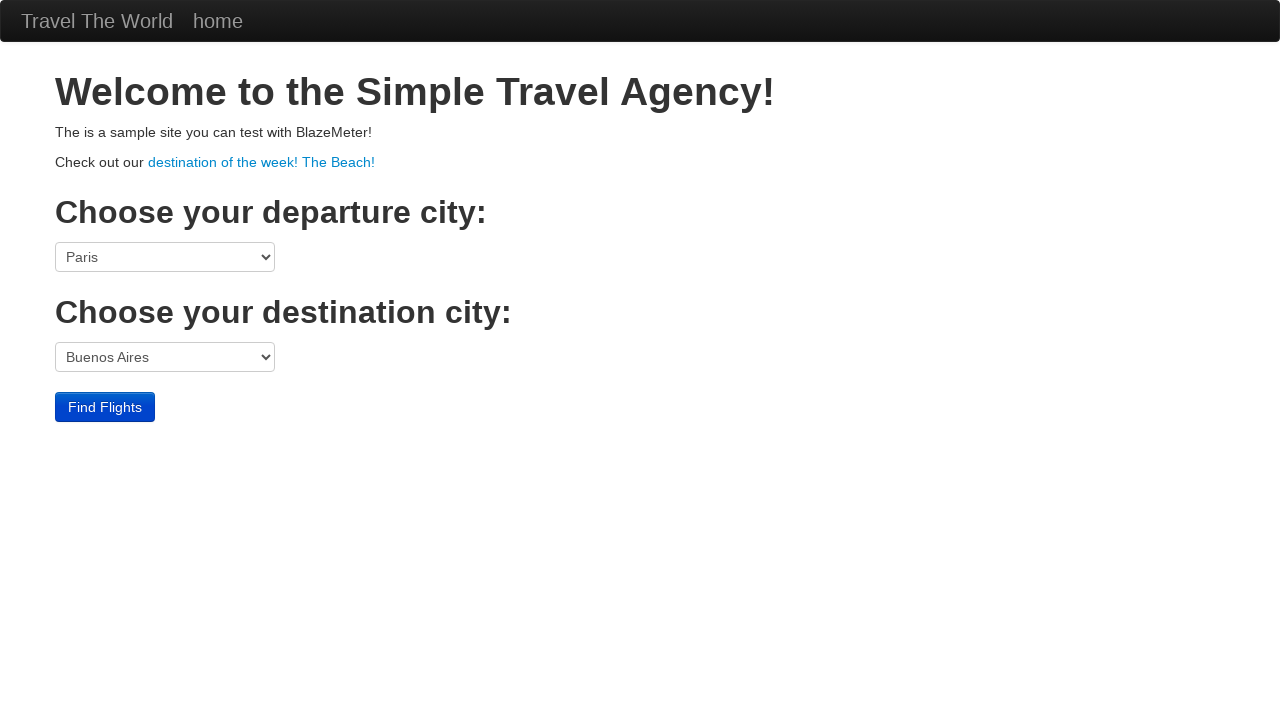

Retrieved destination city name: Dublin
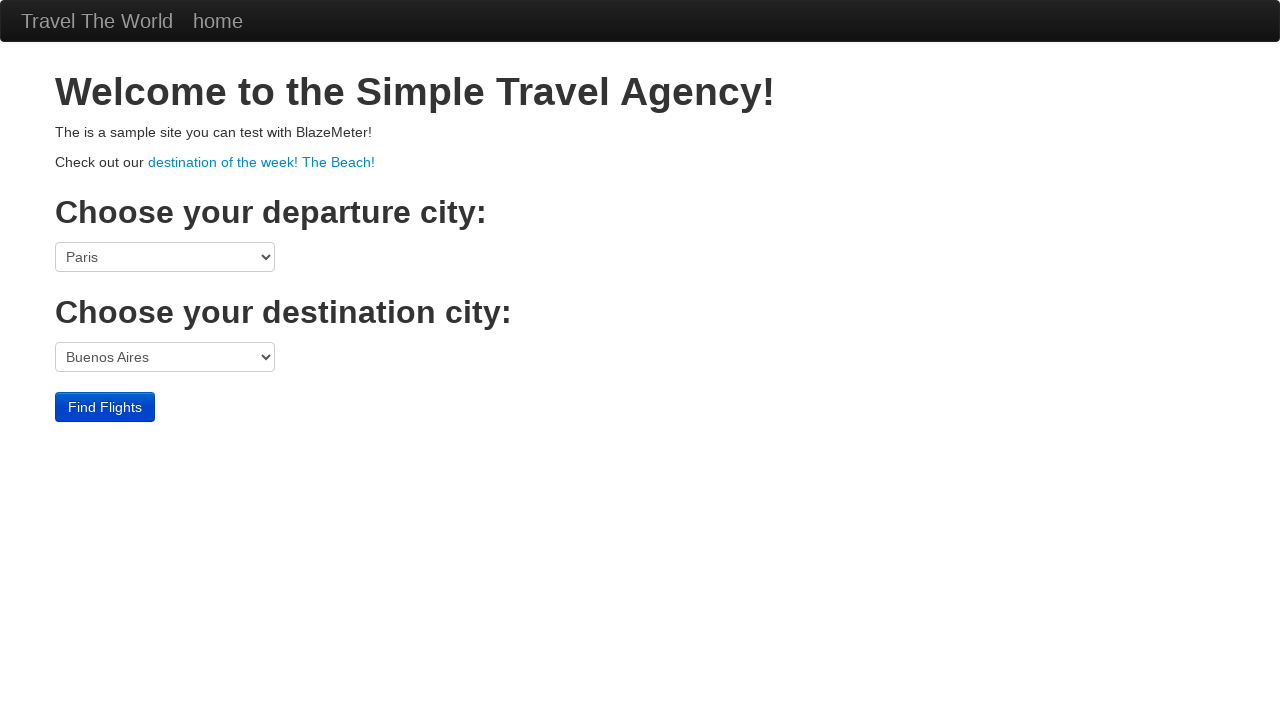

Selected departure city: Portland on select[name='fromPort']
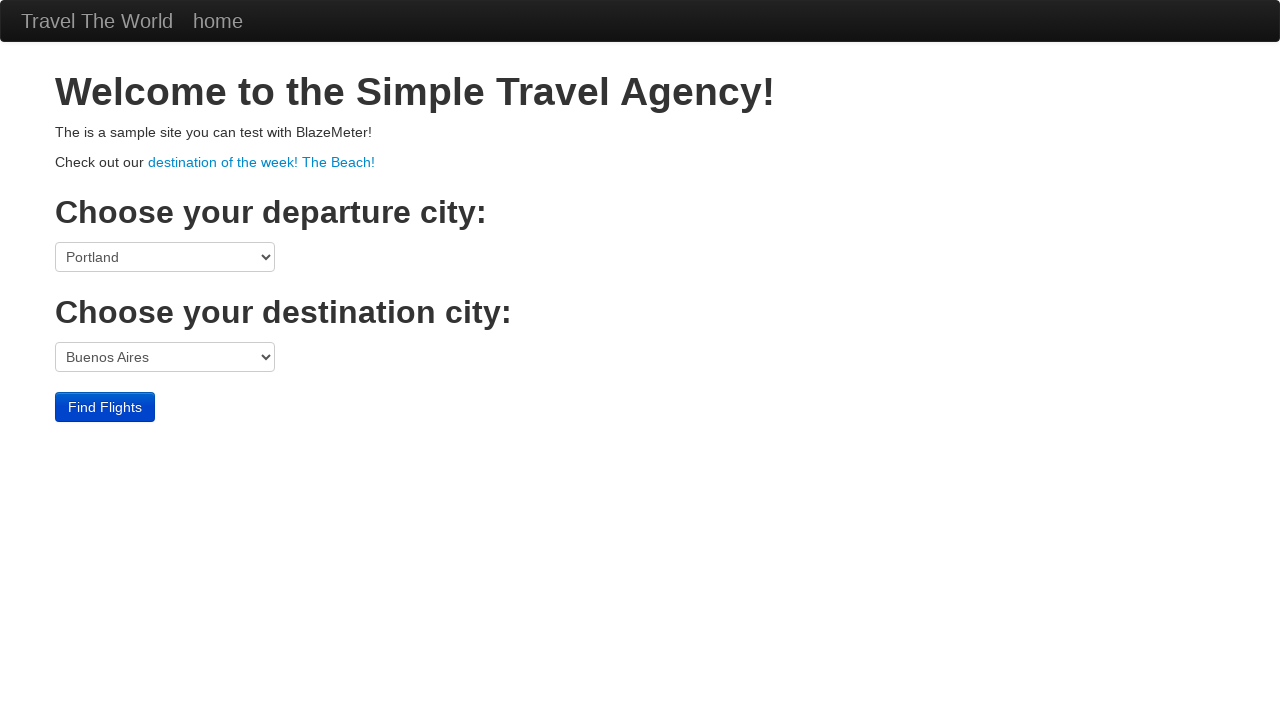

Selected destination city: Dublin on select[name='toPort']
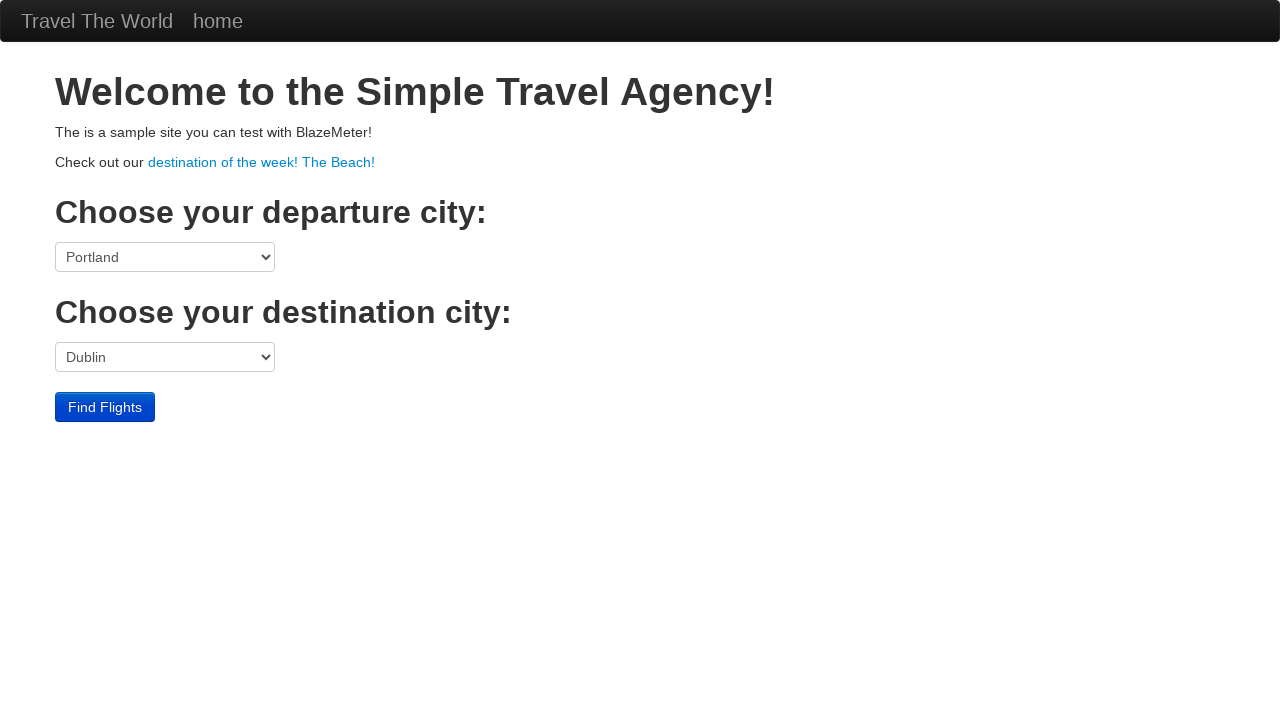

Clicked Find Flights button at (105, 407) on input[type='submit']
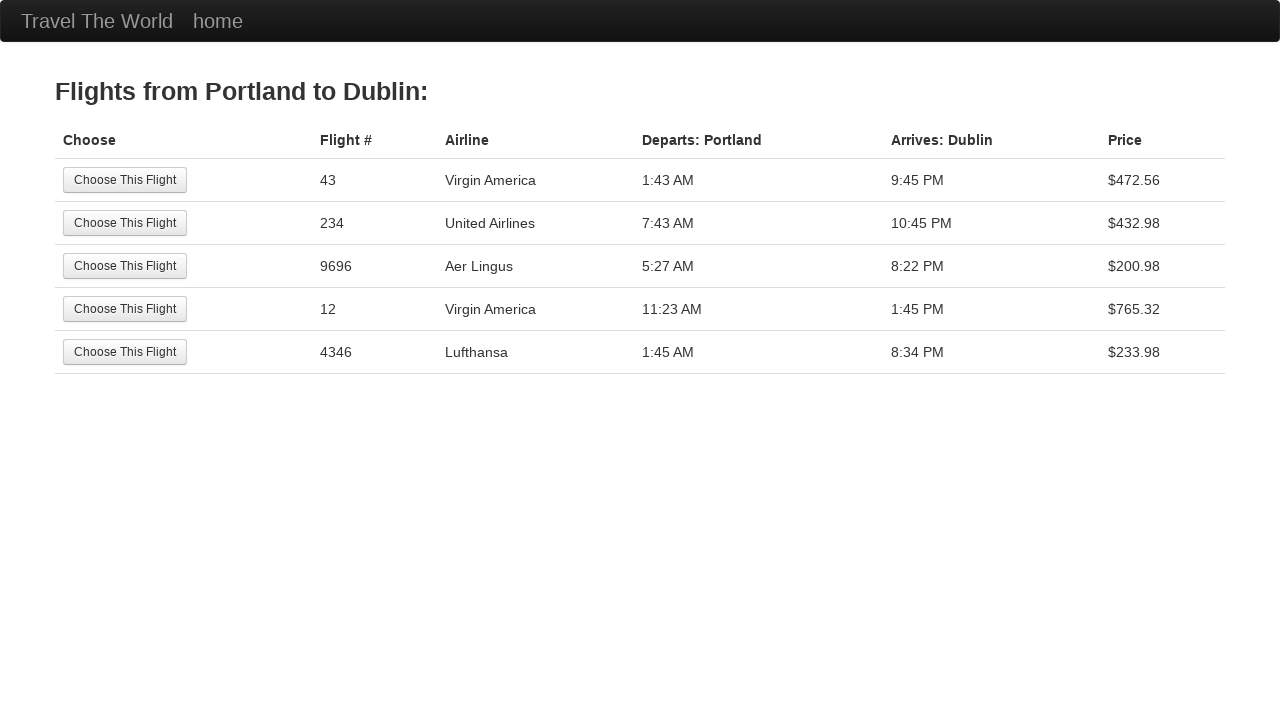

Results table loaded successfully
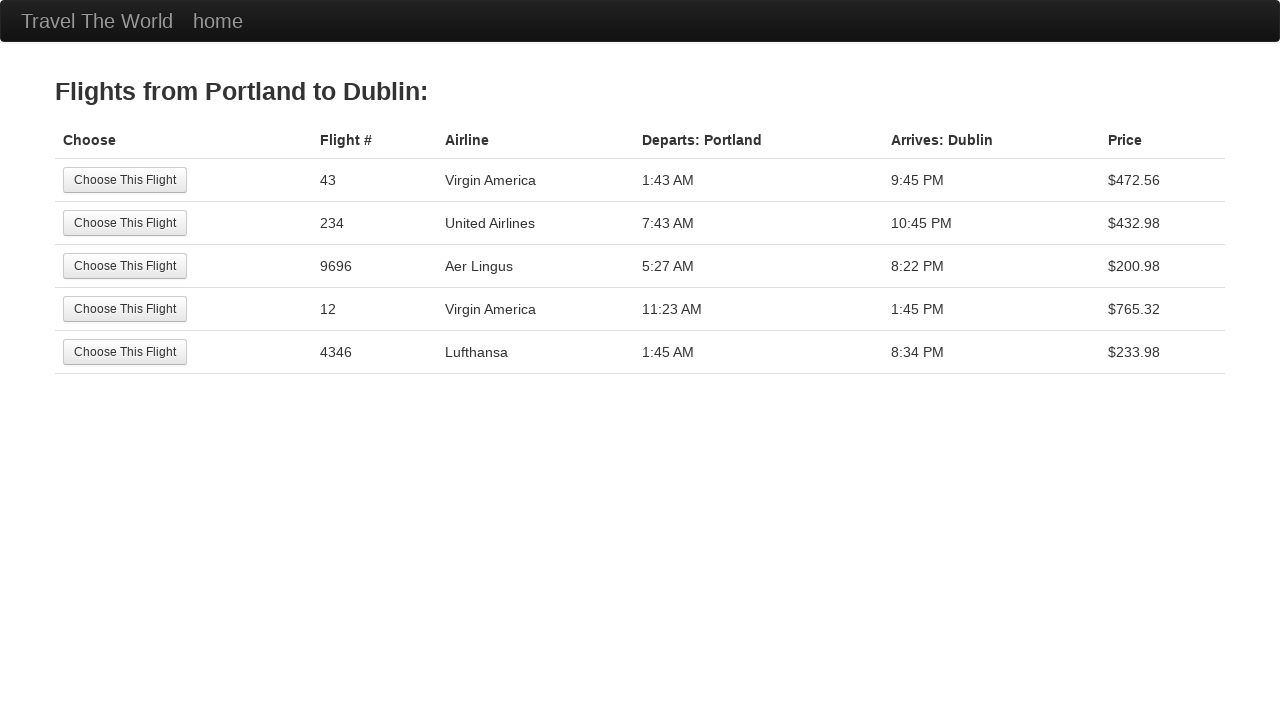

Retrieved departure header: Departs: Portland
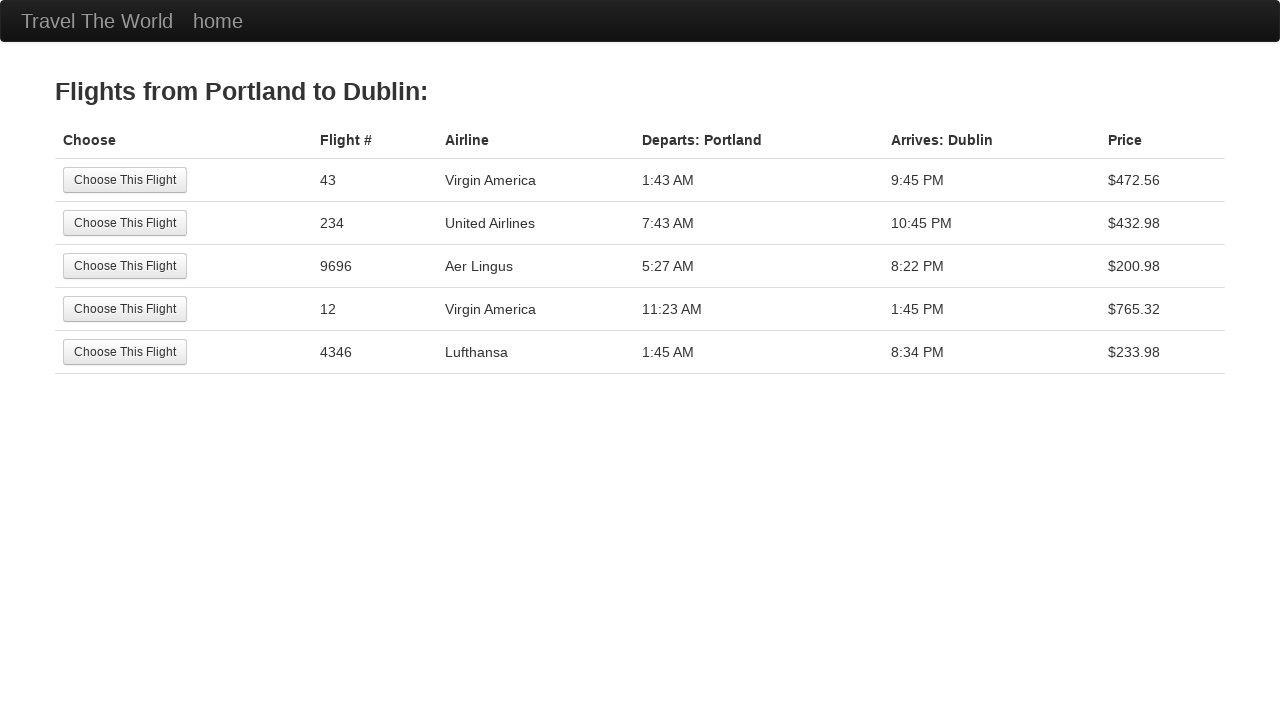

Retrieved arrival header: Arrives: Dublin
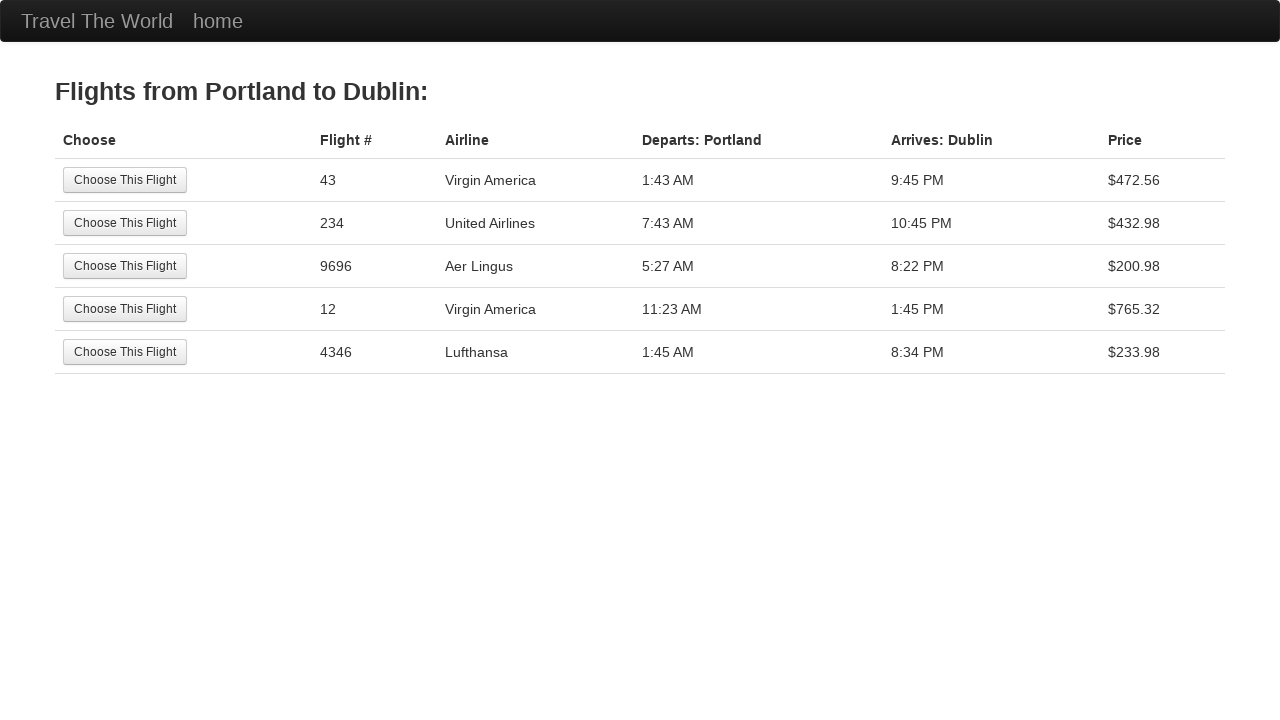

Verified departure header matches selected city: Portland
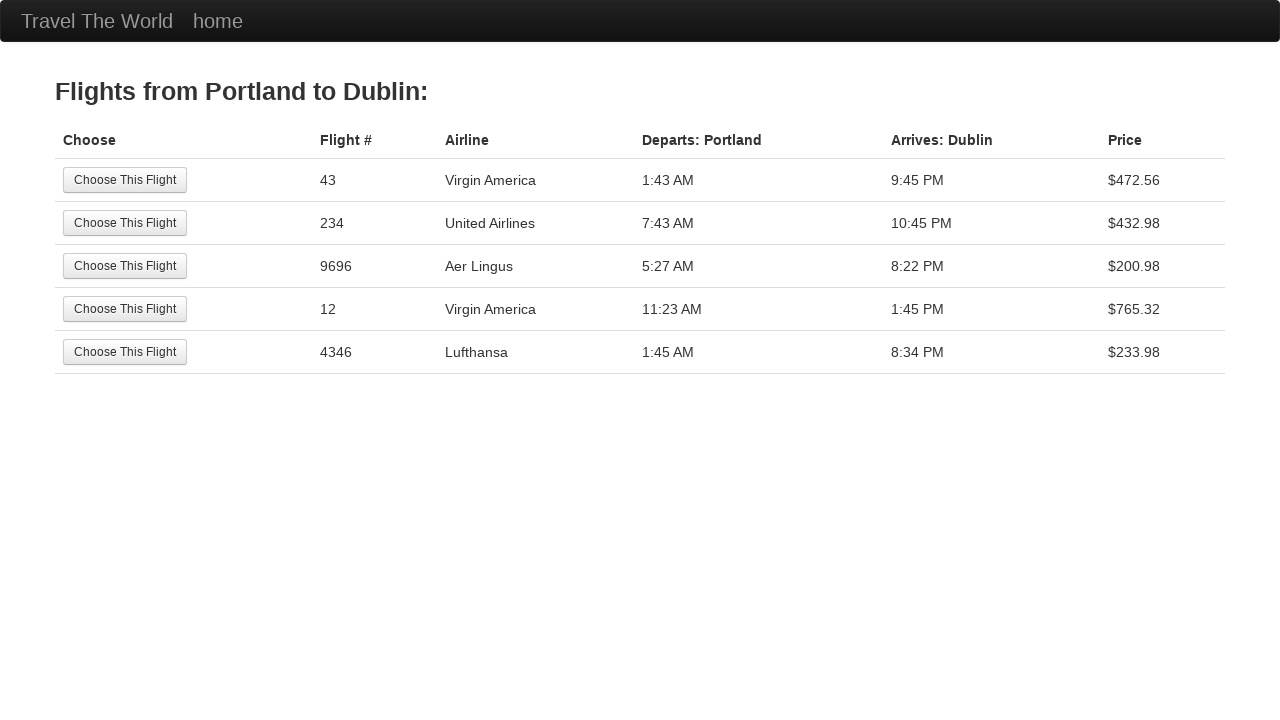

Verified arrival header matches selected city: Dublin
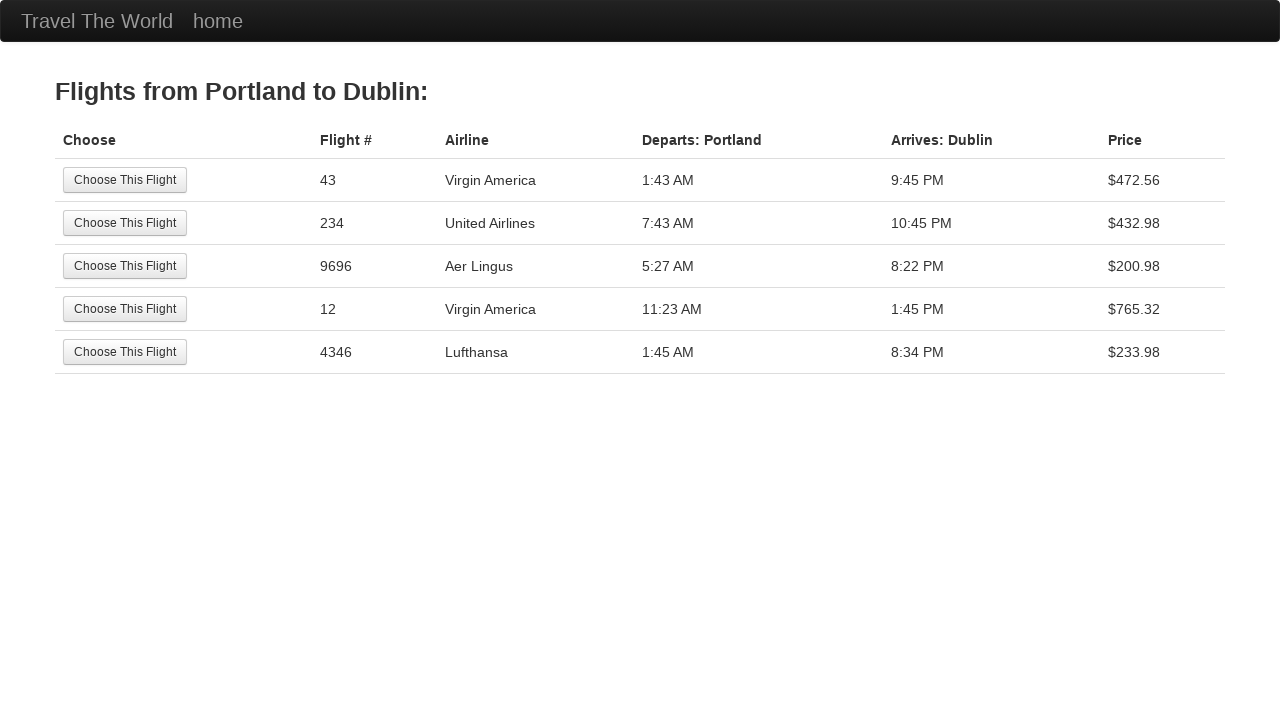

Navigated back to BlazeDemo home page
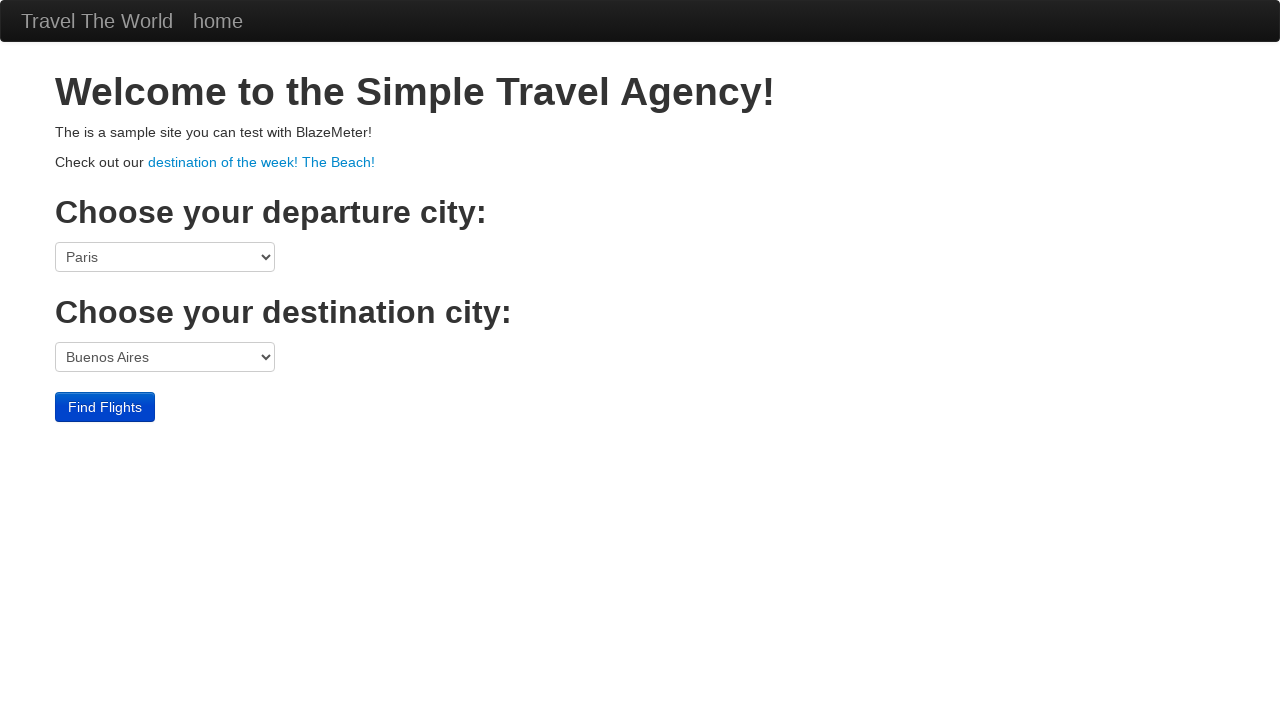

Retrieved departure city name: Portland
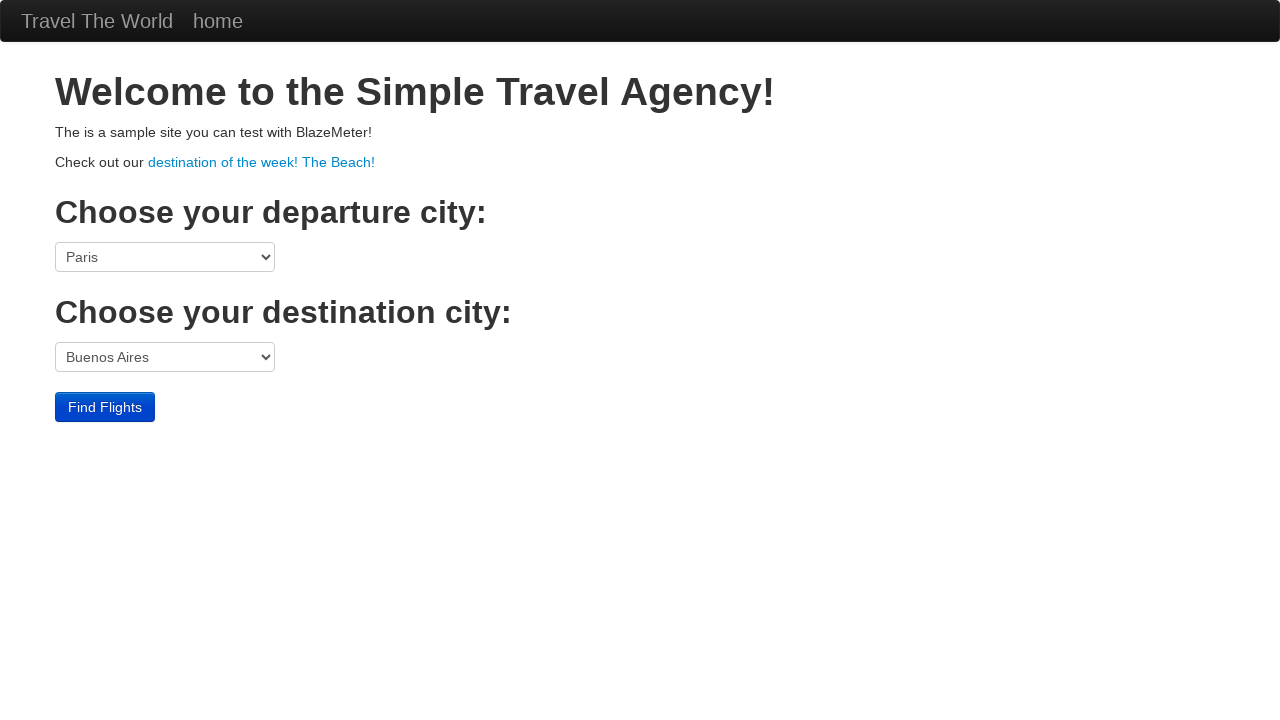

Retrieved destination city name: Cairo
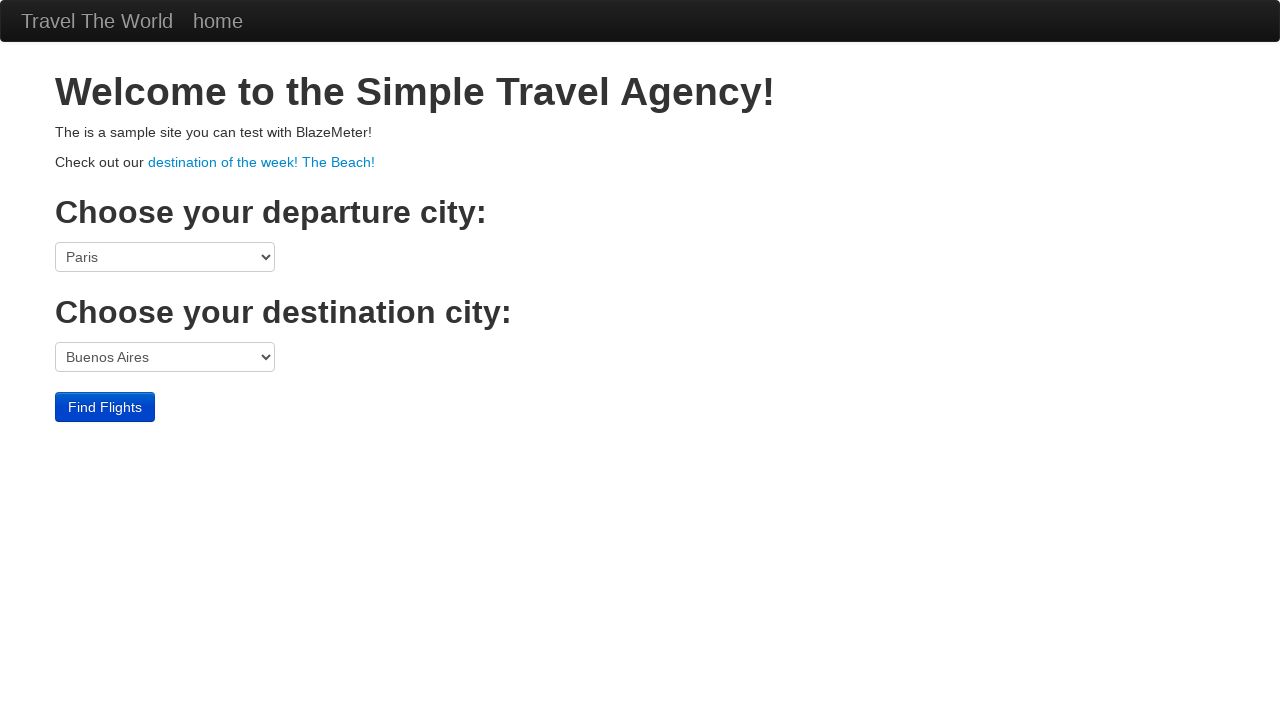

Selected departure city: Portland on select[name='fromPort']
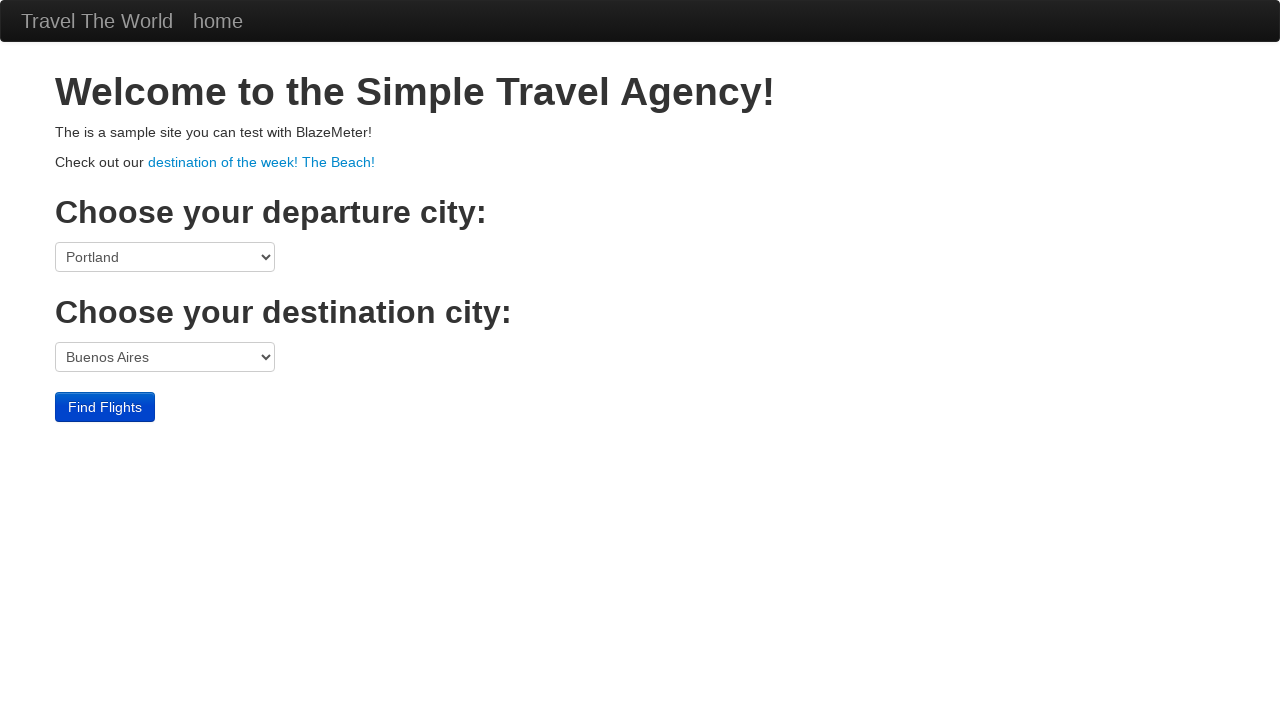

Selected destination city: Cairo on select[name='toPort']
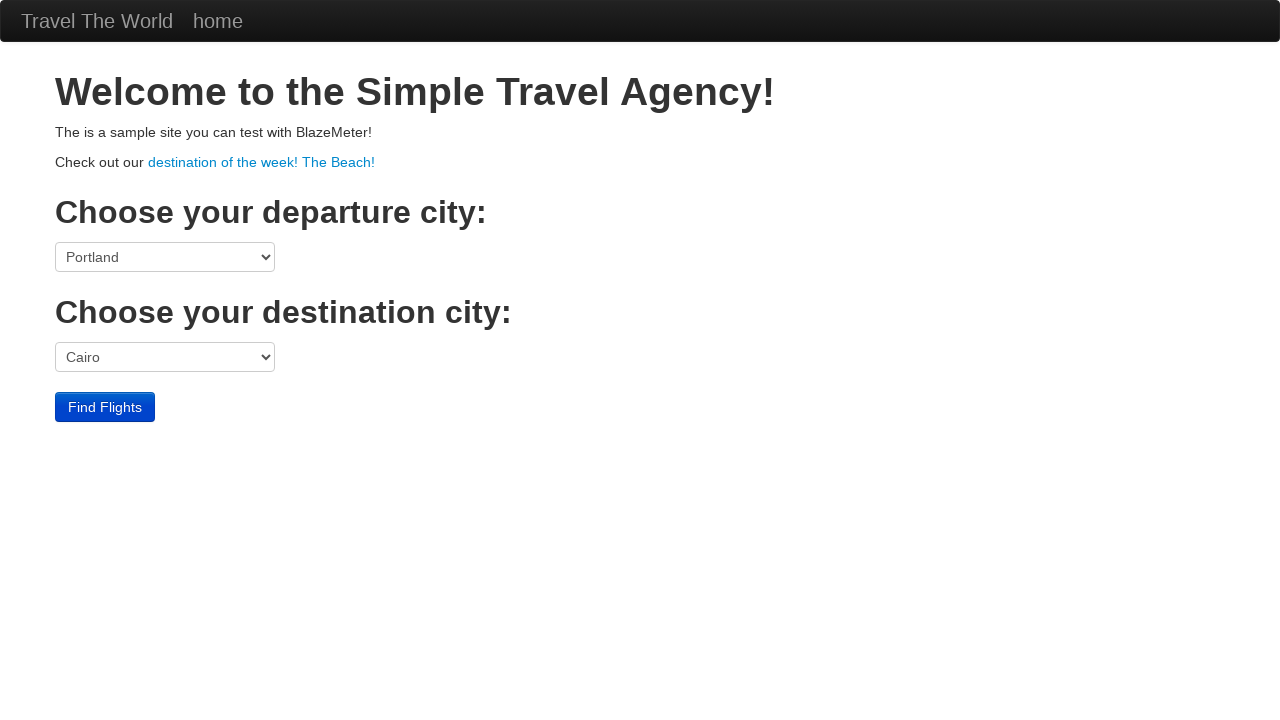

Clicked Find Flights button at (105, 407) on input[type='submit']
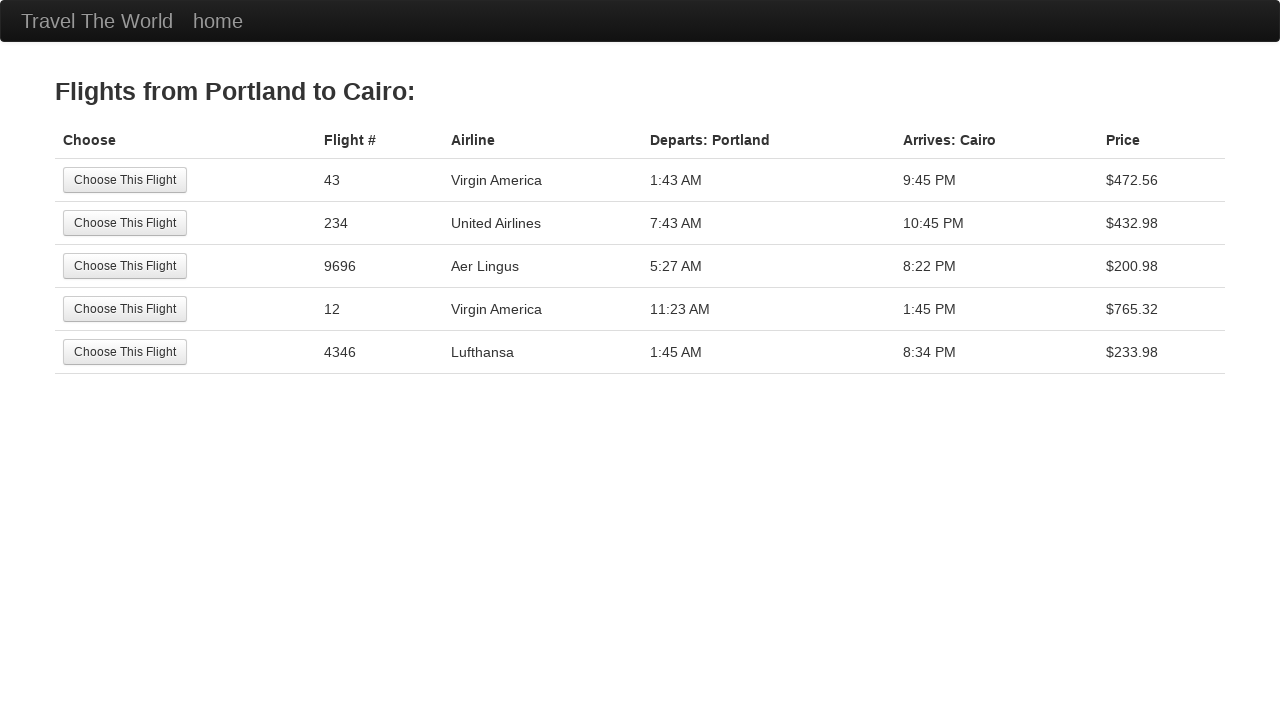

Results table loaded successfully
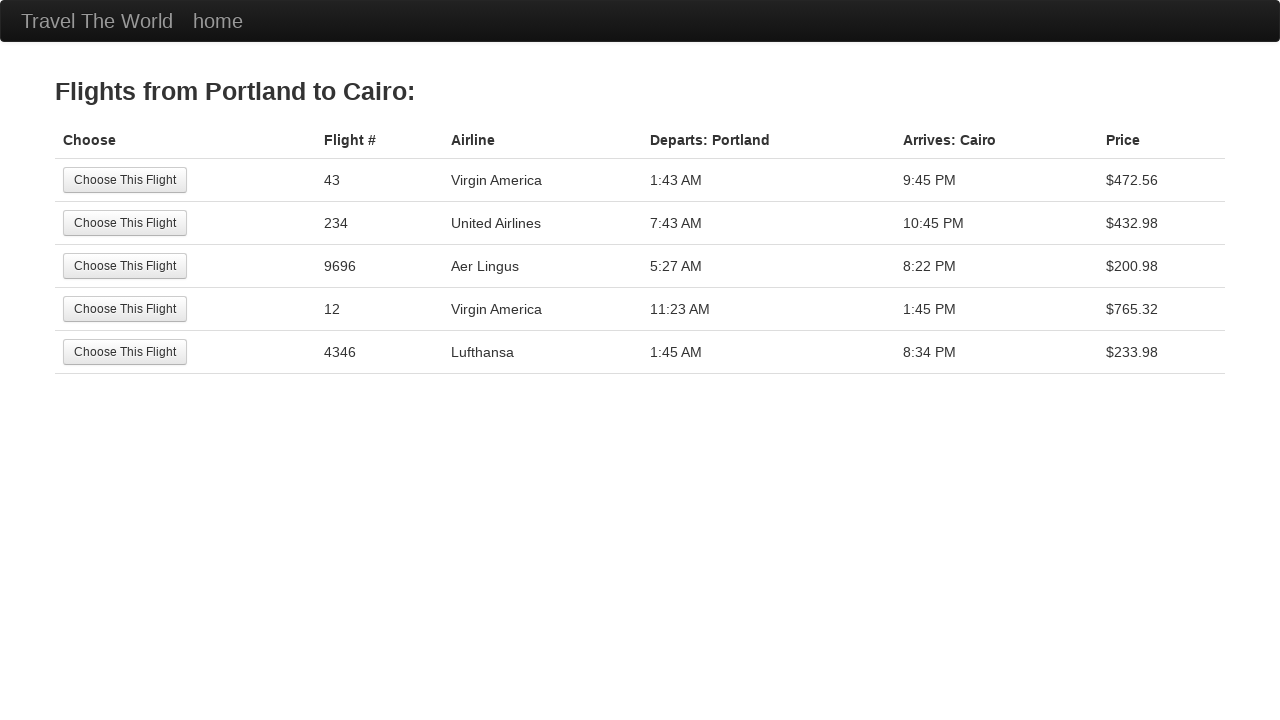

Retrieved departure header: Departs: Portland
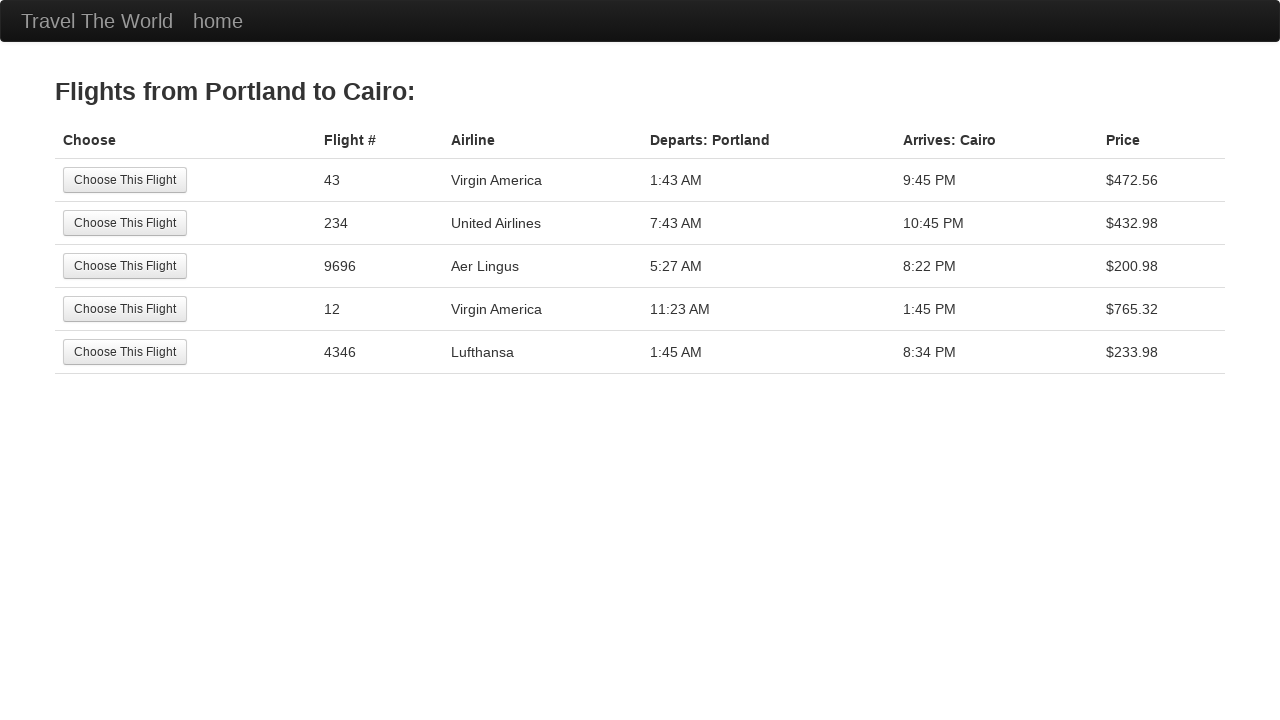

Retrieved arrival header: Arrives: Cairo
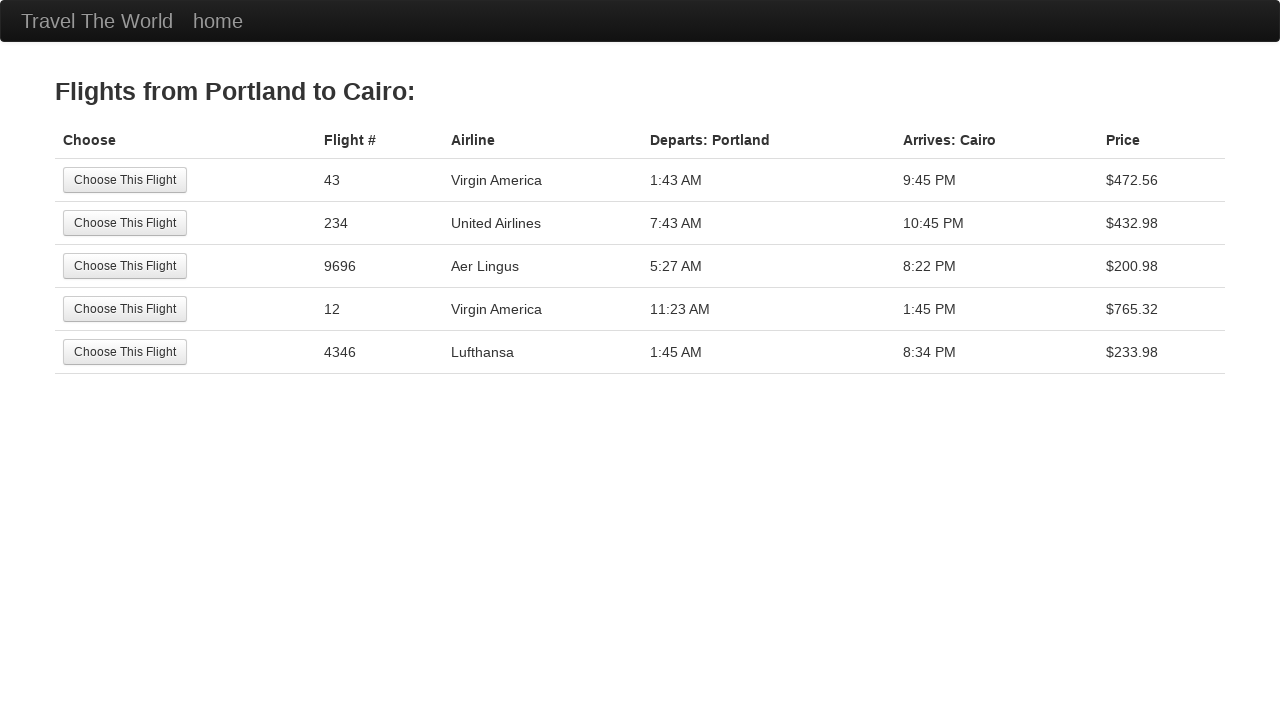

Verified departure header matches selected city: Portland
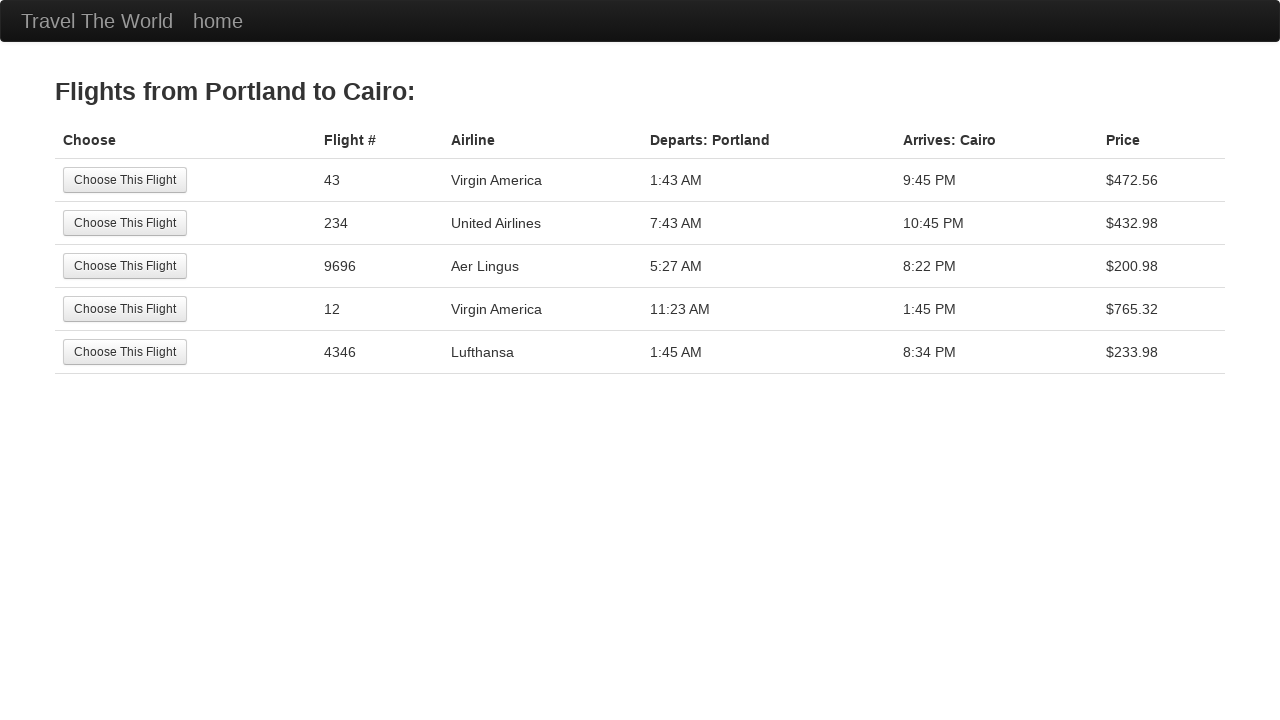

Verified arrival header matches selected city: Cairo
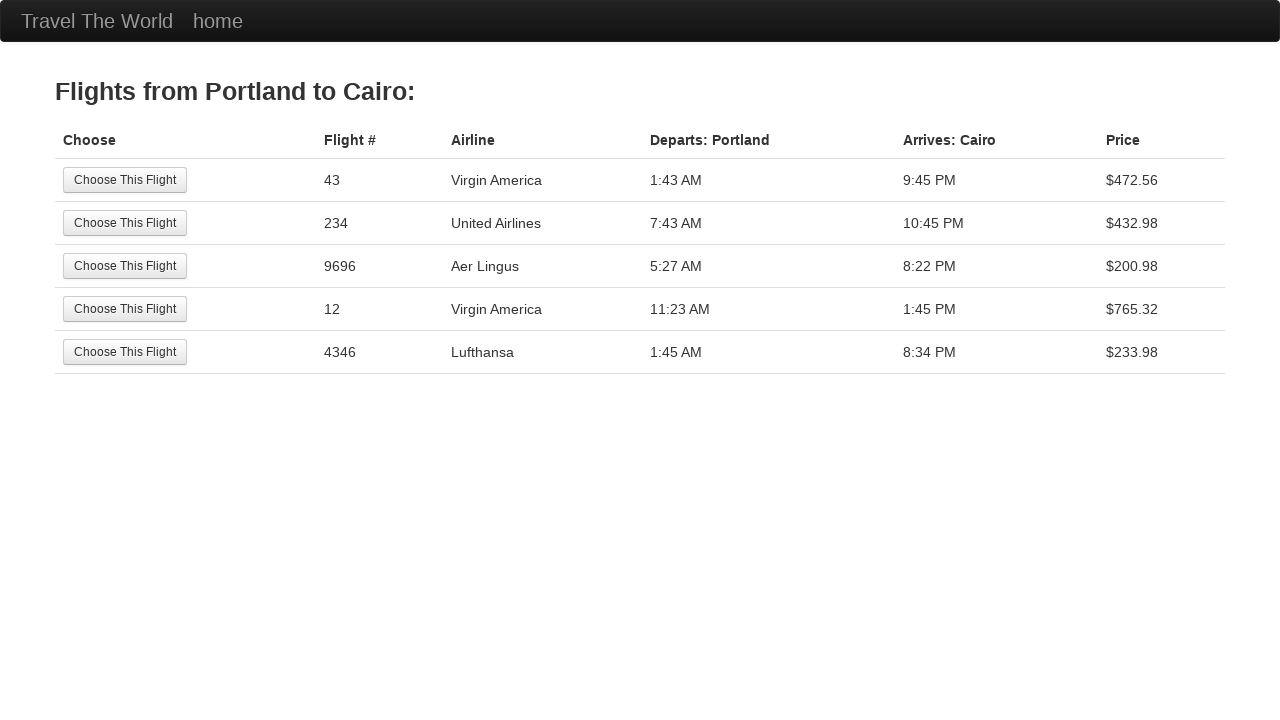

Navigated back to BlazeDemo home page
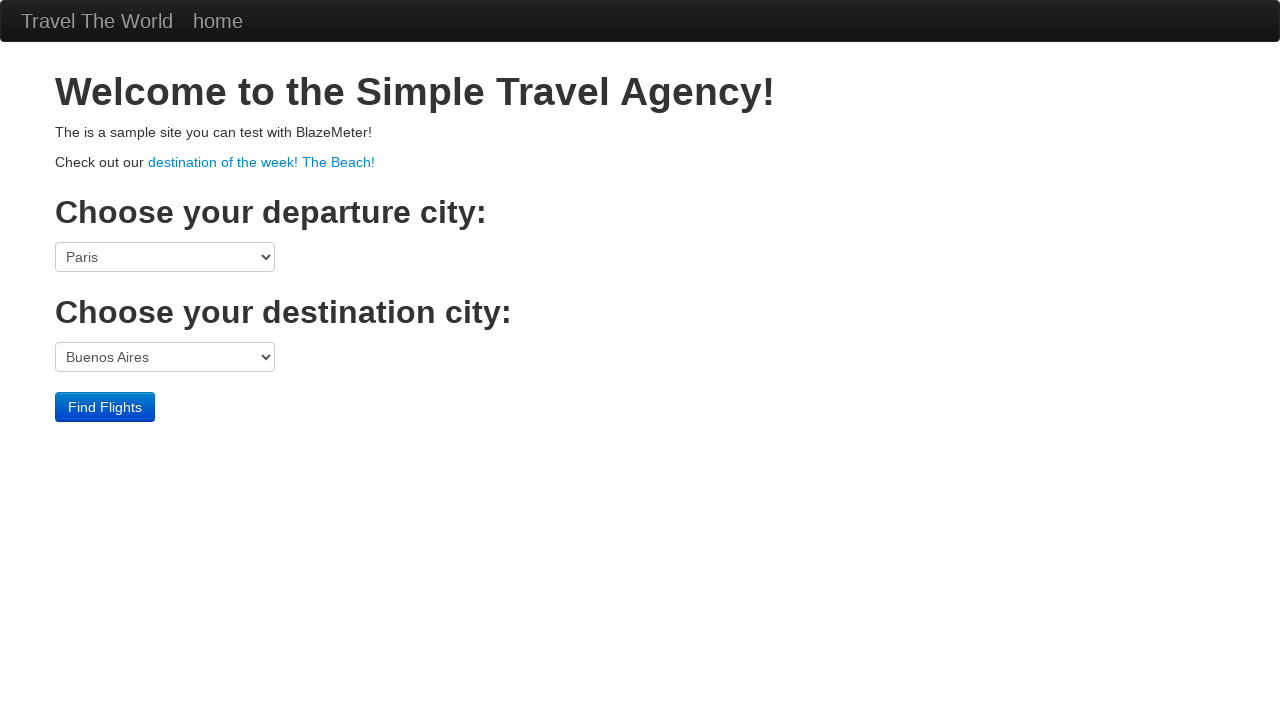

Retrieved departure city name: San Diego
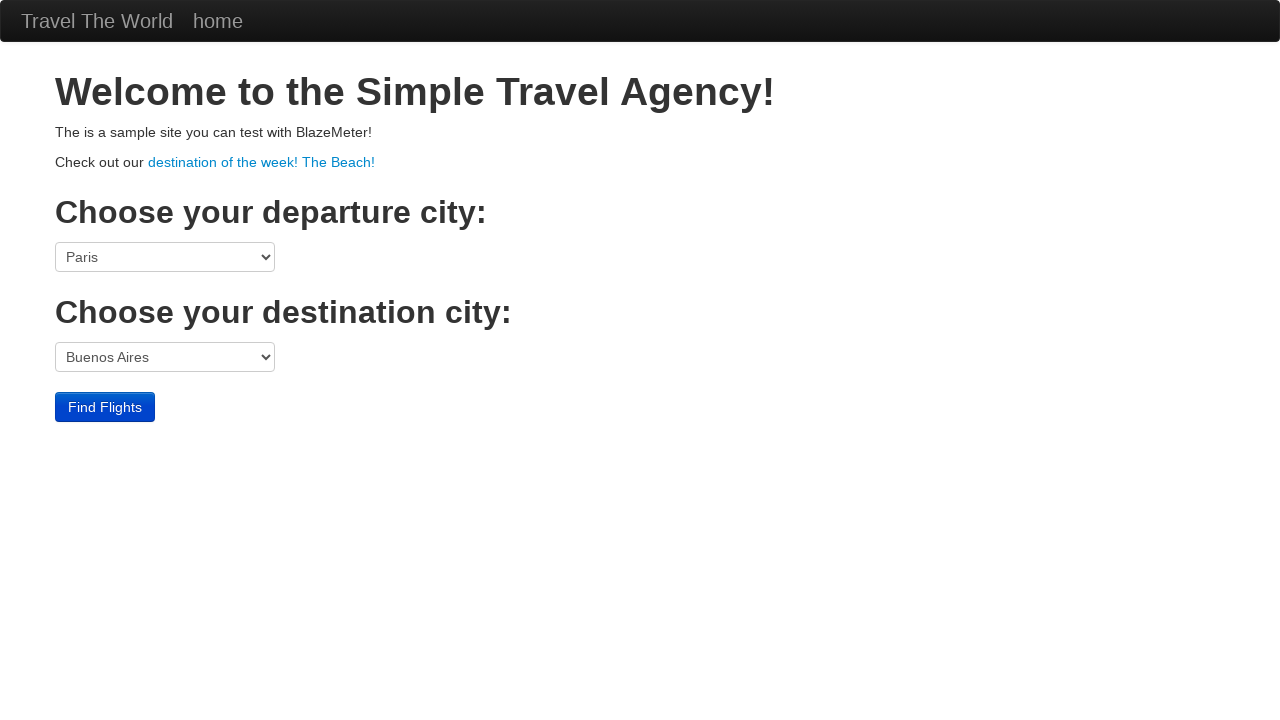

Retrieved destination city name: Buenos Aires
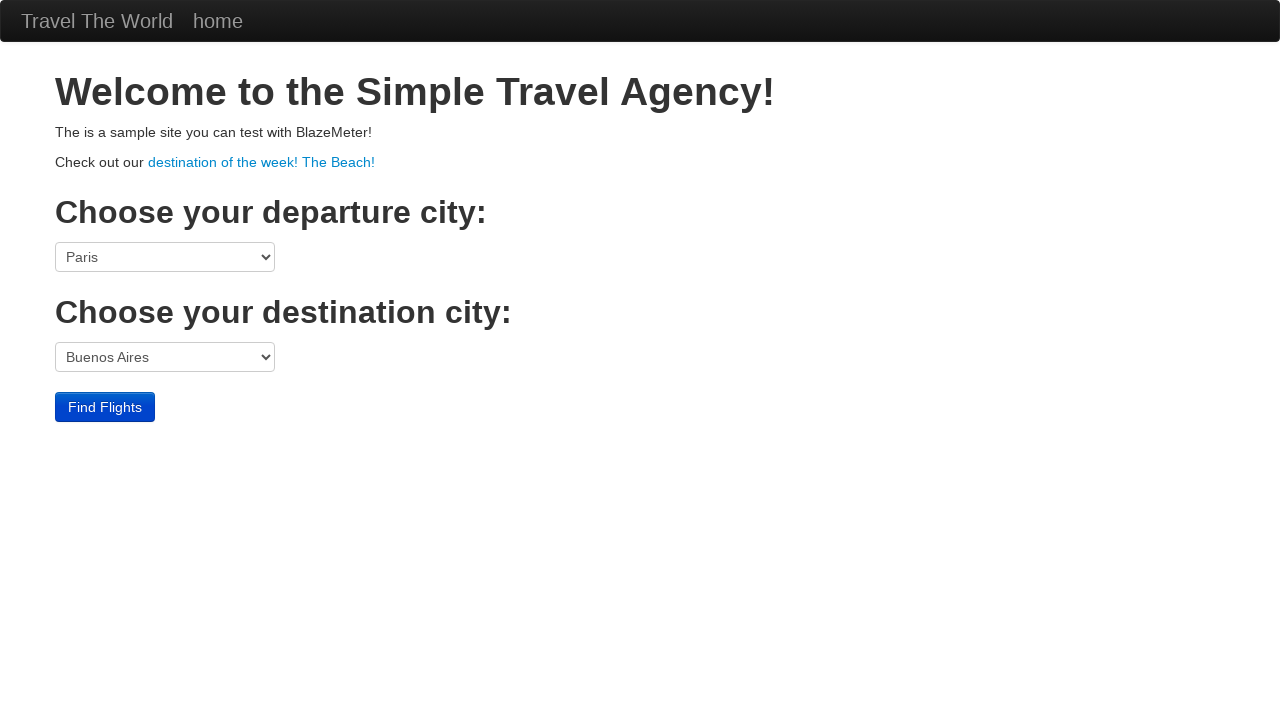

Selected departure city: San Diego on select[name='fromPort']
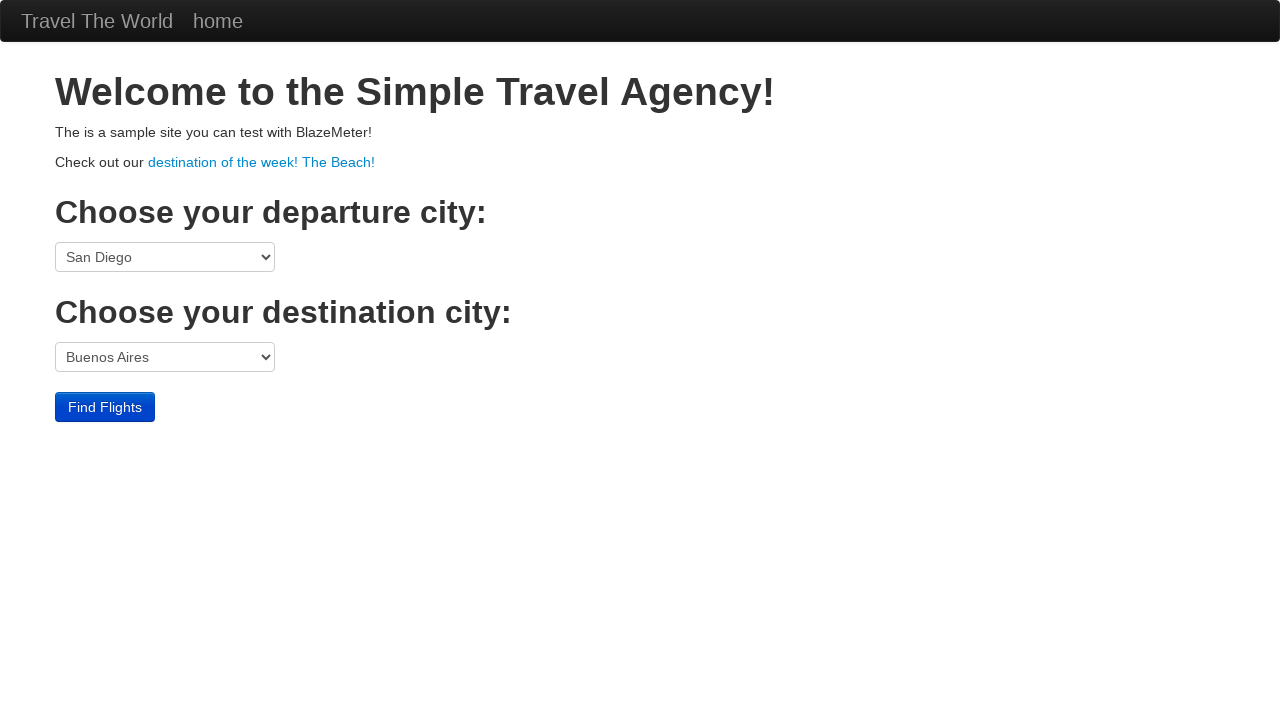

Selected destination city: Buenos Aires on select[name='toPort']
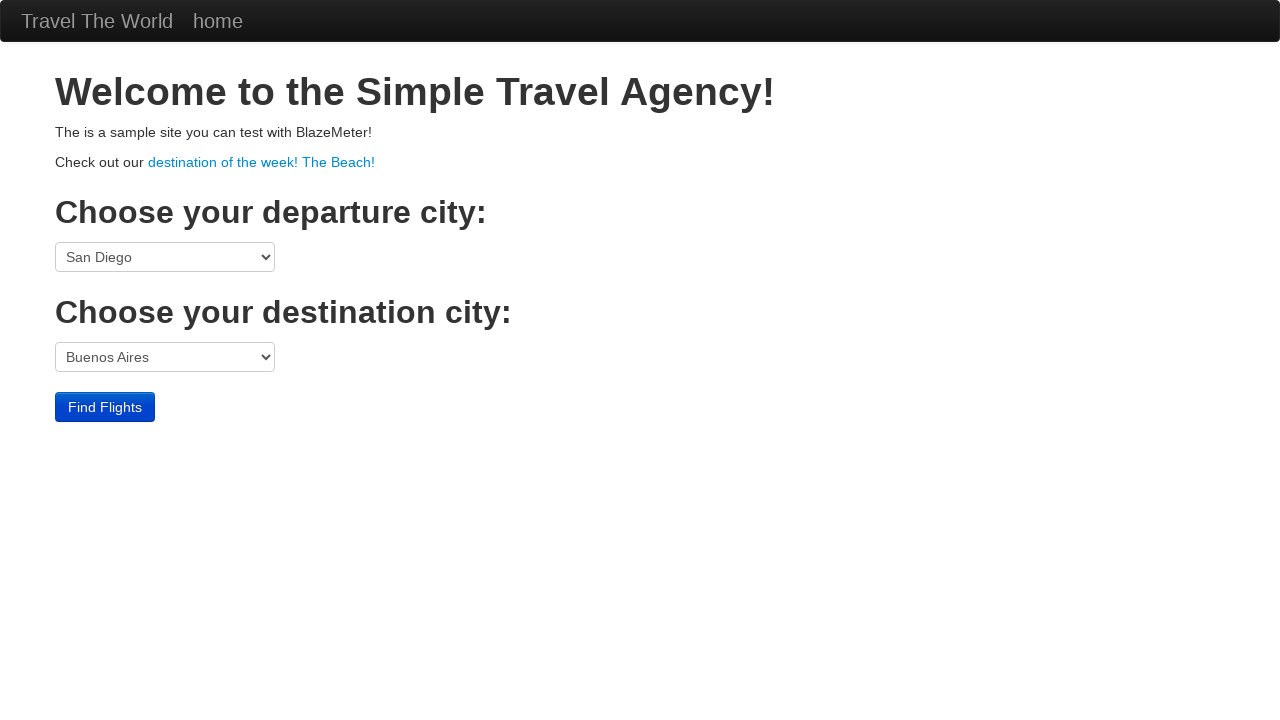

Clicked Find Flights button at (105, 407) on input[type='submit']
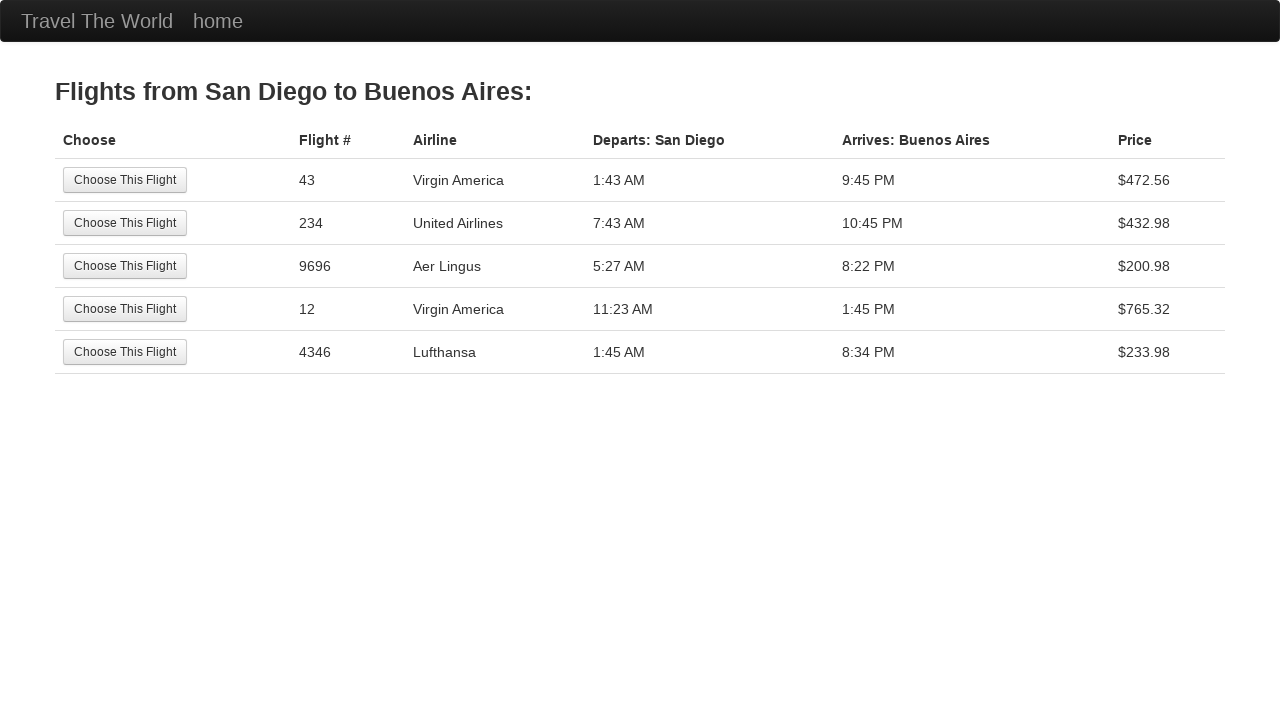

Results table loaded successfully
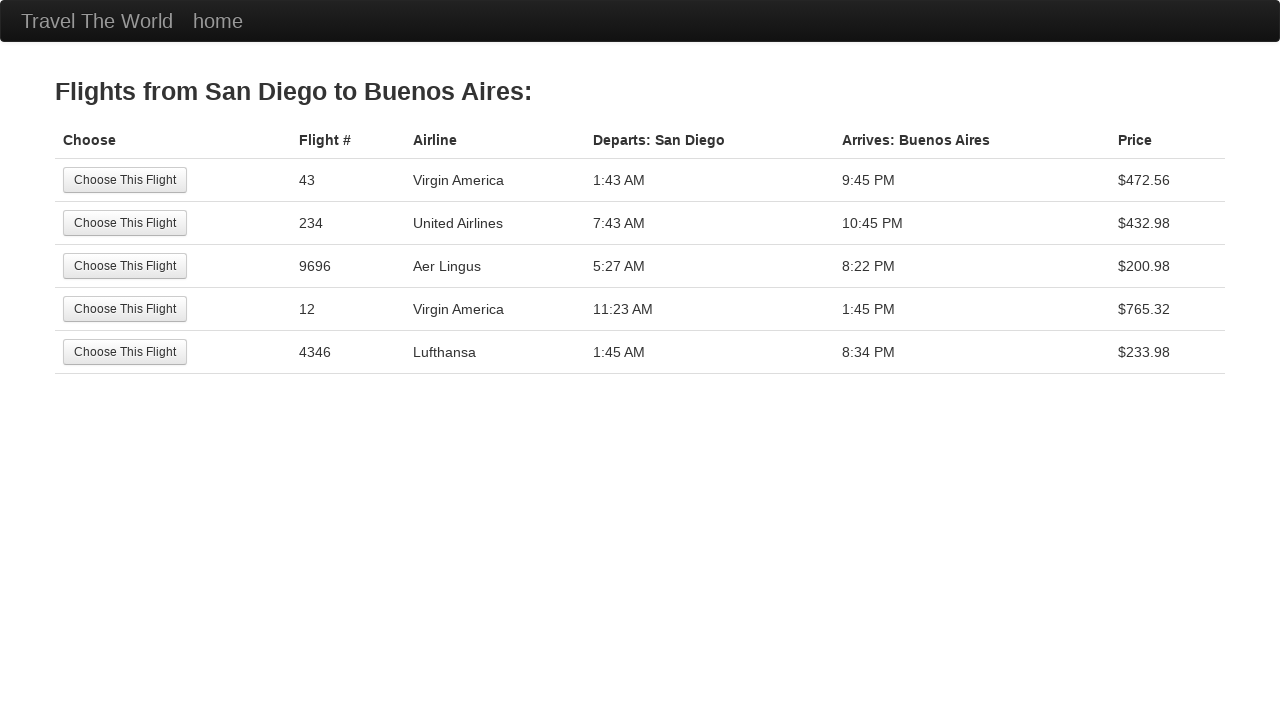

Retrieved departure header: Departs: San Diego
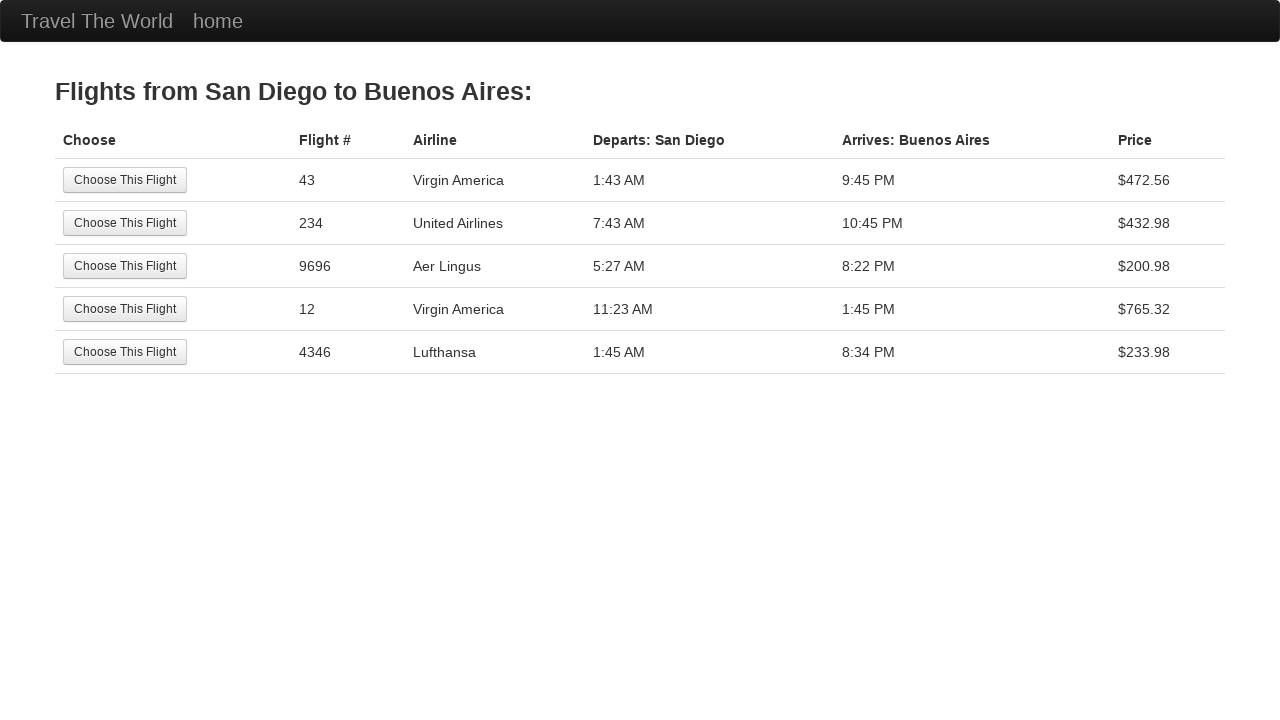

Retrieved arrival header: Arrives: Buenos Aires
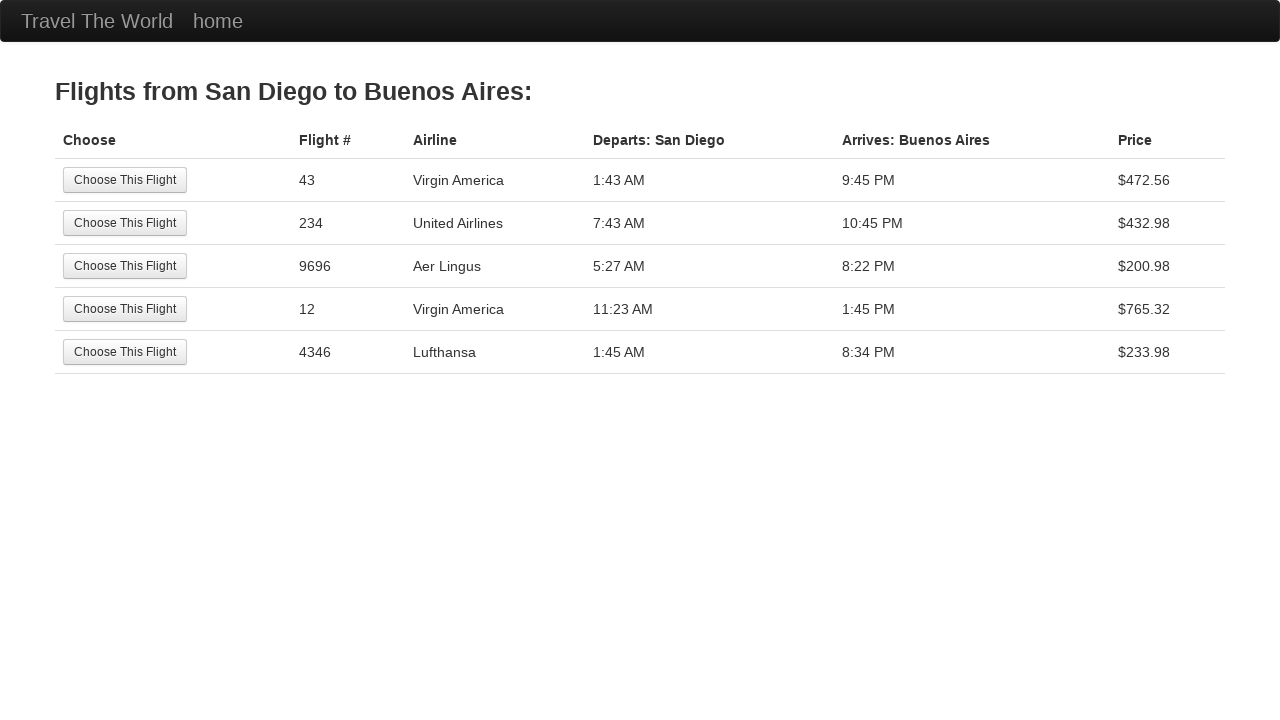

Verified departure header matches selected city: San Diego
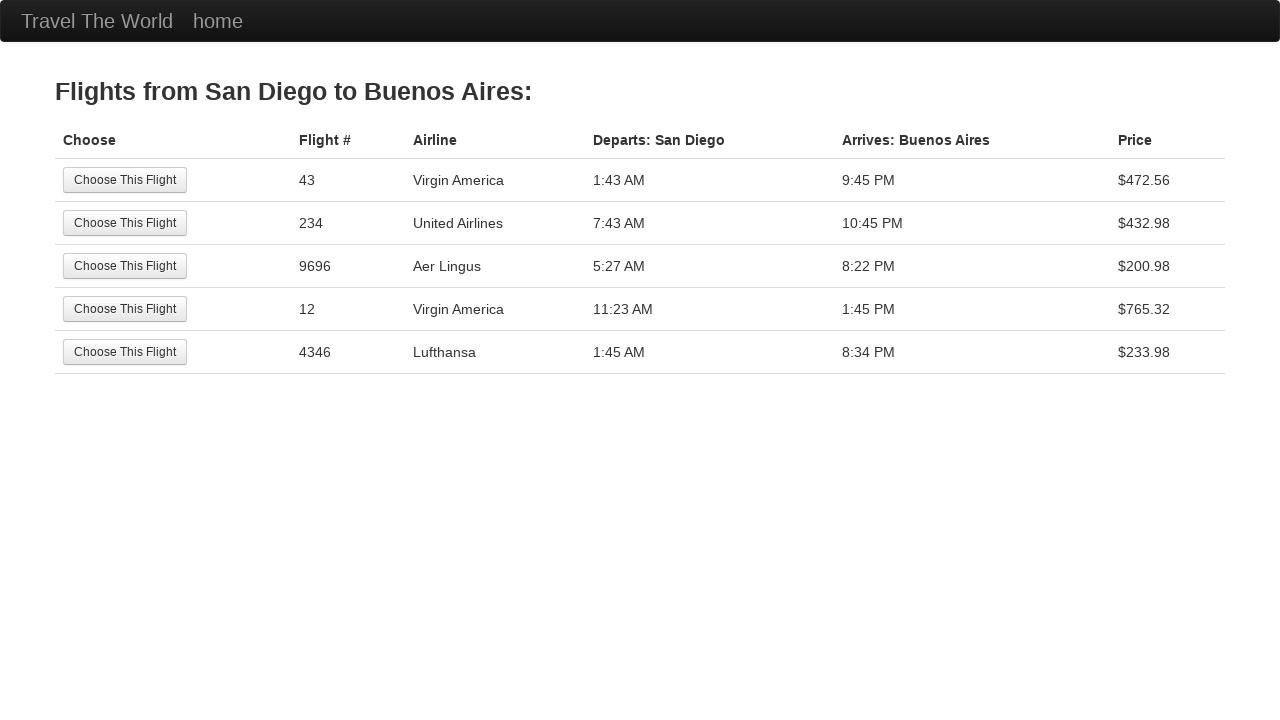

Verified arrival header matches selected city: Buenos Aires
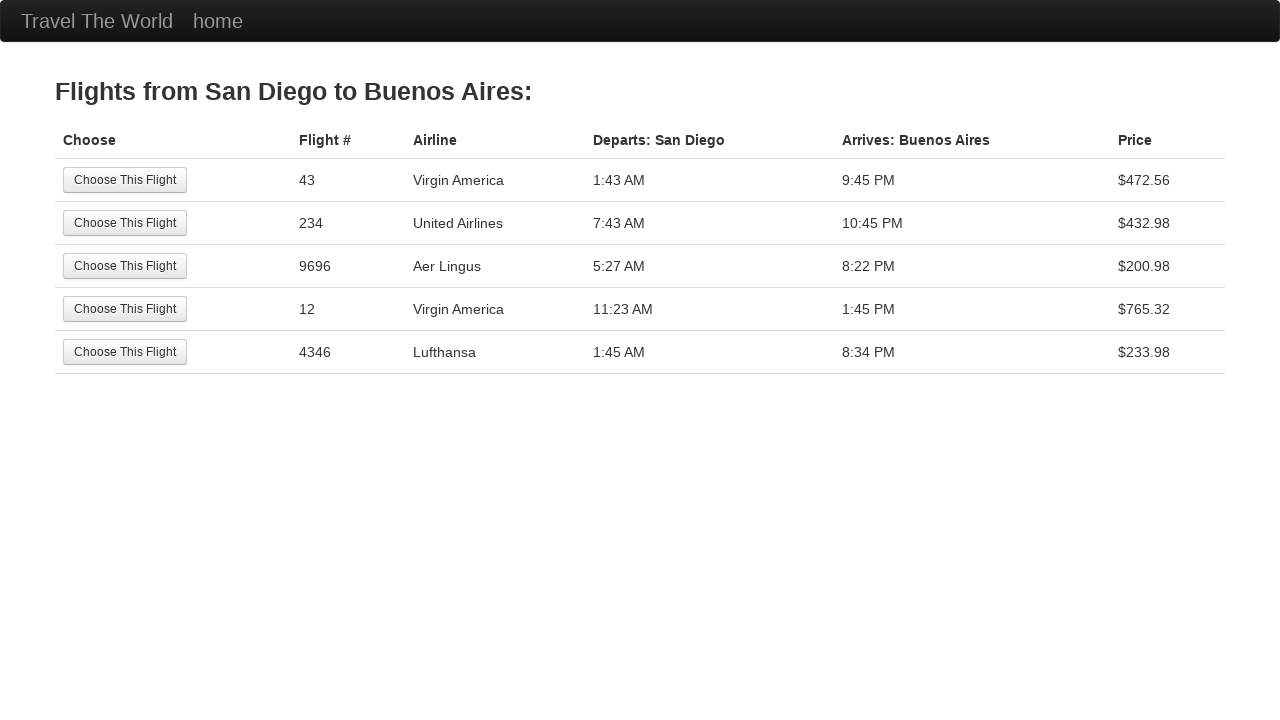

Navigated back to BlazeDemo home page
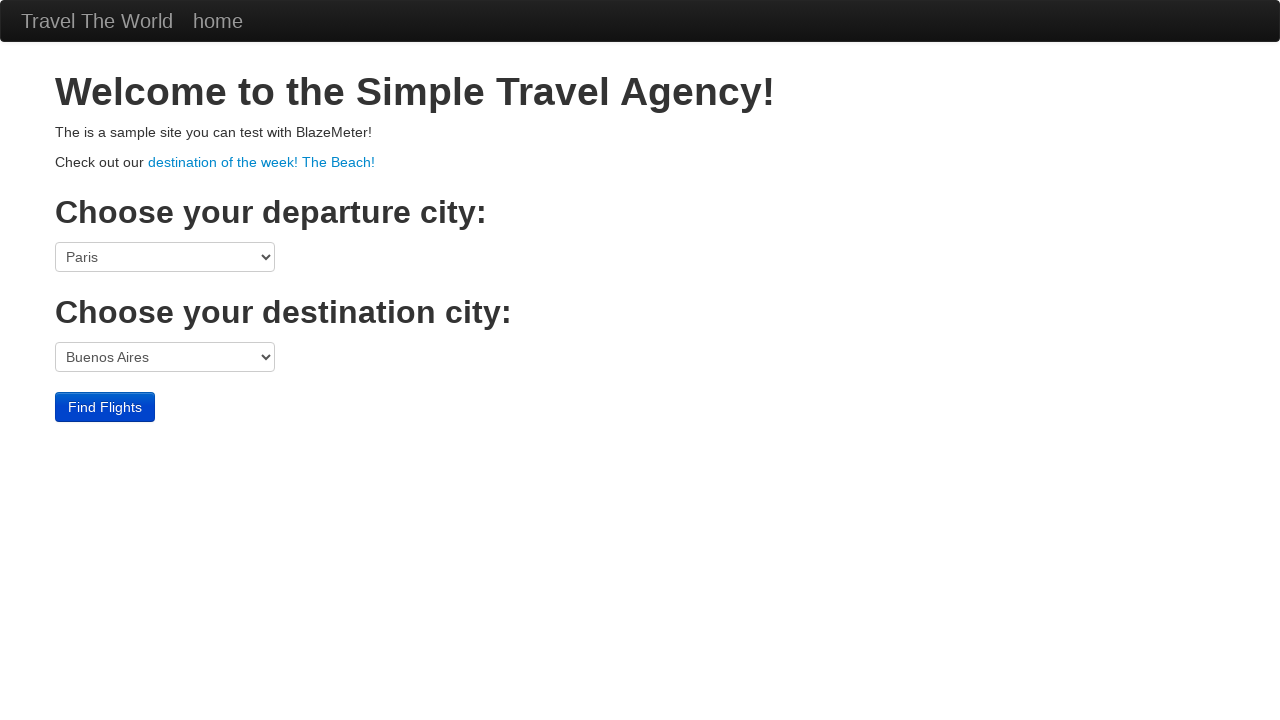

Retrieved departure city name: San Diego
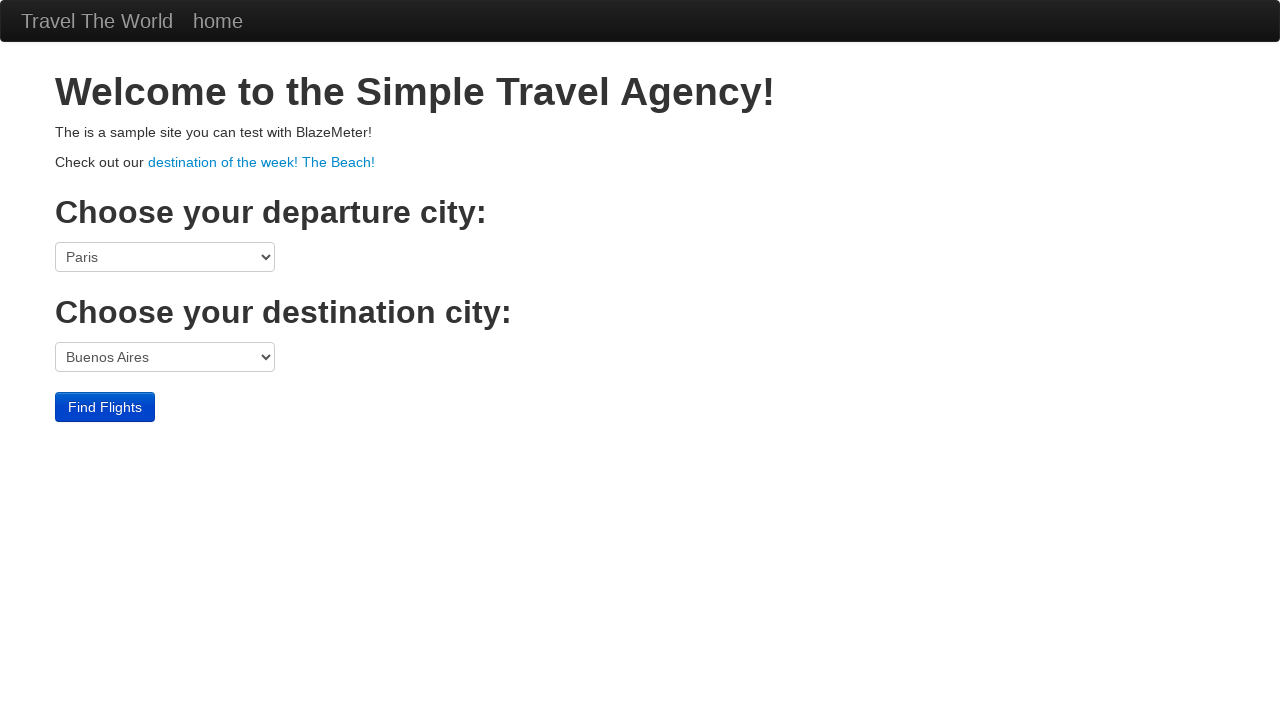

Retrieved destination city name: Rome
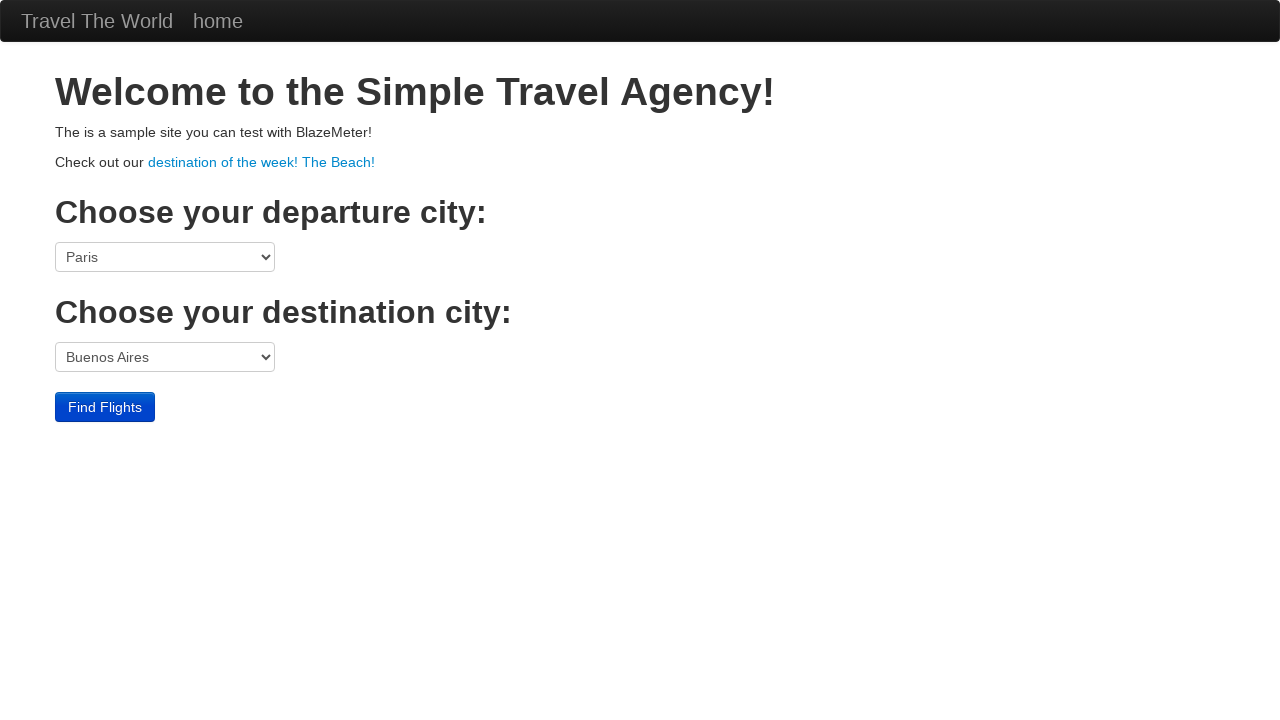

Selected departure city: San Diego on select[name='fromPort']
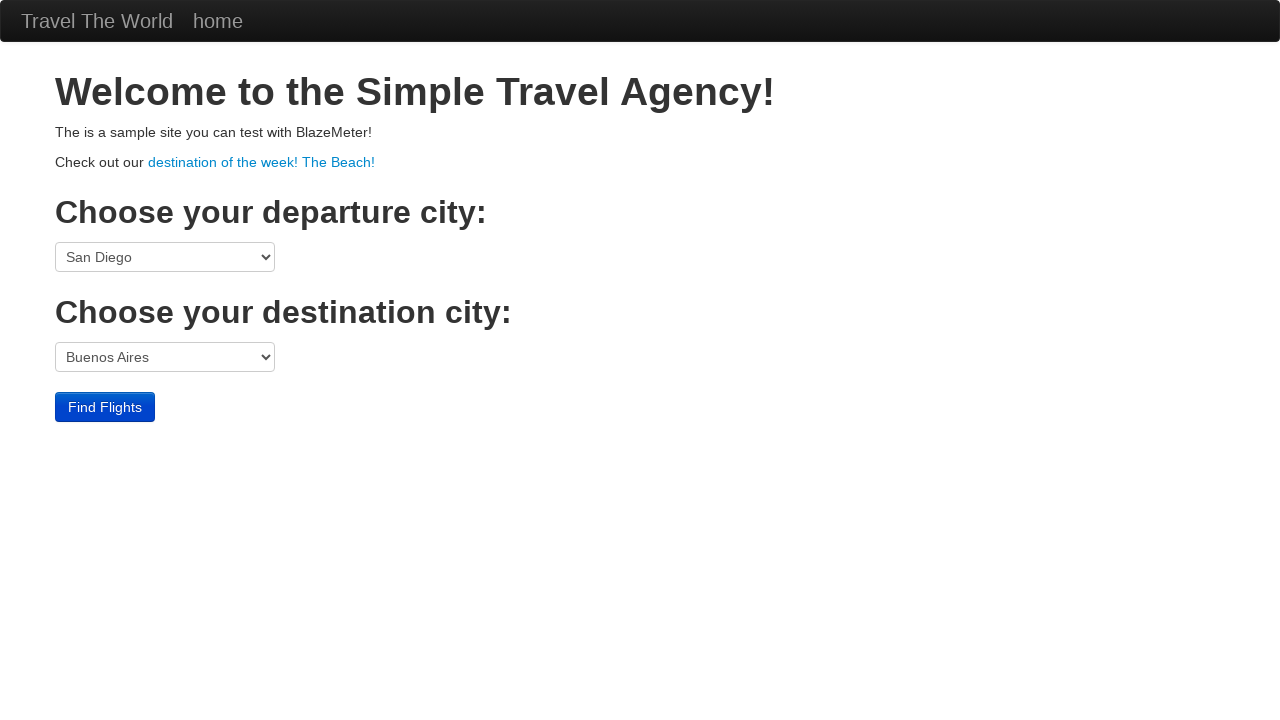

Selected destination city: Rome on select[name='toPort']
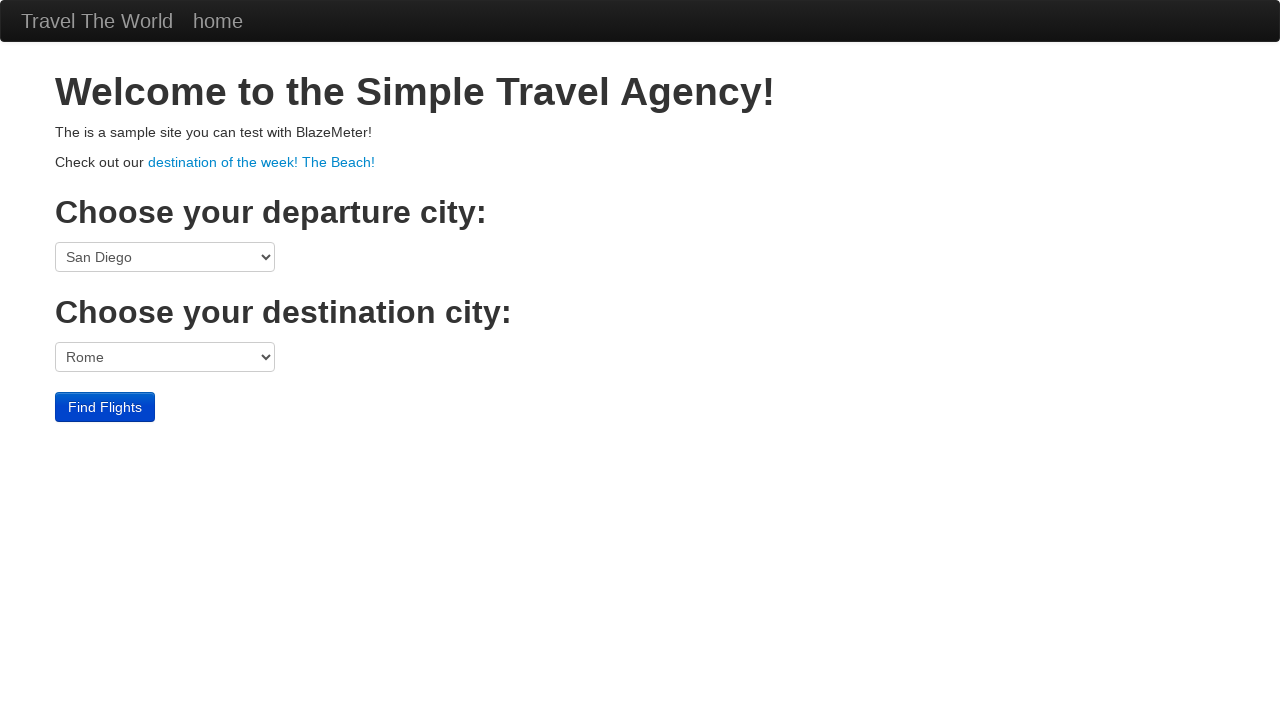

Clicked Find Flights button at (105, 407) on input[type='submit']
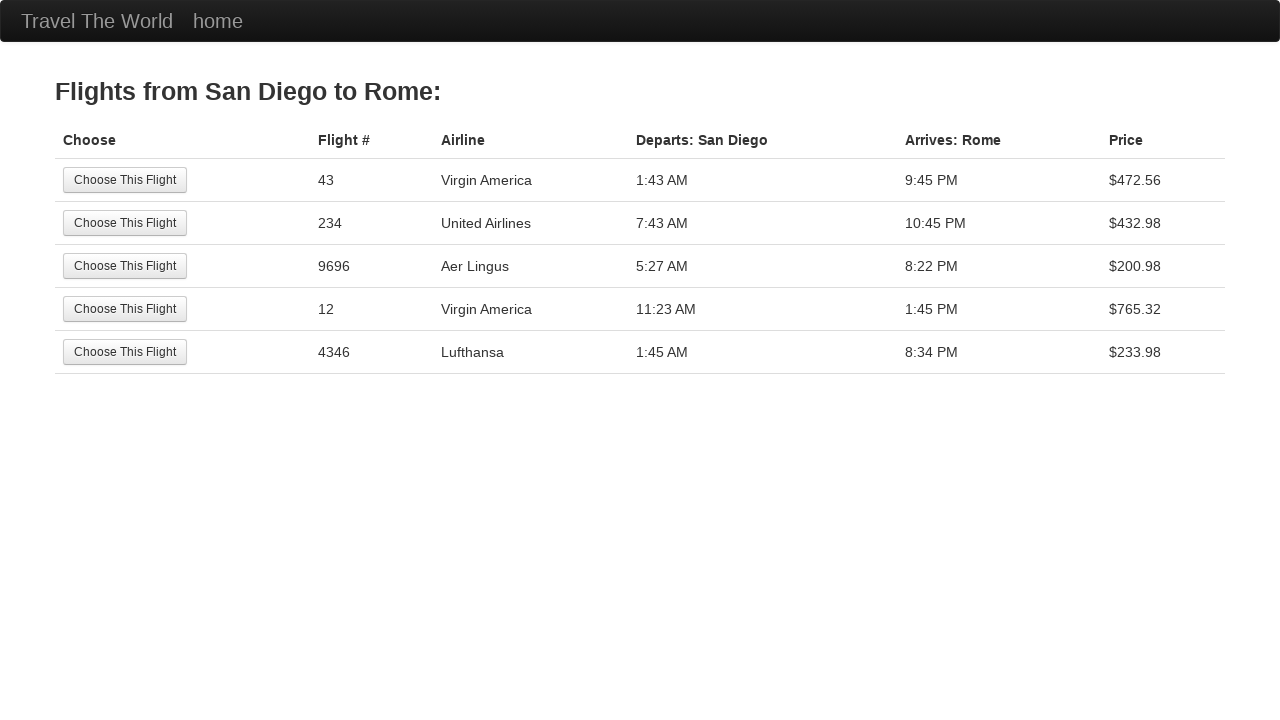

Results table loaded successfully
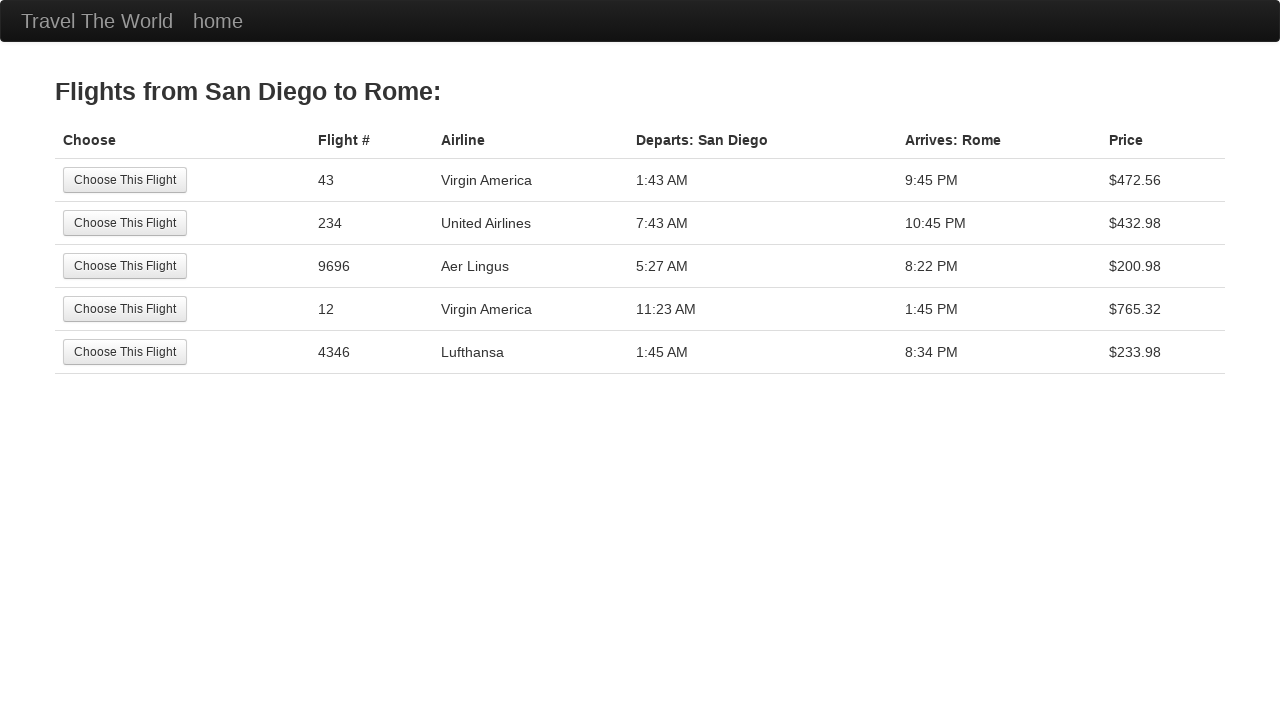

Retrieved departure header: Departs: San Diego
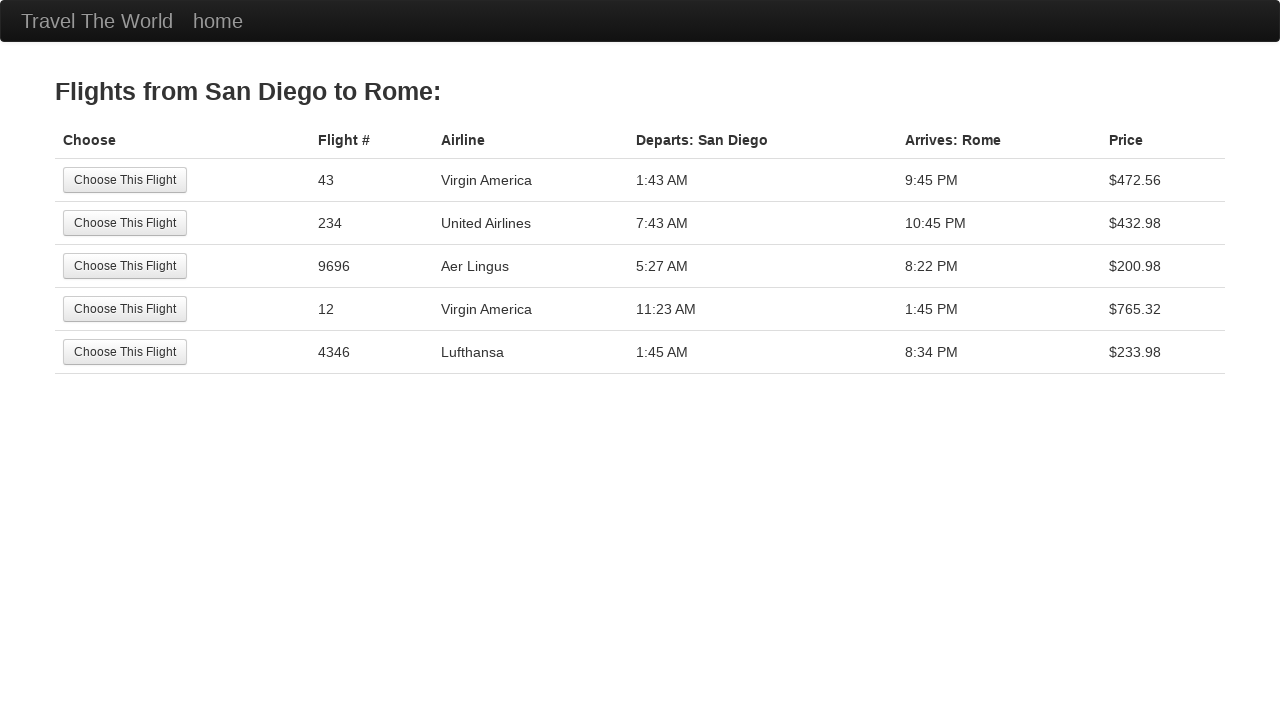

Retrieved arrival header: Arrives: Rome
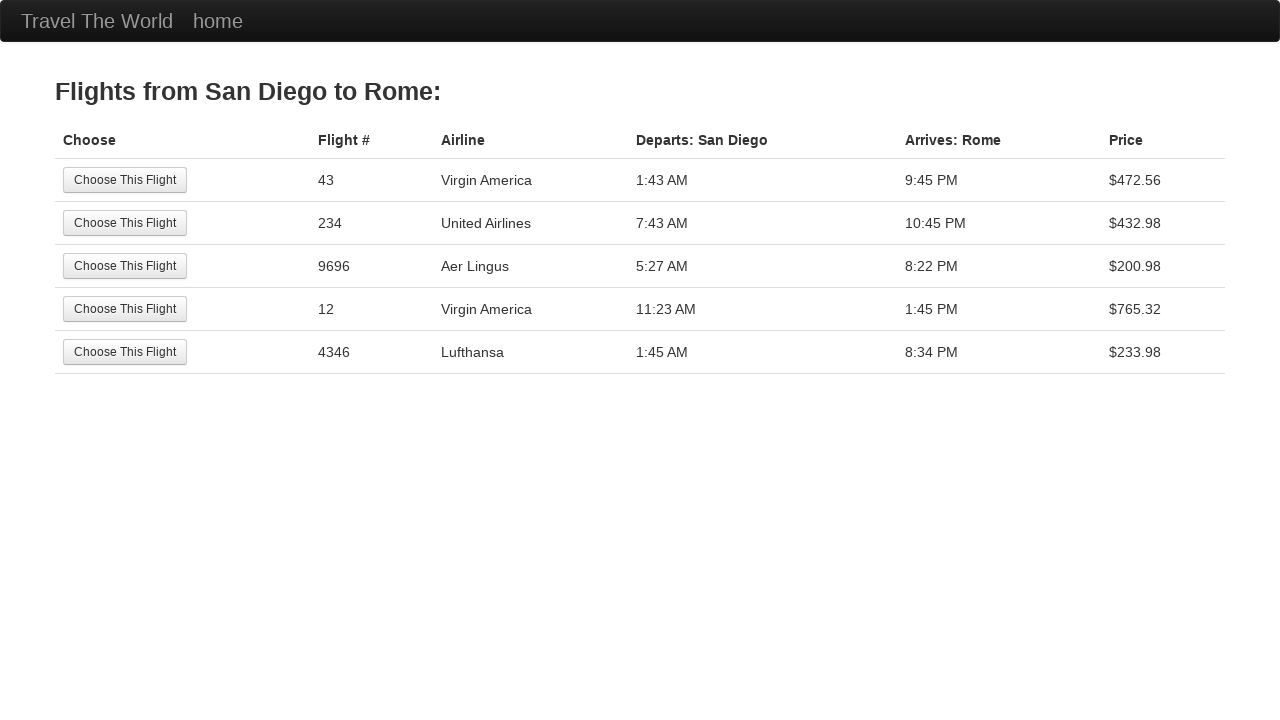

Verified departure header matches selected city: San Diego
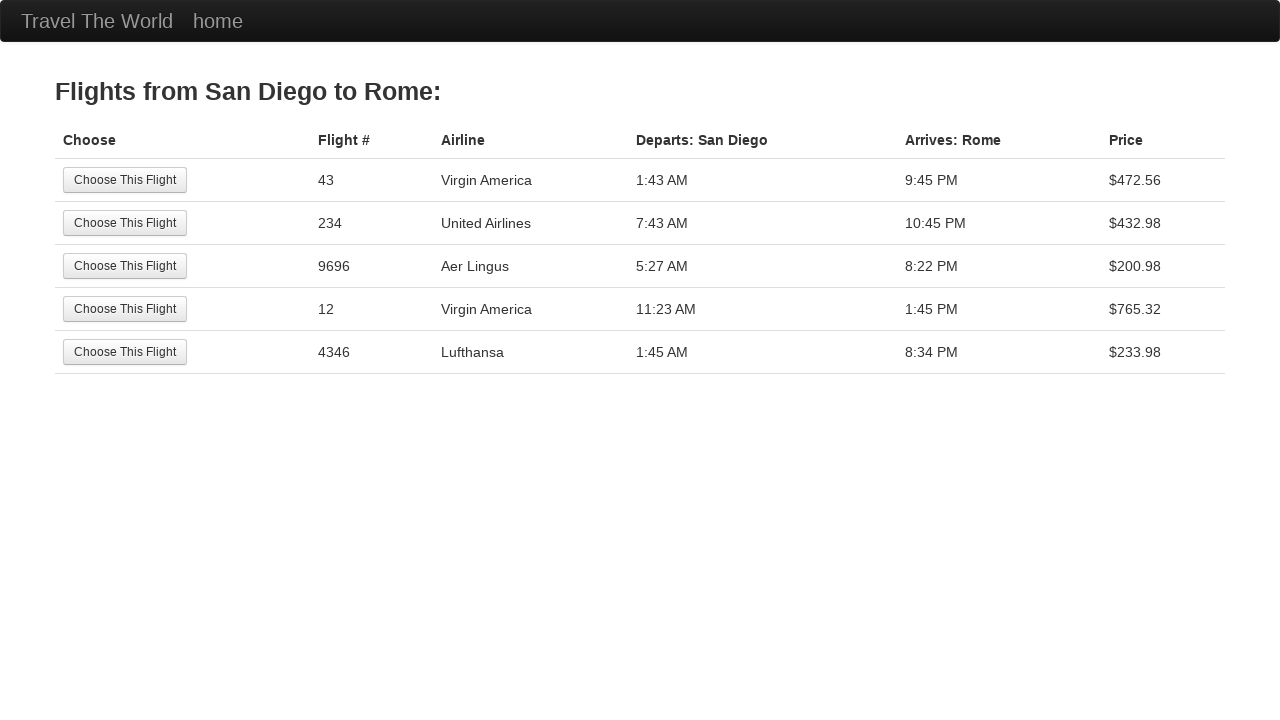

Verified arrival header matches selected city: Rome
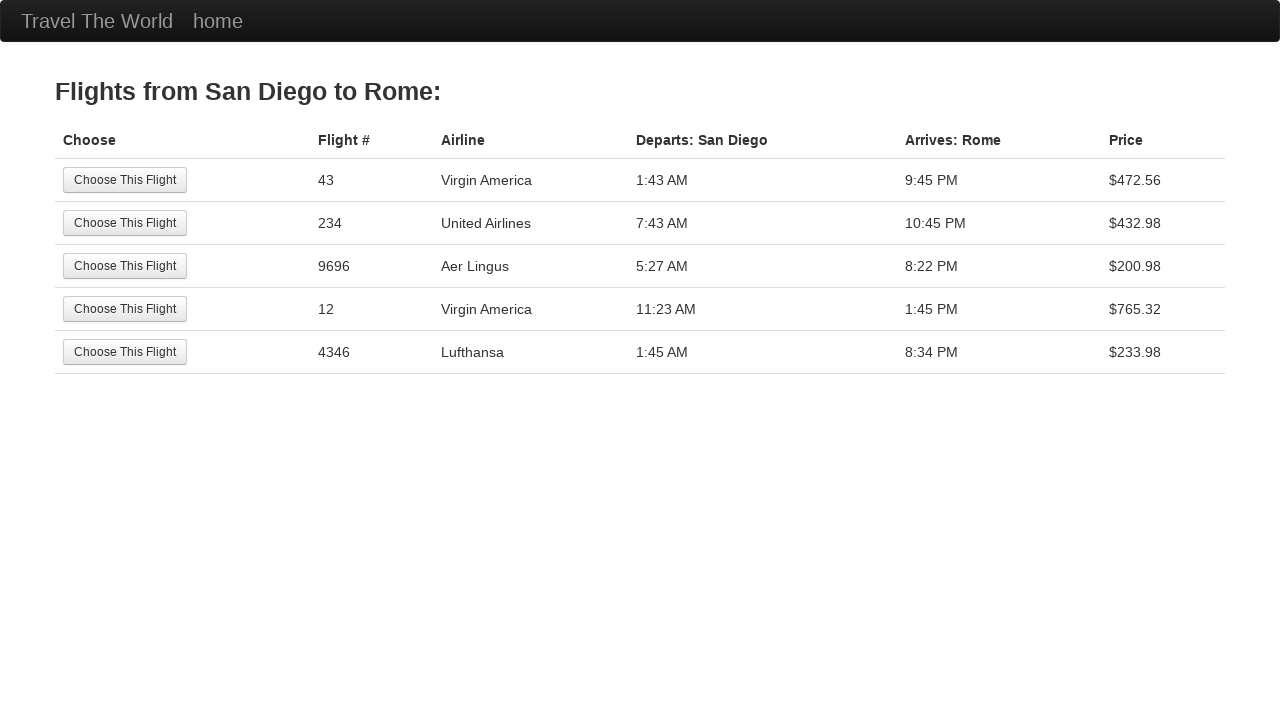

Navigated back to BlazeDemo home page
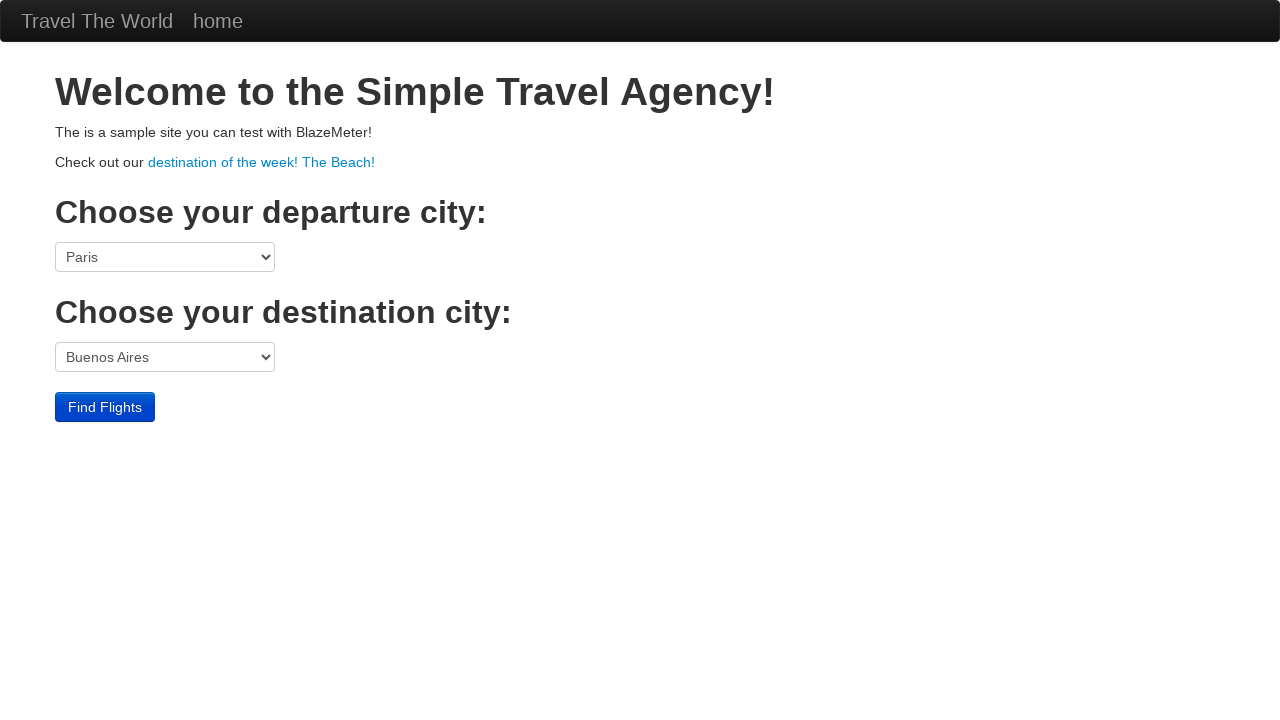

Retrieved departure city name: San Diego
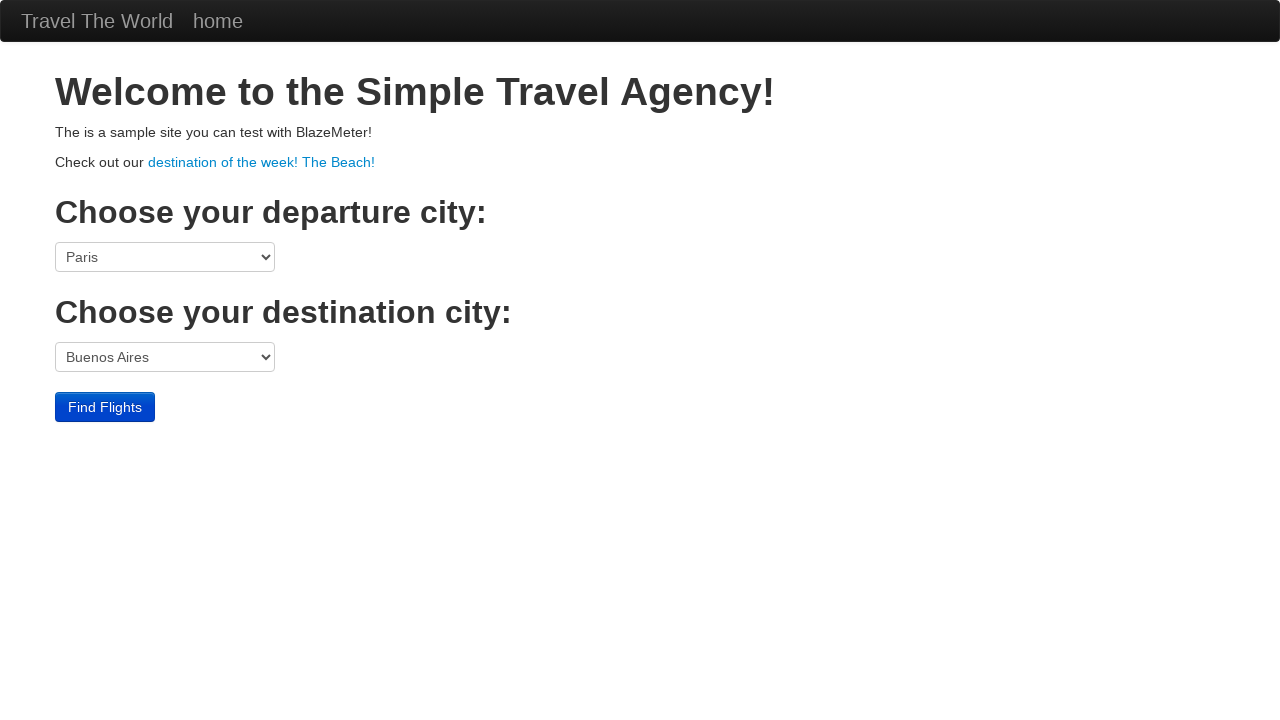

Retrieved destination city name: London
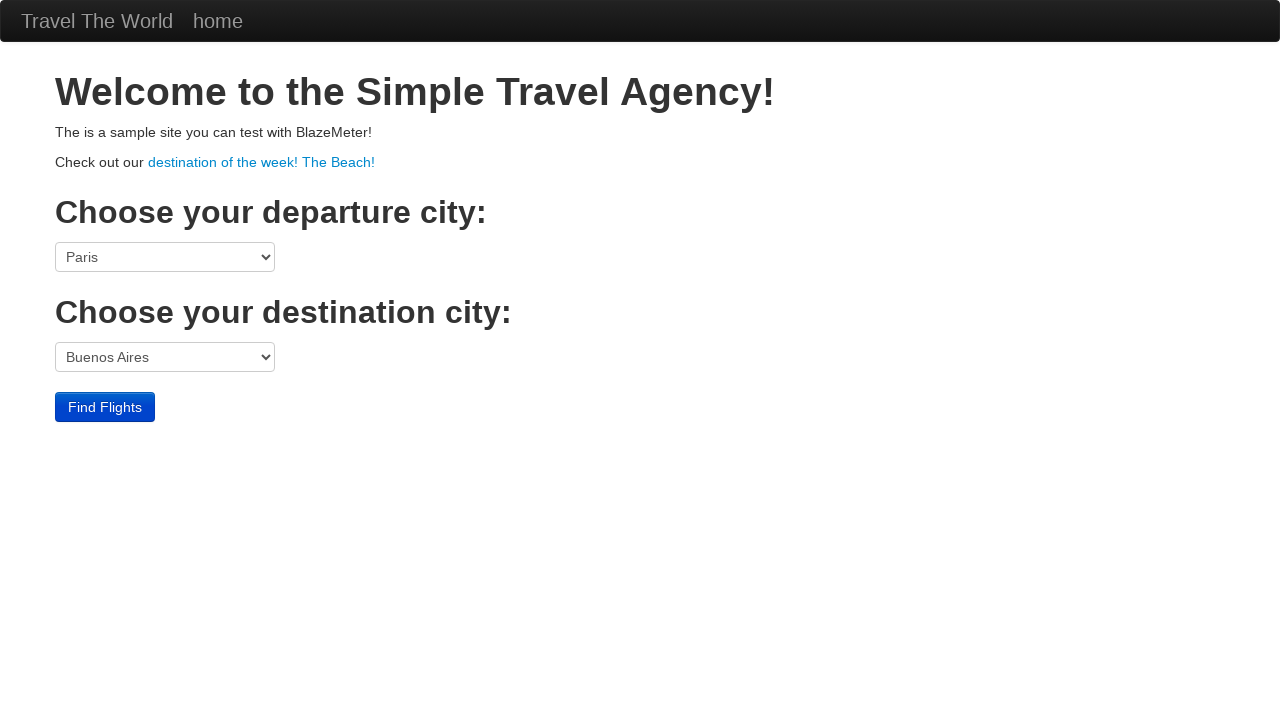

Selected departure city: San Diego on select[name='fromPort']
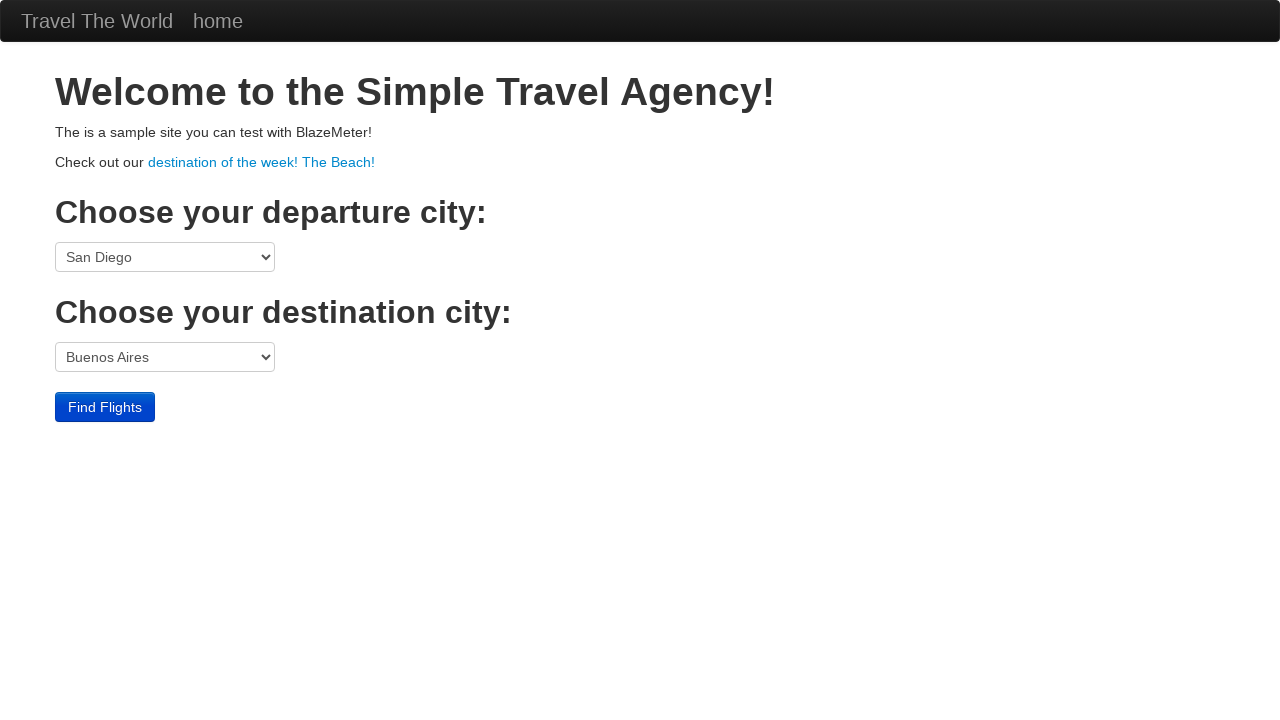

Selected destination city: London on select[name='toPort']
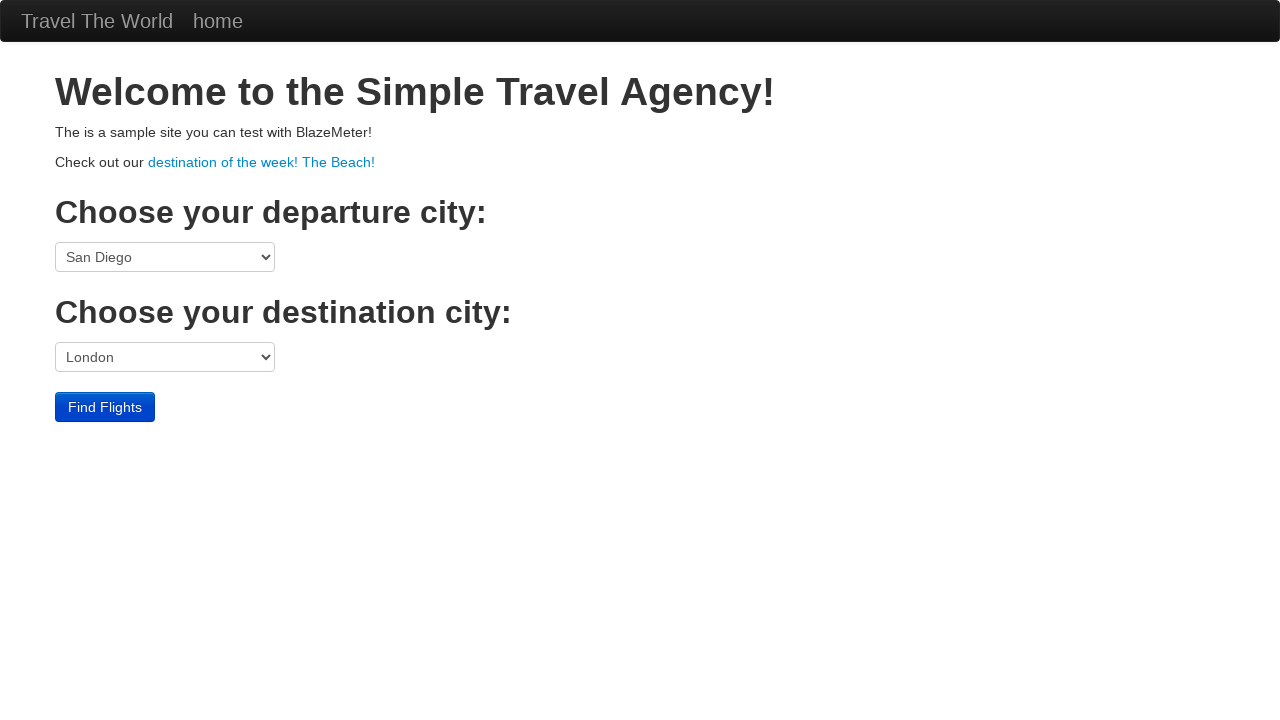

Clicked Find Flights button at (105, 407) on input[type='submit']
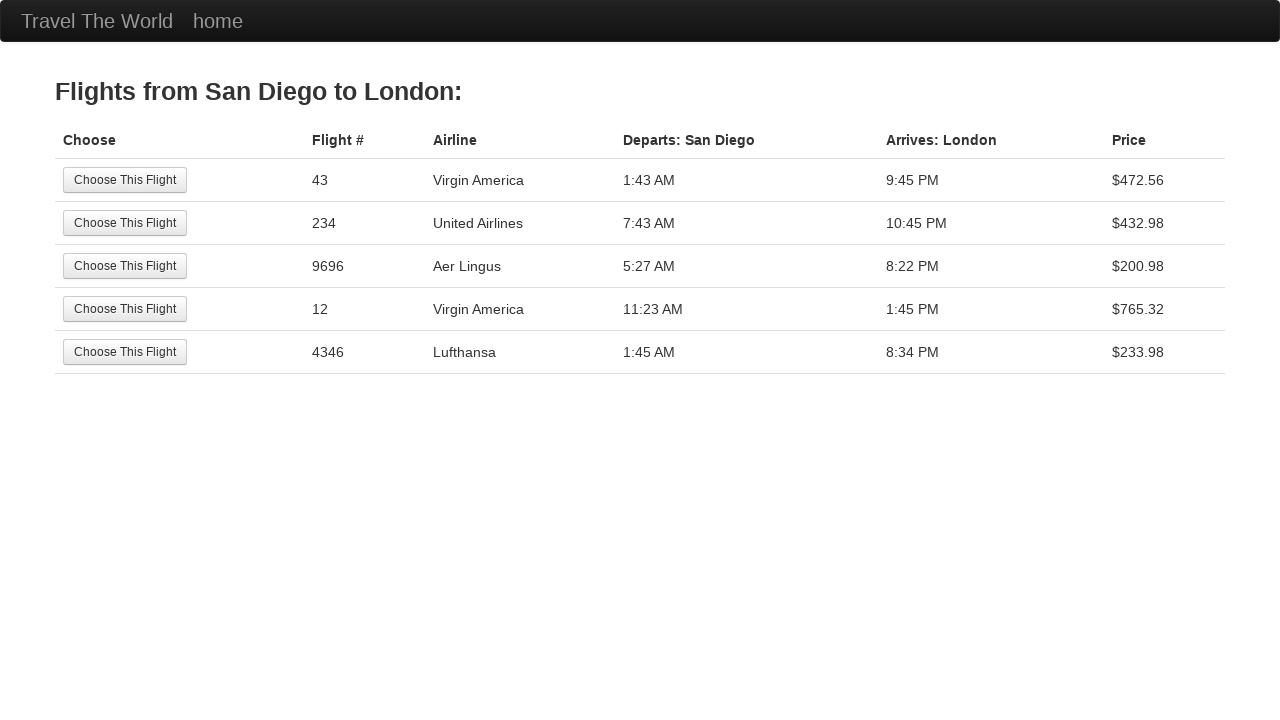

Results table loaded successfully
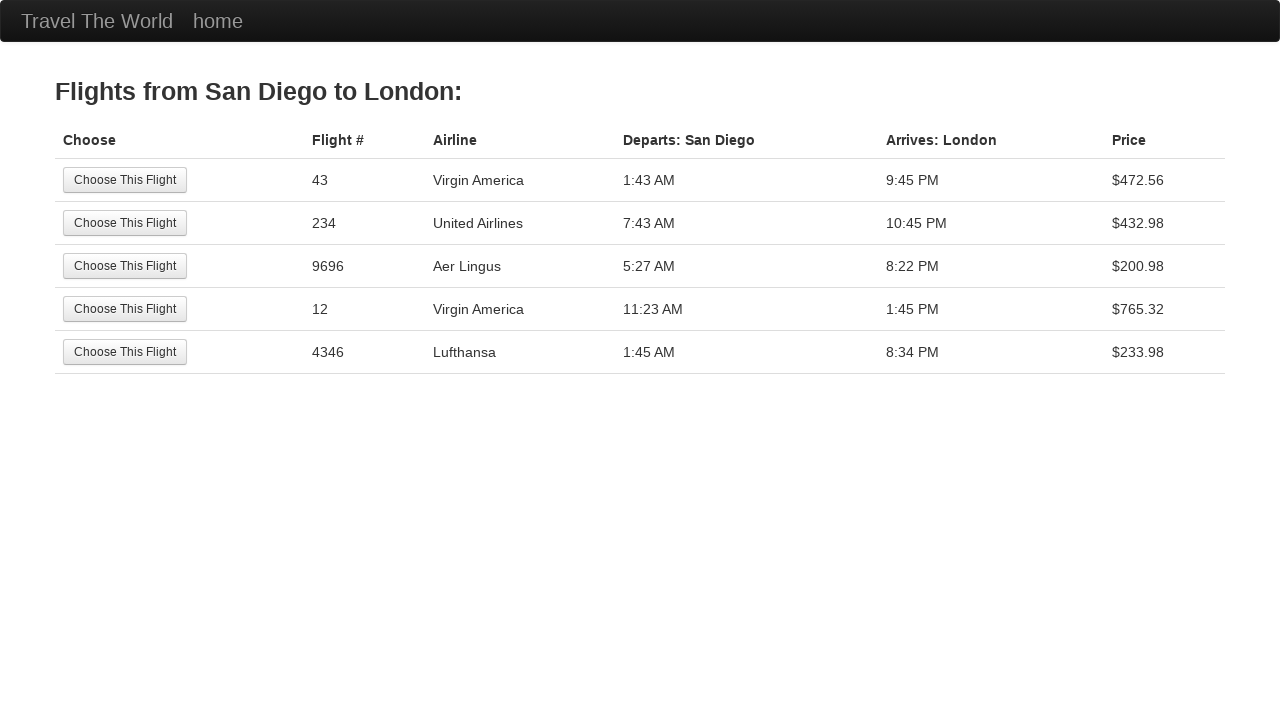

Retrieved departure header: Departs: San Diego
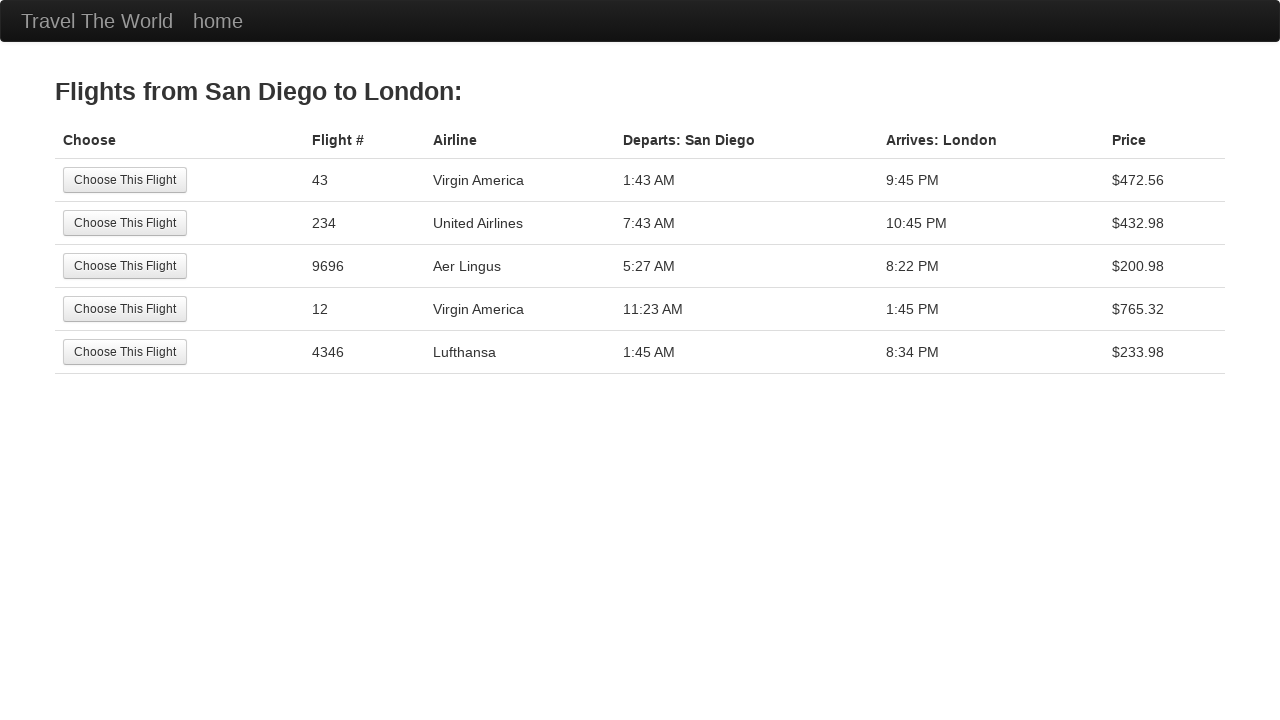

Retrieved arrival header: Arrives: London
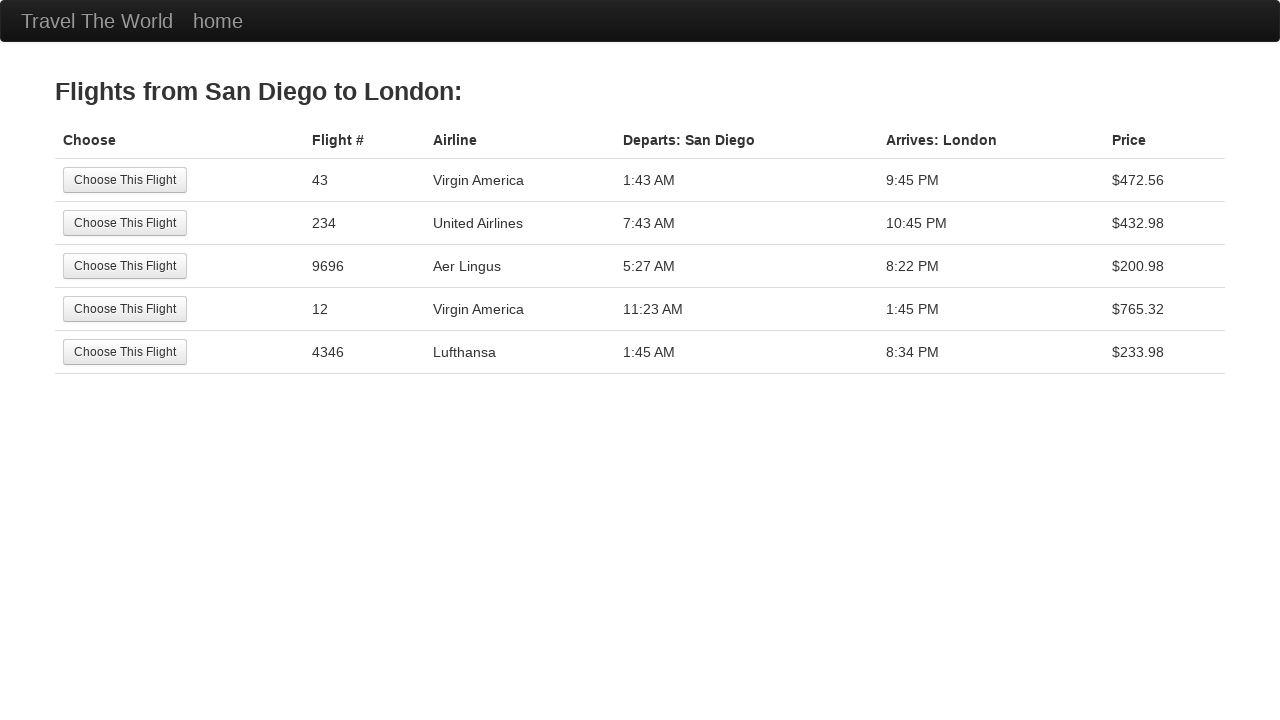

Verified departure header matches selected city: San Diego
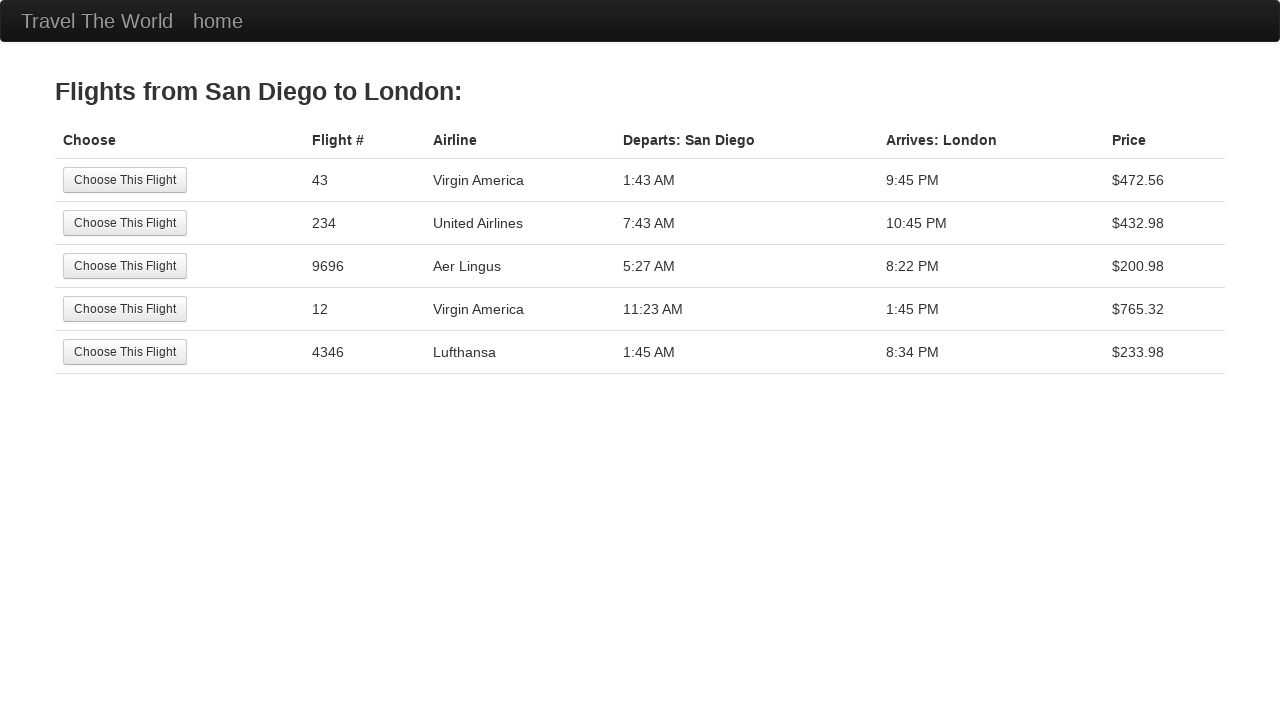

Verified arrival header matches selected city: London
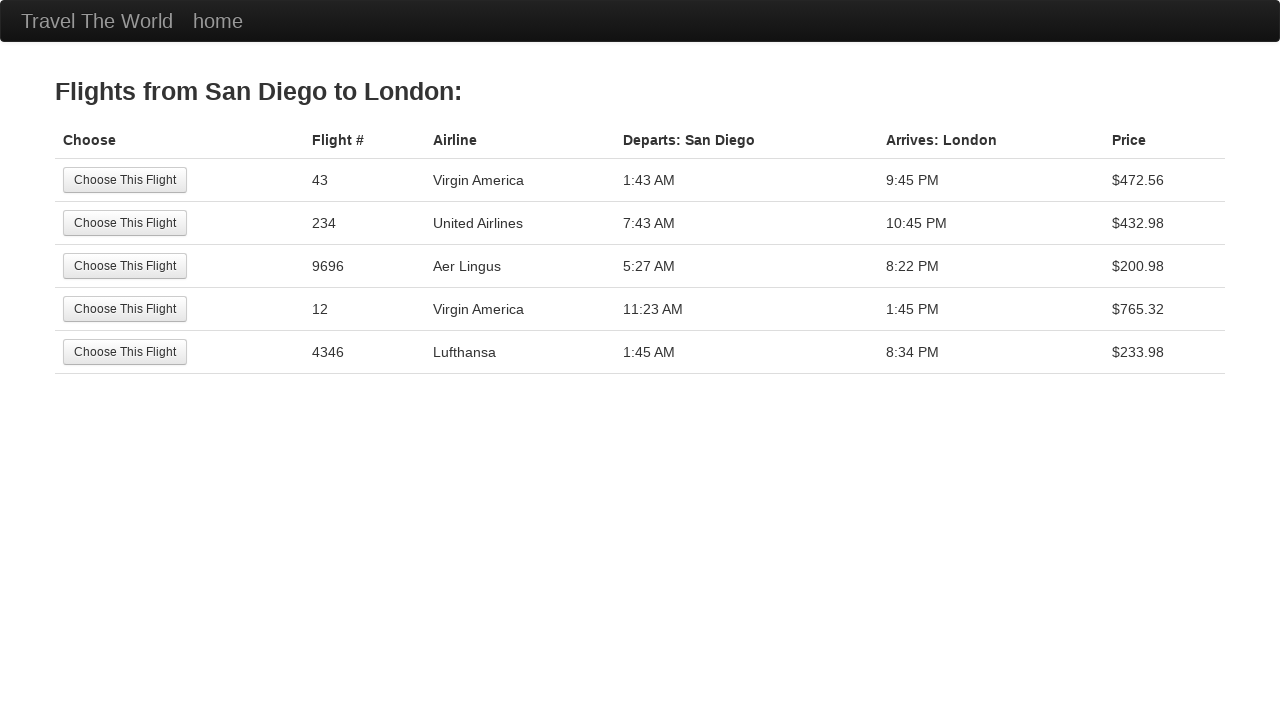

Navigated back to BlazeDemo home page
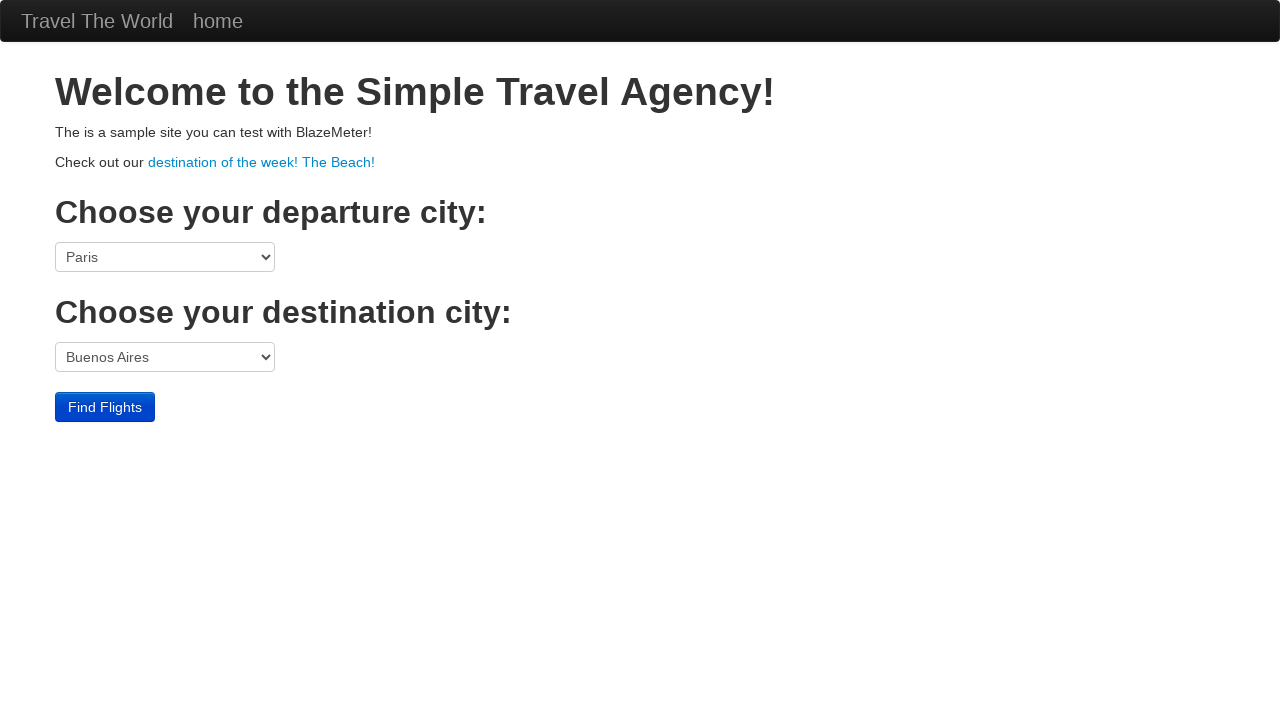

Retrieved departure city name: San Diego
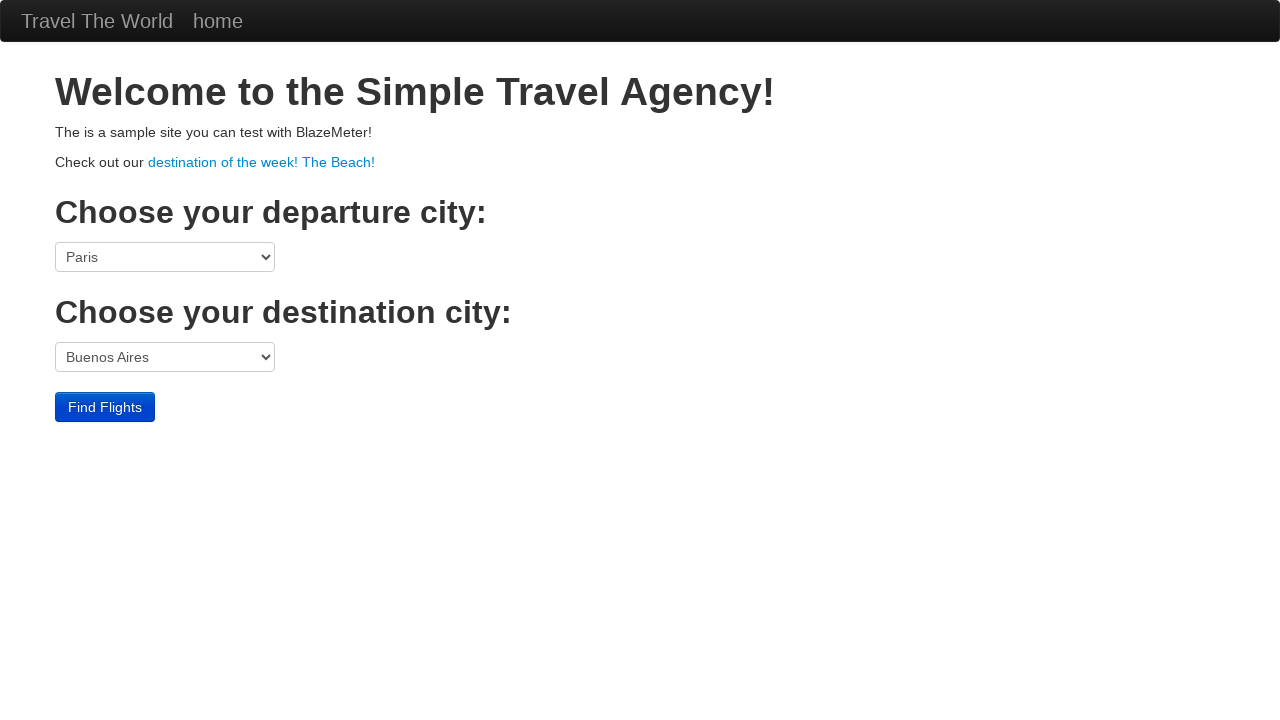

Retrieved destination city name: Berlin
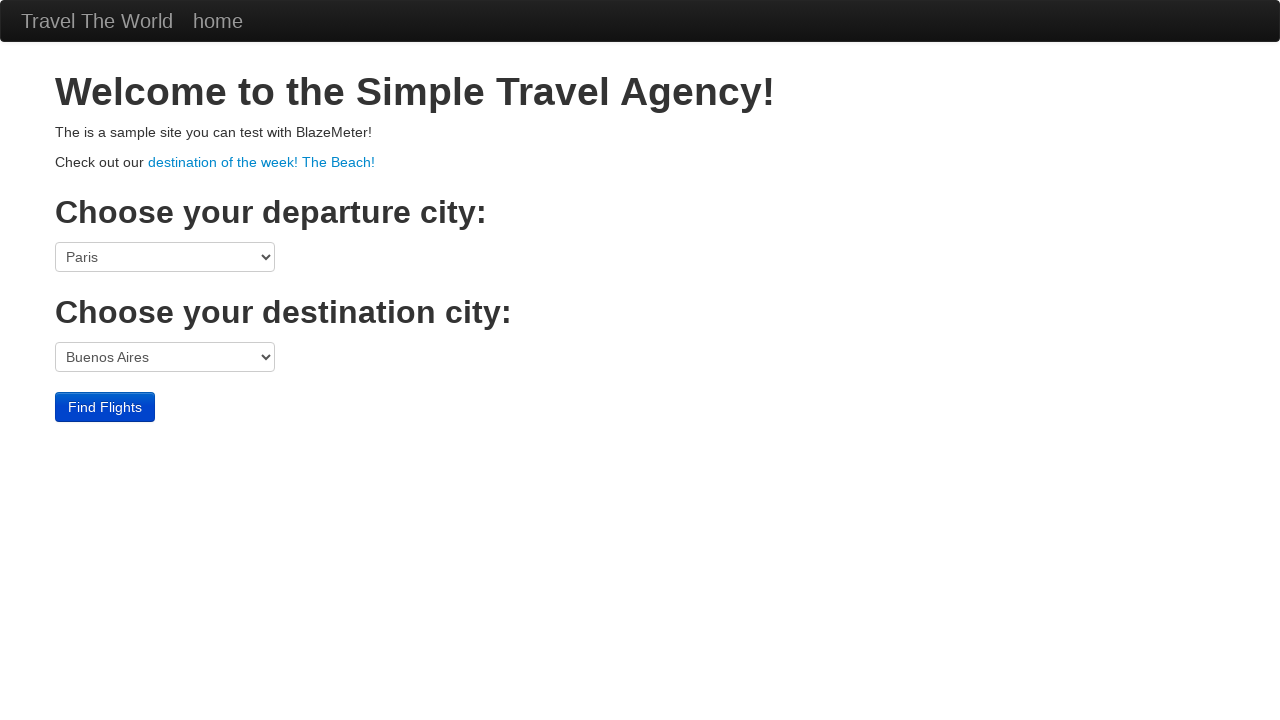

Selected departure city: San Diego on select[name='fromPort']
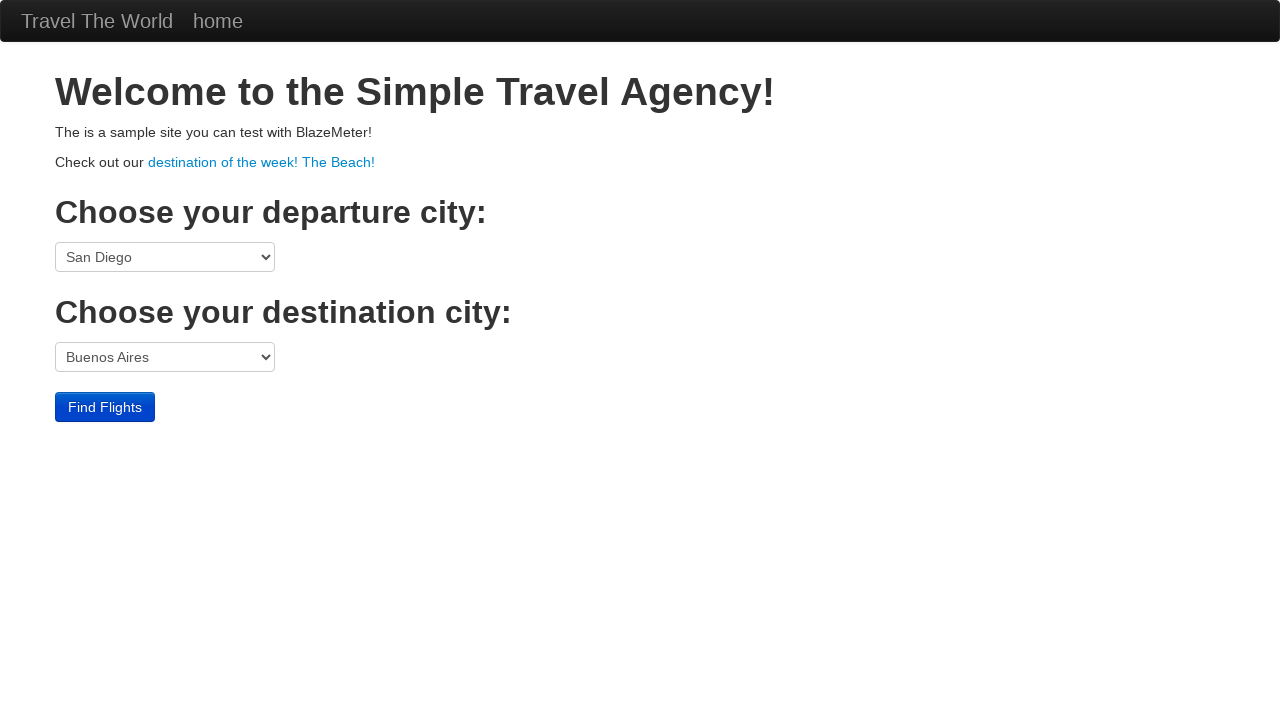

Selected destination city: Berlin on select[name='toPort']
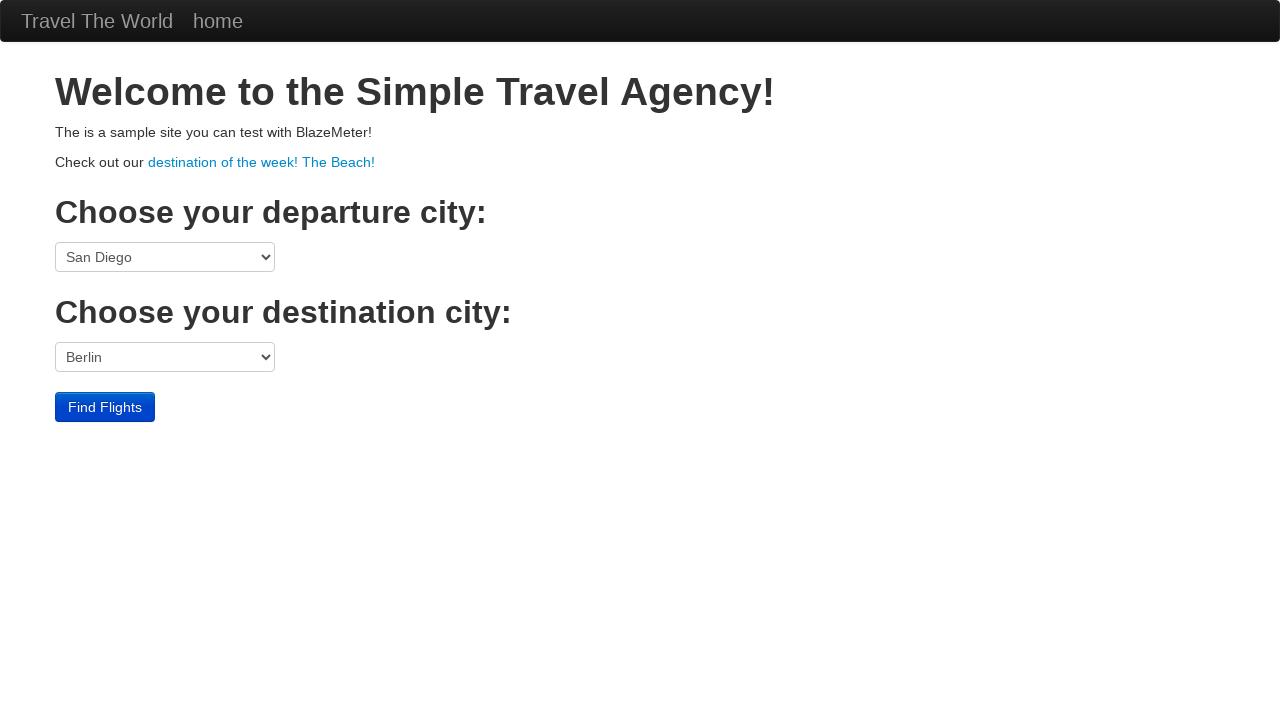

Clicked Find Flights button at (105, 407) on input[type='submit']
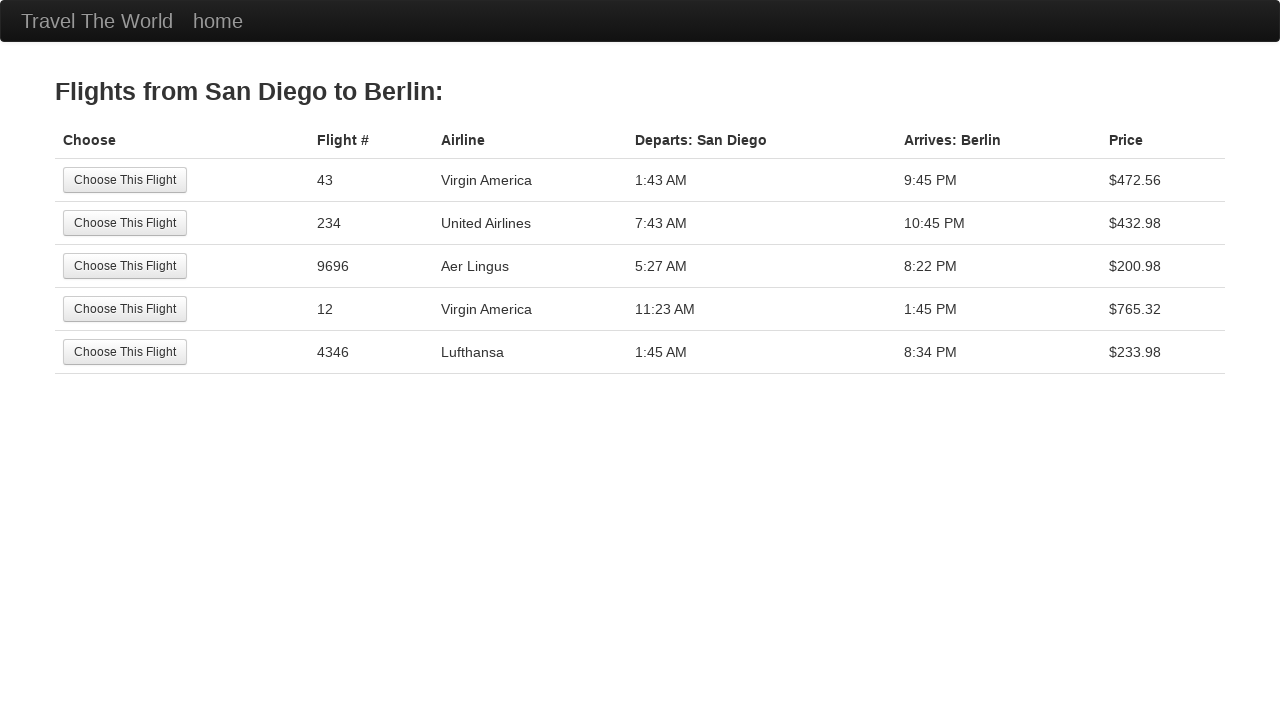

Results table loaded successfully
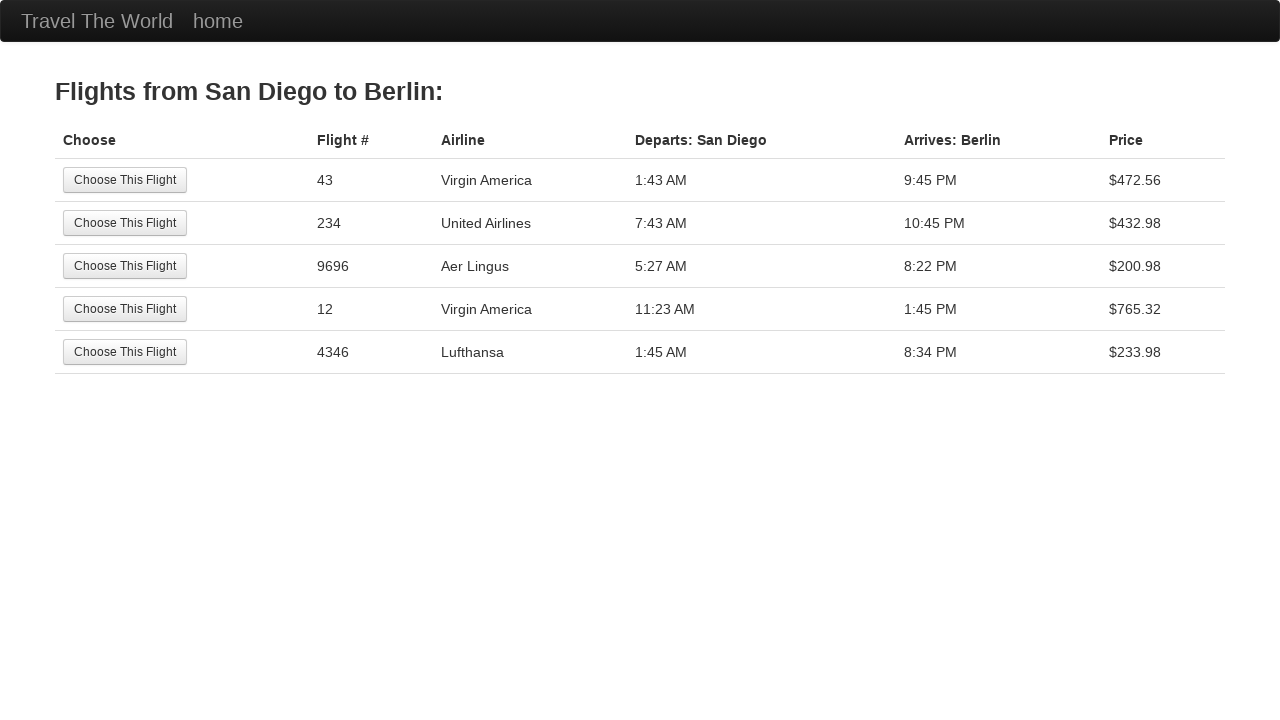

Retrieved departure header: Departs: San Diego
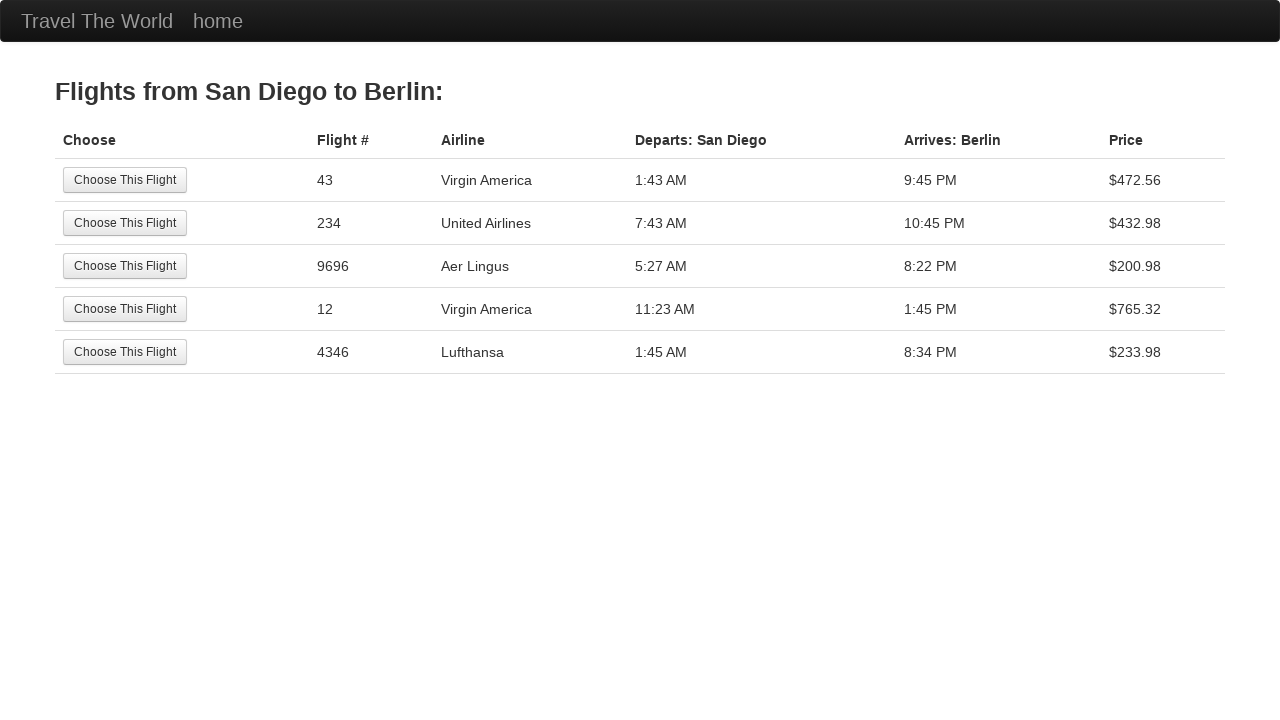

Retrieved arrival header: Arrives: Berlin
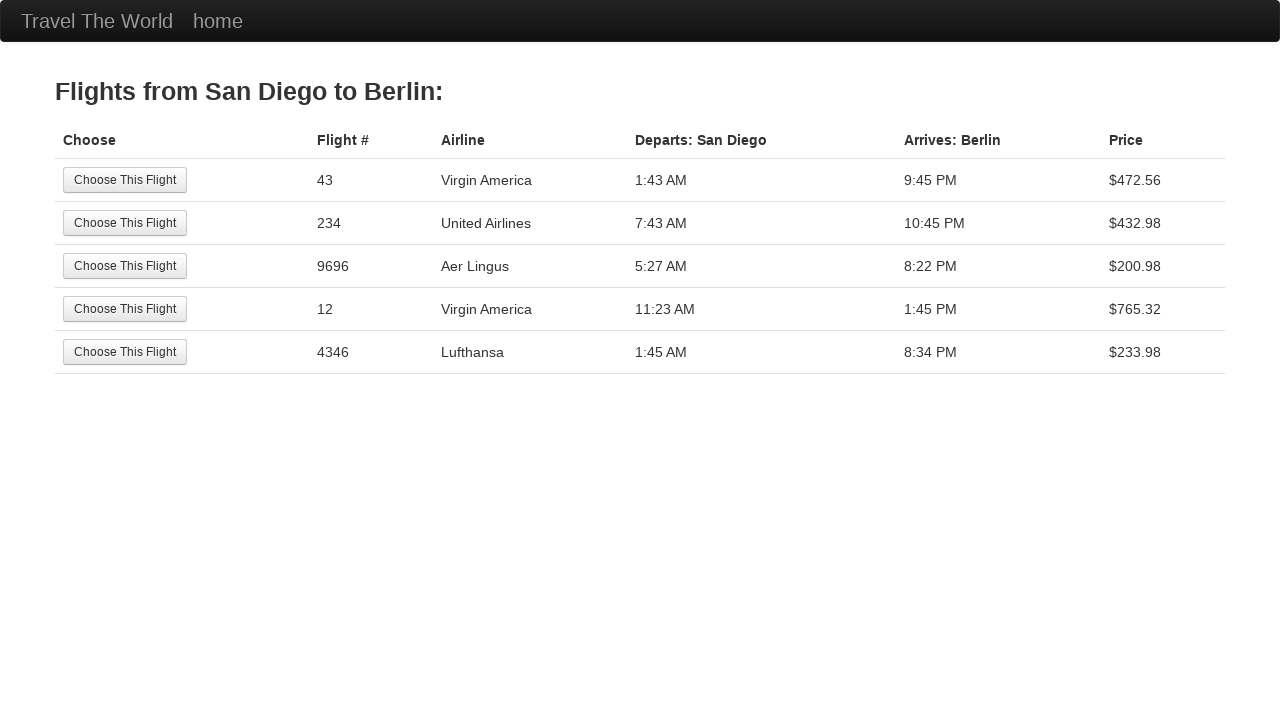

Verified departure header matches selected city: San Diego
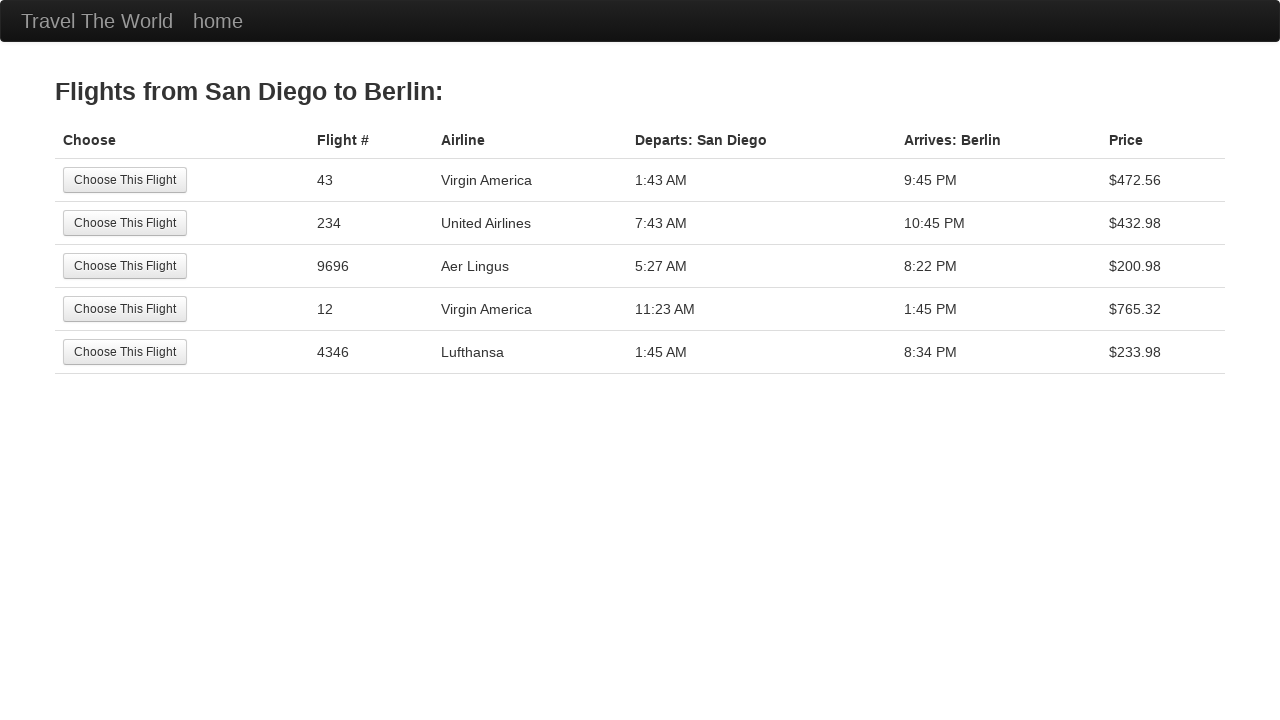

Verified arrival header matches selected city: Berlin
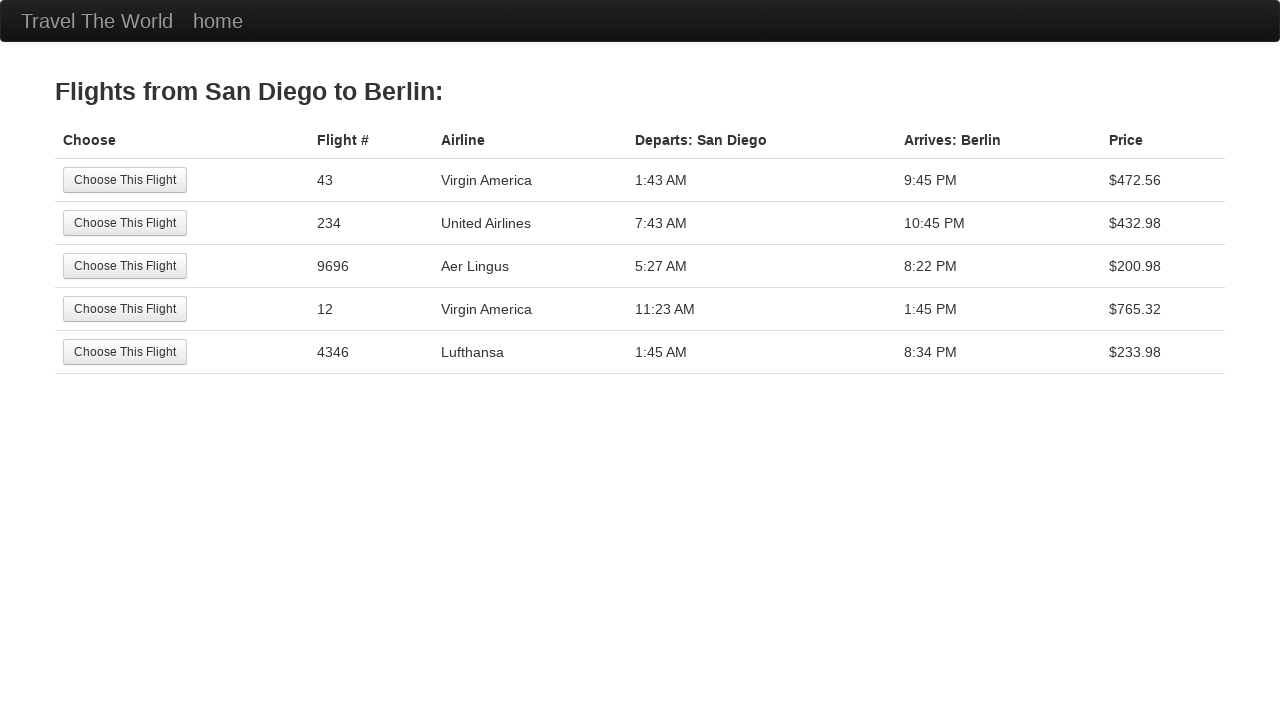

Navigated back to BlazeDemo home page
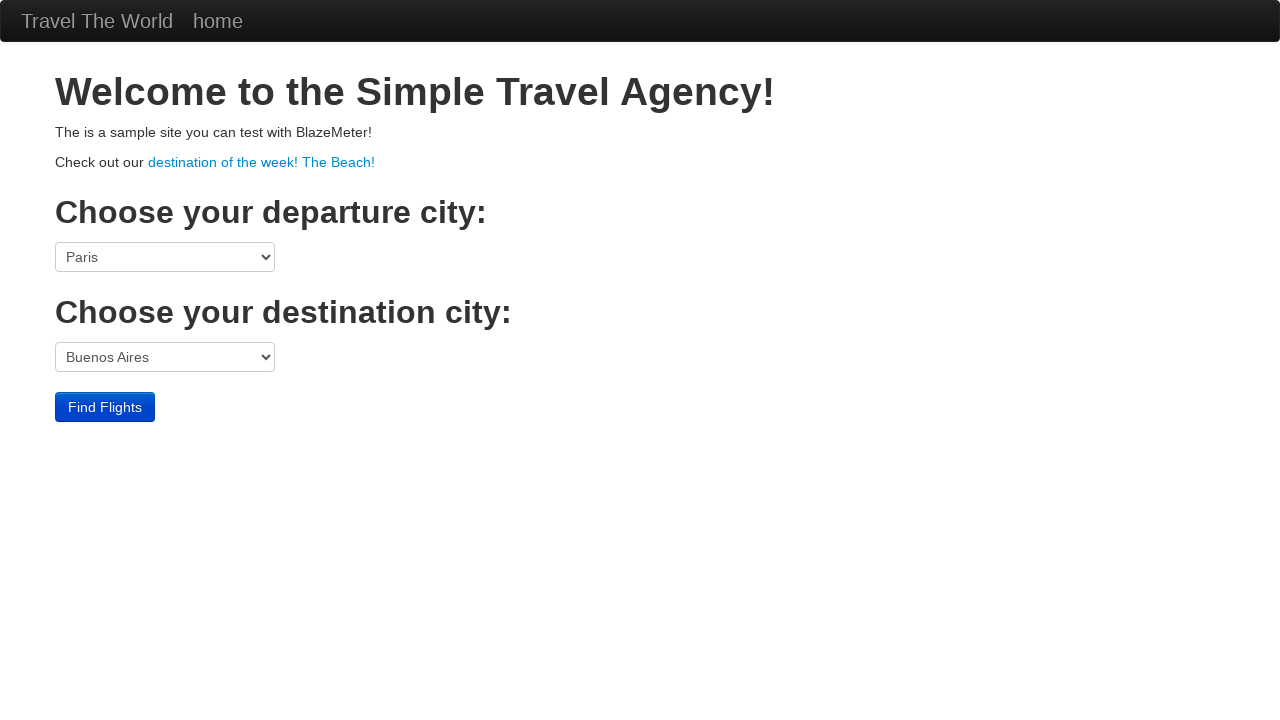

Retrieved departure city name: San Diego
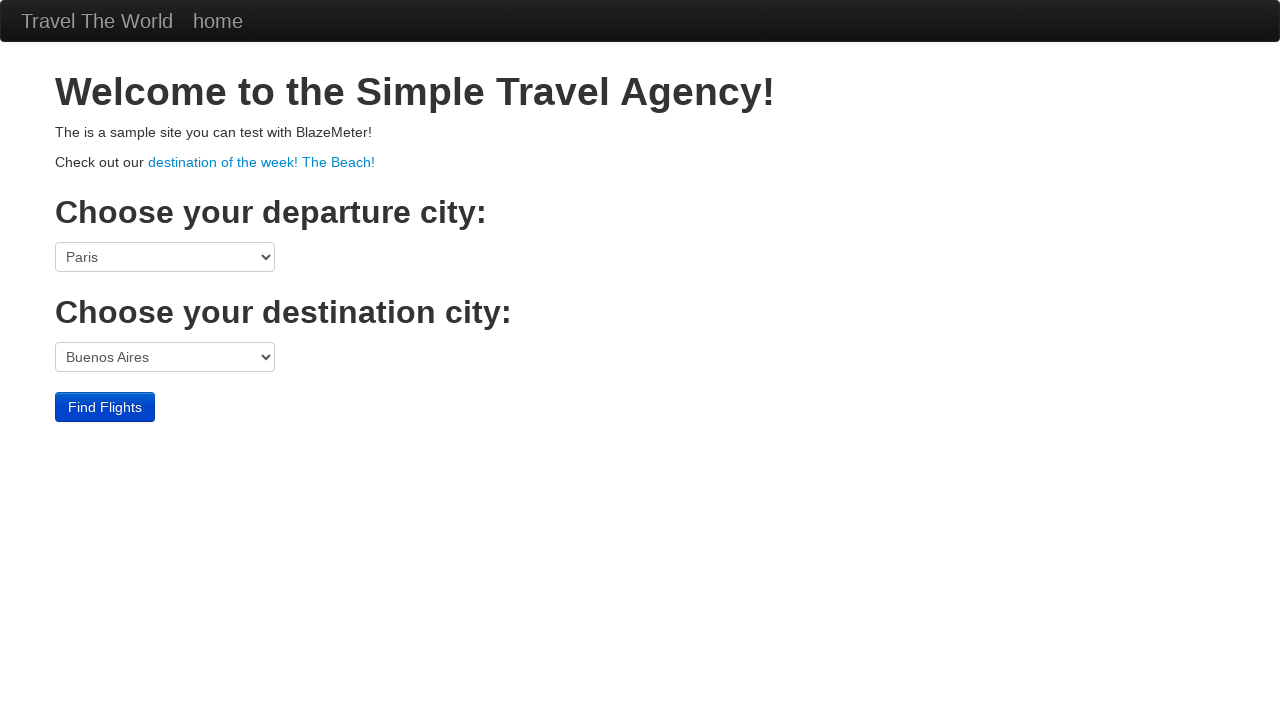

Retrieved destination city name: New York
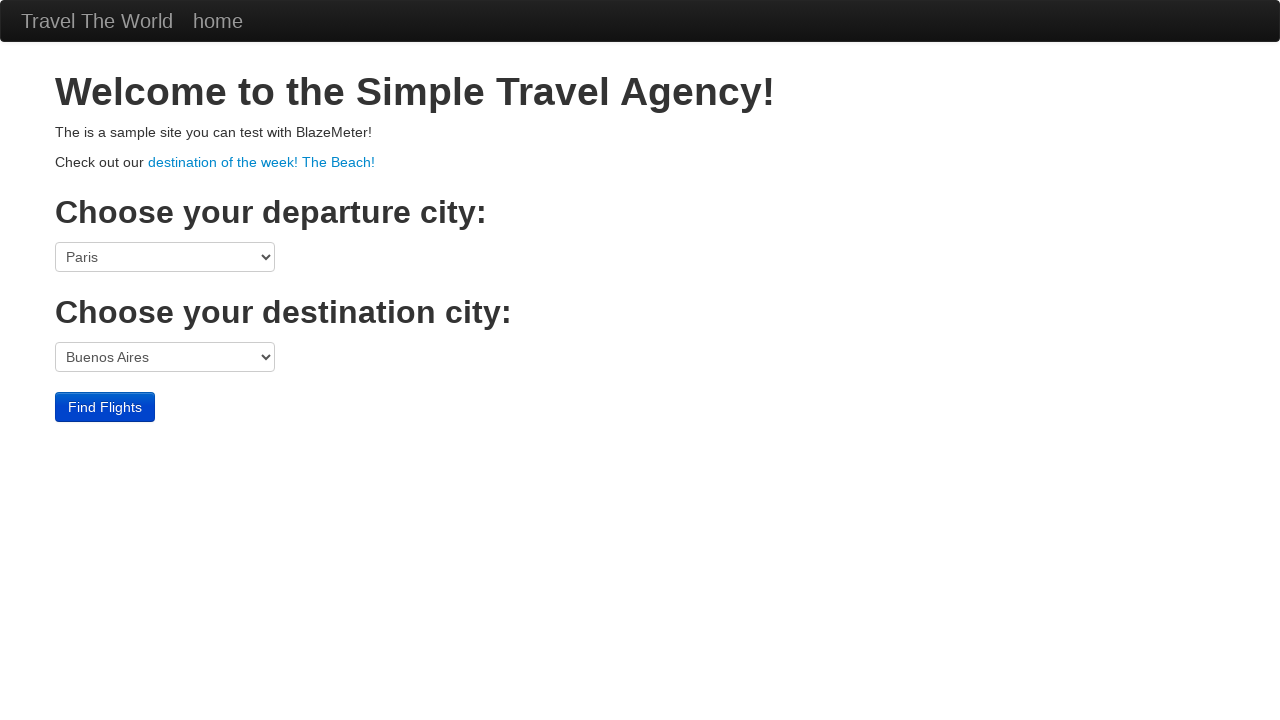

Selected departure city: San Diego on select[name='fromPort']
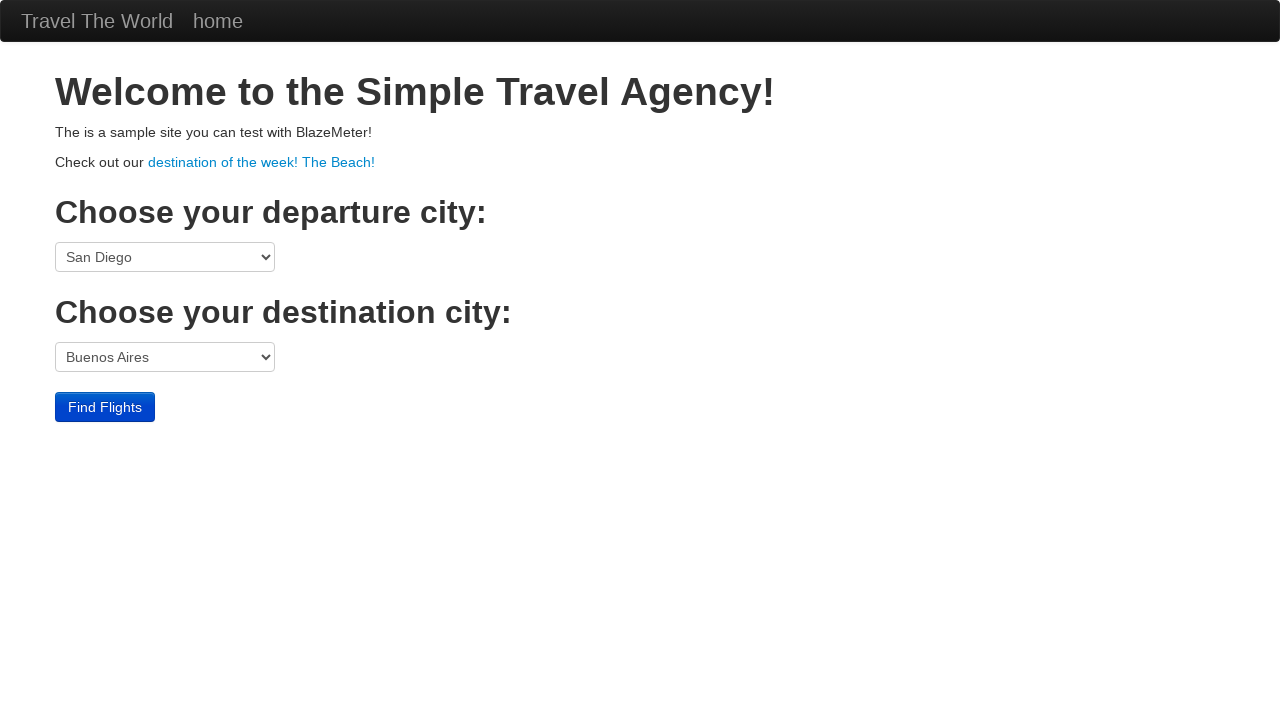

Selected destination city: New York on select[name='toPort']
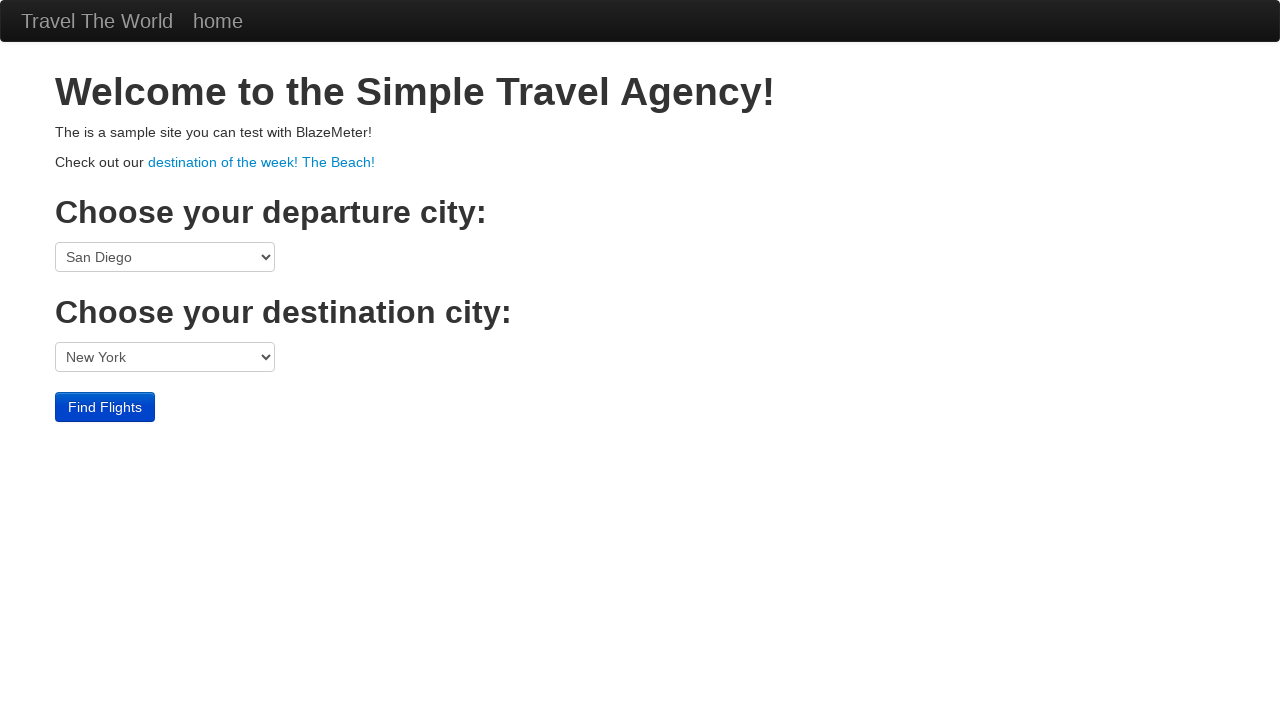

Clicked Find Flights button at (105, 407) on input[type='submit']
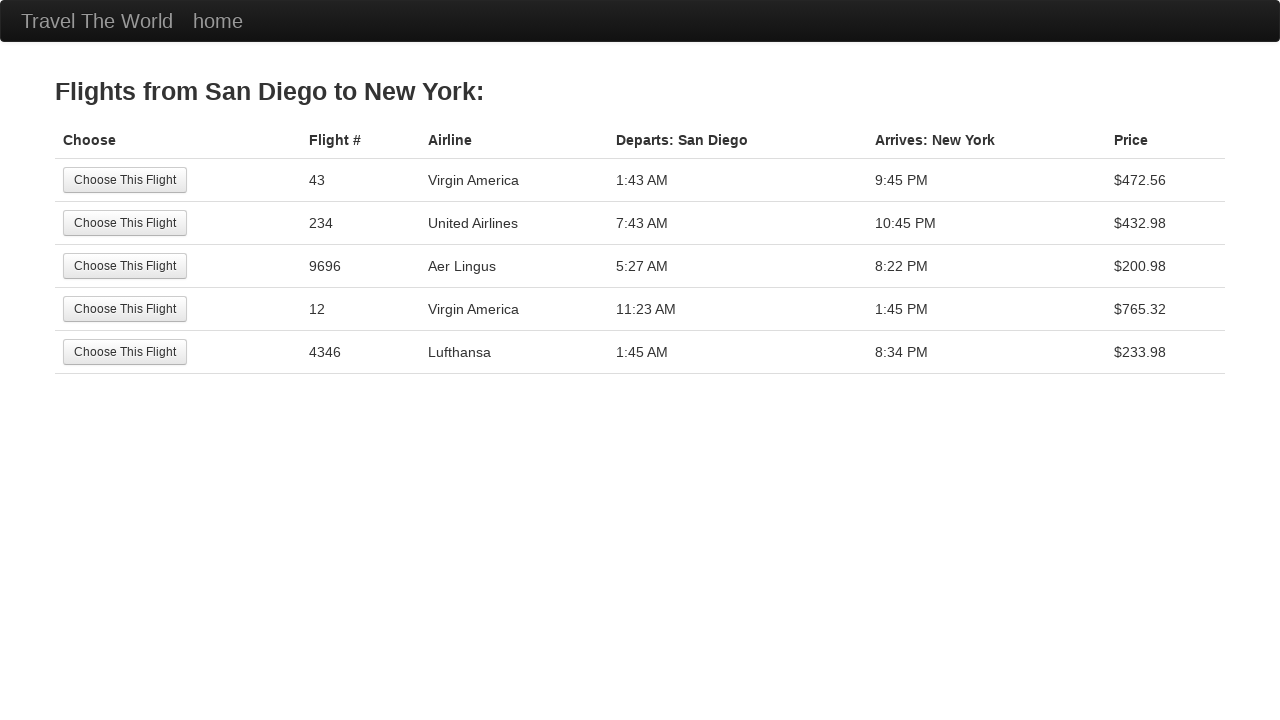

Results table loaded successfully
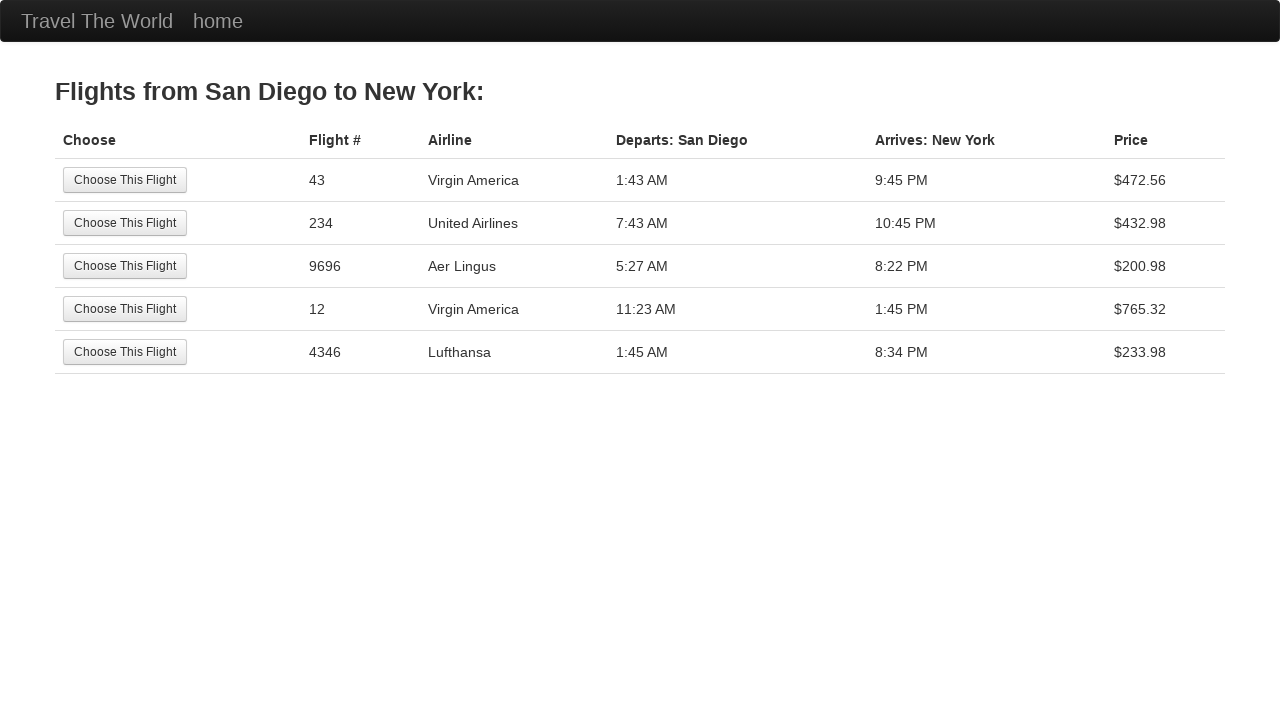

Retrieved departure header: Departs: San Diego
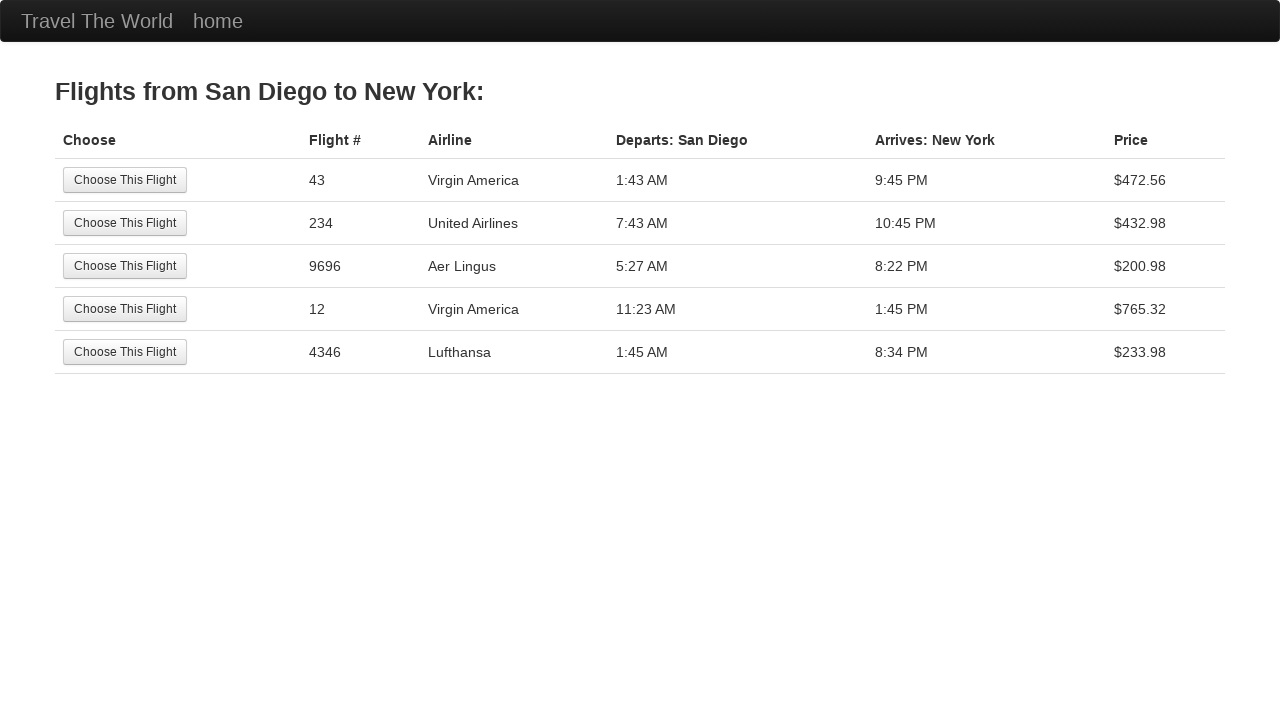

Retrieved arrival header: Arrives: New York
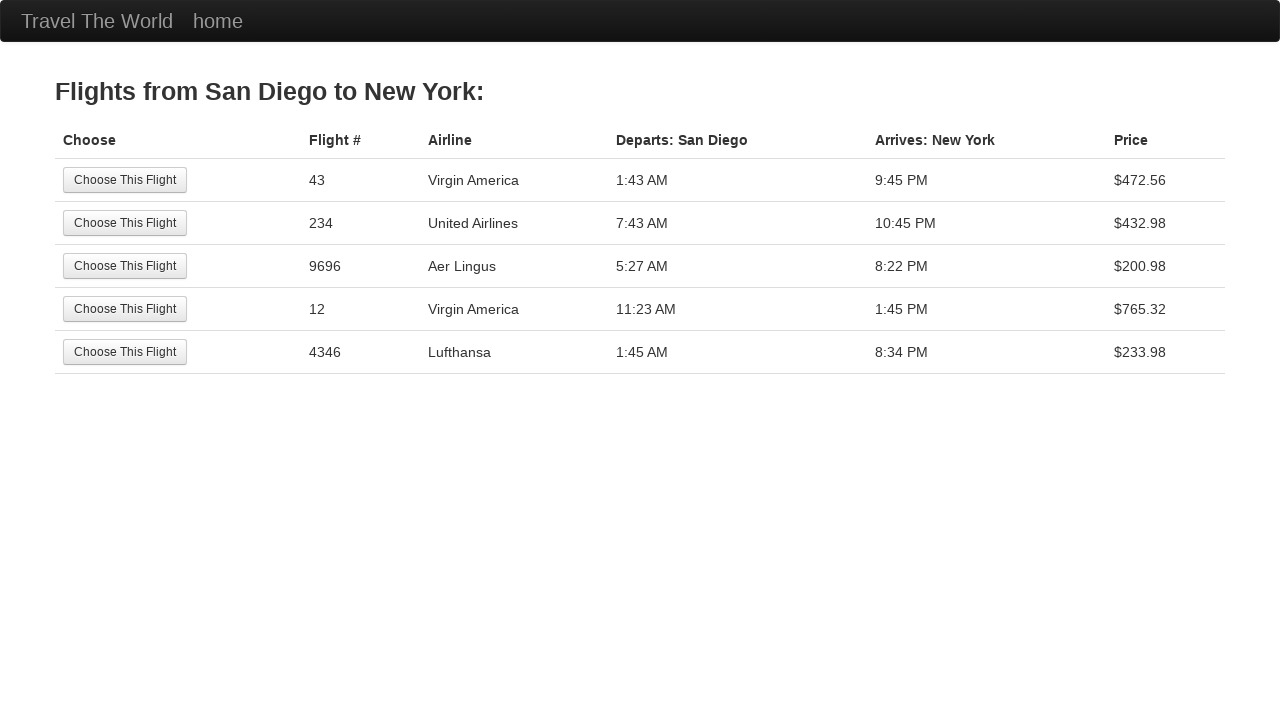

Verified departure header matches selected city: San Diego
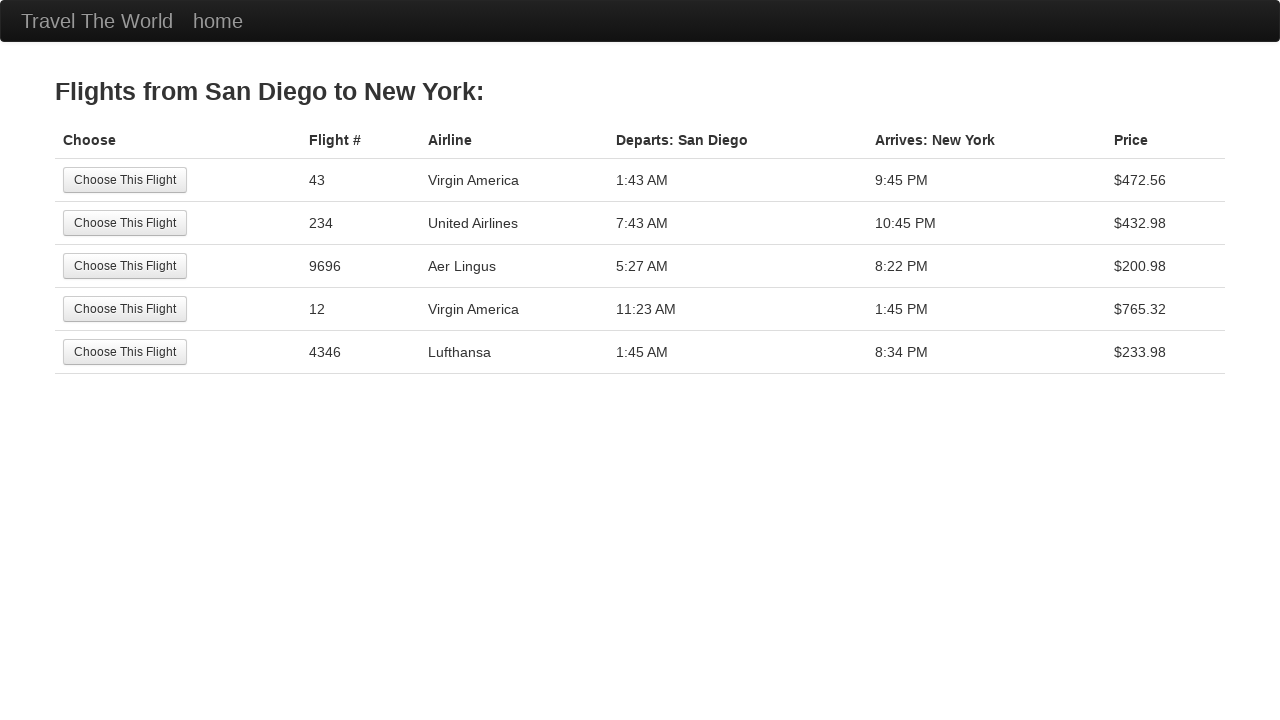

Verified arrival header matches selected city: New York
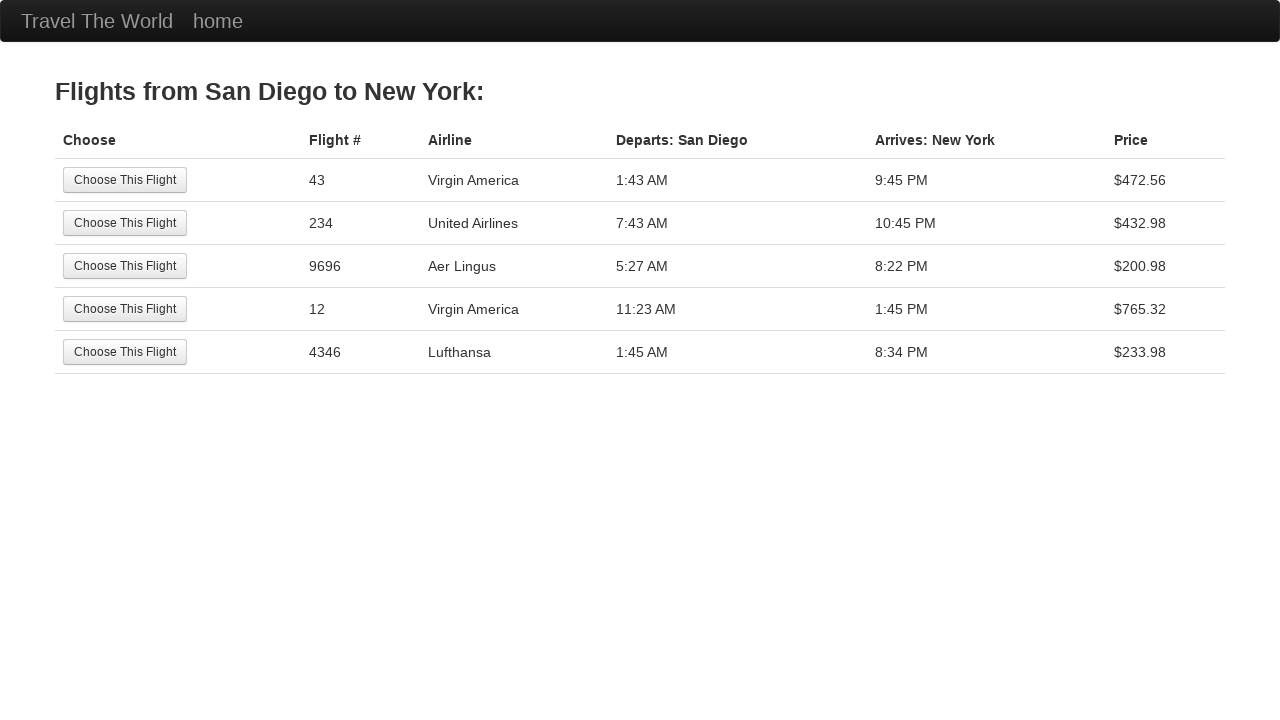

Navigated back to BlazeDemo home page
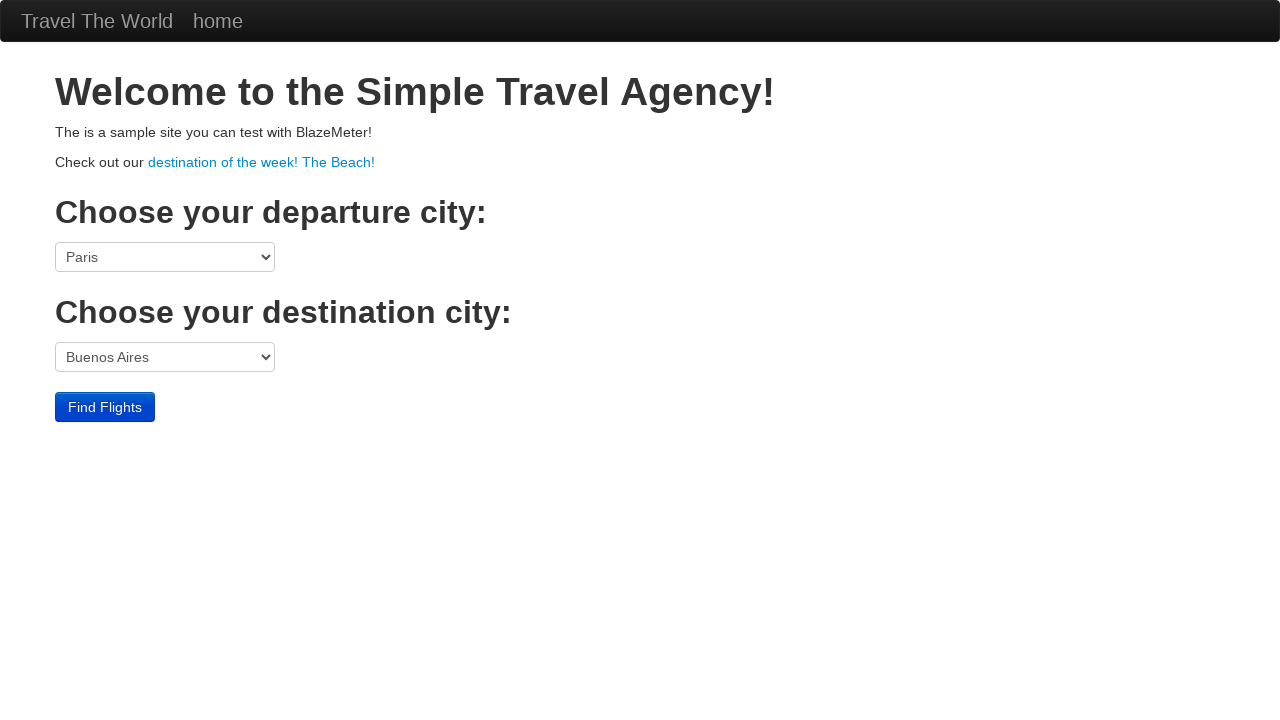

Retrieved departure city name: San Diego
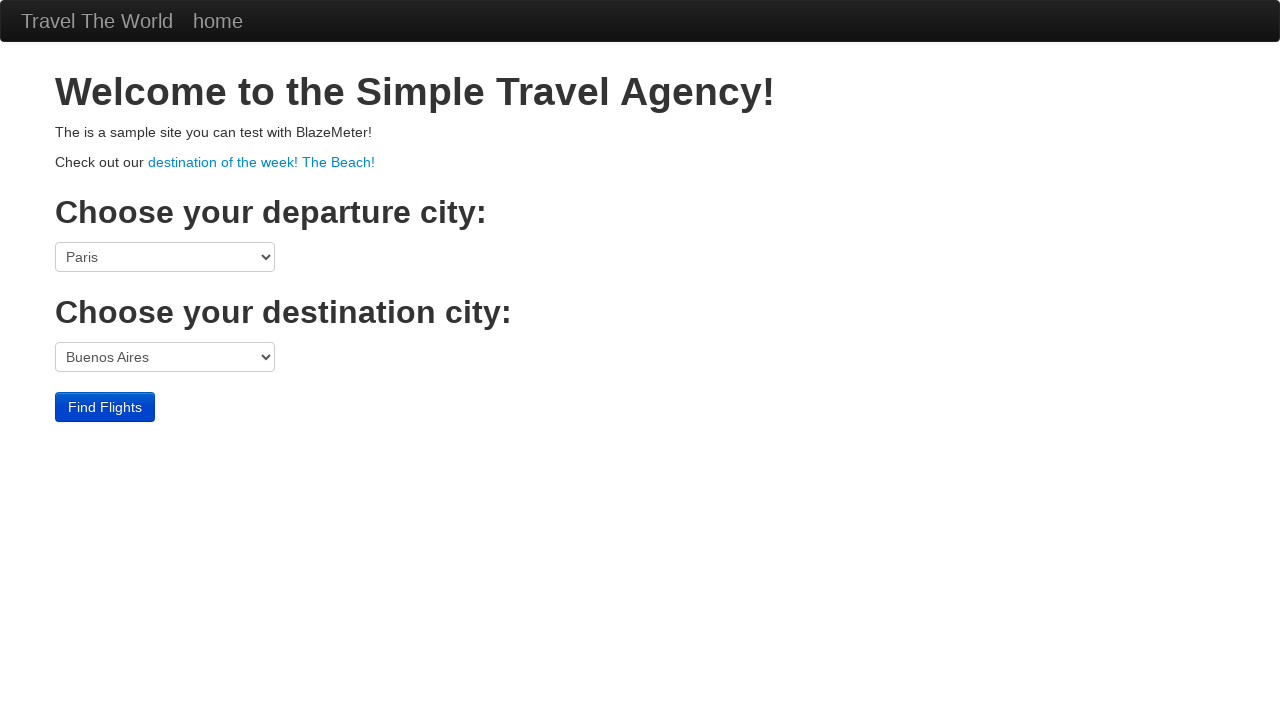

Retrieved destination city name: Dublin
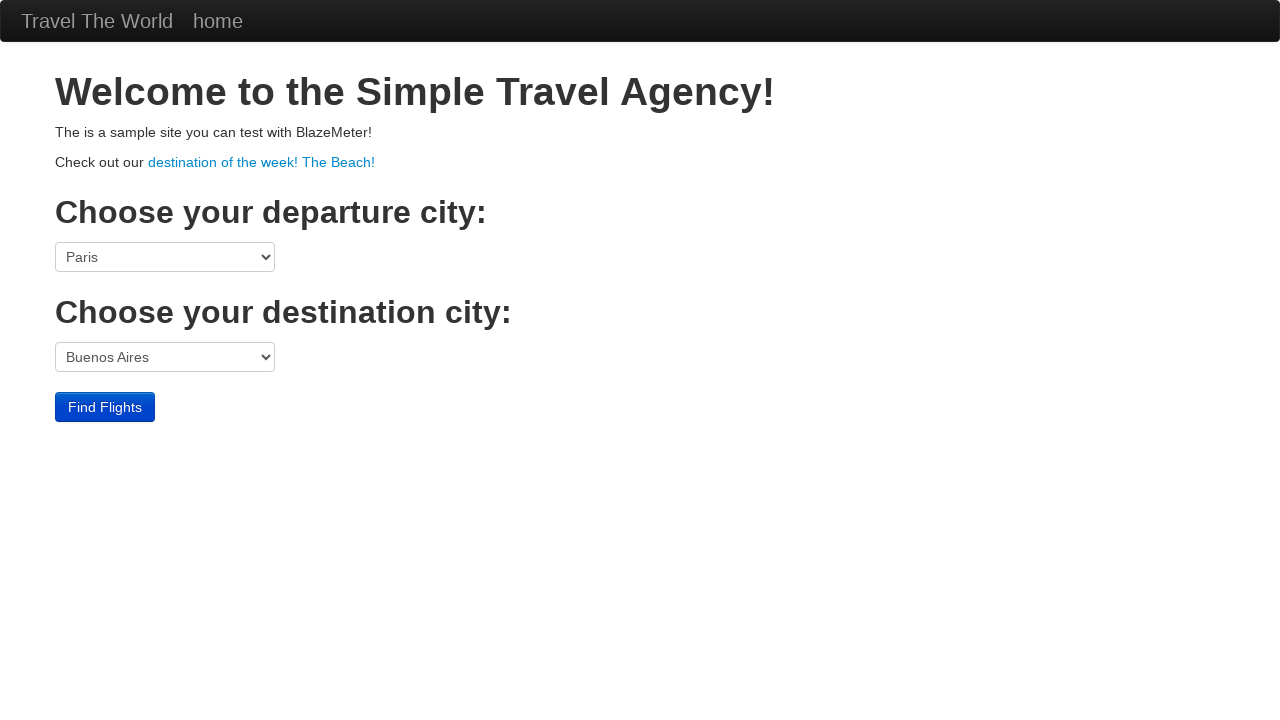

Selected departure city: San Diego on select[name='fromPort']
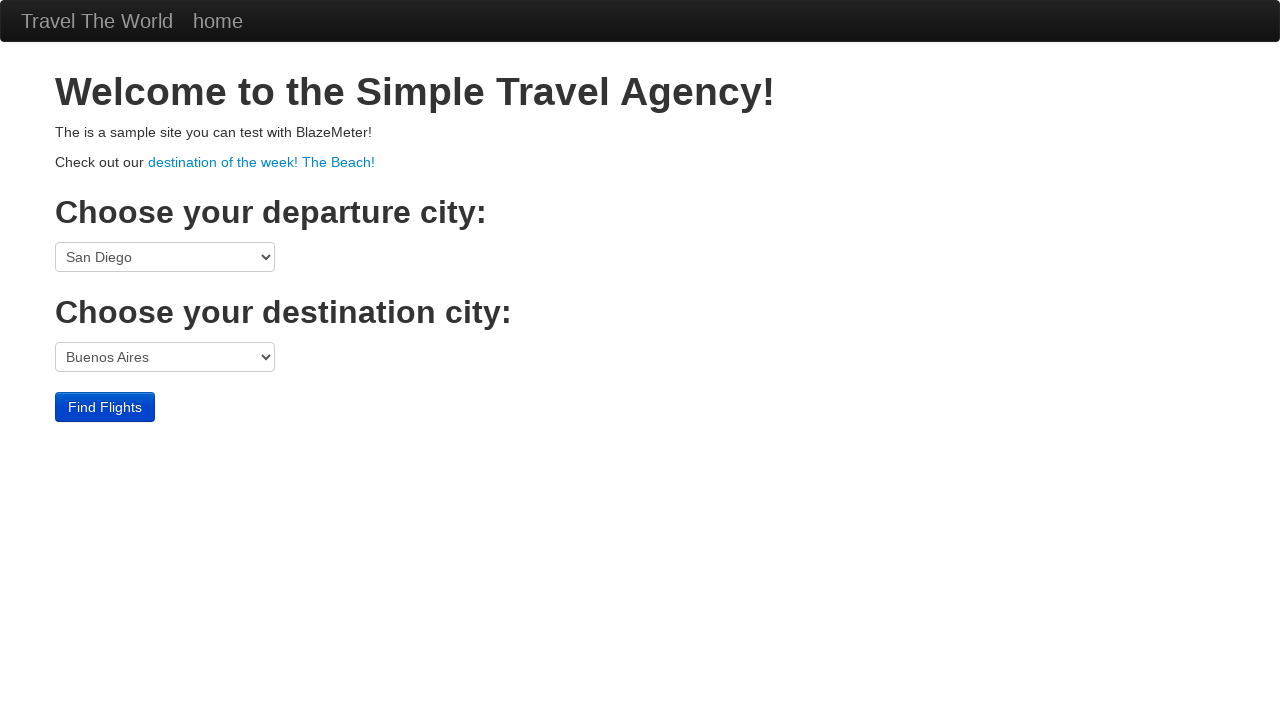

Selected destination city: Dublin on select[name='toPort']
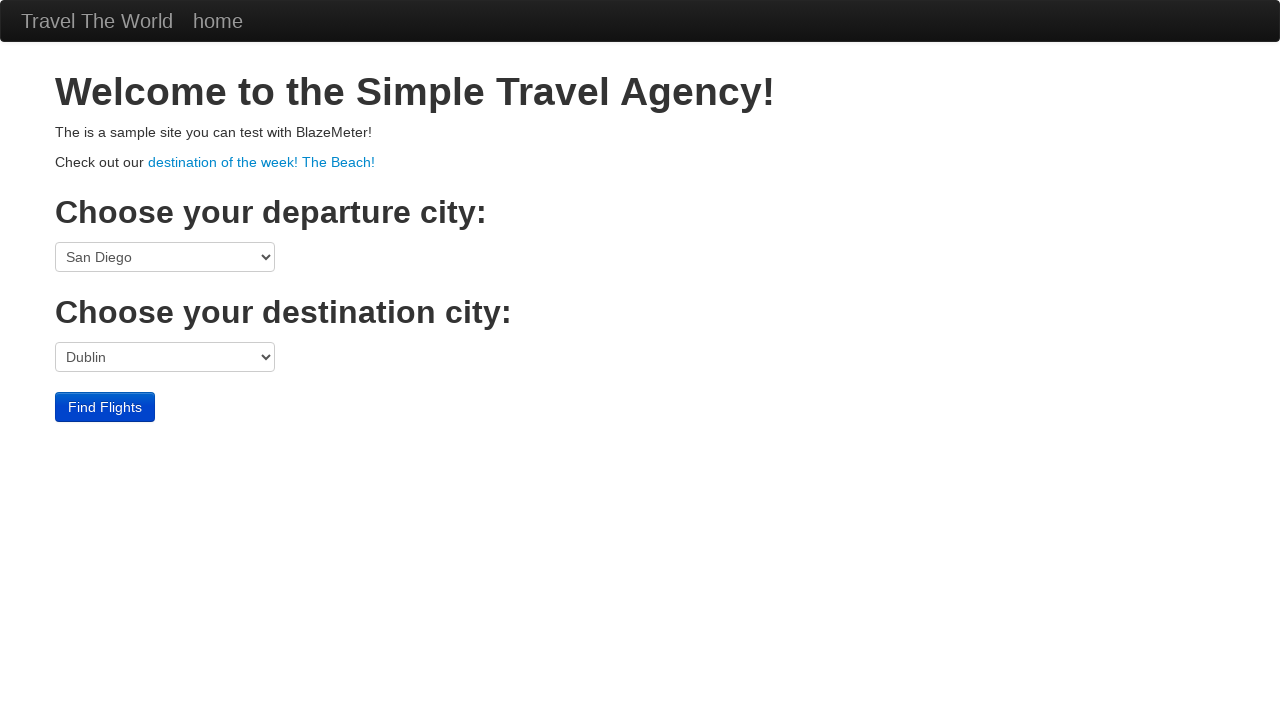

Clicked Find Flights button at (105, 407) on input[type='submit']
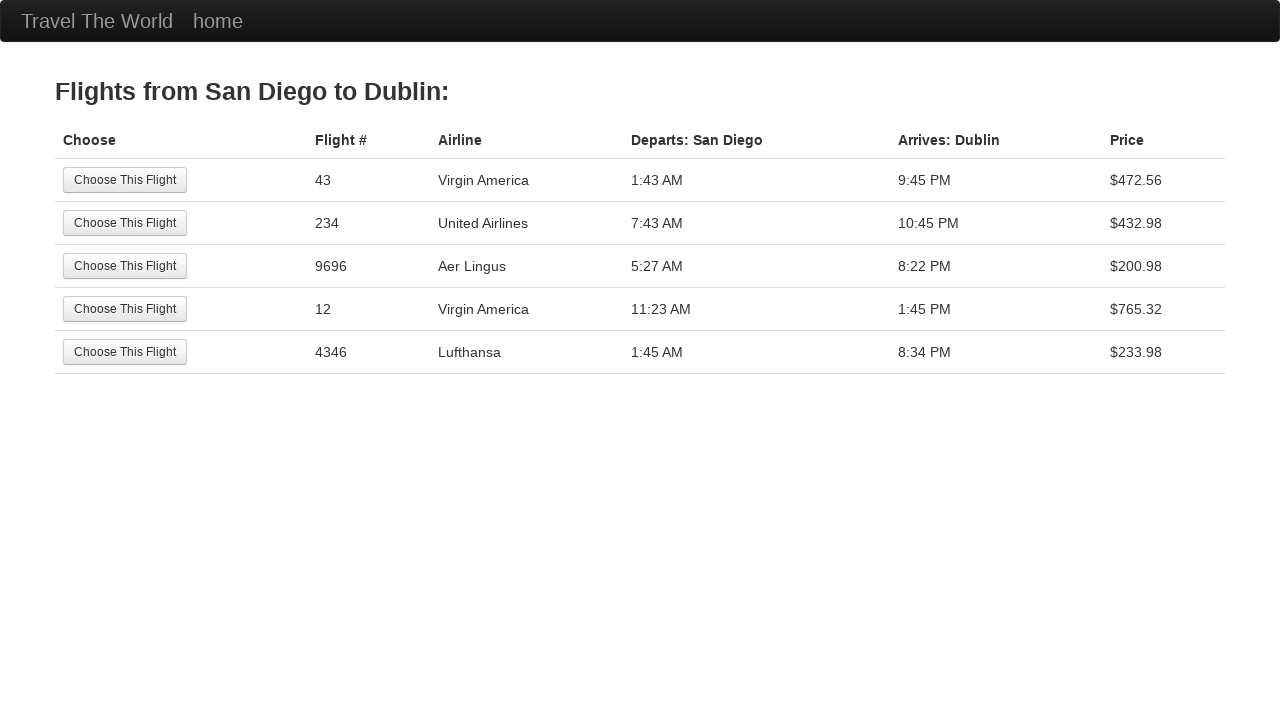

Results table loaded successfully
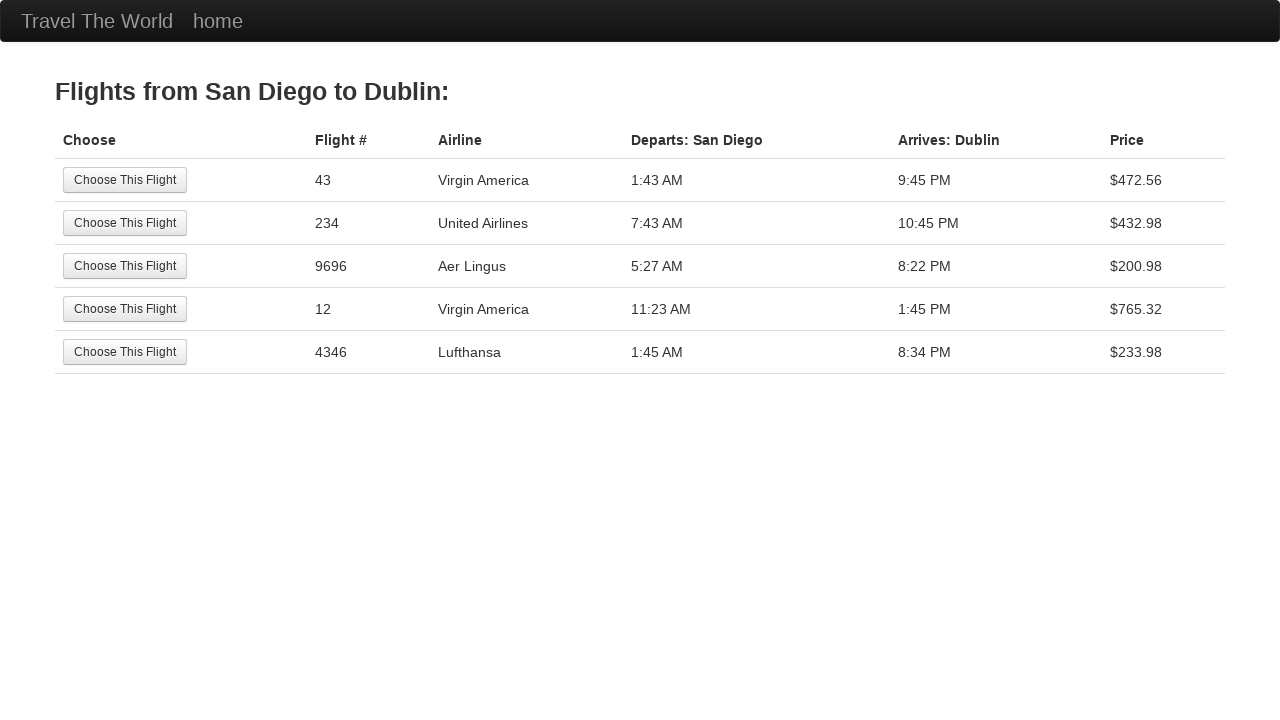

Retrieved departure header: Departs: San Diego
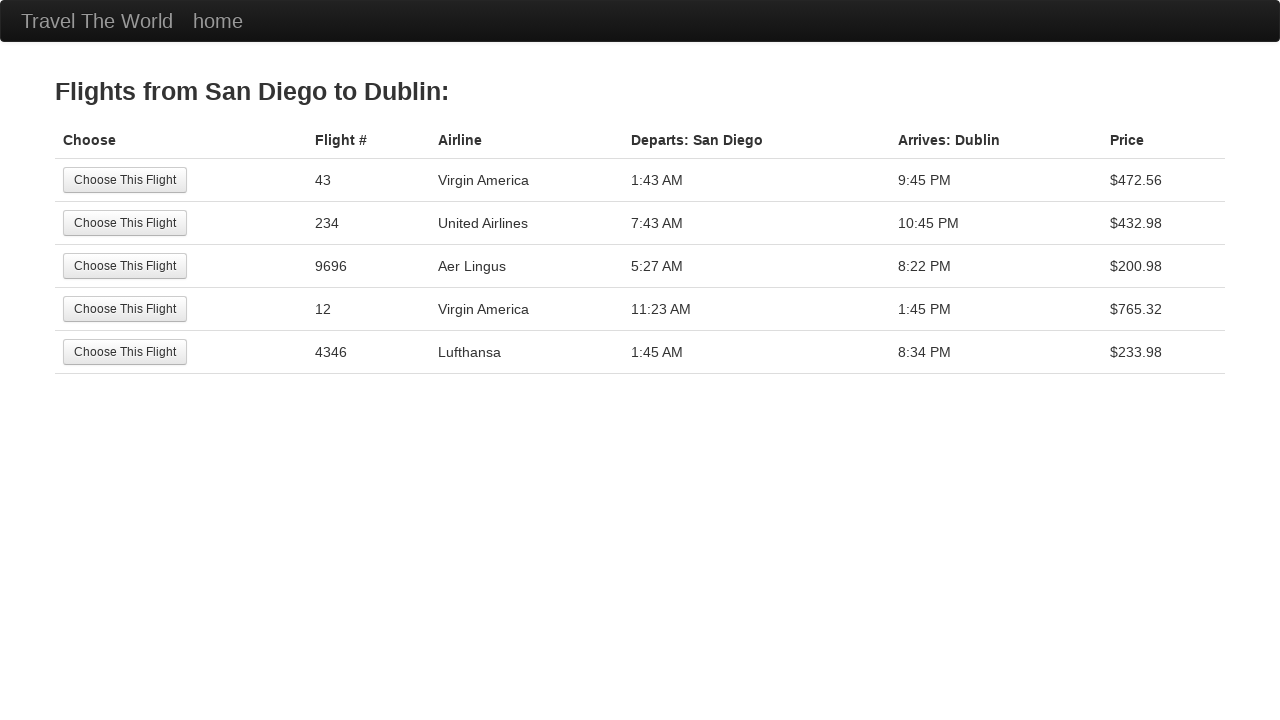

Retrieved arrival header: Arrives: Dublin
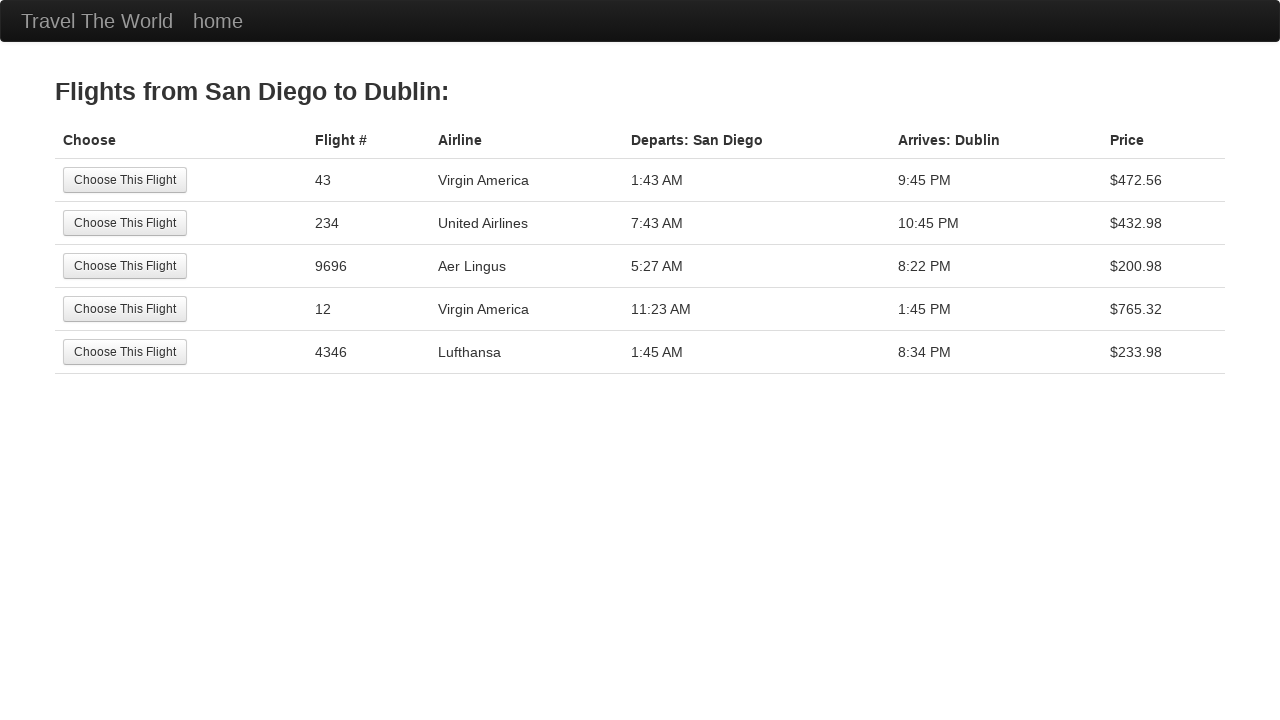

Verified departure header matches selected city: San Diego
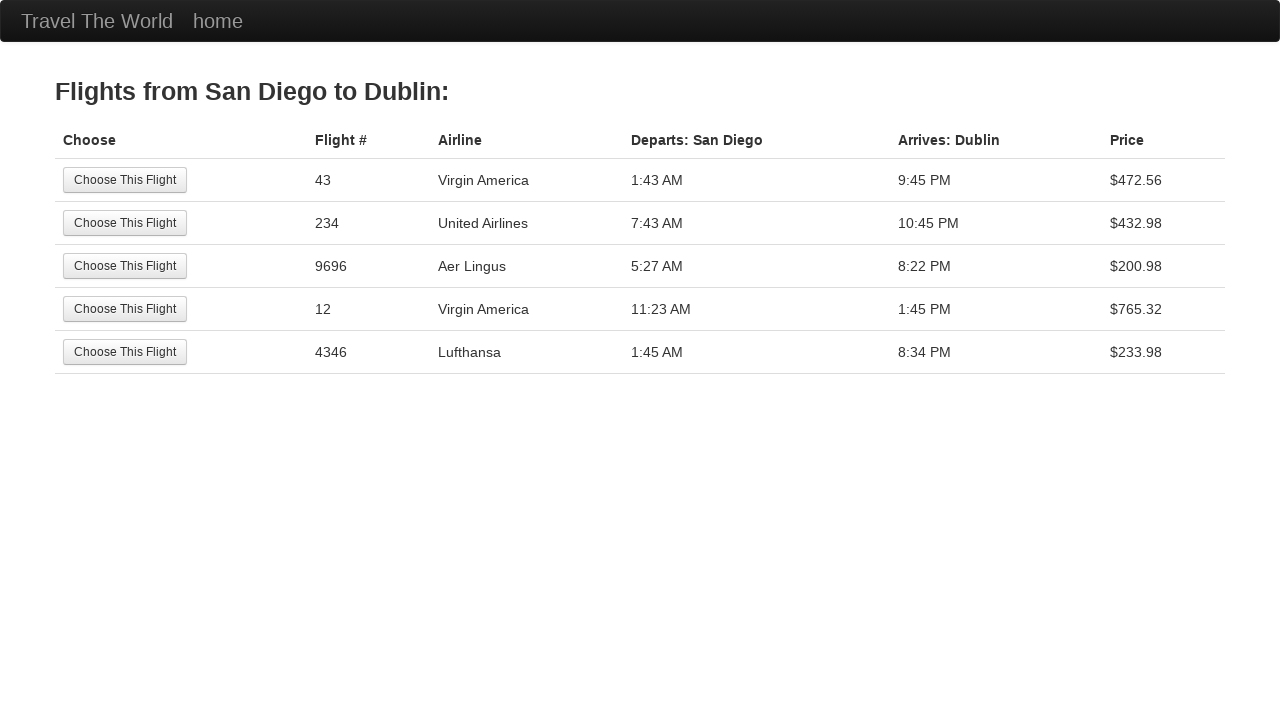

Verified arrival header matches selected city: Dublin
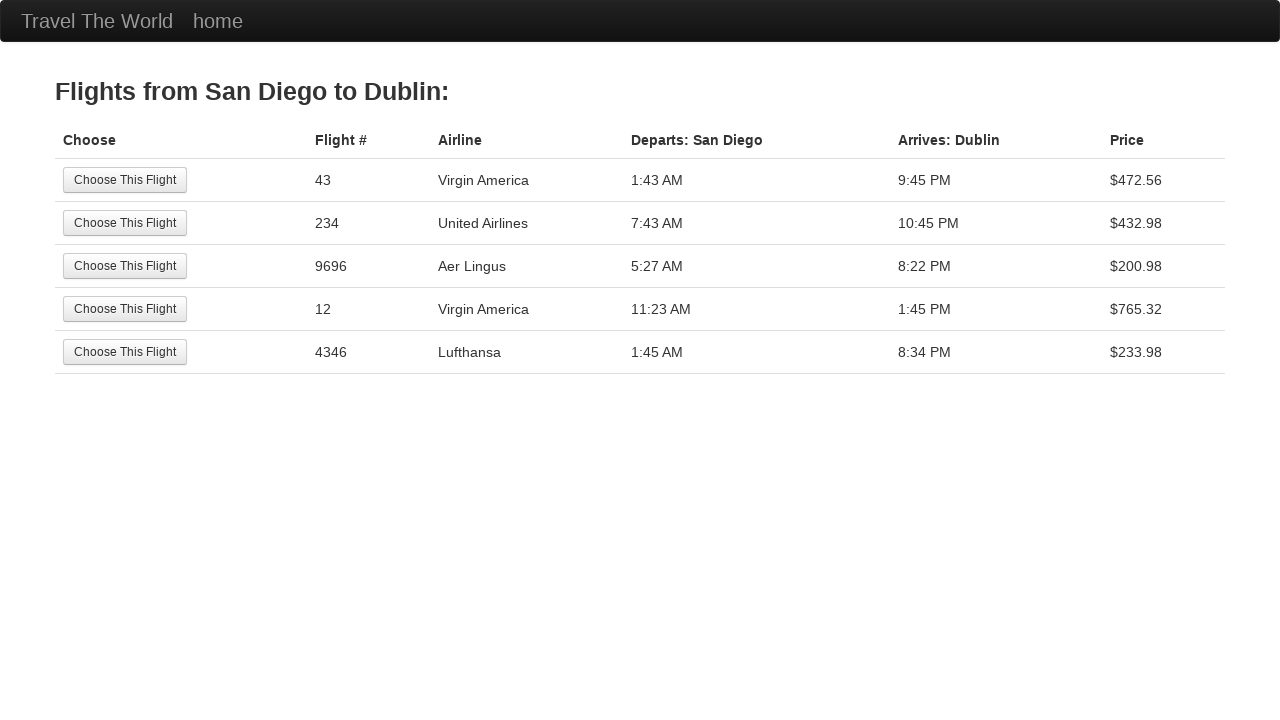

Navigated back to BlazeDemo home page
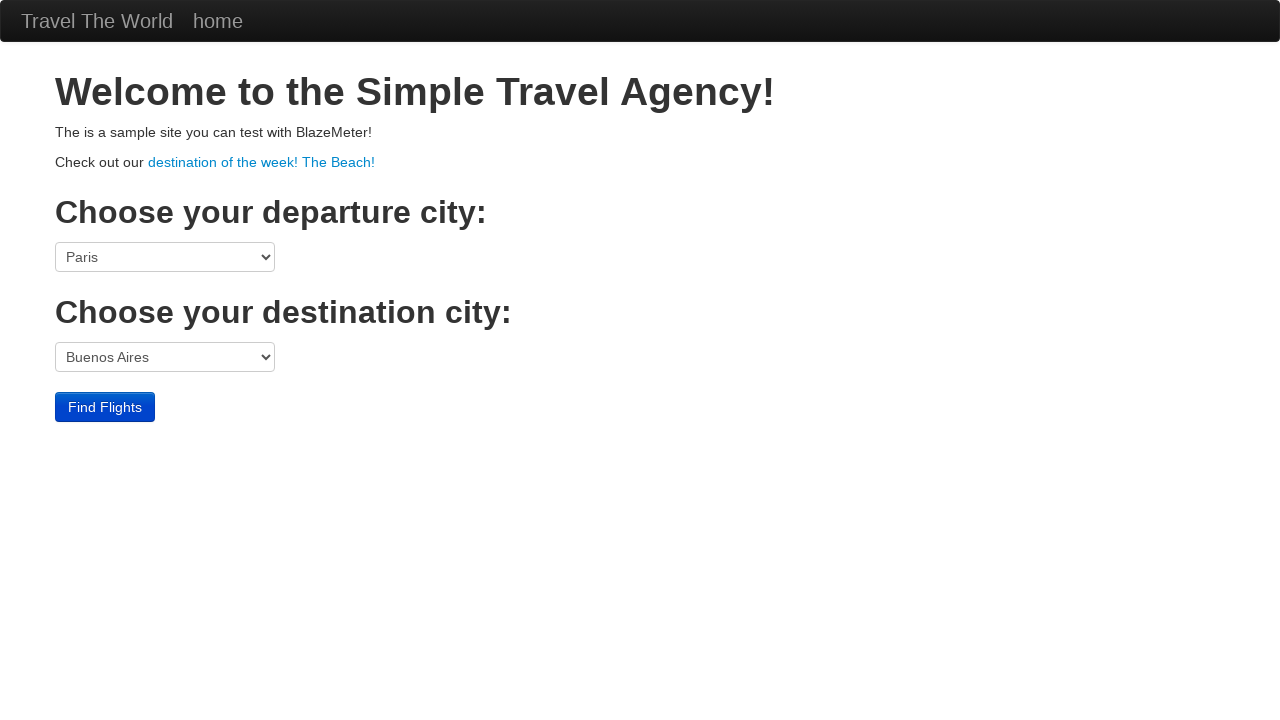

Retrieved departure city name: San Diego
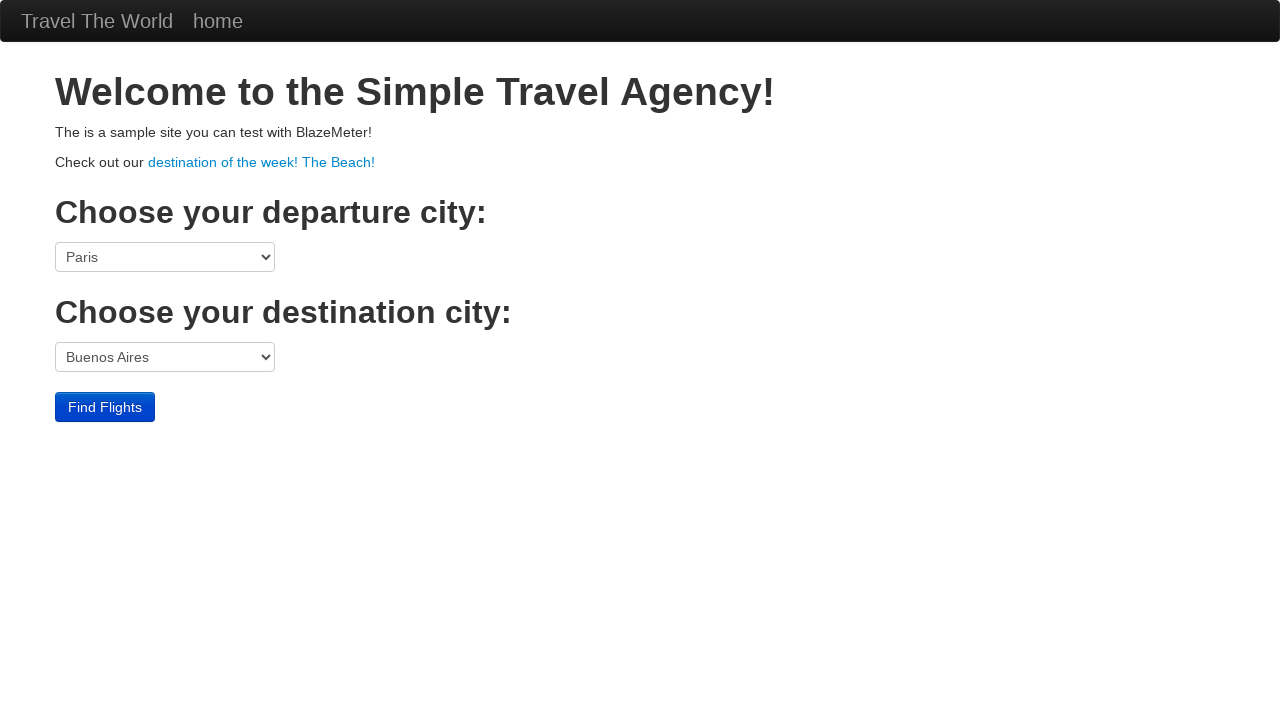

Retrieved destination city name: Cairo
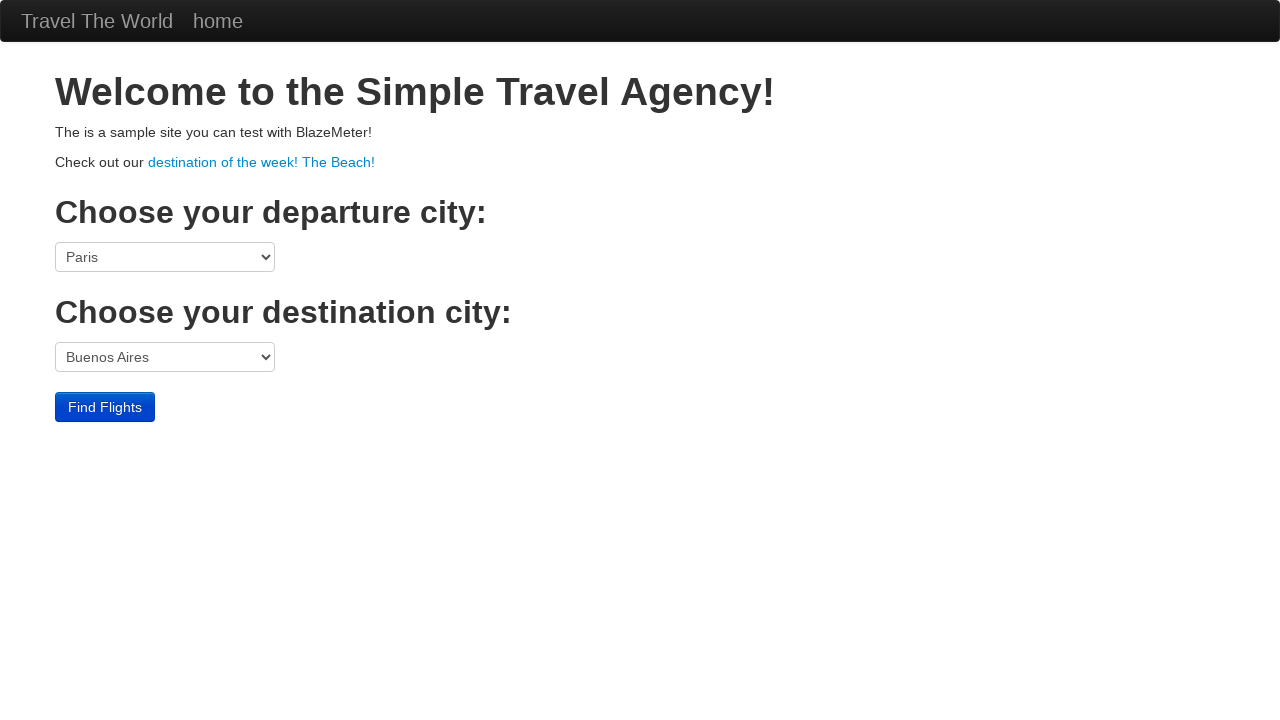

Selected departure city: San Diego on select[name='fromPort']
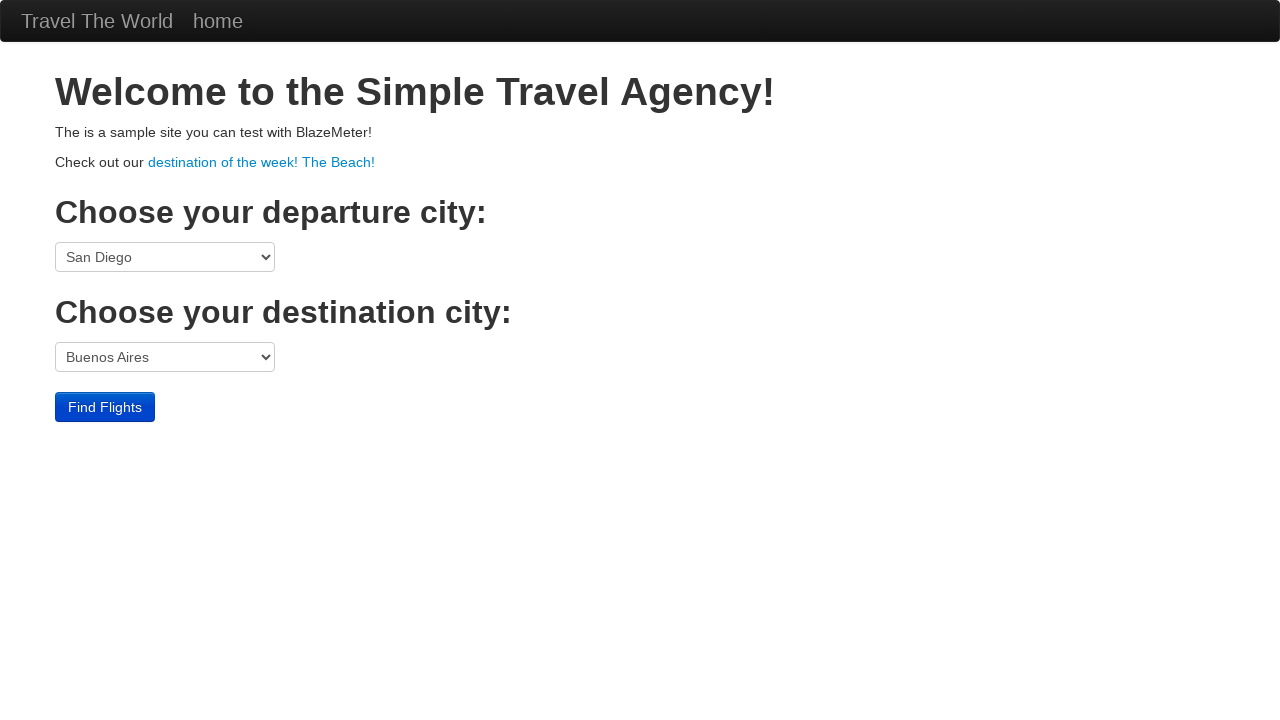

Selected destination city: Cairo on select[name='toPort']
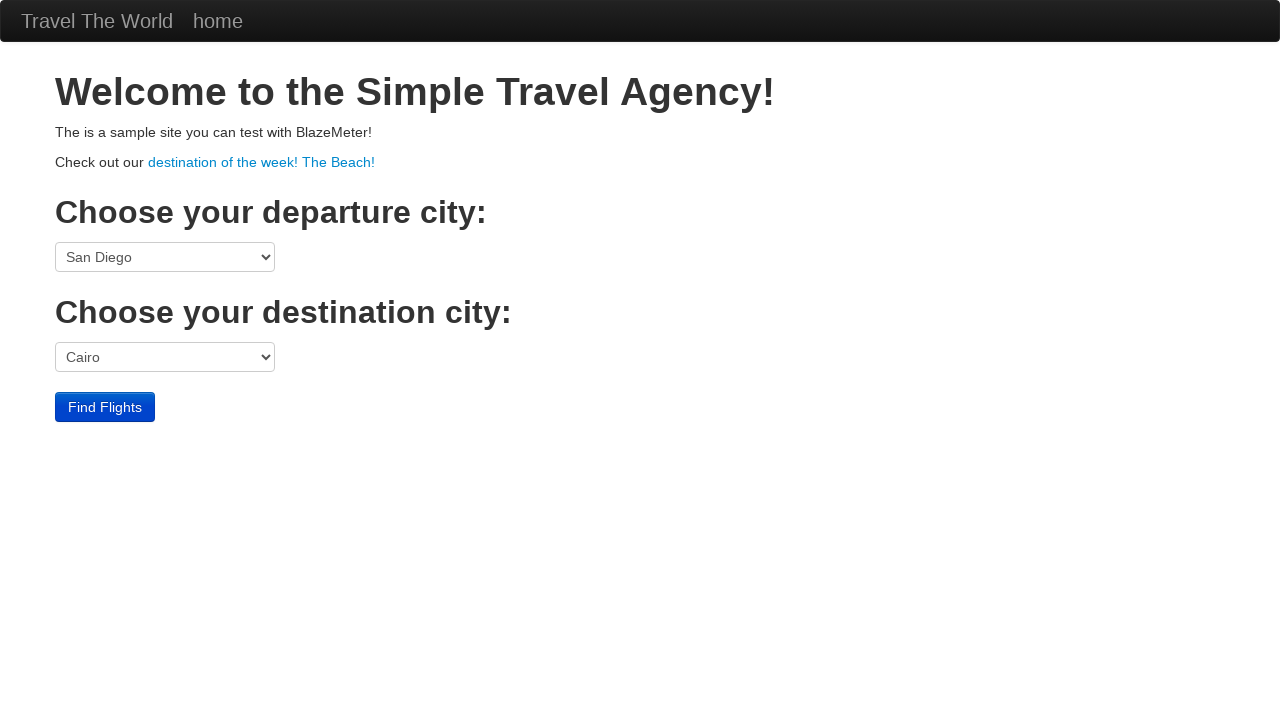

Clicked Find Flights button at (105, 407) on input[type='submit']
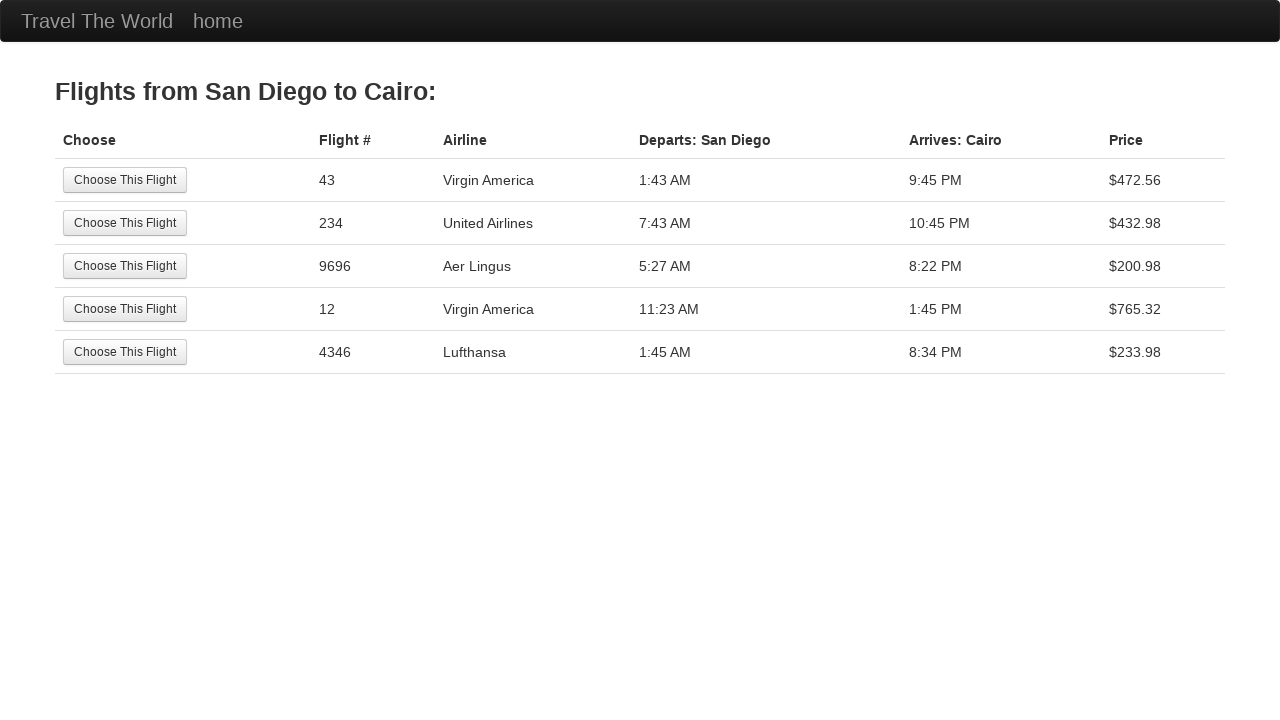

Results table loaded successfully
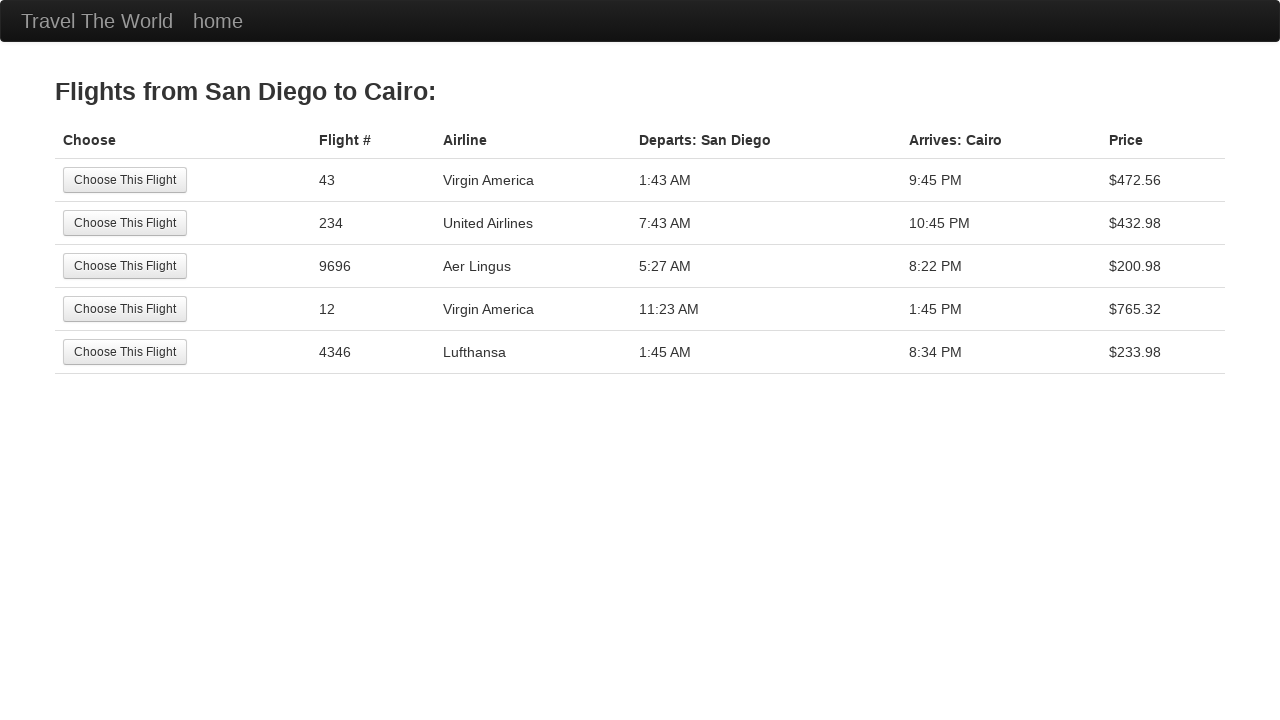

Retrieved departure header: Departs: San Diego
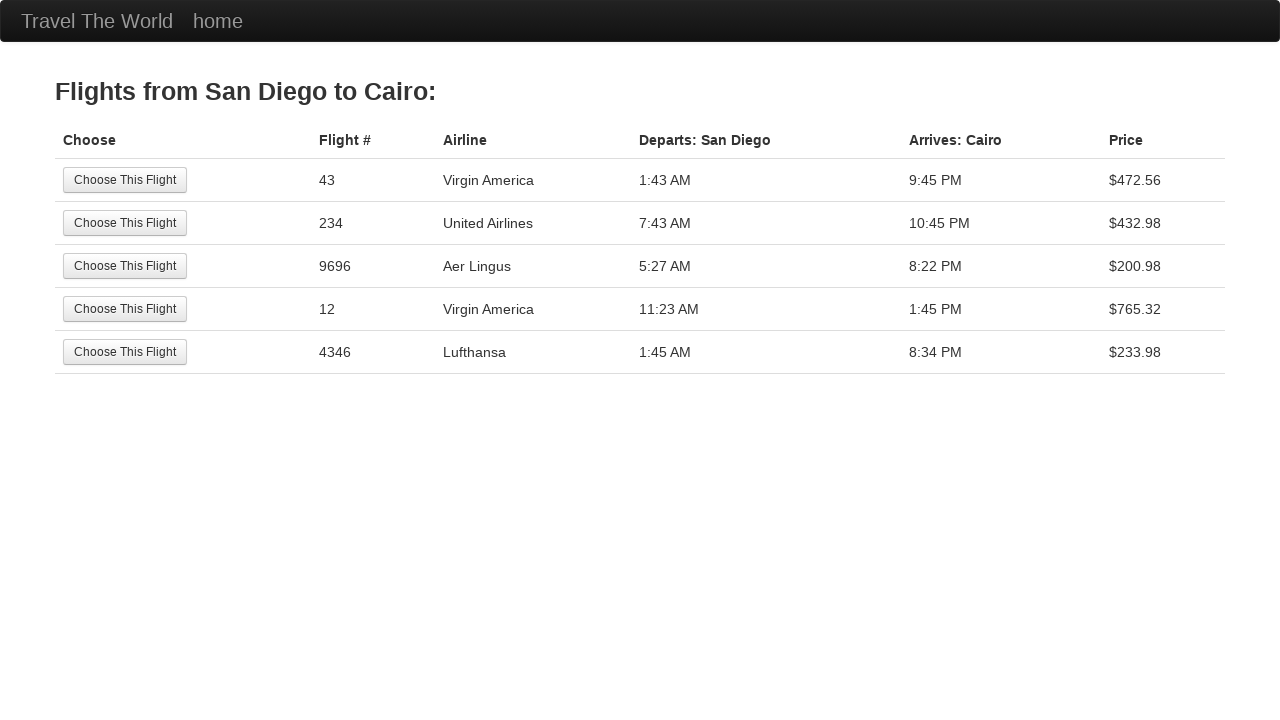

Retrieved arrival header: Arrives: Cairo
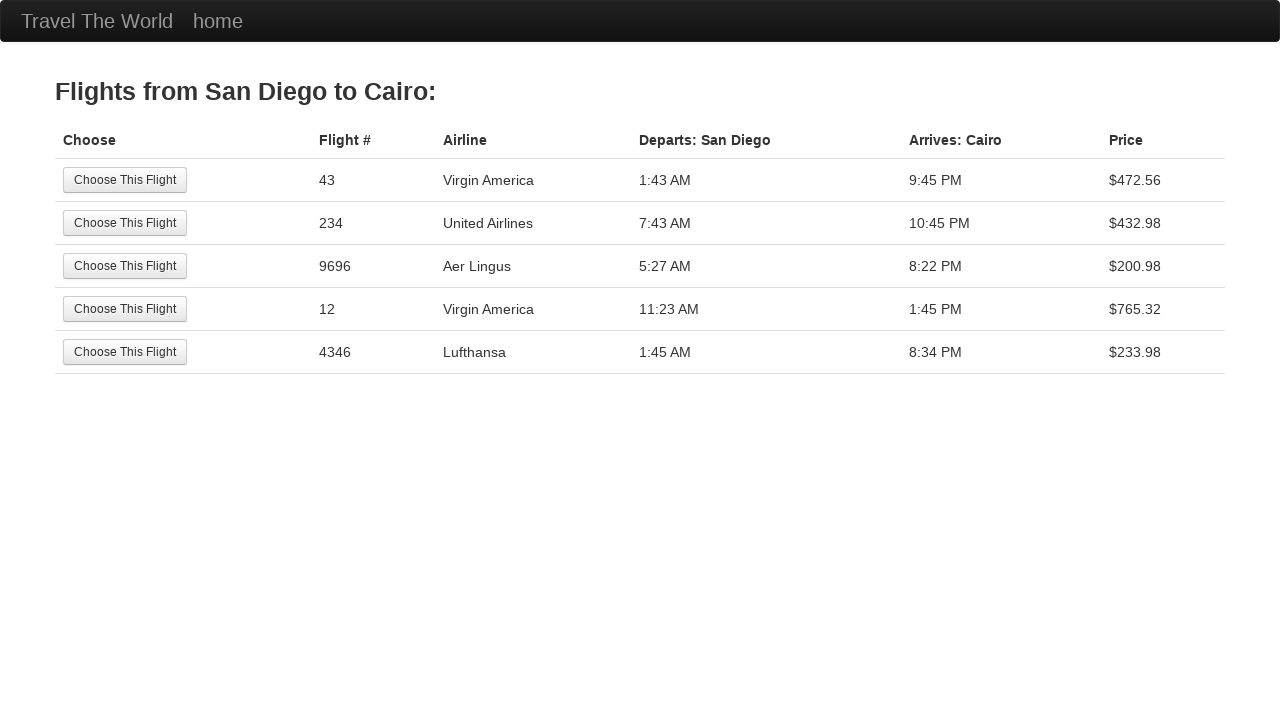

Verified departure header matches selected city: San Diego
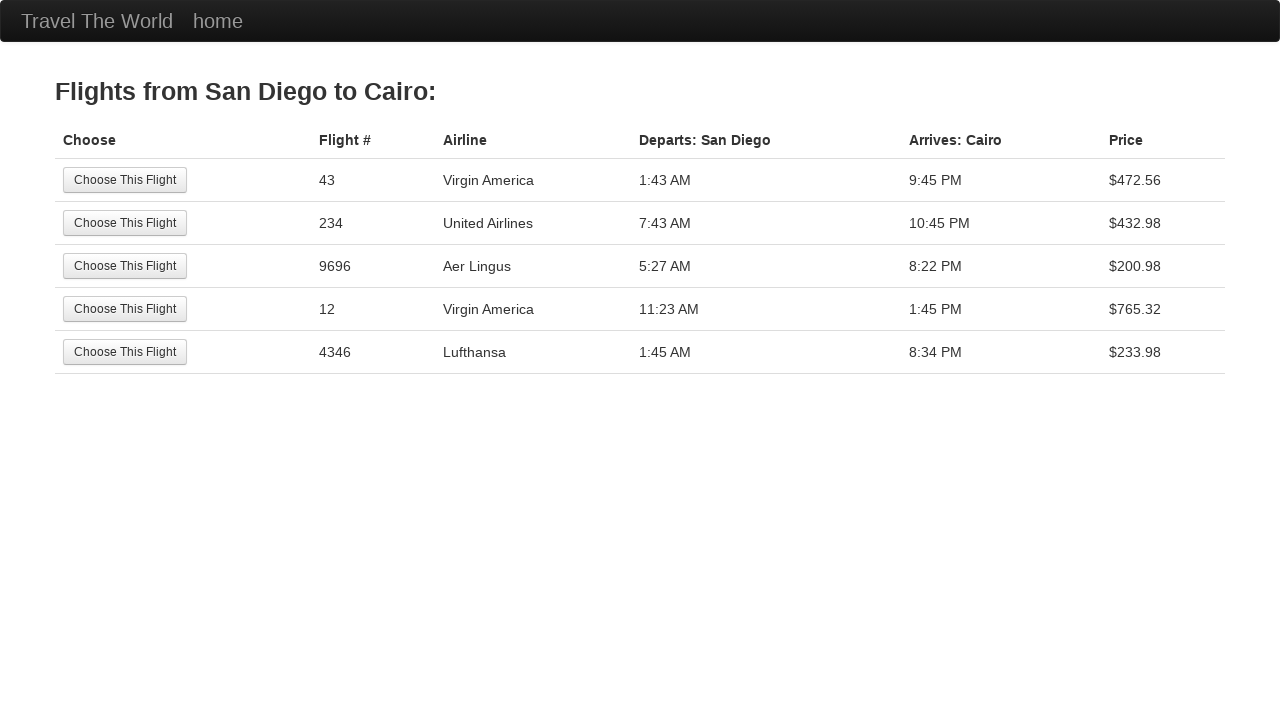

Verified arrival header matches selected city: Cairo
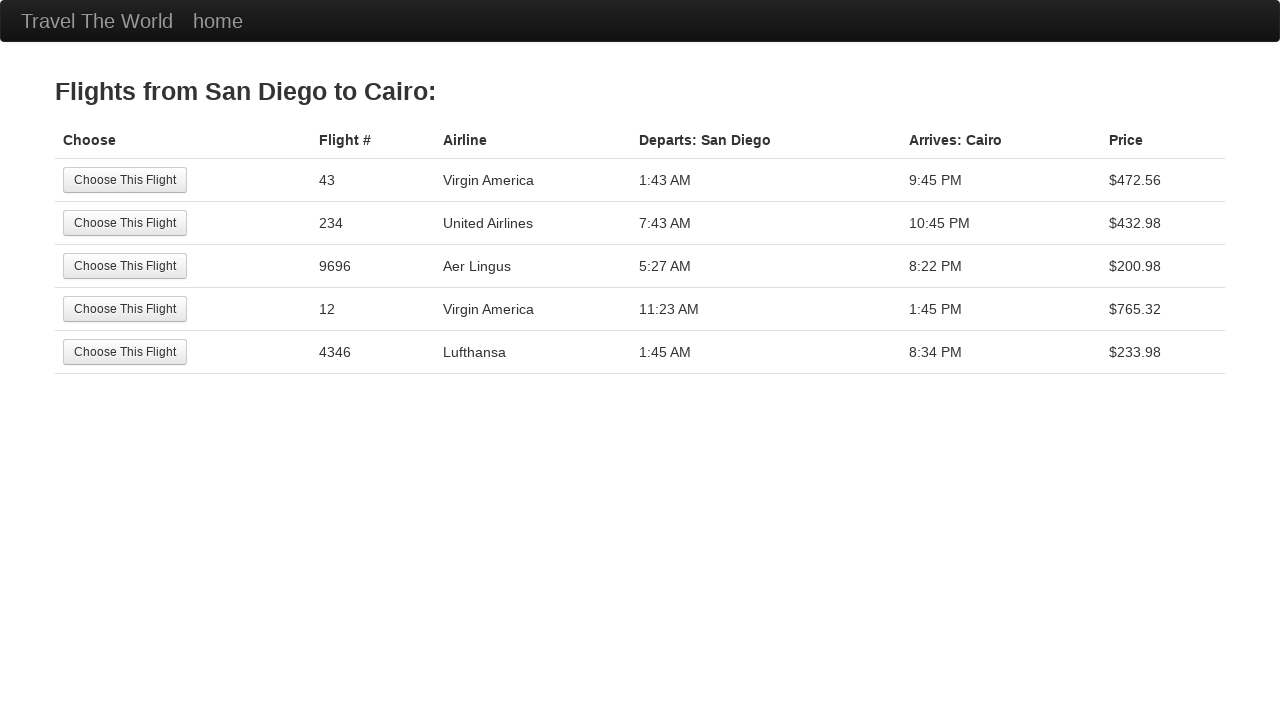

Navigated back to BlazeDemo home page
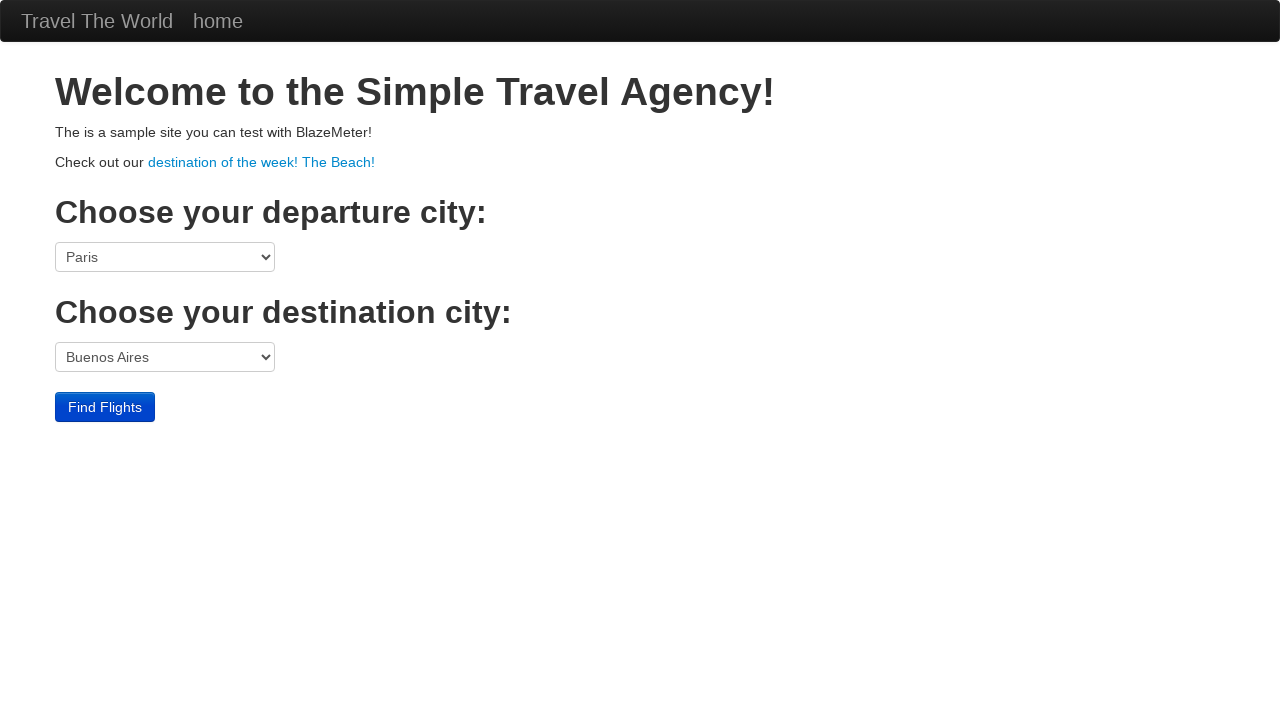

Retrieved departure city name: Mexico City
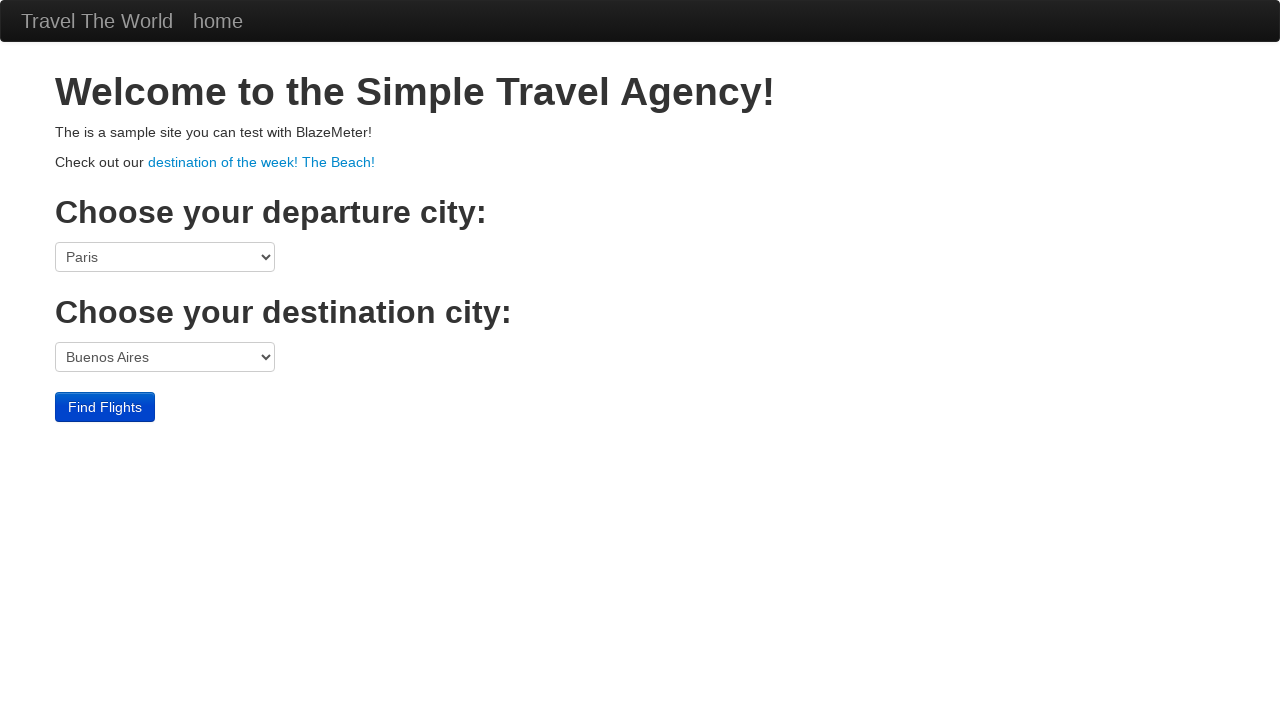

Retrieved destination city name: Buenos Aires
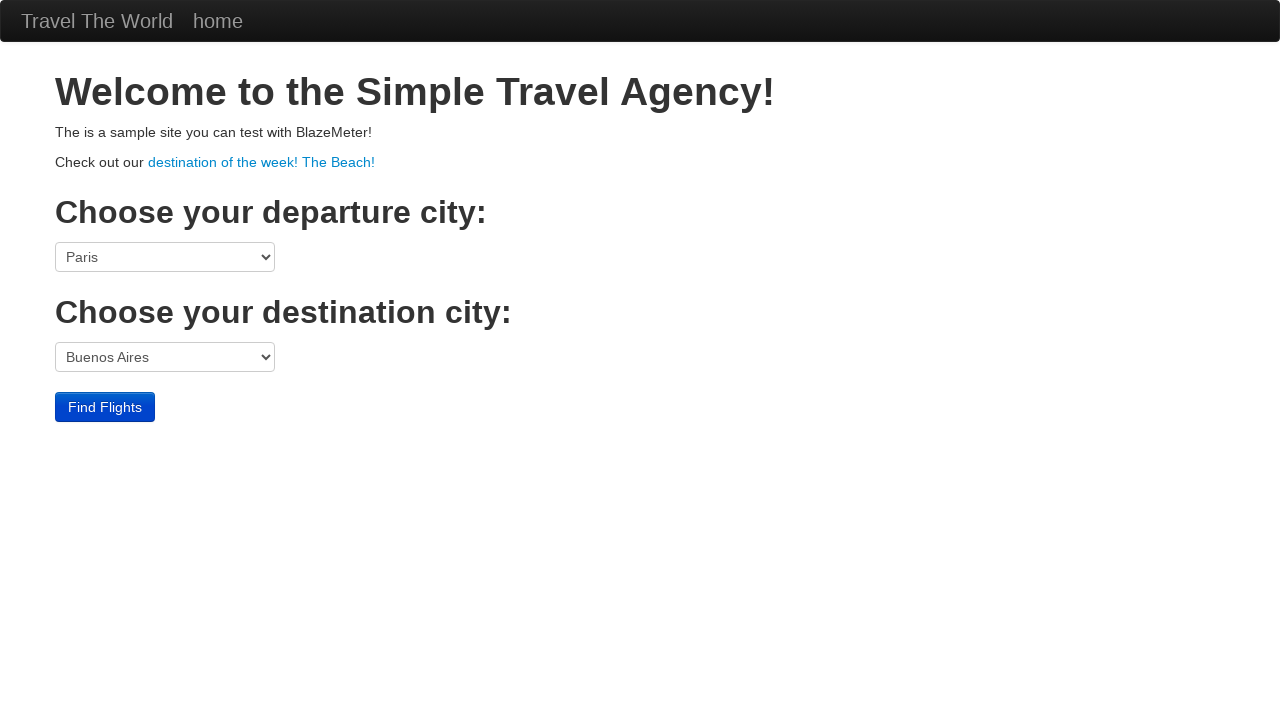

Selected departure city: Mexico City on select[name='fromPort']
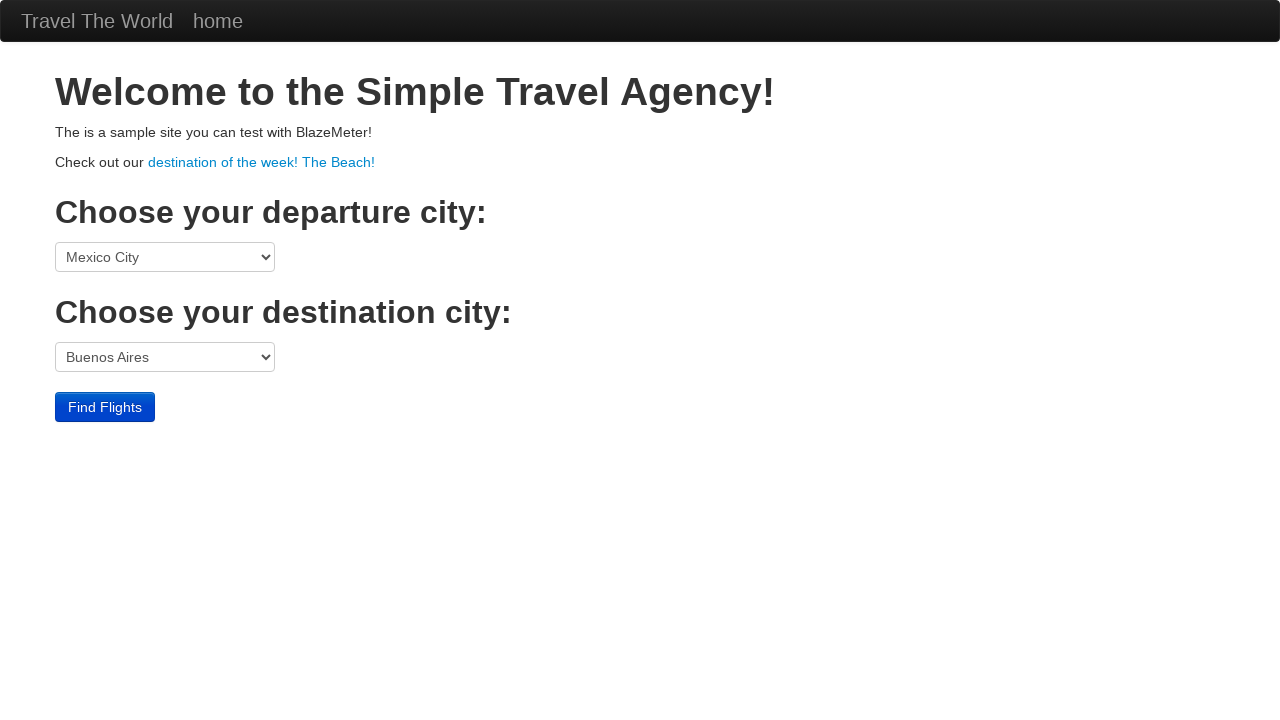

Selected destination city: Buenos Aires on select[name='toPort']
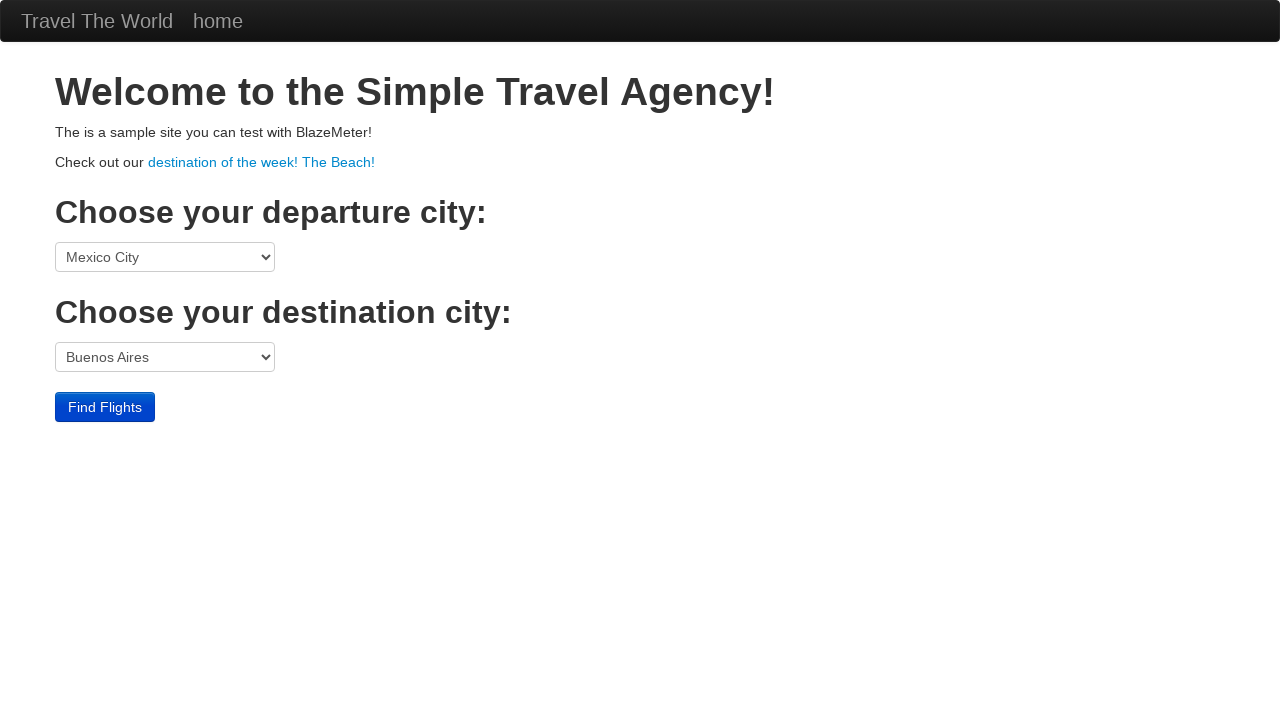

Clicked Find Flights button at (105, 407) on input[type='submit']
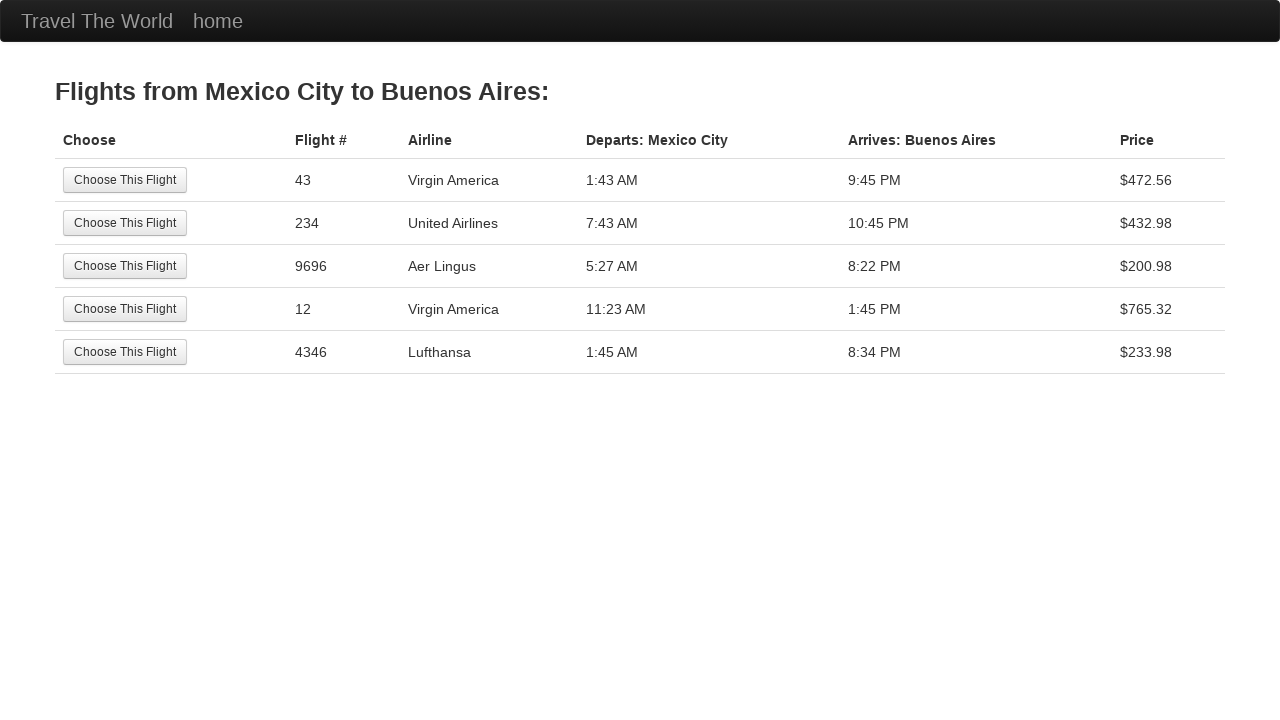

Results table loaded successfully
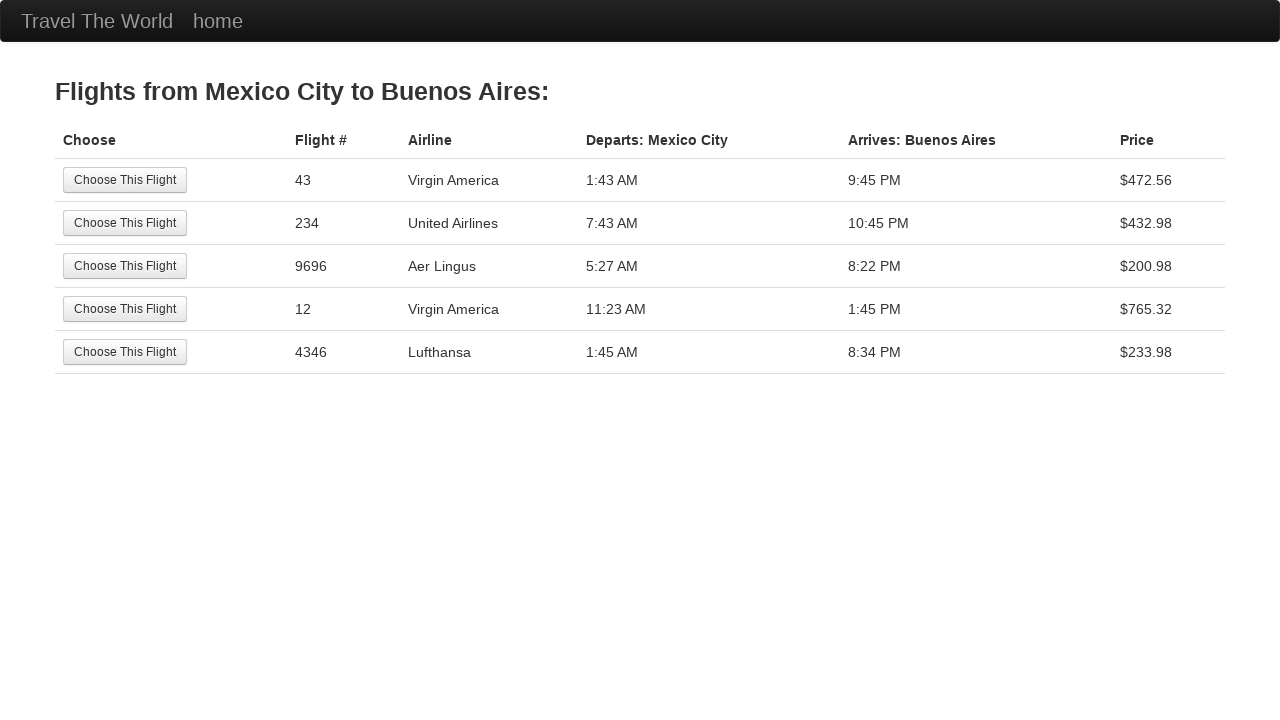

Retrieved departure header: Departs: Mexico City
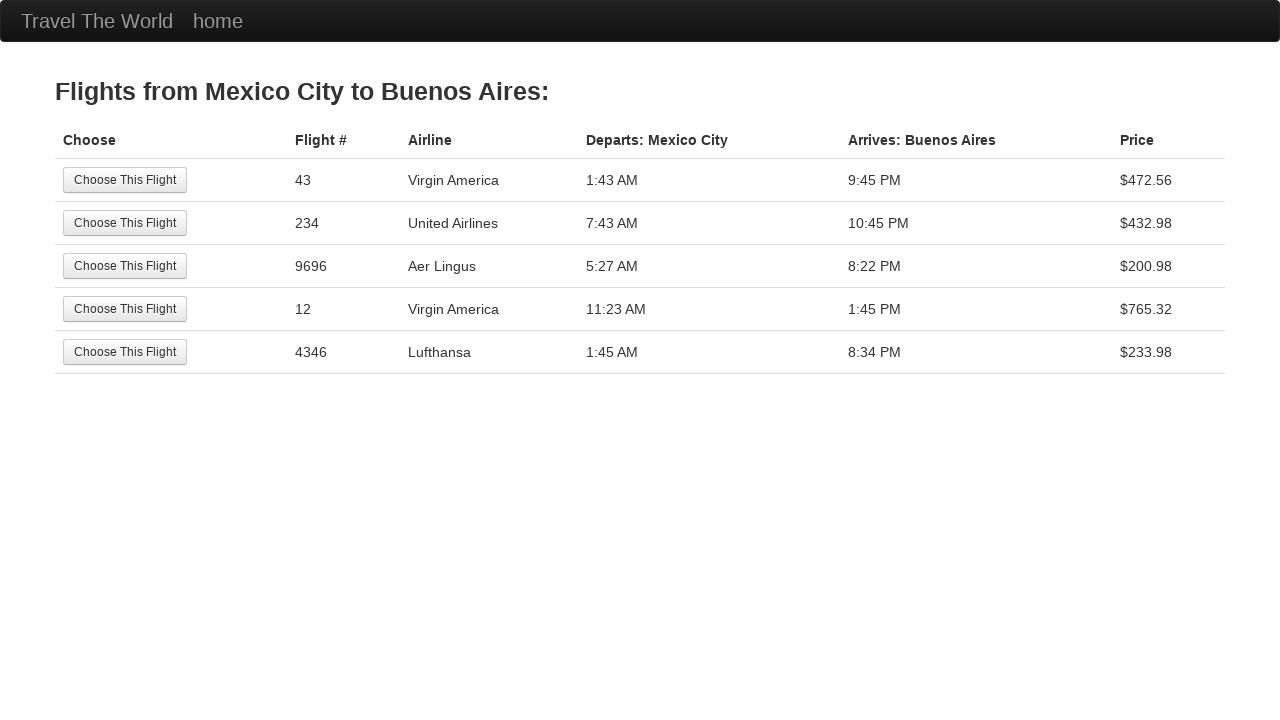

Retrieved arrival header: Arrives: Buenos Aires
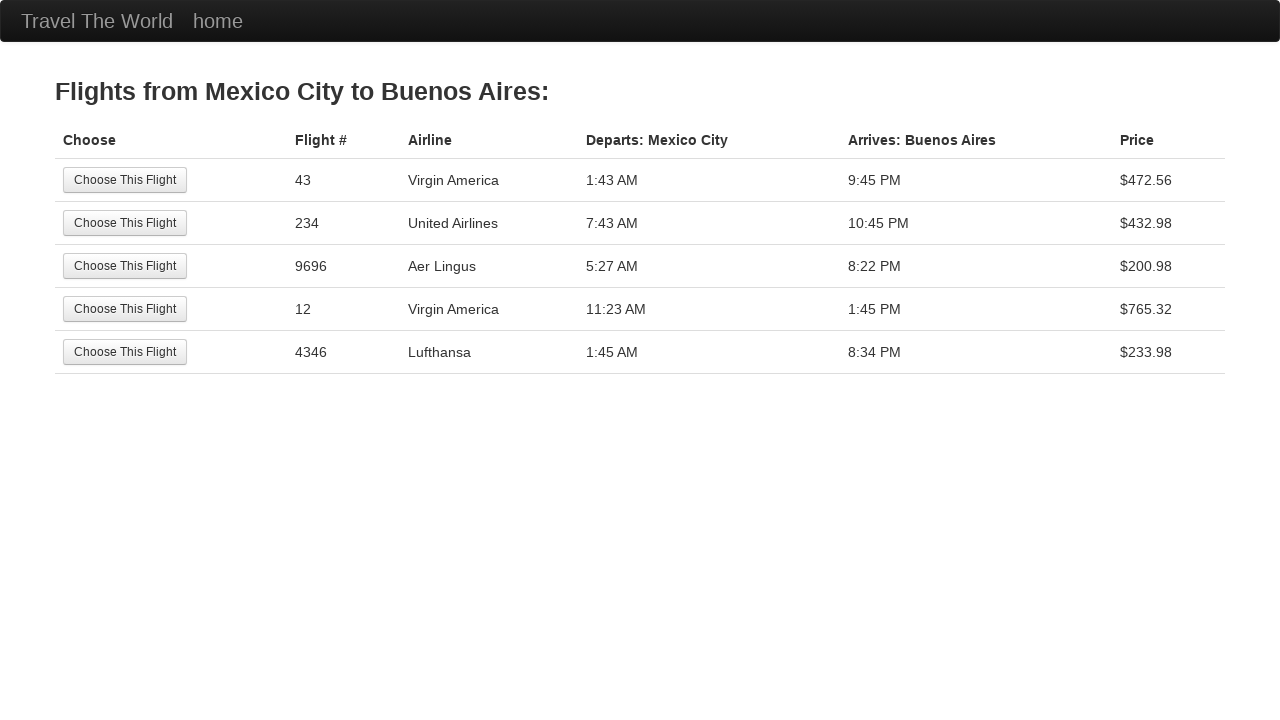

Verified departure header matches selected city: Mexico City
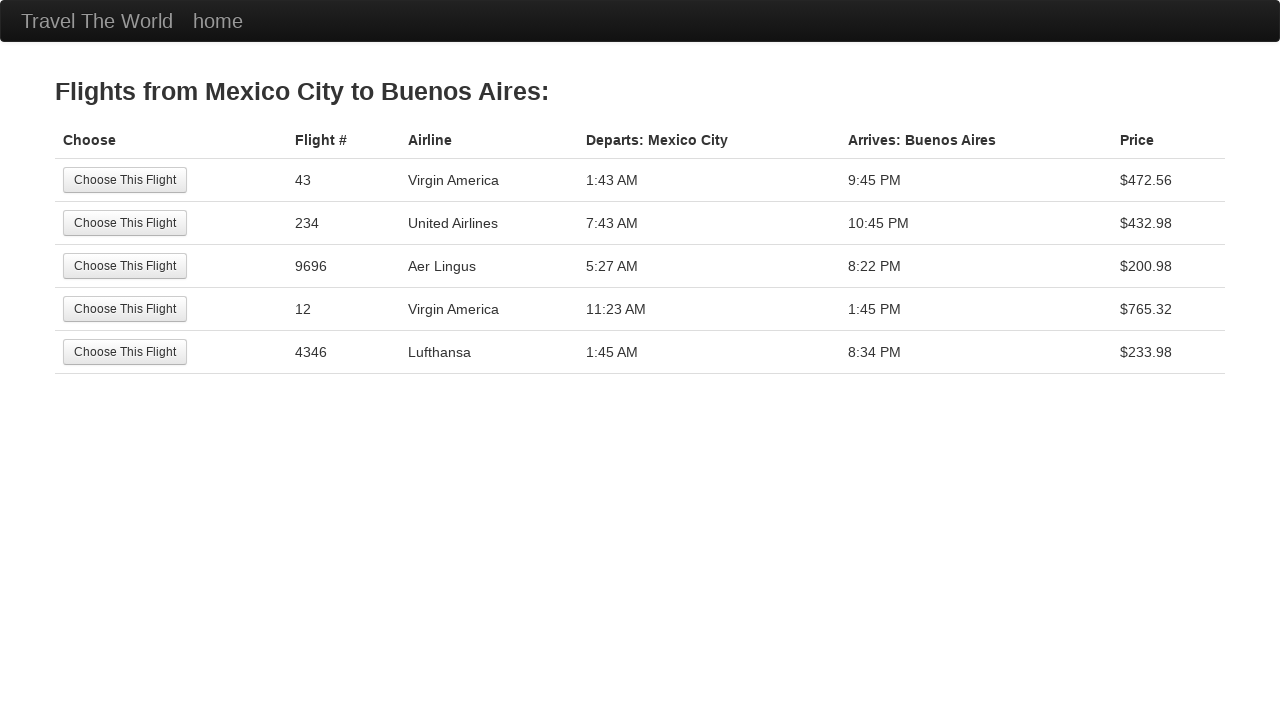

Verified arrival header matches selected city: Buenos Aires
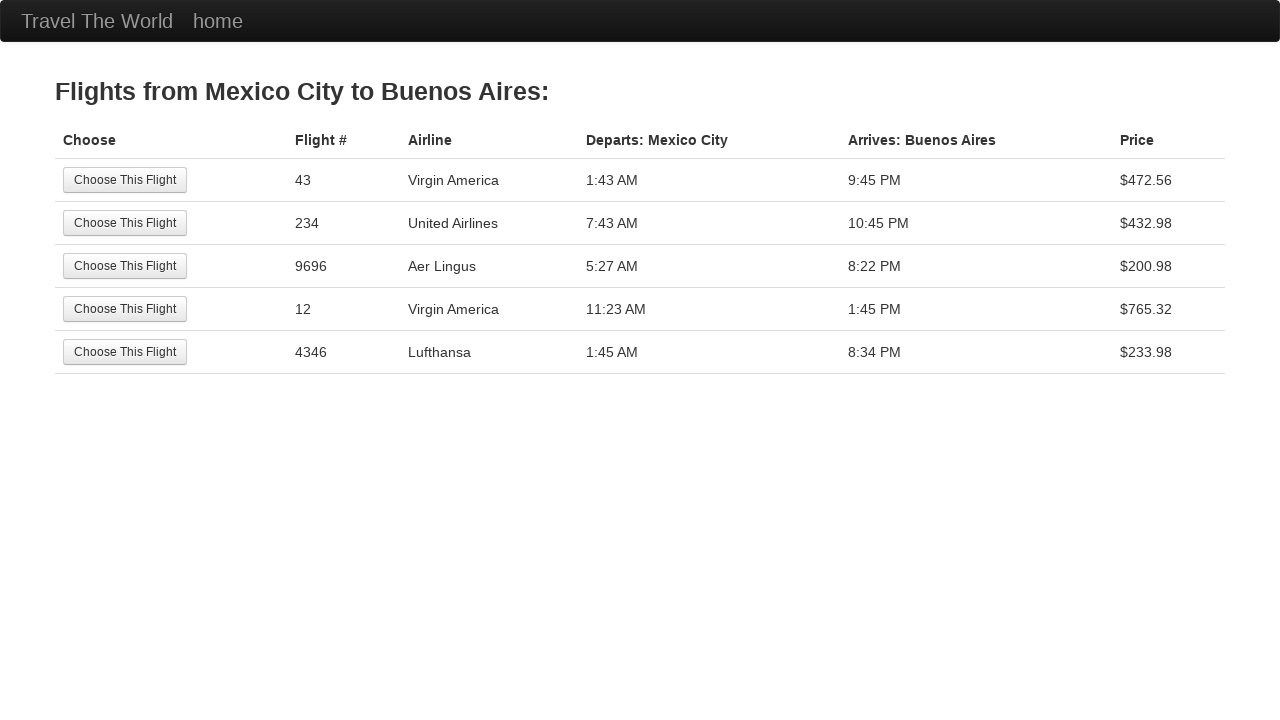

Navigated back to BlazeDemo home page
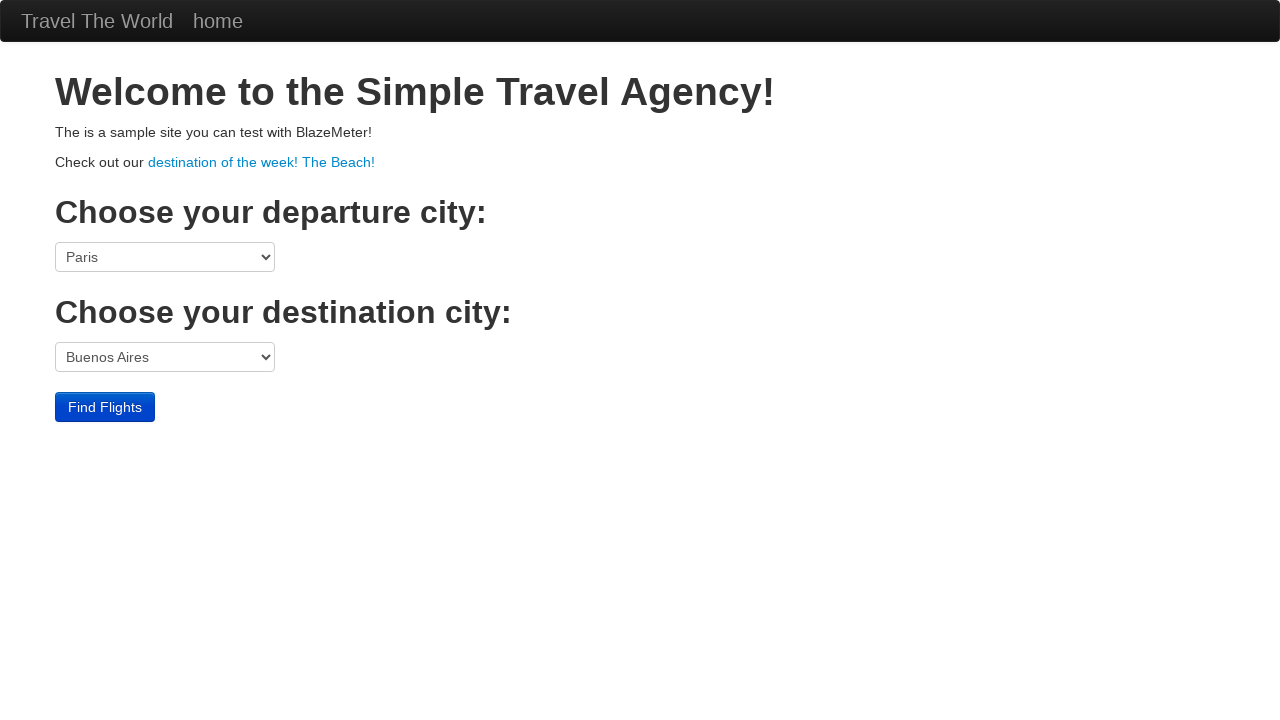

Retrieved departure city name: Mexico City
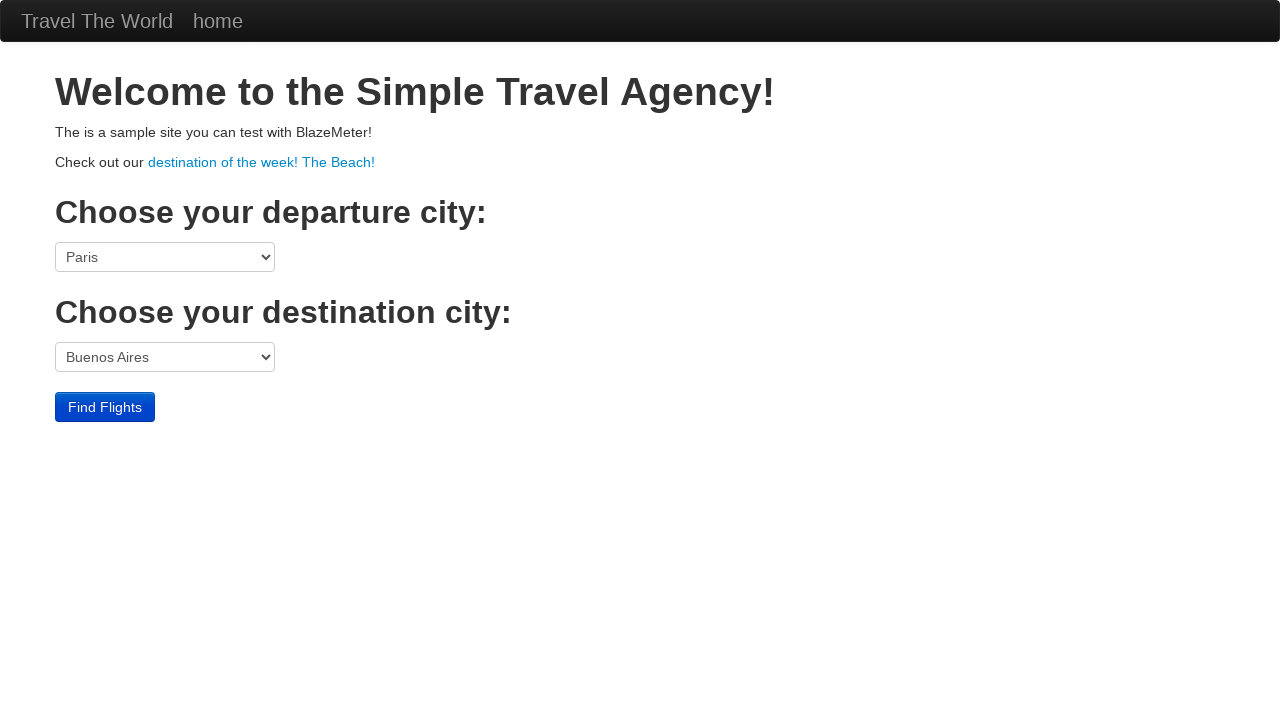

Retrieved destination city name: Rome
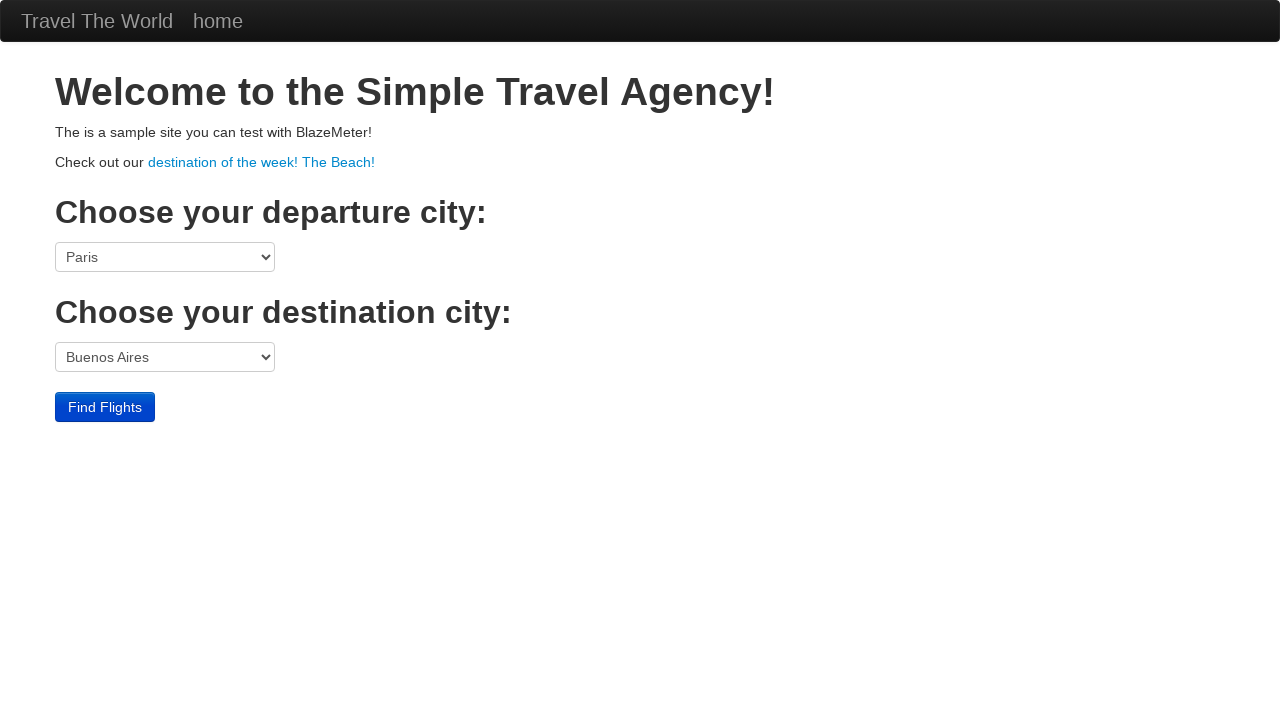

Selected departure city: Mexico City on select[name='fromPort']
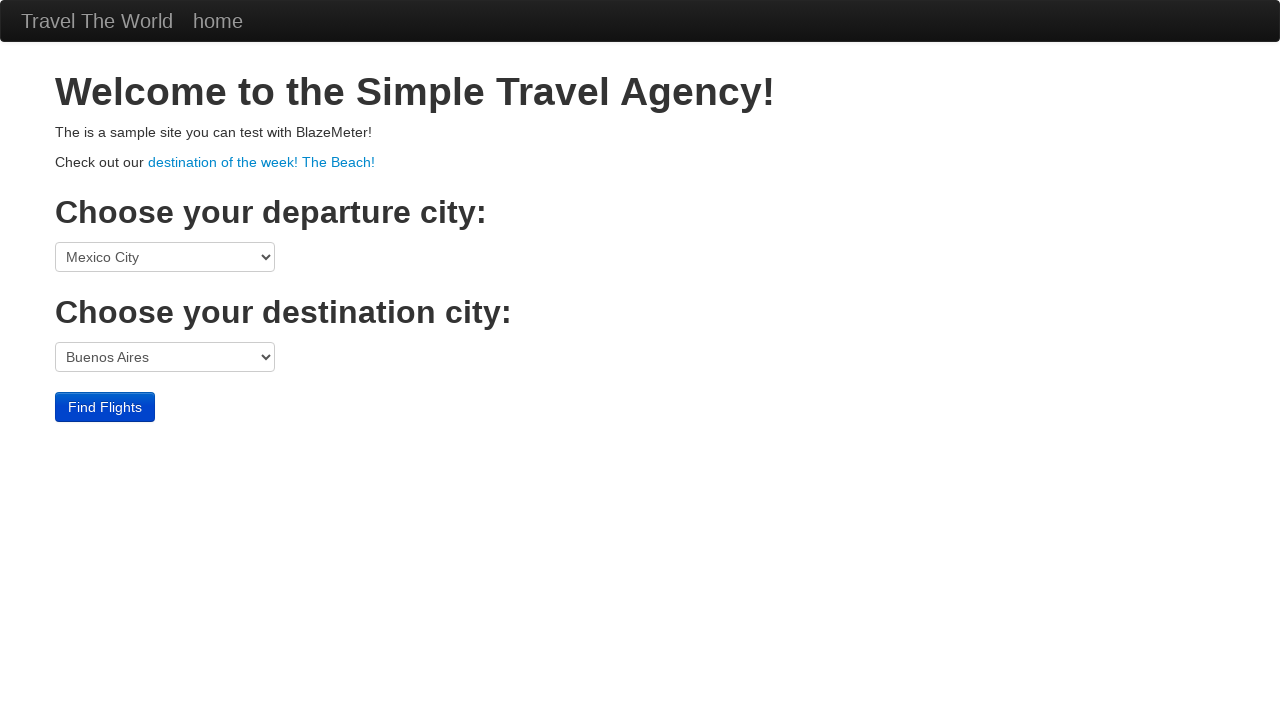

Selected destination city: Rome on select[name='toPort']
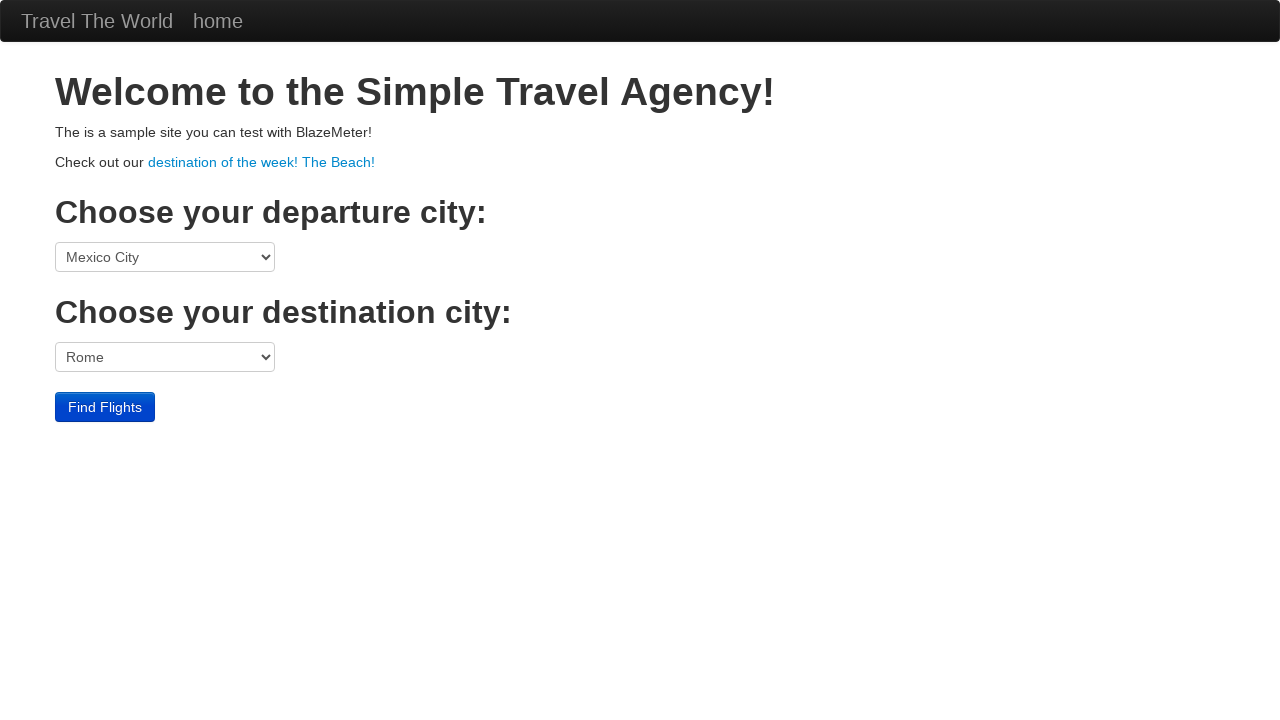

Clicked Find Flights button at (105, 407) on input[type='submit']
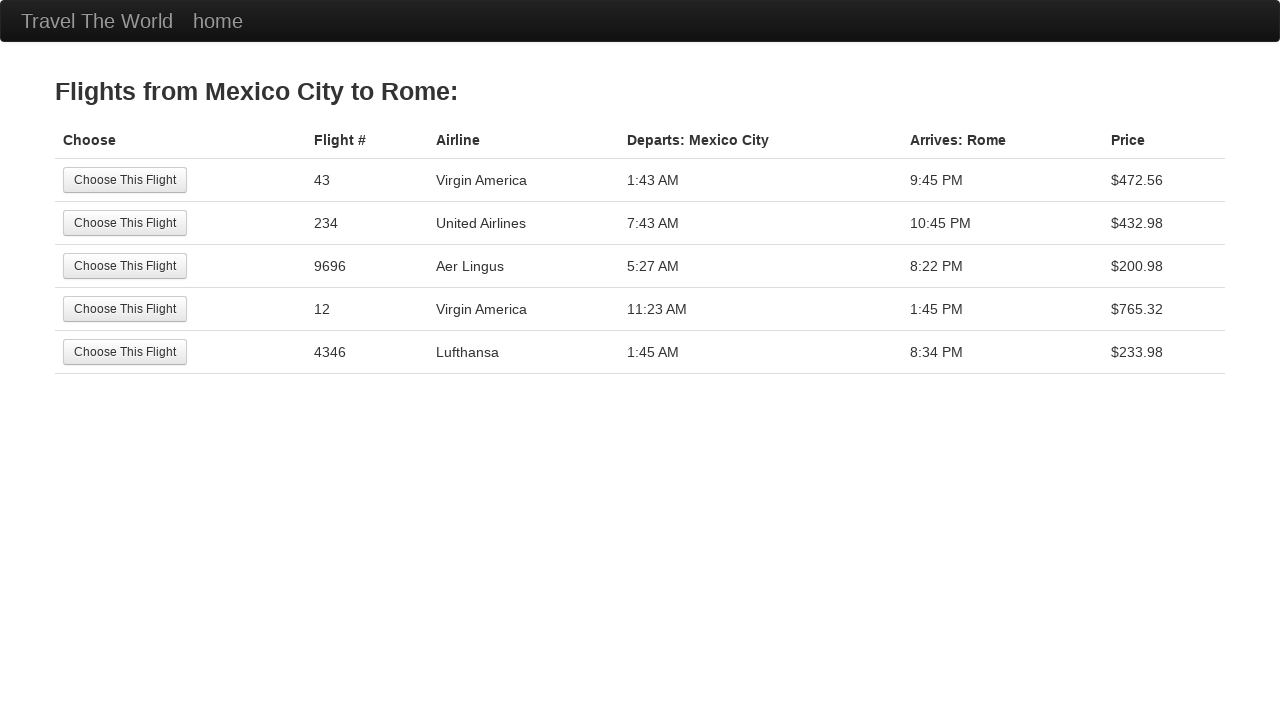

Results table loaded successfully
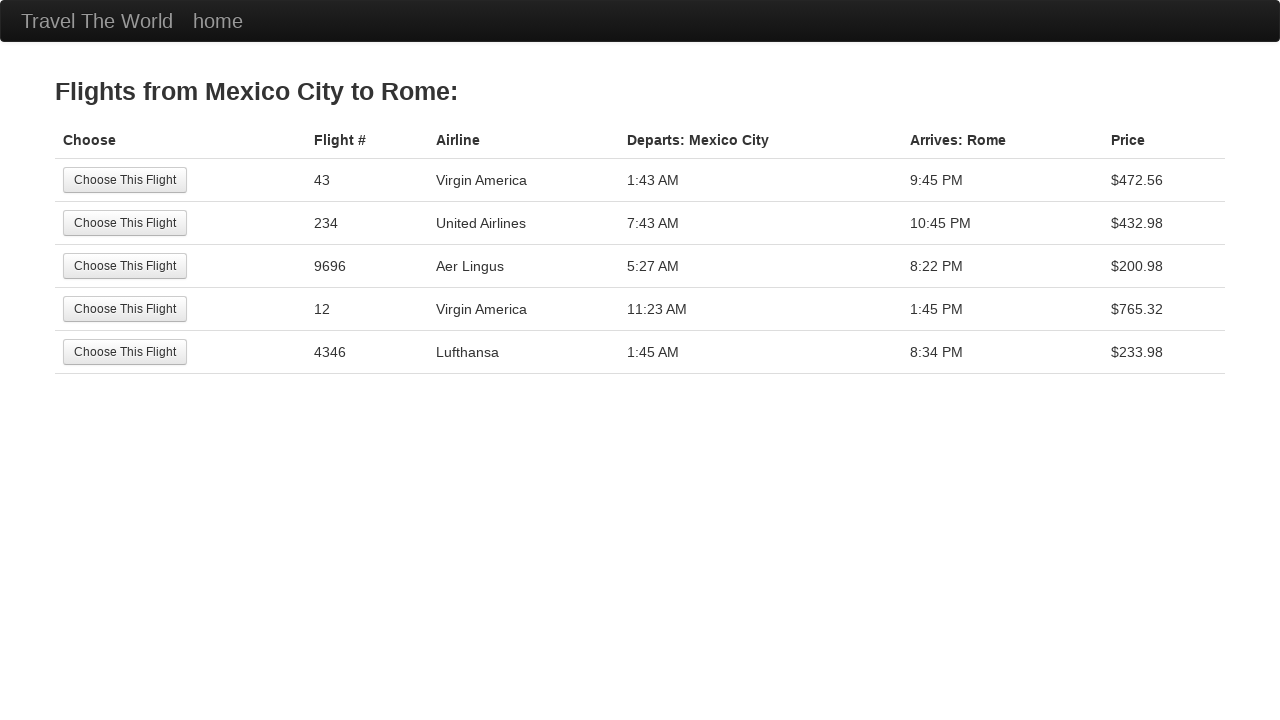

Retrieved departure header: Departs: Mexico City
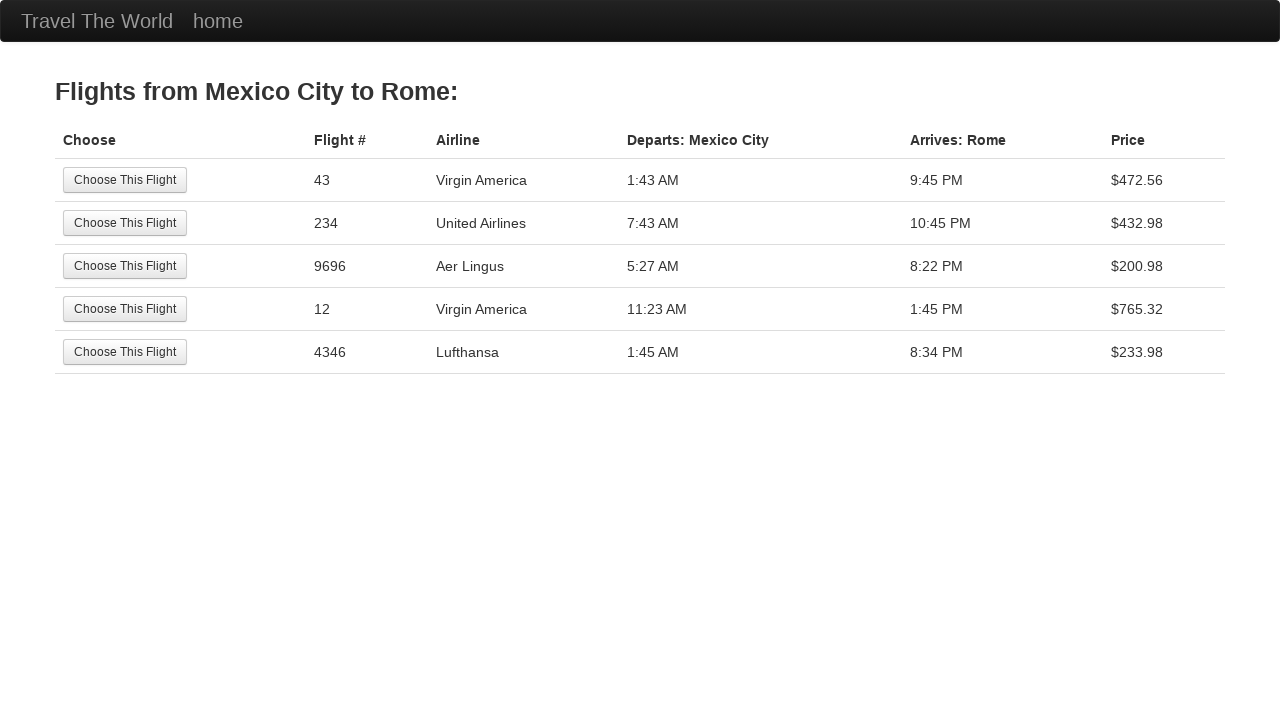

Retrieved arrival header: Arrives: Rome
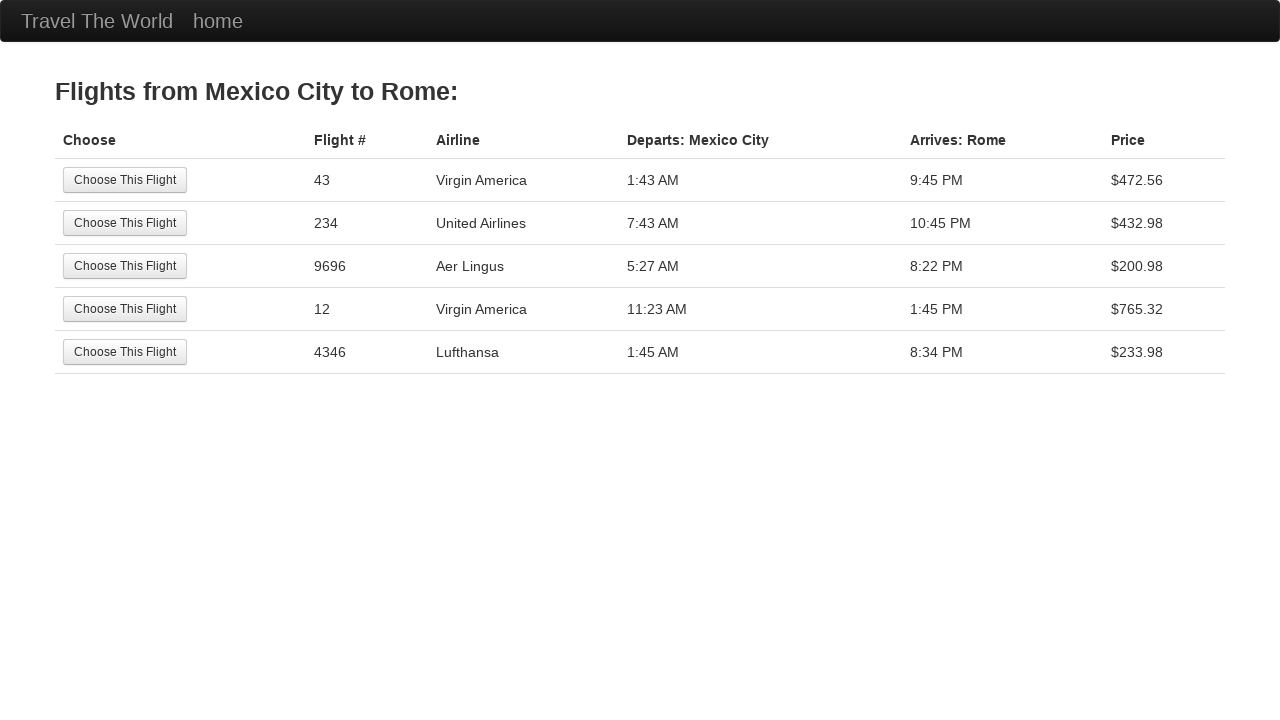

Verified departure header matches selected city: Mexico City
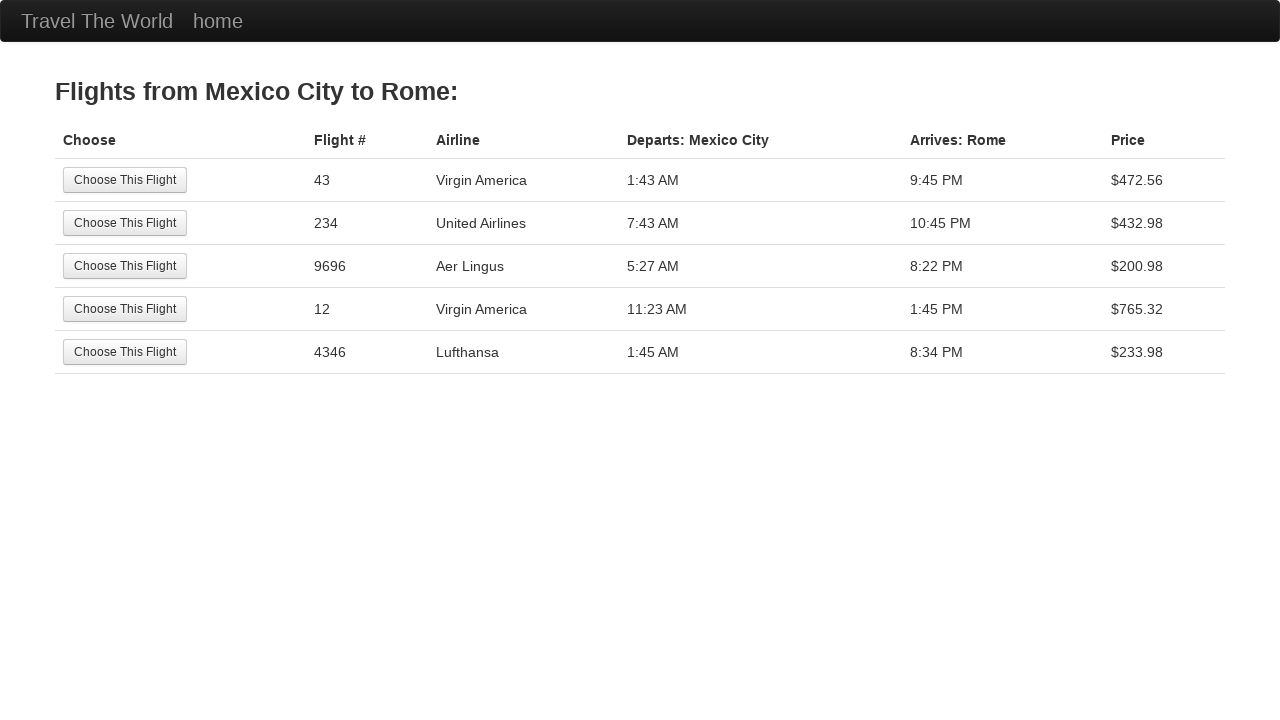

Verified arrival header matches selected city: Rome
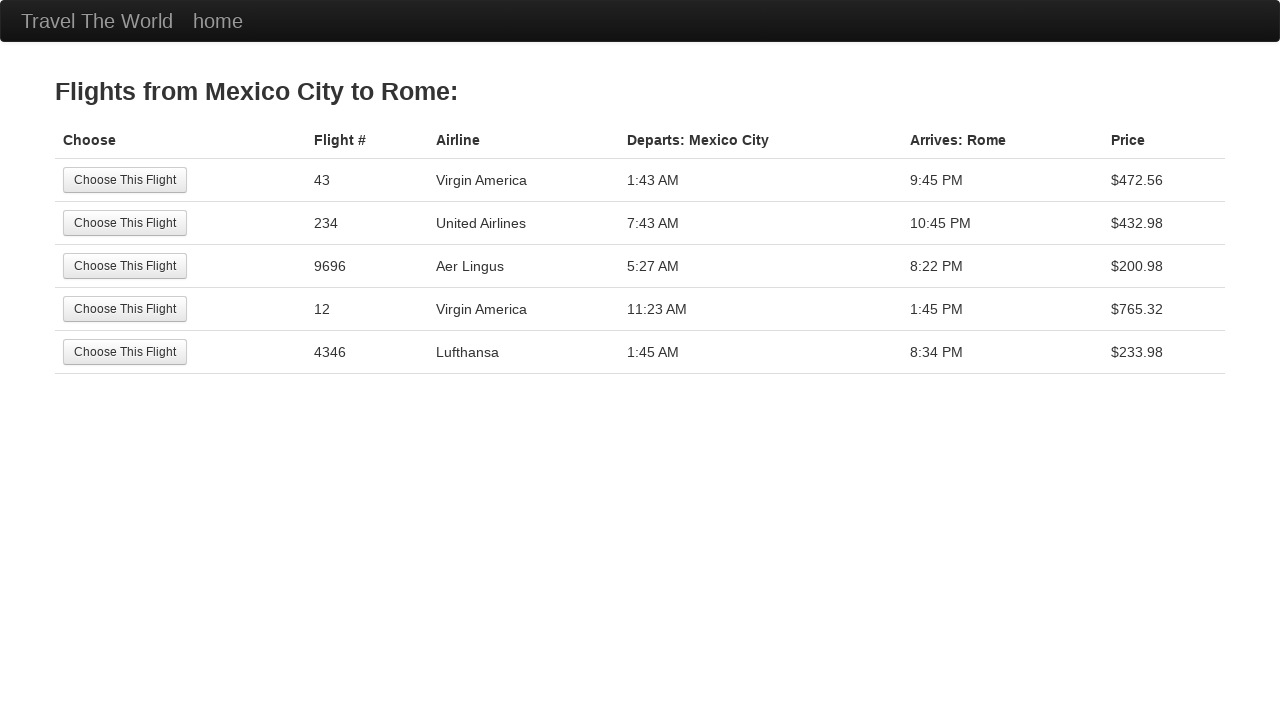

Navigated back to BlazeDemo home page
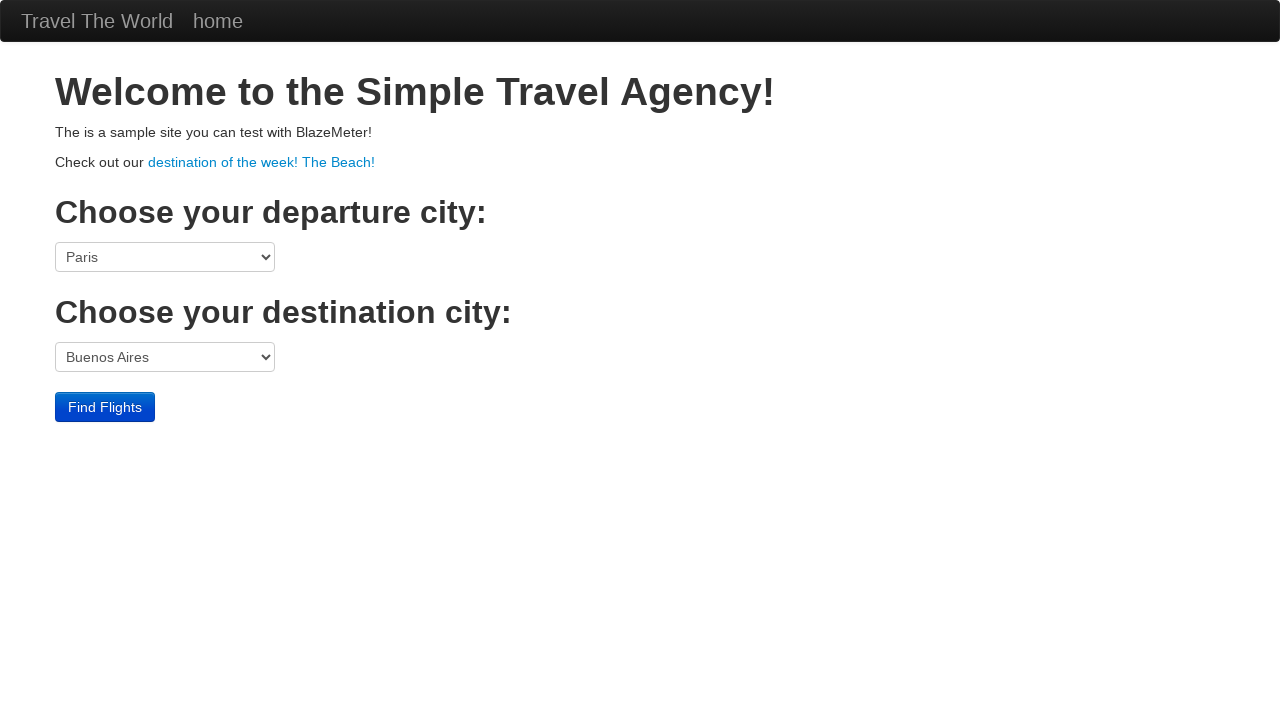

Retrieved departure city name: Mexico City
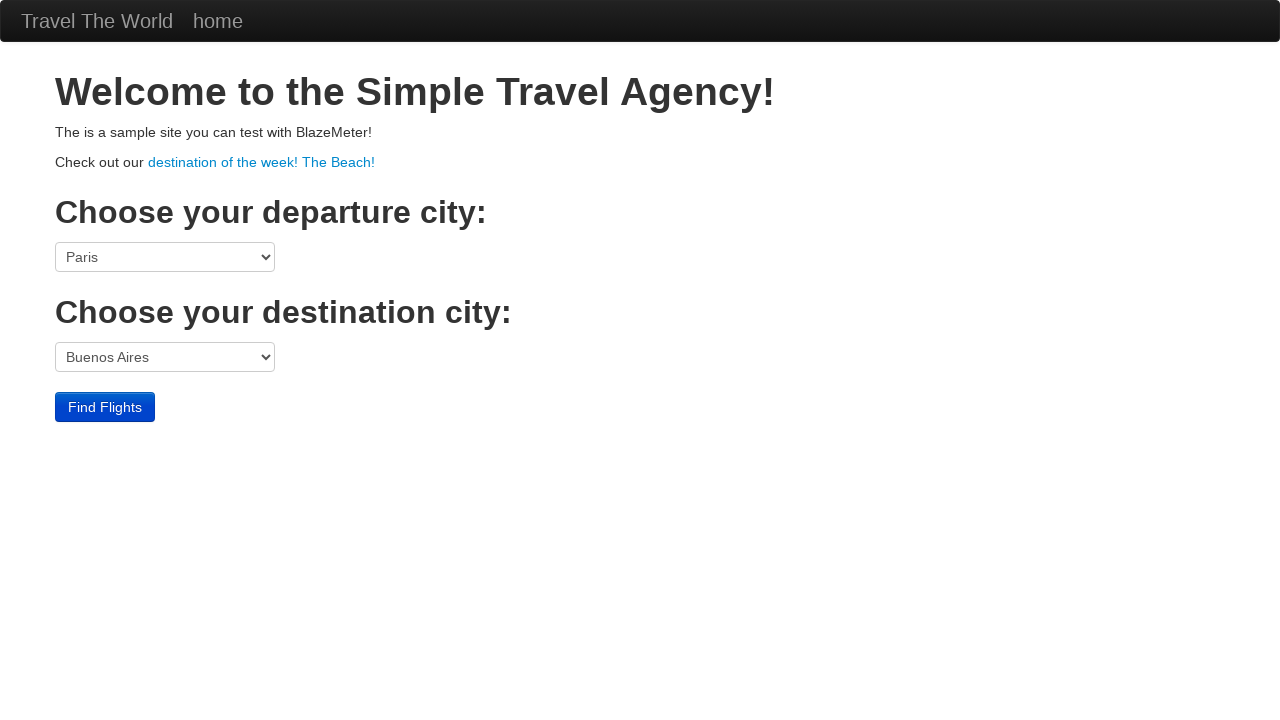

Retrieved destination city name: London
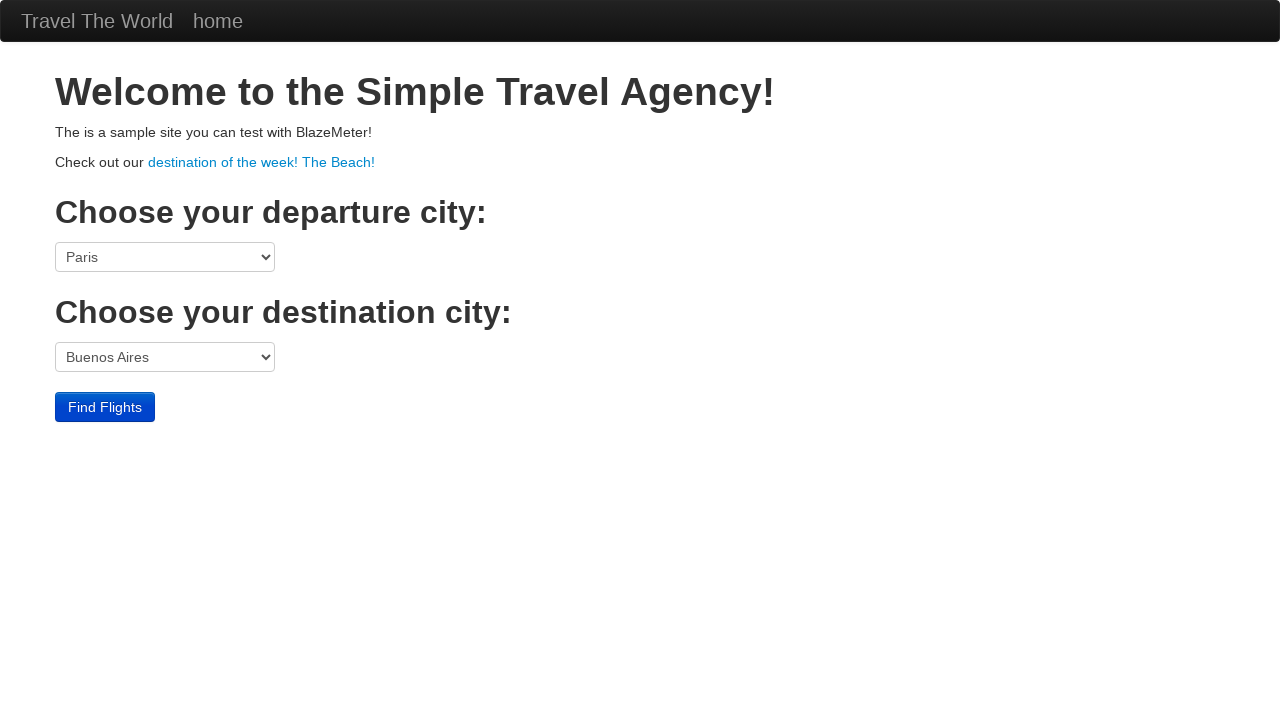

Selected departure city: Mexico City on select[name='fromPort']
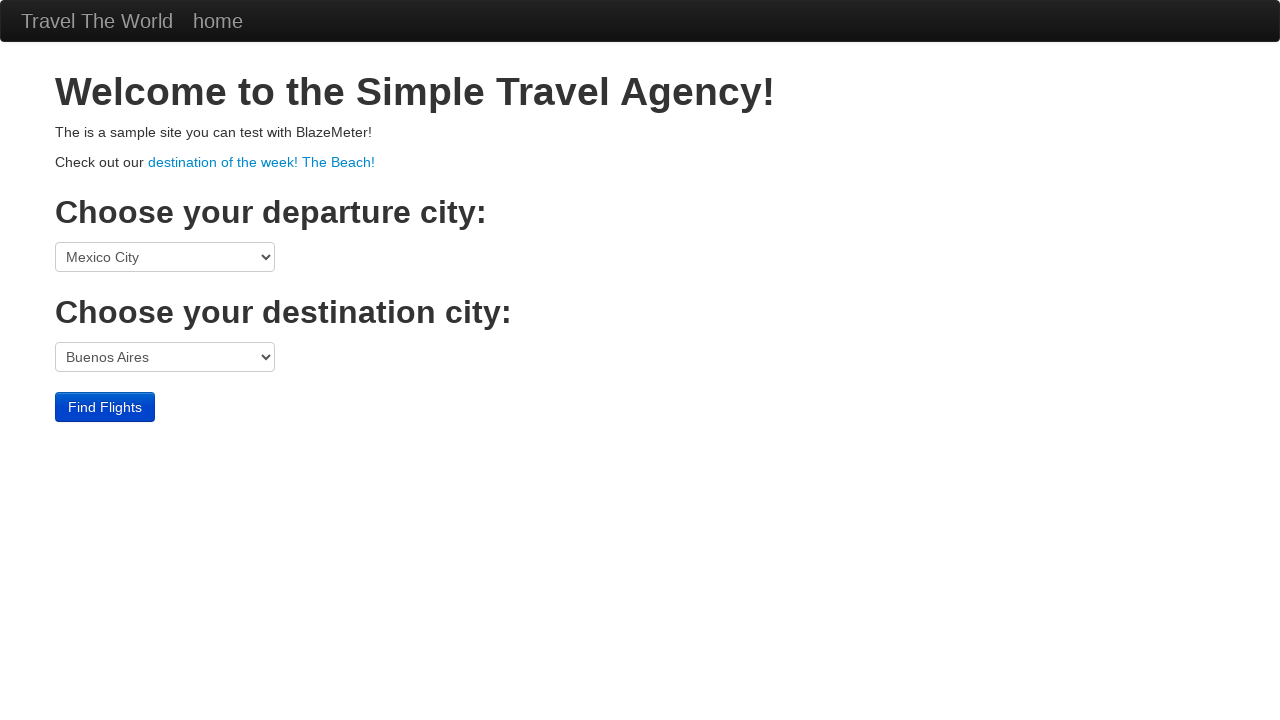

Selected destination city: London on select[name='toPort']
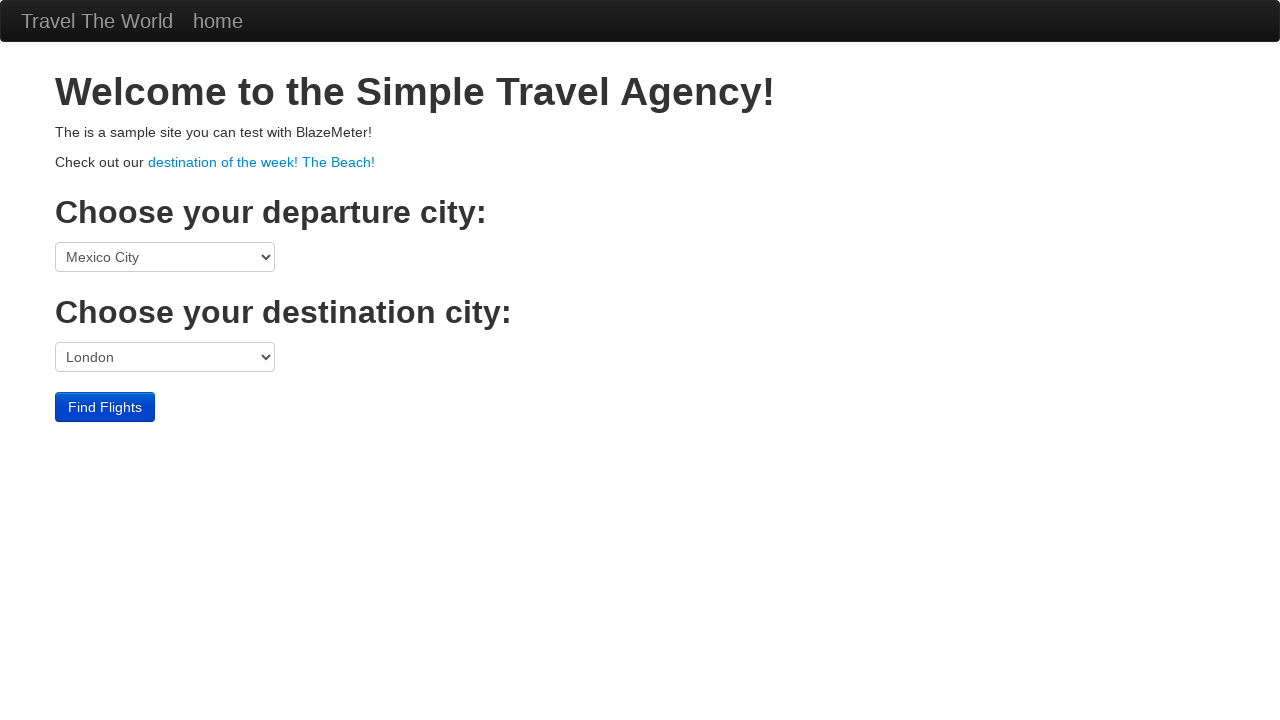

Clicked Find Flights button at (105, 407) on input[type='submit']
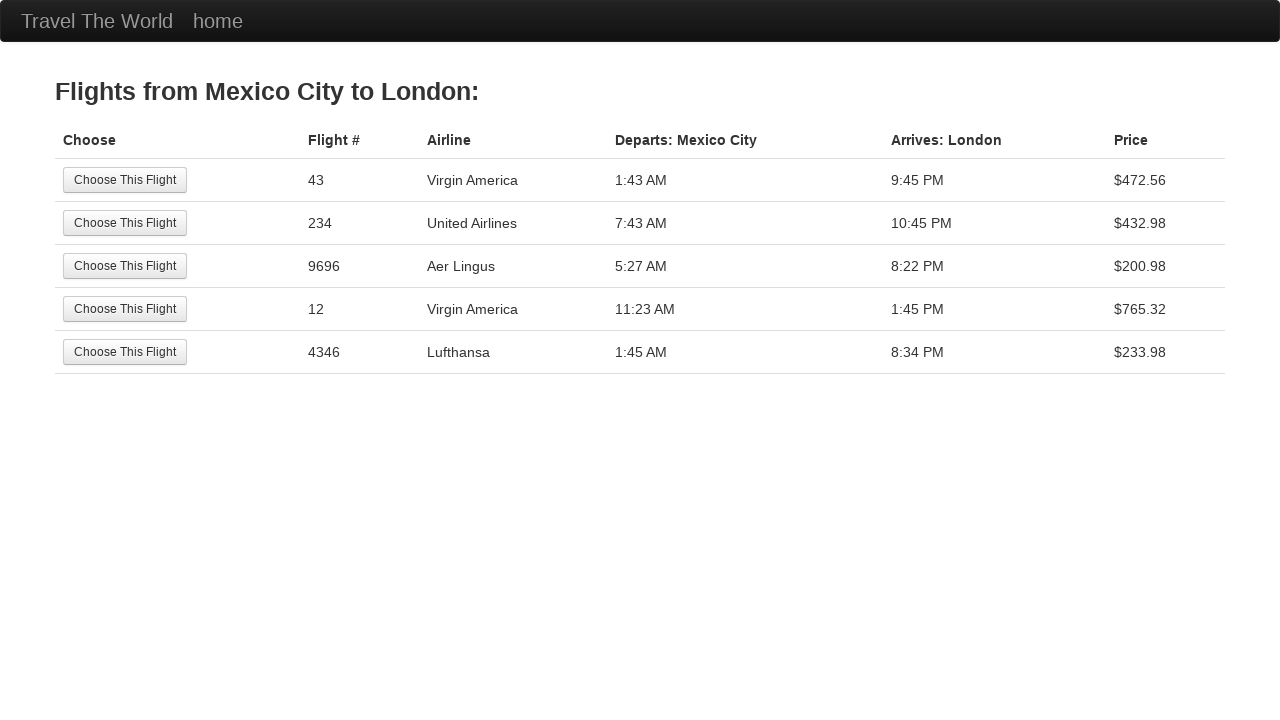

Results table loaded successfully
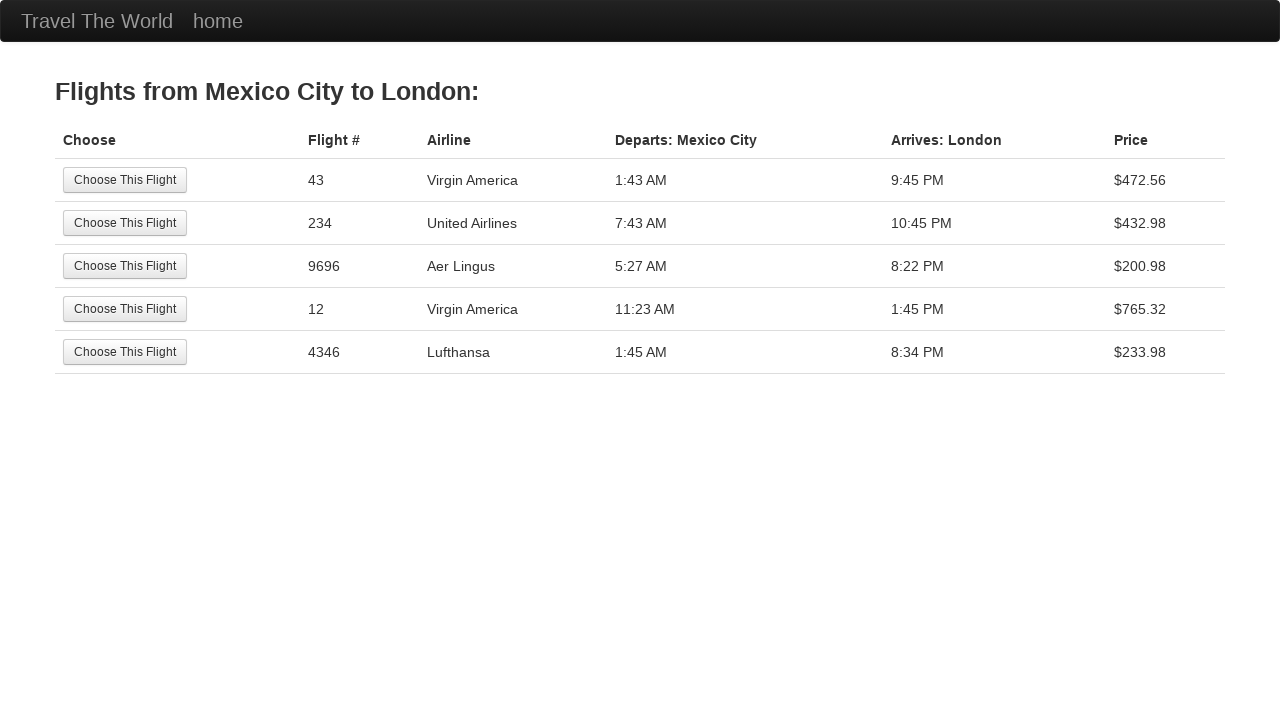

Retrieved departure header: Departs: Mexico City
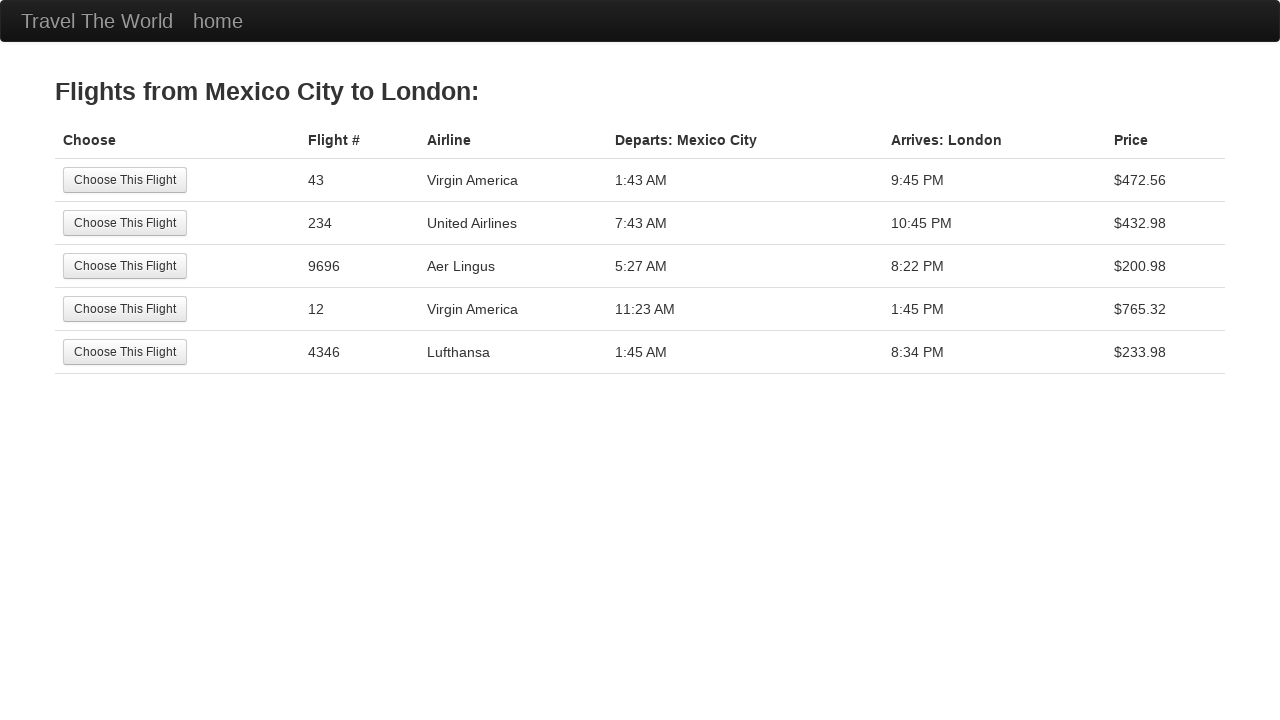

Retrieved arrival header: Arrives: London
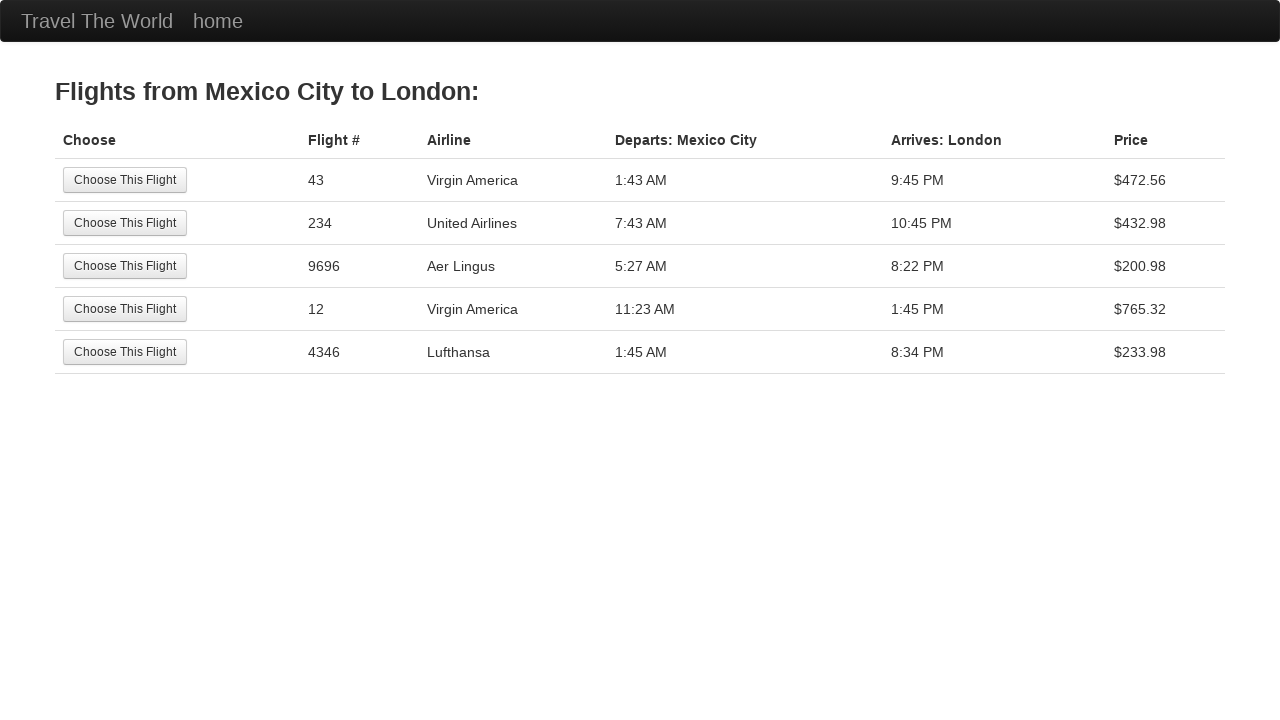

Verified departure header matches selected city: Mexico City
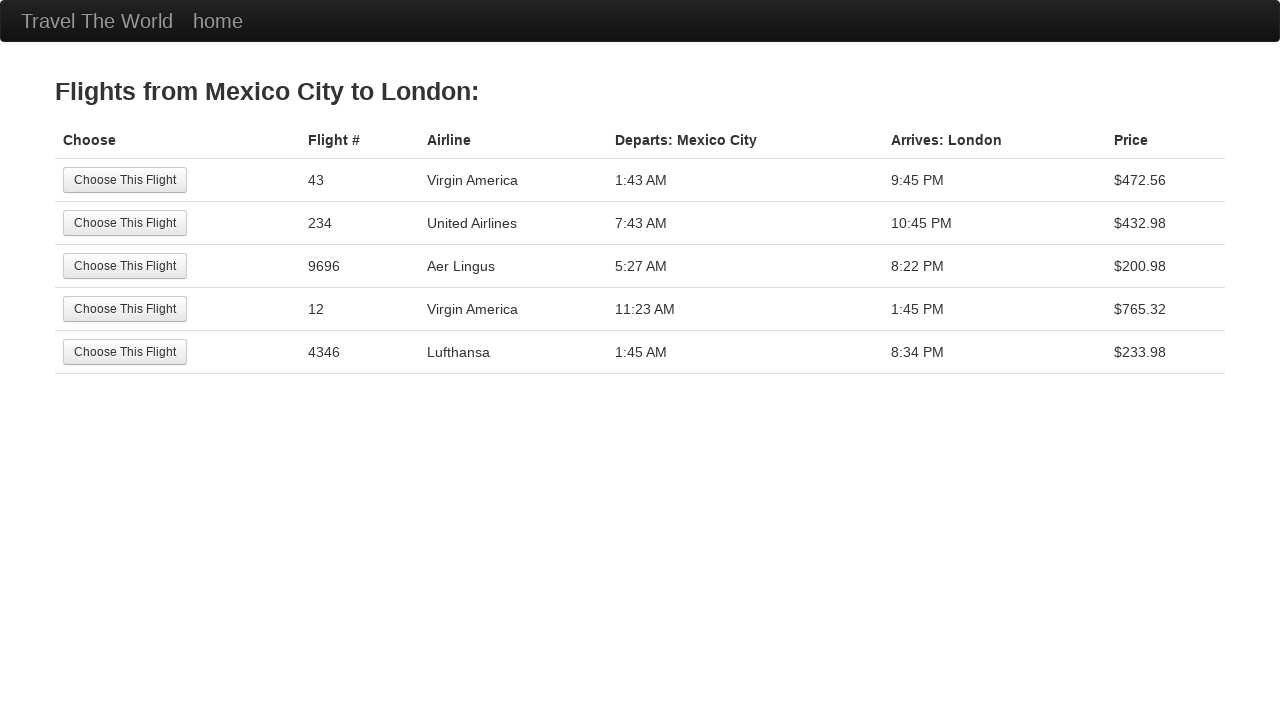

Verified arrival header matches selected city: London
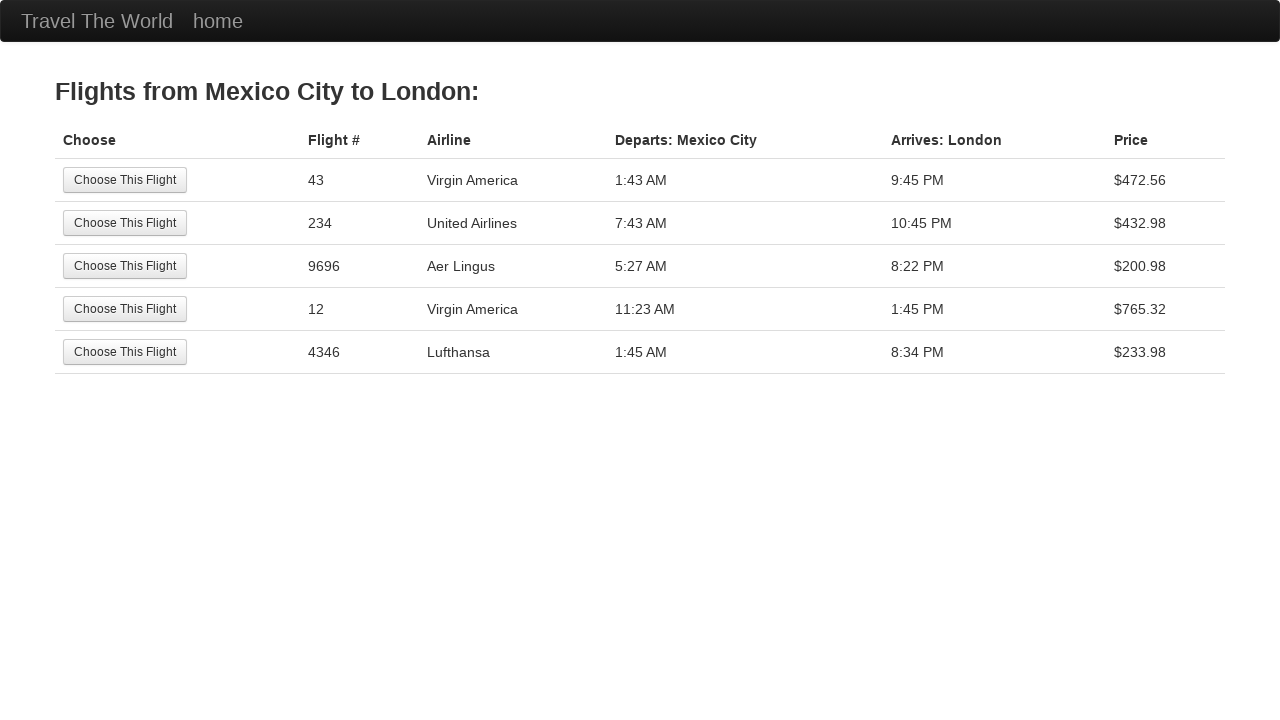

Navigated back to BlazeDemo home page
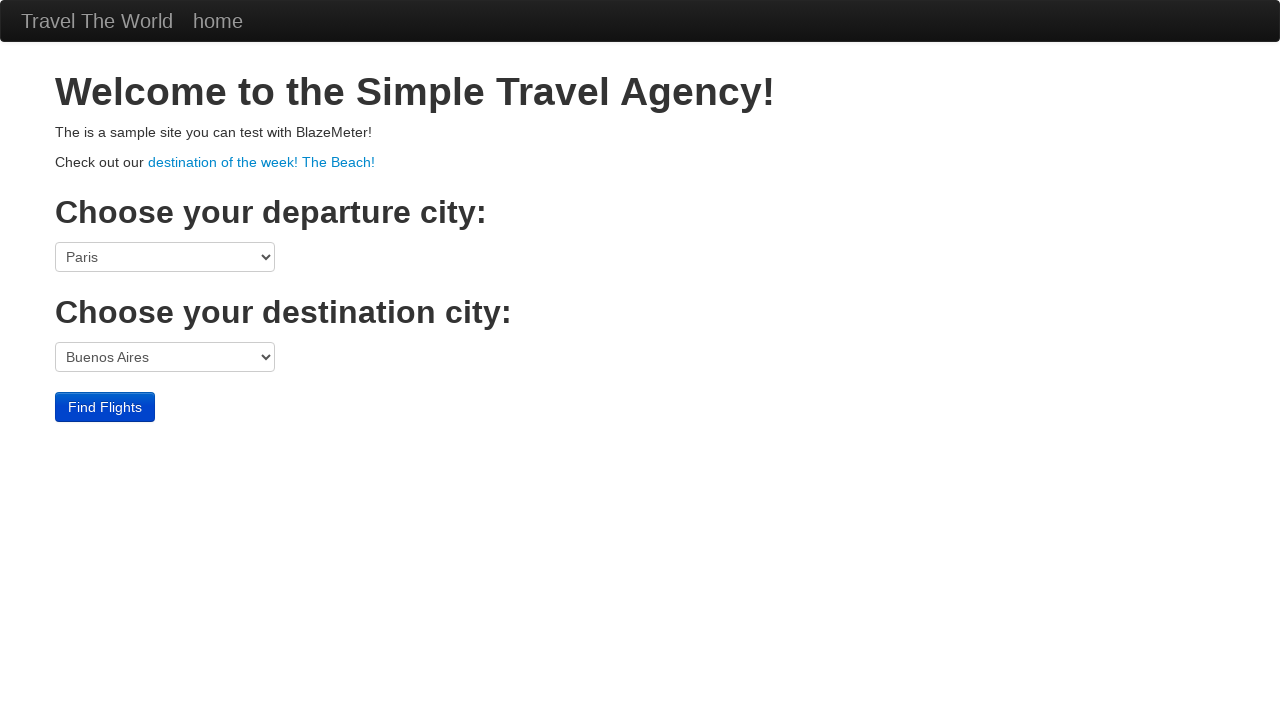

Retrieved departure city name: Mexico City
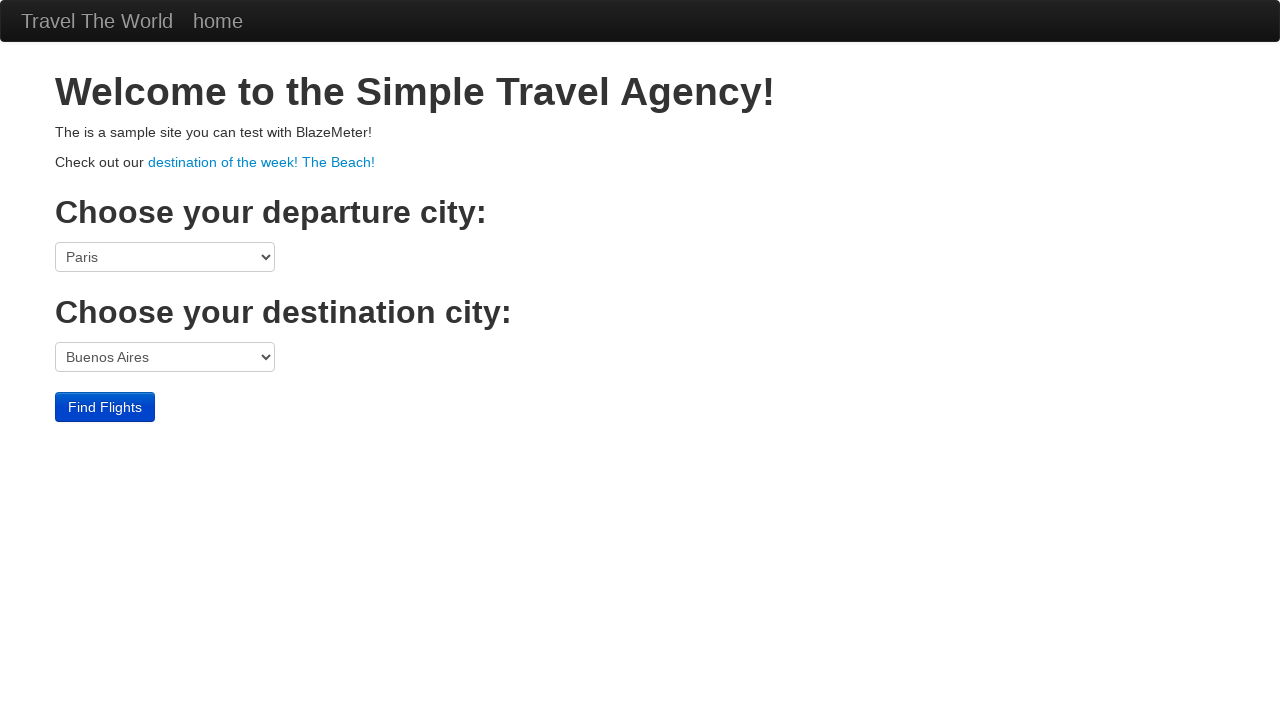

Retrieved destination city name: Berlin
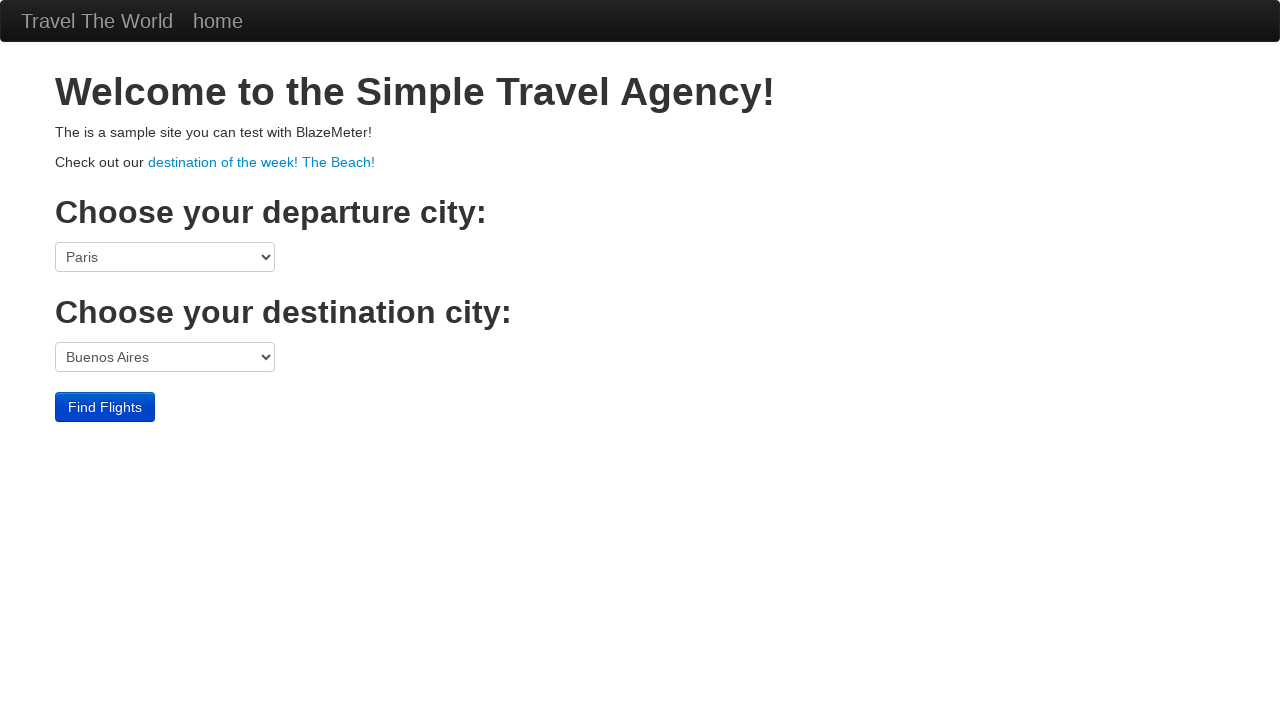

Selected departure city: Mexico City on select[name='fromPort']
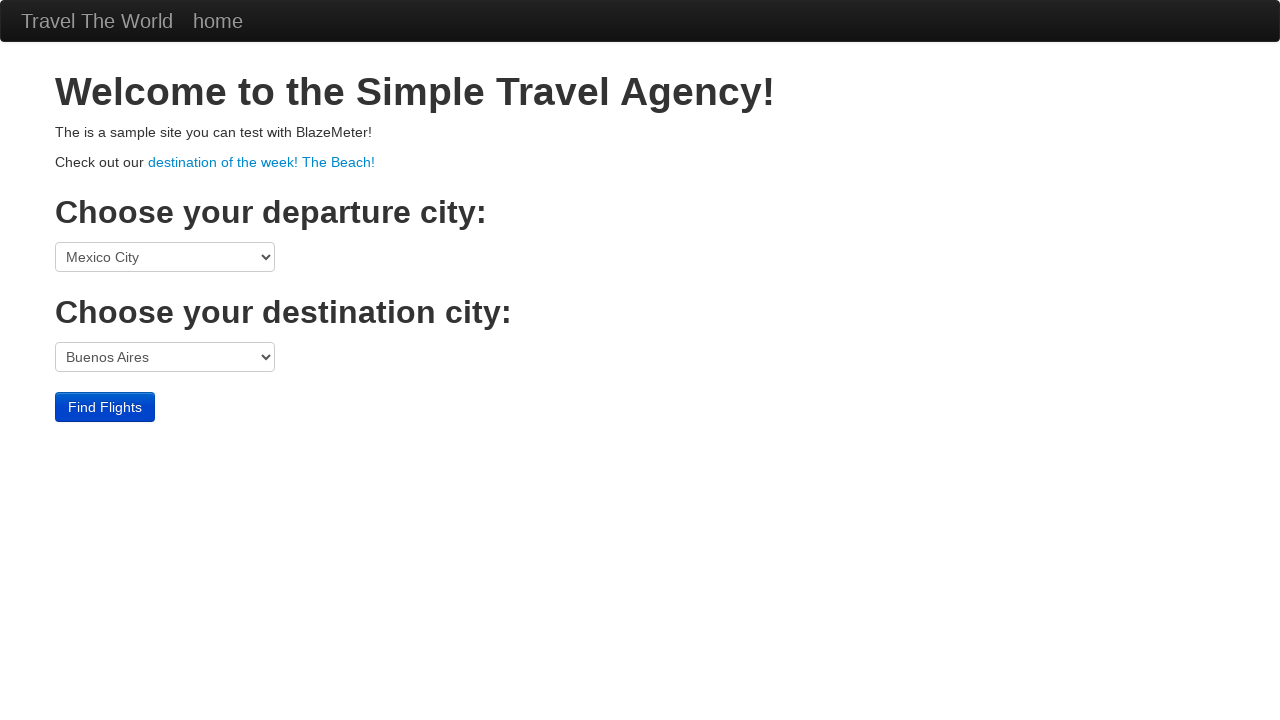

Selected destination city: Berlin on select[name='toPort']
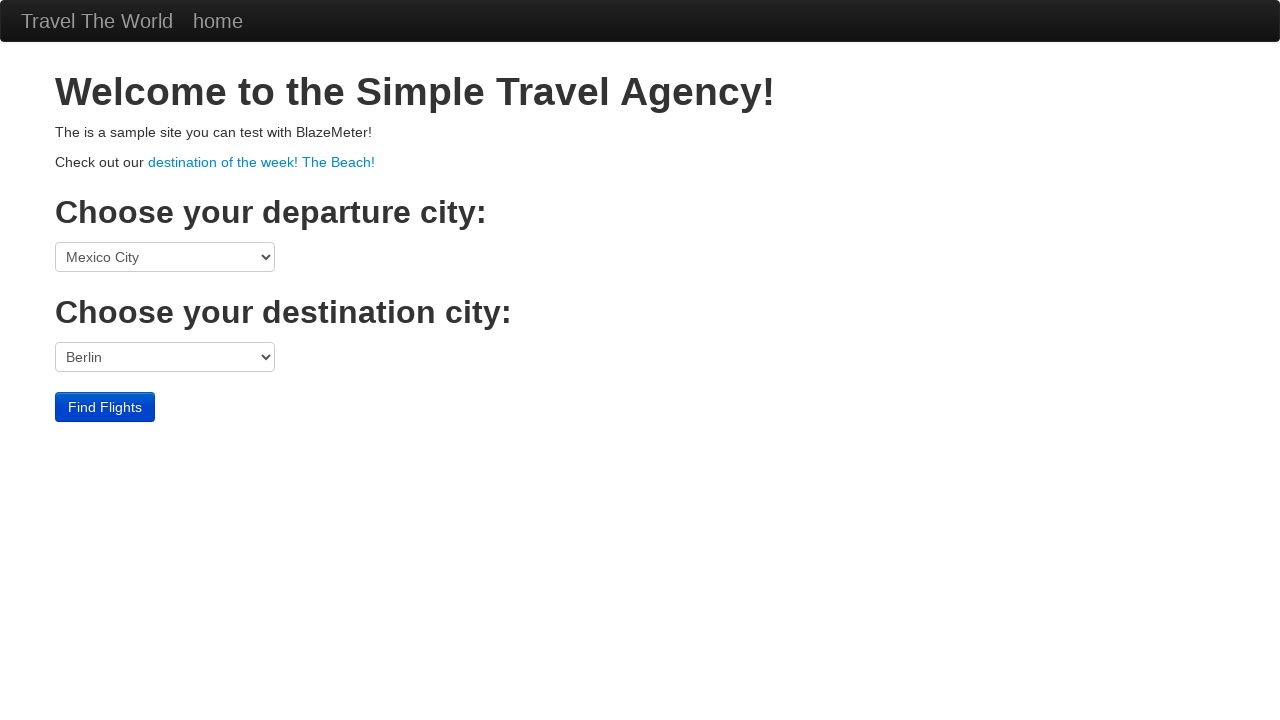

Clicked Find Flights button at (105, 407) on input[type='submit']
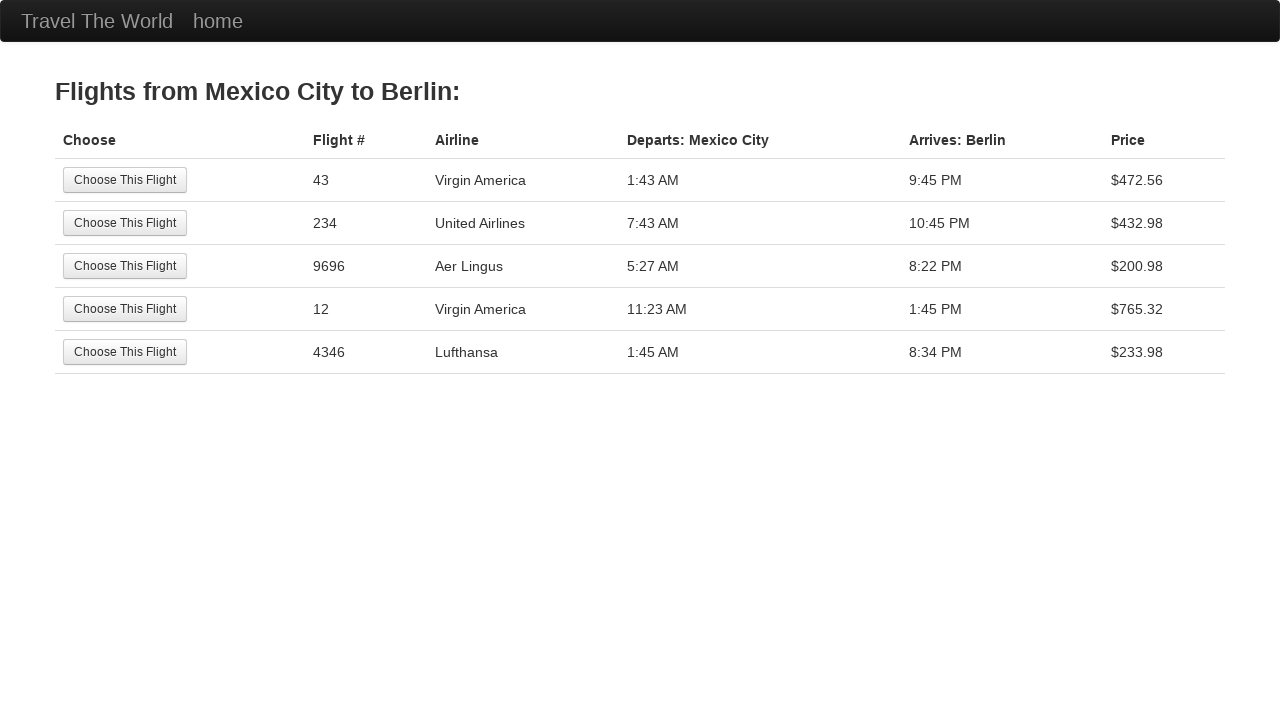

Results table loaded successfully
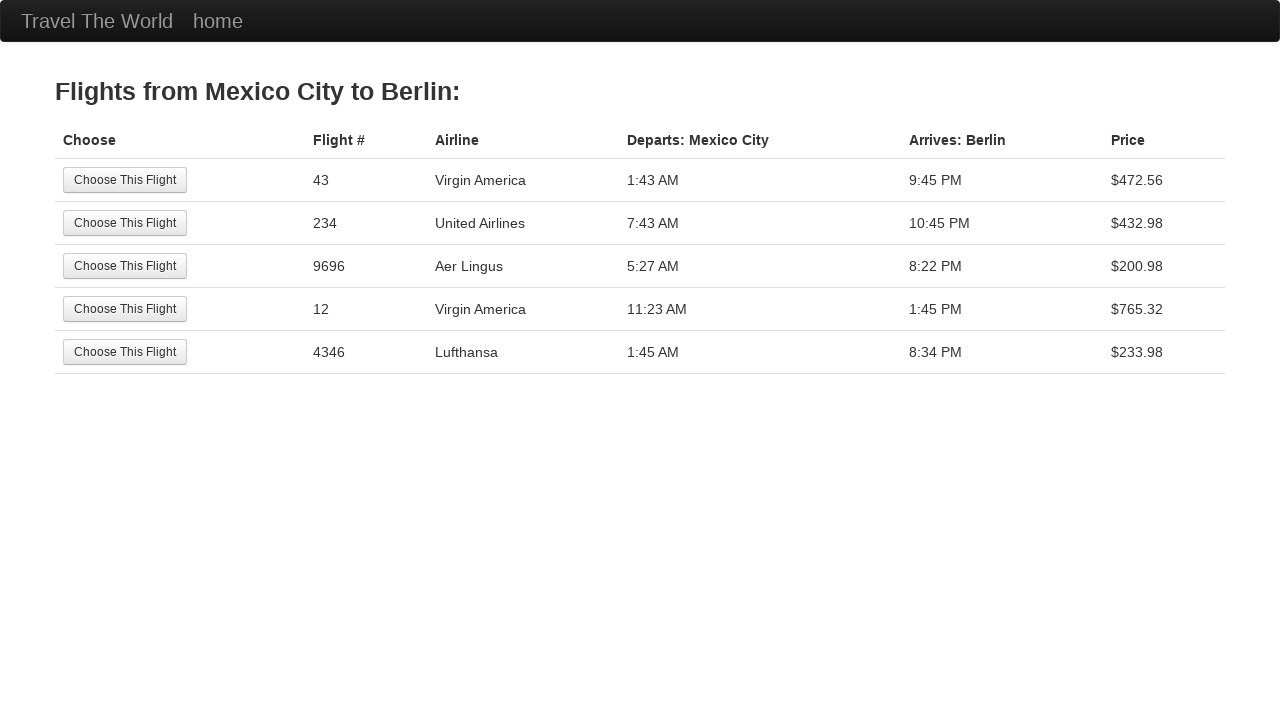

Retrieved departure header: Departs: Mexico City
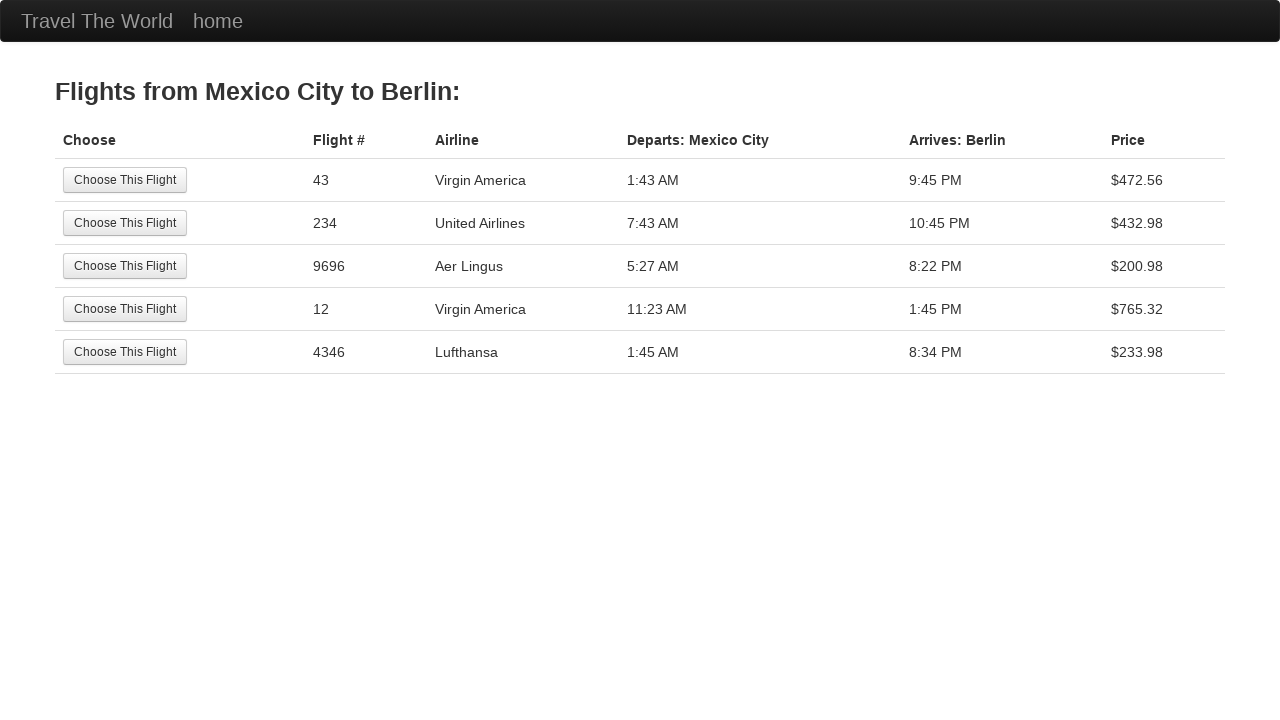

Retrieved arrival header: Arrives: Berlin
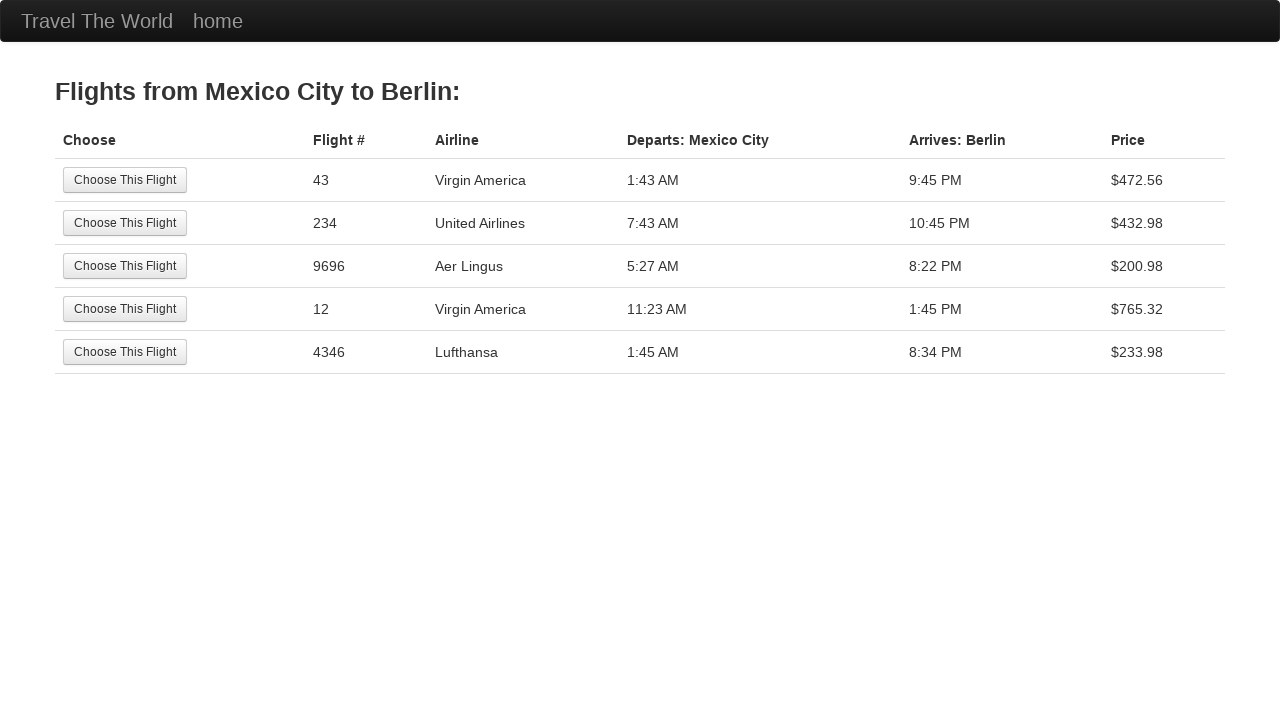

Verified departure header matches selected city: Mexico City
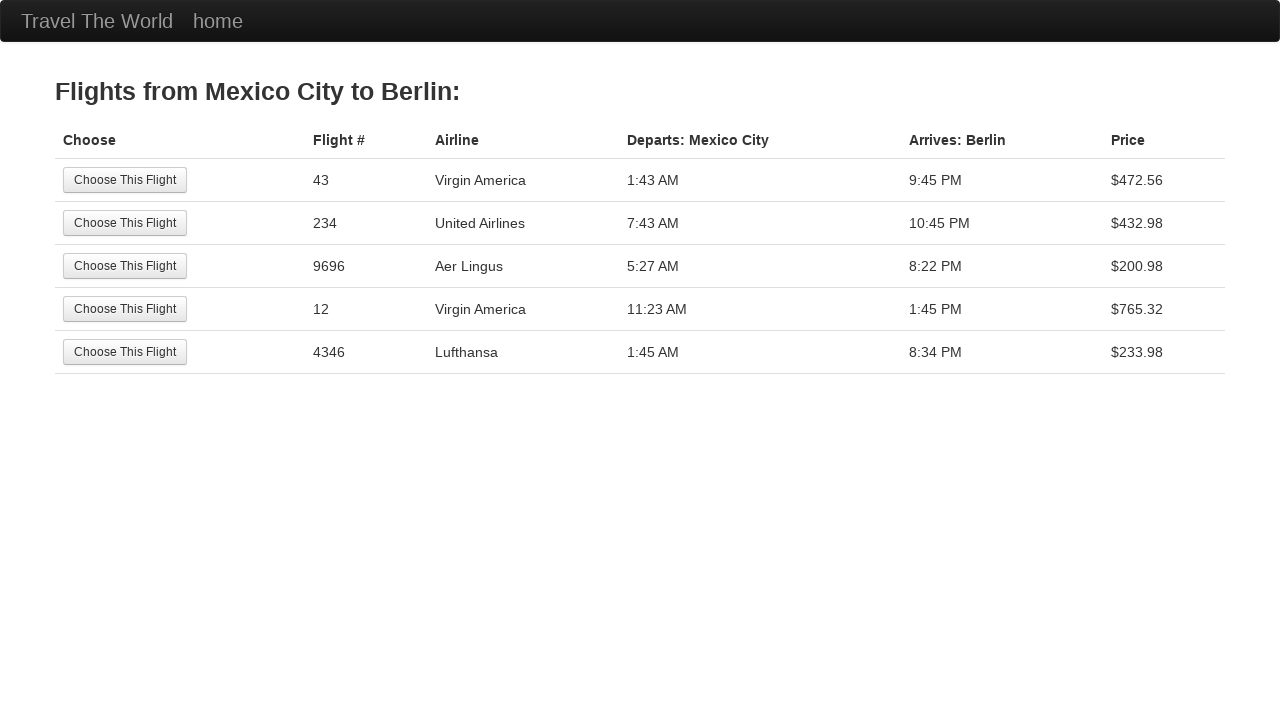

Verified arrival header matches selected city: Berlin
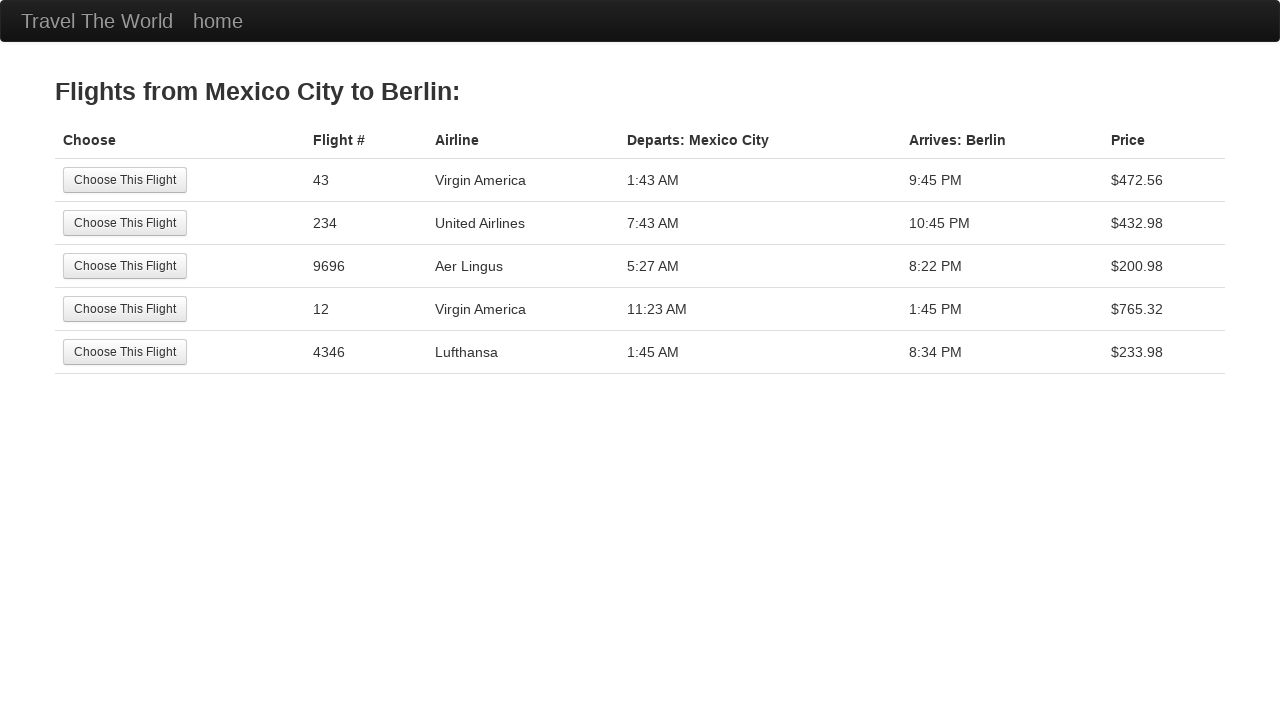

Navigated back to BlazeDemo home page
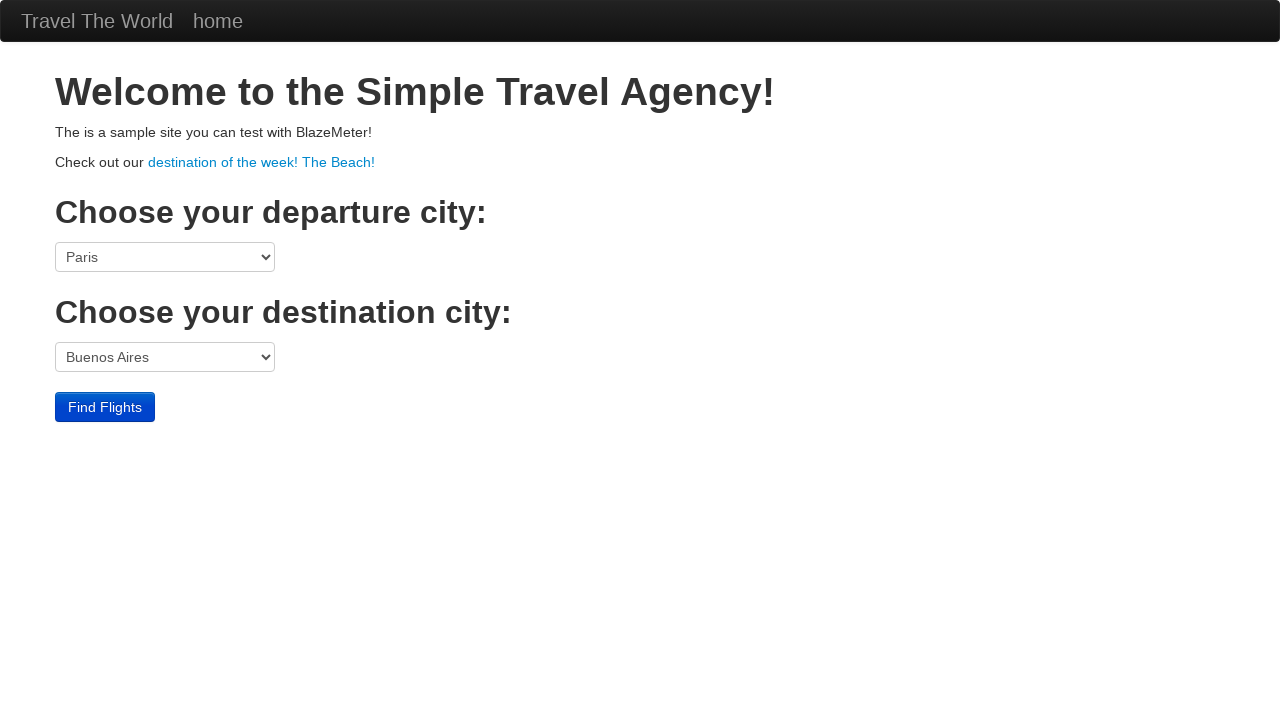

Retrieved departure city name: Mexico City
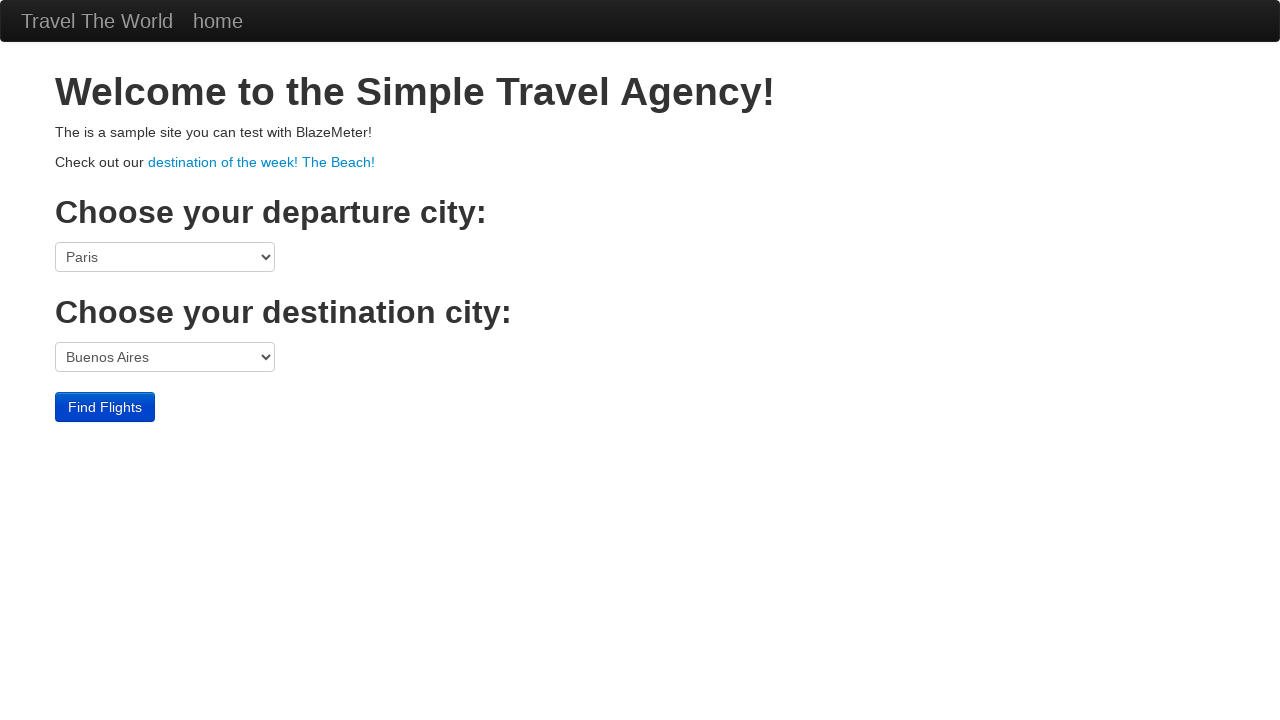

Retrieved destination city name: New York
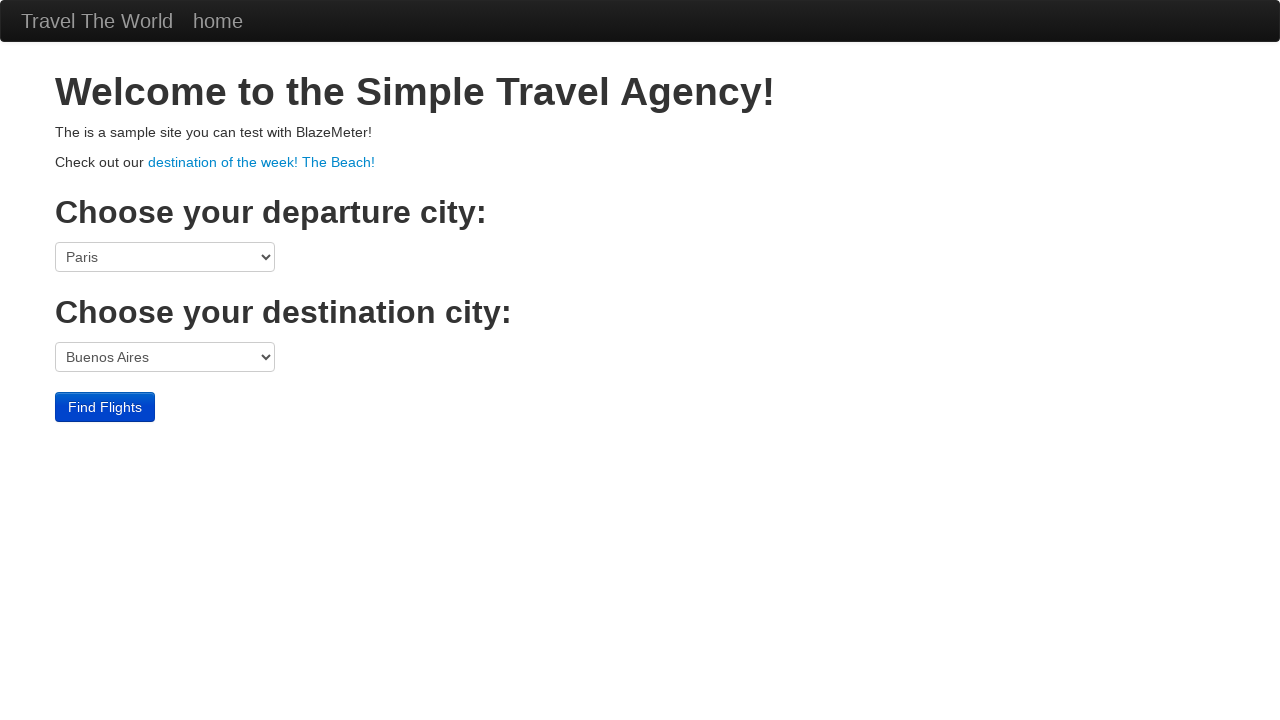

Selected departure city: Mexico City on select[name='fromPort']
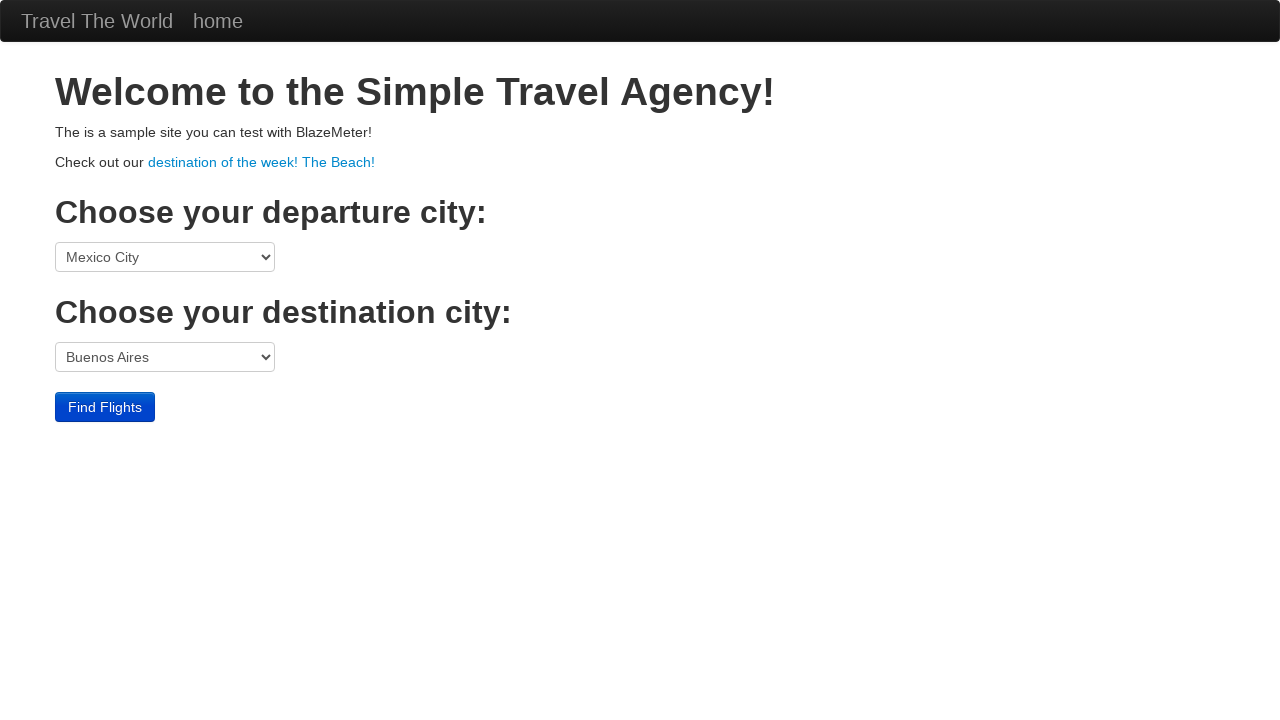

Selected destination city: New York on select[name='toPort']
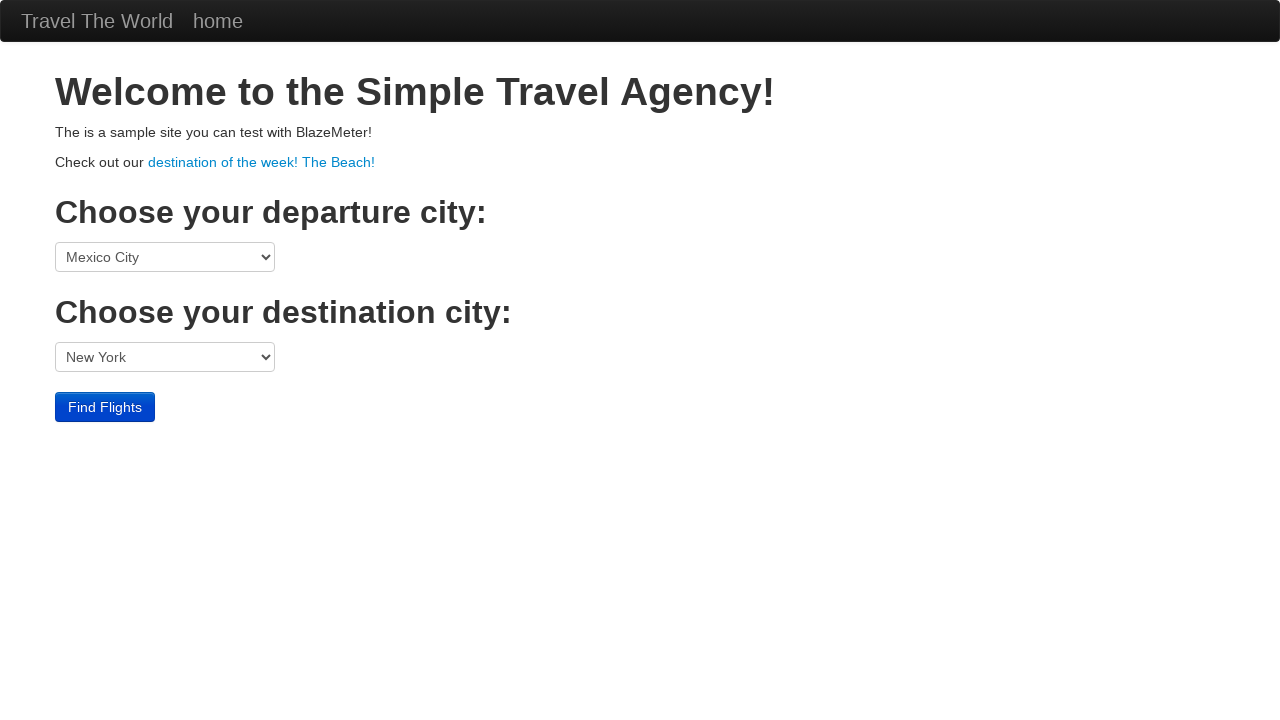

Clicked Find Flights button at (105, 407) on input[type='submit']
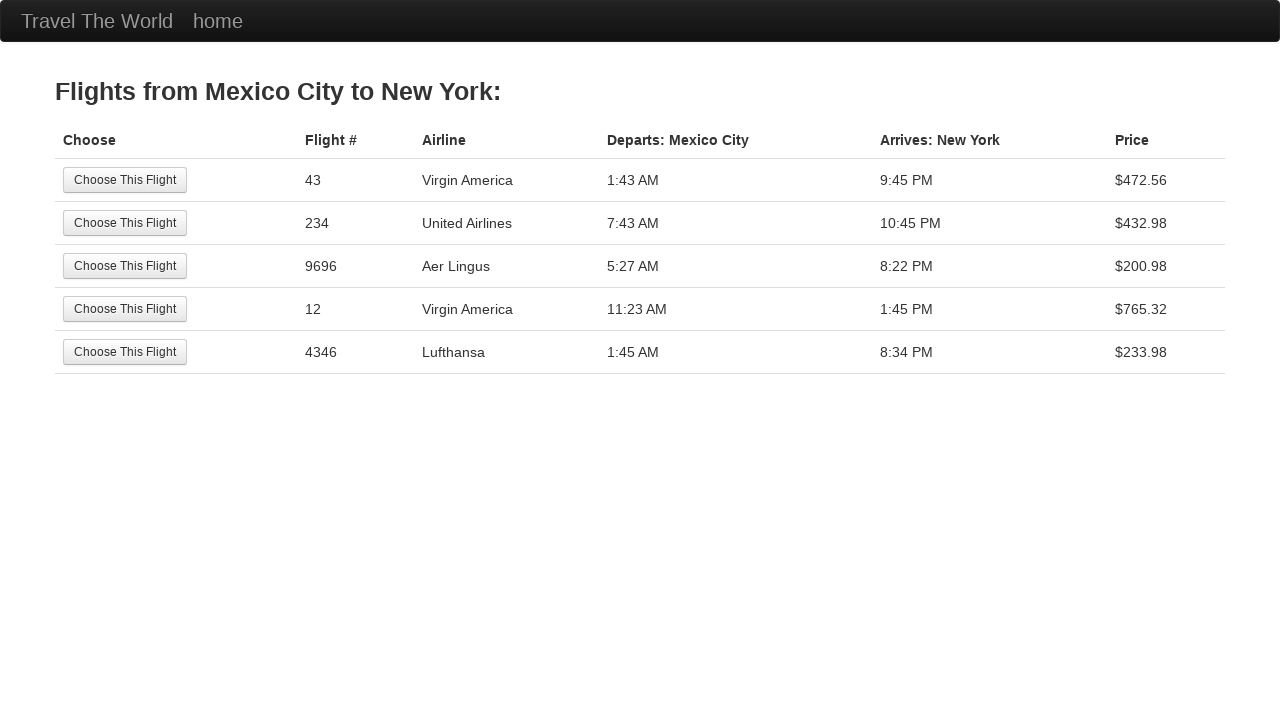

Results table loaded successfully
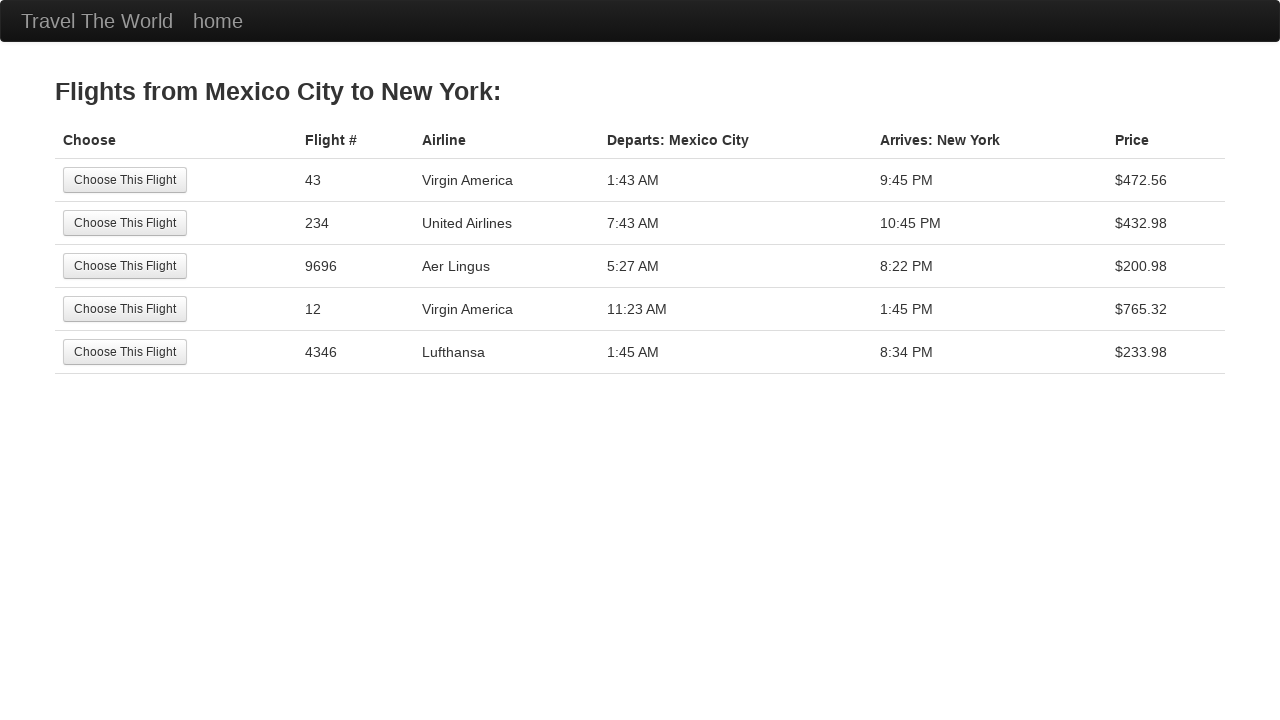

Retrieved departure header: Departs: Mexico City
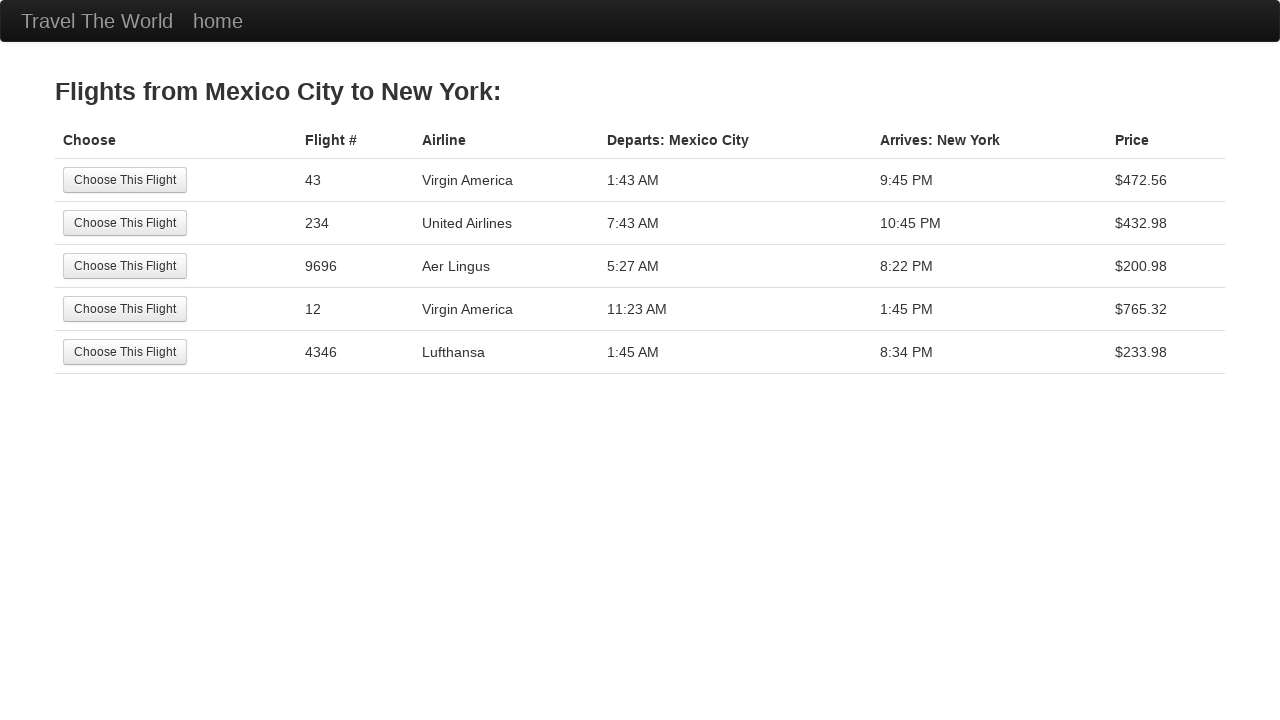

Retrieved arrival header: Arrives: New York
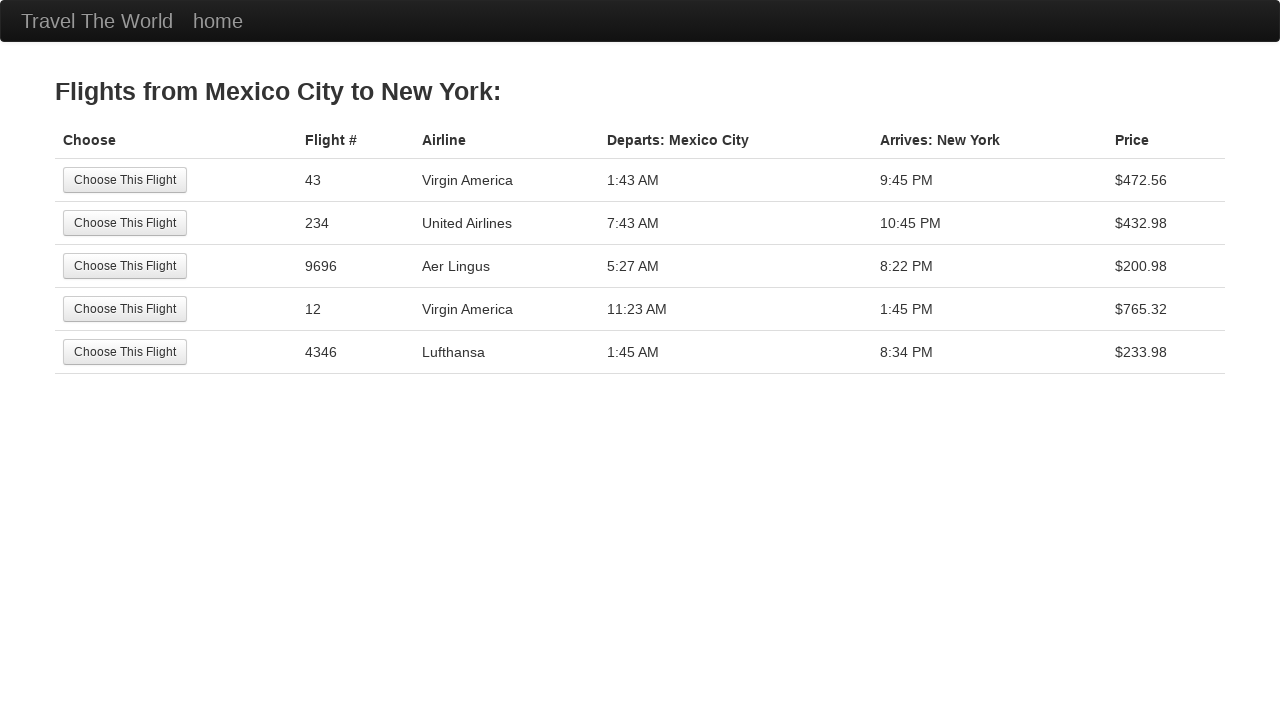

Verified departure header matches selected city: Mexico City
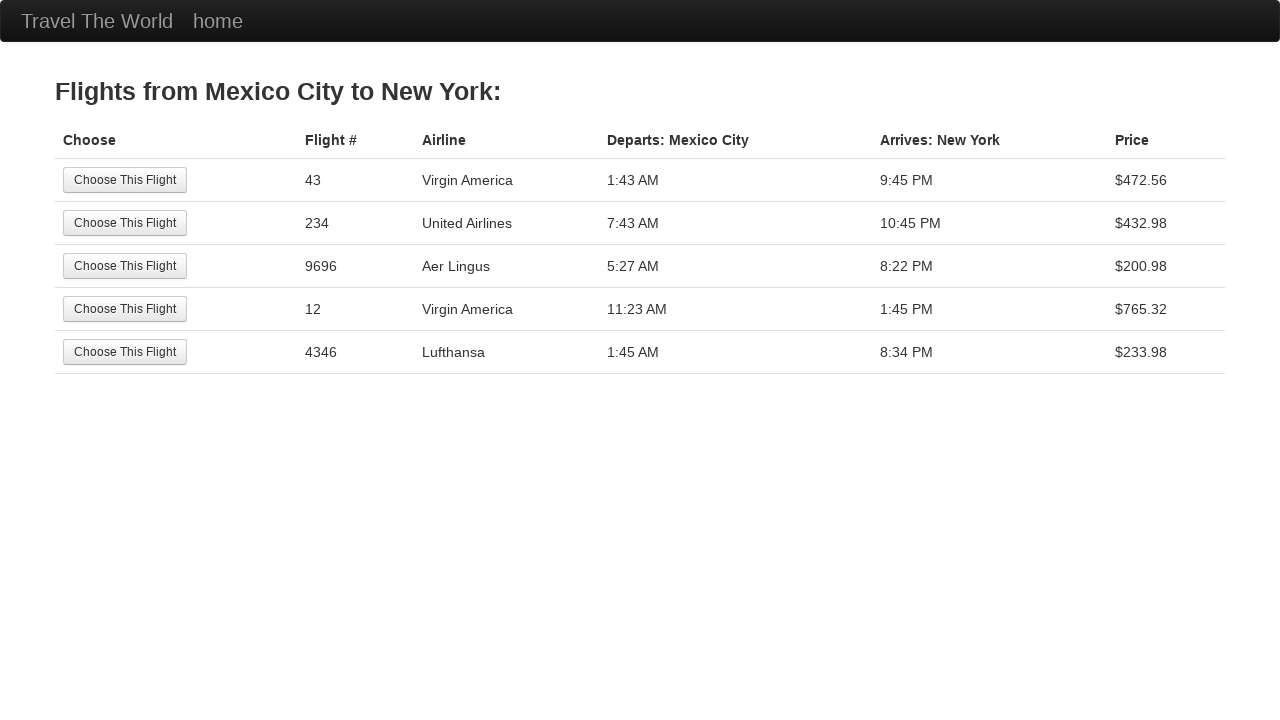

Verified arrival header matches selected city: New York
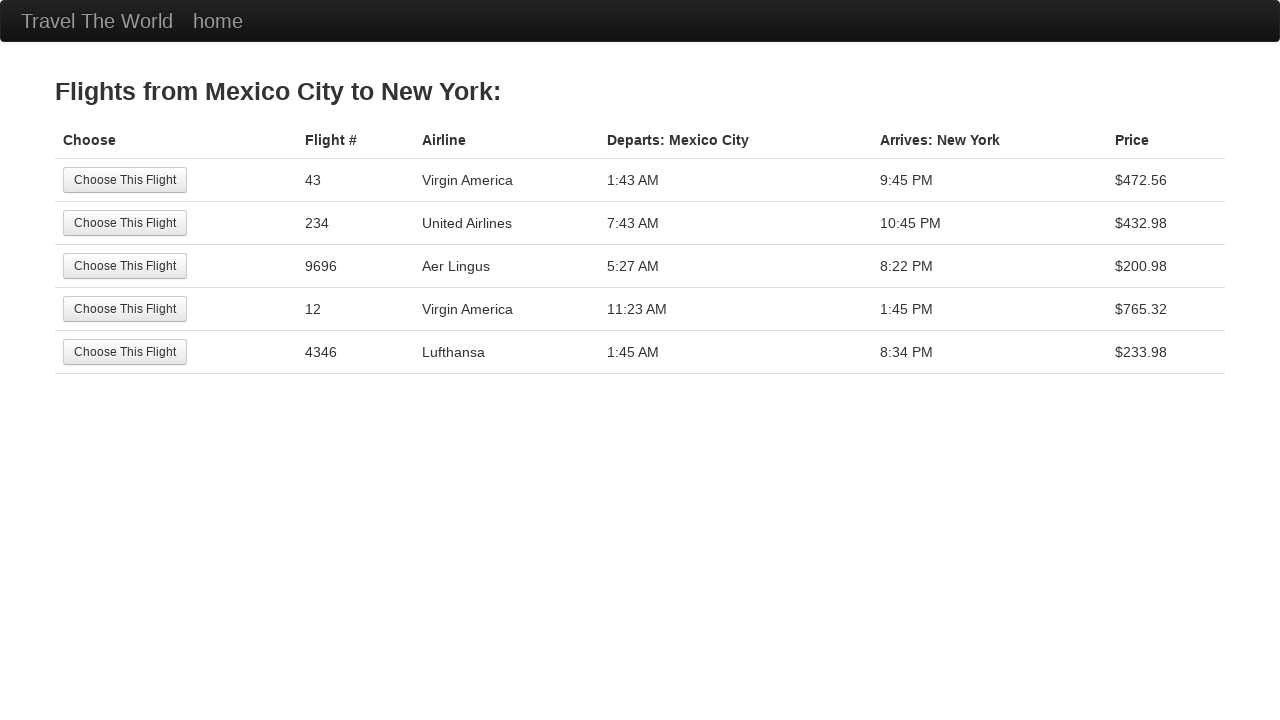

Navigated back to BlazeDemo home page
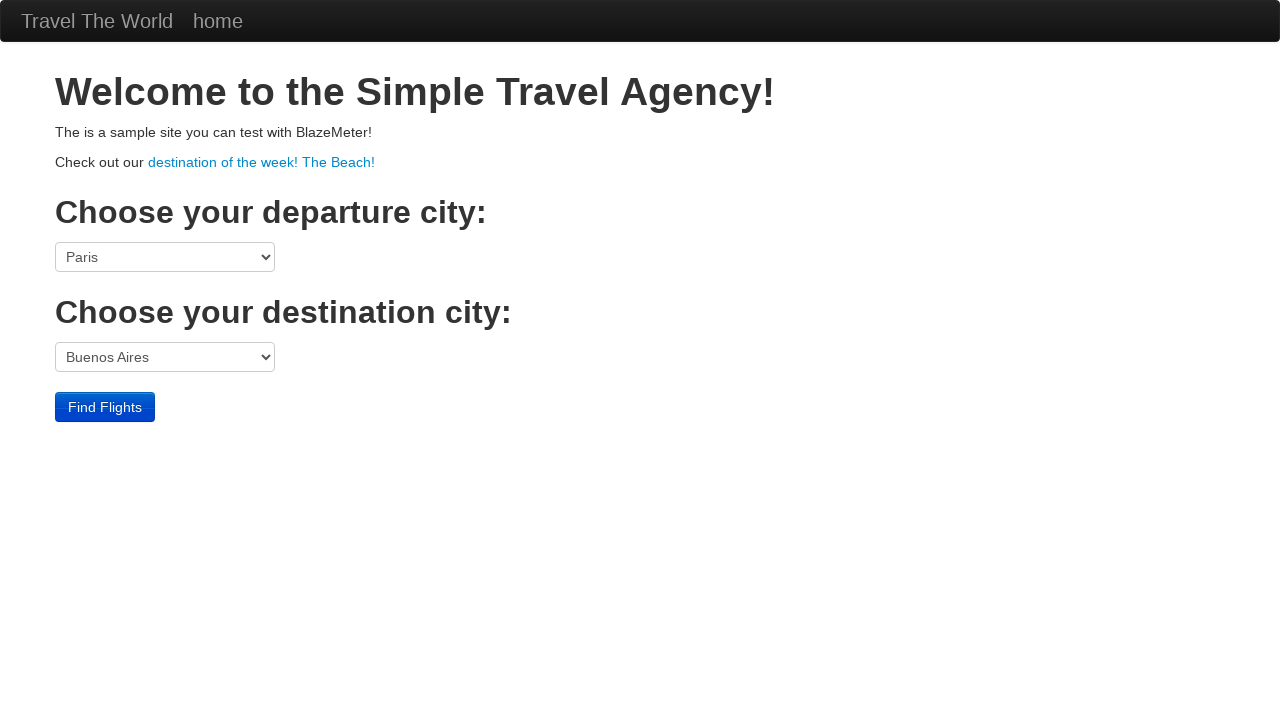

Retrieved departure city name: Mexico City
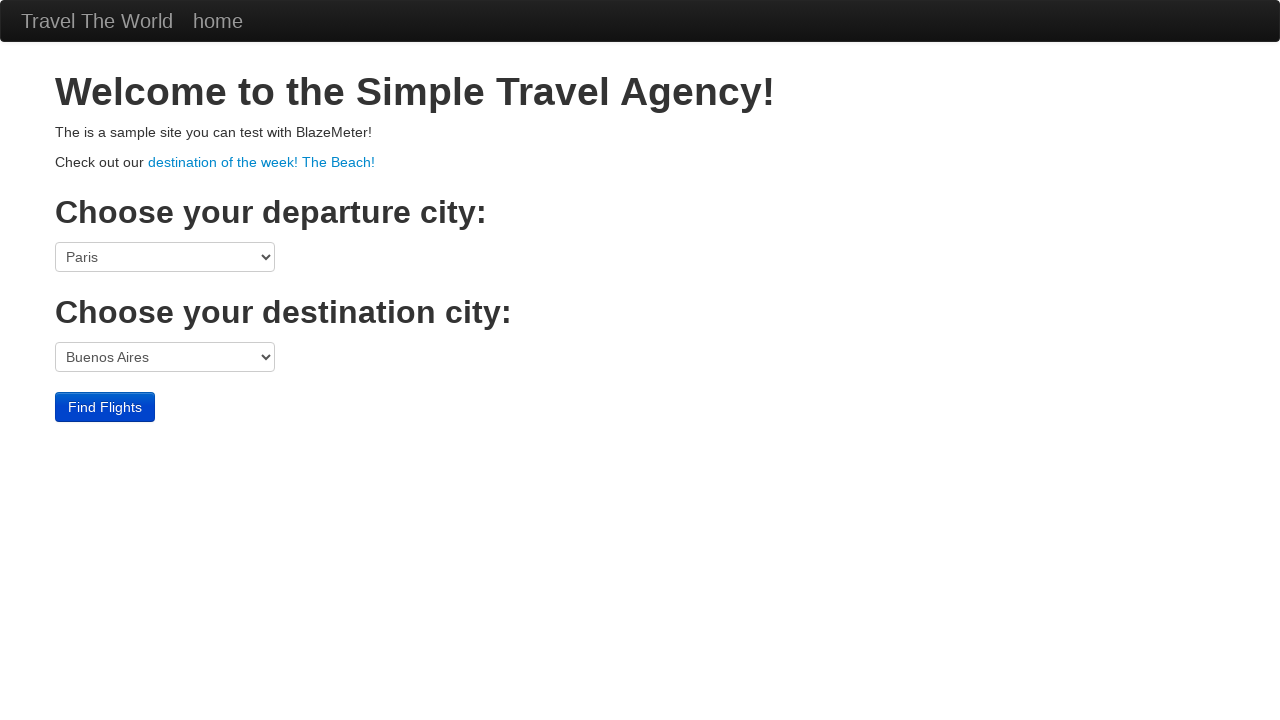

Retrieved destination city name: Dublin
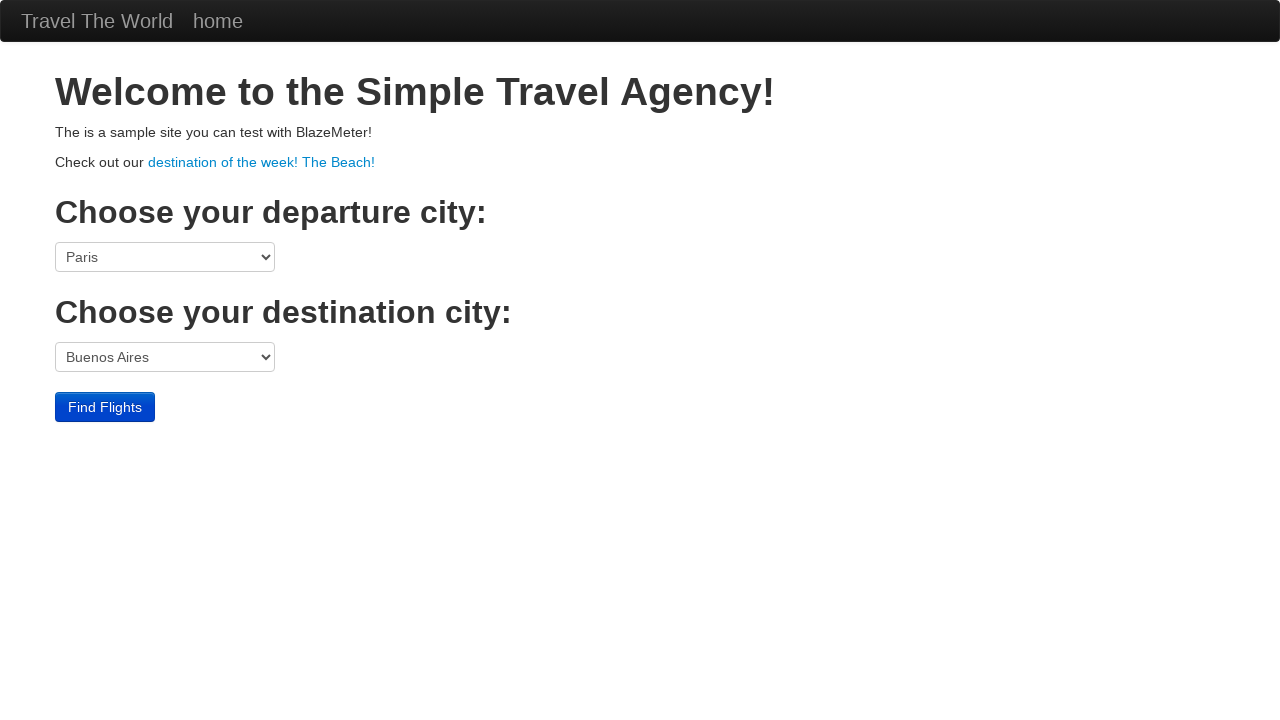

Selected departure city: Mexico City on select[name='fromPort']
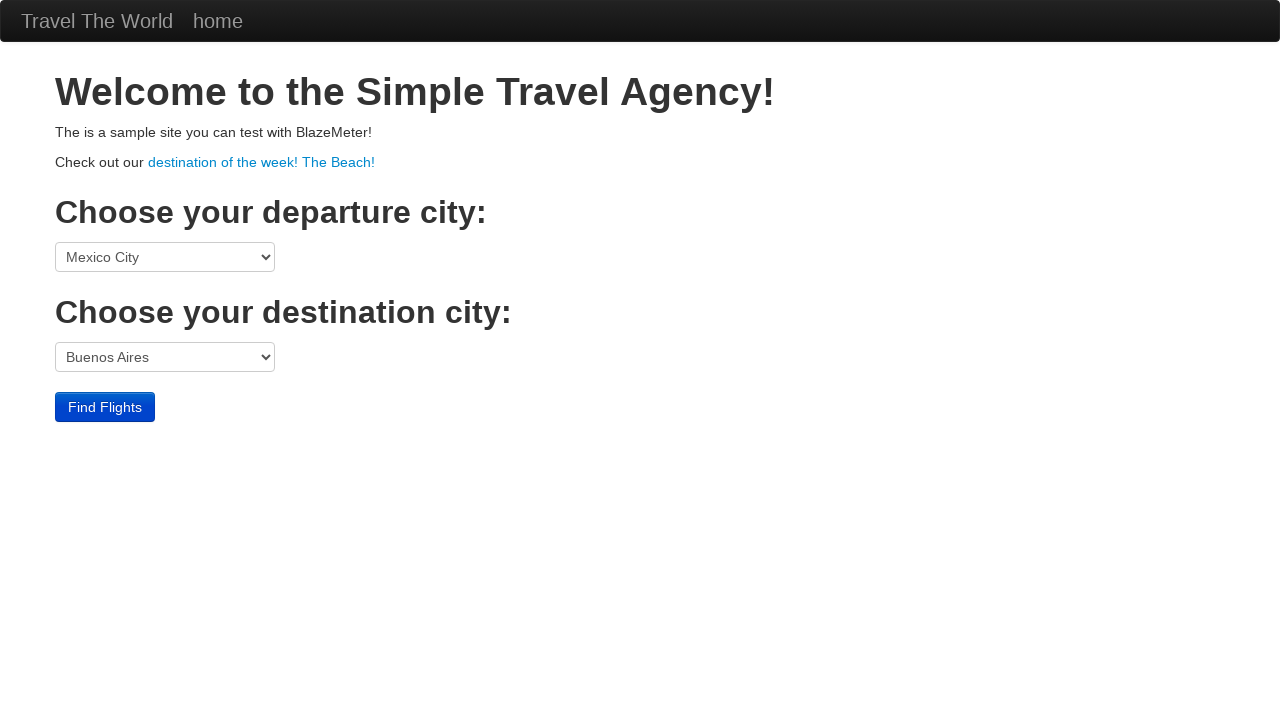

Selected destination city: Dublin on select[name='toPort']
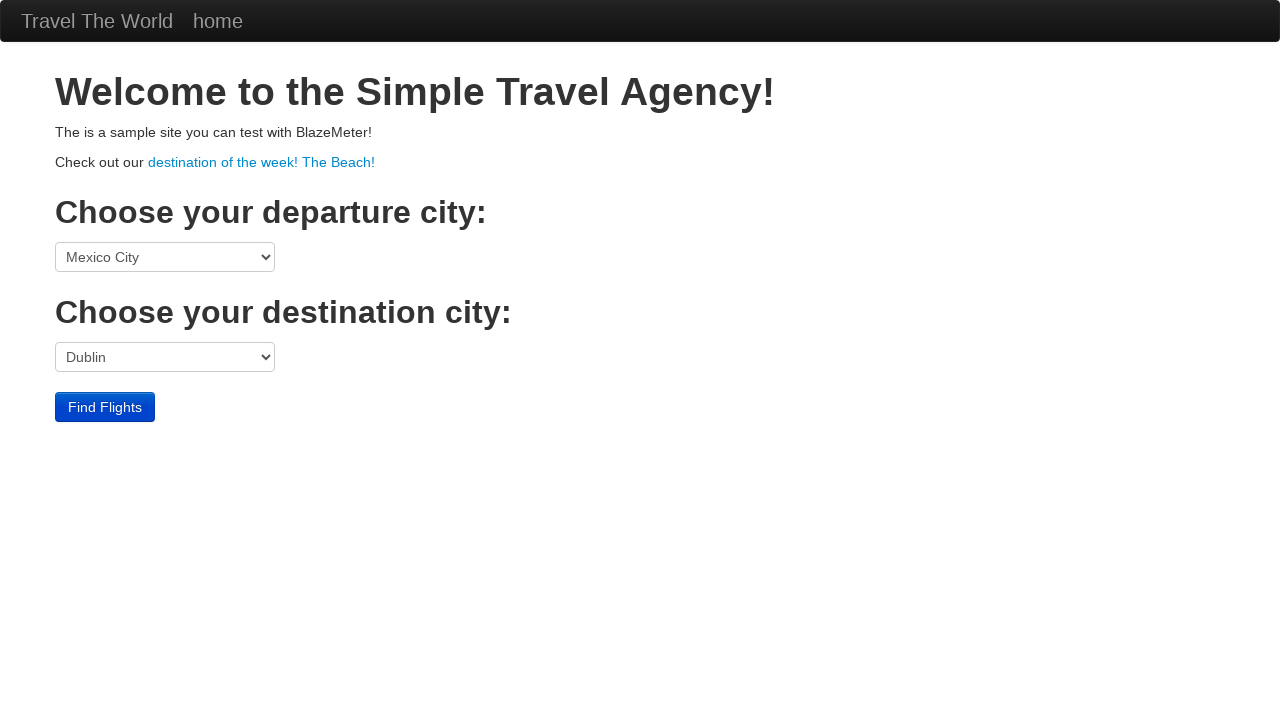

Clicked Find Flights button at (105, 407) on input[type='submit']
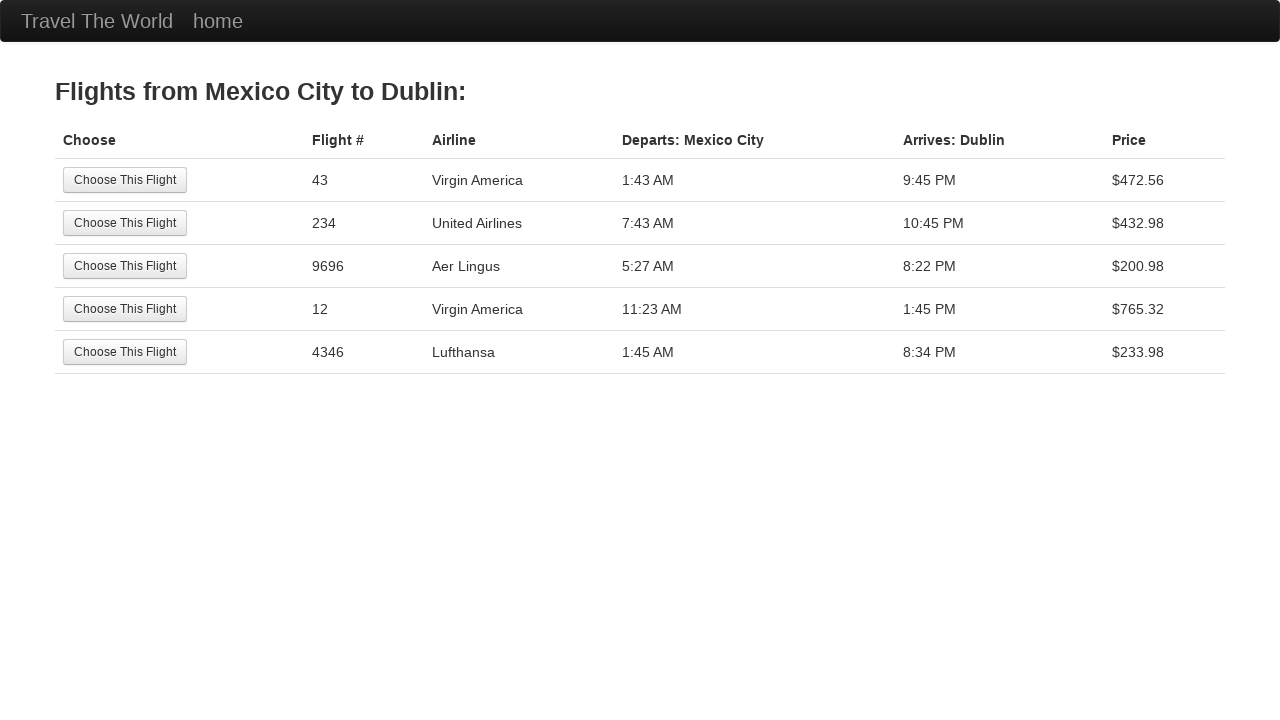

Results table loaded successfully
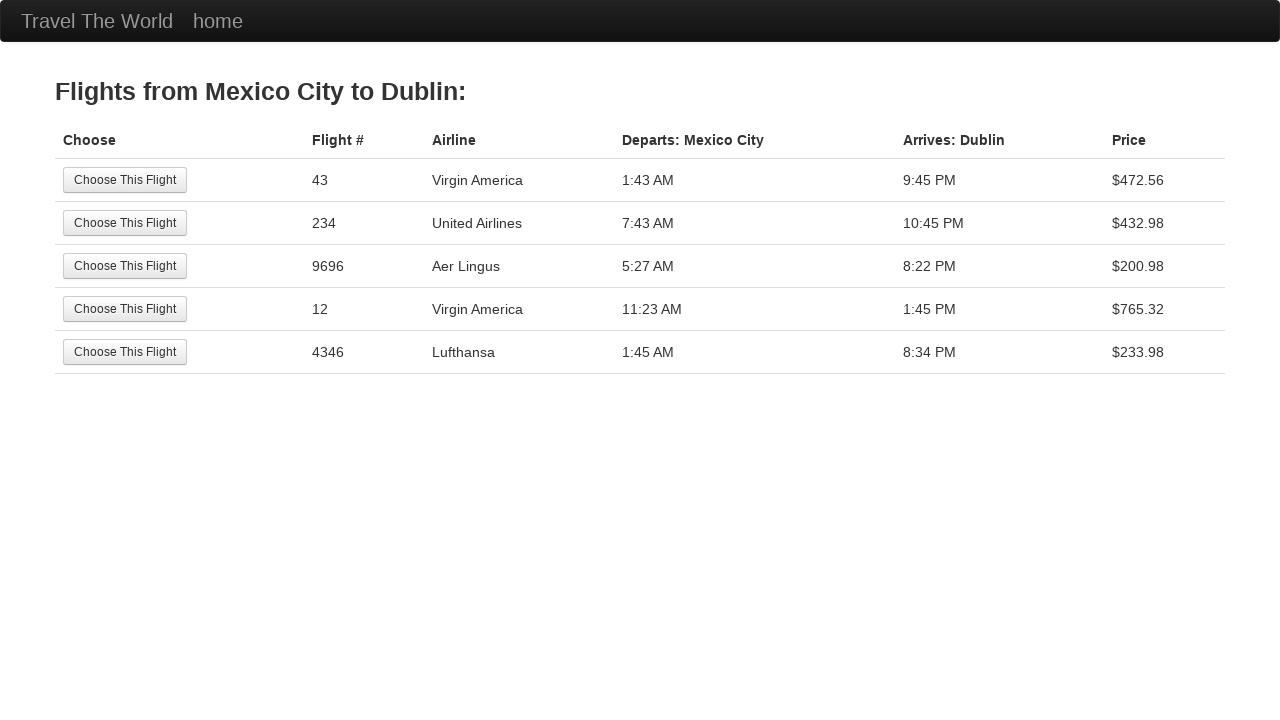

Retrieved departure header: Departs: Mexico City
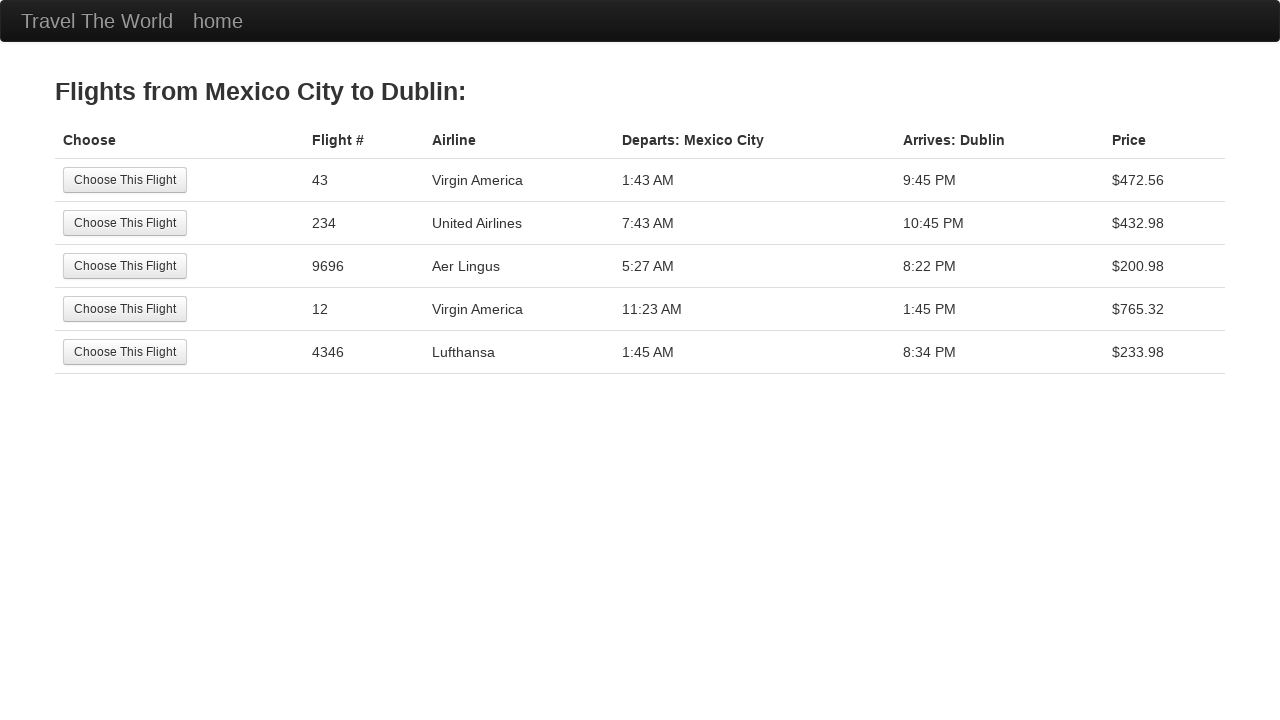

Retrieved arrival header: Arrives: Dublin
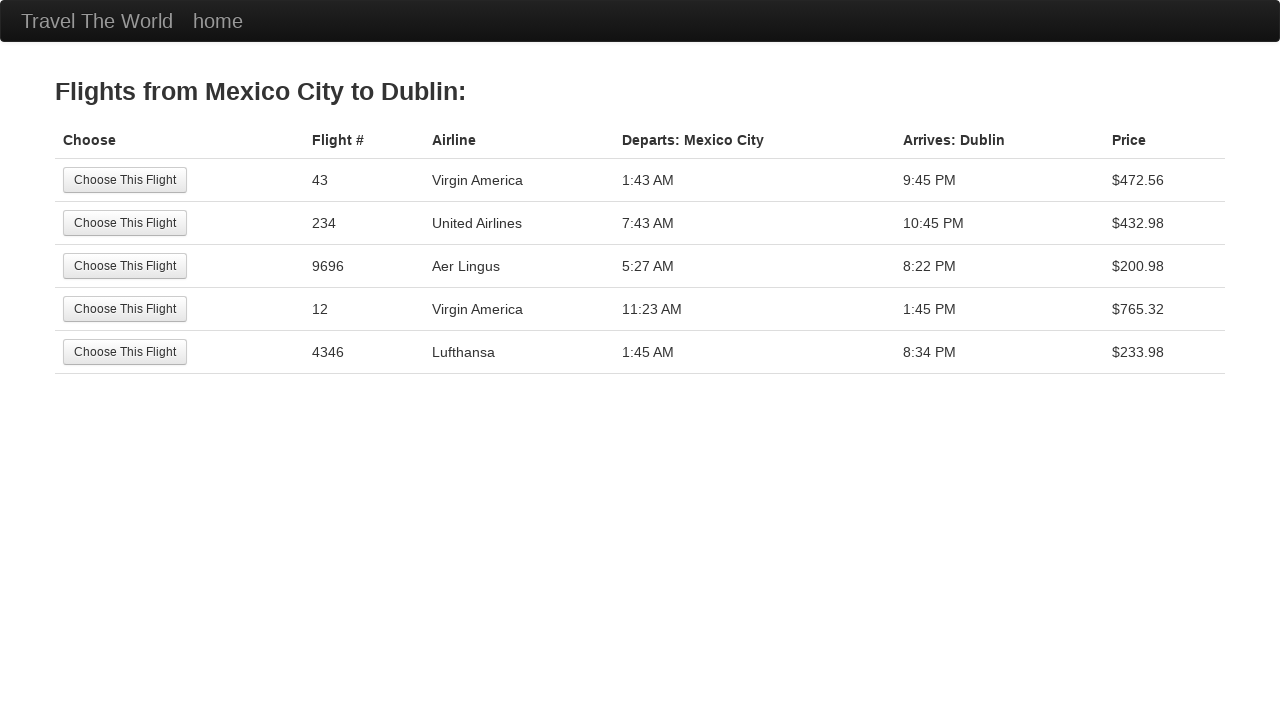

Verified departure header matches selected city: Mexico City
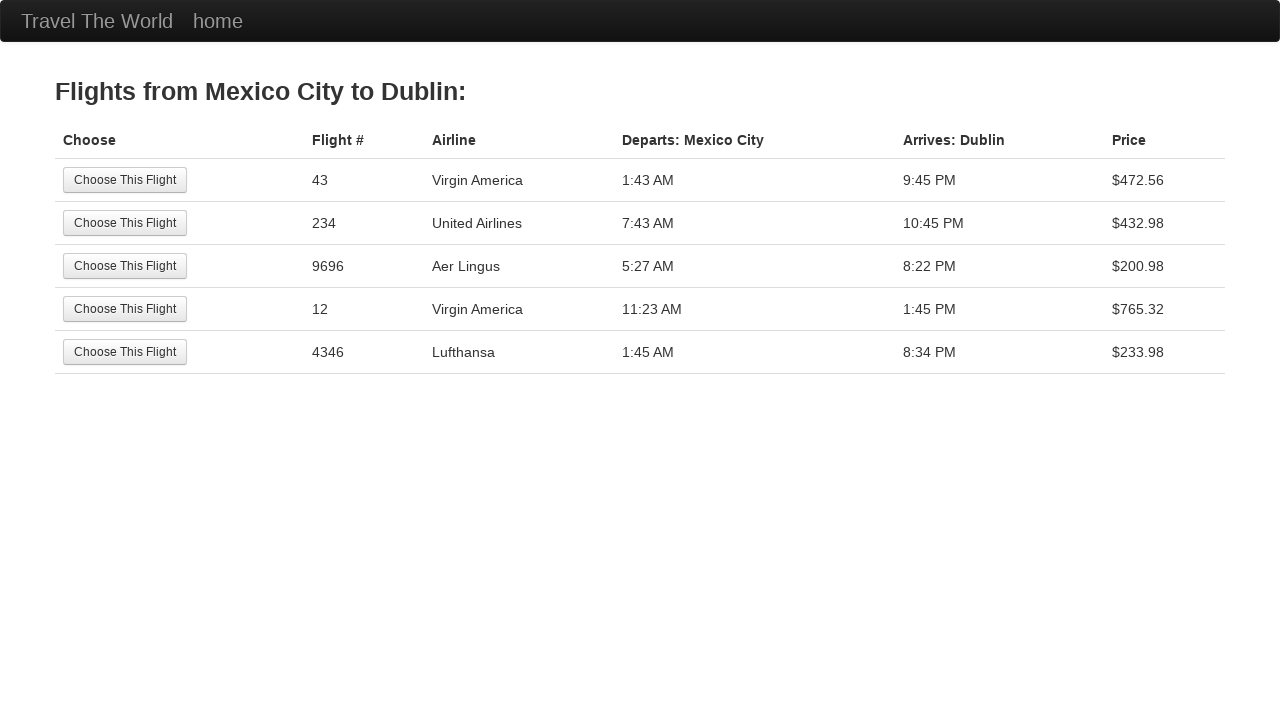

Verified arrival header matches selected city: Dublin
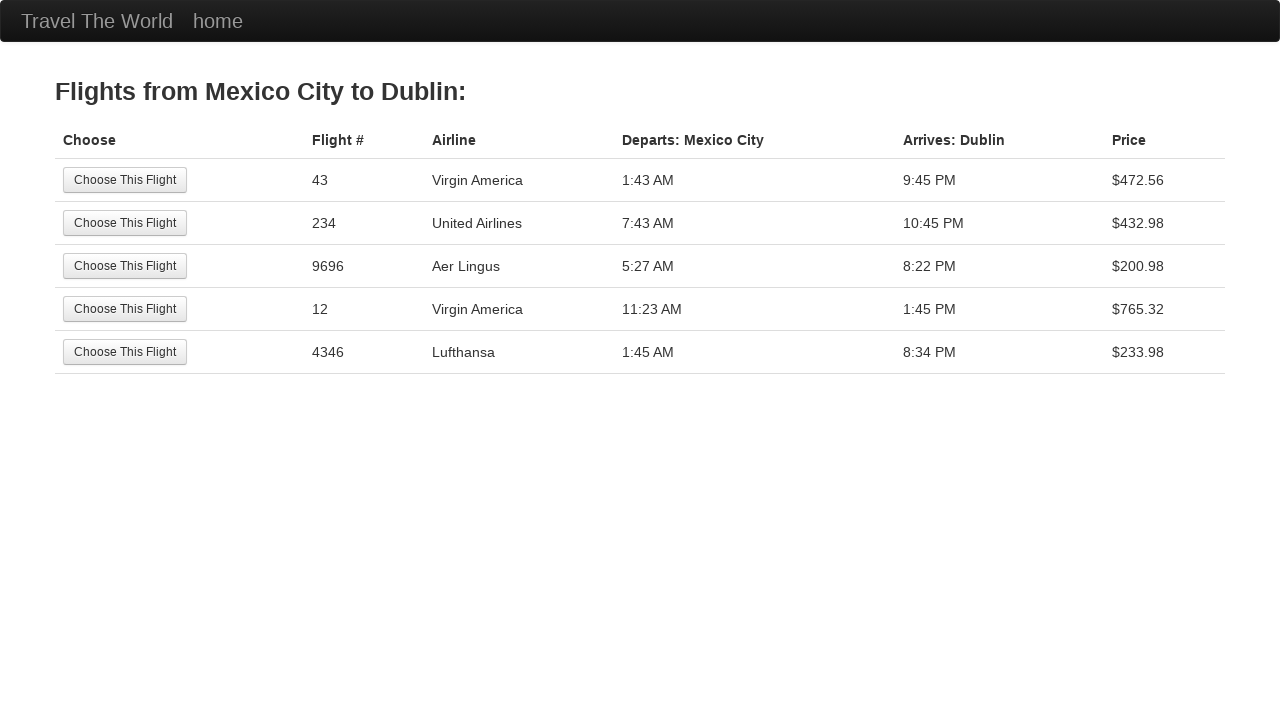

Navigated back to BlazeDemo home page
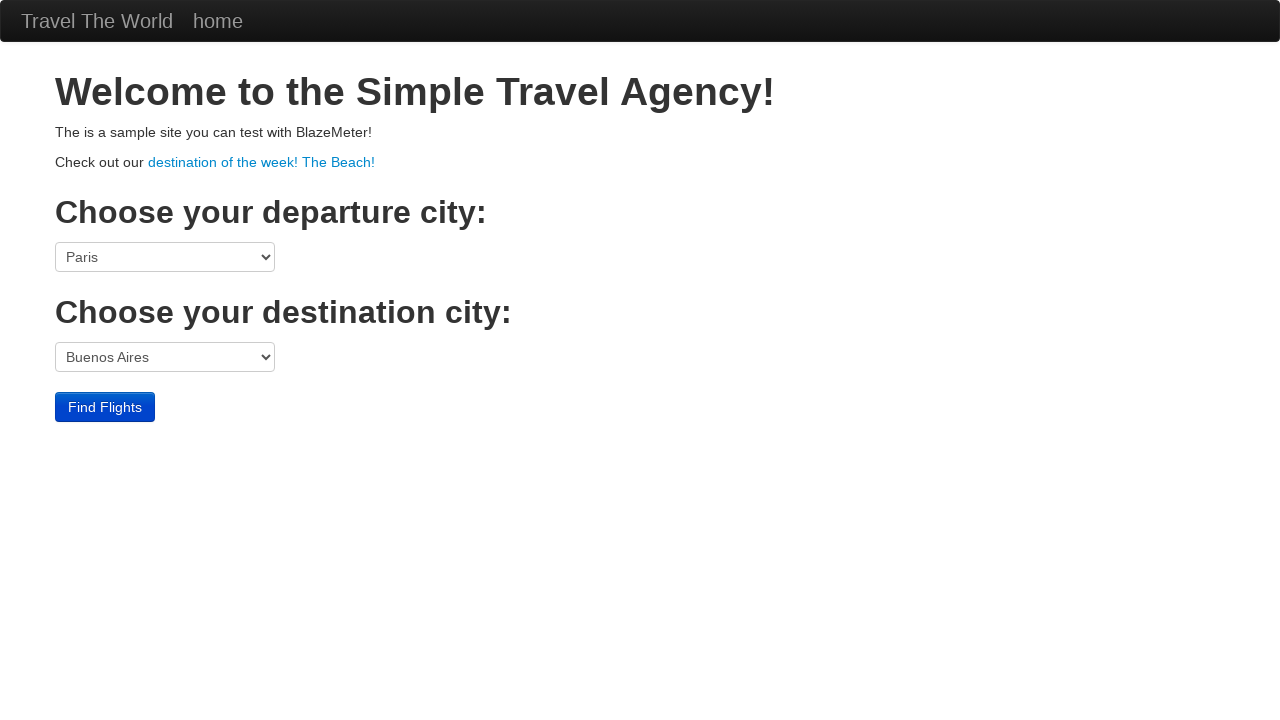

Retrieved departure city name: Mexico City
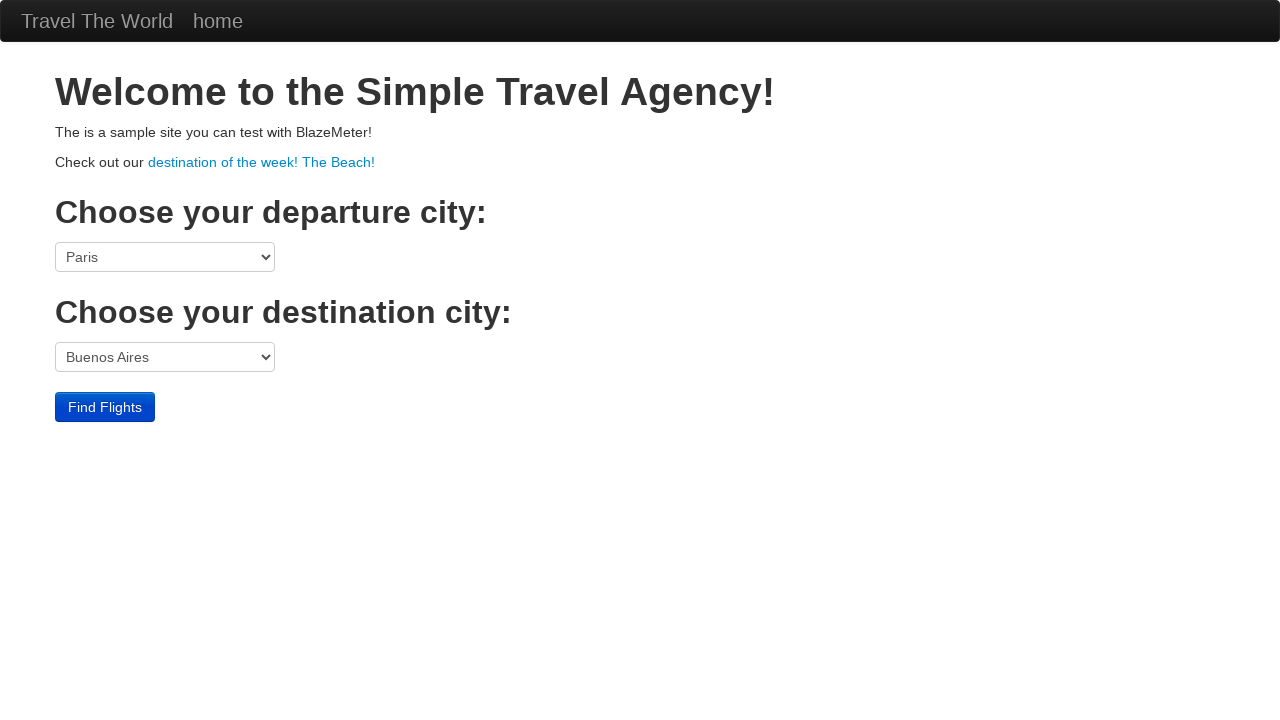

Retrieved destination city name: Cairo
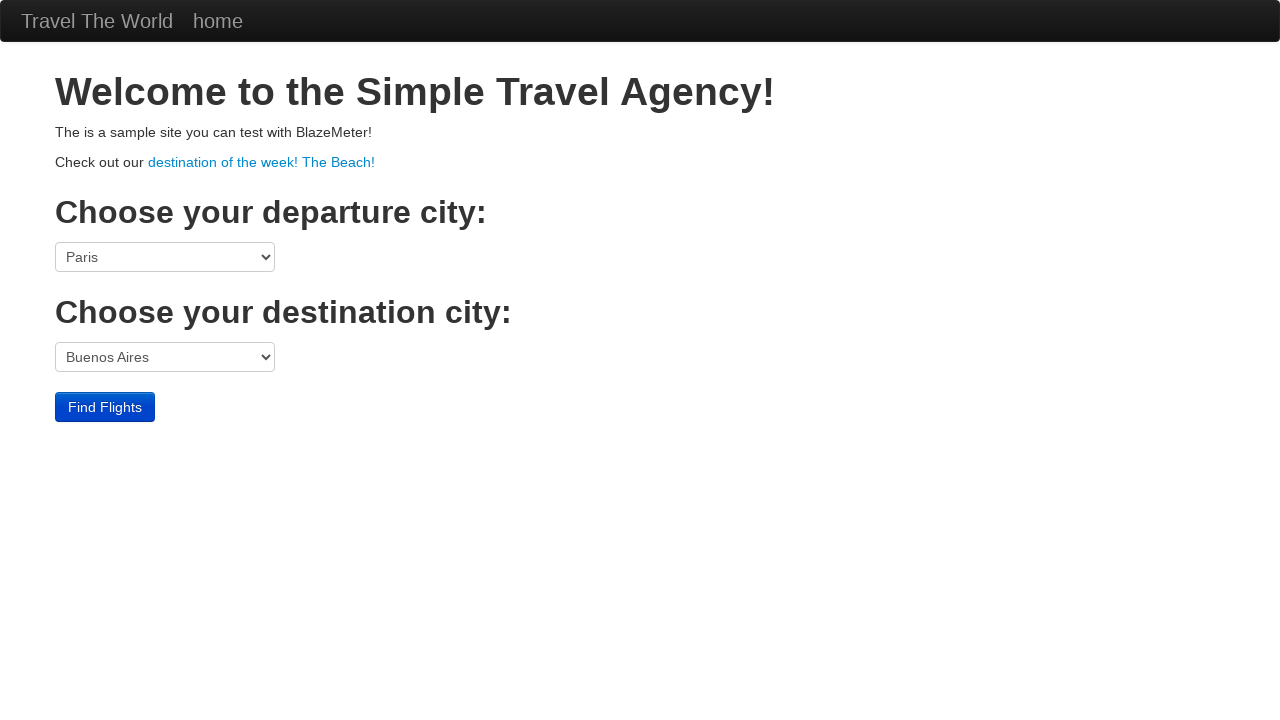

Selected departure city: Mexico City on select[name='fromPort']
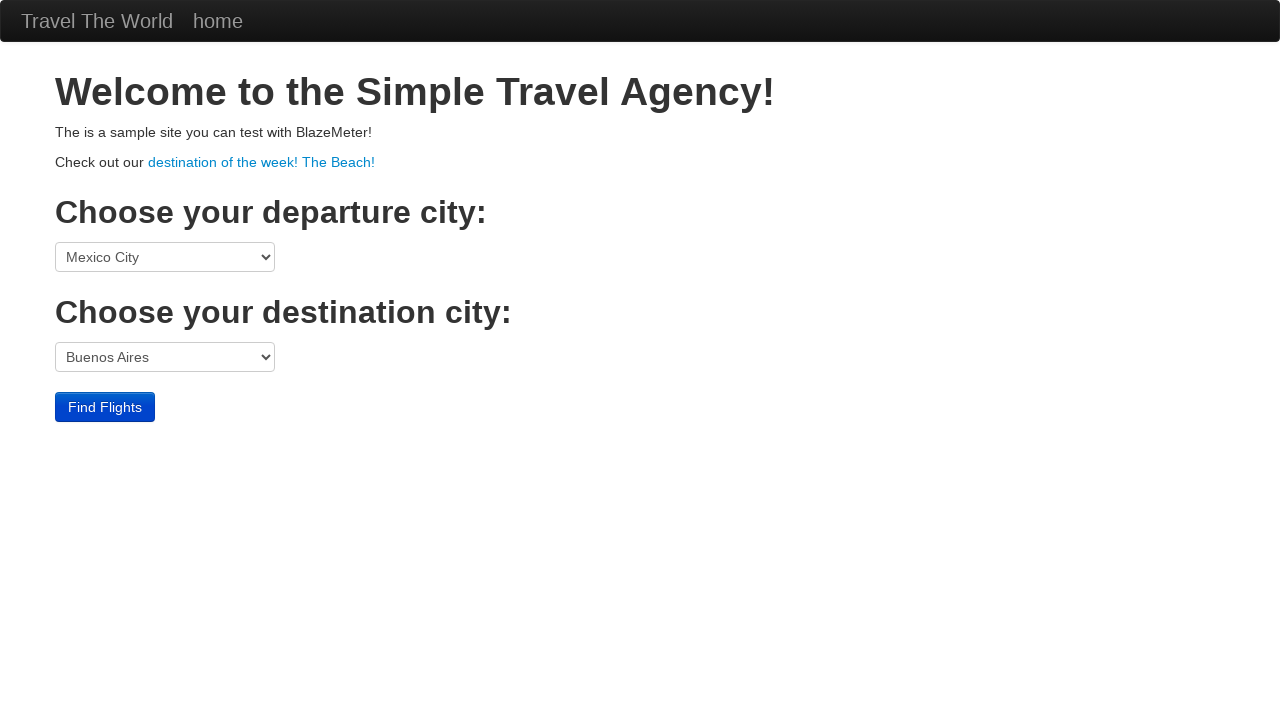

Selected destination city: Cairo on select[name='toPort']
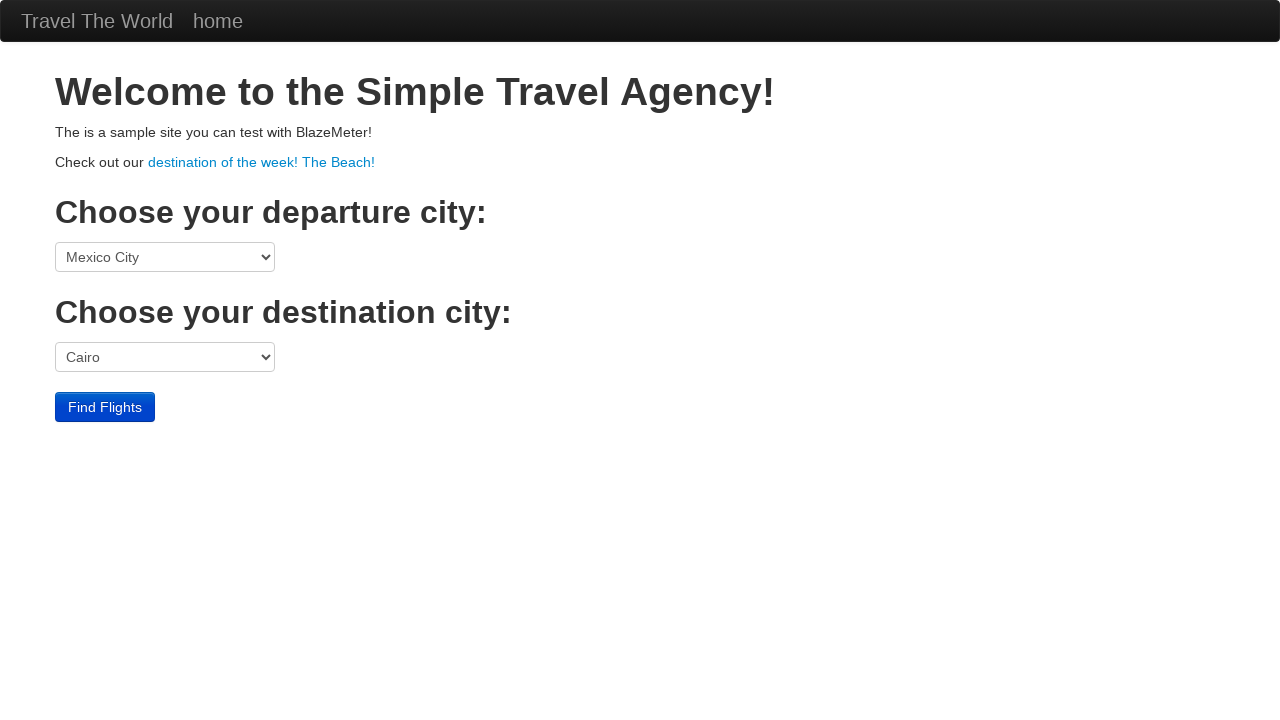

Clicked Find Flights button at (105, 407) on input[type='submit']
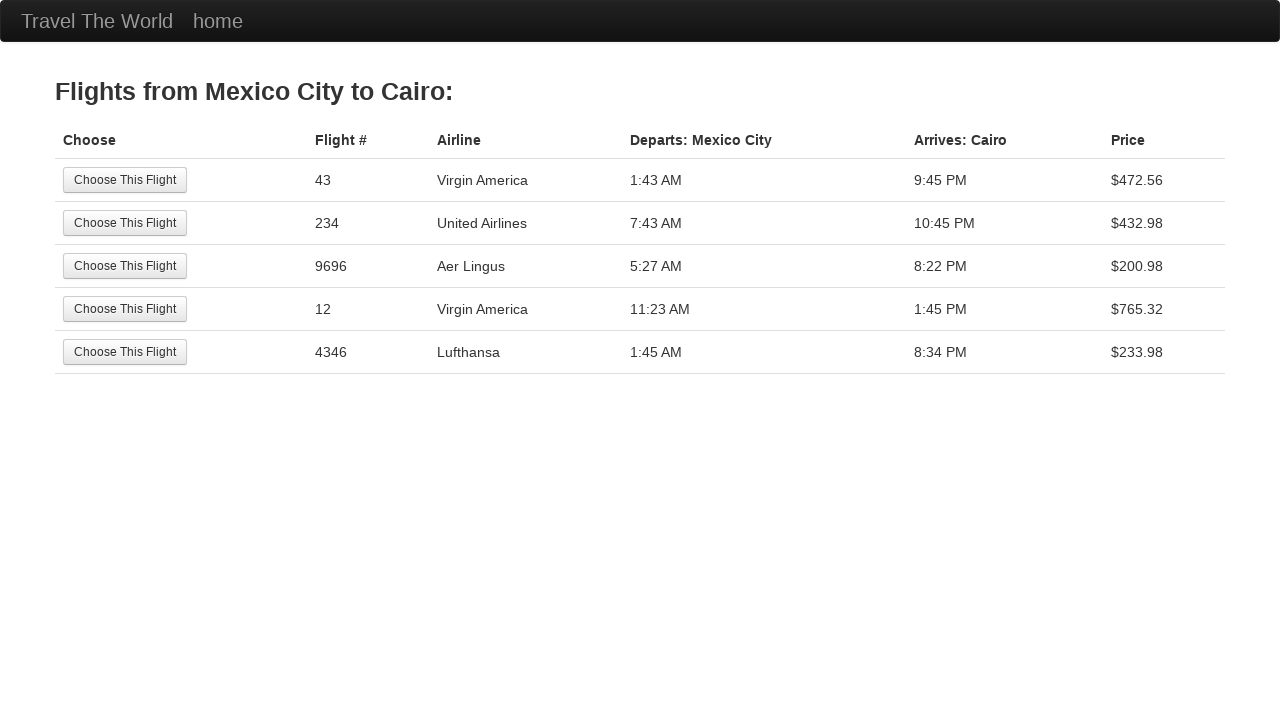

Results table loaded successfully
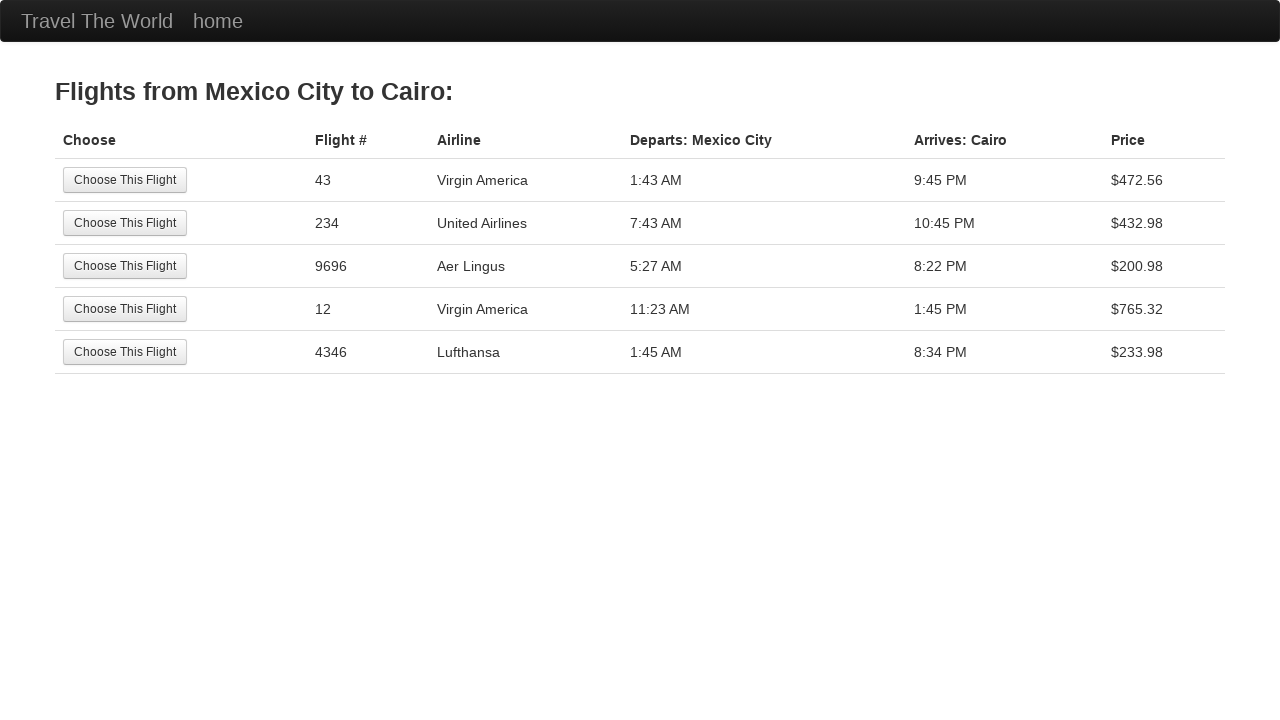

Retrieved departure header: Departs: Mexico City
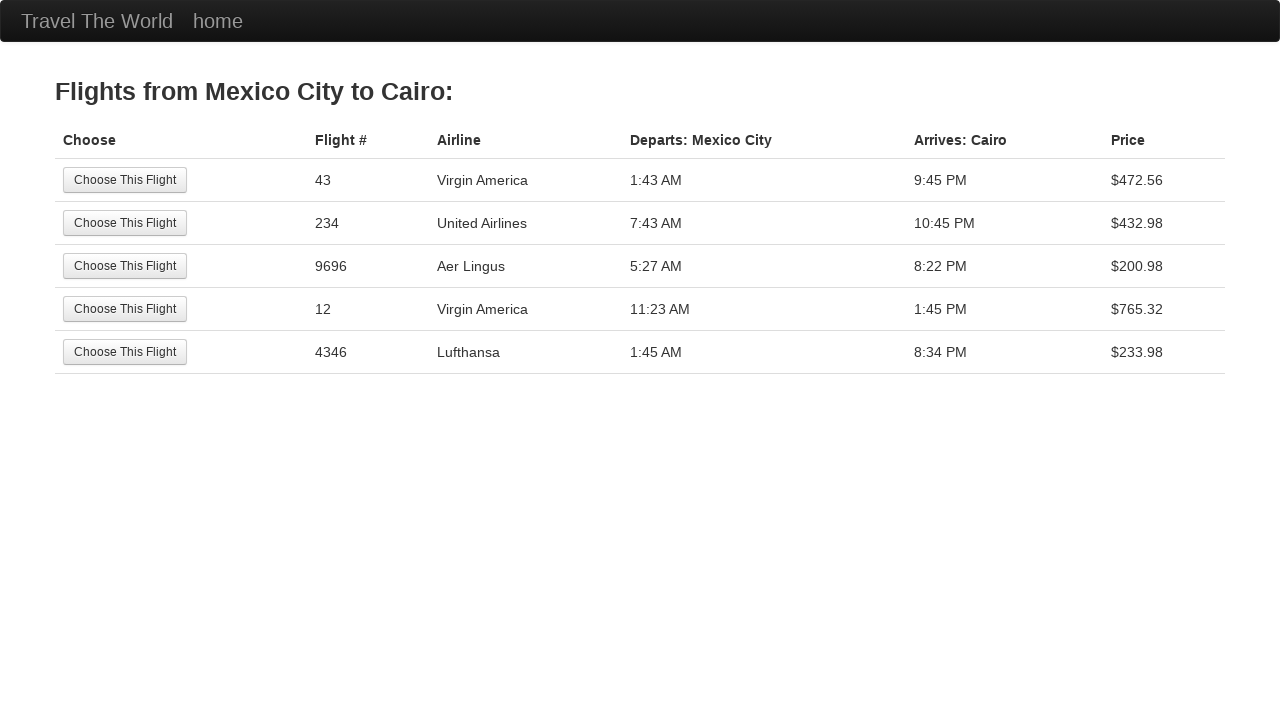

Retrieved arrival header: Arrives: Cairo
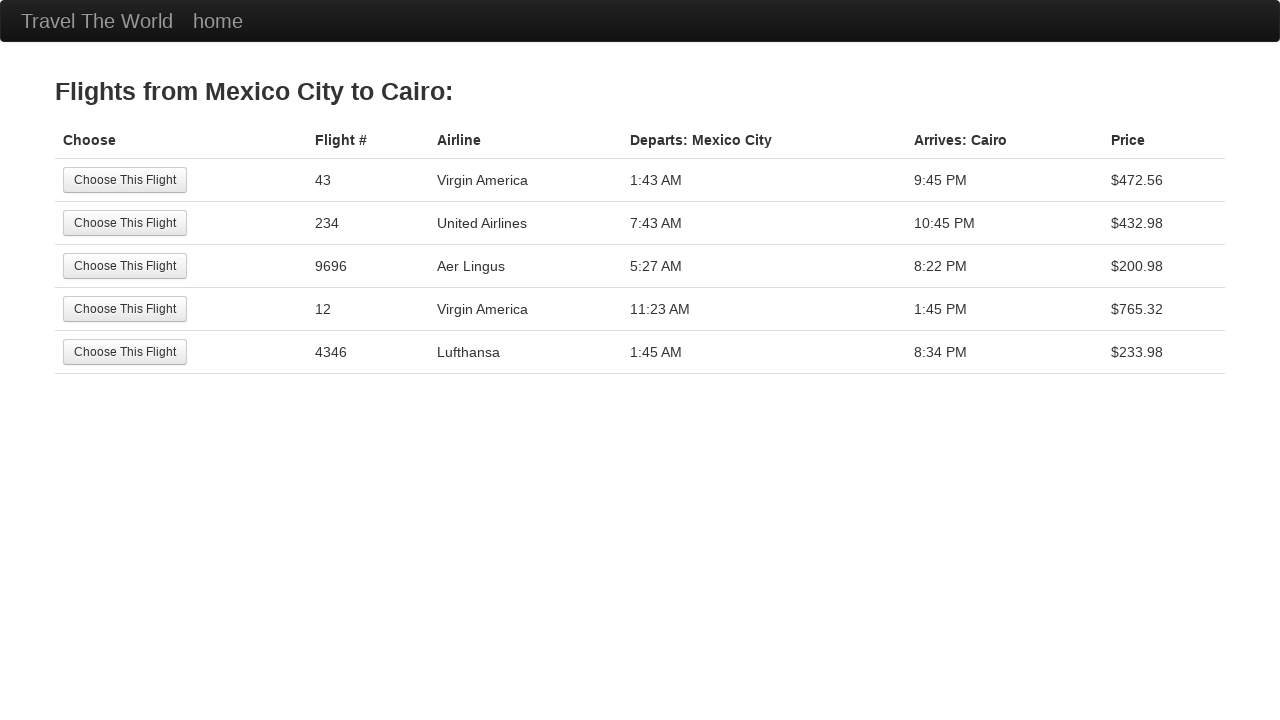

Verified departure header matches selected city: Mexico City
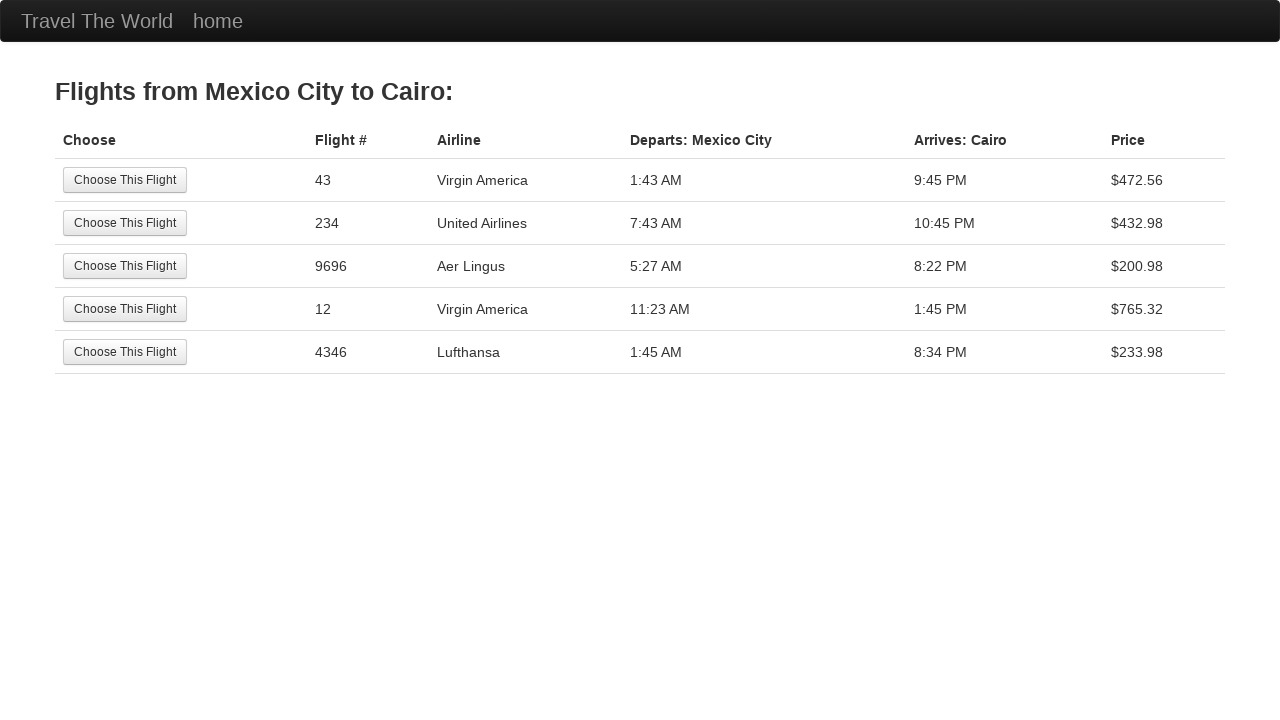

Verified arrival header matches selected city: Cairo
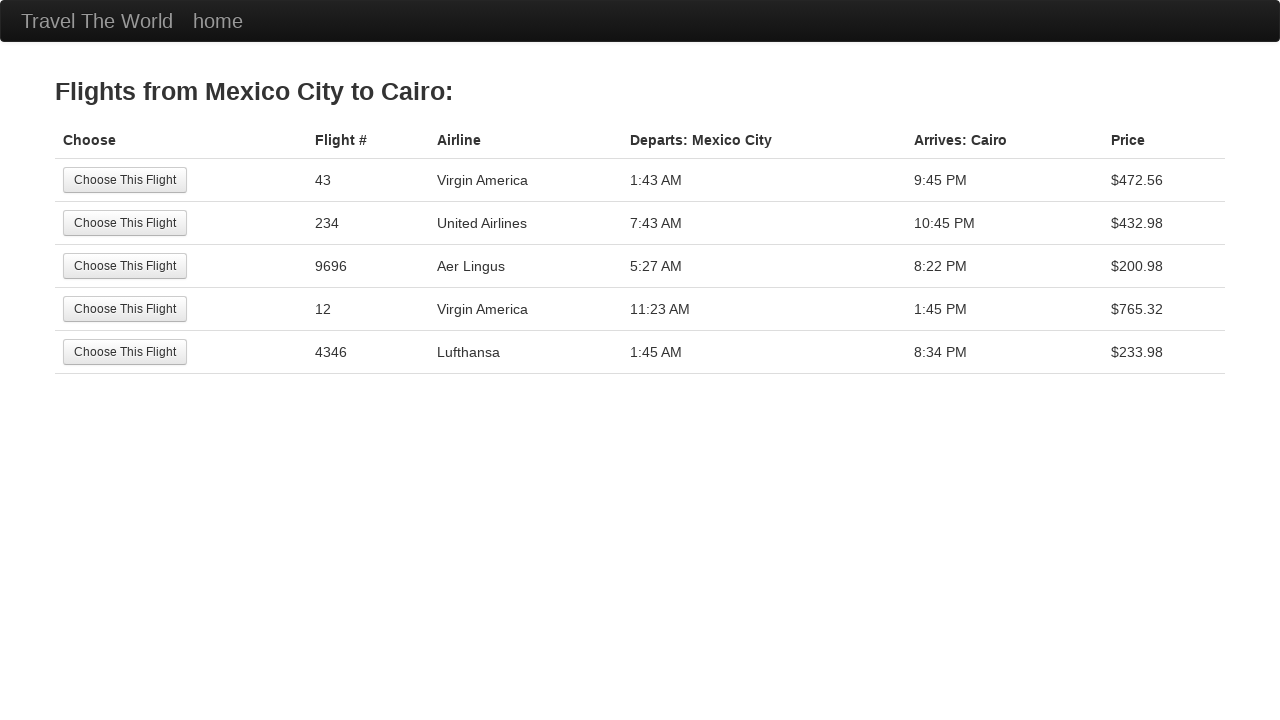

Navigated back to BlazeDemo home page
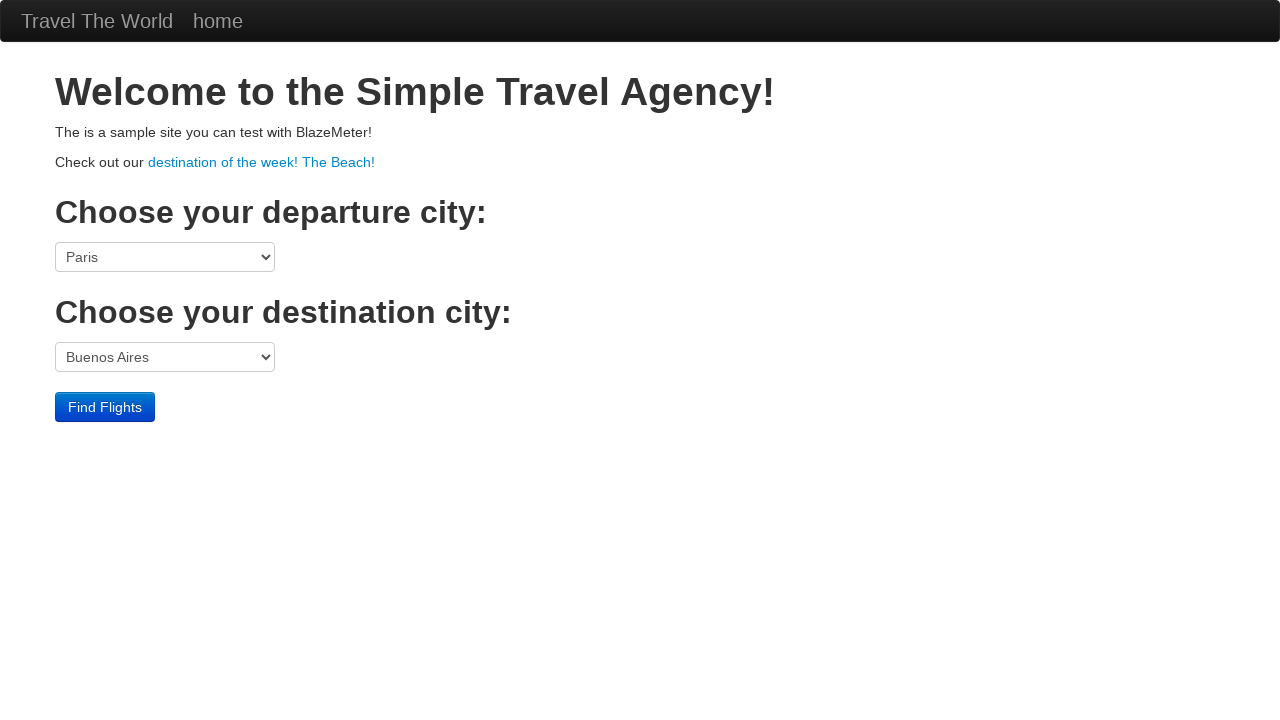

Retrieved departure city name: São Paolo
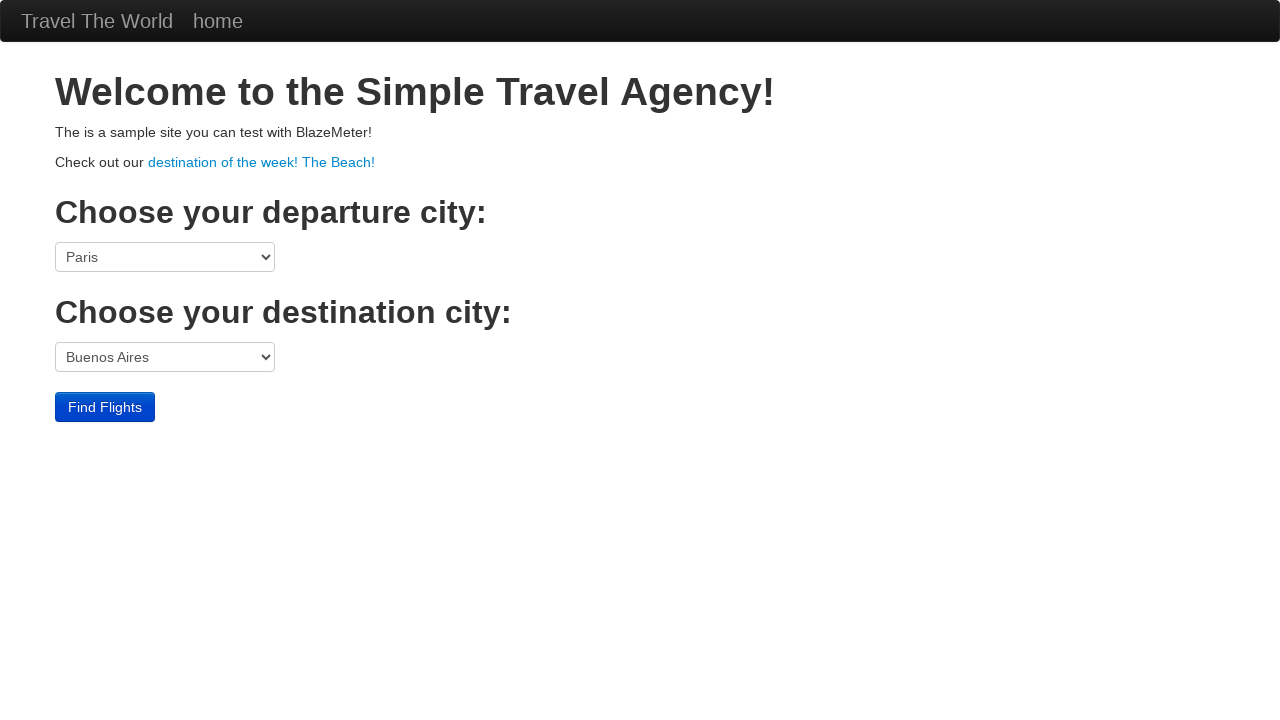

Retrieved destination city name: Buenos Aires
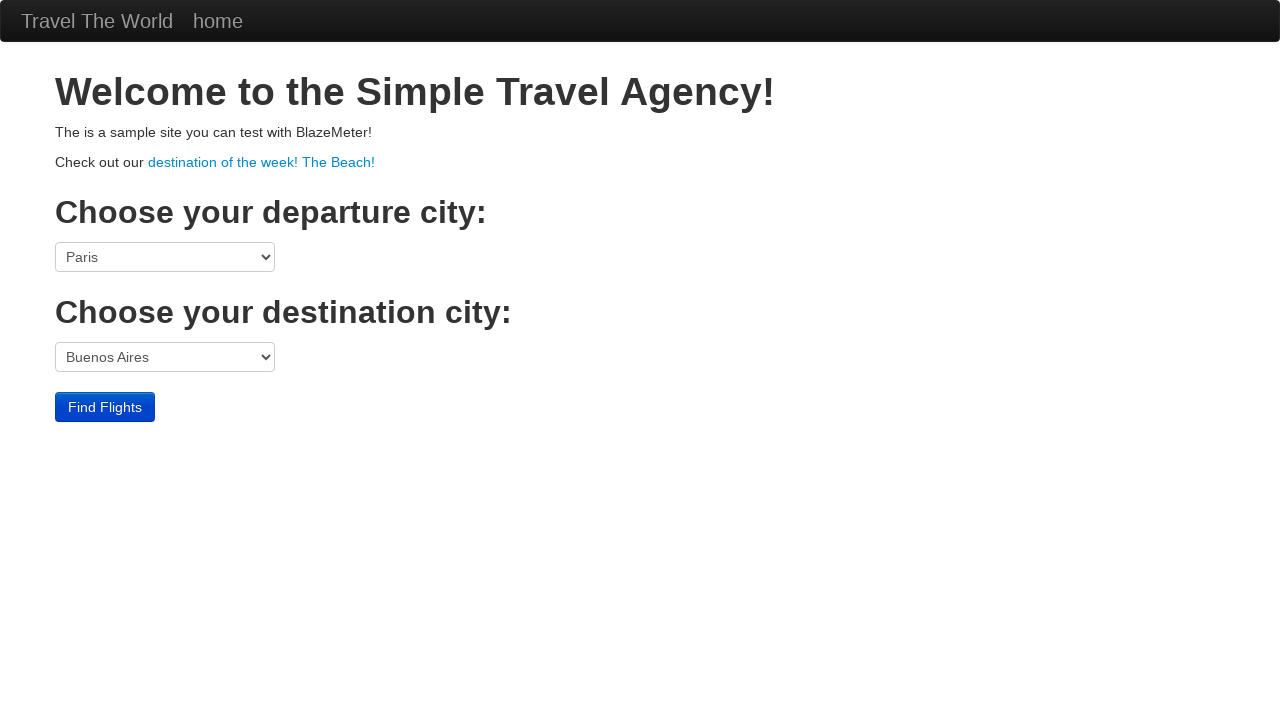

Selected departure city: São Paolo on select[name='fromPort']
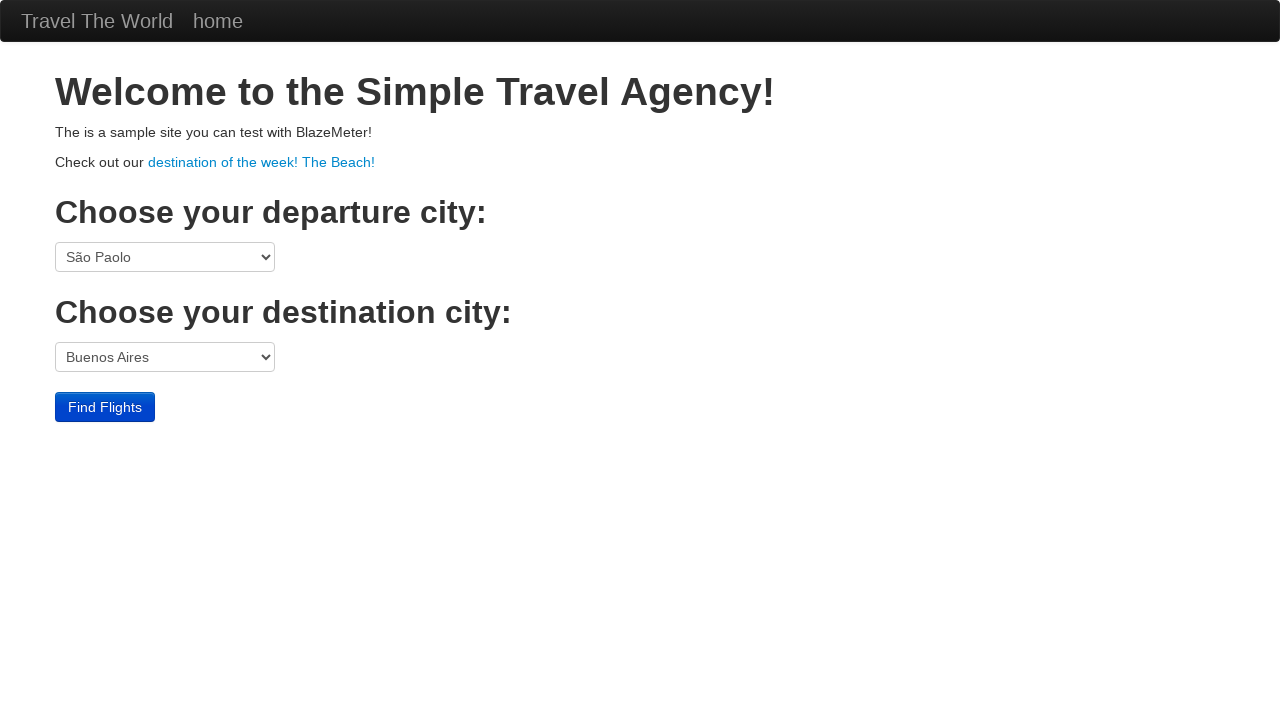

Selected destination city: Buenos Aires on select[name='toPort']
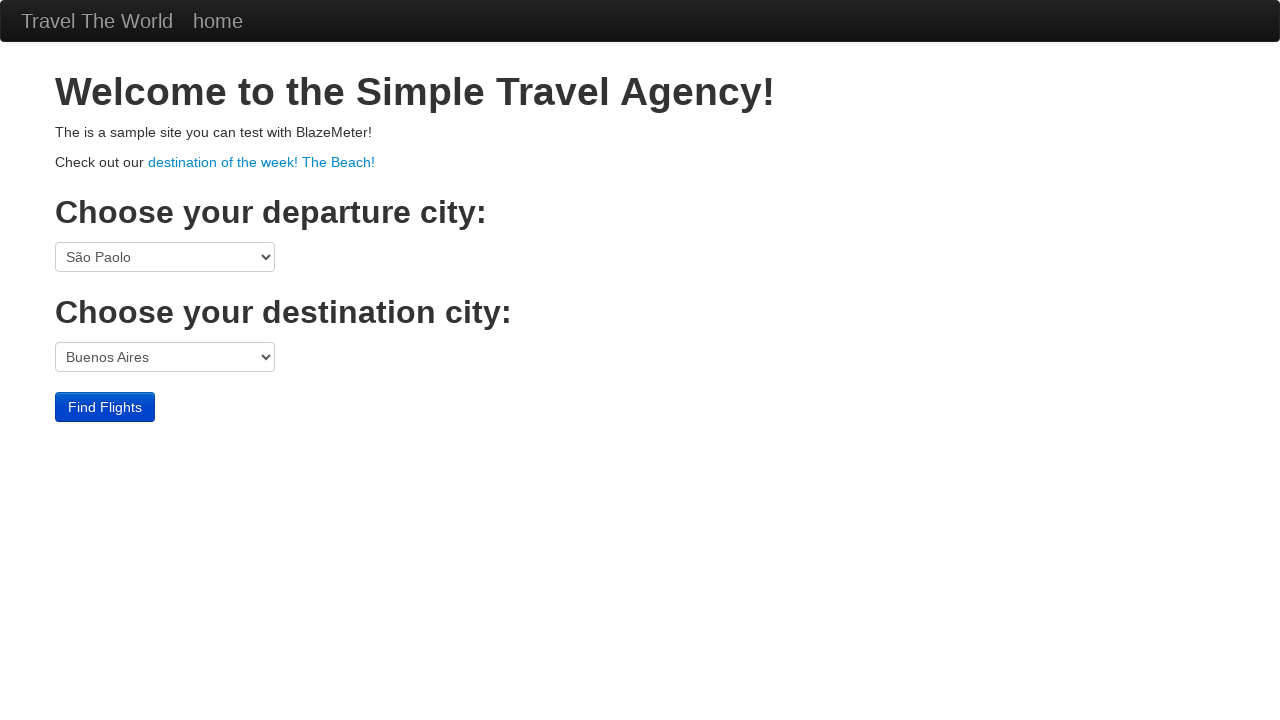

Clicked Find Flights button at (105, 407) on input[type='submit']
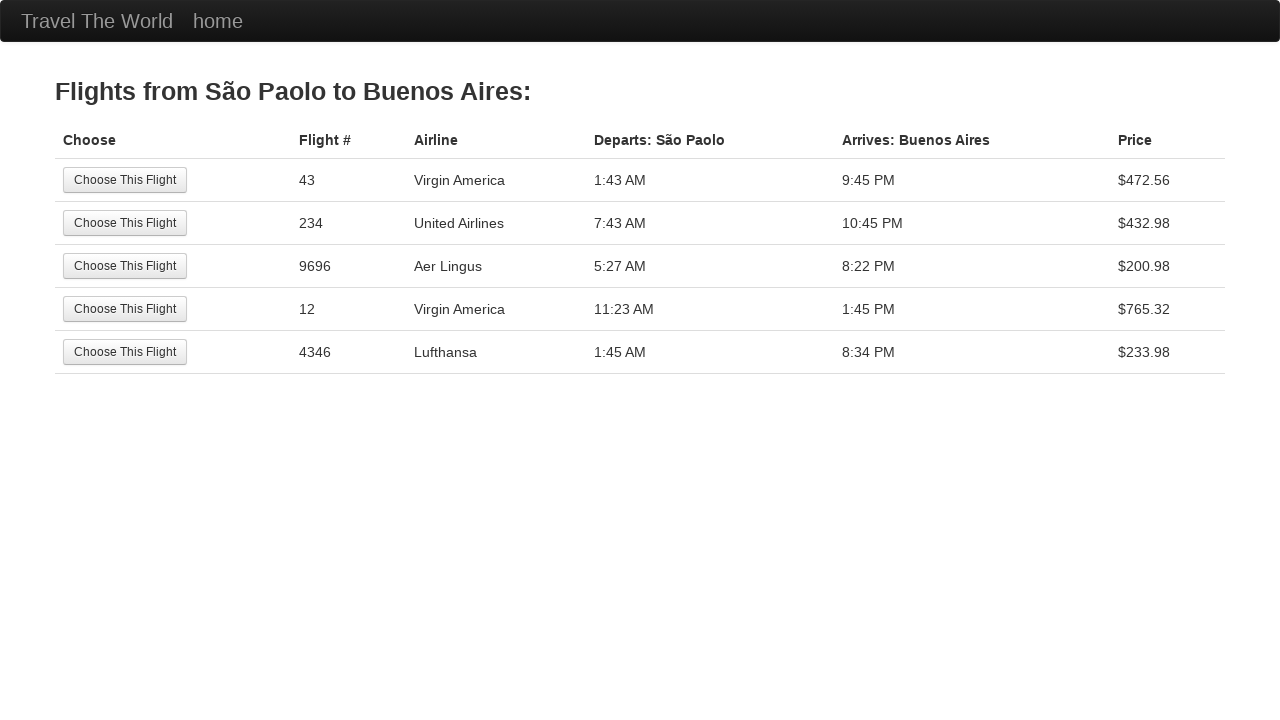

Results table loaded successfully
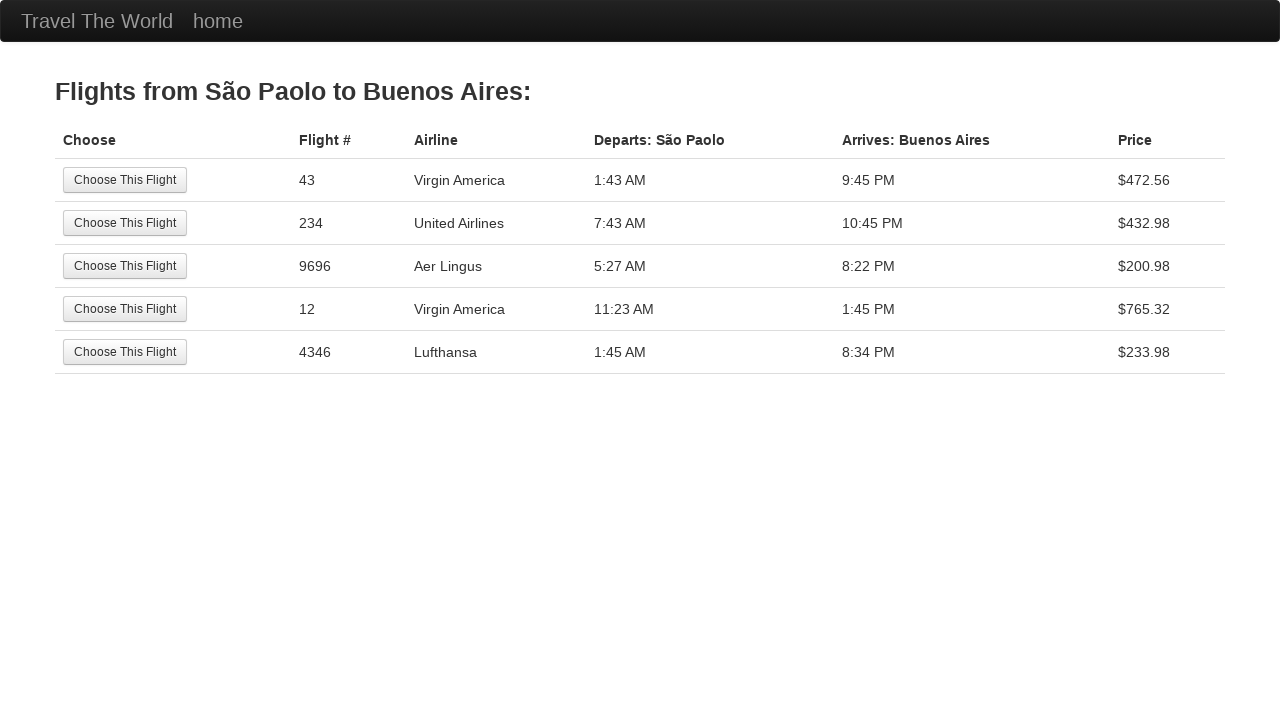

Retrieved departure header: Departs: São Paolo
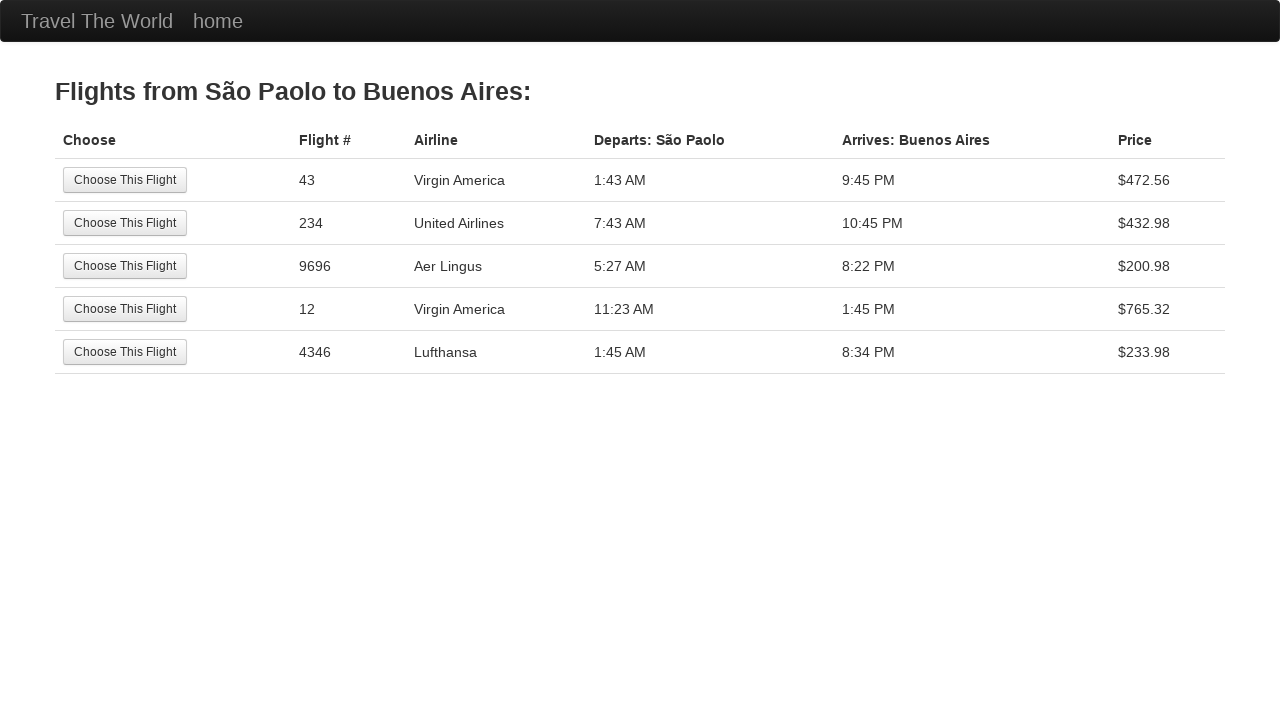

Retrieved arrival header: Arrives: Buenos Aires
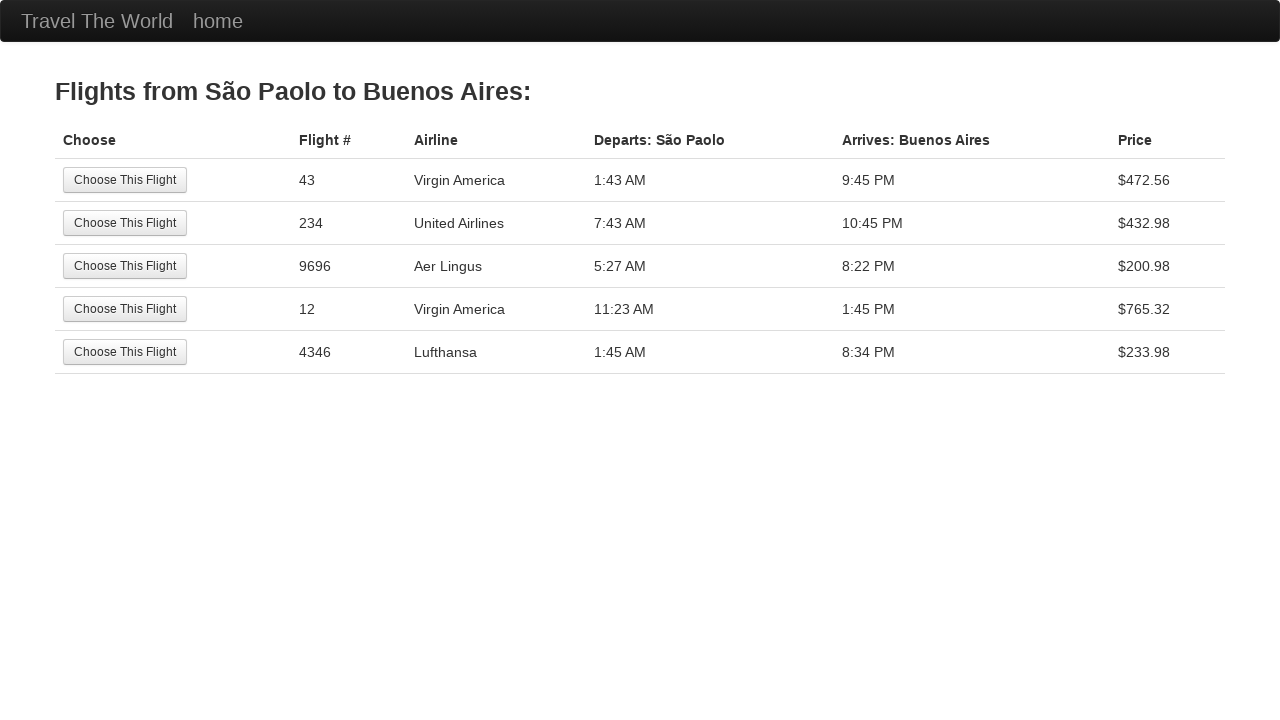

Verified departure header matches selected city: São Paolo
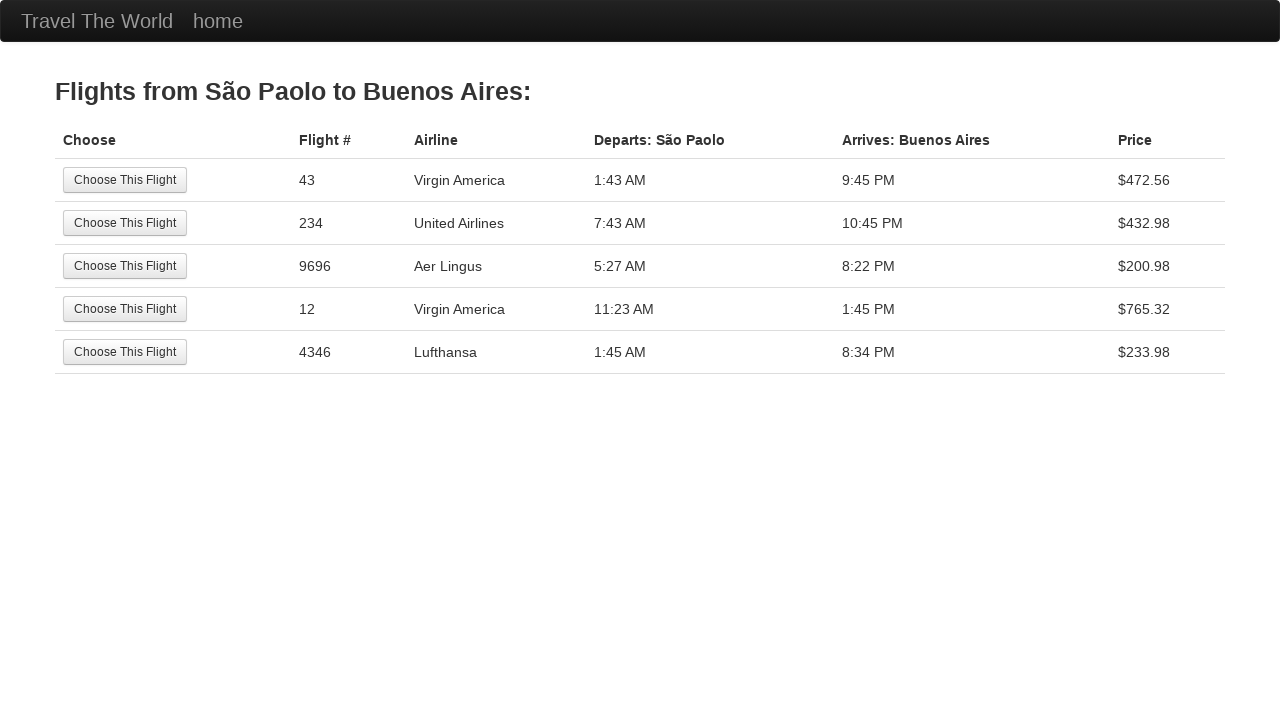

Verified arrival header matches selected city: Buenos Aires
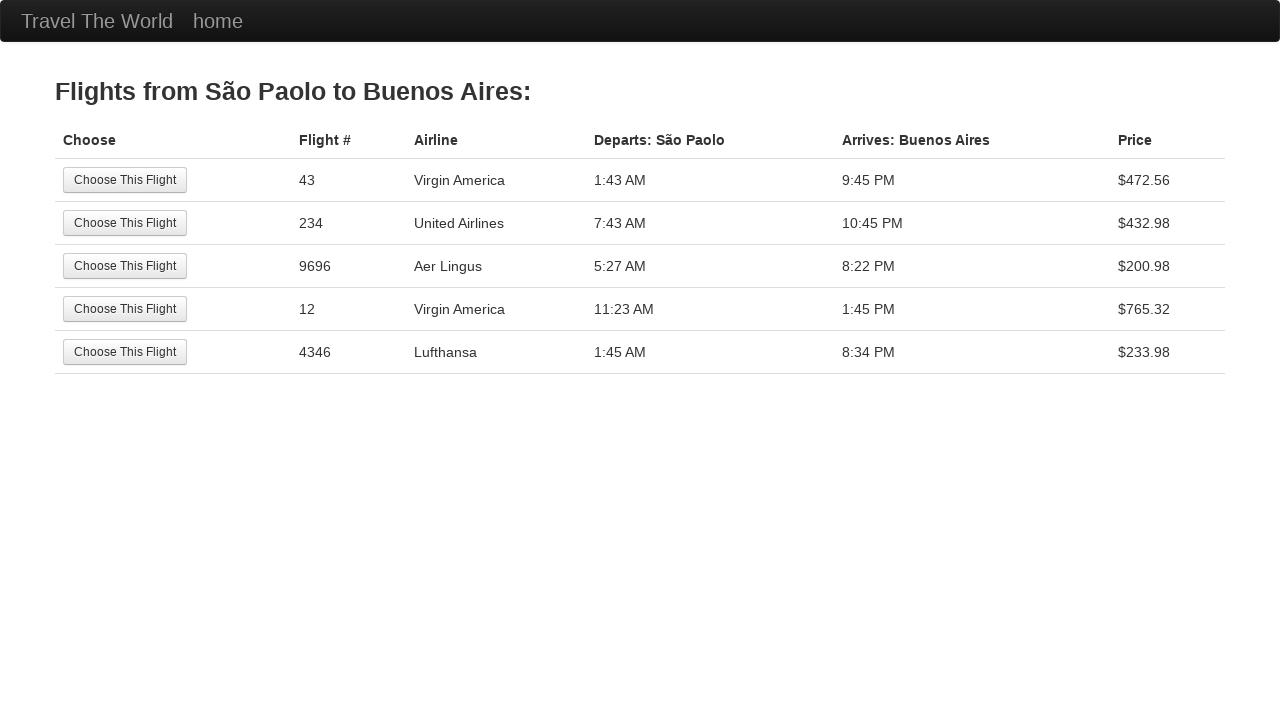

Navigated back to BlazeDemo home page
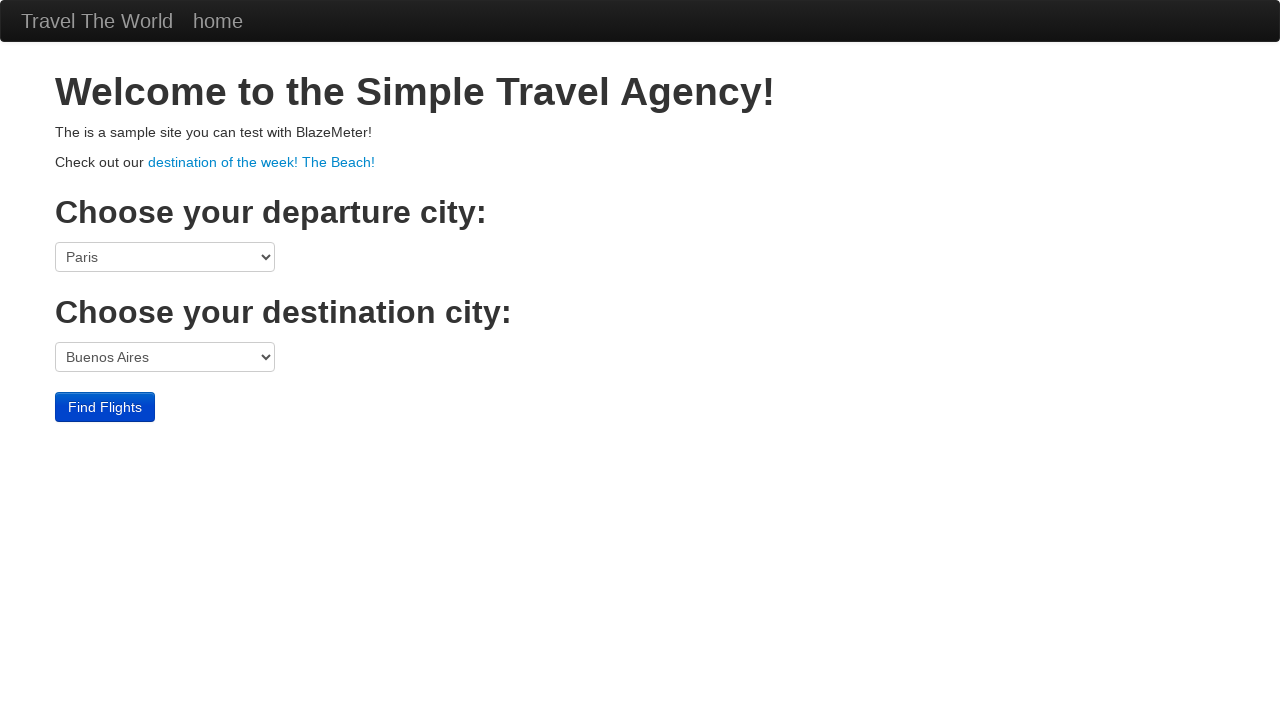

Retrieved departure city name: São Paolo
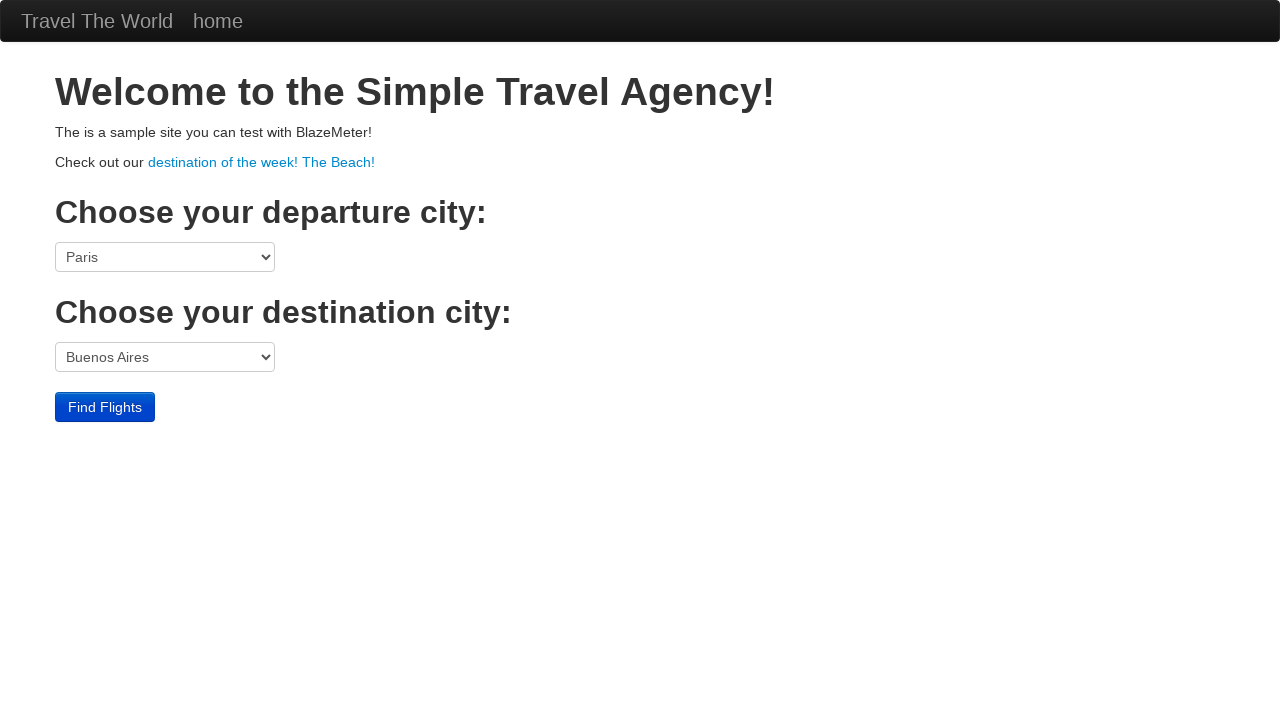

Retrieved destination city name: Rome
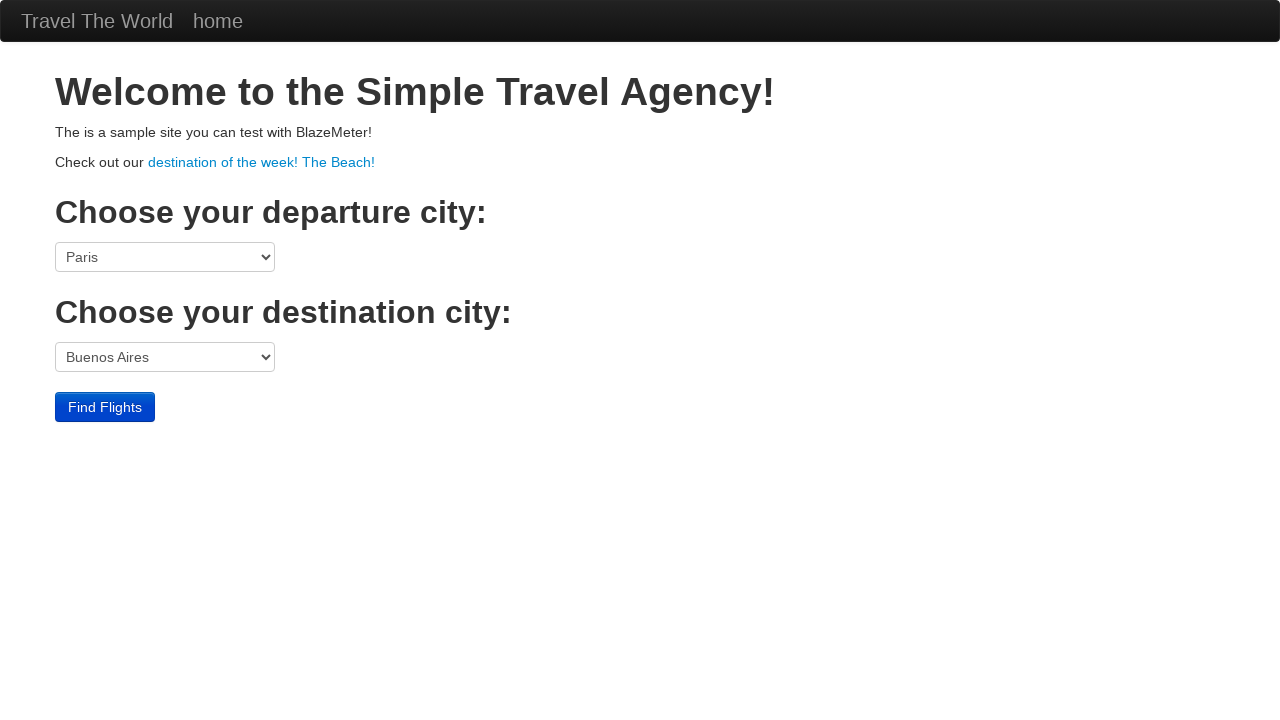

Selected departure city: São Paolo on select[name='fromPort']
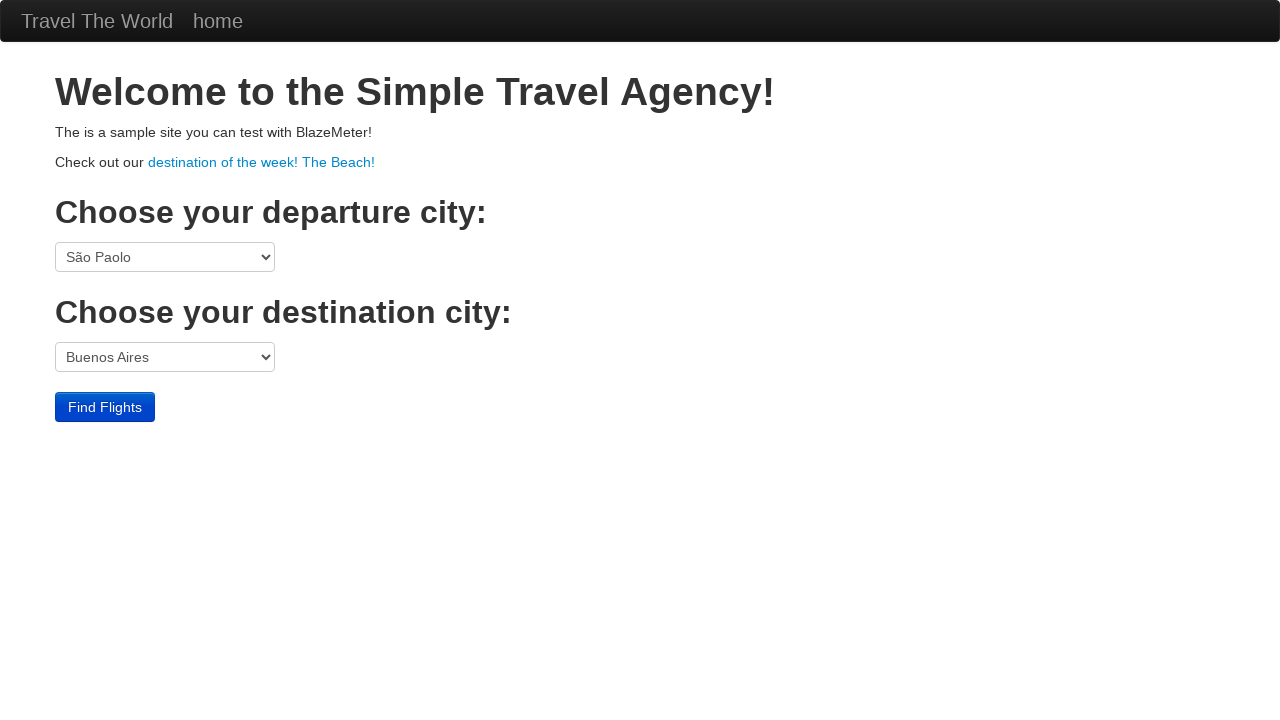

Selected destination city: Rome on select[name='toPort']
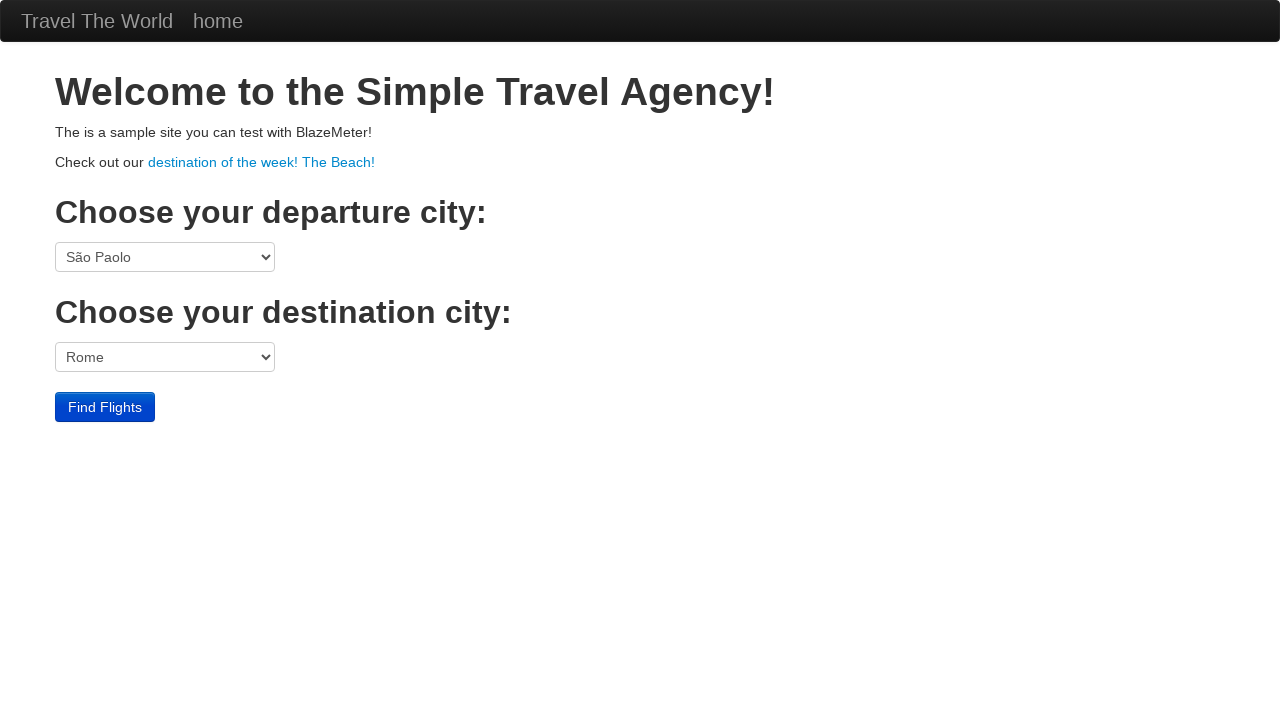

Clicked Find Flights button at (105, 407) on input[type='submit']
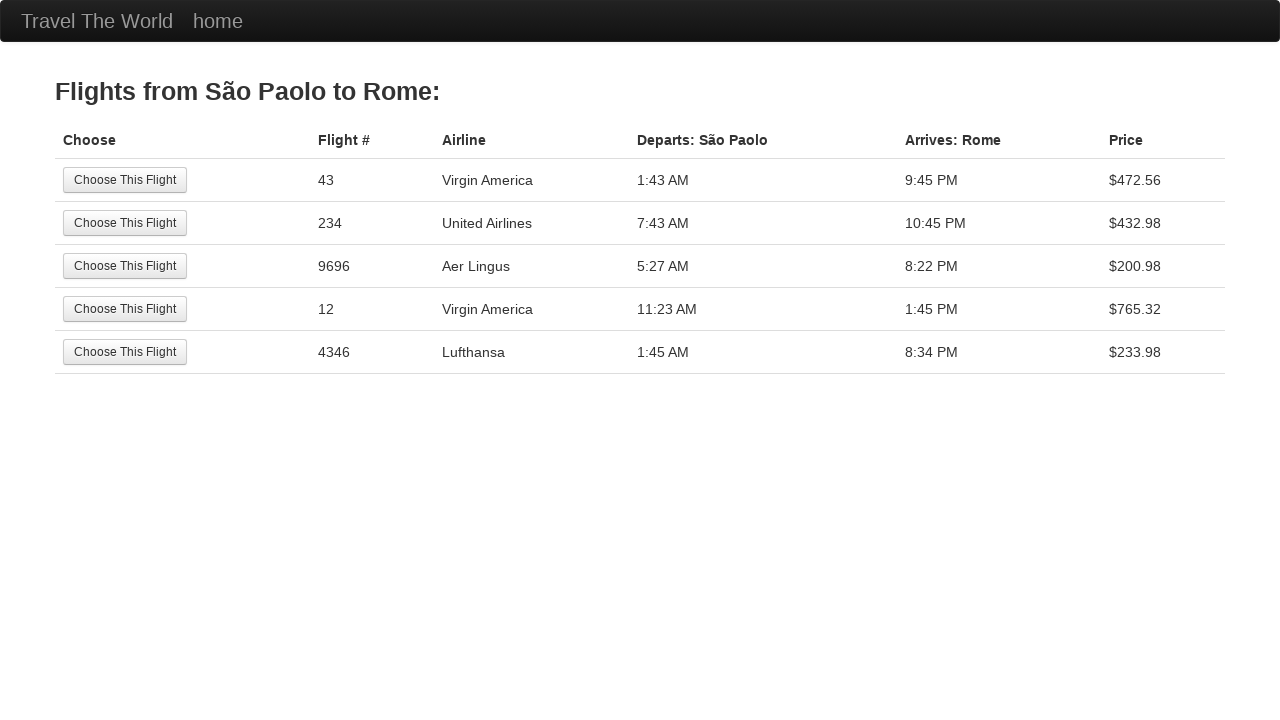

Results table loaded successfully
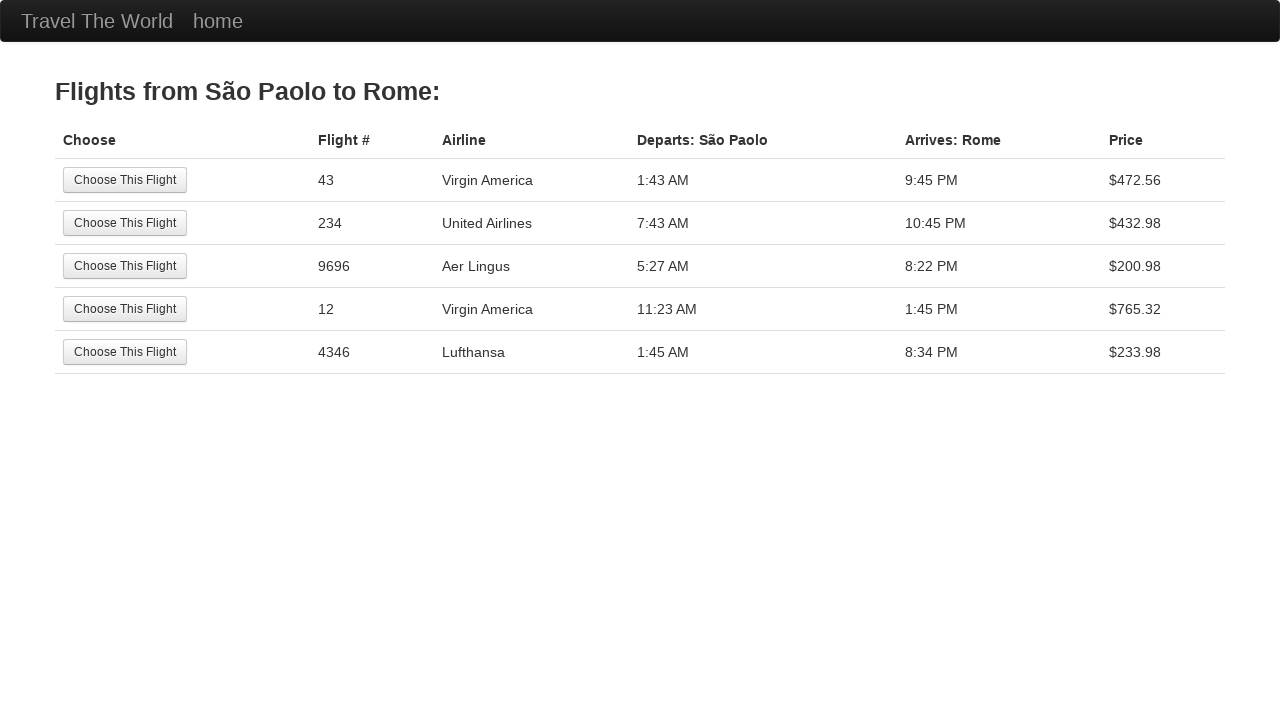

Retrieved departure header: Departs: São Paolo
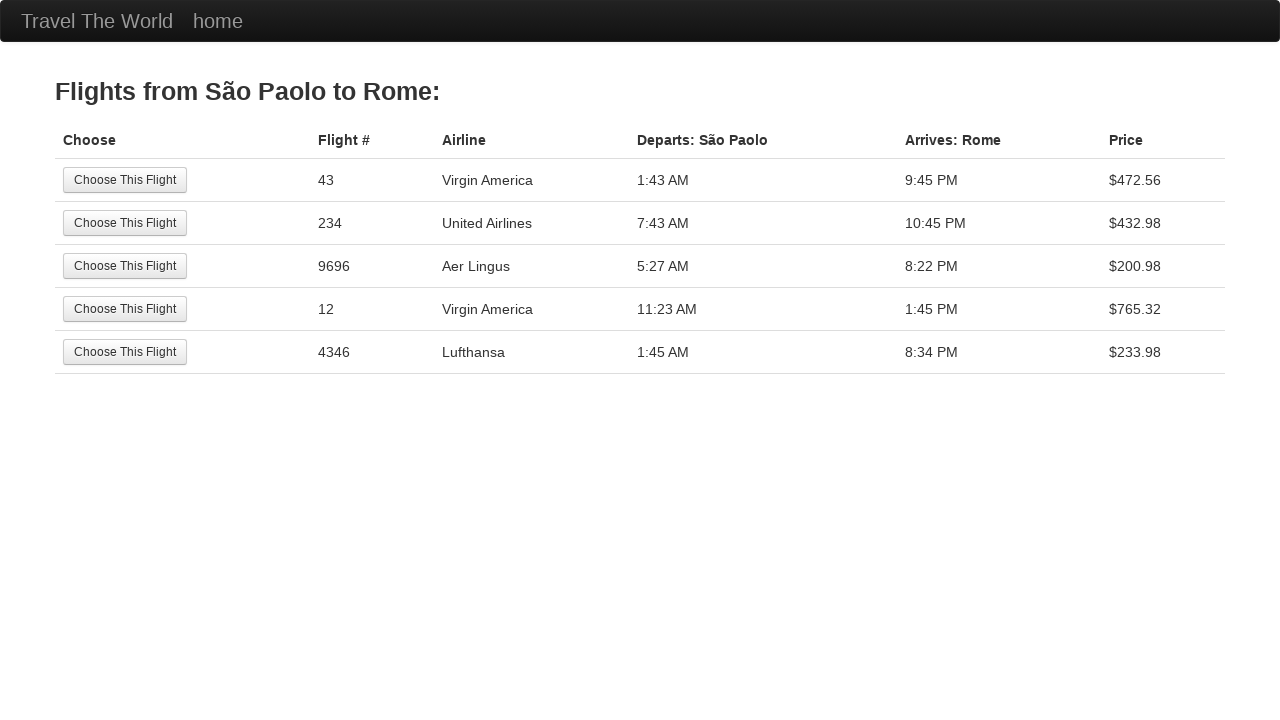

Retrieved arrival header: Arrives: Rome
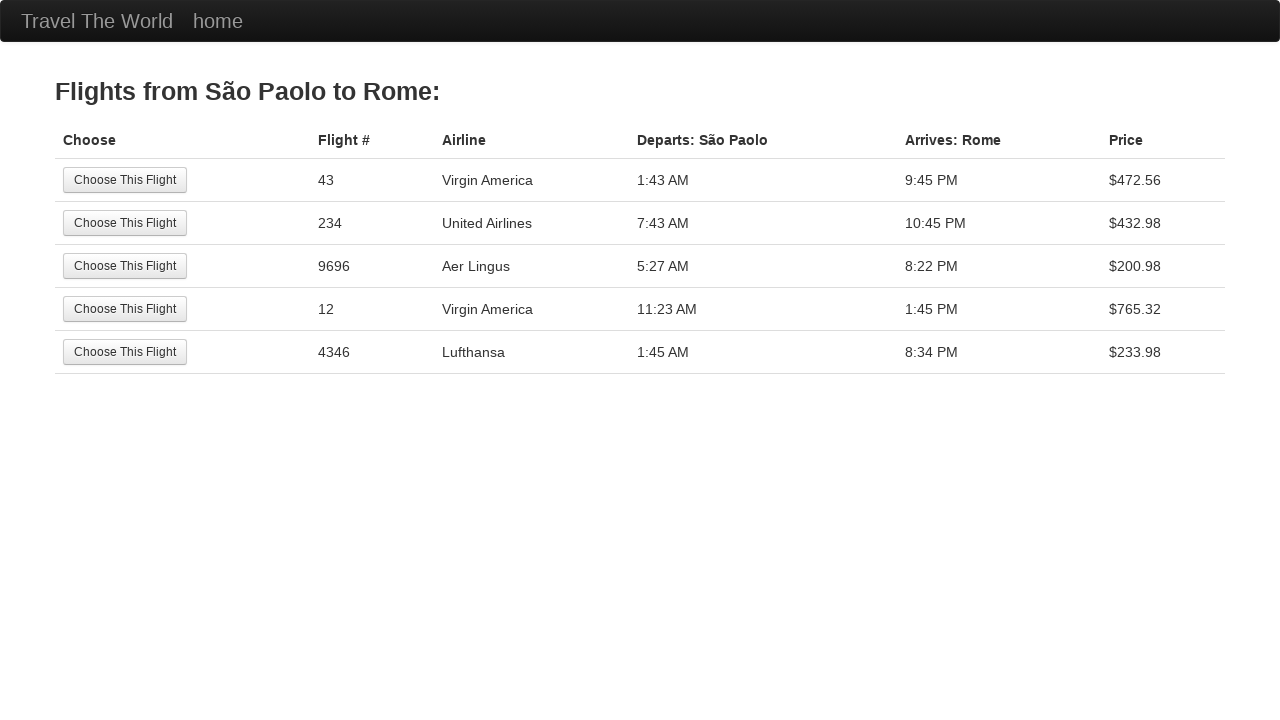

Verified departure header matches selected city: São Paolo
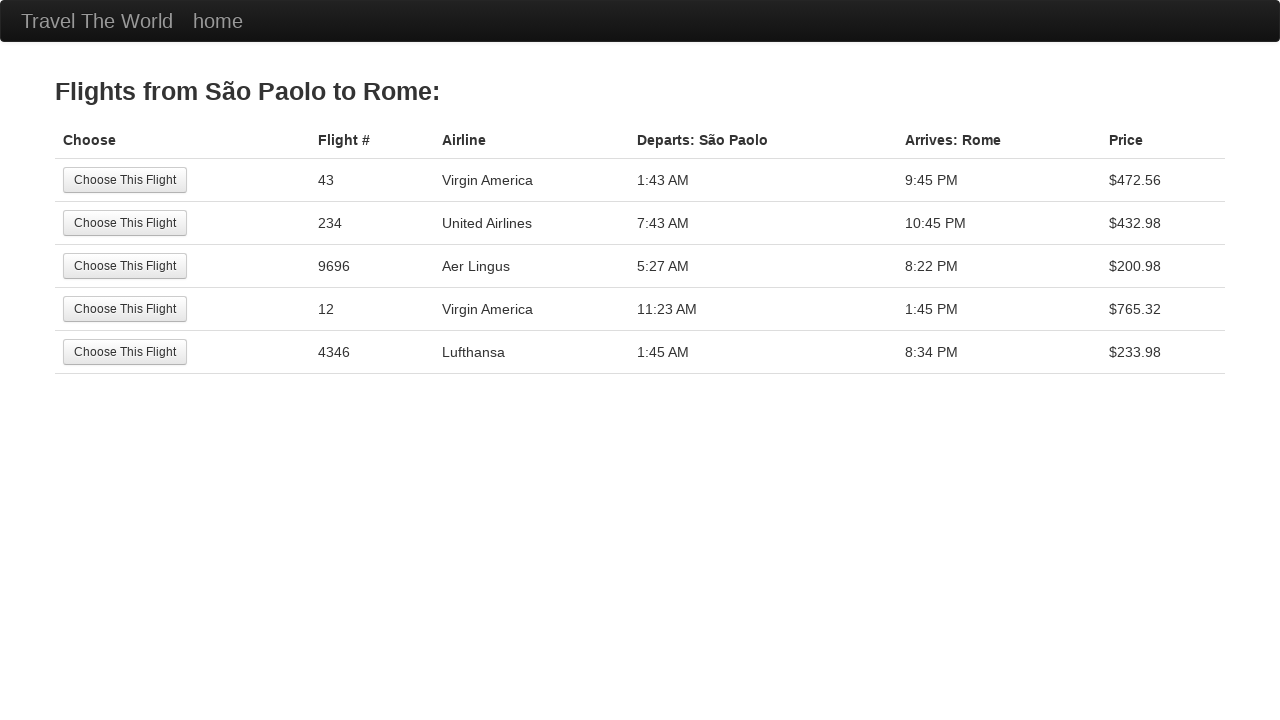

Verified arrival header matches selected city: Rome
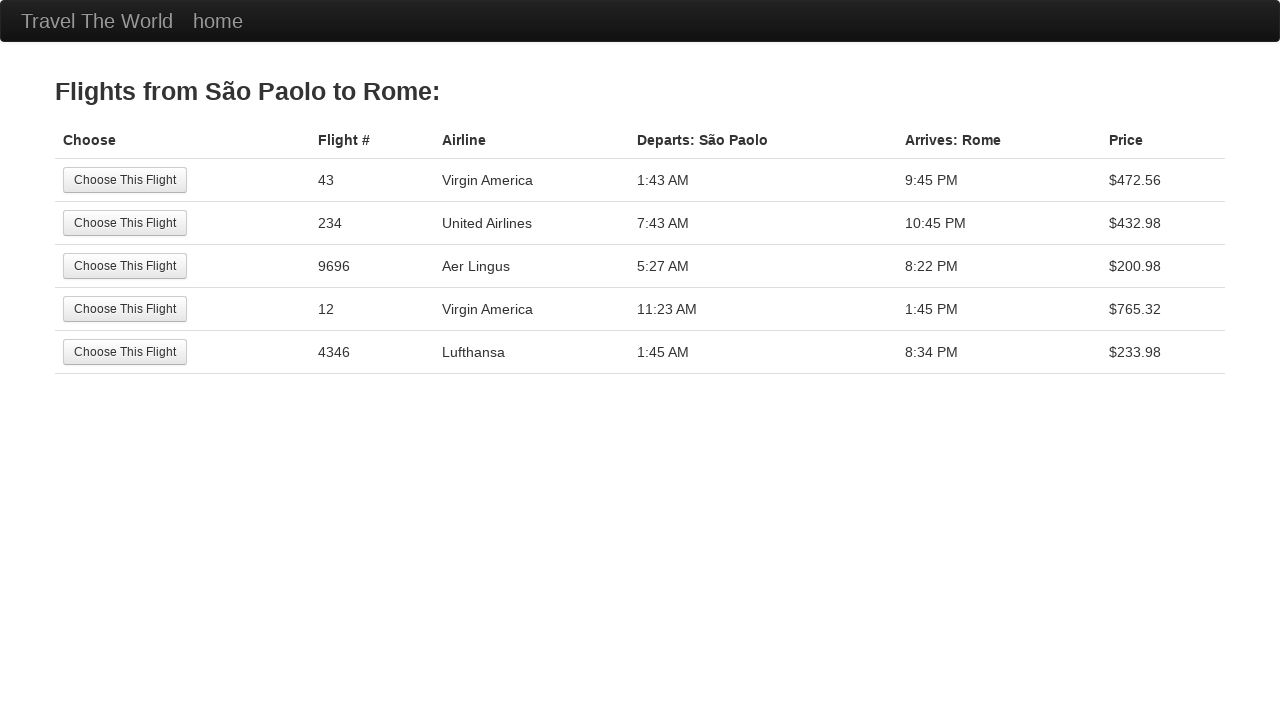

Navigated back to BlazeDemo home page
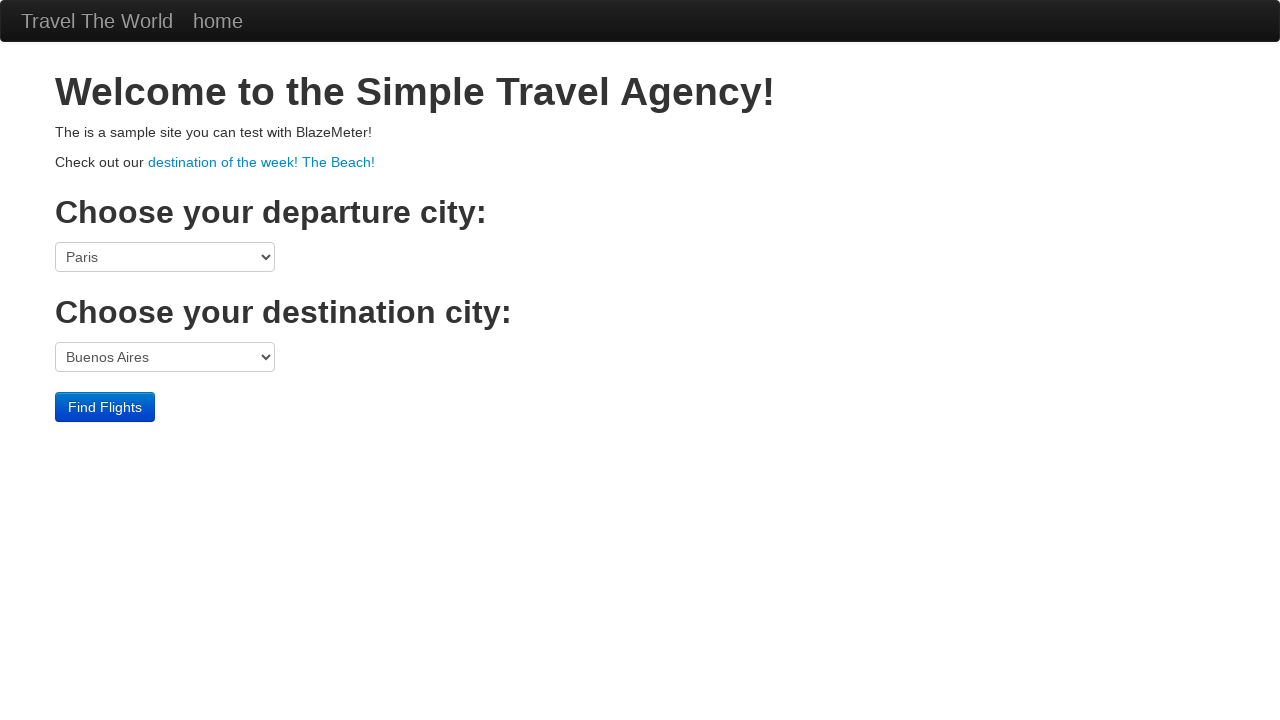

Retrieved departure city name: São Paolo
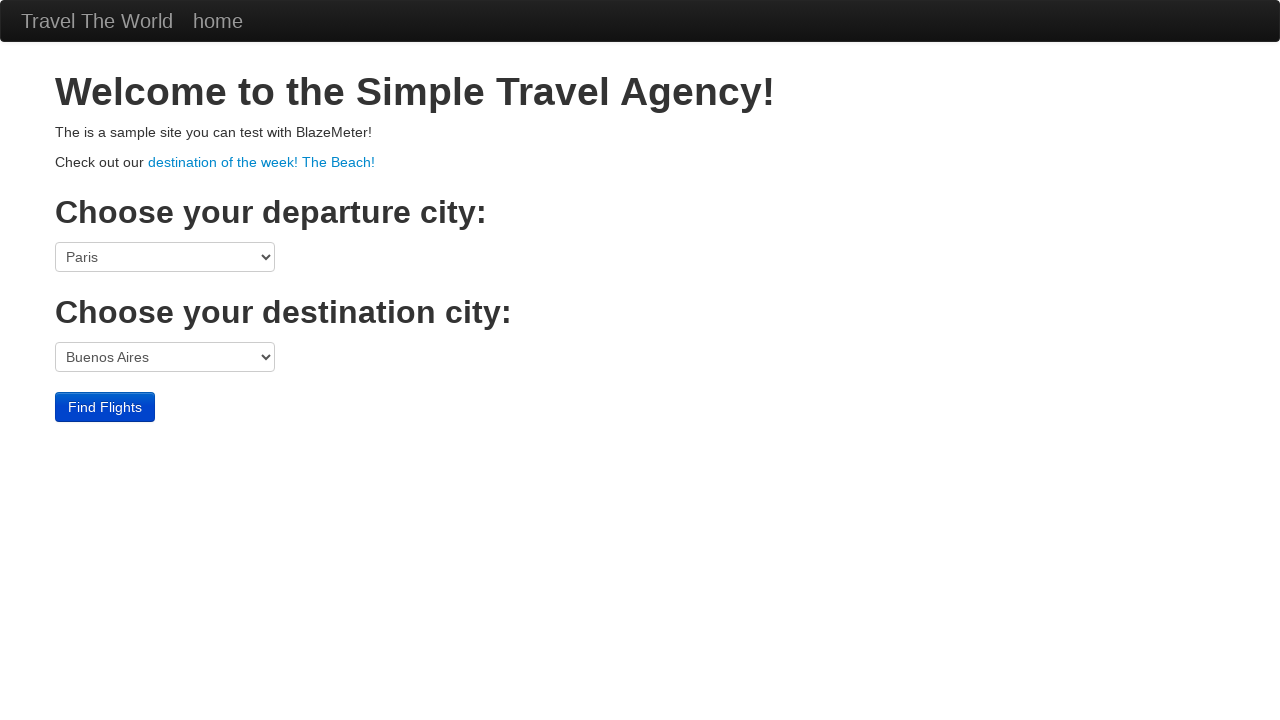

Retrieved destination city name: London
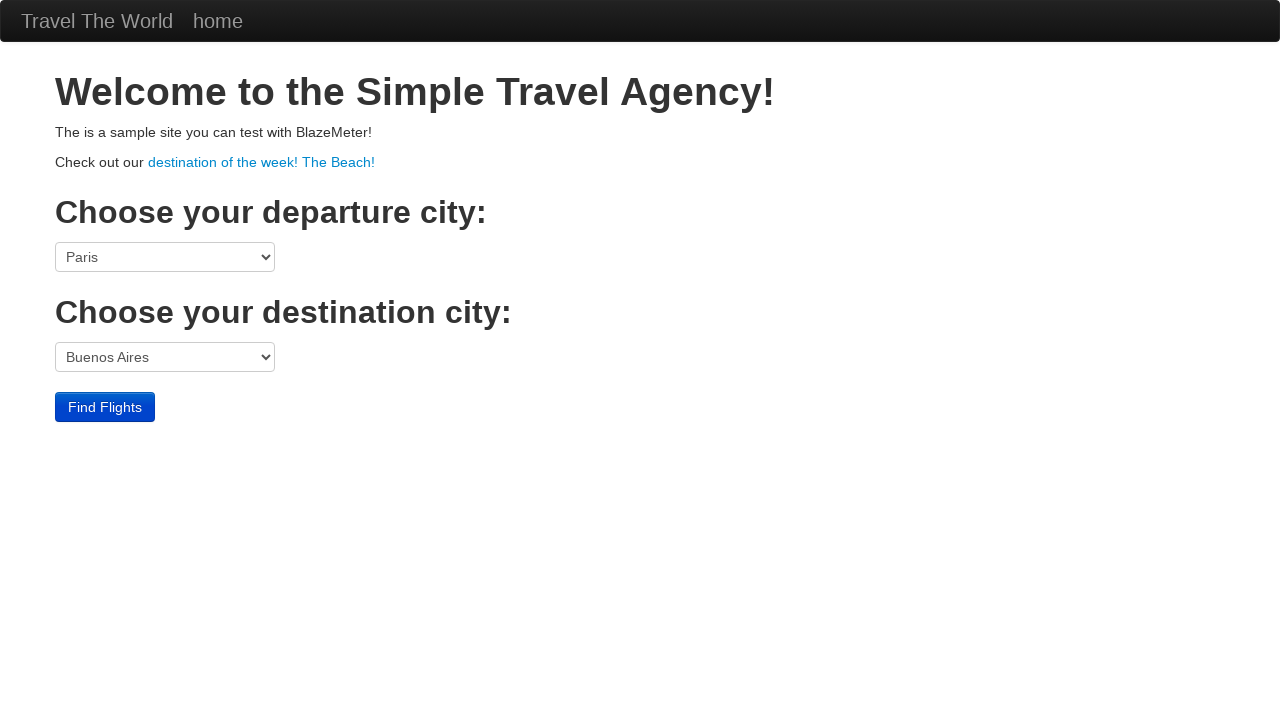

Selected departure city: São Paolo on select[name='fromPort']
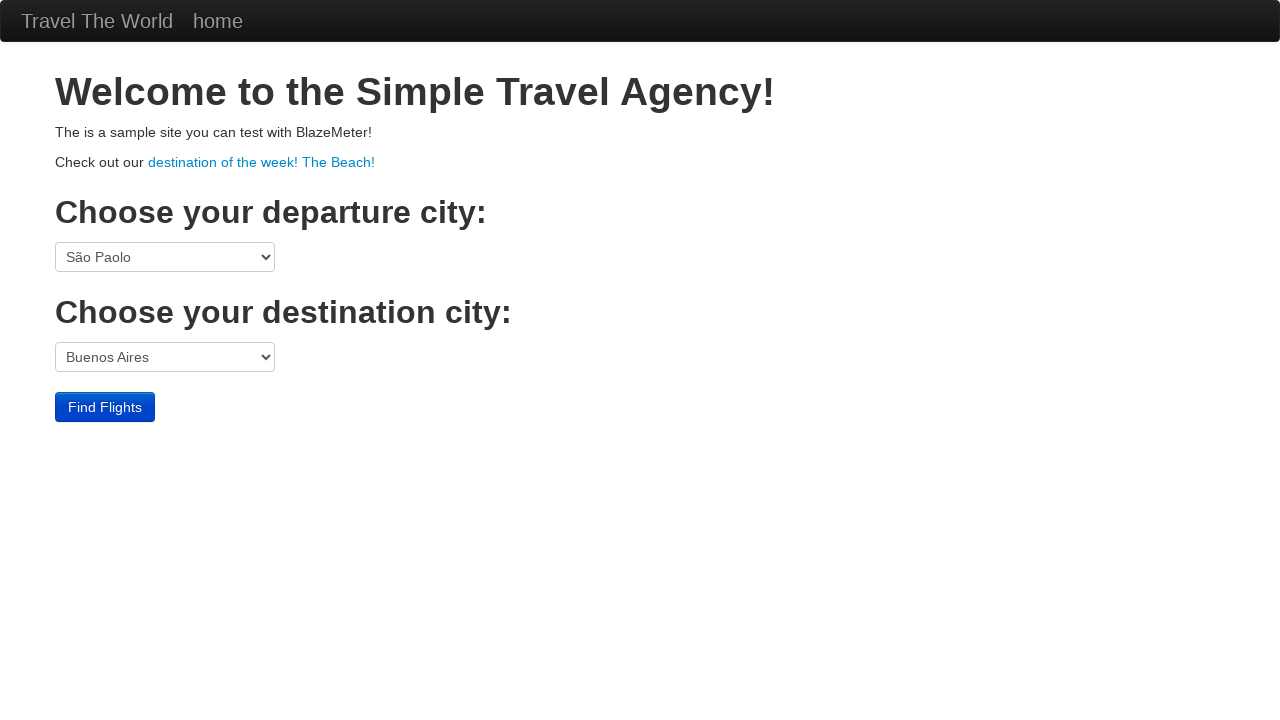

Selected destination city: London on select[name='toPort']
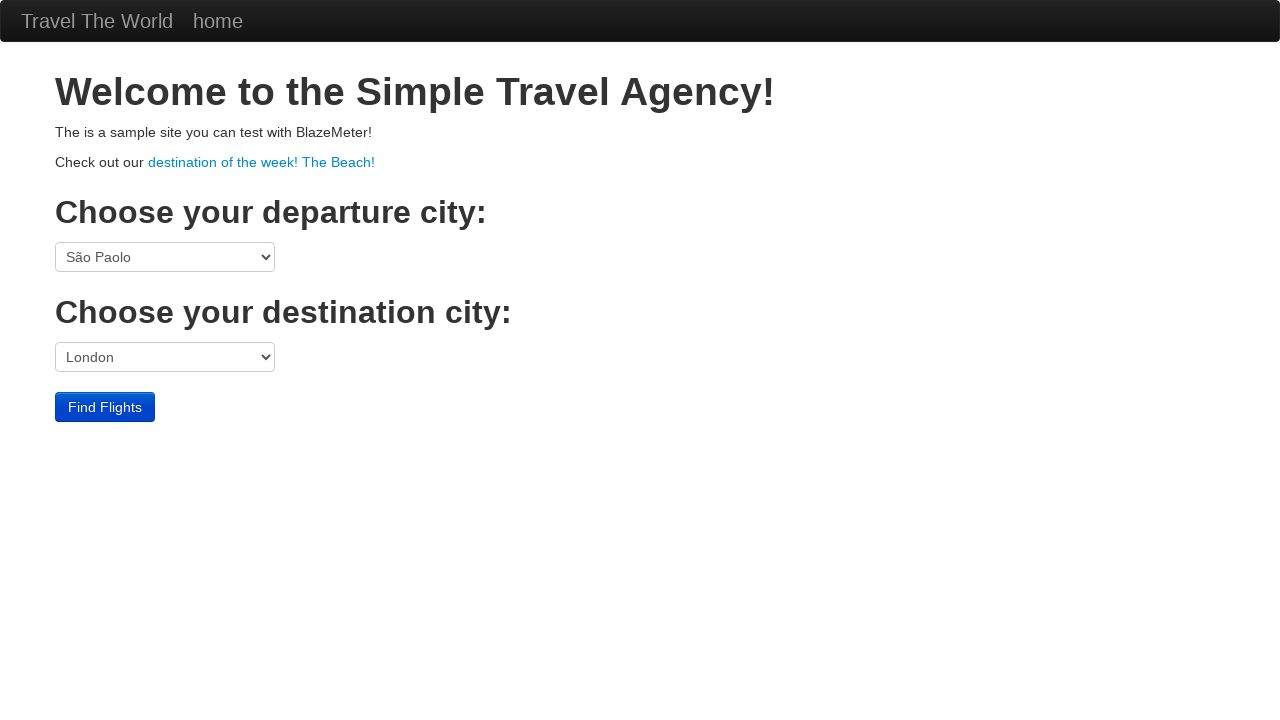

Clicked Find Flights button at (105, 407) on input[type='submit']
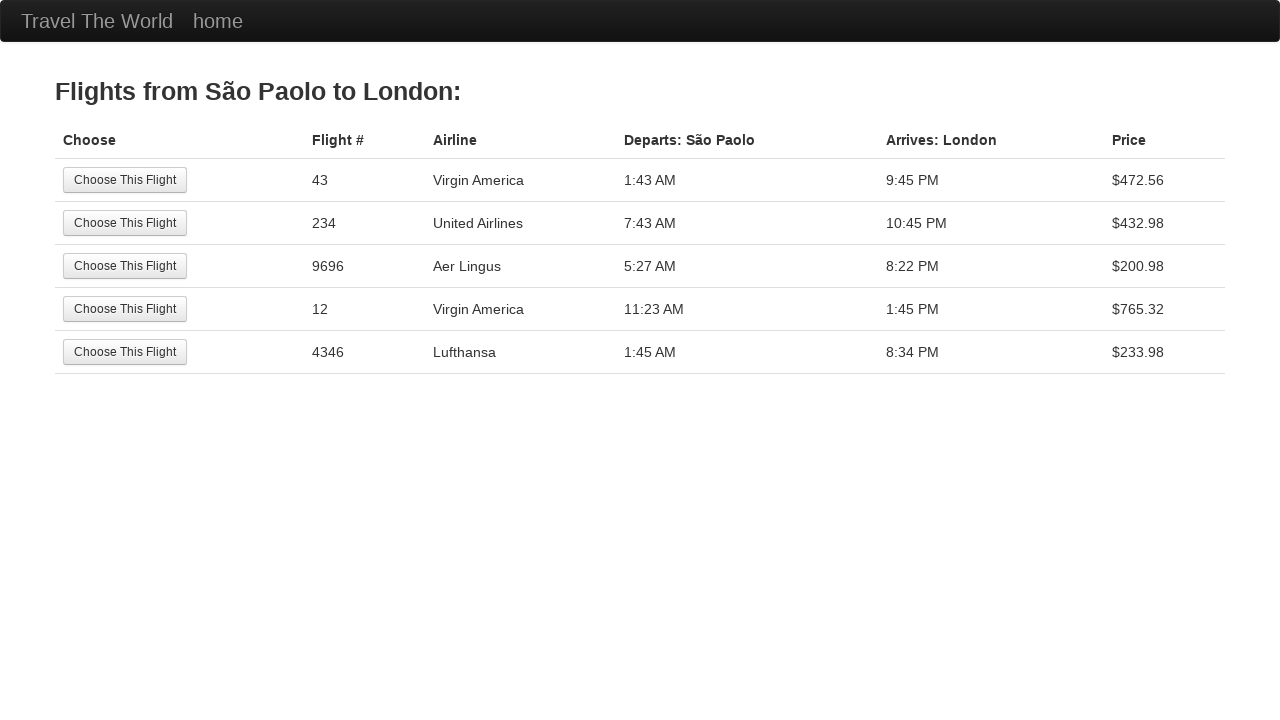

Results table loaded successfully
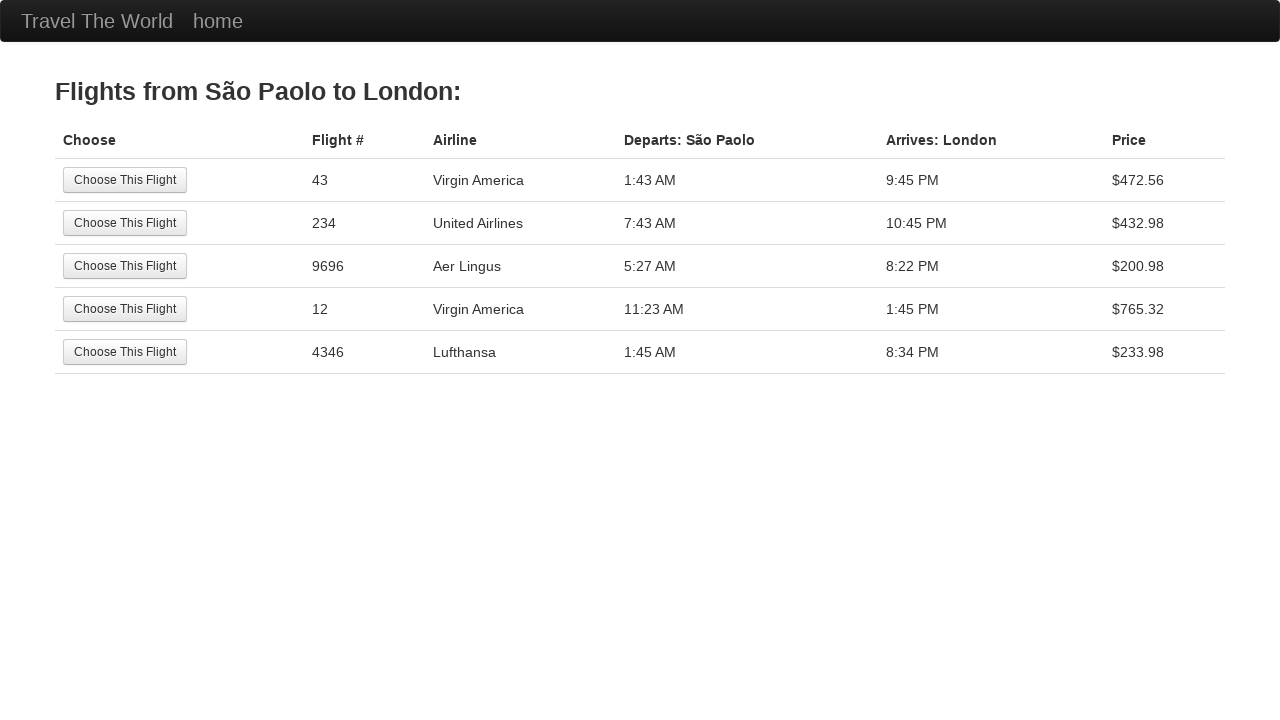

Retrieved departure header: Departs: São Paolo
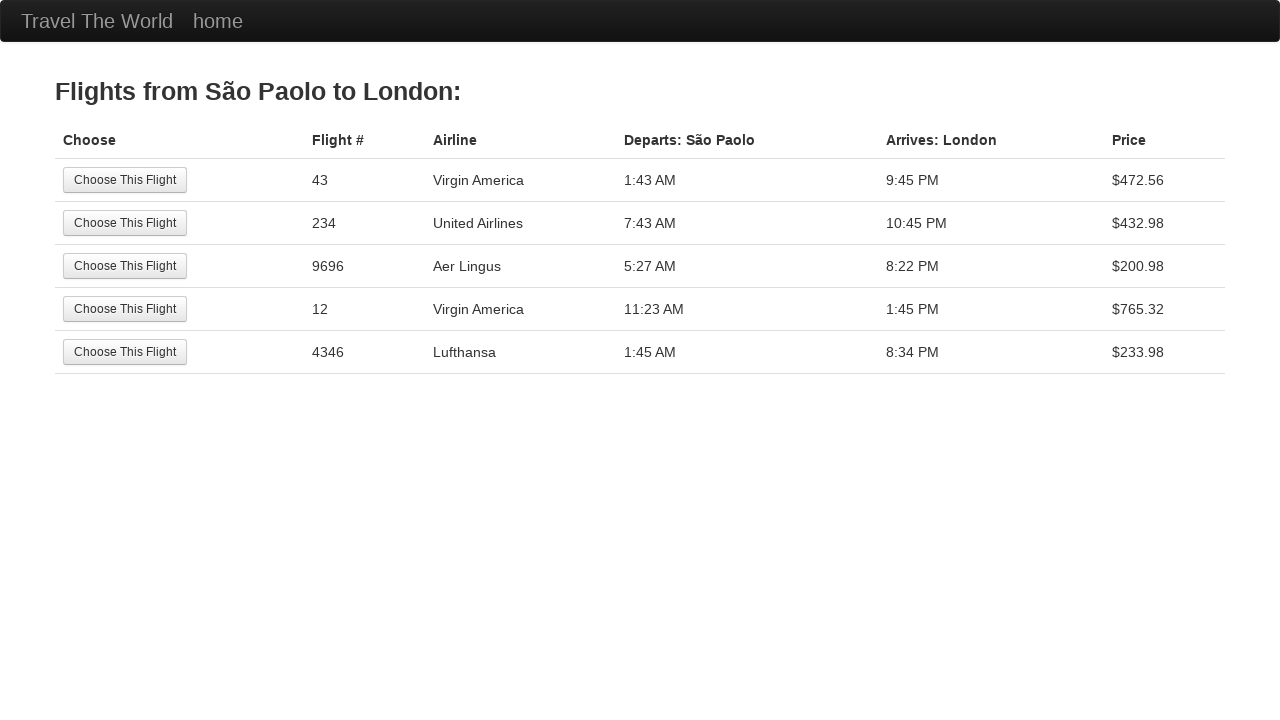

Retrieved arrival header: Arrives: London
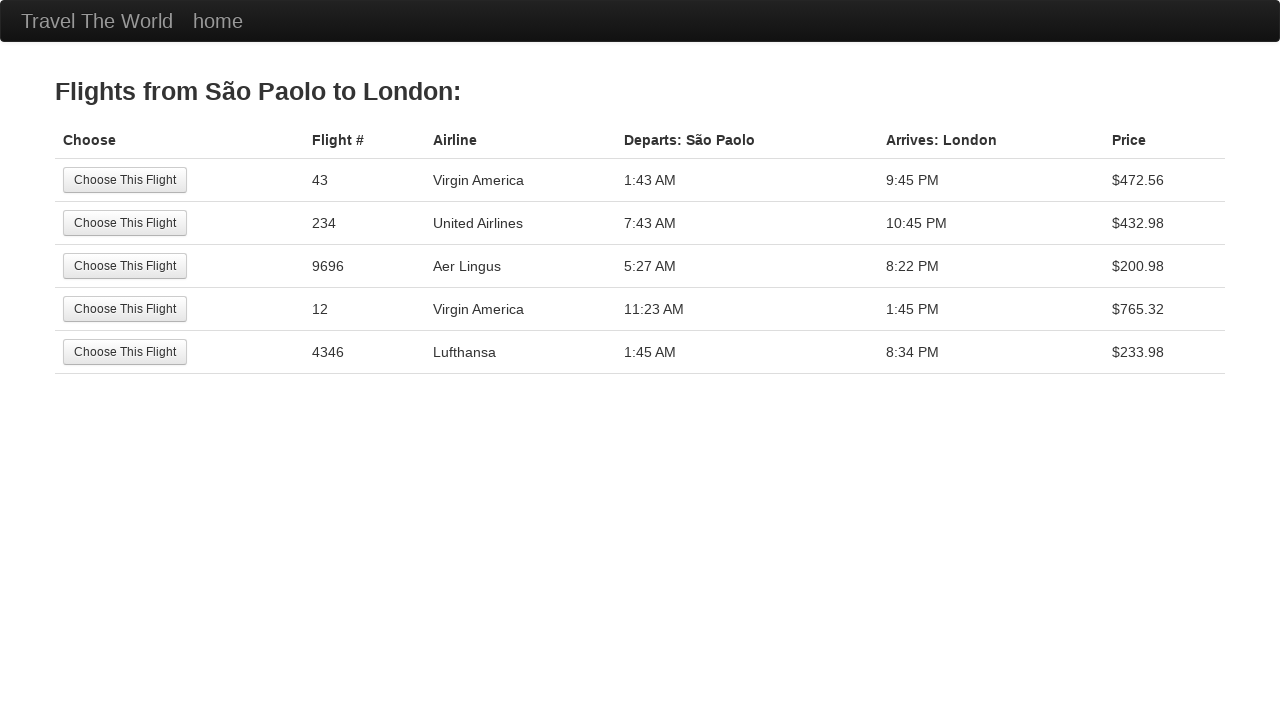

Verified departure header matches selected city: São Paolo
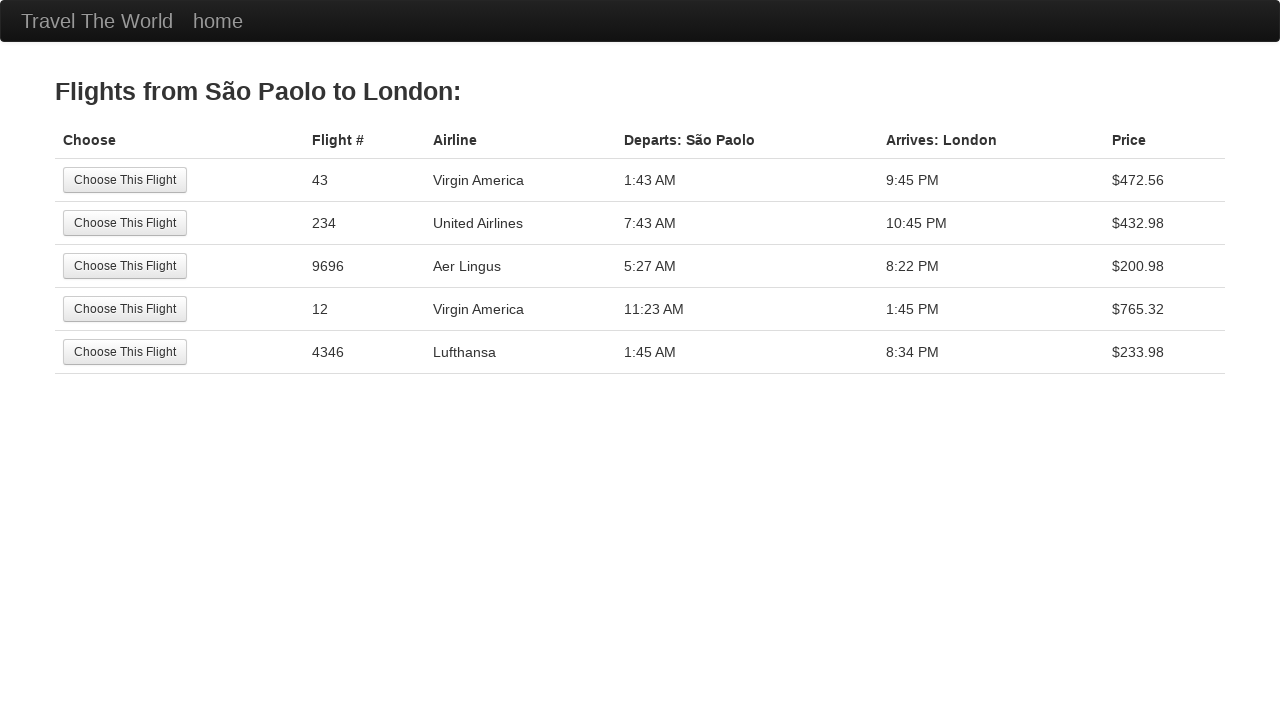

Verified arrival header matches selected city: London
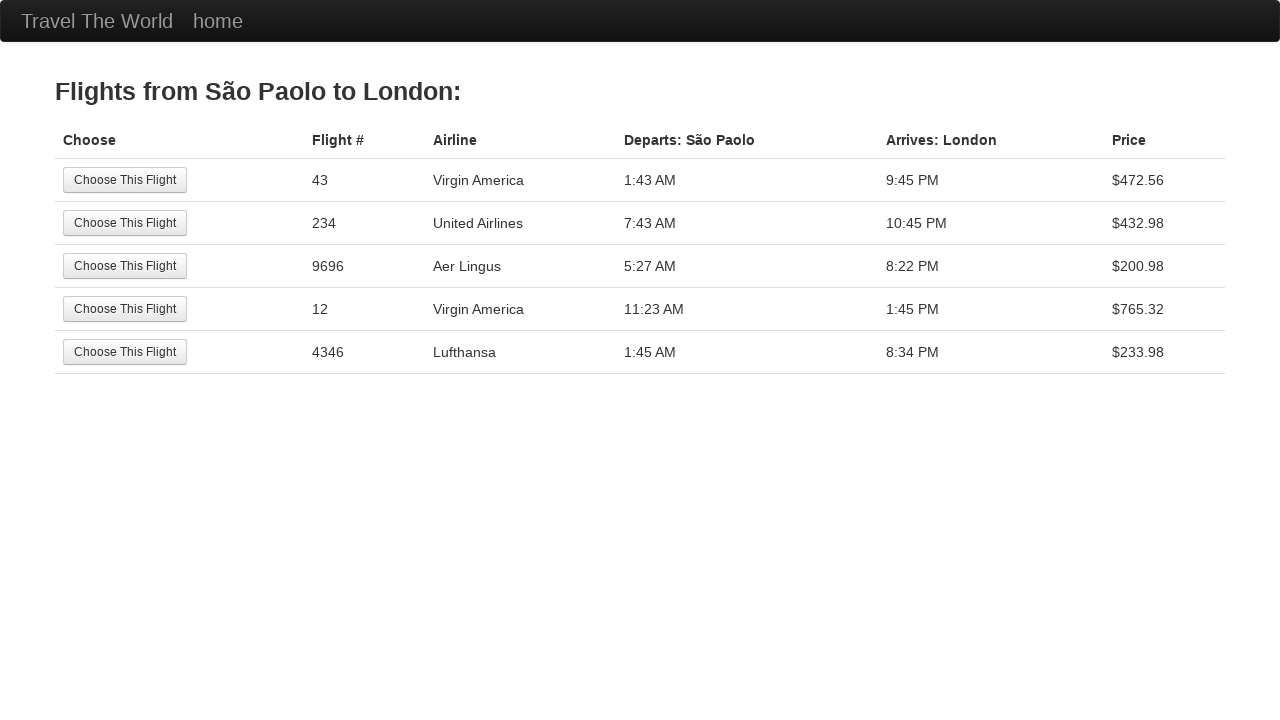

Navigated back to BlazeDemo home page
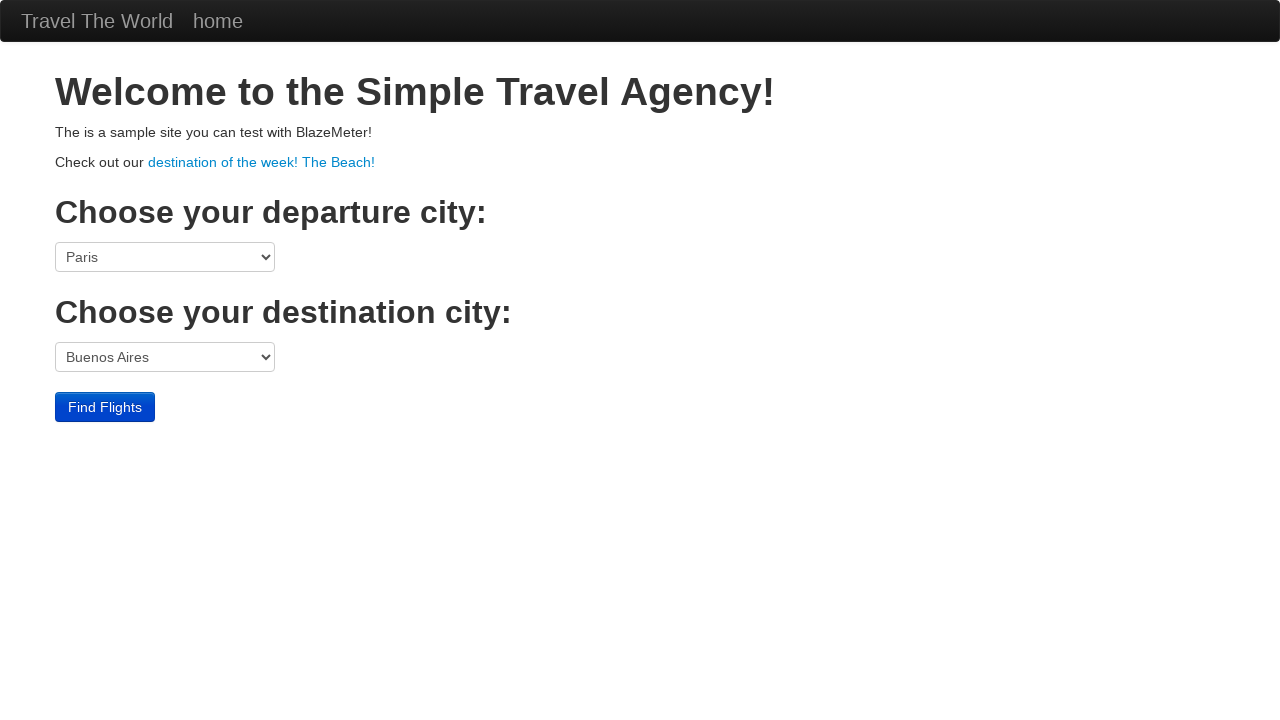

Retrieved departure city name: São Paolo
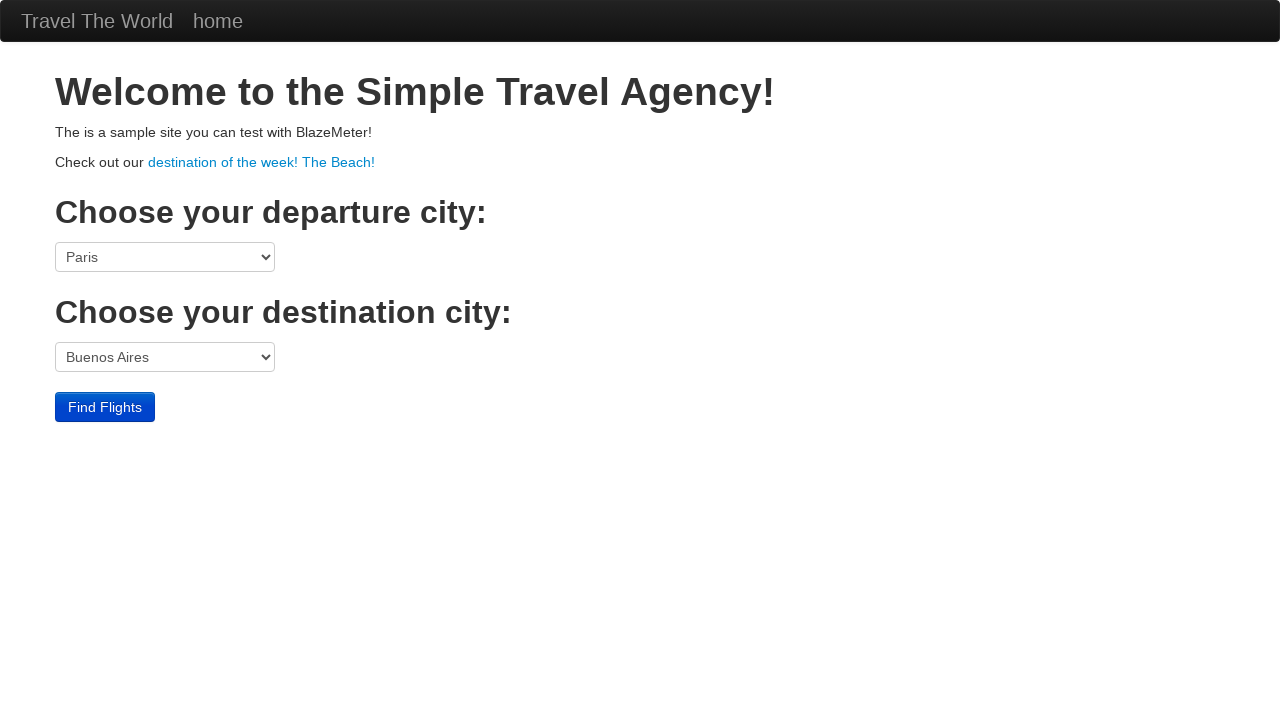

Retrieved destination city name: Berlin
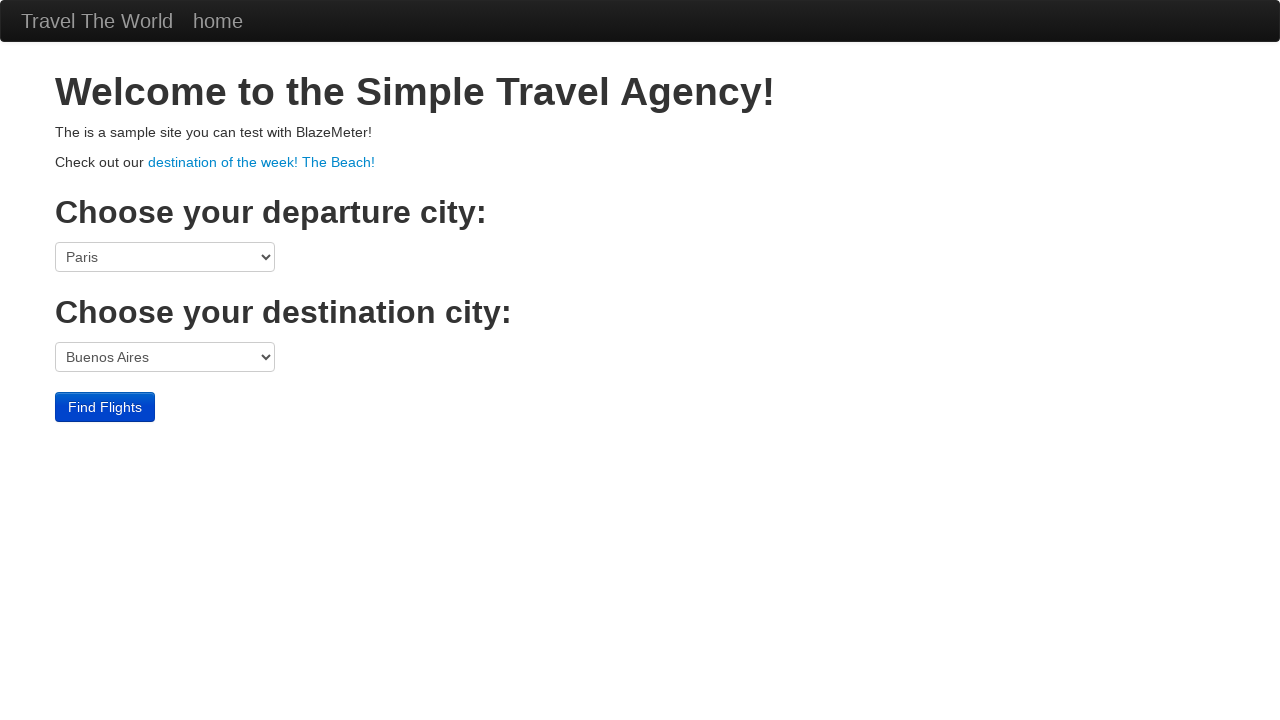

Selected departure city: São Paolo on select[name='fromPort']
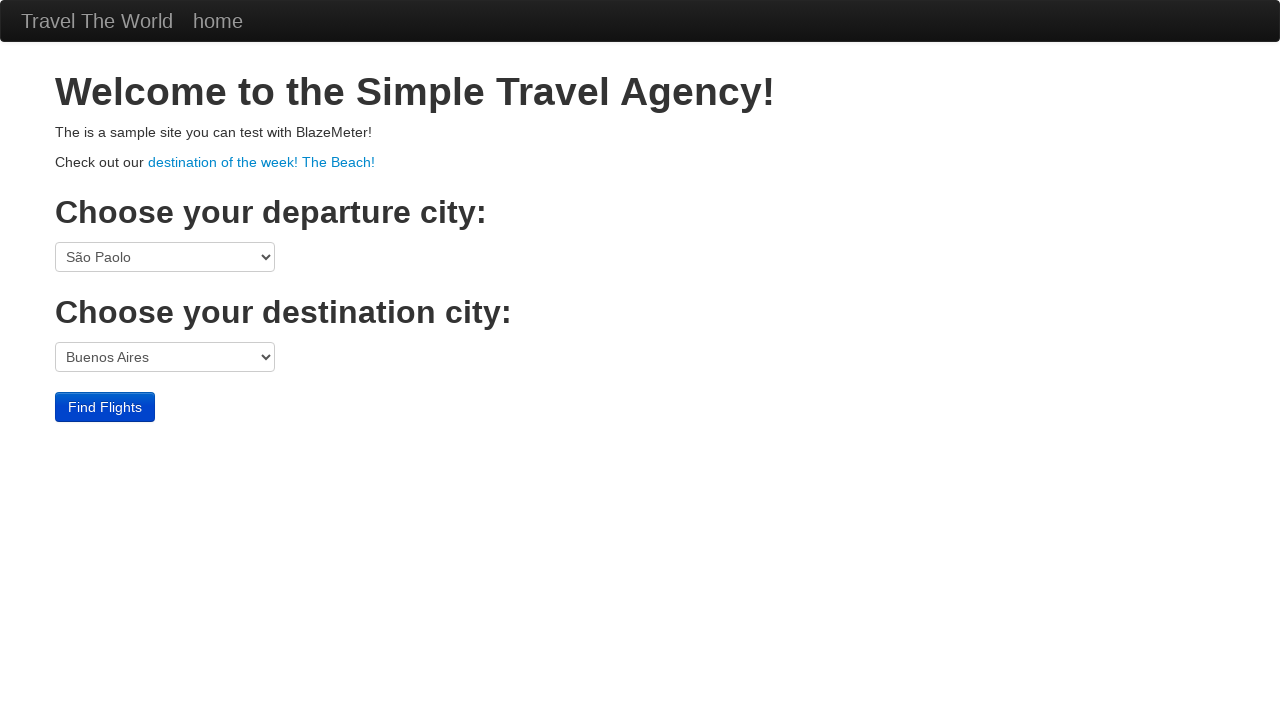

Selected destination city: Berlin on select[name='toPort']
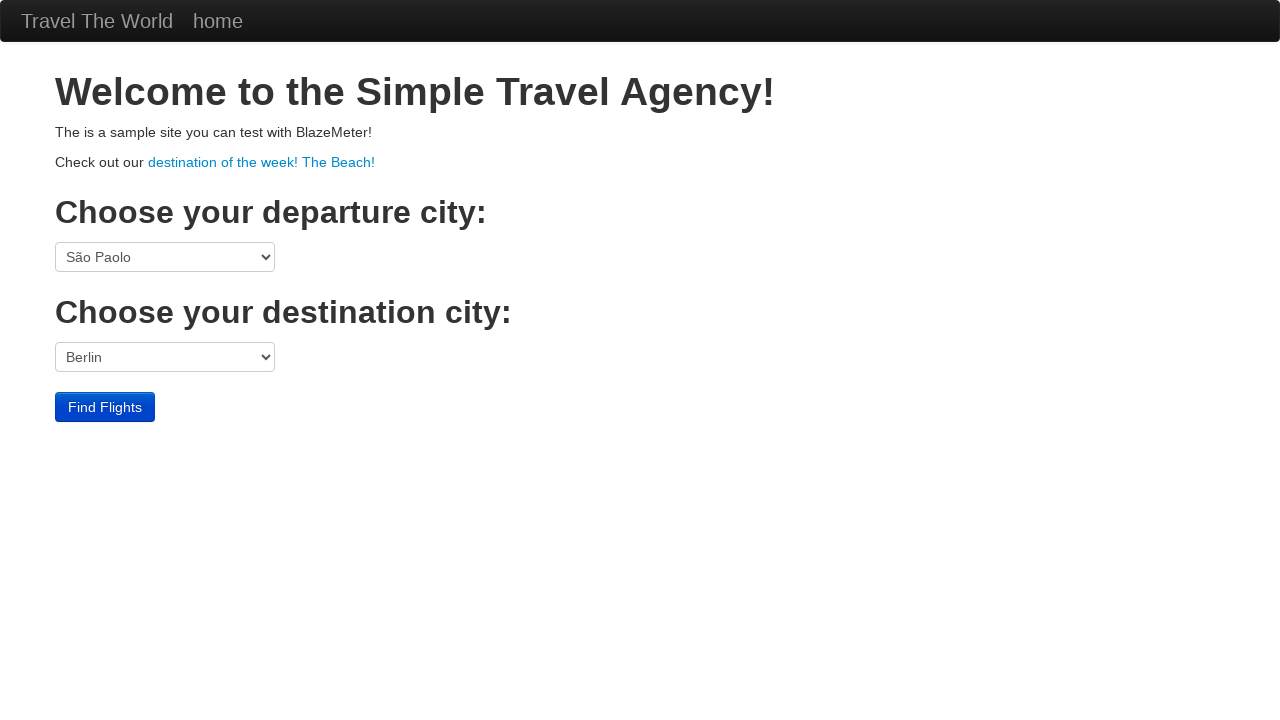

Clicked Find Flights button at (105, 407) on input[type='submit']
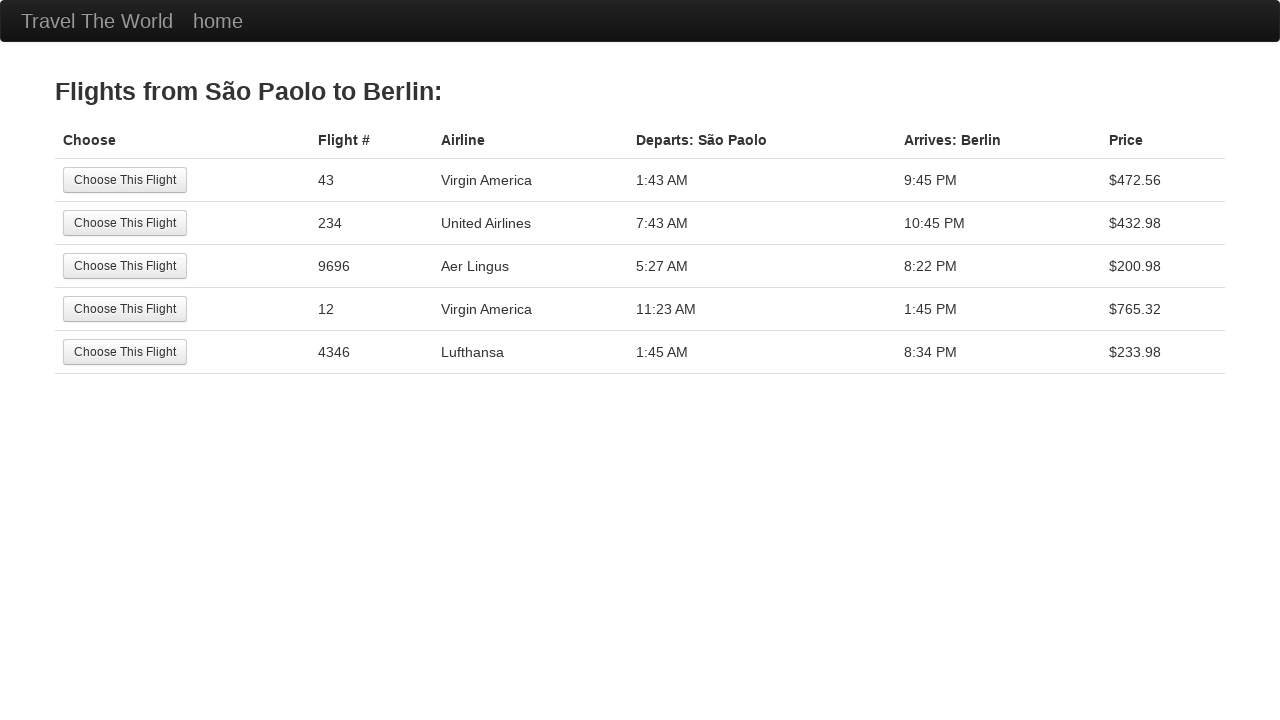

Results table loaded successfully
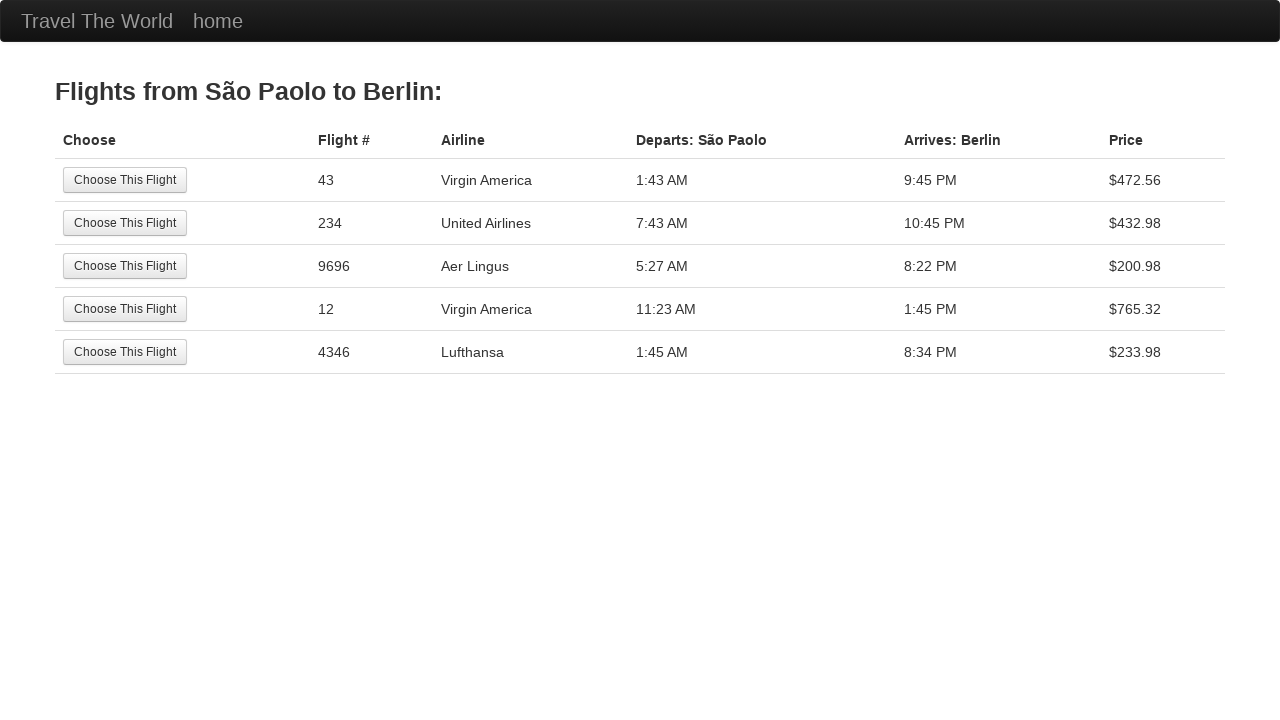

Retrieved departure header: Departs: São Paolo
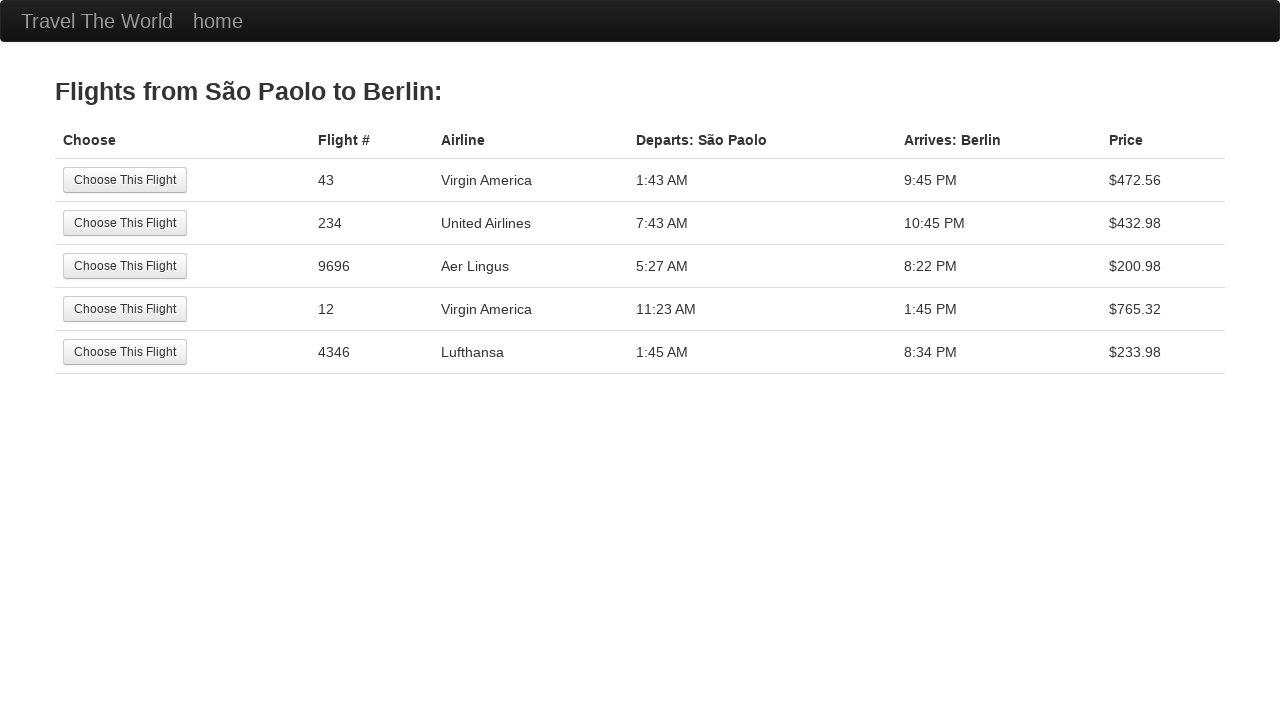

Retrieved arrival header: Arrives: Berlin
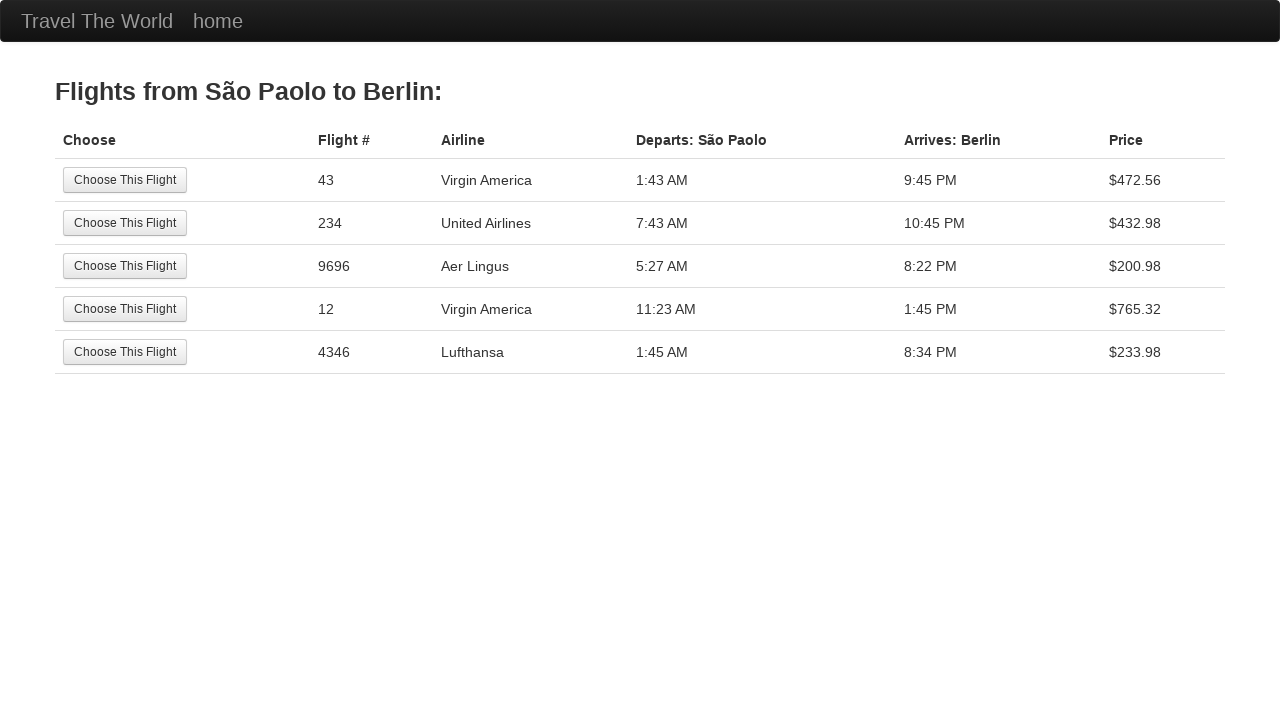

Verified departure header matches selected city: São Paolo
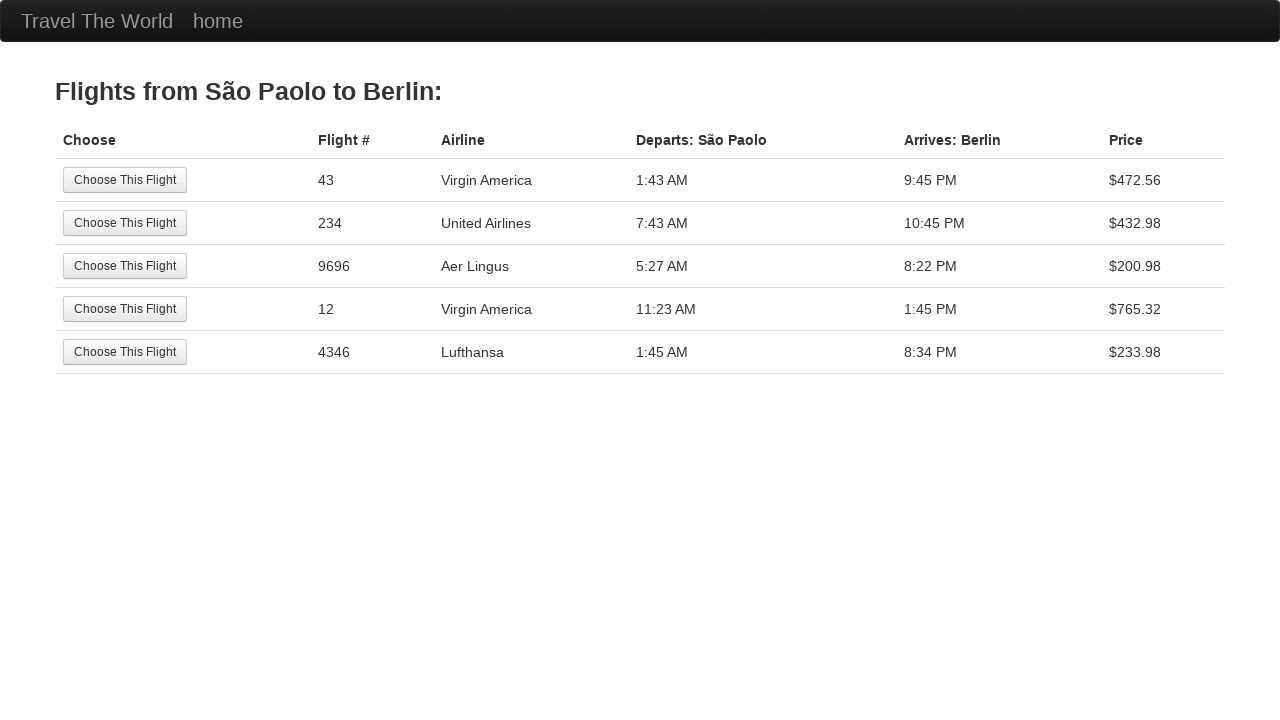

Verified arrival header matches selected city: Berlin
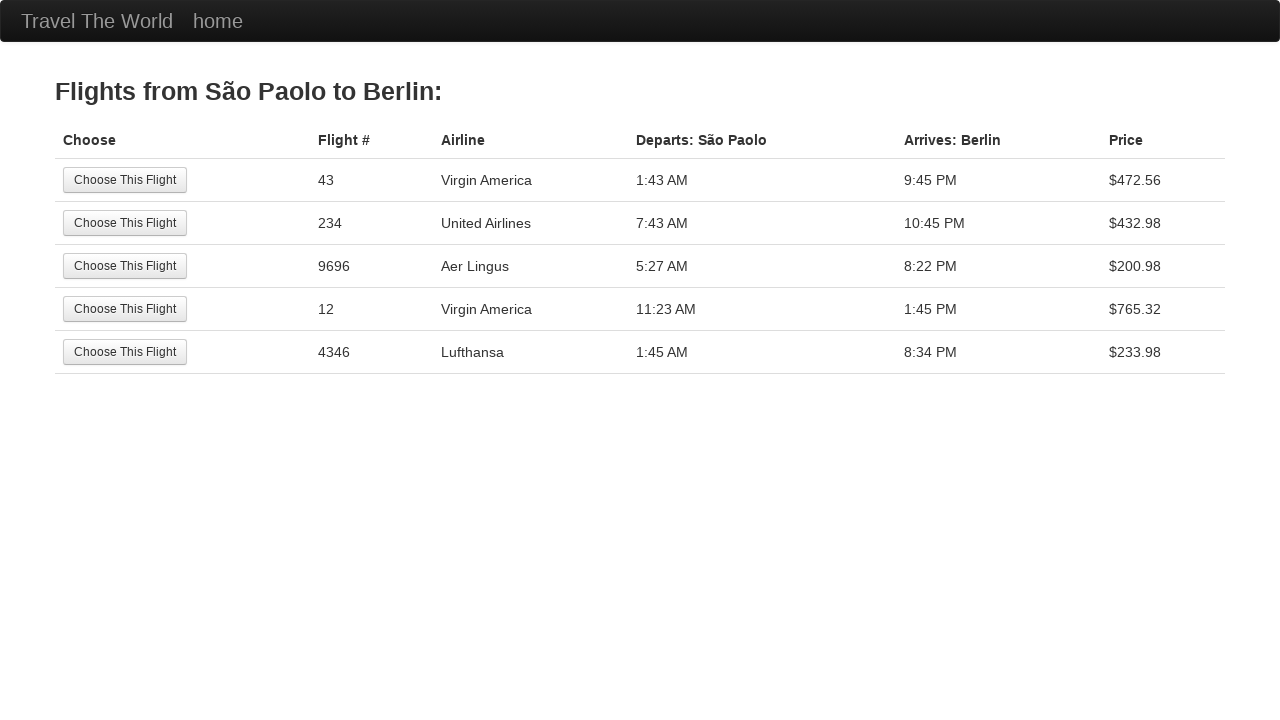

Navigated back to BlazeDemo home page
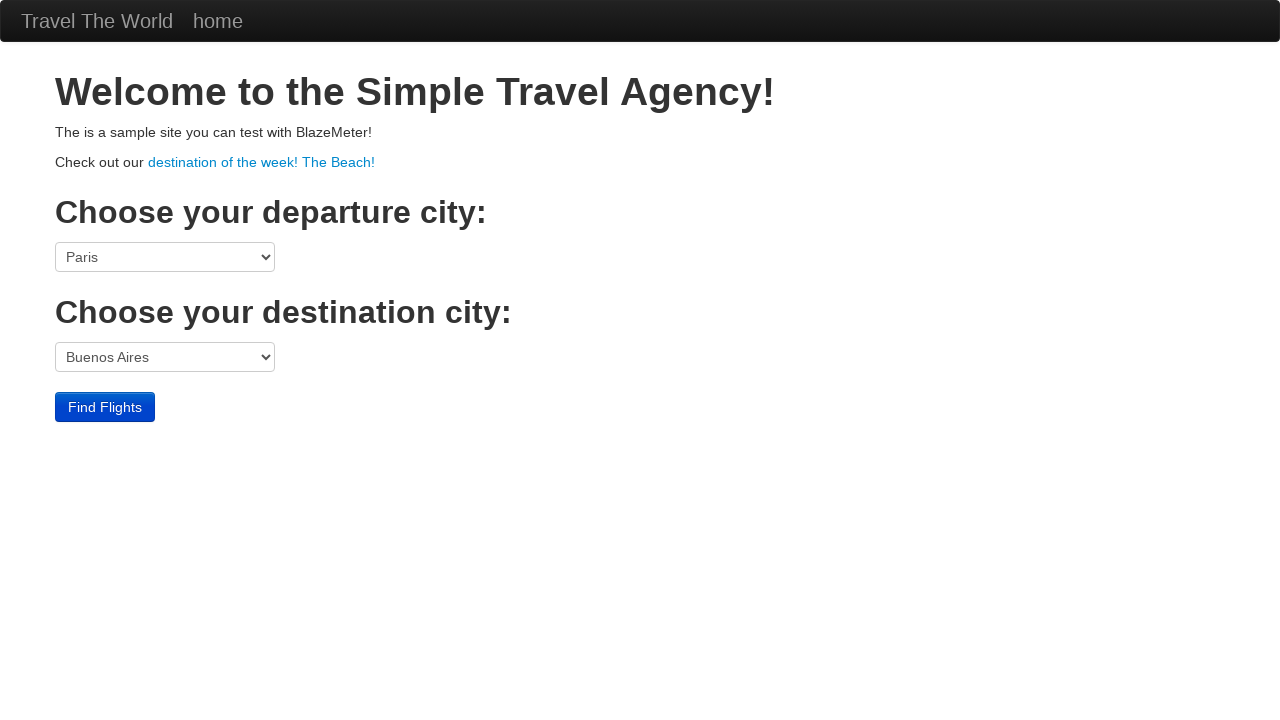

Retrieved departure city name: São Paolo
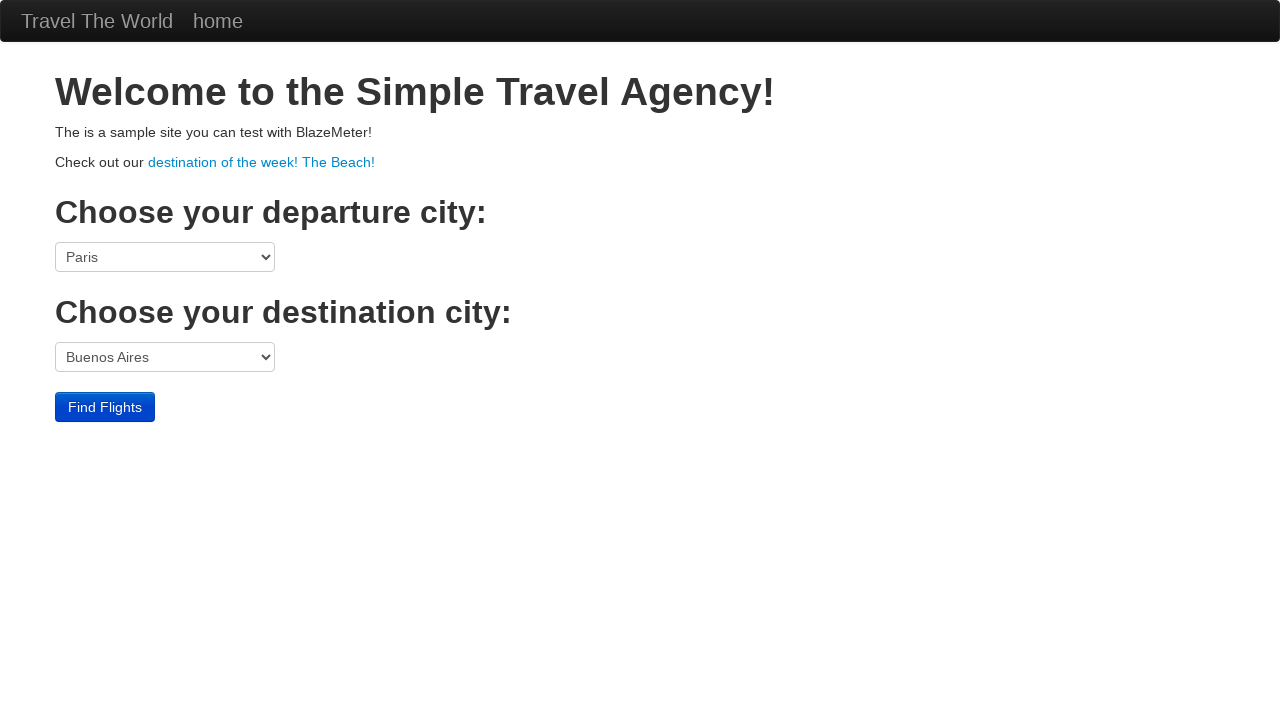

Retrieved destination city name: New York
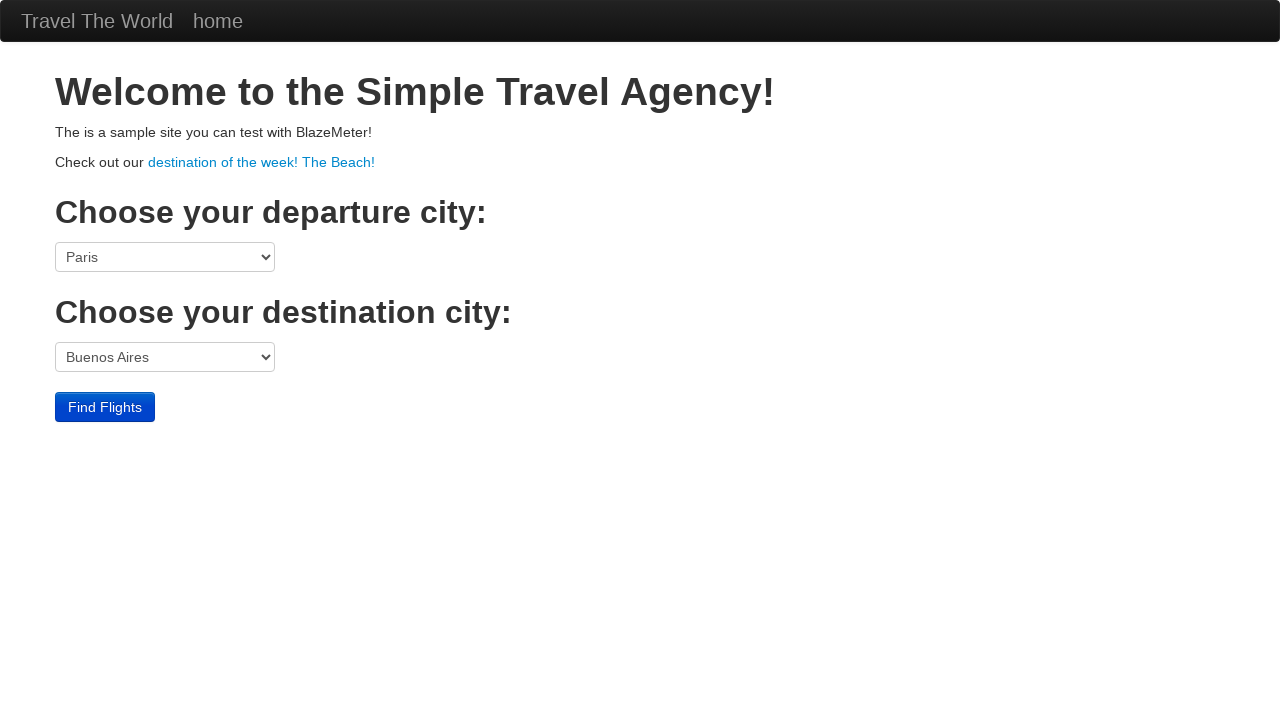

Selected departure city: São Paolo on select[name='fromPort']
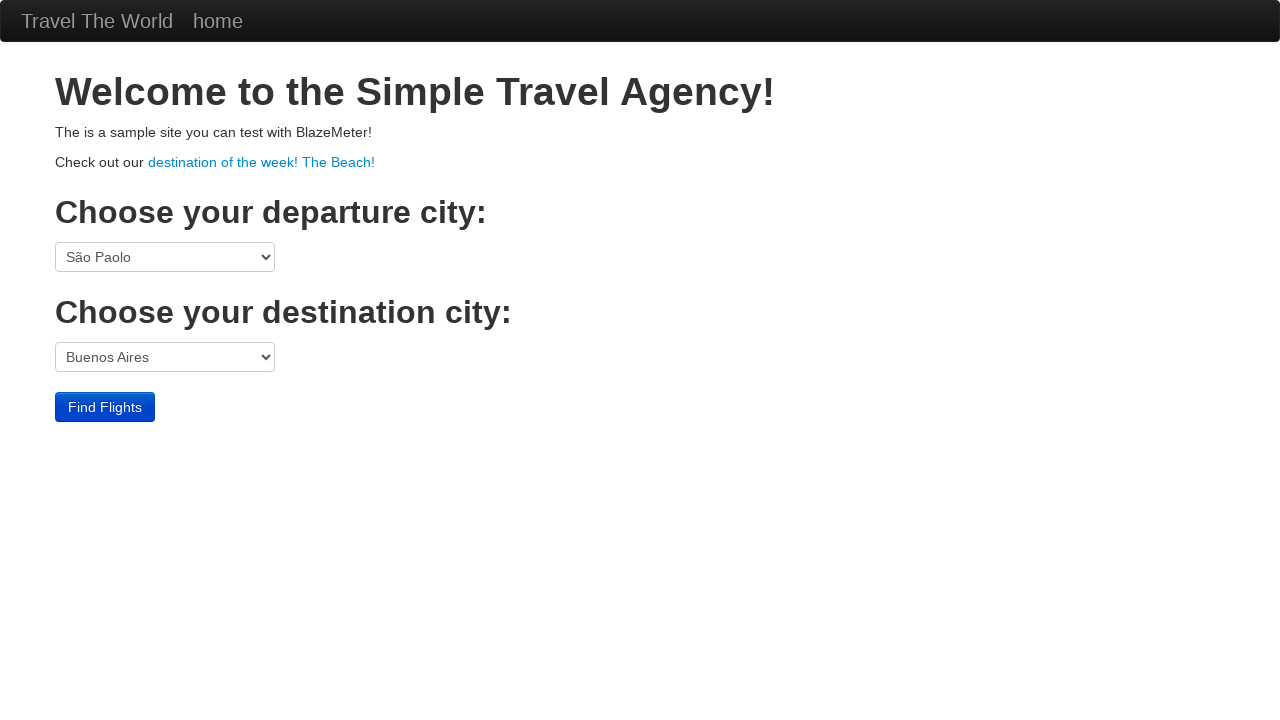

Selected destination city: New York on select[name='toPort']
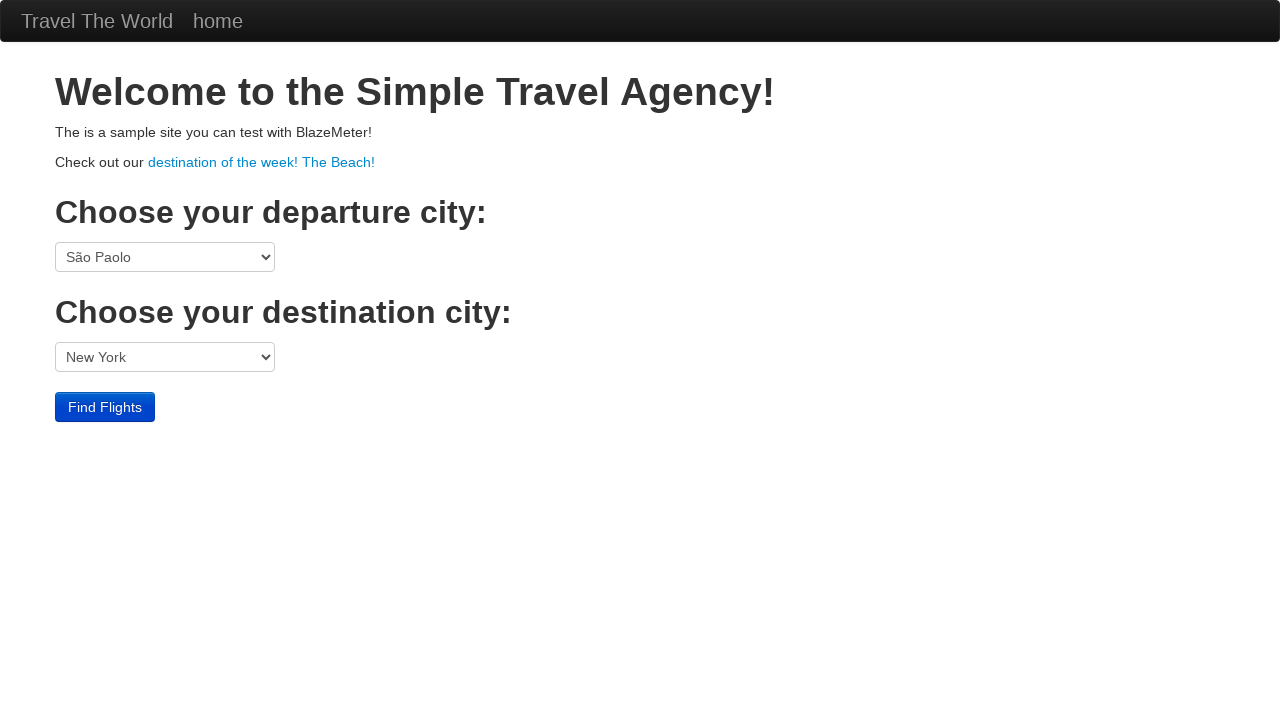

Clicked Find Flights button at (105, 407) on input[type='submit']
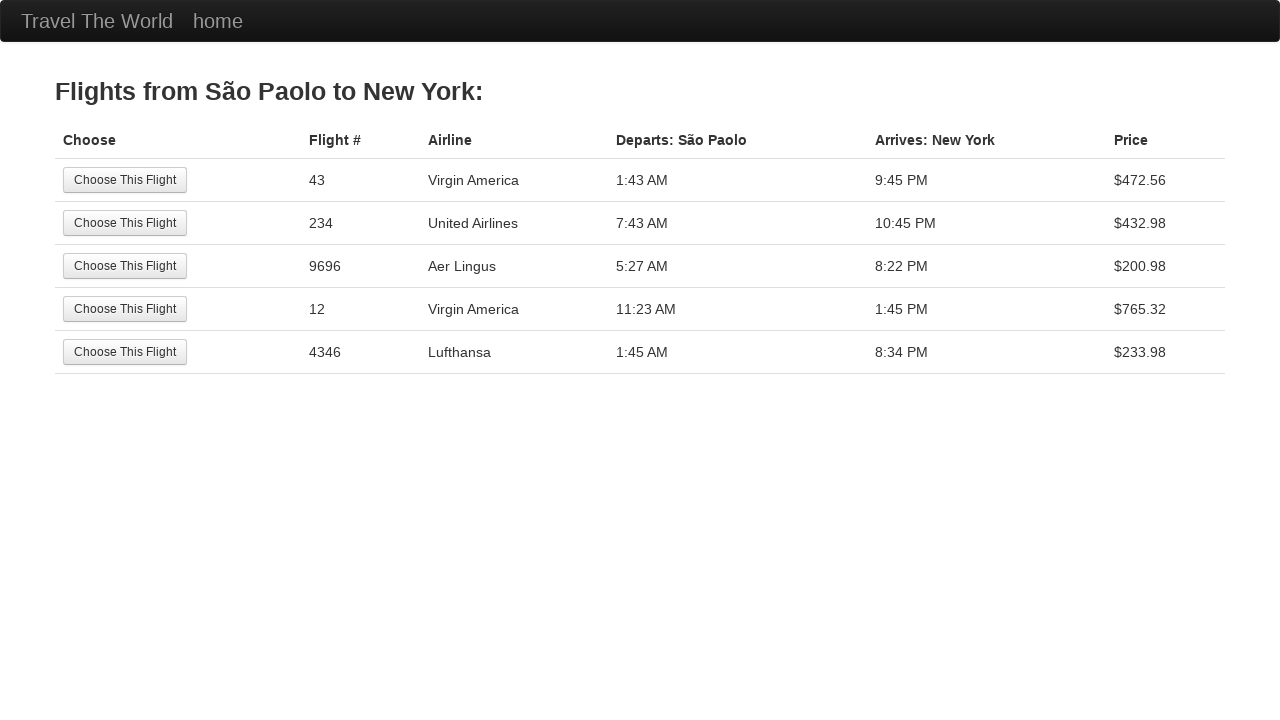

Results table loaded successfully
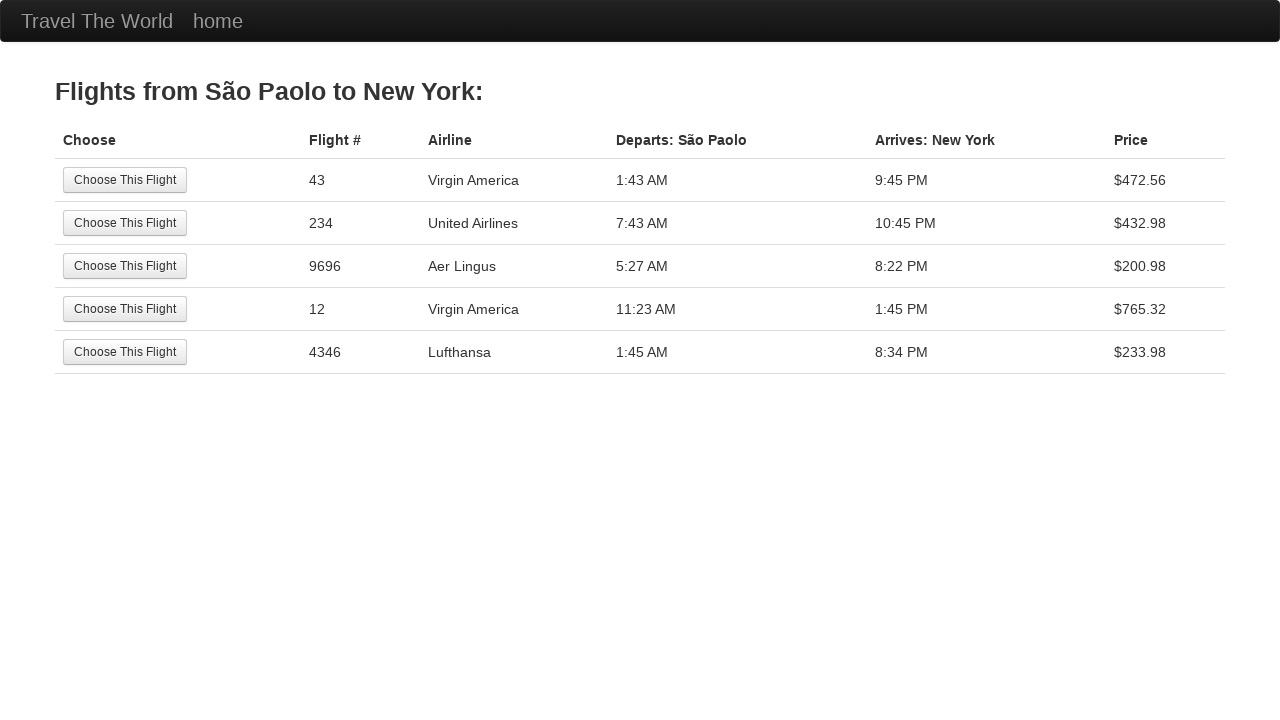

Retrieved departure header: Departs: São Paolo
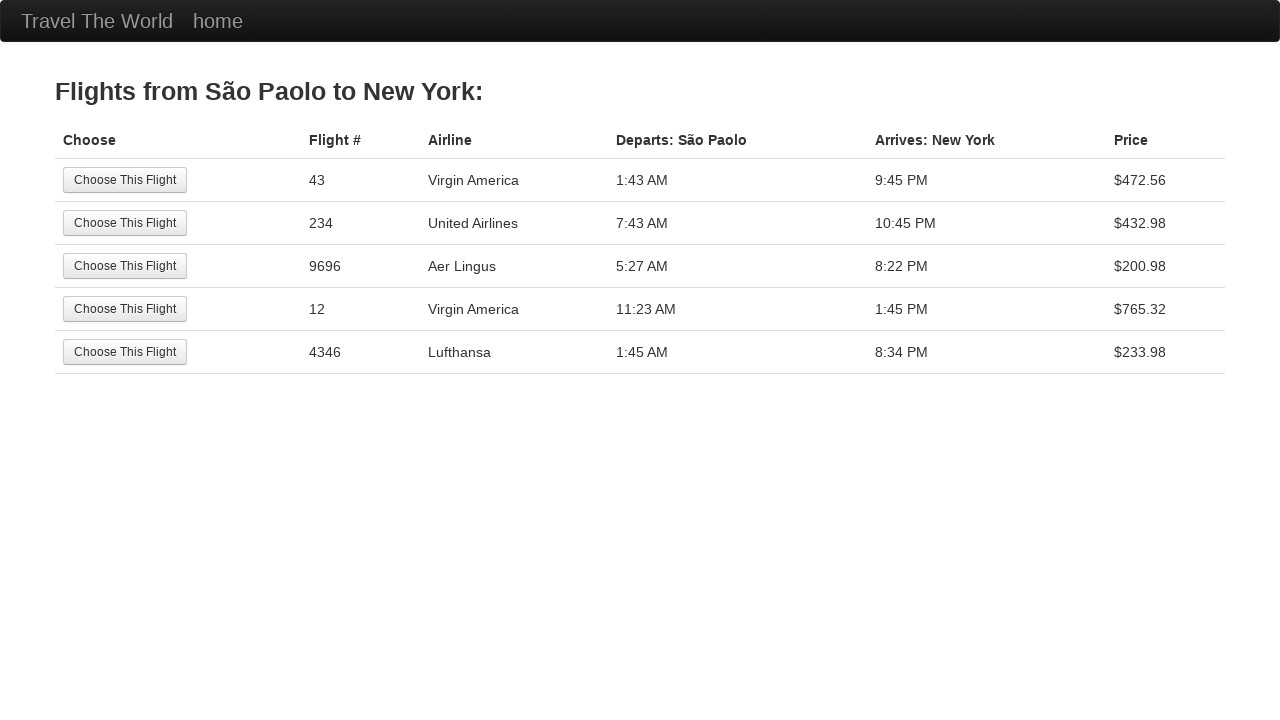

Retrieved arrival header: Arrives: New York
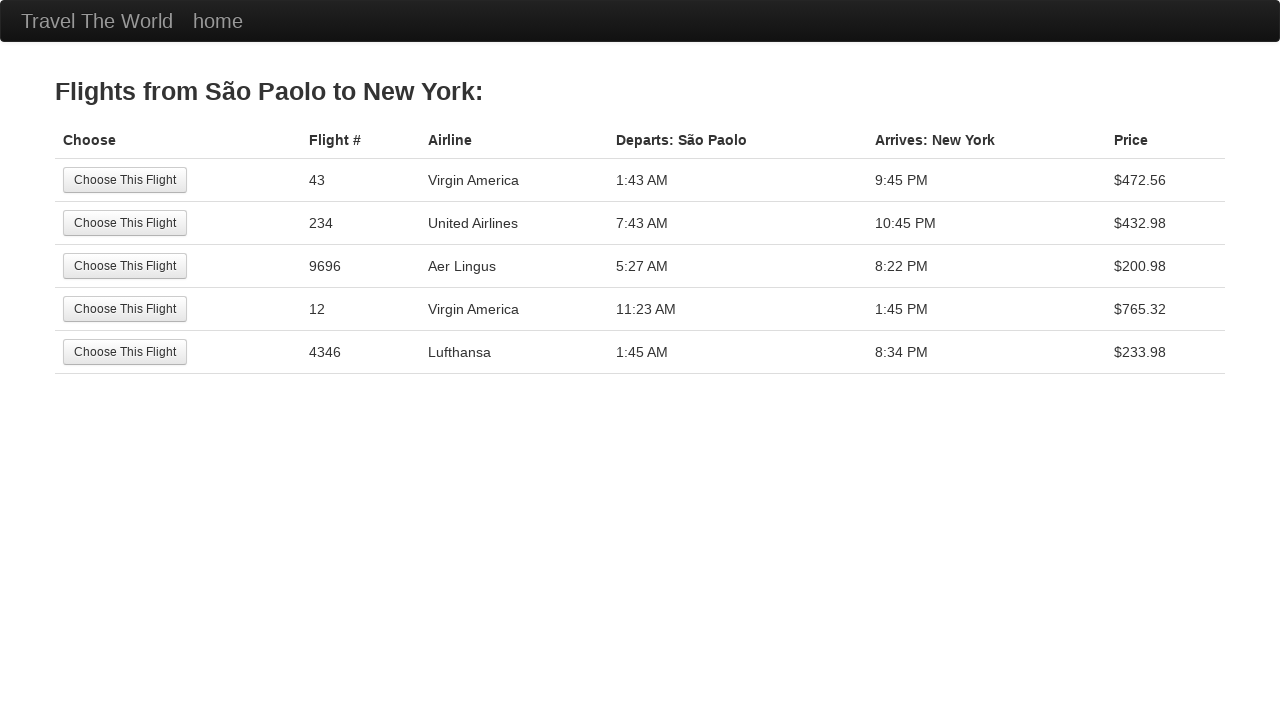

Verified departure header matches selected city: São Paolo
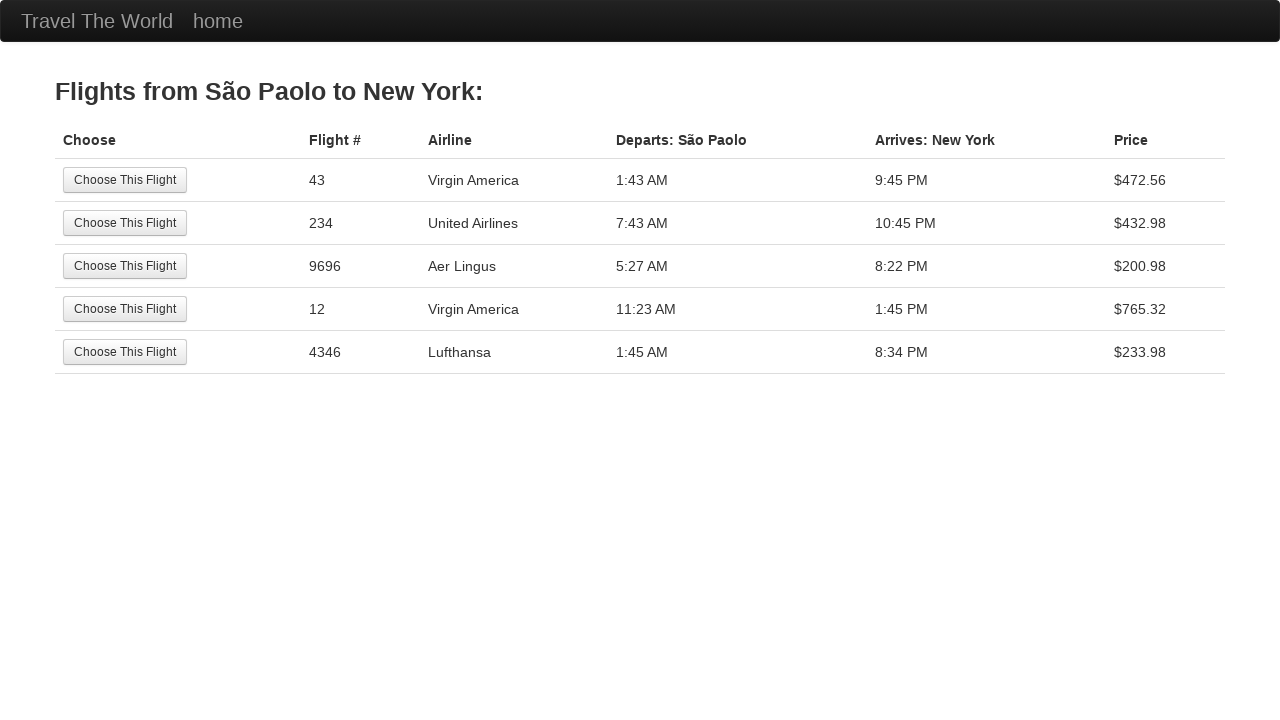

Verified arrival header matches selected city: New York
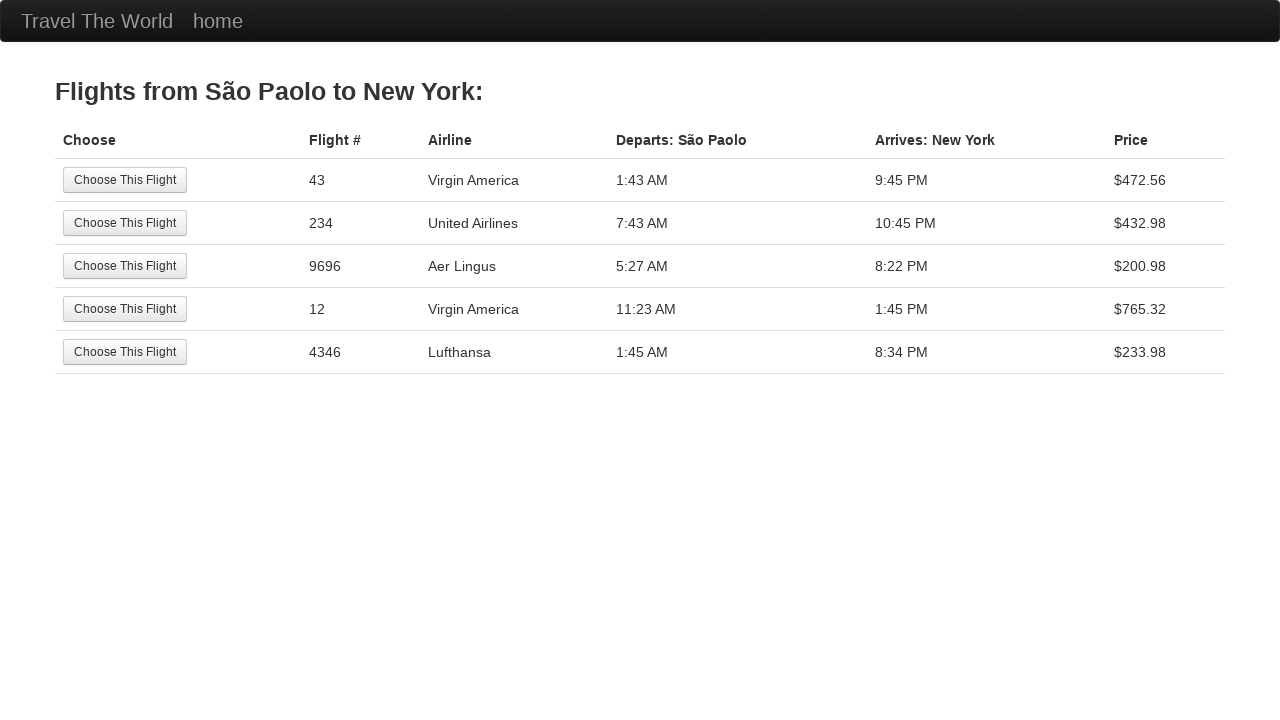

Navigated back to BlazeDemo home page
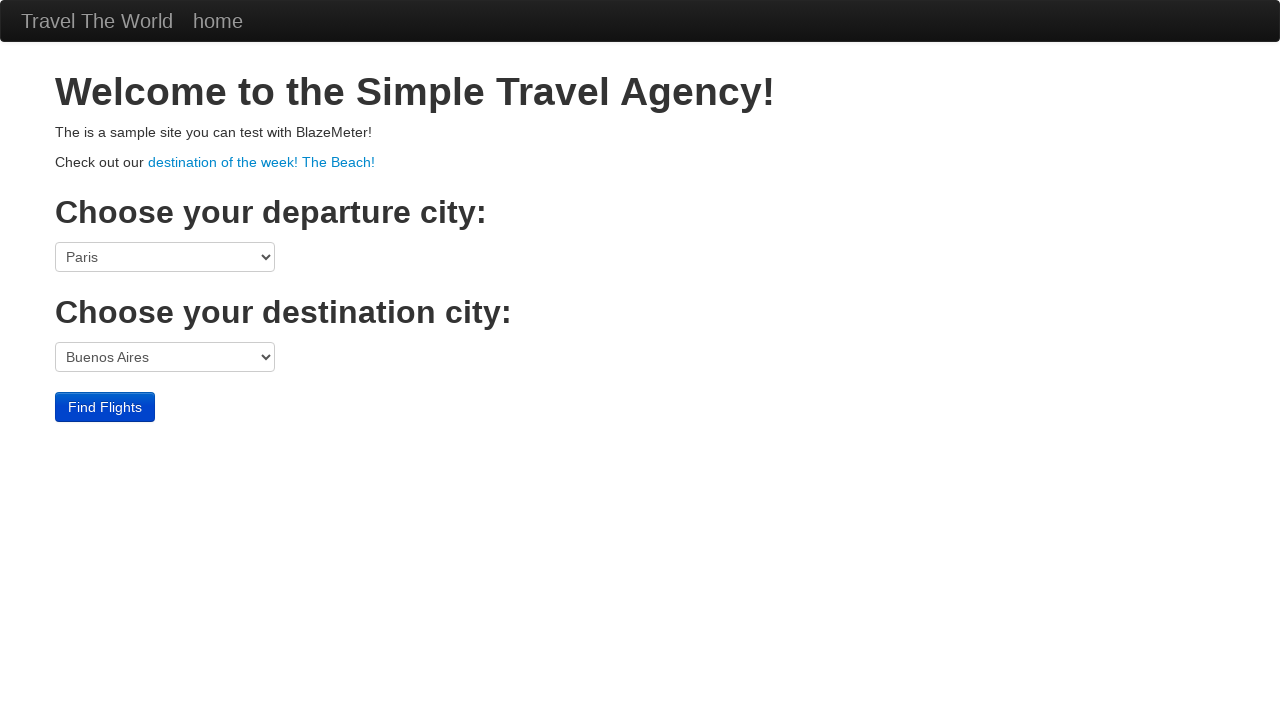

Retrieved departure city name: São Paolo
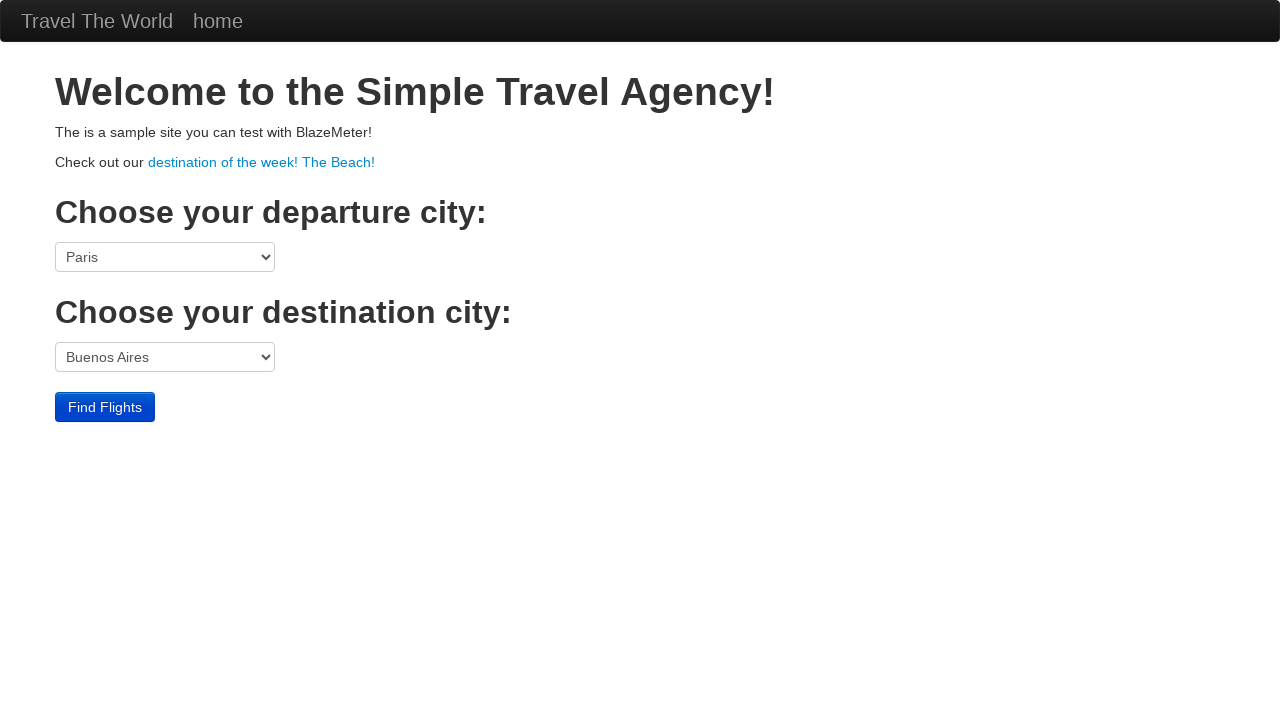

Retrieved destination city name: Dublin
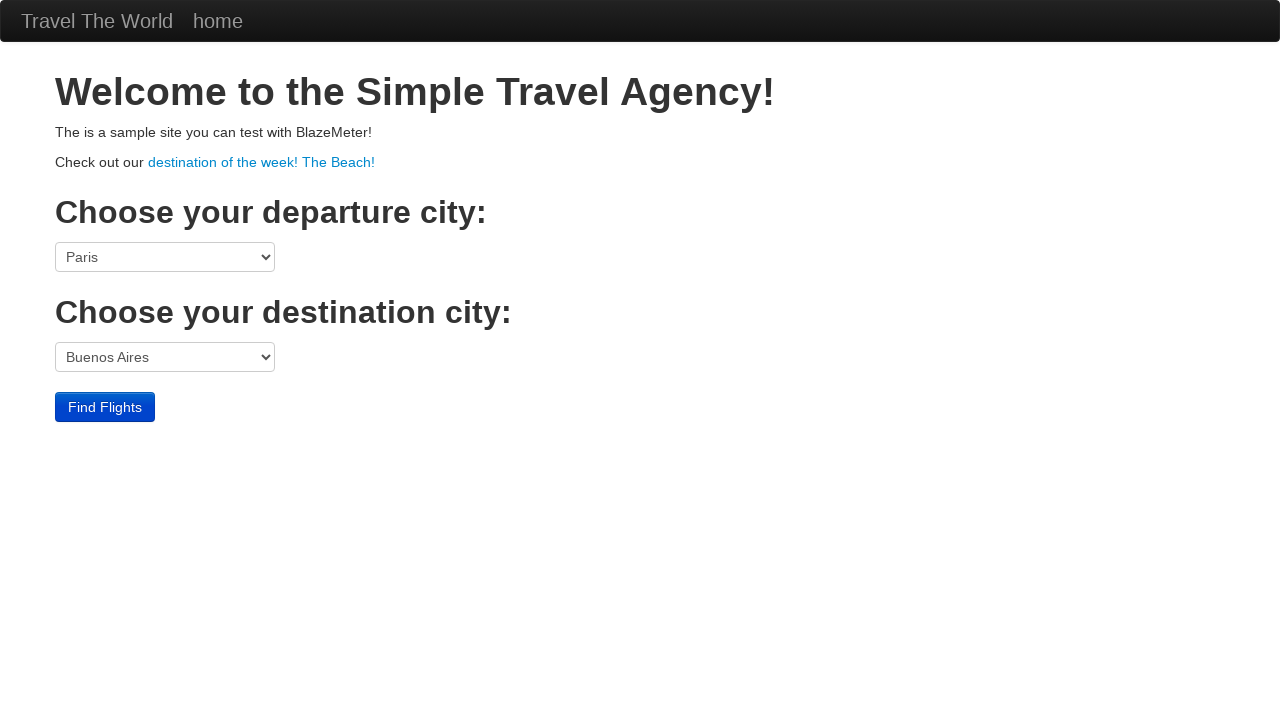

Selected departure city: São Paolo on select[name='fromPort']
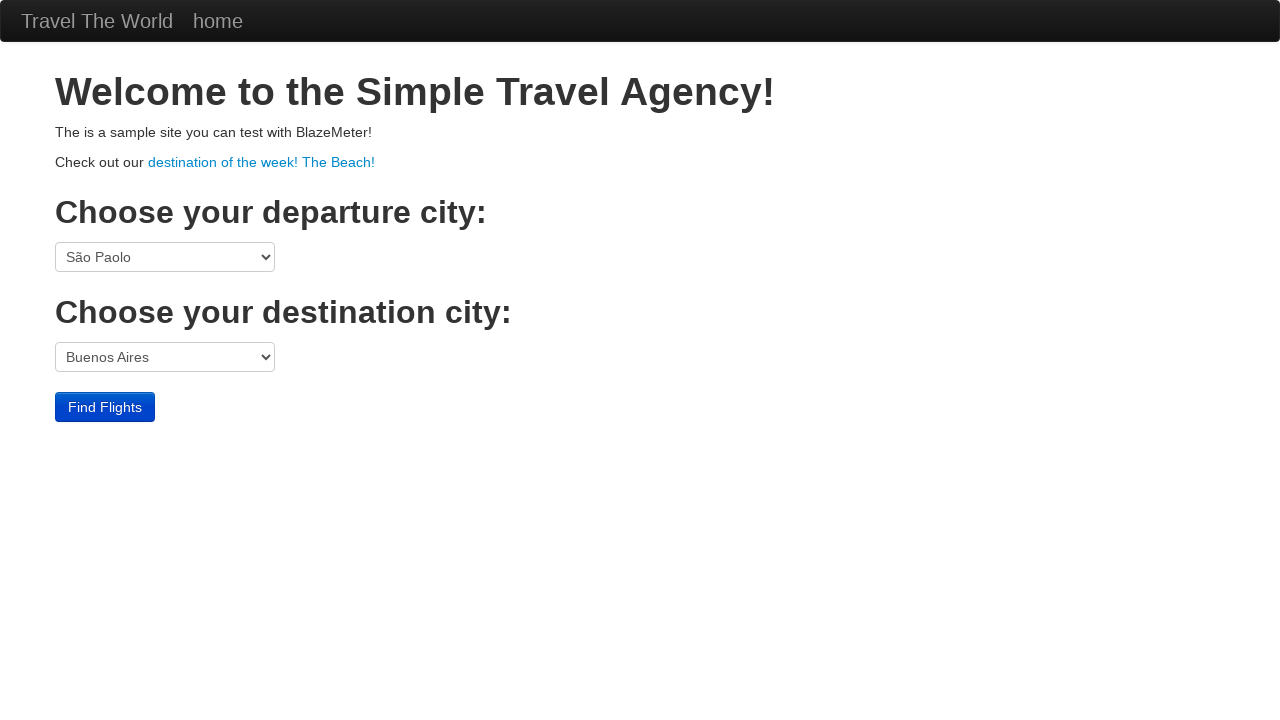

Selected destination city: Dublin on select[name='toPort']
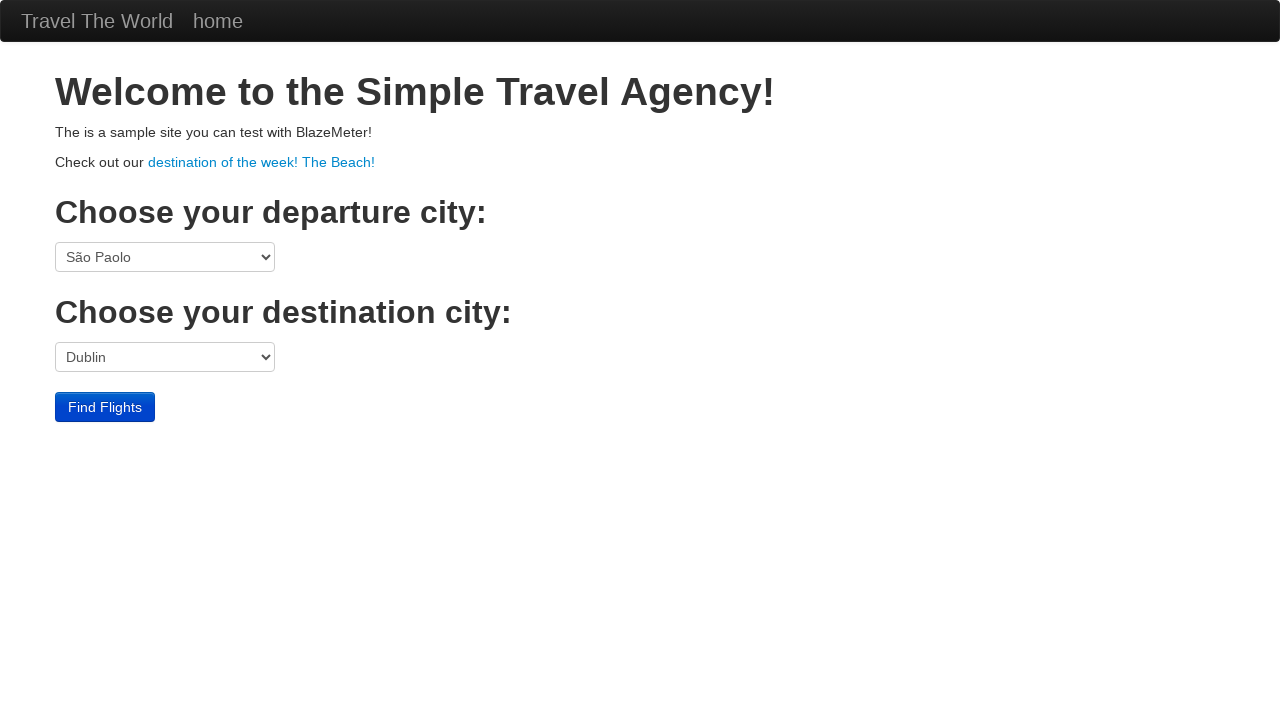

Clicked Find Flights button at (105, 407) on input[type='submit']
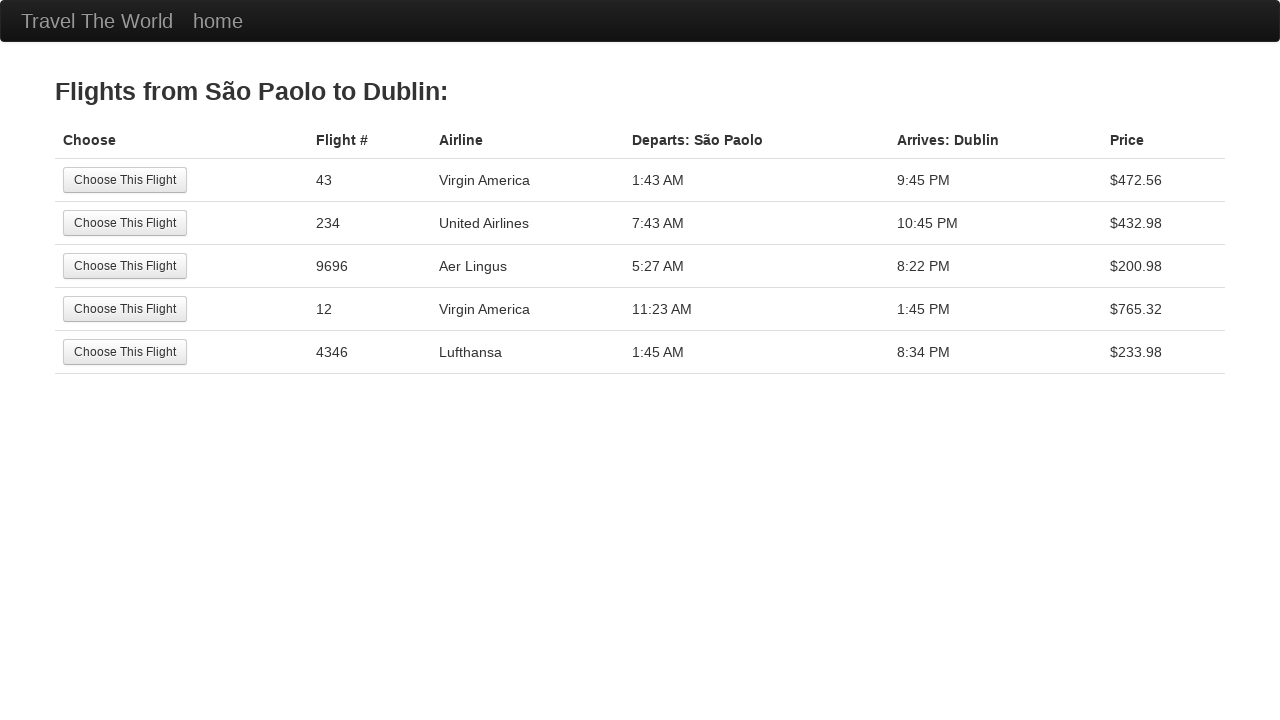

Results table loaded successfully
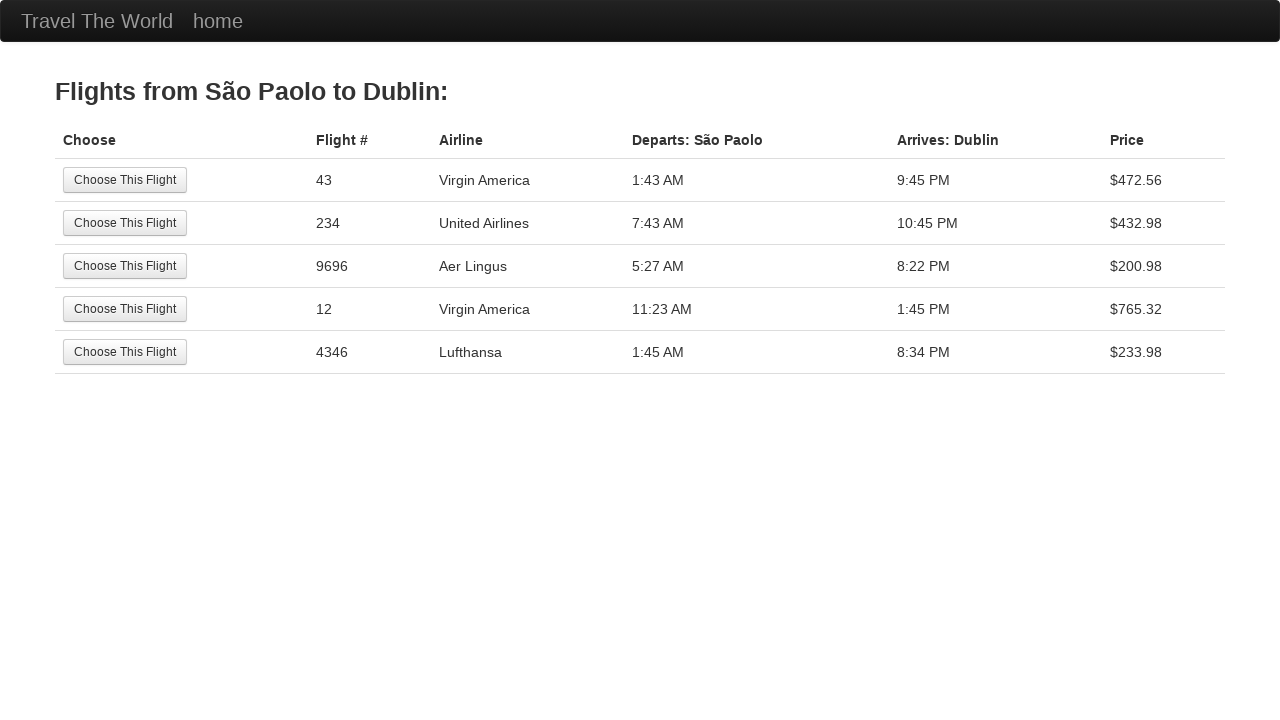

Retrieved departure header: Departs: São Paolo
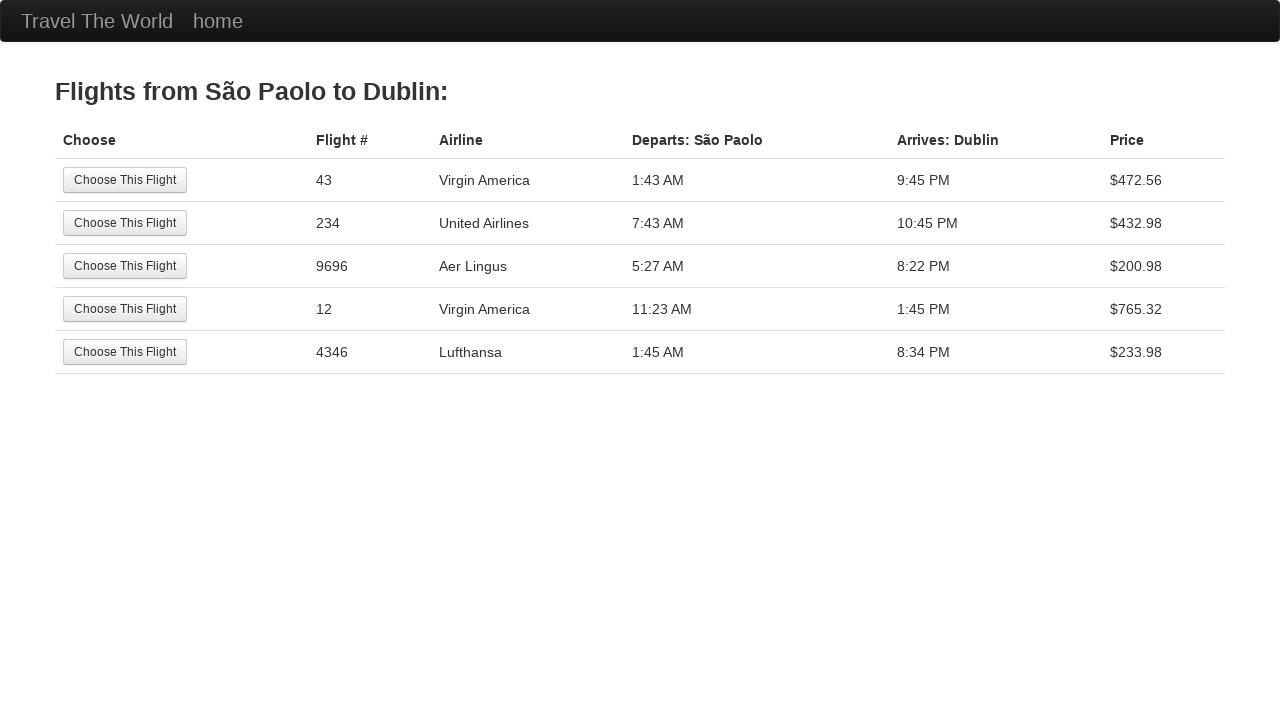

Retrieved arrival header: Arrives: Dublin
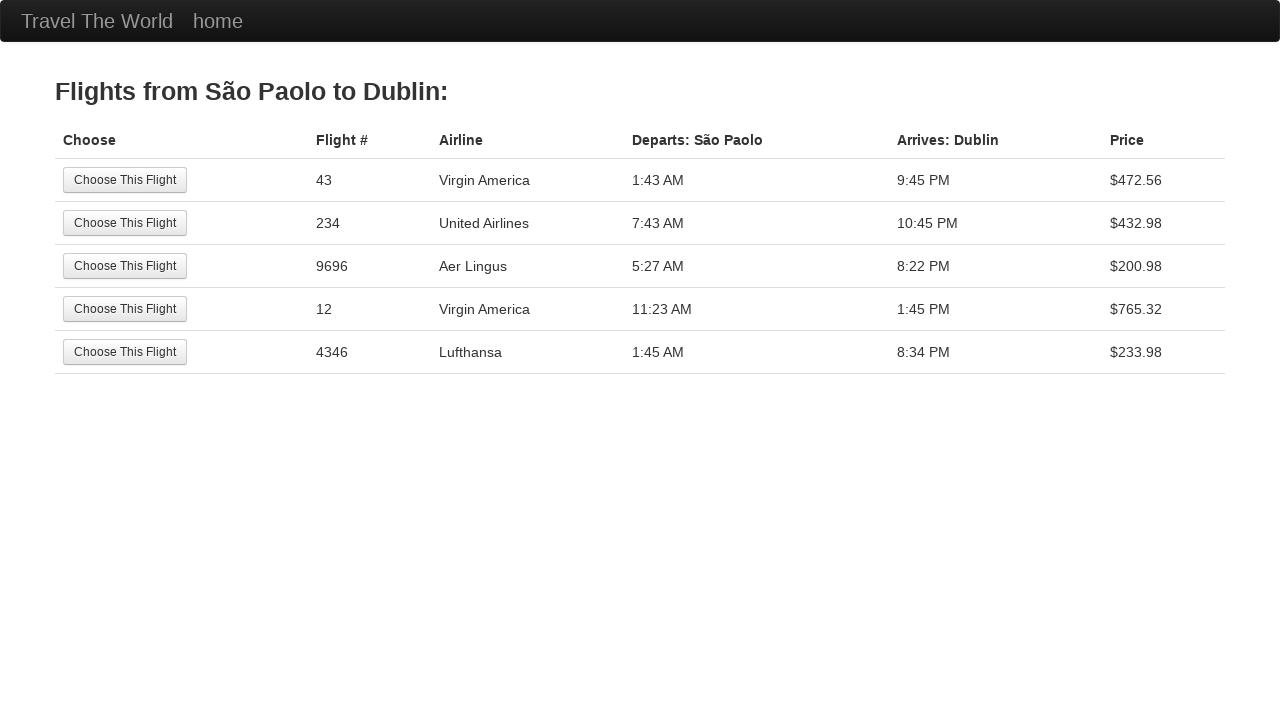

Verified departure header matches selected city: São Paolo
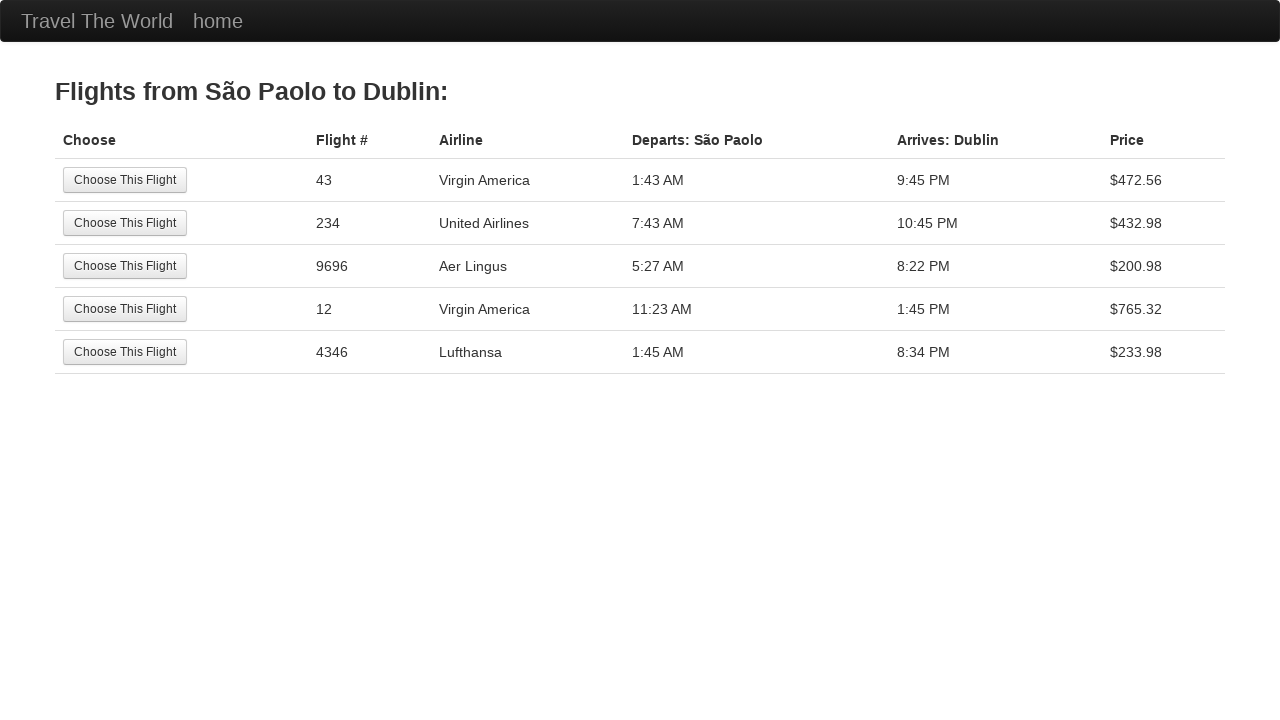

Verified arrival header matches selected city: Dublin
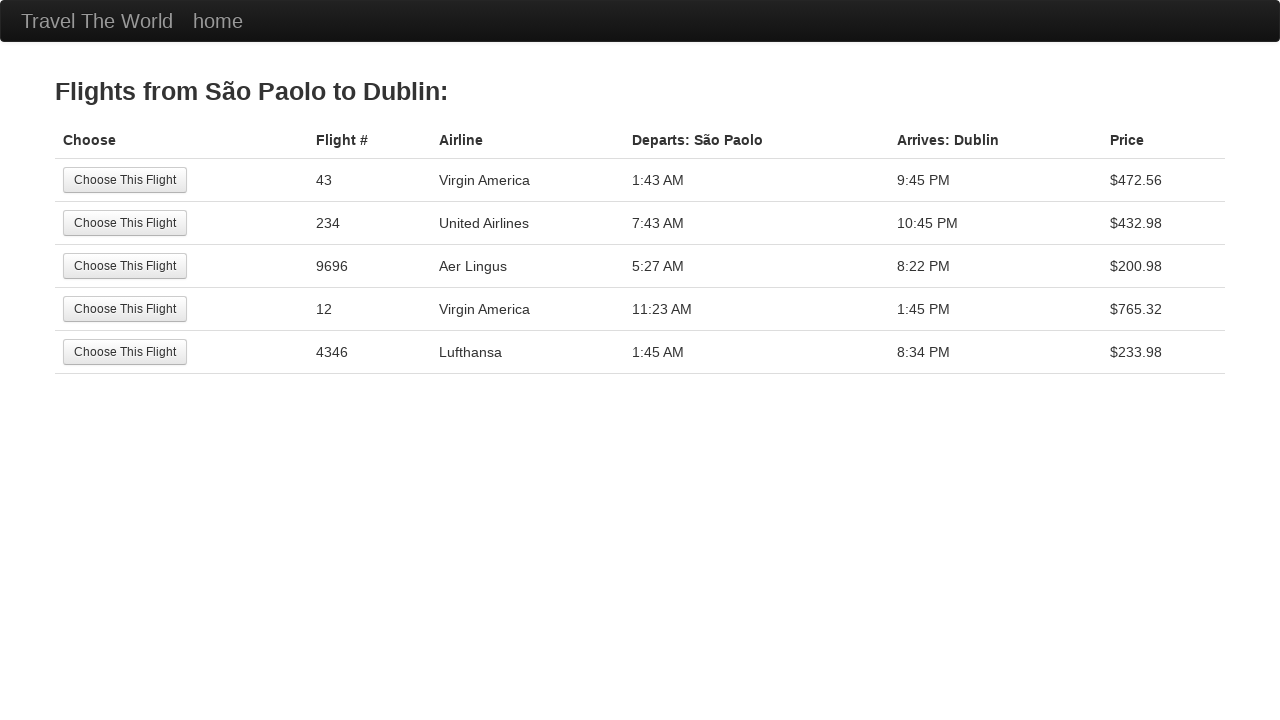

Navigated back to BlazeDemo home page
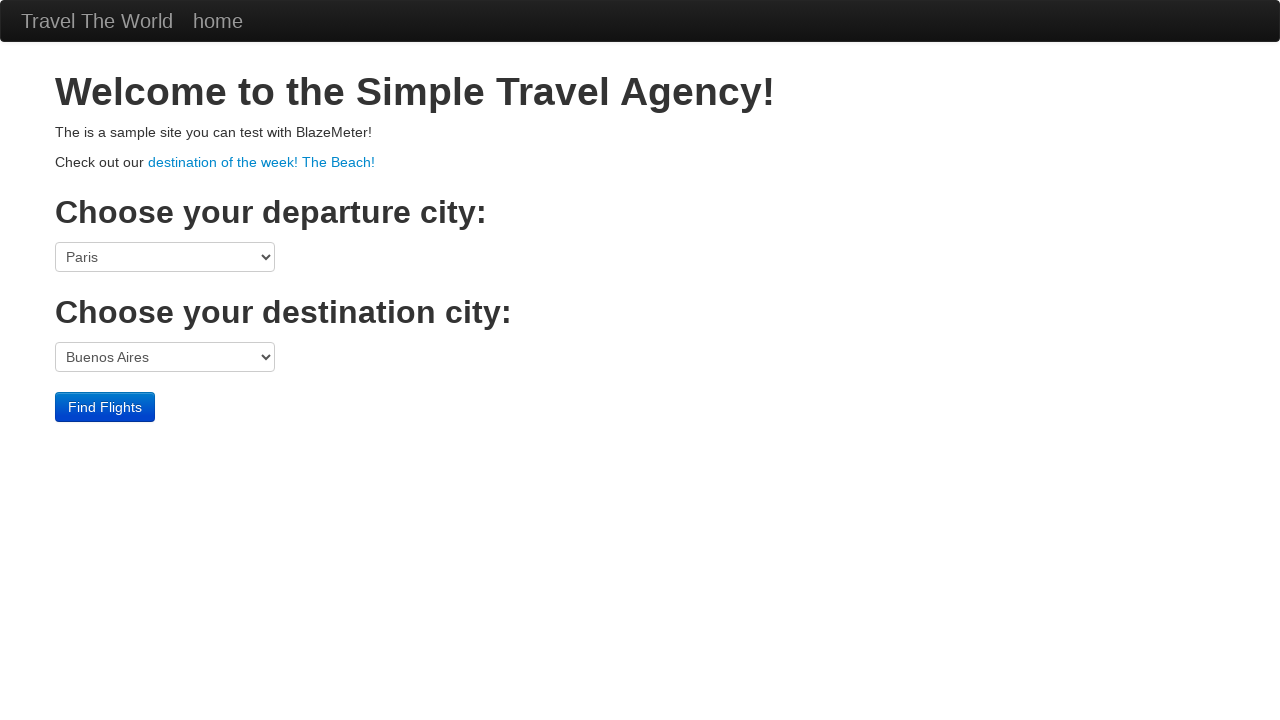

Retrieved departure city name: São Paolo
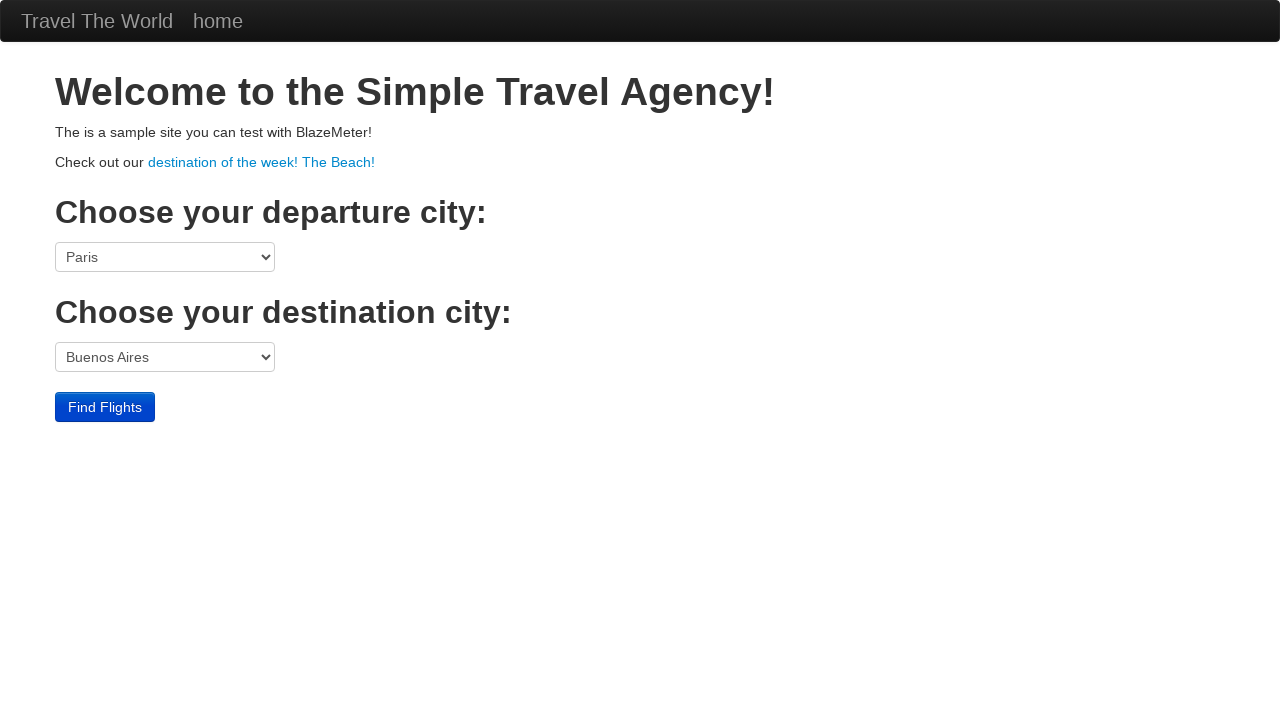

Retrieved destination city name: Cairo
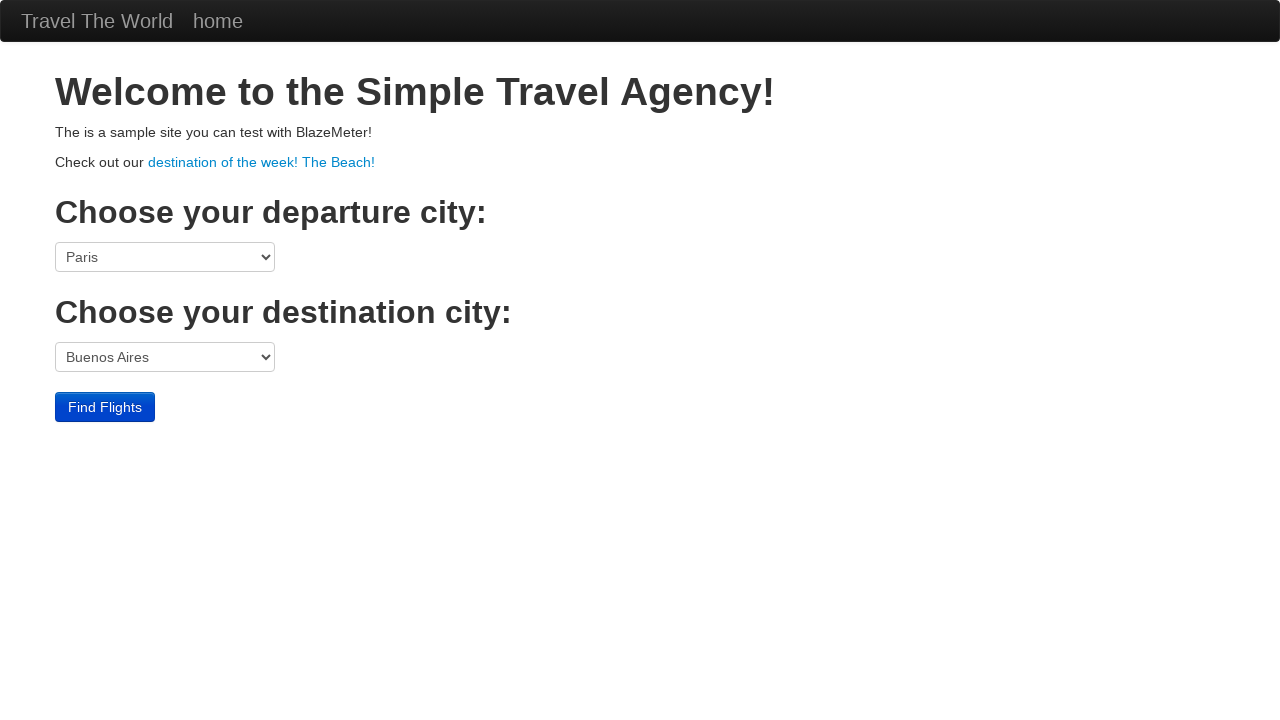

Selected departure city: São Paolo on select[name='fromPort']
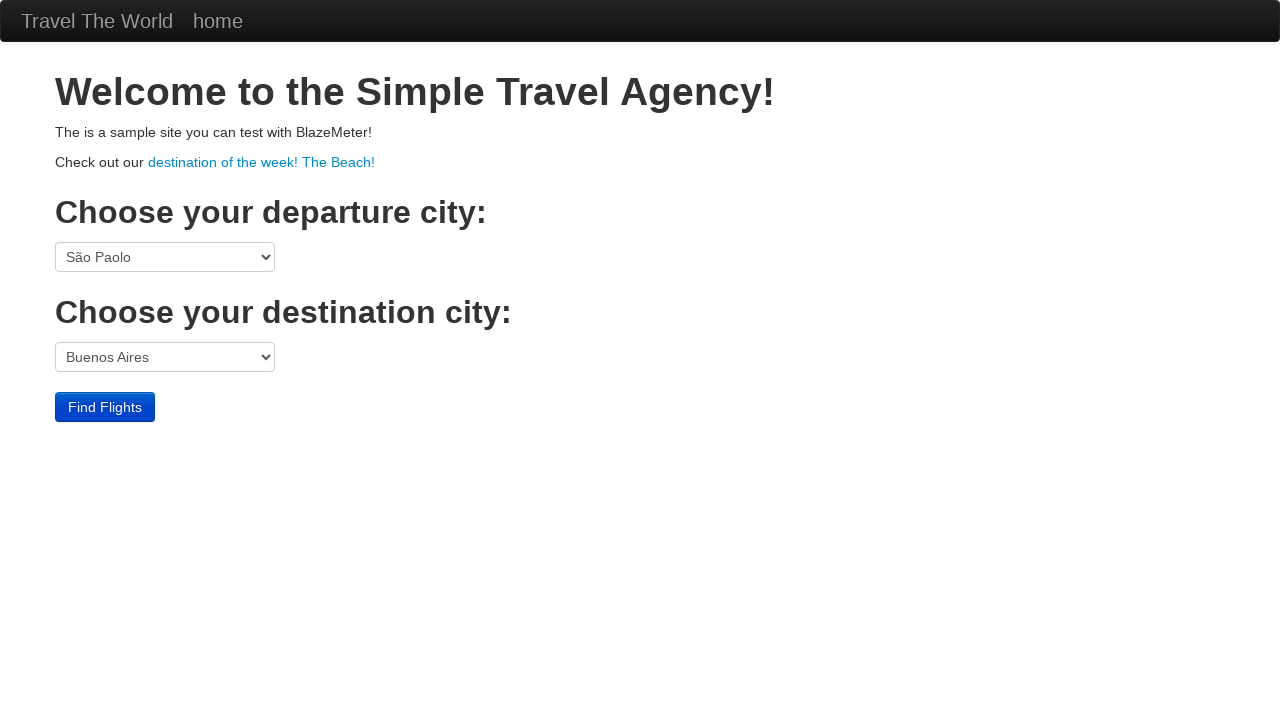

Selected destination city: Cairo on select[name='toPort']
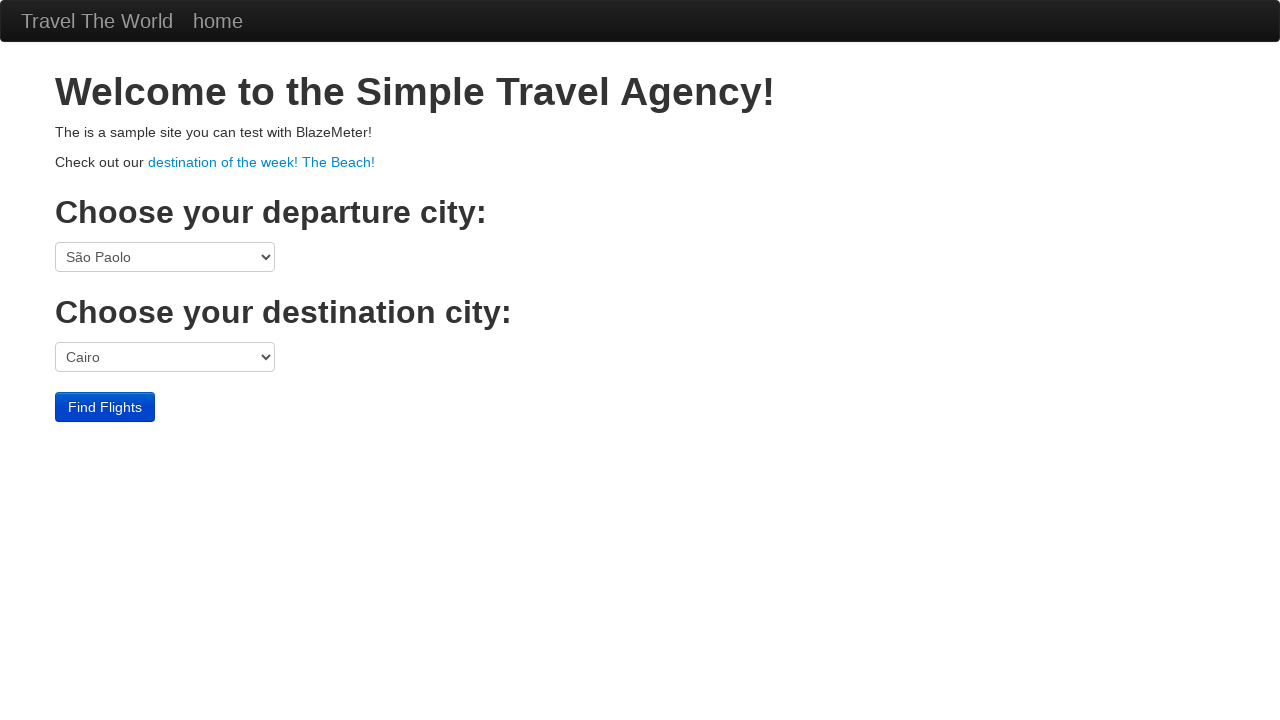

Clicked Find Flights button at (105, 407) on input[type='submit']
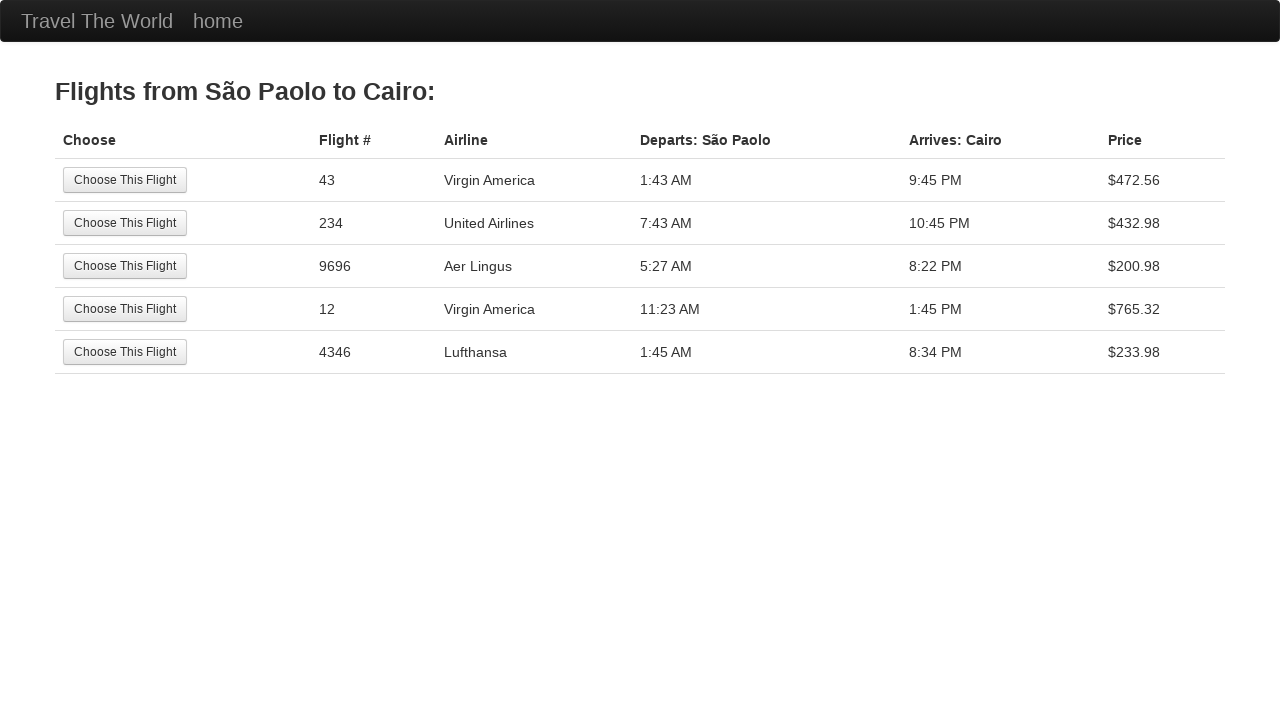

Results table loaded successfully
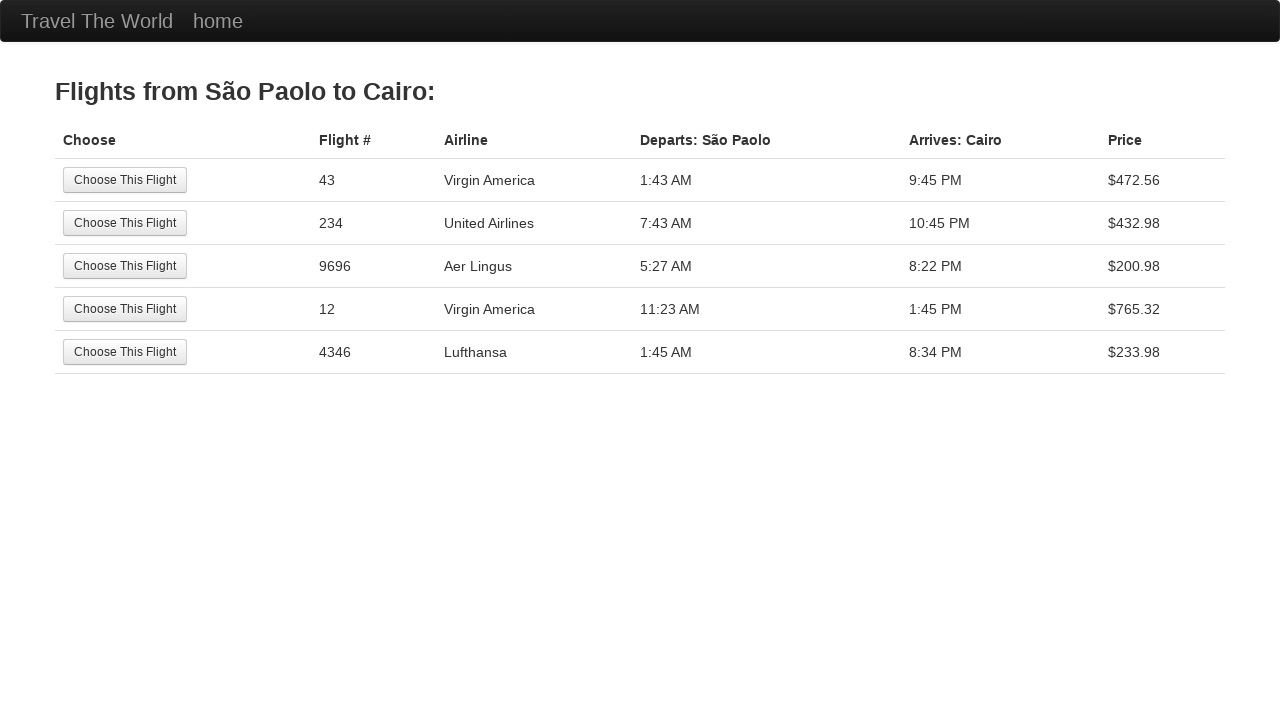

Retrieved departure header: Departs: São Paolo
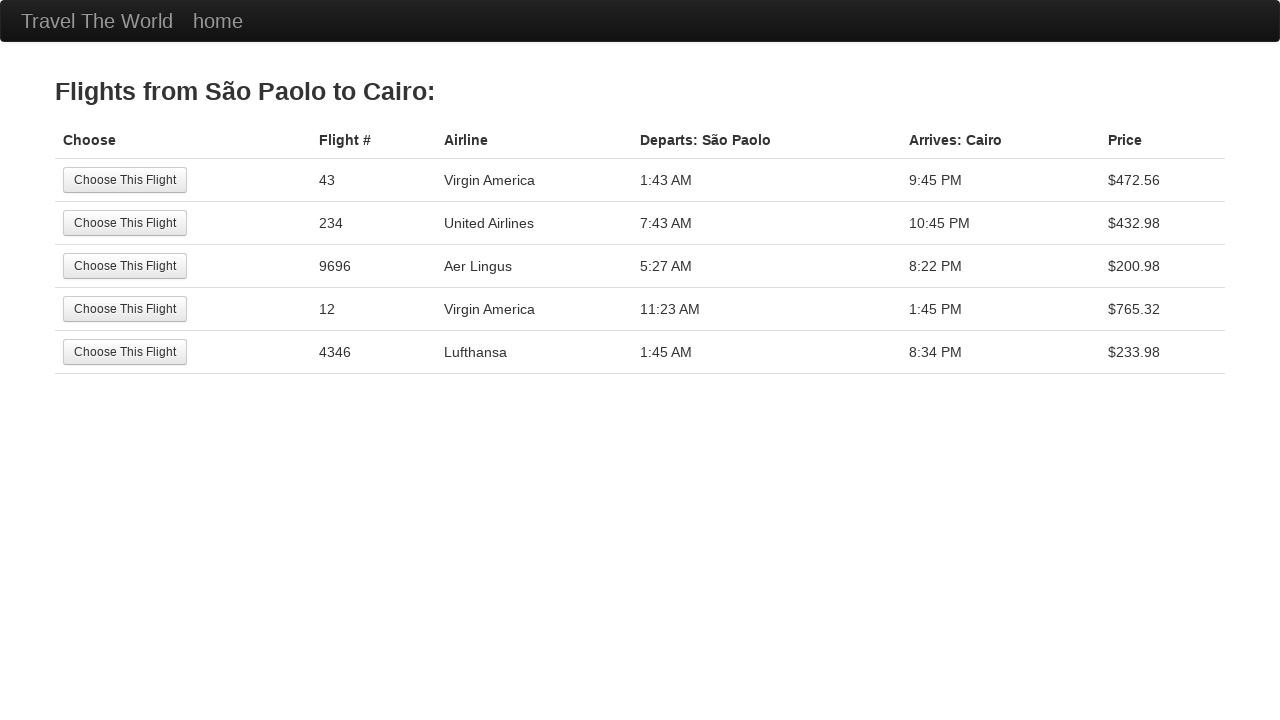

Retrieved arrival header: Arrives: Cairo
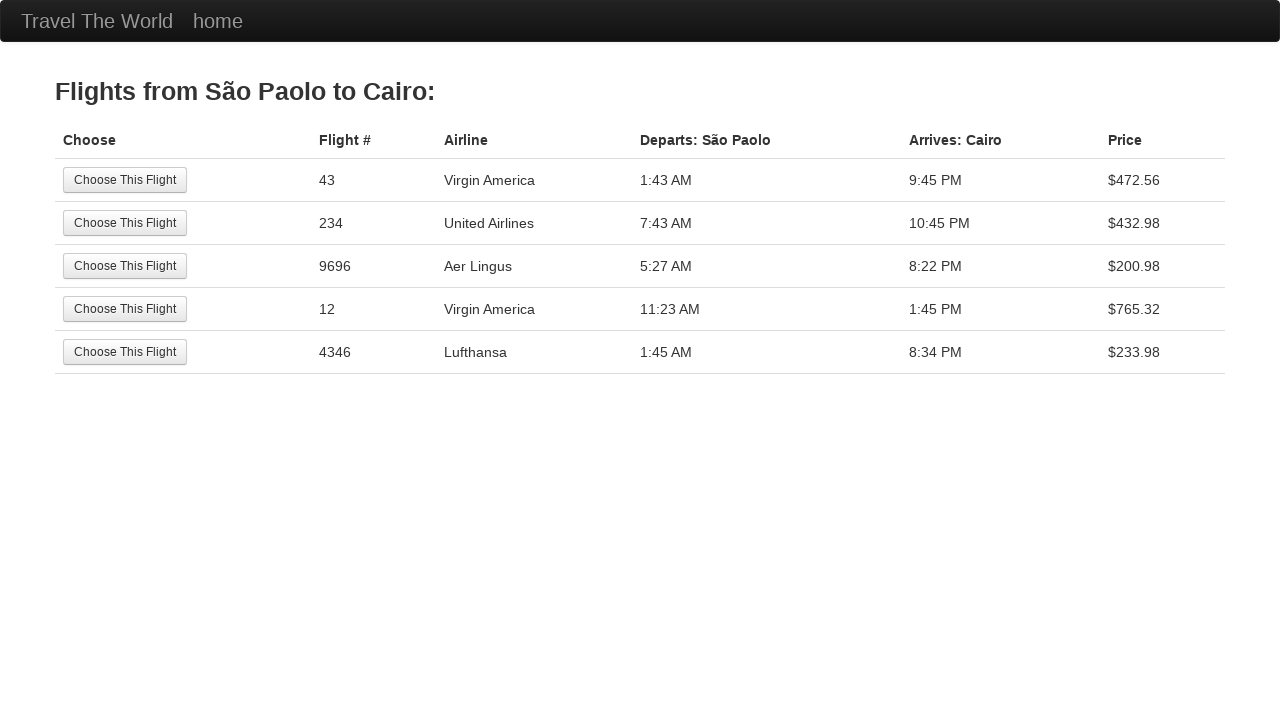

Verified departure header matches selected city: São Paolo
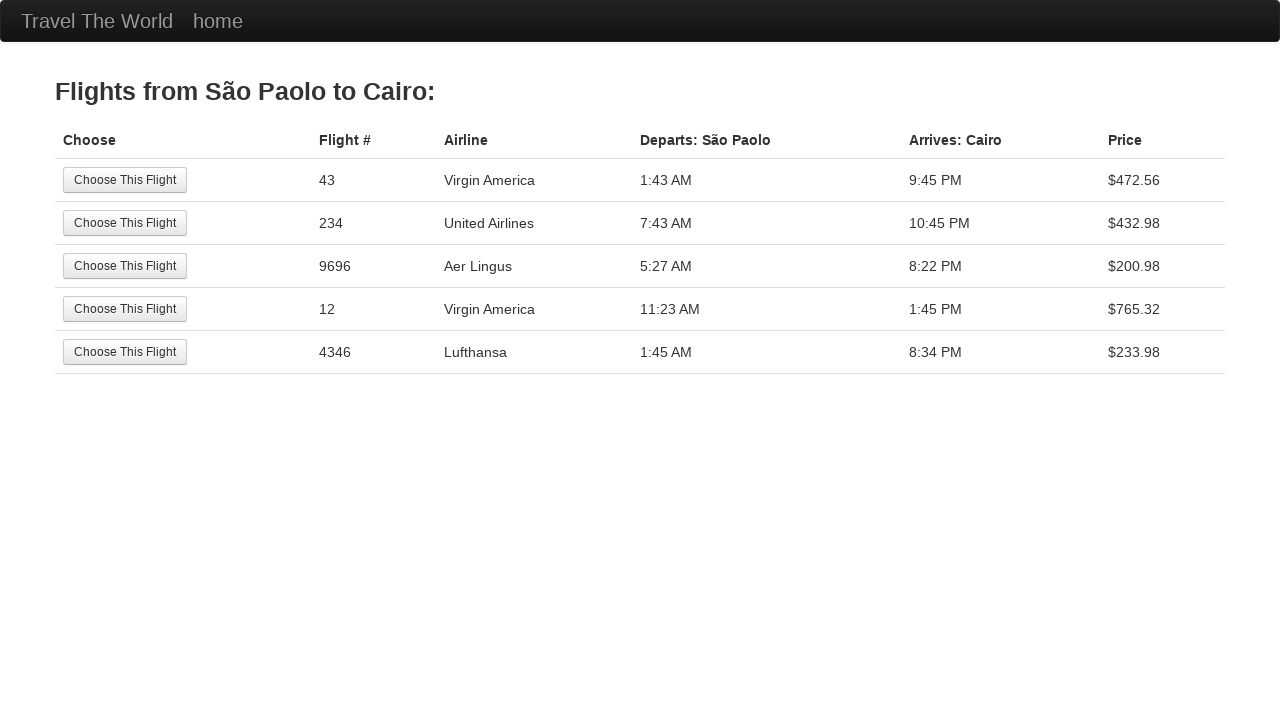

Verified arrival header matches selected city: Cairo
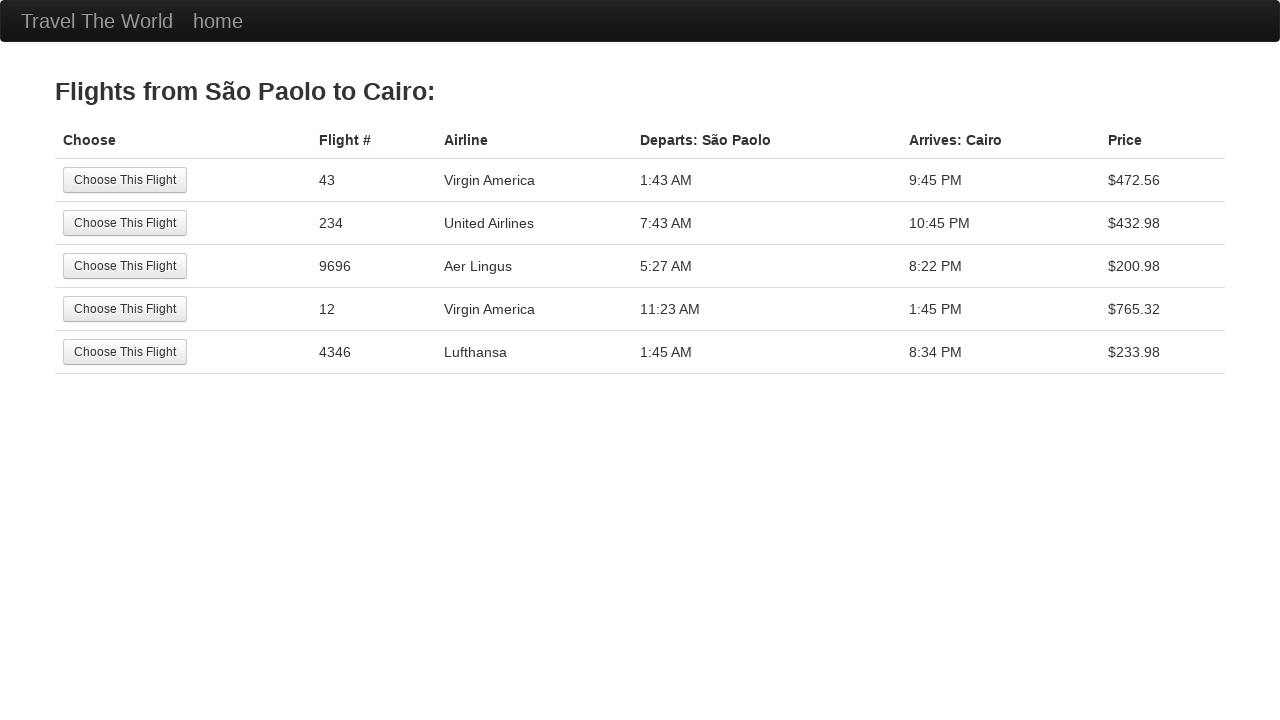

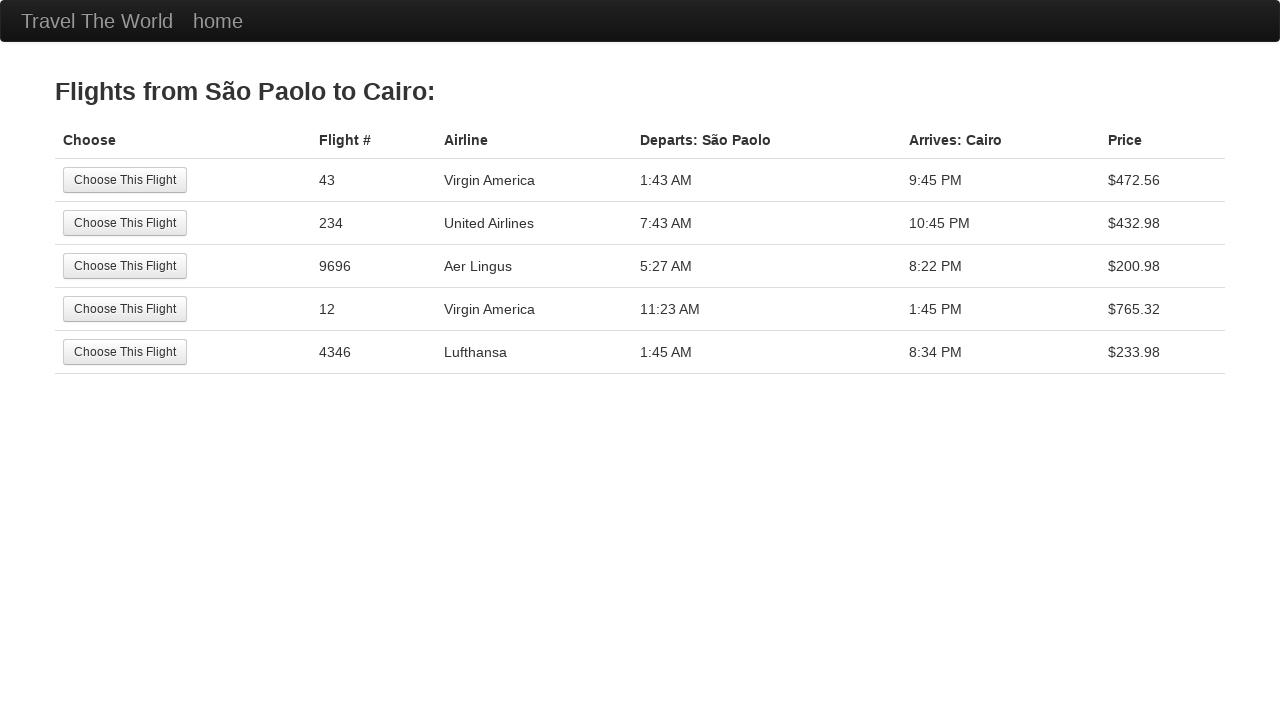